Downloads all available files from the download test page by clicking on each download link

Starting URL: https://the-internet.herokuapp.com/download

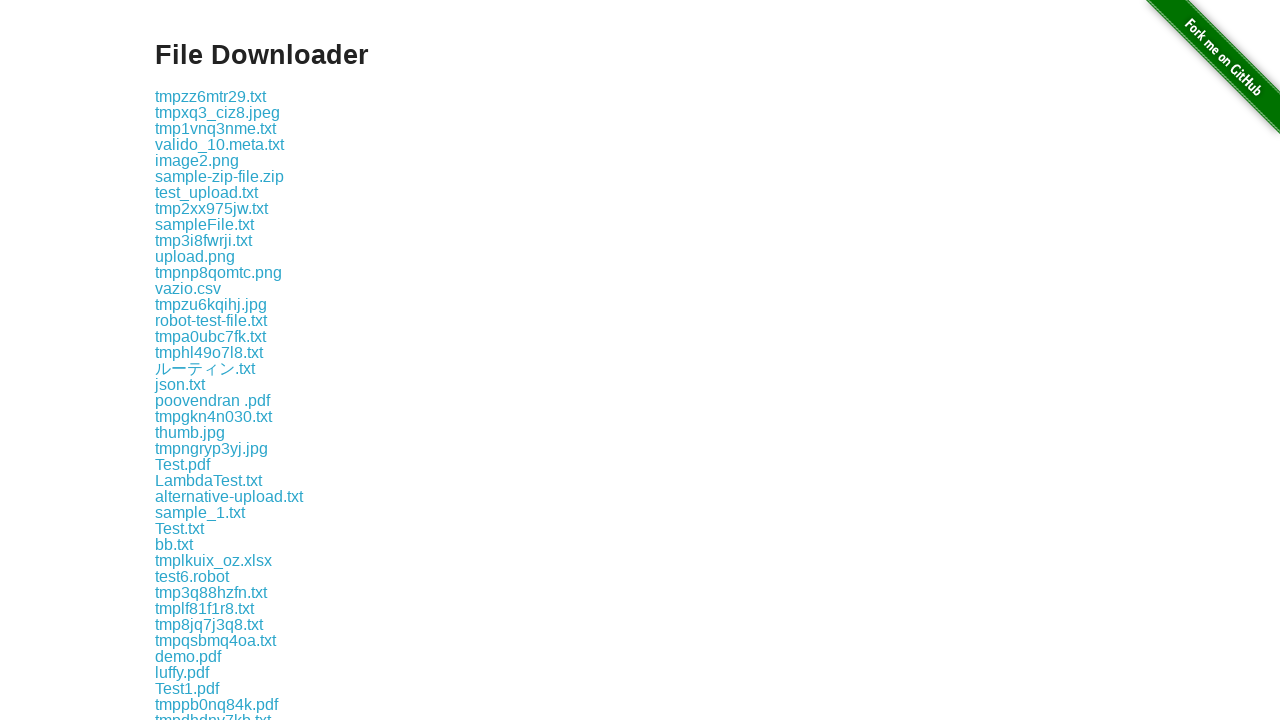

Navigated to the download test page
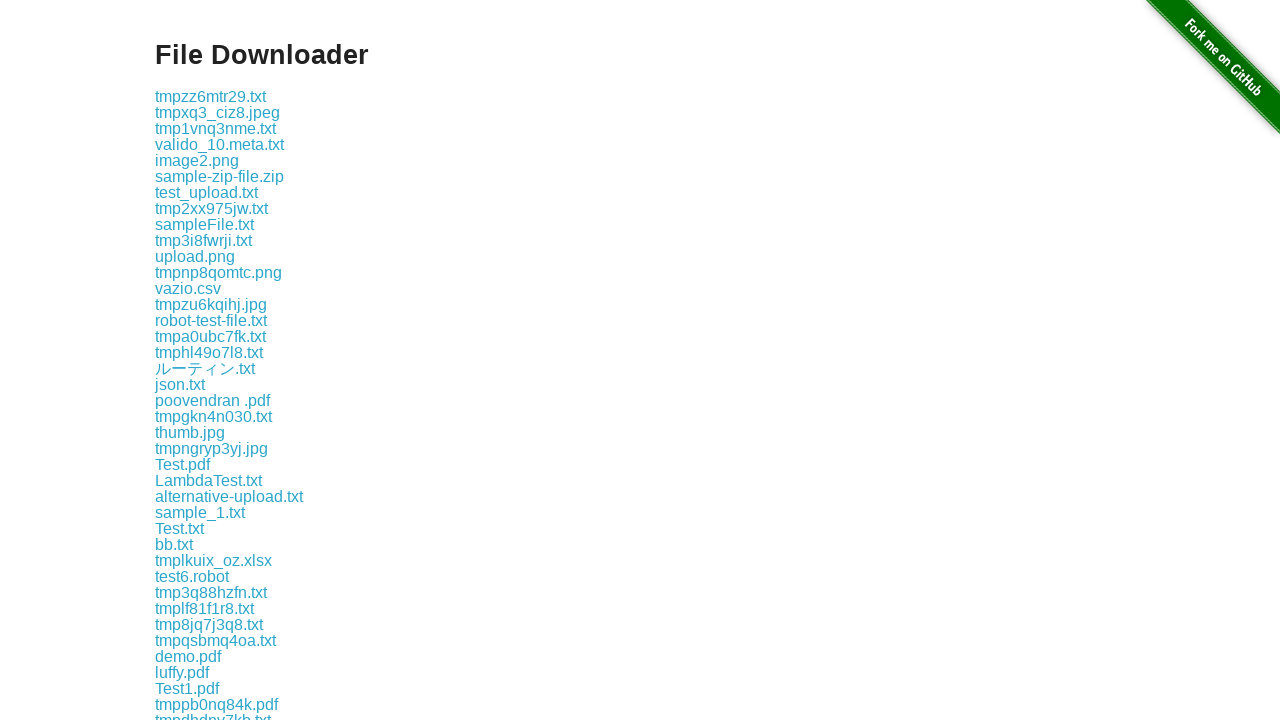

Located all download links on the page
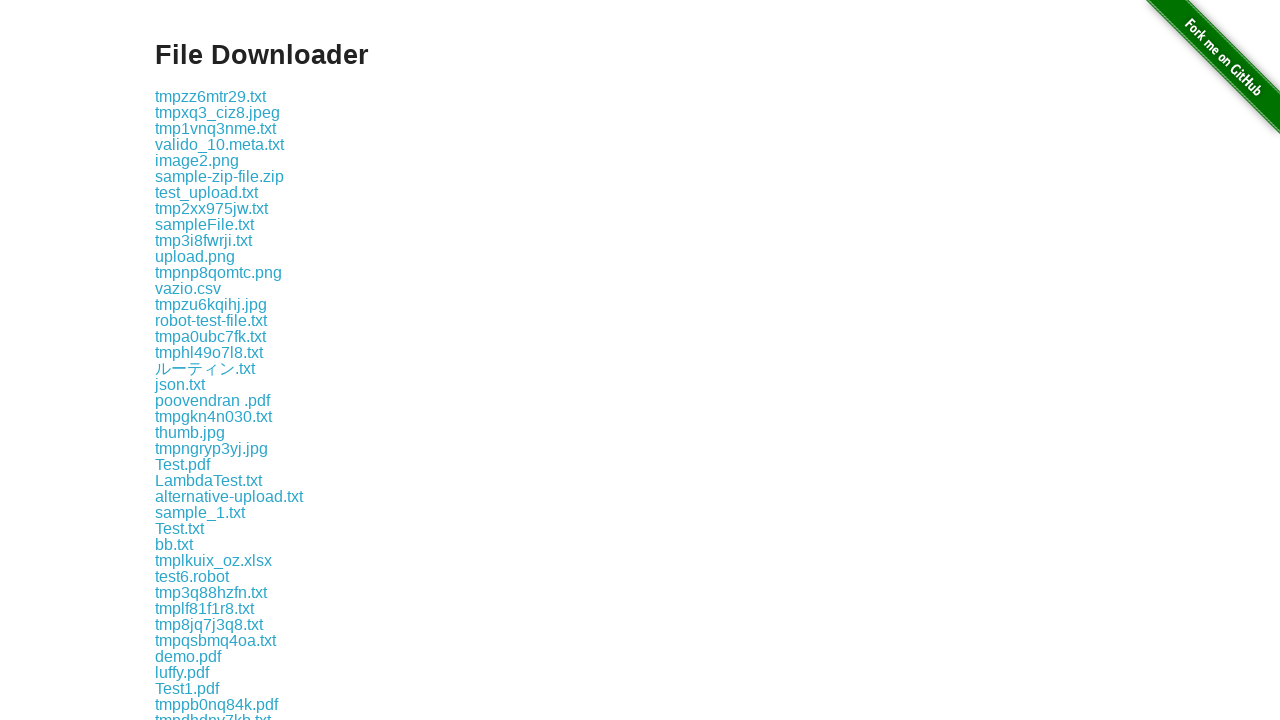

Clicked a download link to initiate file download at (210, 96) on div.example a >> nth=0
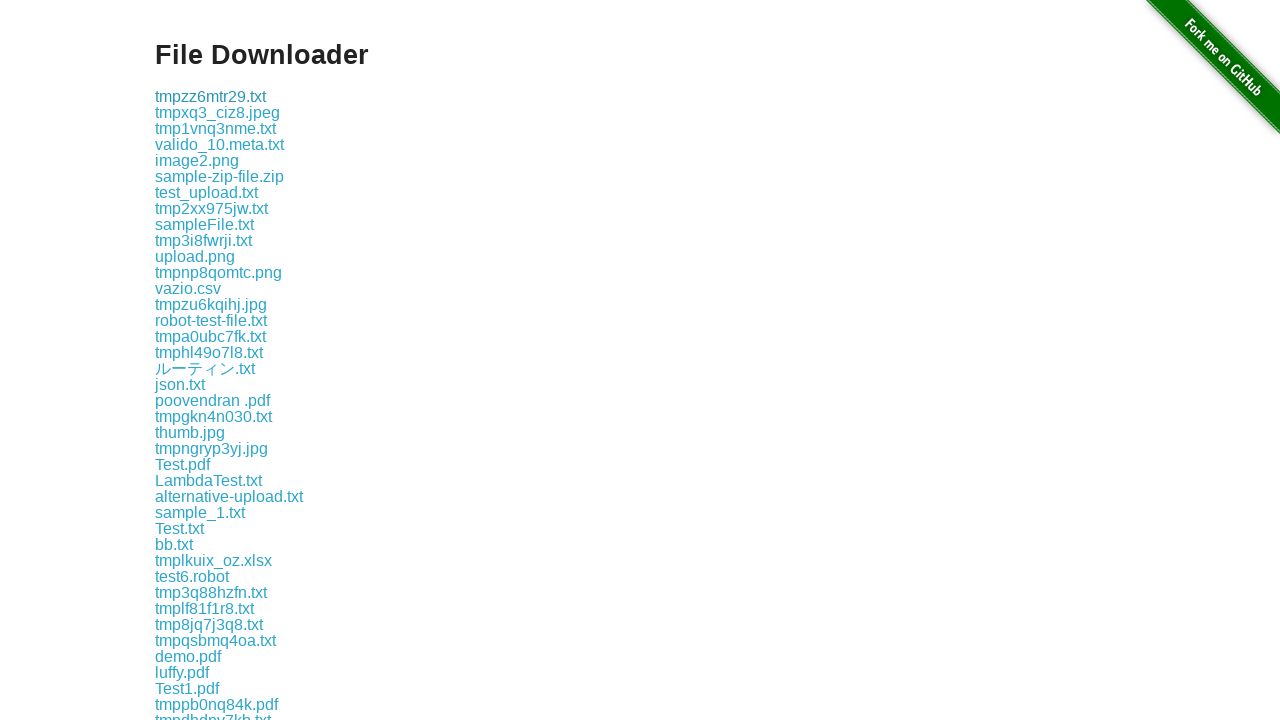

Waited 500ms before downloading next file
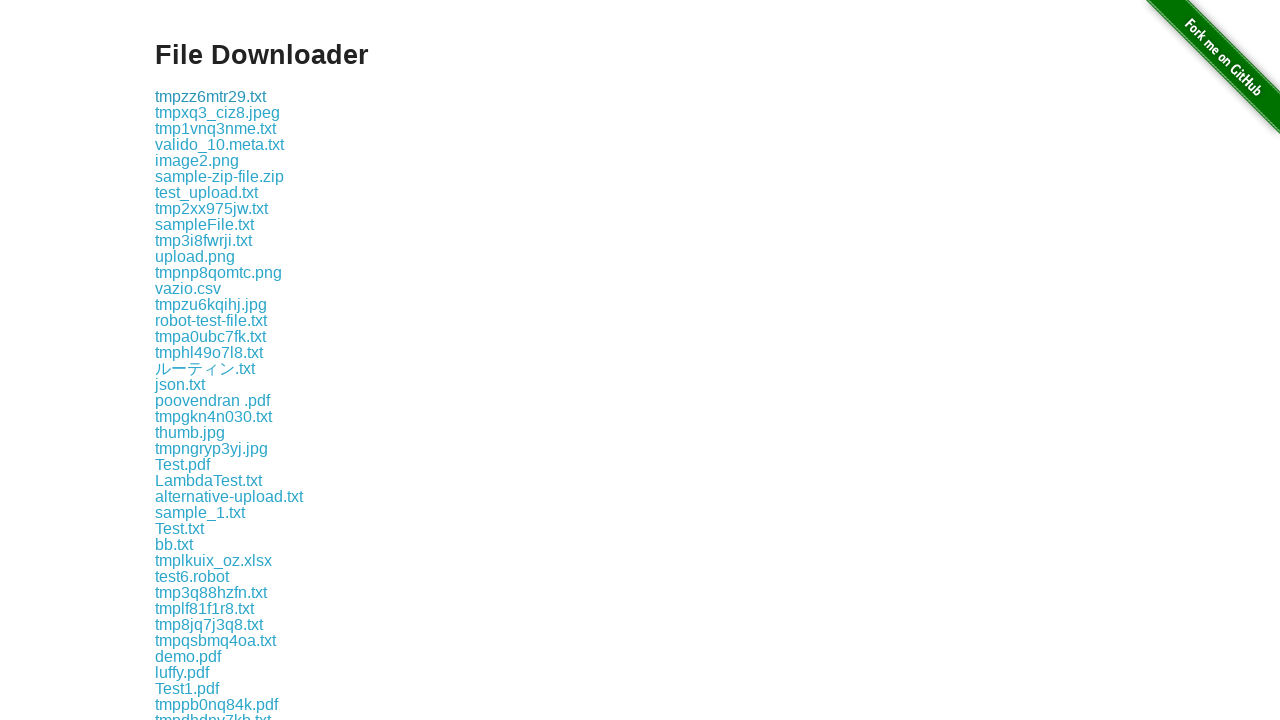

Clicked a download link to initiate file download at (218, 112) on div.example a >> nth=1
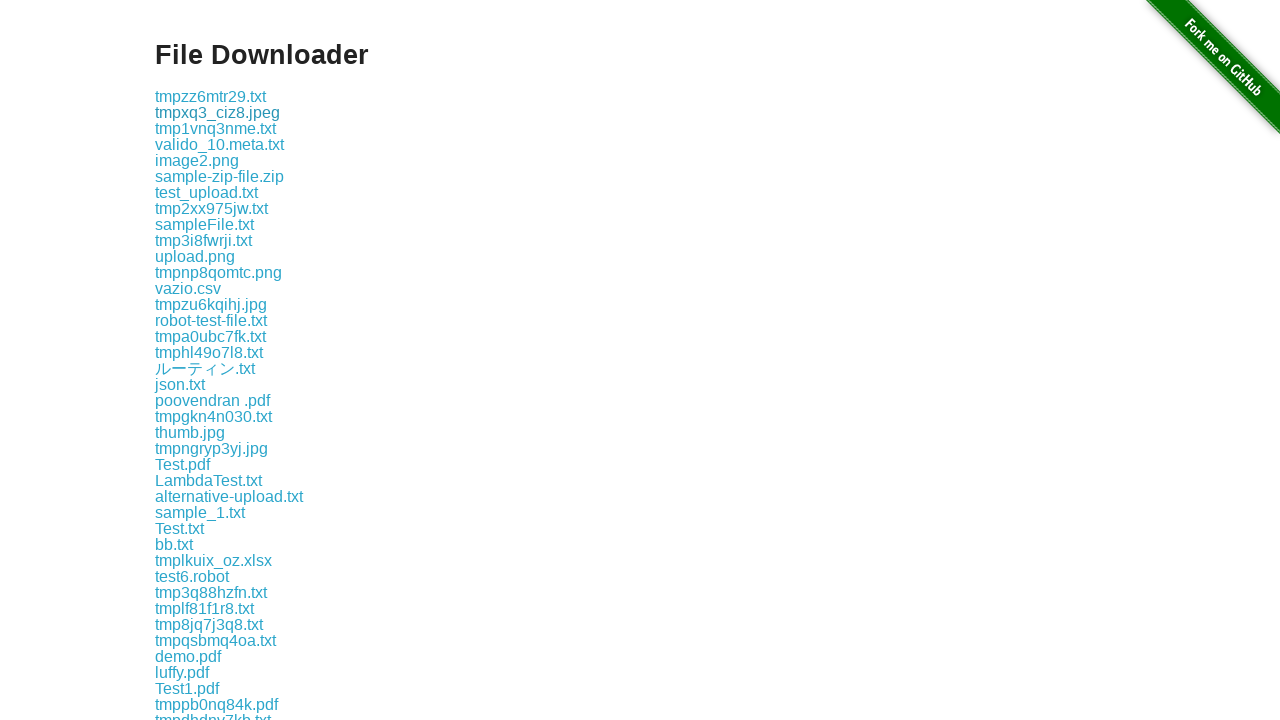

Waited 500ms before downloading next file
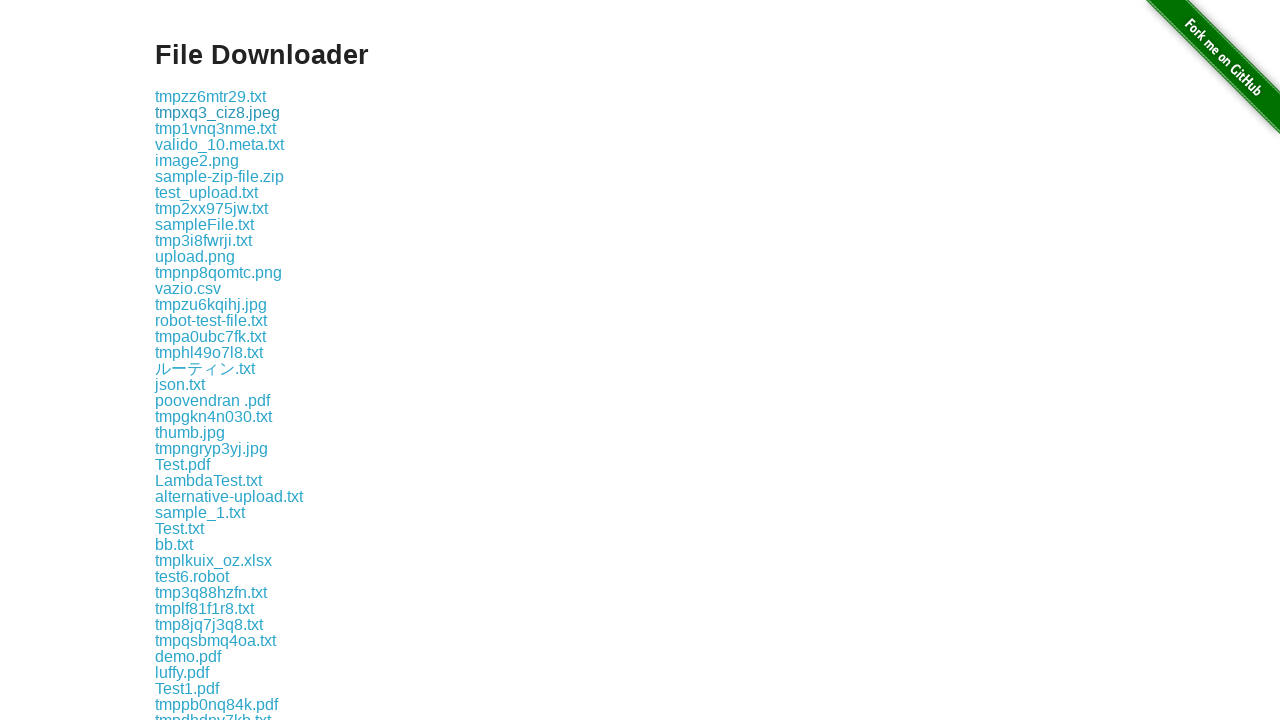

Clicked a download link to initiate file download at (216, 128) on div.example a >> nth=2
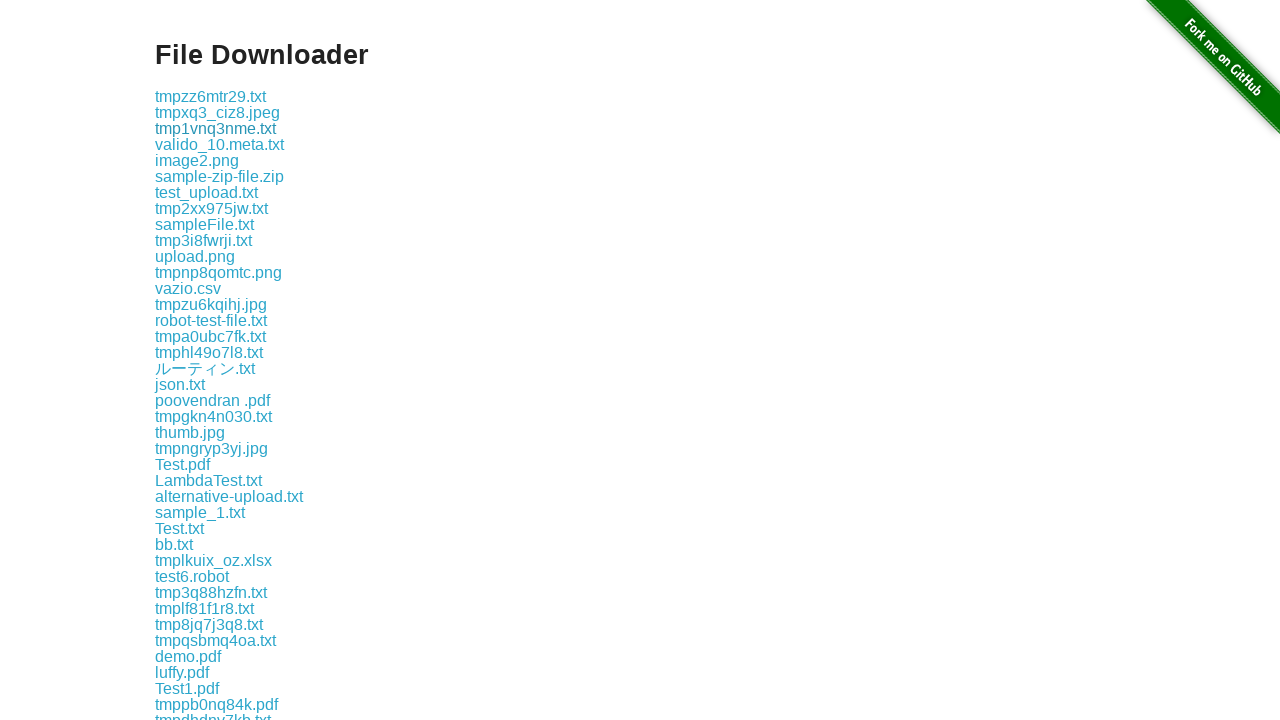

Waited 500ms before downloading next file
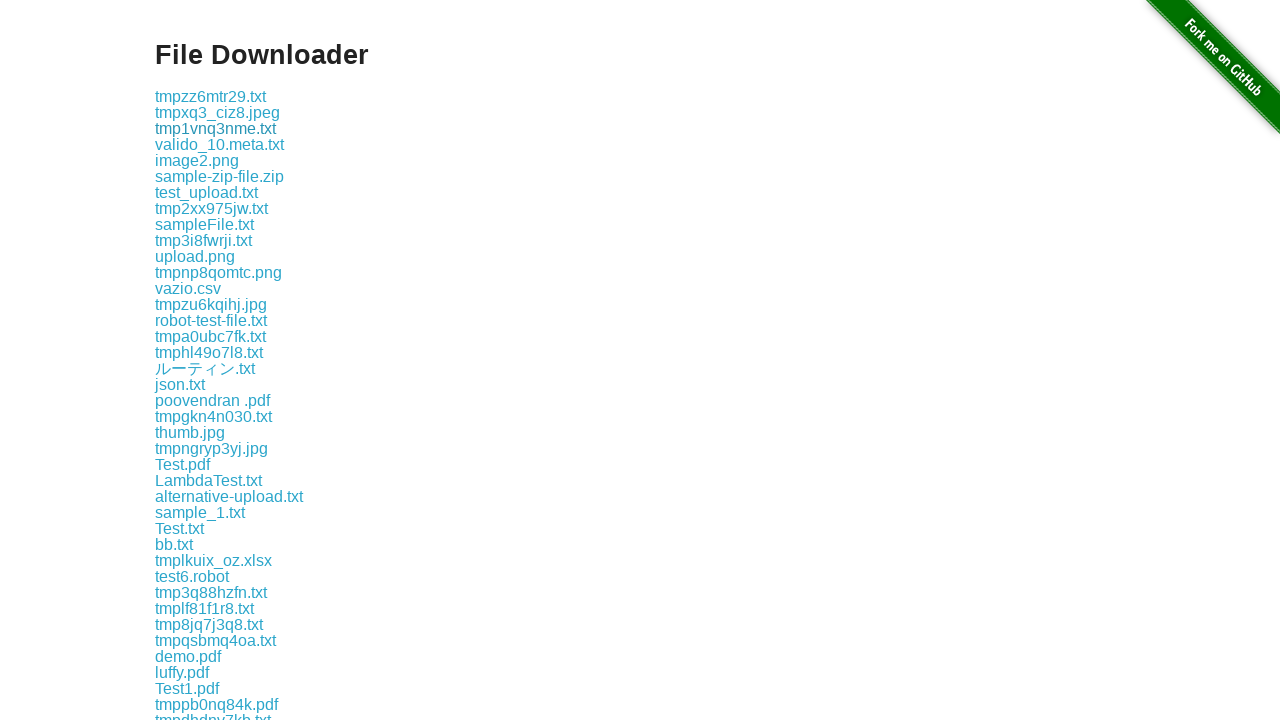

Clicked a download link to initiate file download at (220, 144) on div.example a >> nth=3
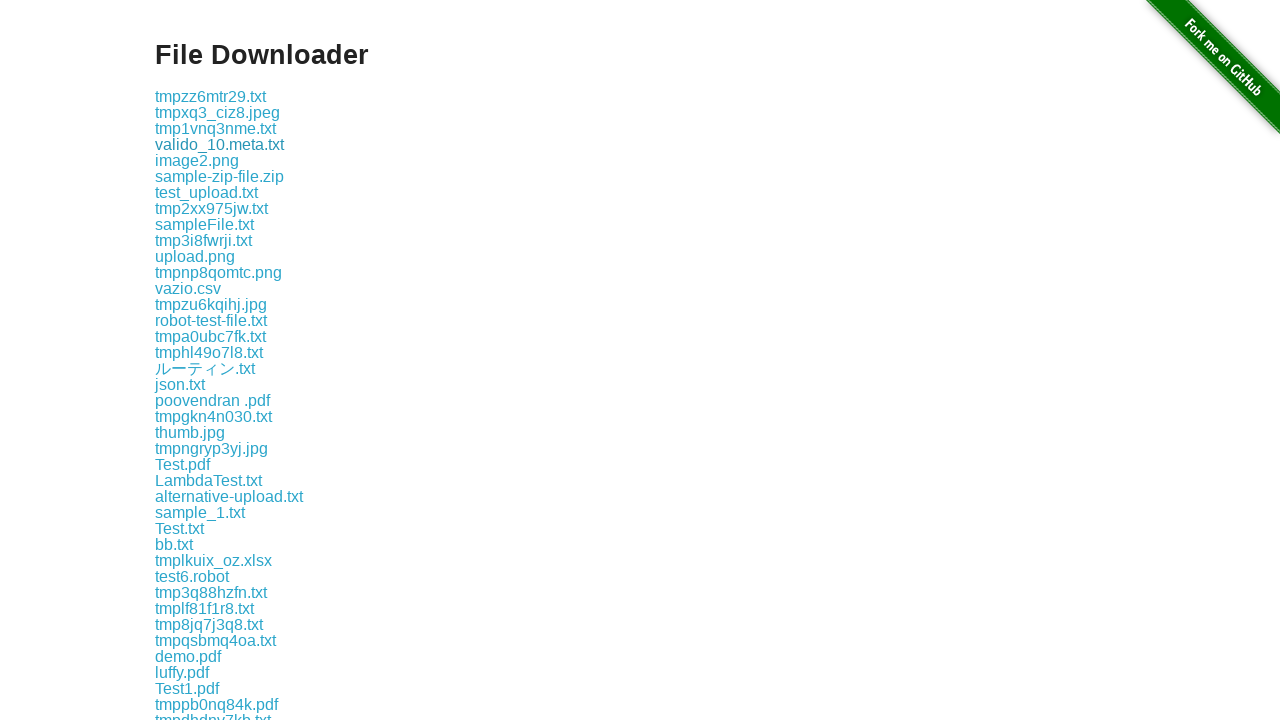

Waited 500ms before downloading next file
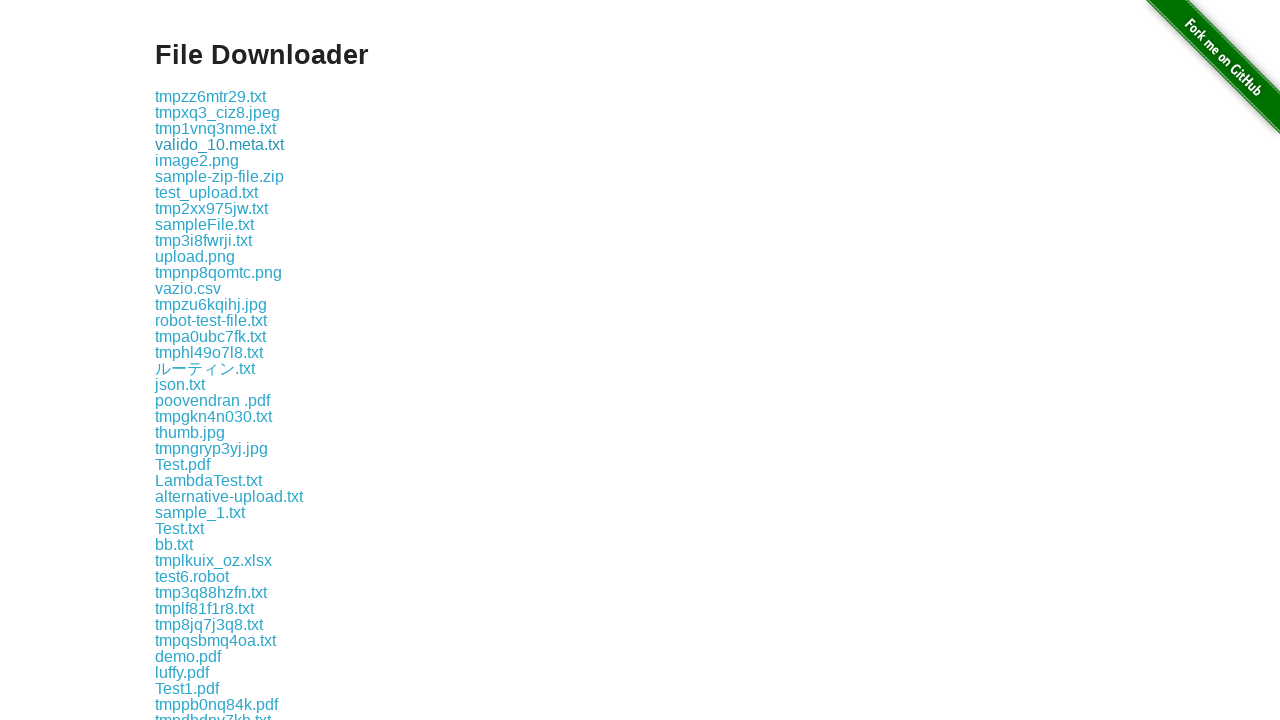

Clicked a download link to initiate file download at (197, 160) on div.example a >> nth=4
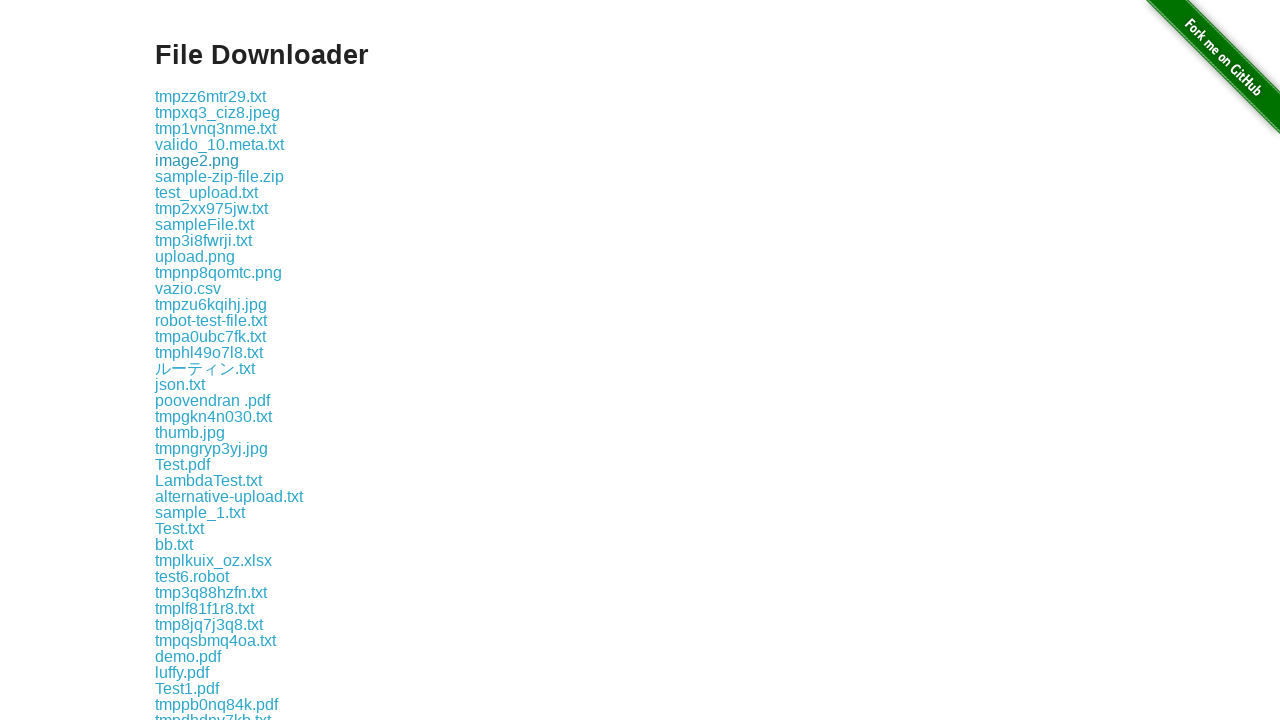

Waited 500ms before downloading next file
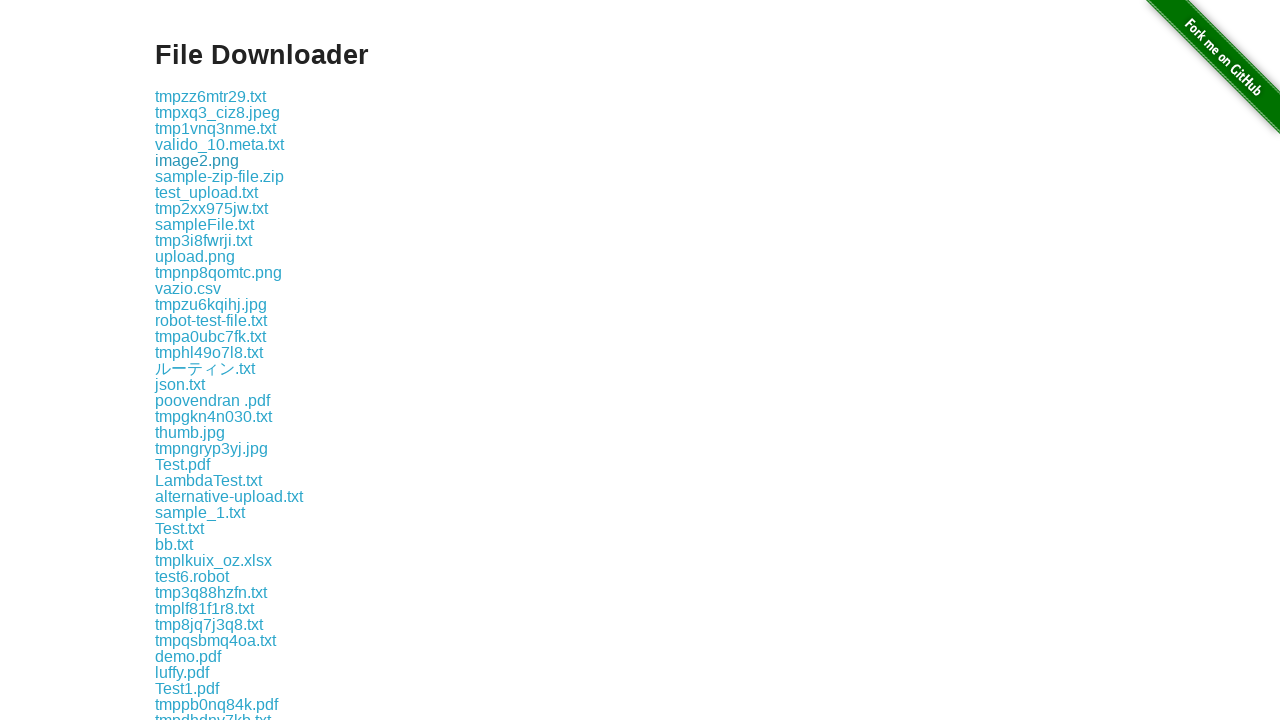

Clicked a download link to initiate file download at (220, 176) on div.example a >> nth=5
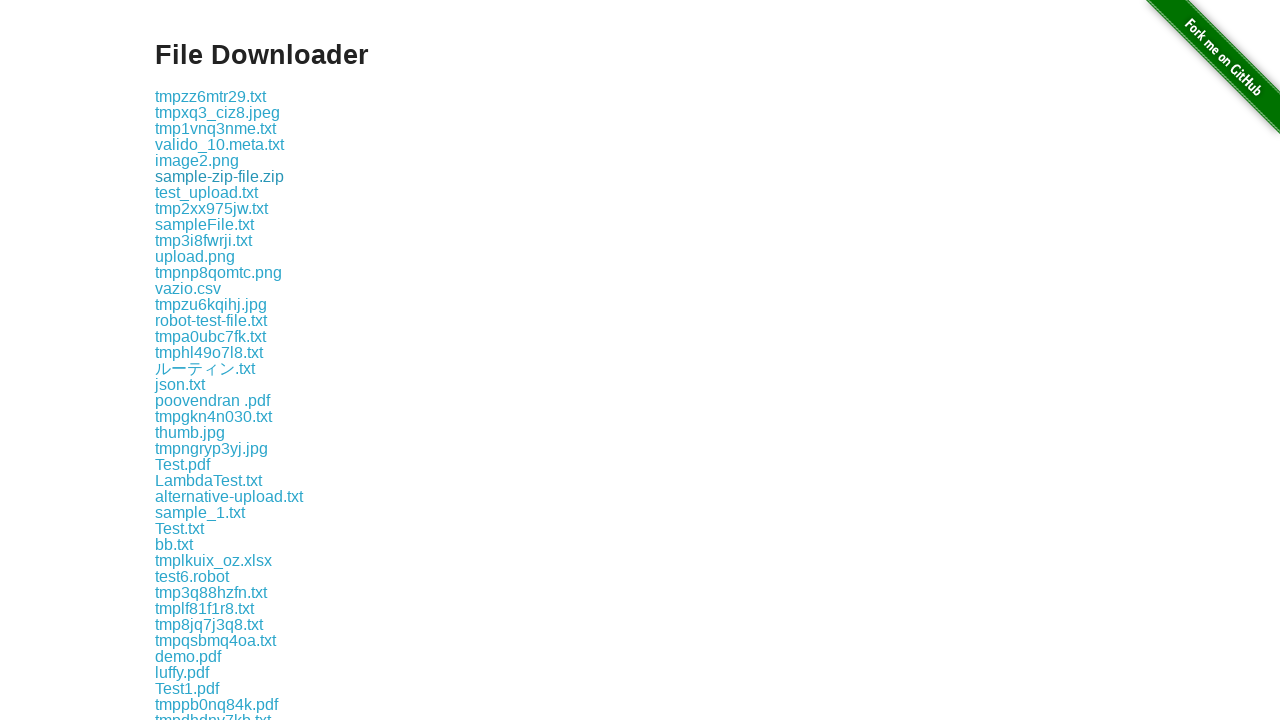

Waited 500ms before downloading next file
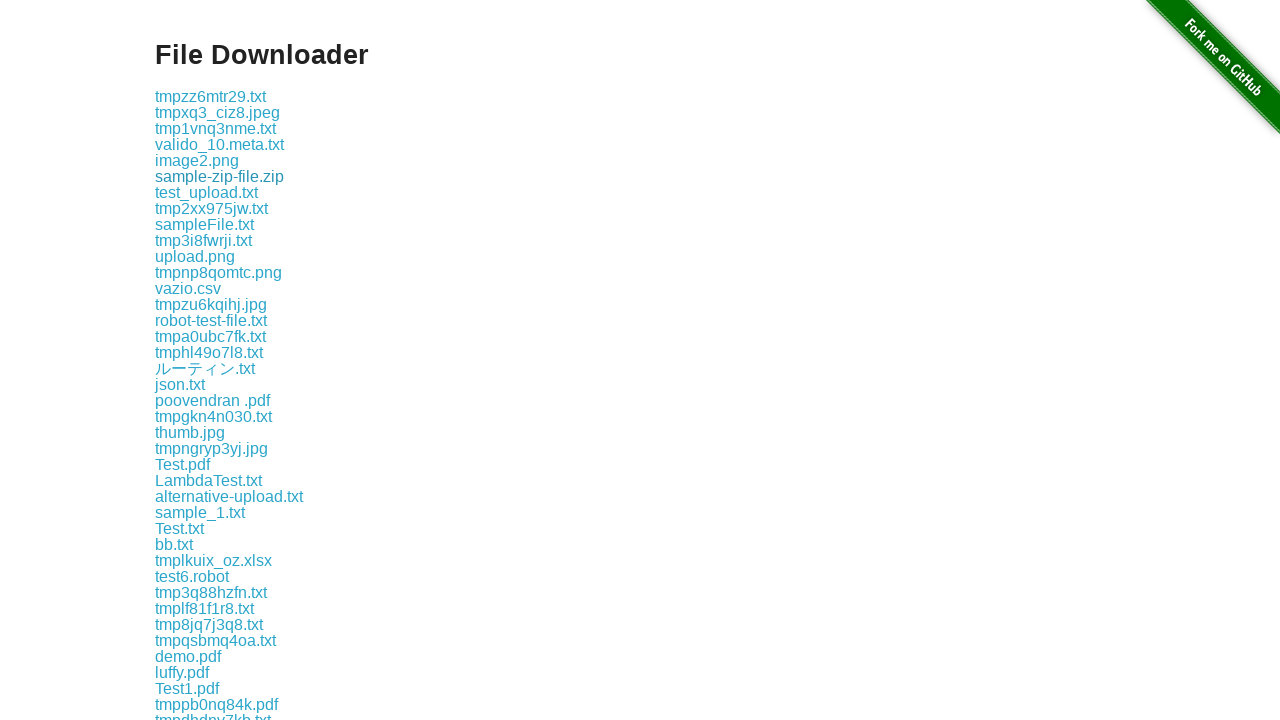

Clicked a download link to initiate file download at (206, 192) on div.example a >> nth=6
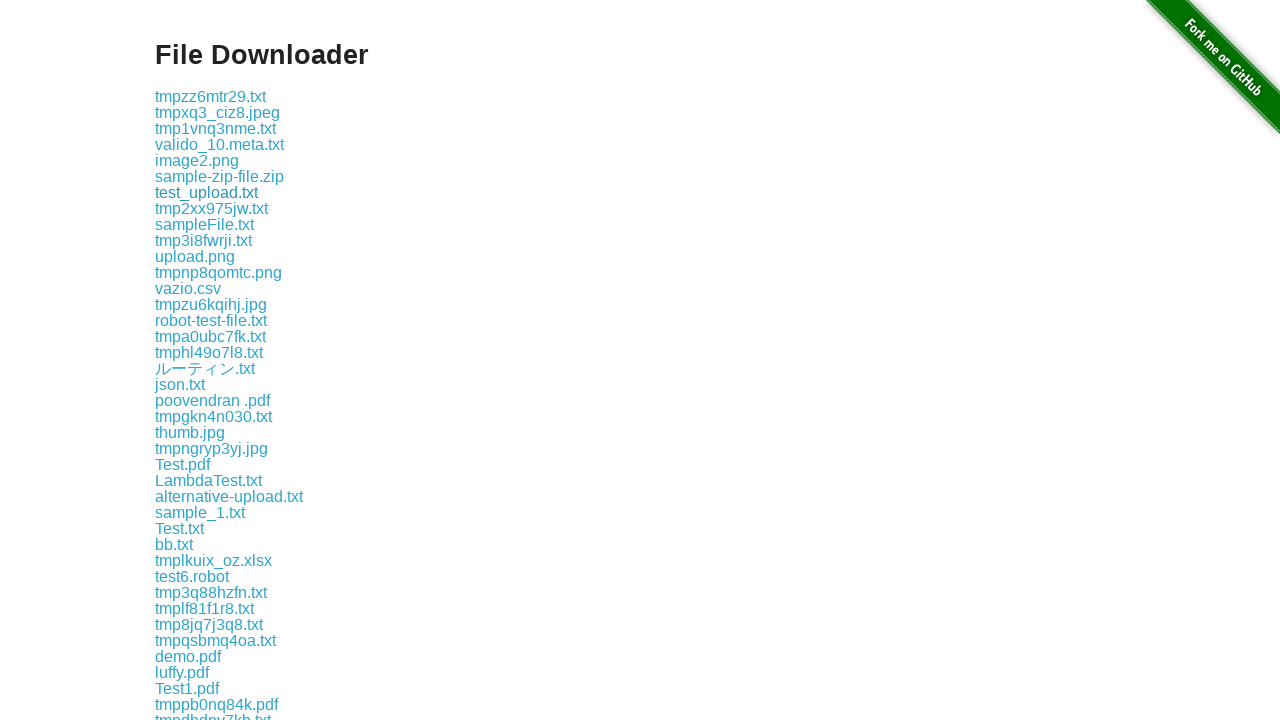

Waited 500ms before downloading next file
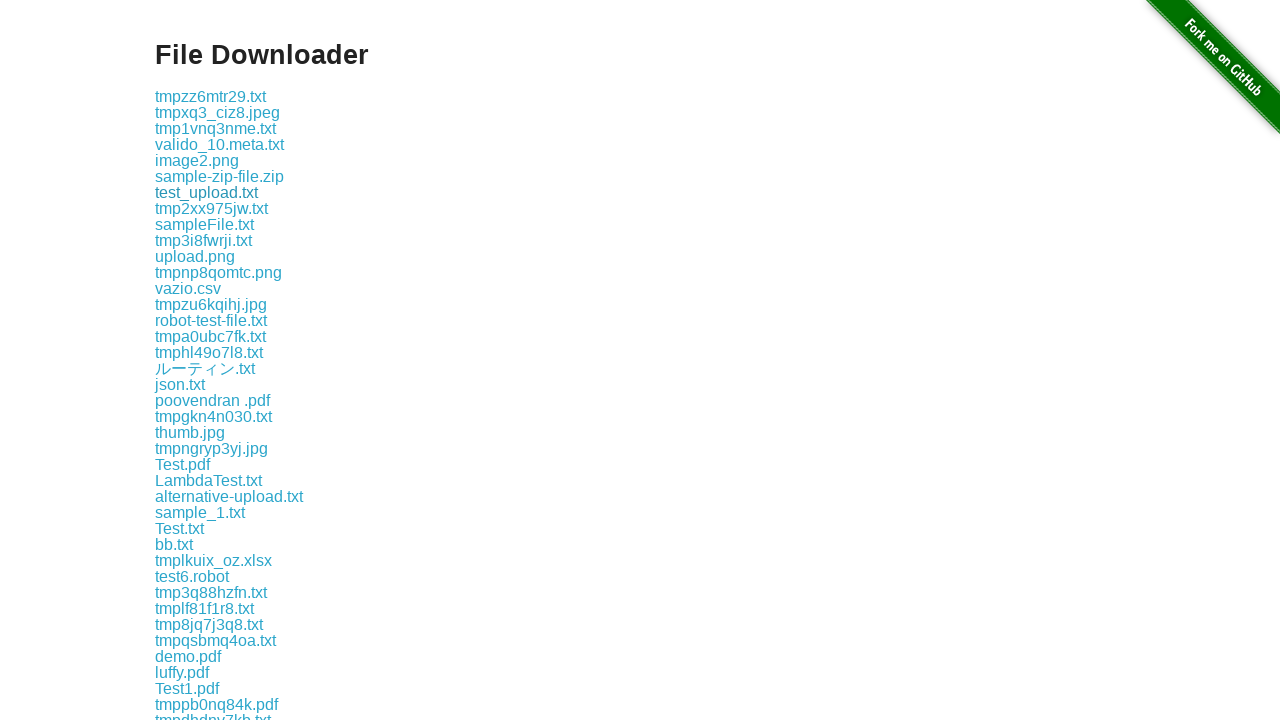

Clicked a download link to initiate file download at (212, 208) on div.example a >> nth=7
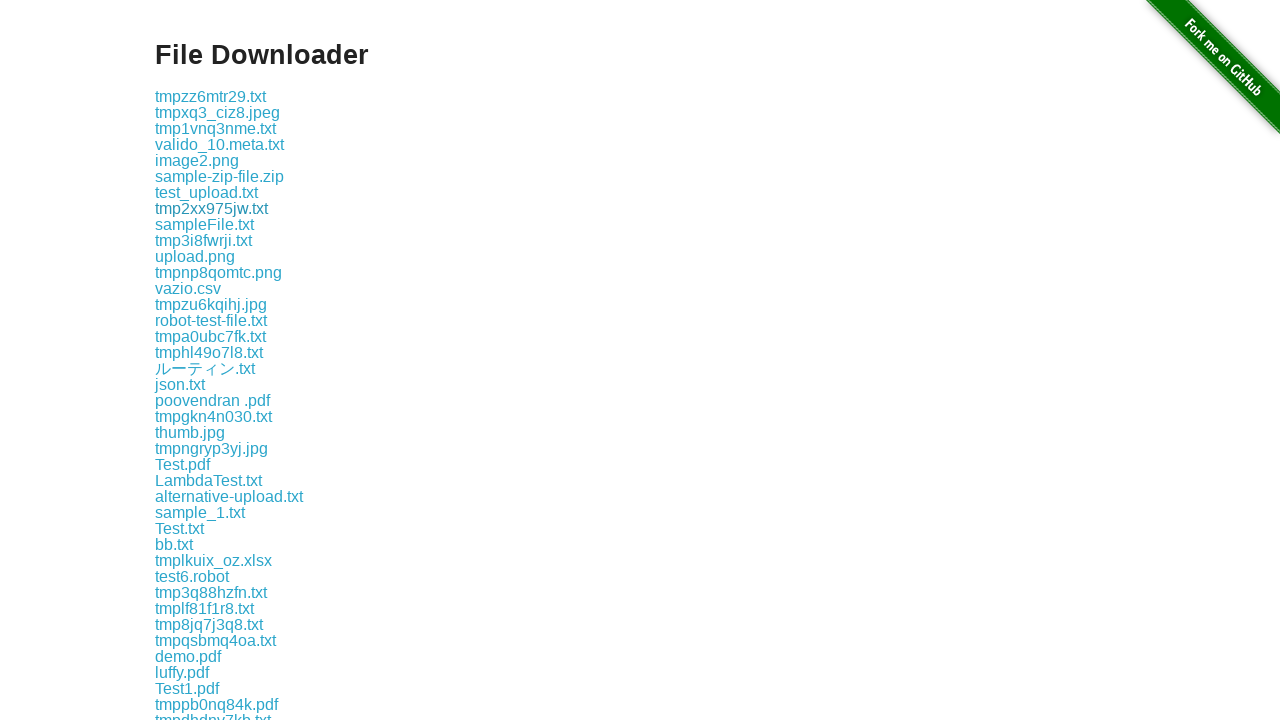

Waited 500ms before downloading next file
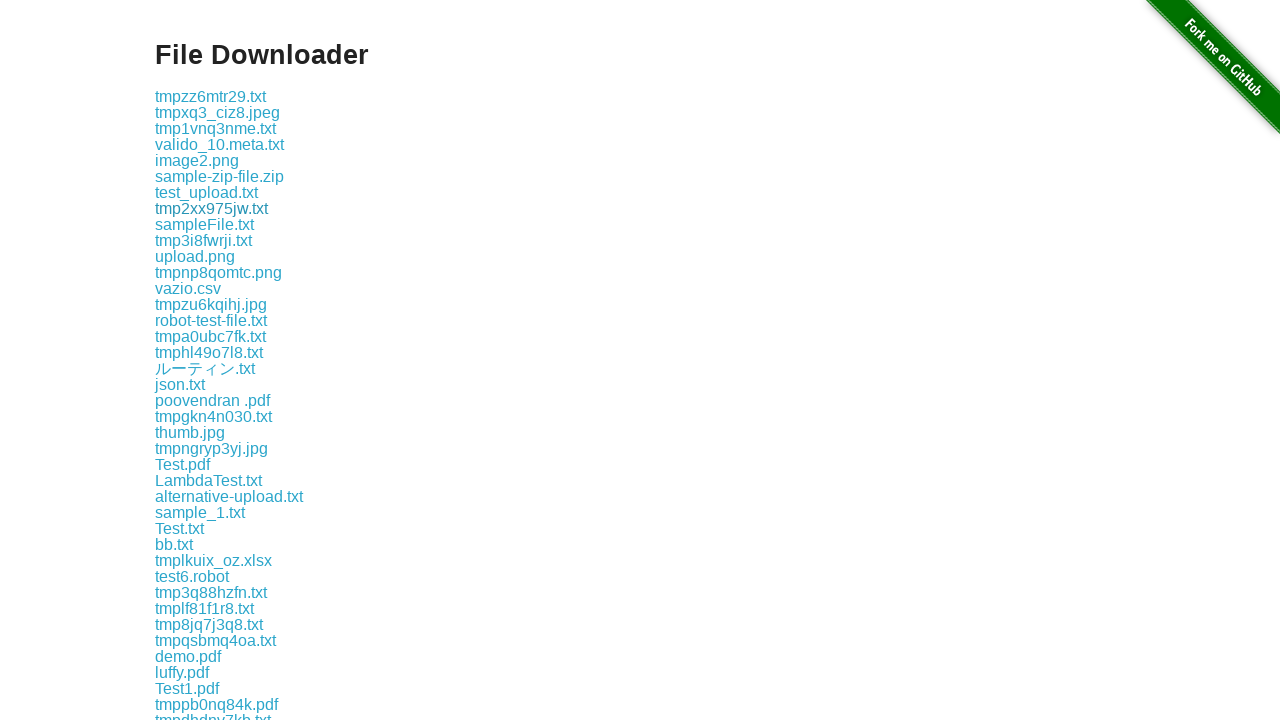

Clicked a download link to initiate file download at (204, 224) on div.example a >> nth=8
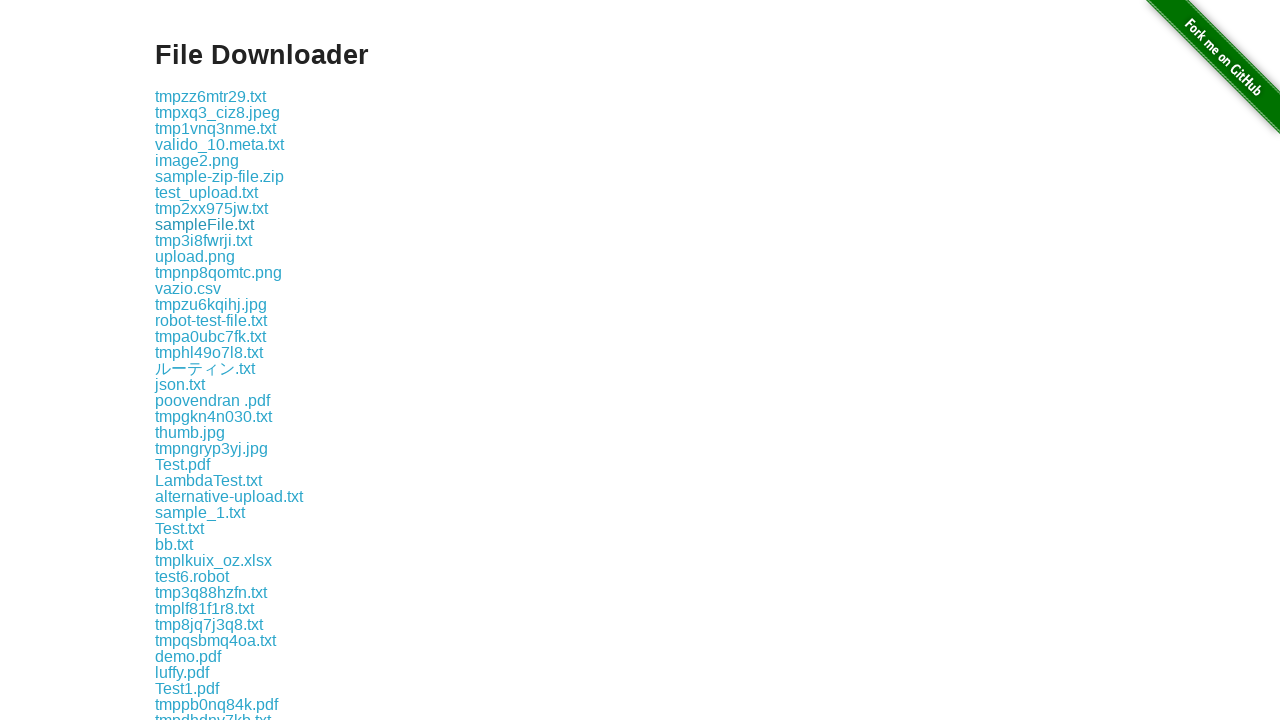

Waited 500ms before downloading next file
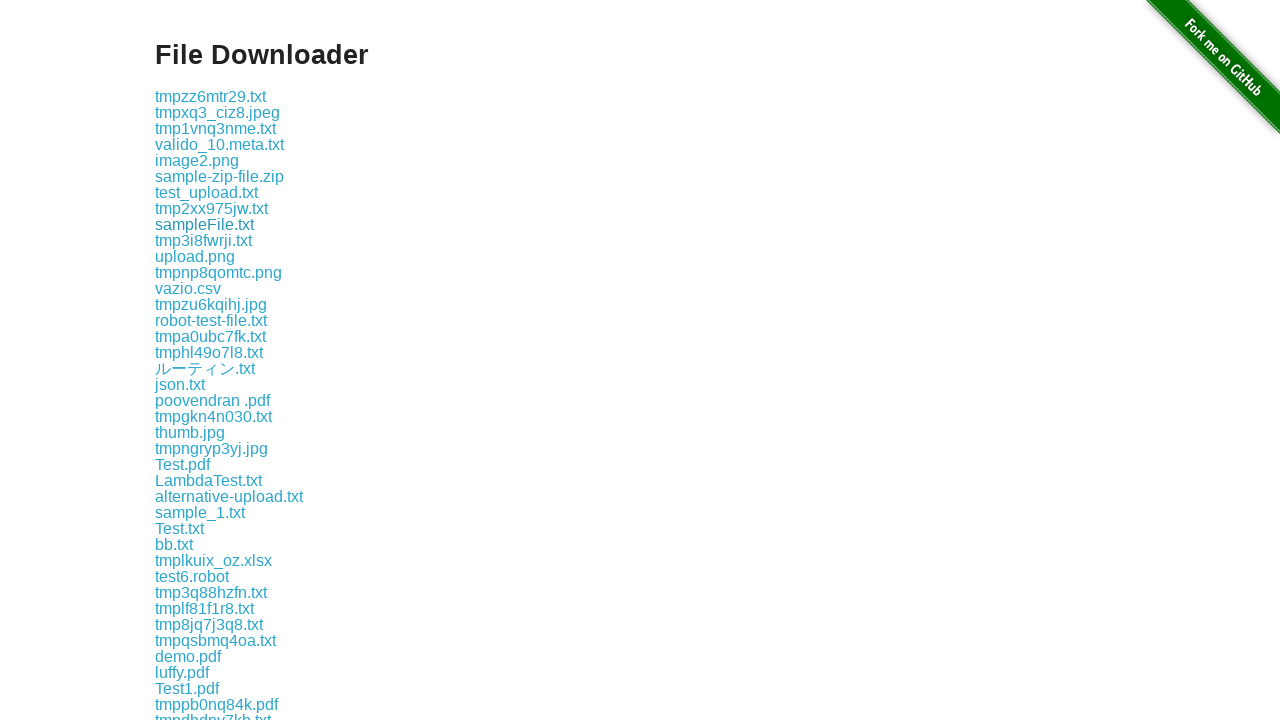

Clicked a download link to initiate file download at (204, 240) on div.example a >> nth=9
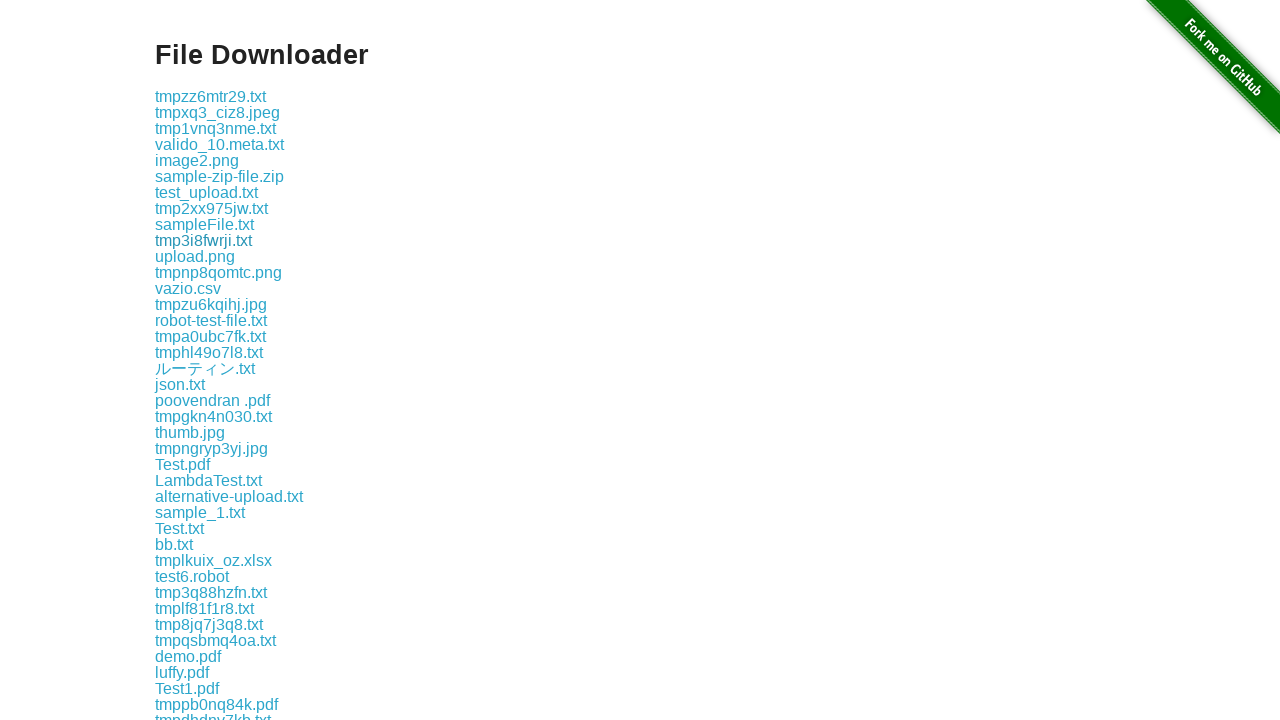

Waited 500ms before downloading next file
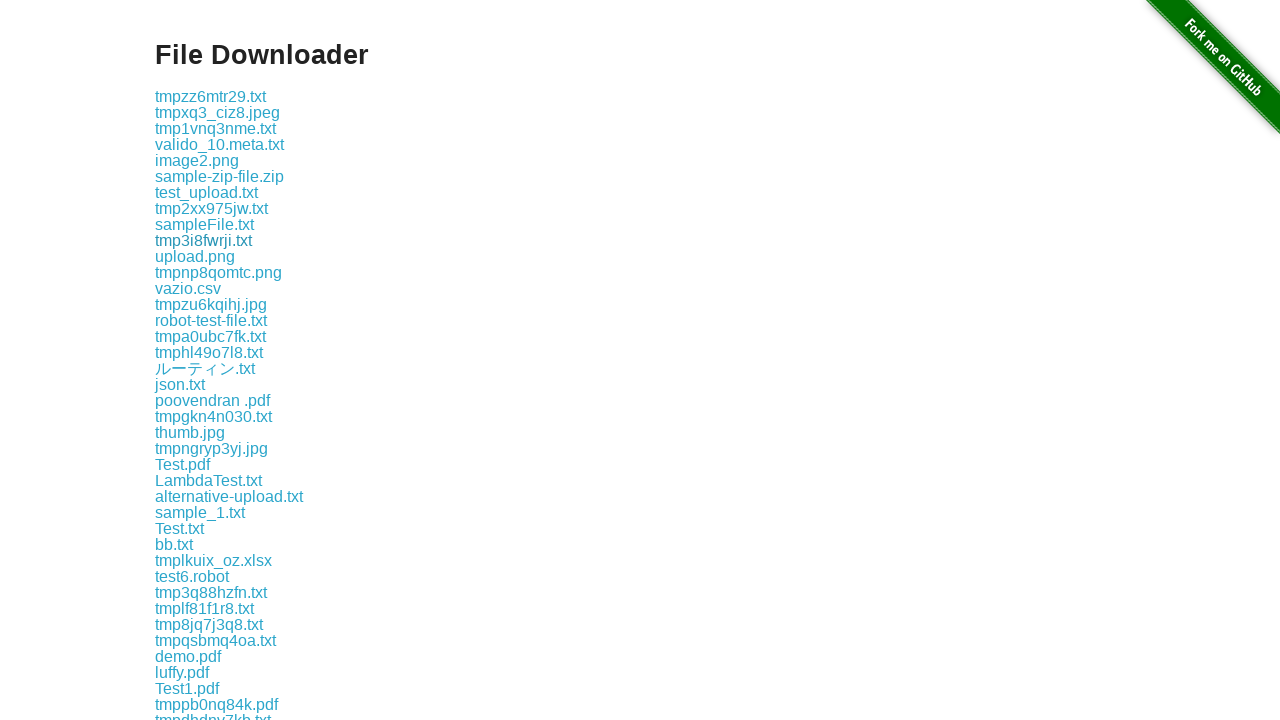

Clicked a download link to initiate file download at (195, 256) on div.example a >> nth=10
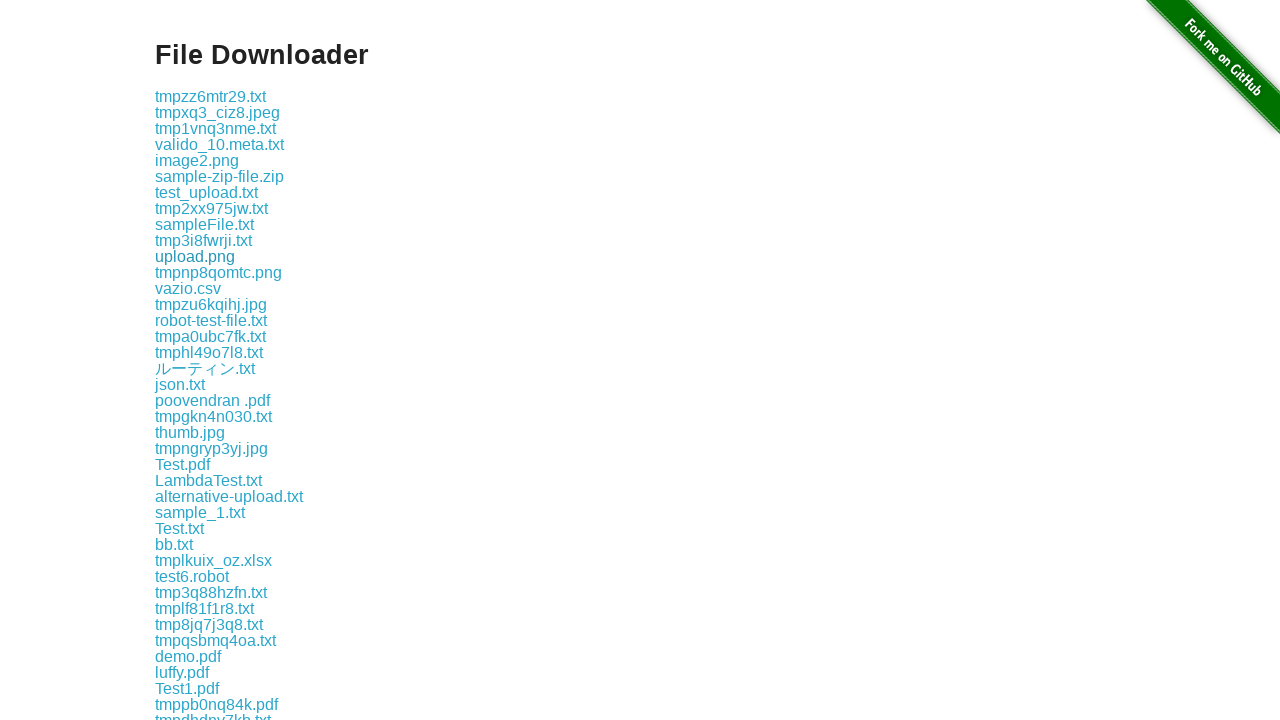

Waited 500ms before downloading next file
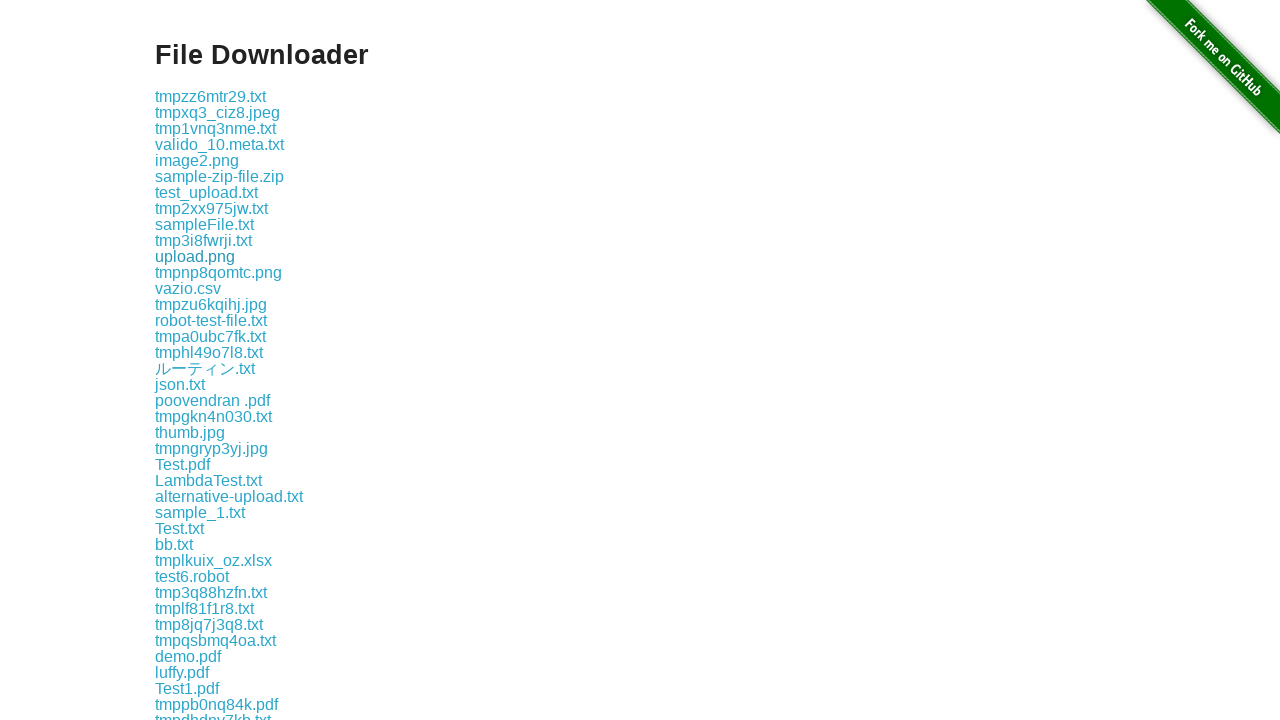

Clicked a download link to initiate file download at (218, 272) on div.example a >> nth=11
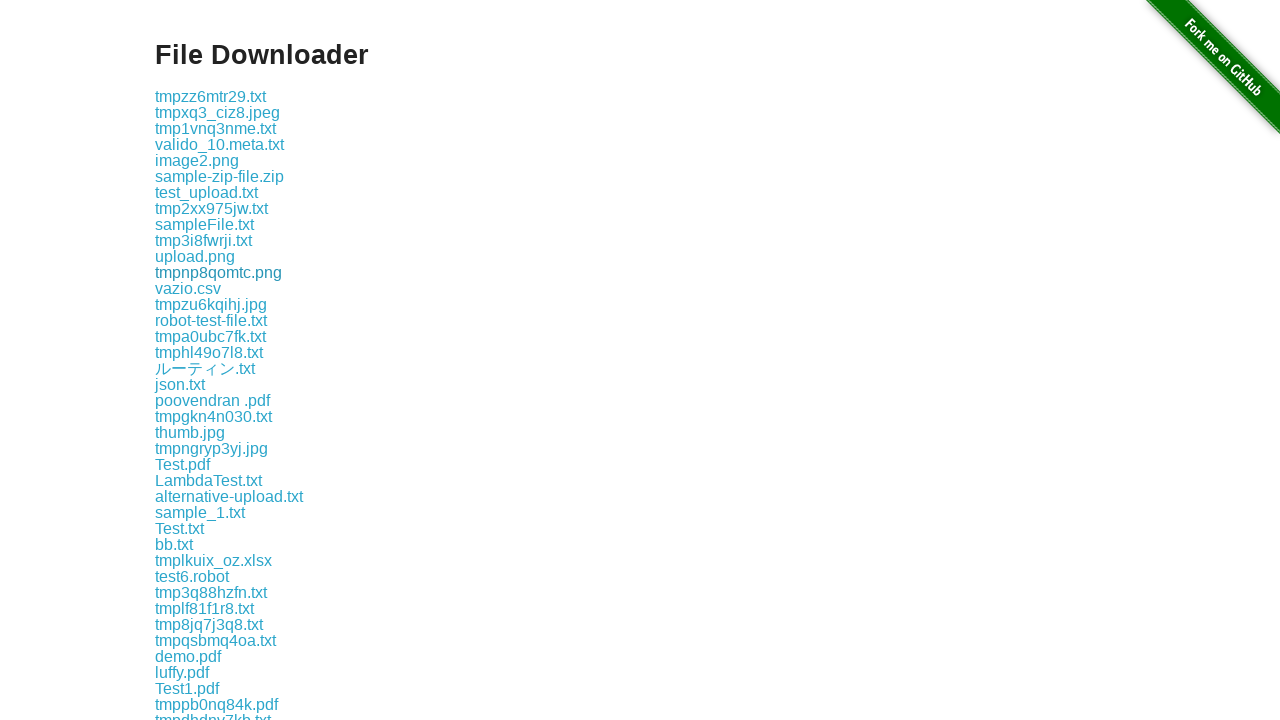

Waited 500ms before downloading next file
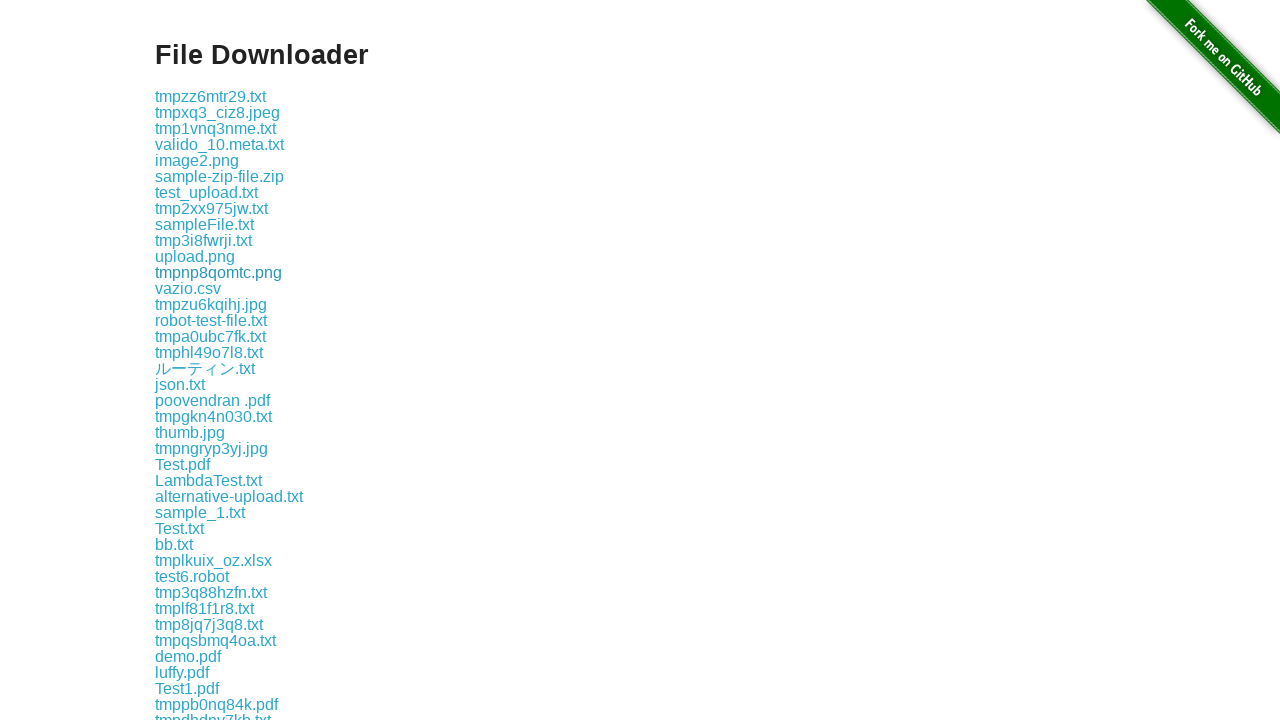

Clicked a download link to initiate file download at (188, 288) on div.example a >> nth=12
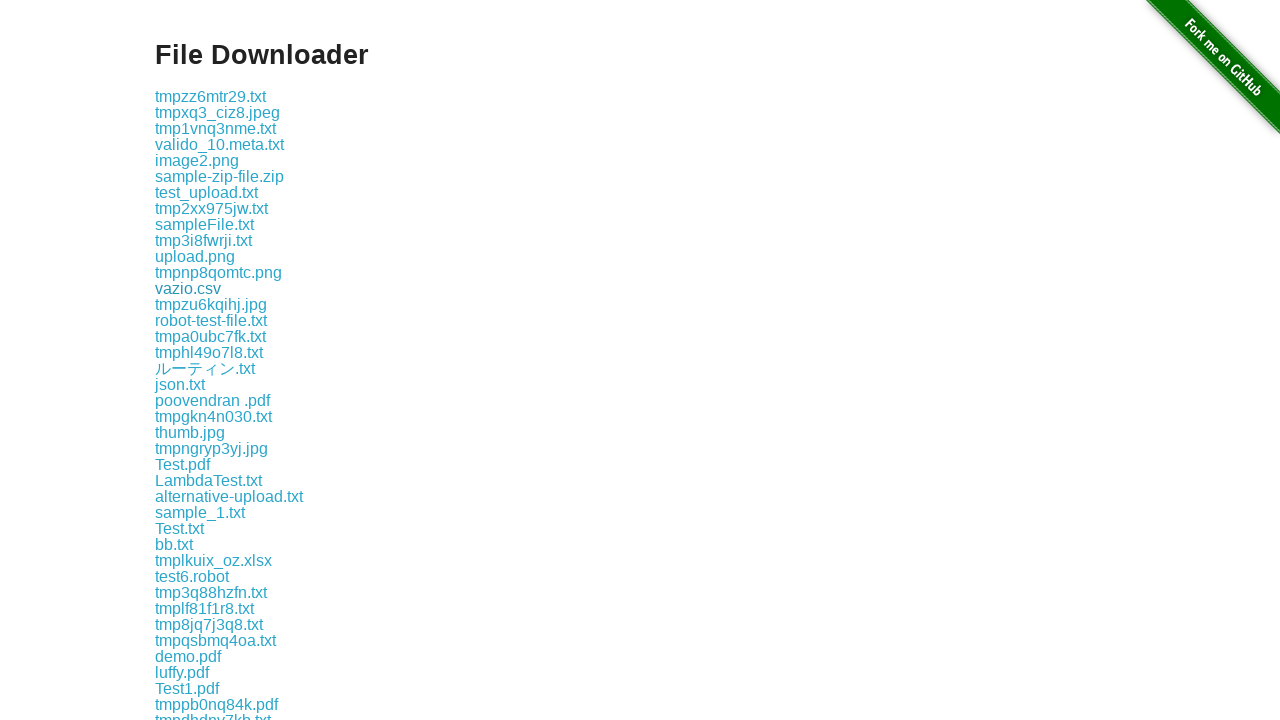

Waited 500ms before downloading next file
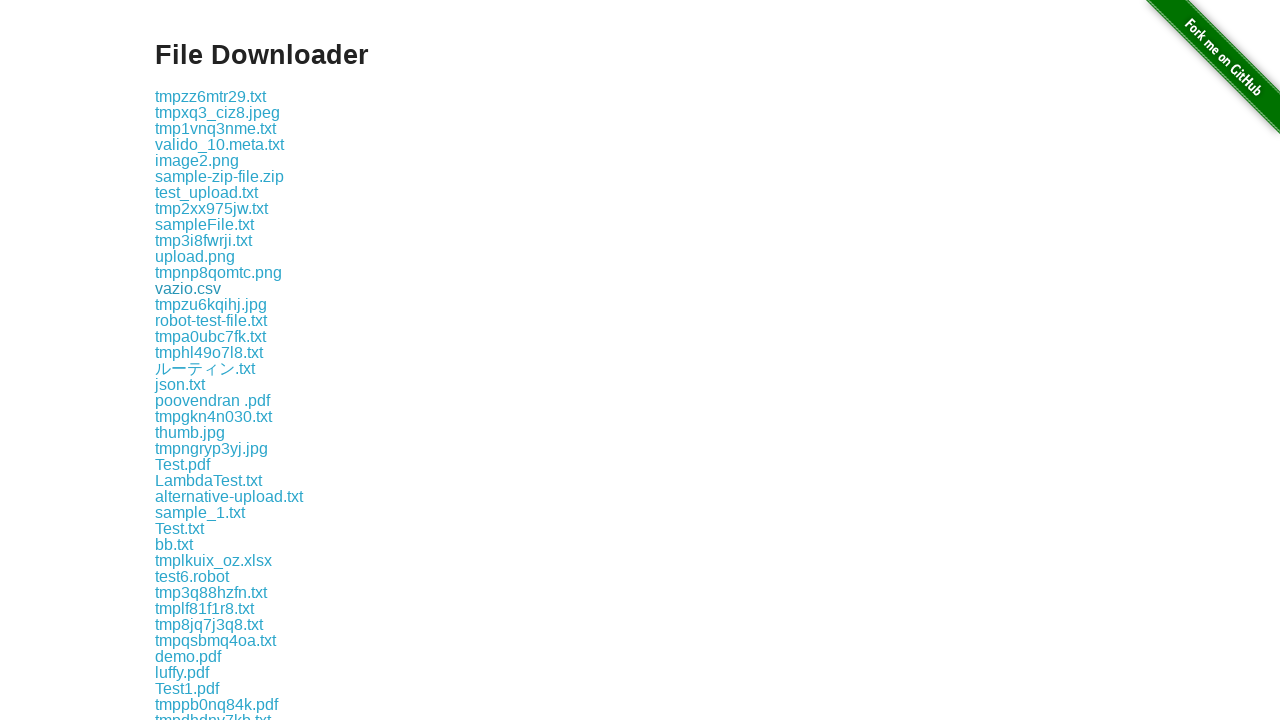

Clicked a download link to initiate file download at (211, 304) on div.example a >> nth=13
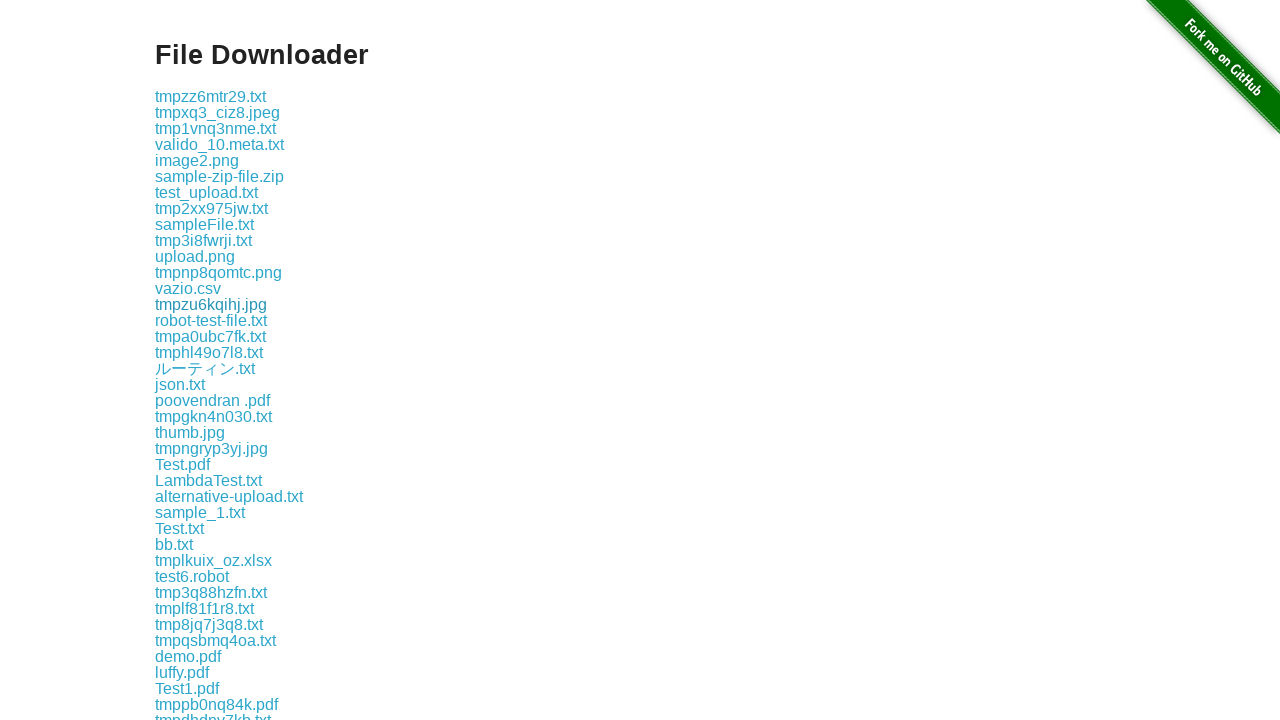

Waited 500ms before downloading next file
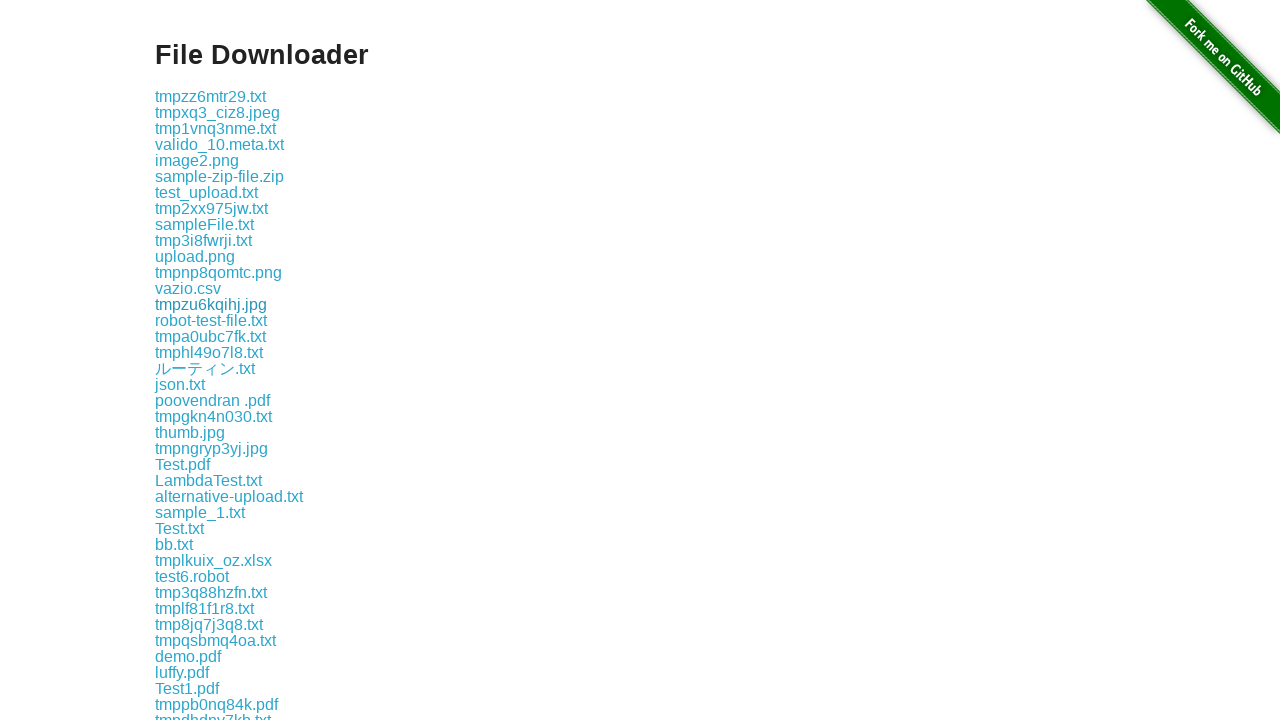

Clicked a download link to initiate file download at (211, 320) on div.example a >> nth=14
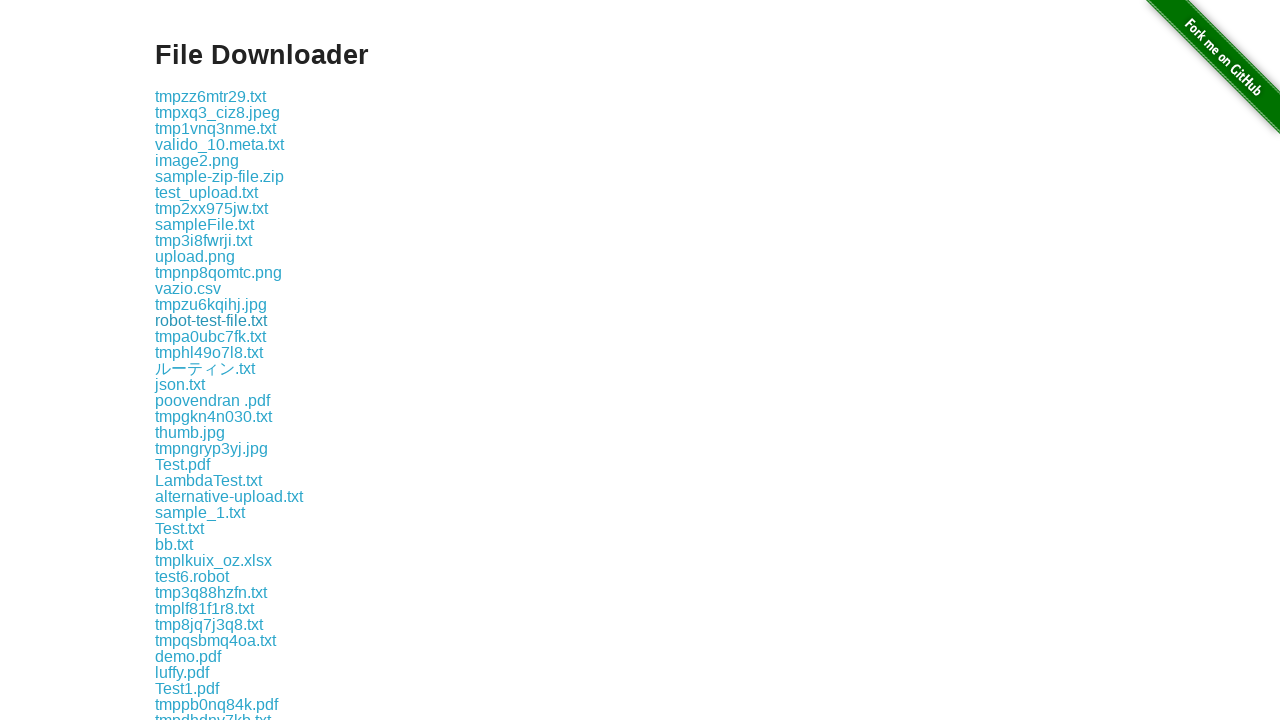

Waited 500ms before downloading next file
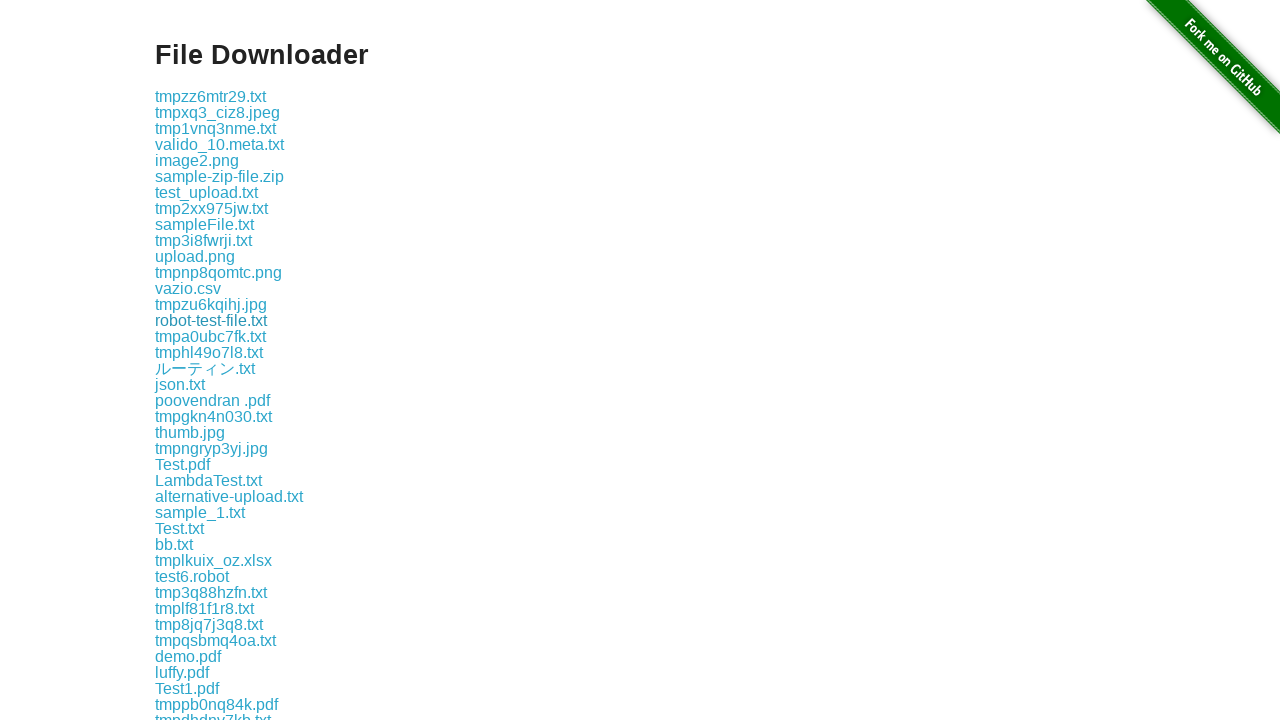

Clicked a download link to initiate file download at (210, 336) on div.example a >> nth=15
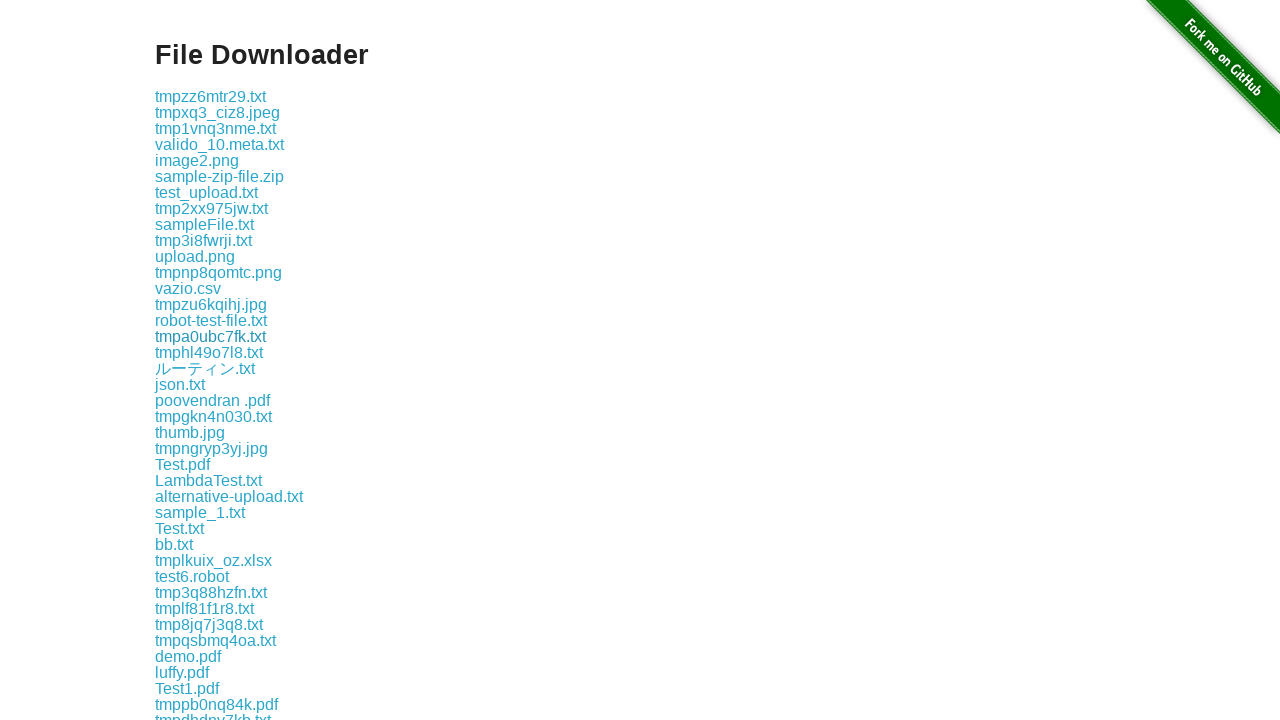

Waited 500ms before downloading next file
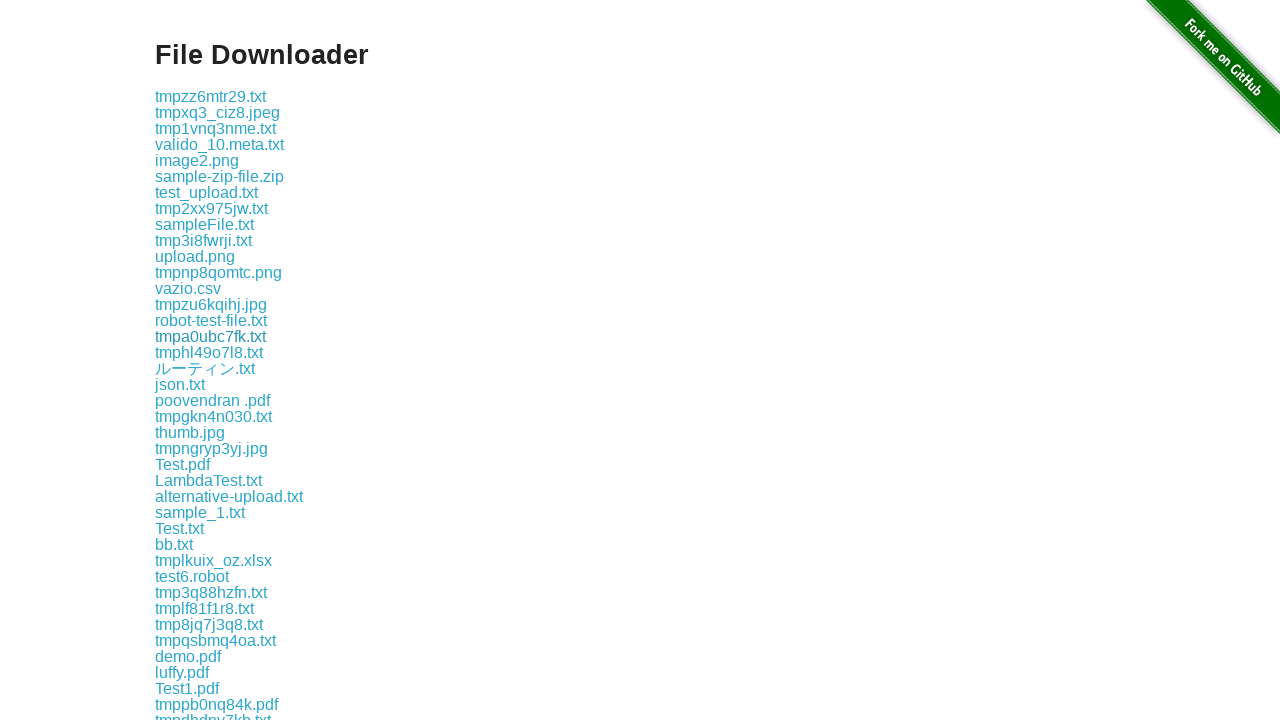

Clicked a download link to initiate file download at (209, 352) on div.example a >> nth=16
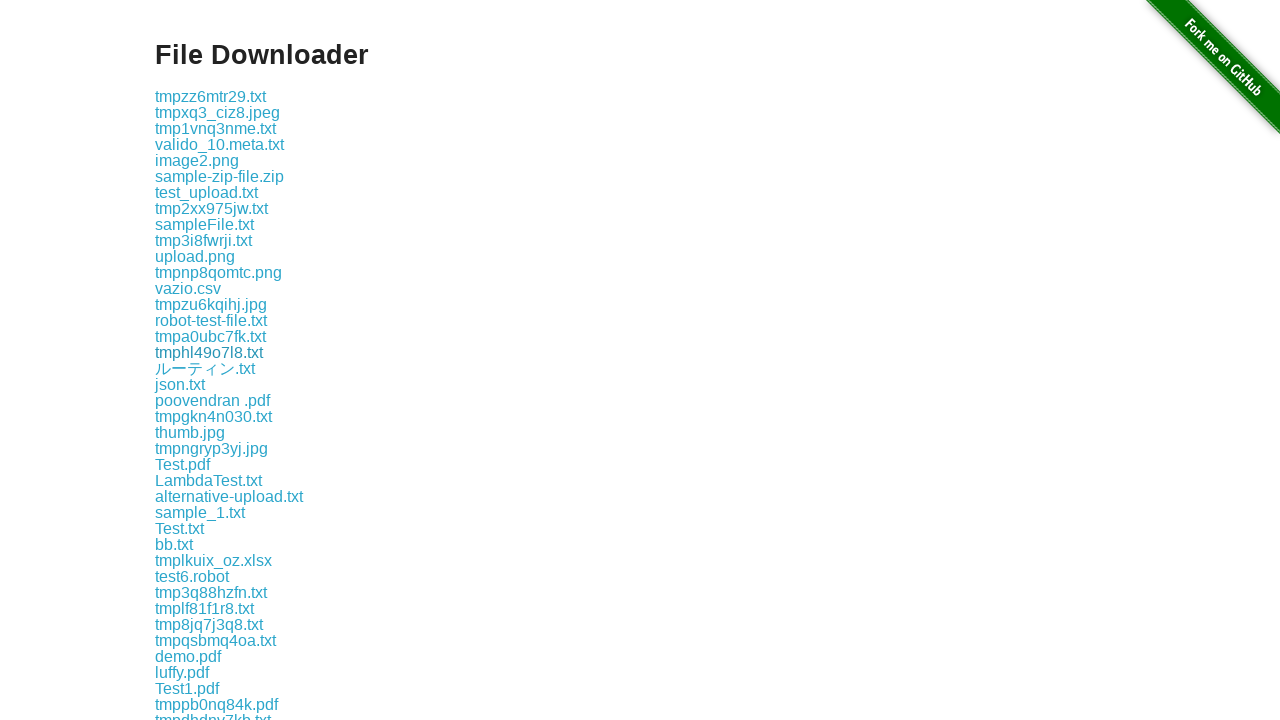

Waited 500ms before downloading next file
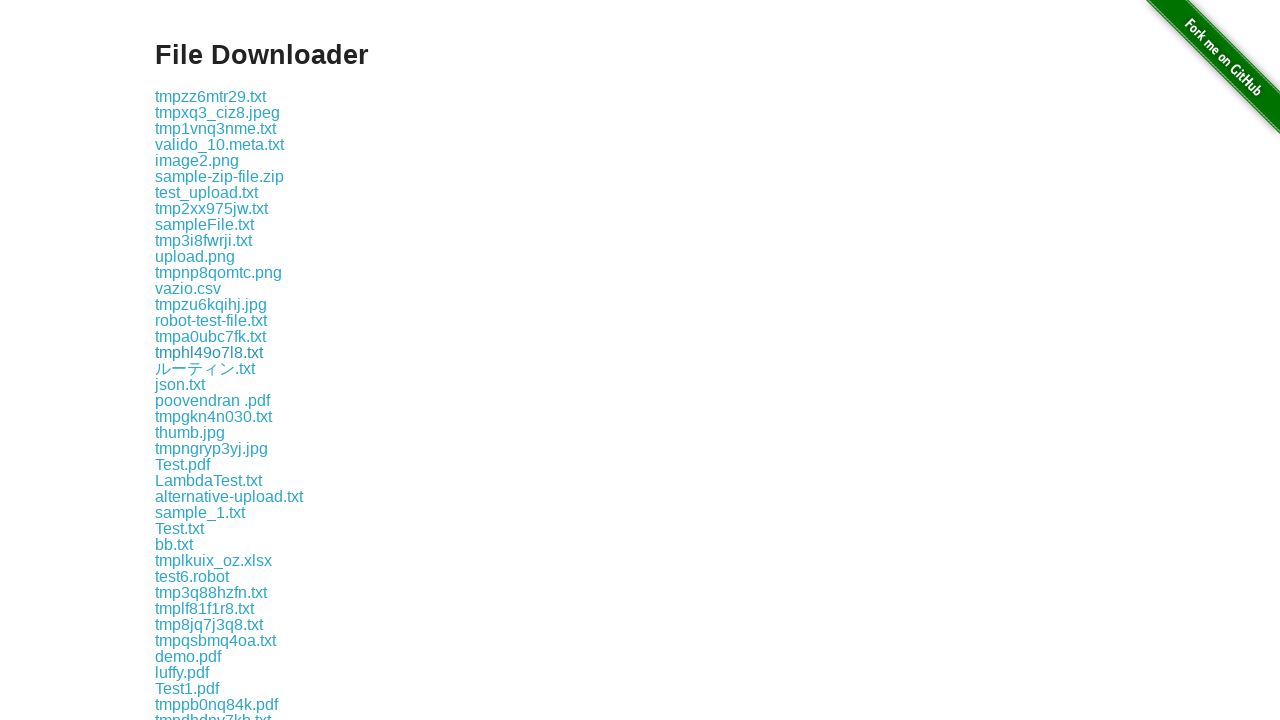

Clicked a download link to initiate file download at (205, 368) on div.example a >> nth=17
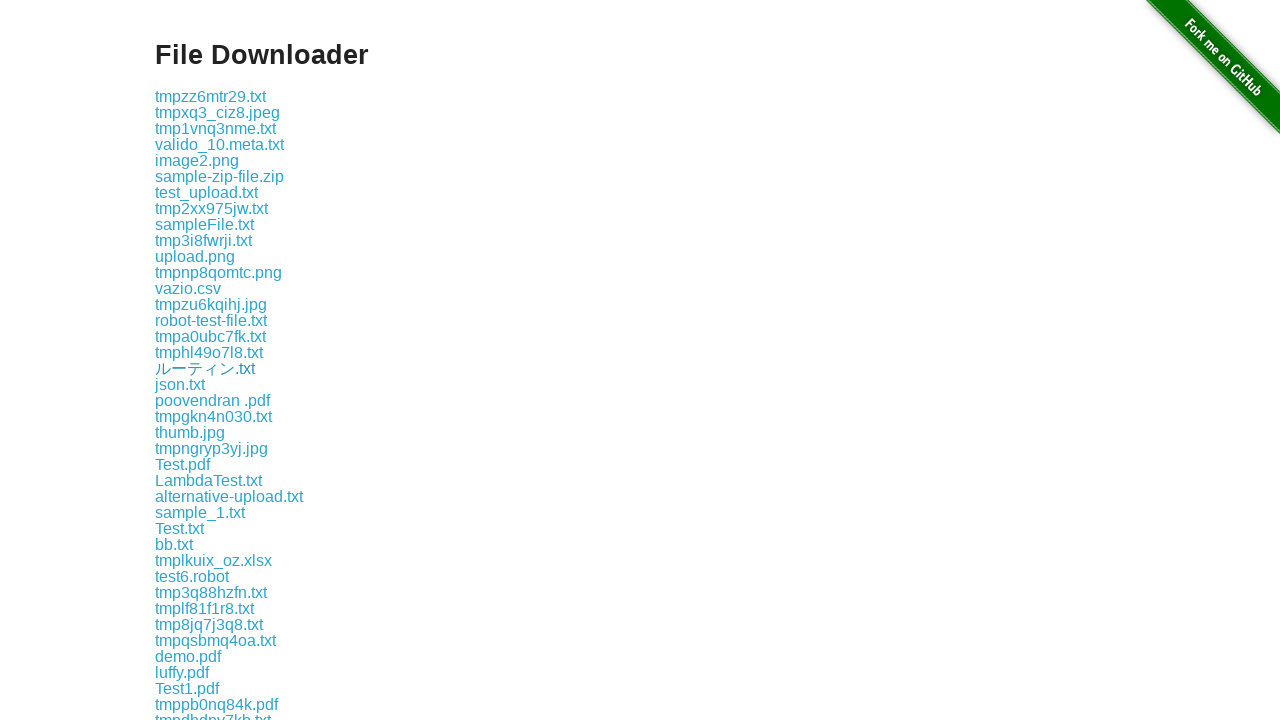

Waited 500ms before downloading next file
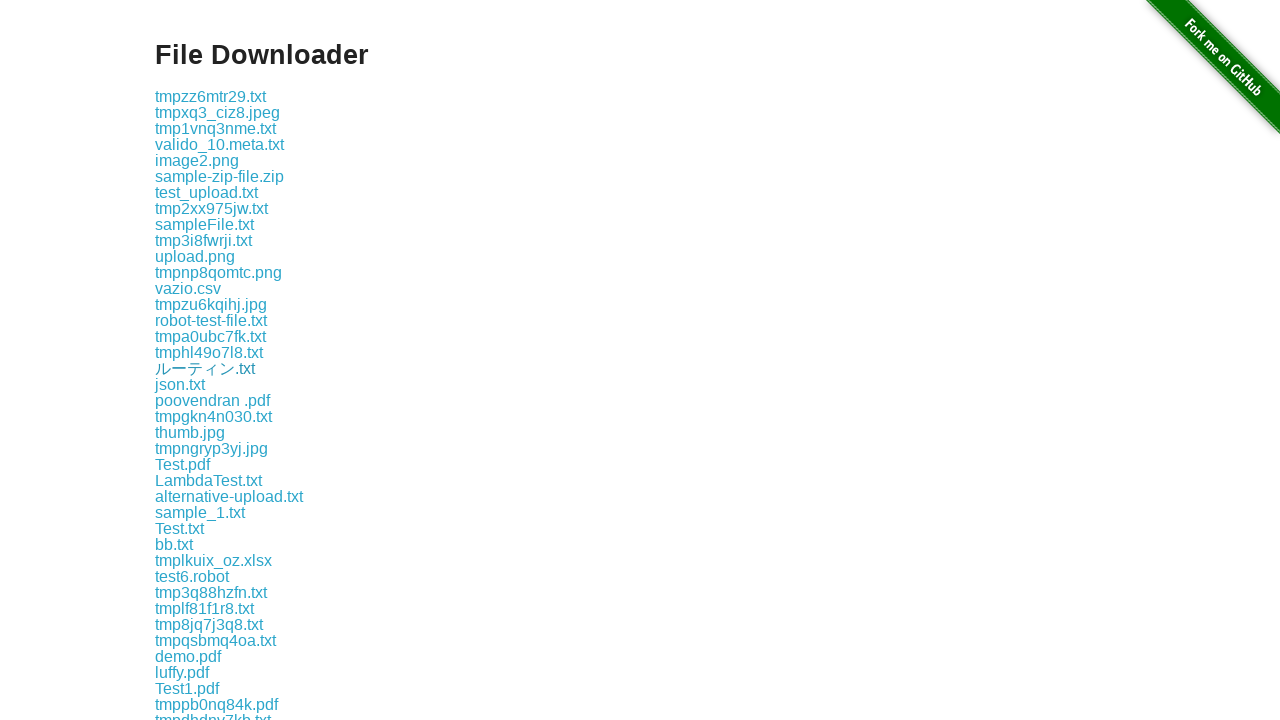

Clicked a download link to initiate file download at (180, 384) on div.example a >> nth=18
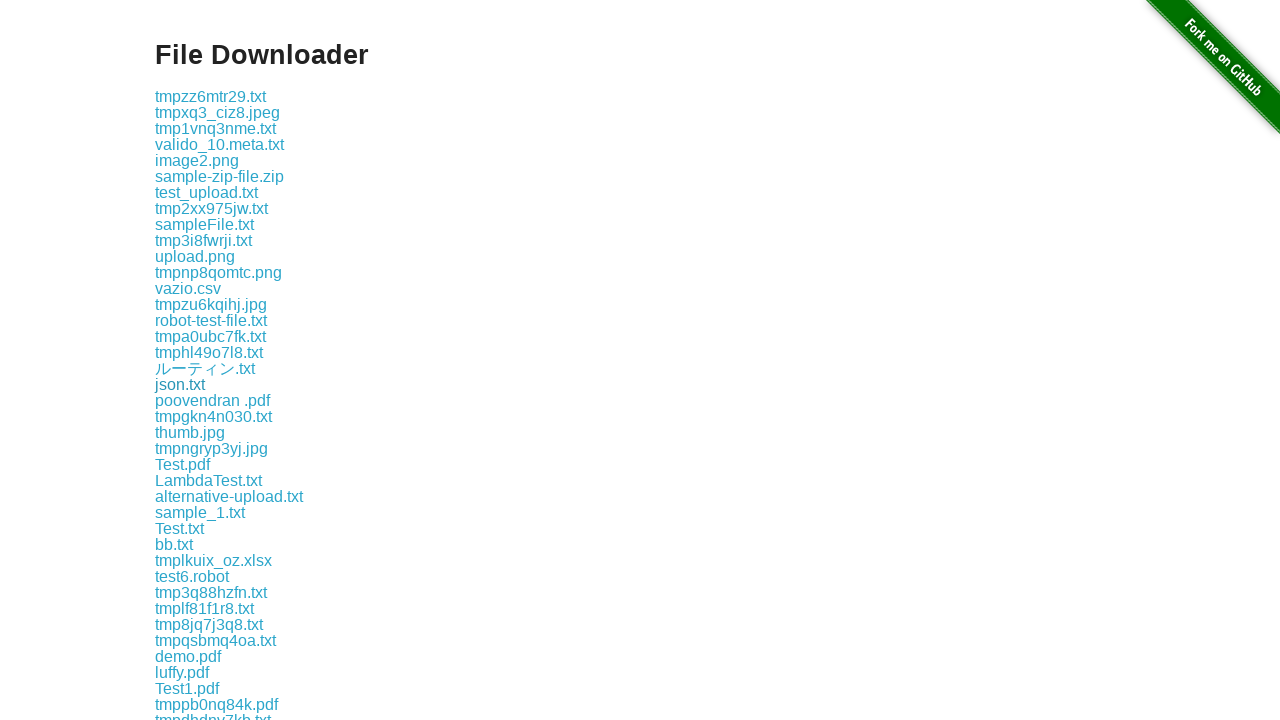

Waited 500ms before downloading next file
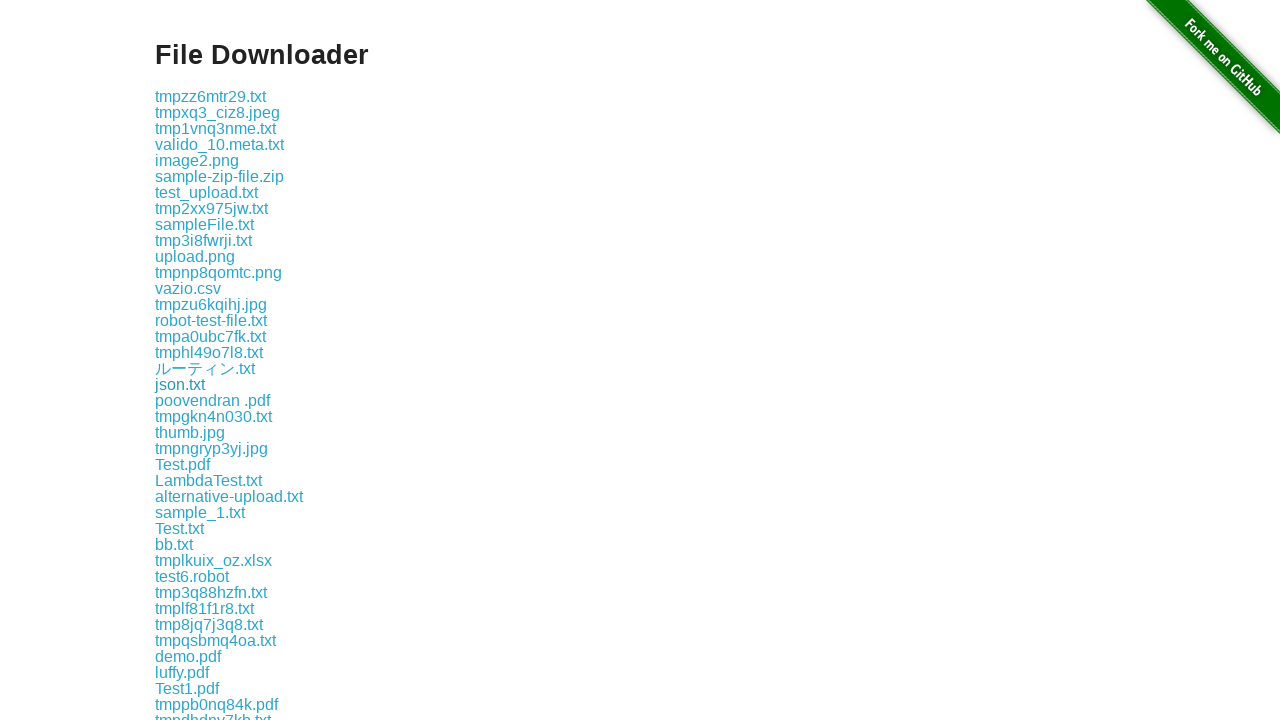

Clicked a download link to initiate file download at (212, 400) on div.example a >> nth=19
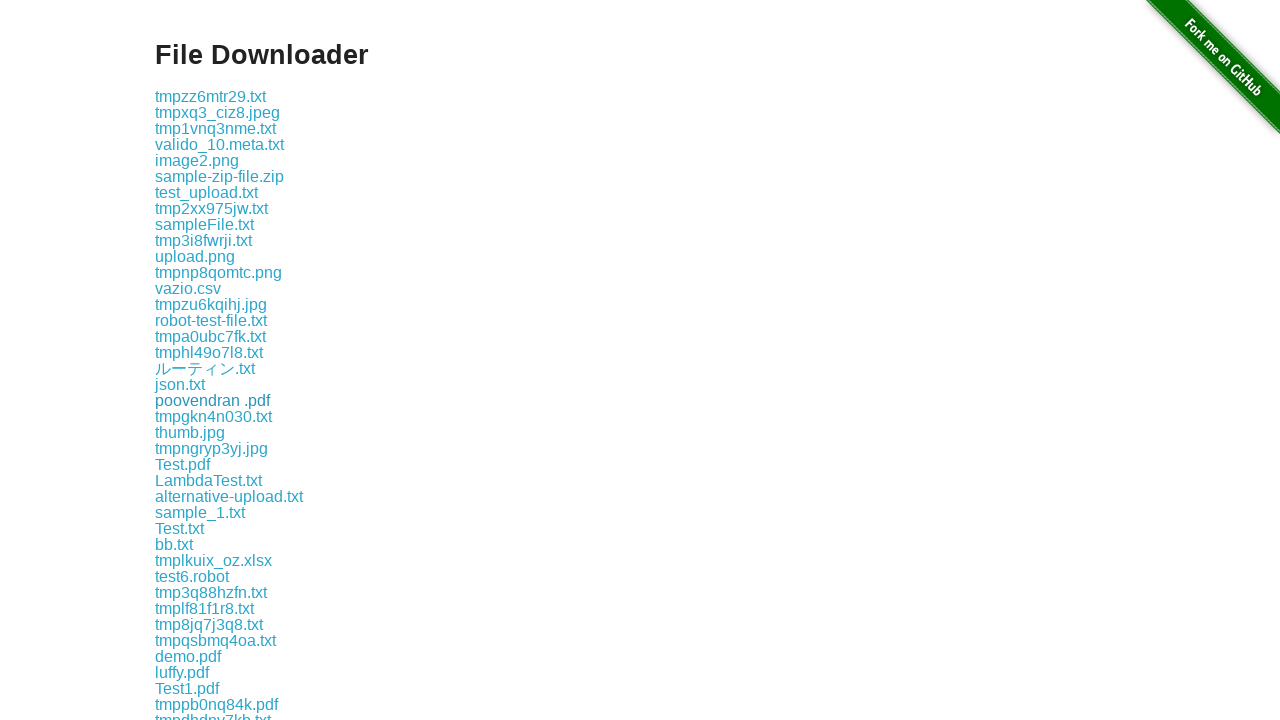

Waited 500ms before downloading next file
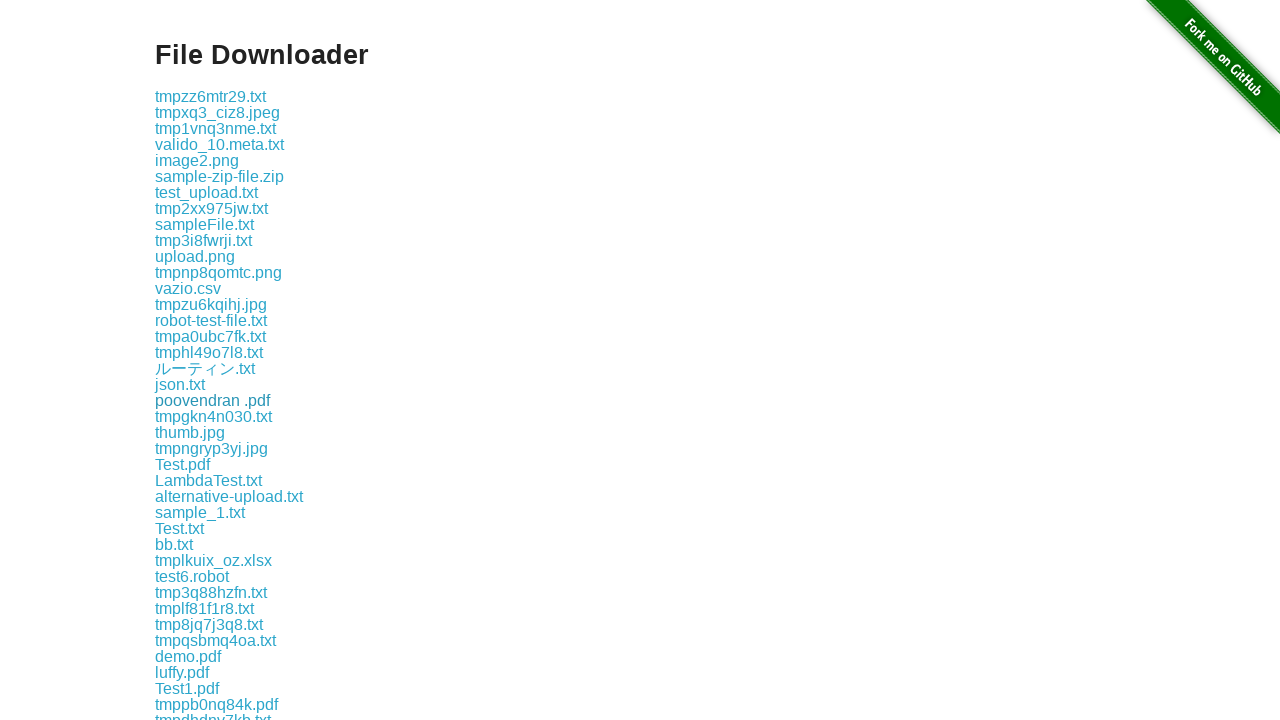

Clicked a download link to initiate file download at (214, 416) on div.example a >> nth=20
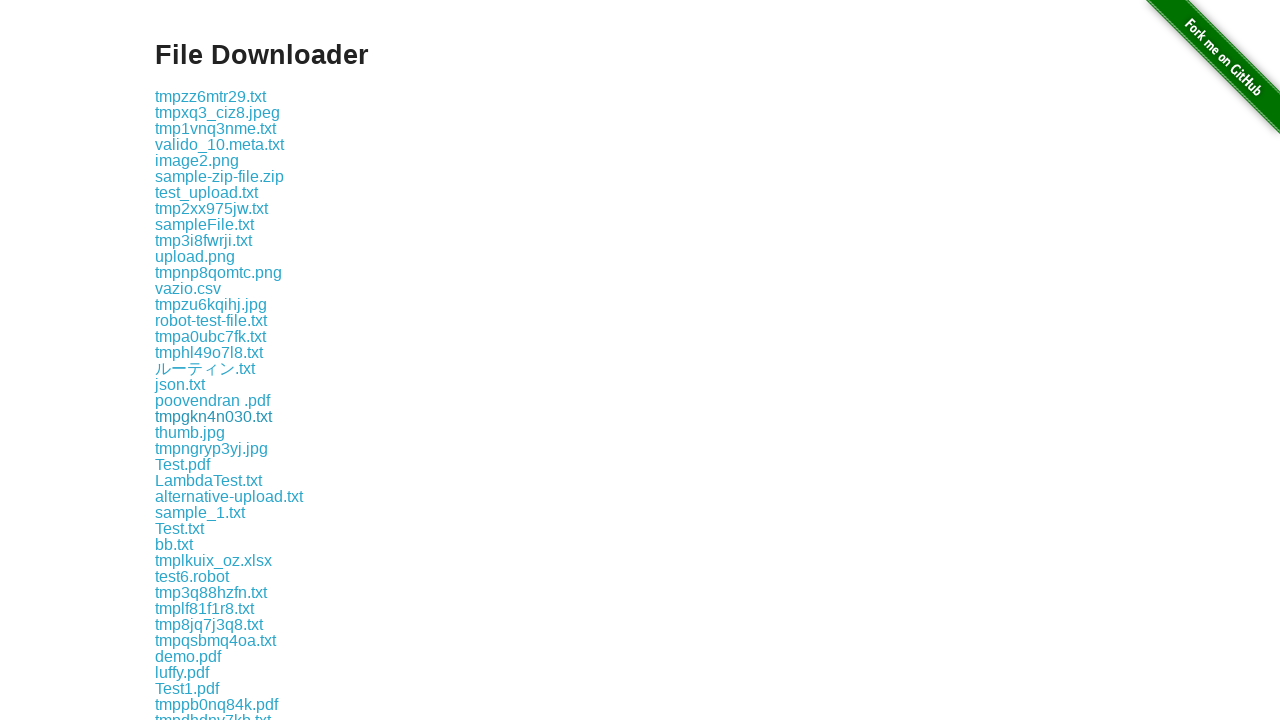

Waited 500ms before downloading next file
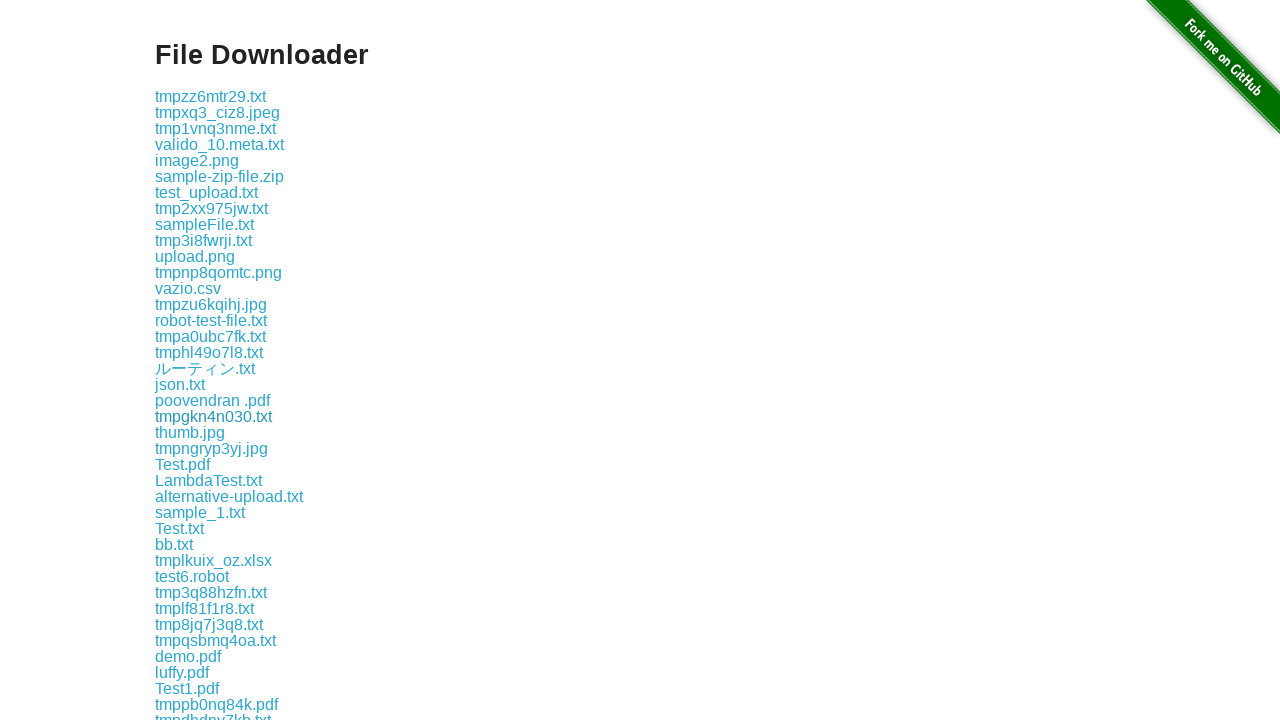

Clicked a download link to initiate file download at (190, 432) on div.example a >> nth=21
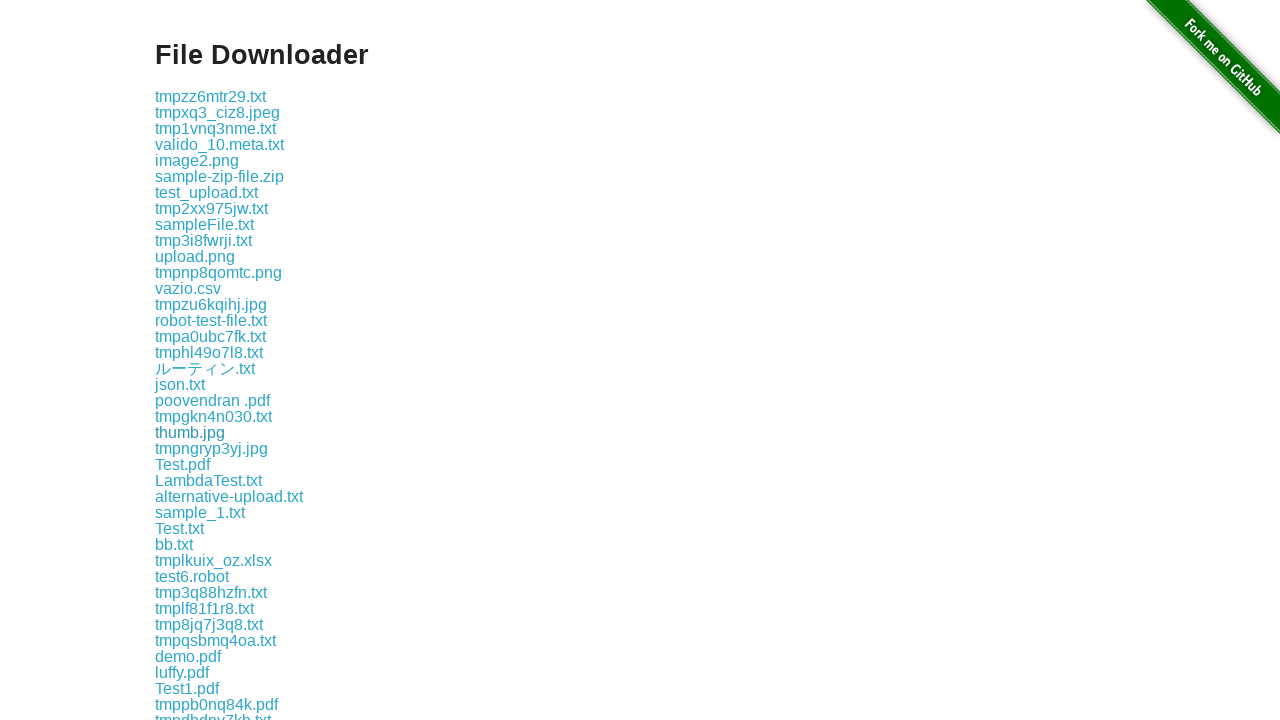

Waited 500ms before downloading next file
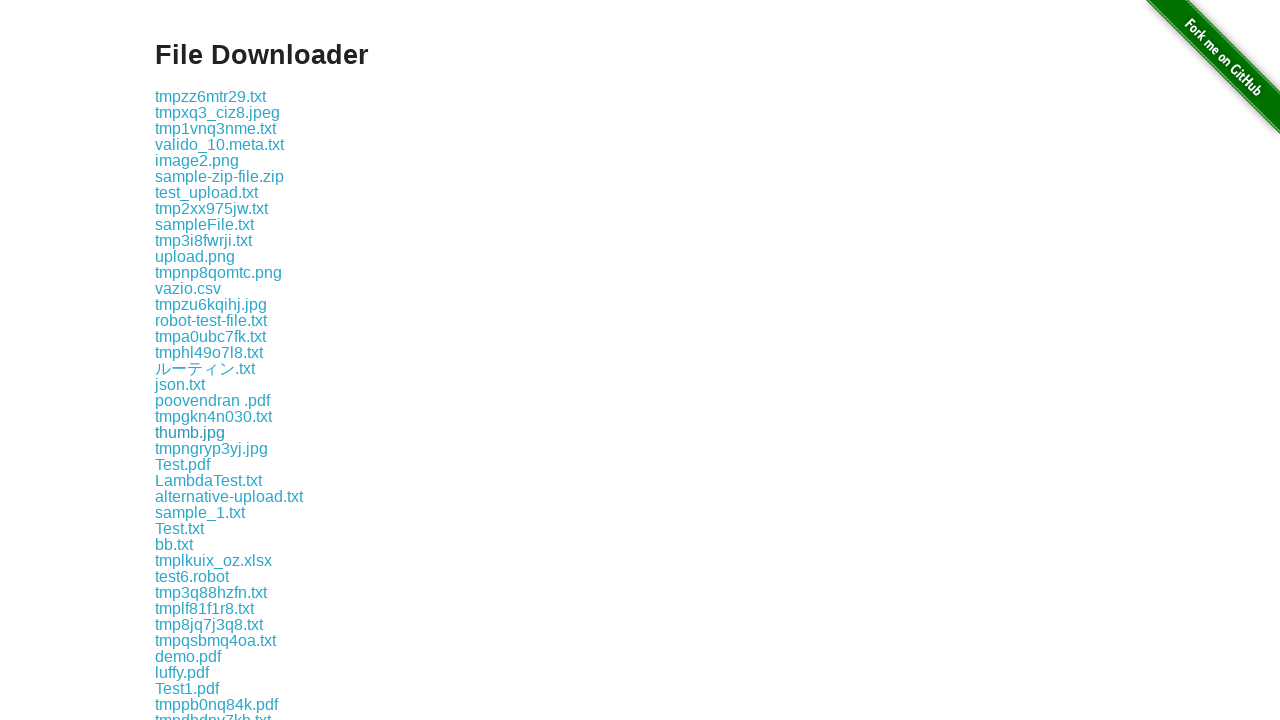

Clicked a download link to initiate file download at (212, 448) on div.example a >> nth=22
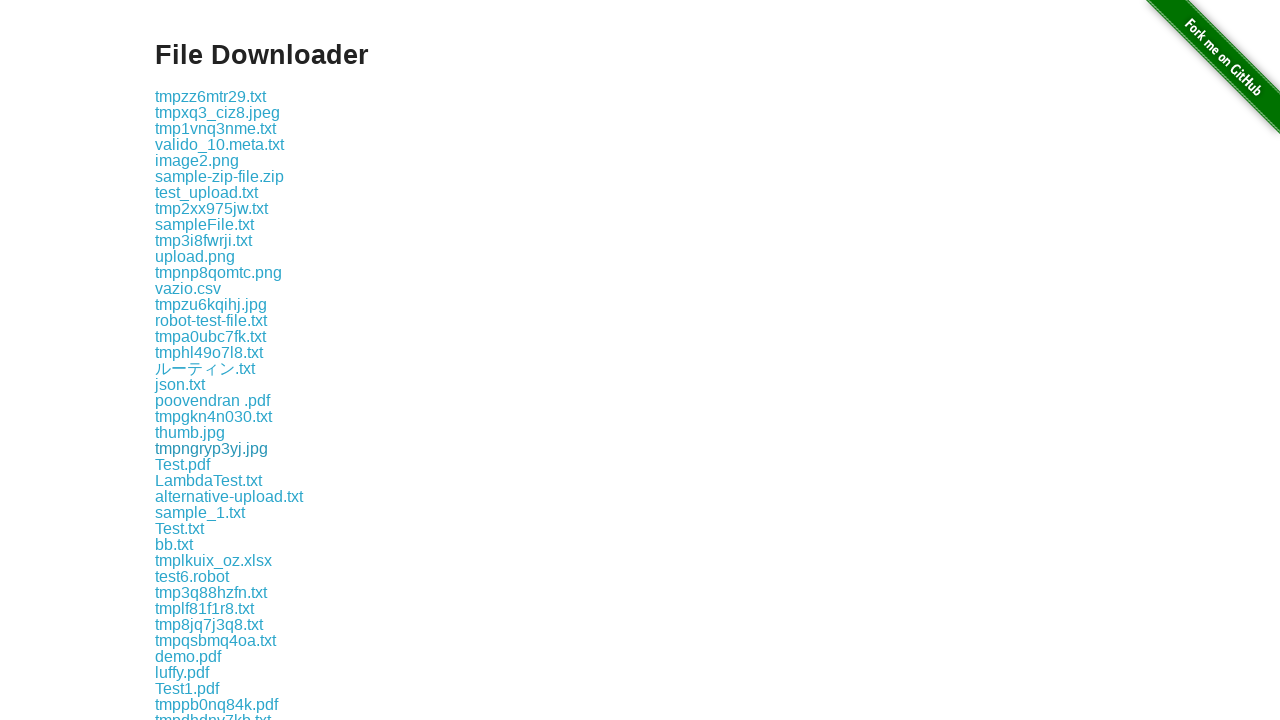

Waited 500ms before downloading next file
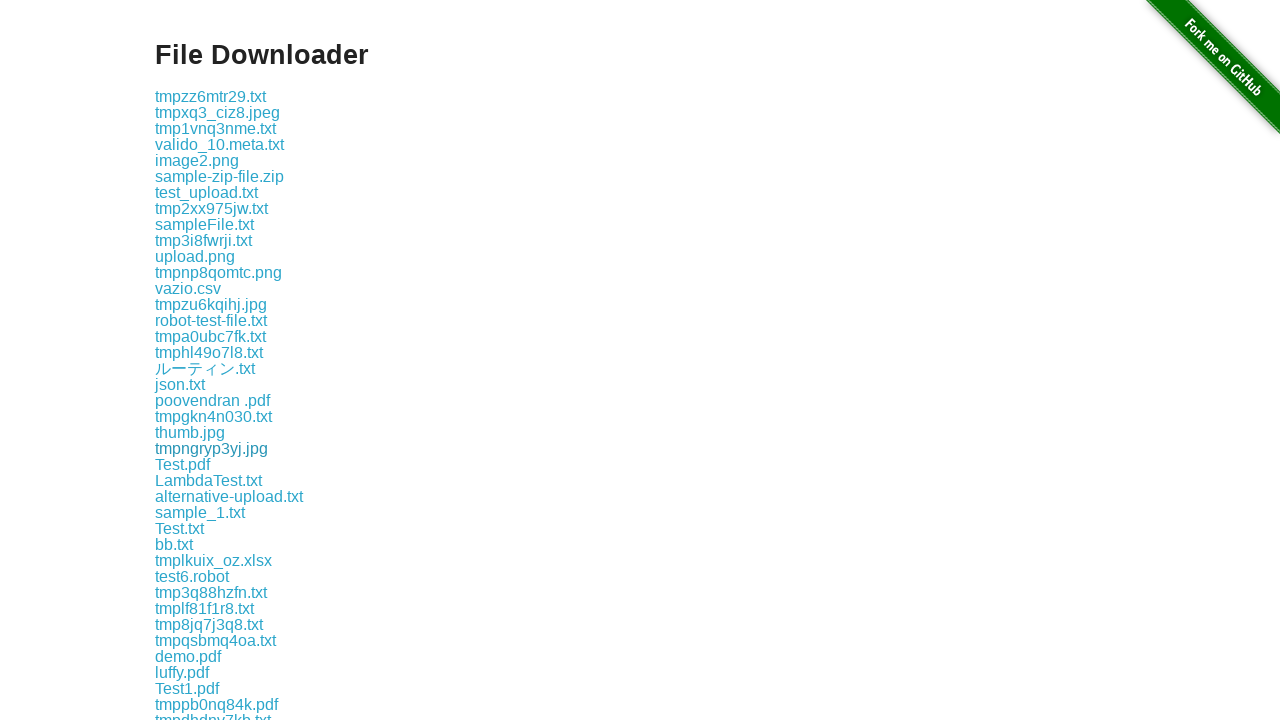

Clicked a download link to initiate file download at (182, 464) on div.example a >> nth=23
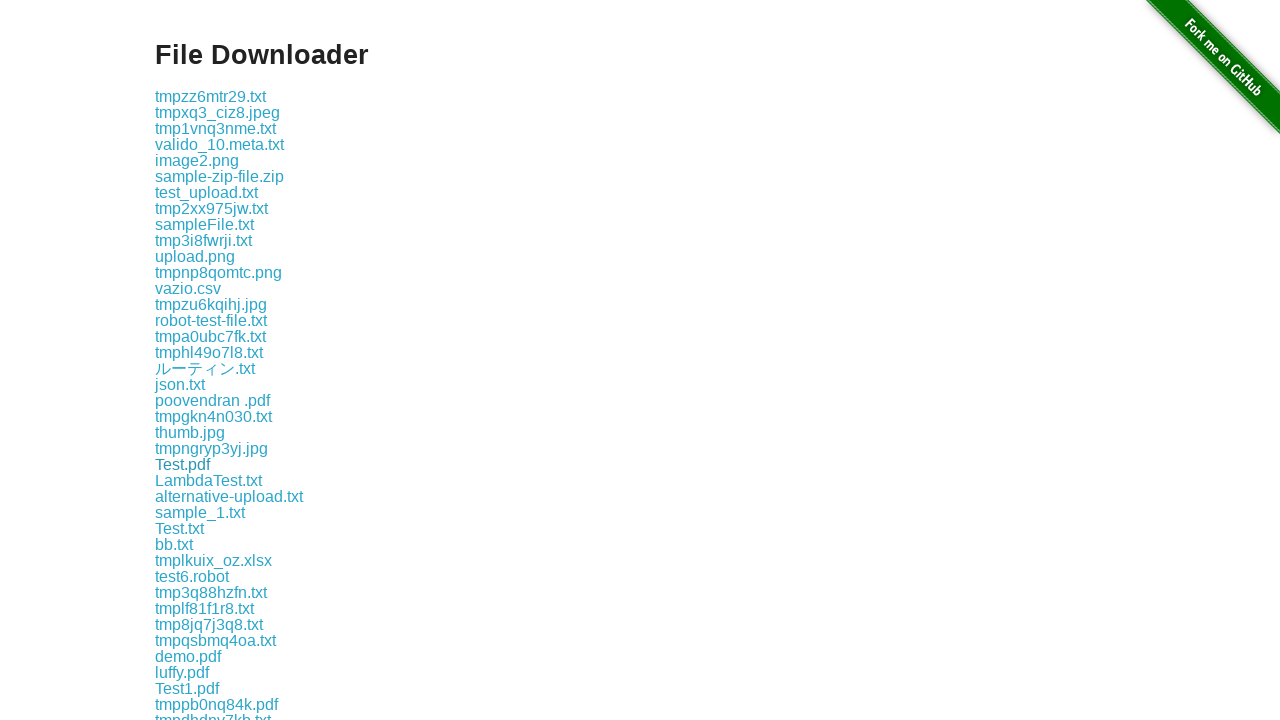

Waited 500ms before downloading next file
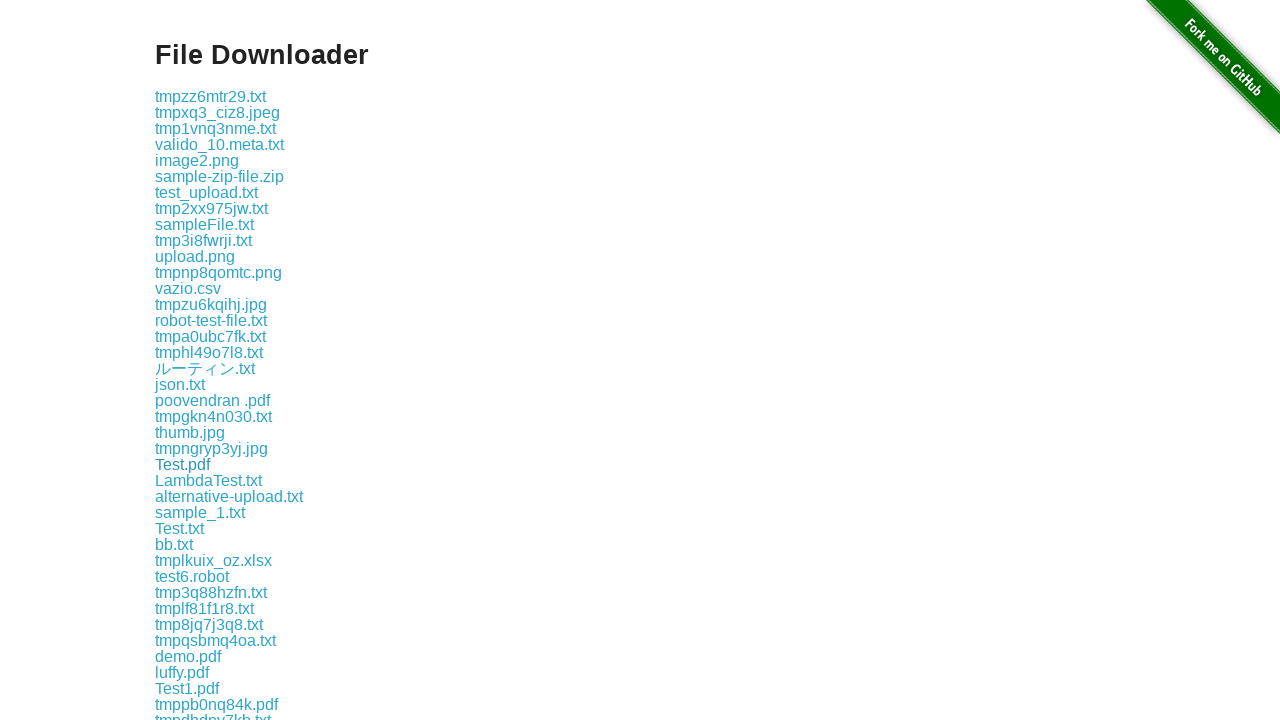

Clicked a download link to initiate file download at (208, 480) on div.example a >> nth=24
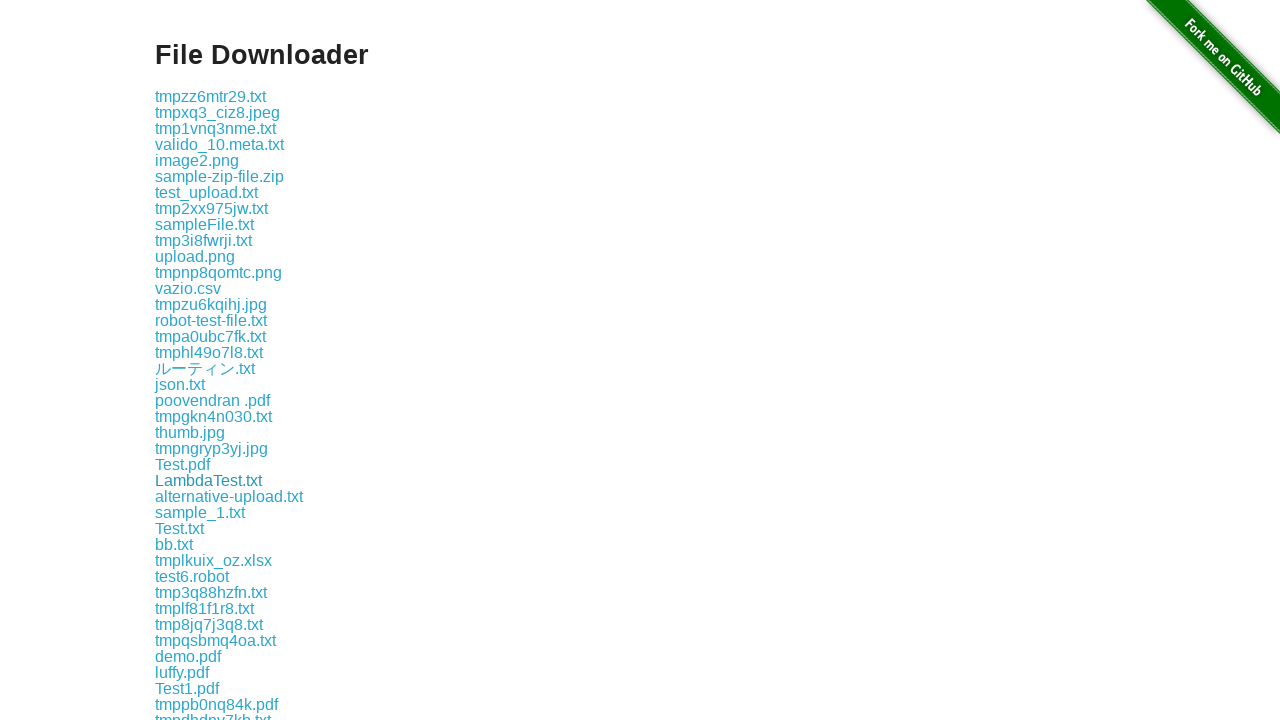

Waited 500ms before downloading next file
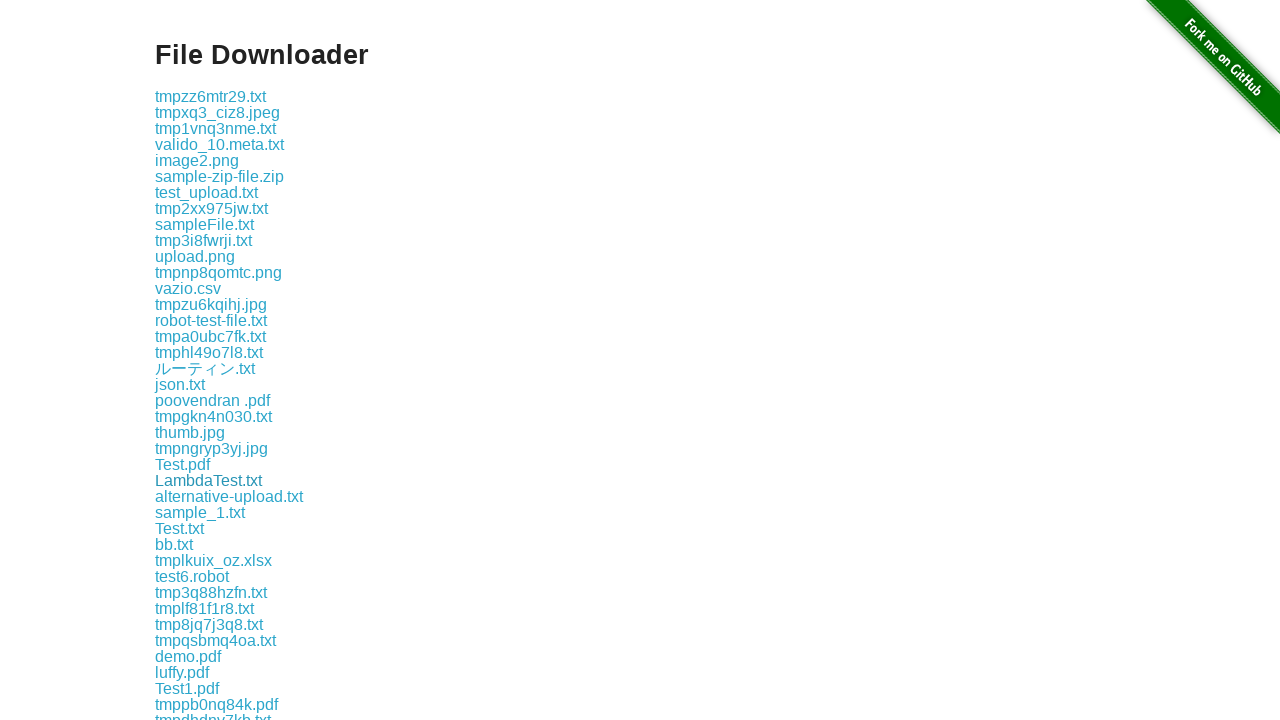

Clicked a download link to initiate file download at (229, 496) on div.example a >> nth=25
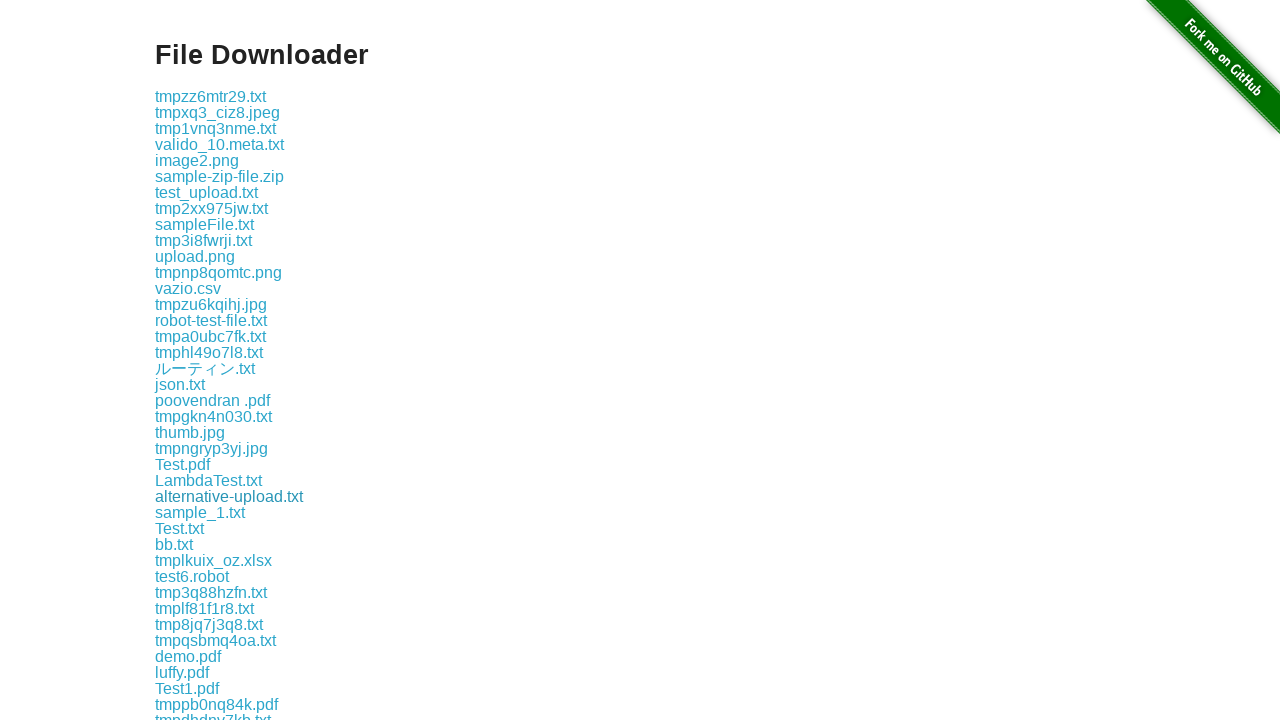

Waited 500ms before downloading next file
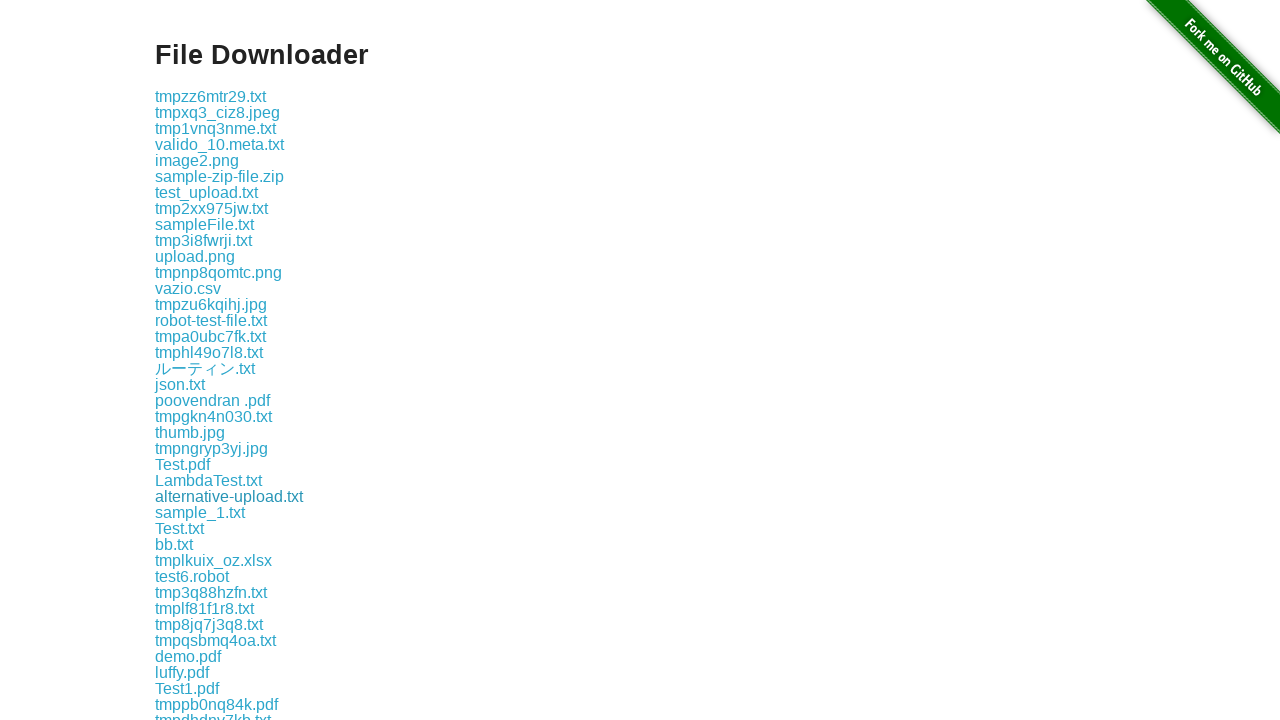

Clicked a download link to initiate file download at (200, 512) on div.example a >> nth=26
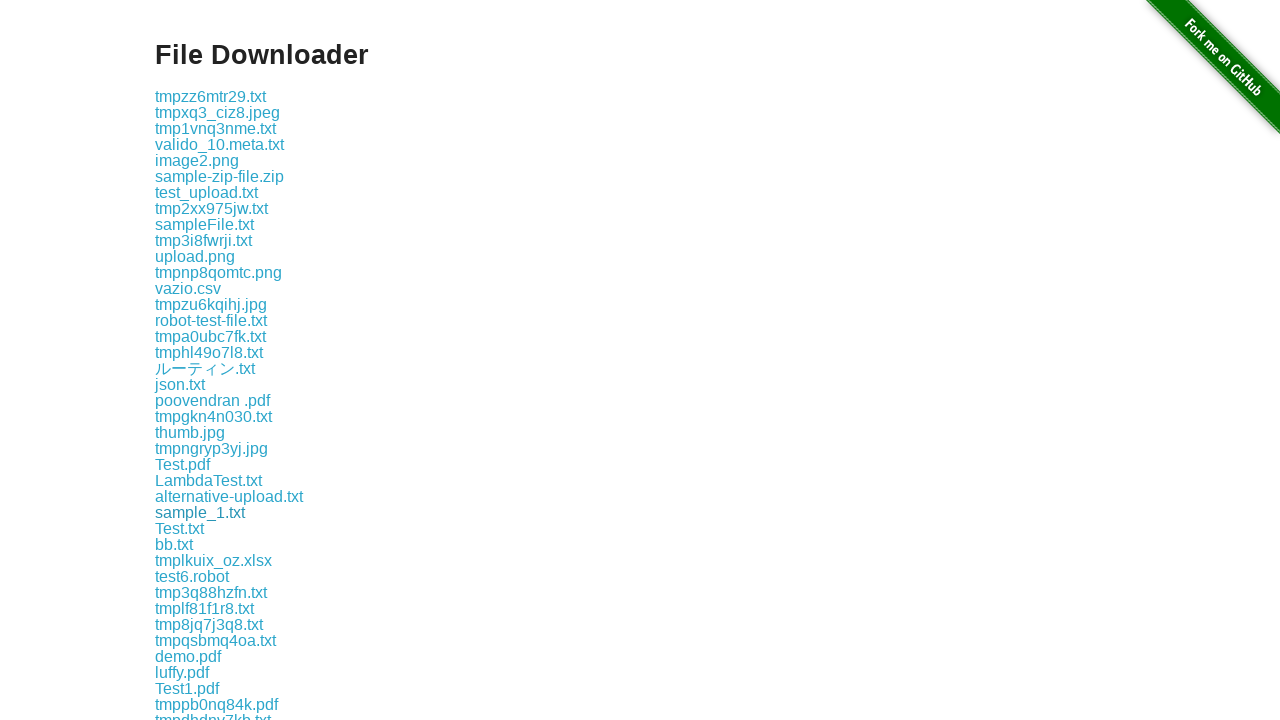

Waited 500ms before downloading next file
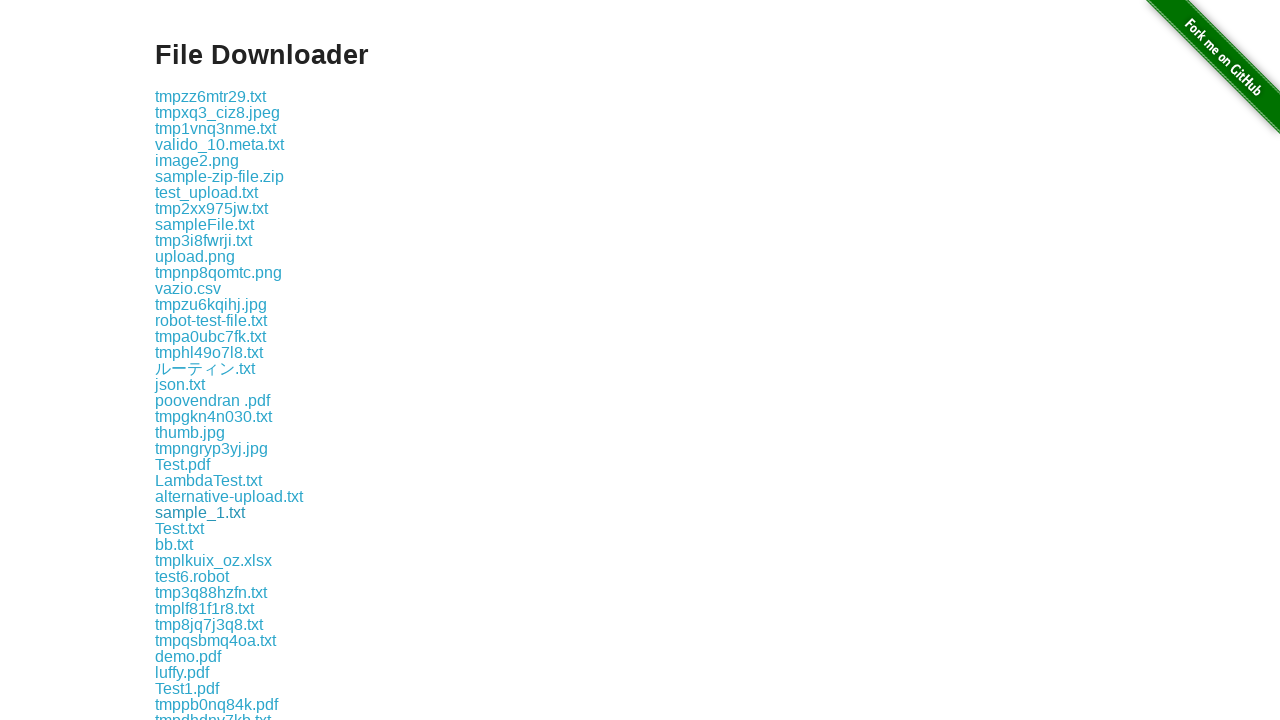

Clicked a download link to initiate file download at (180, 528) on div.example a >> nth=27
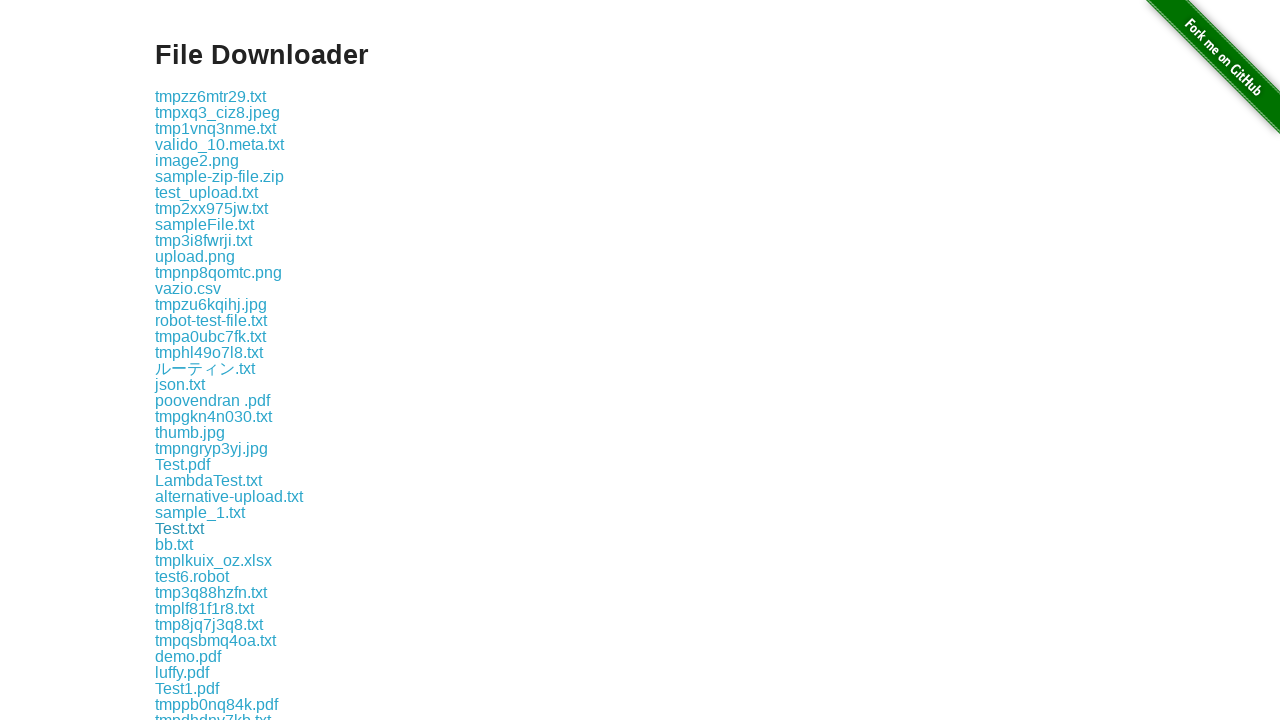

Waited 500ms before downloading next file
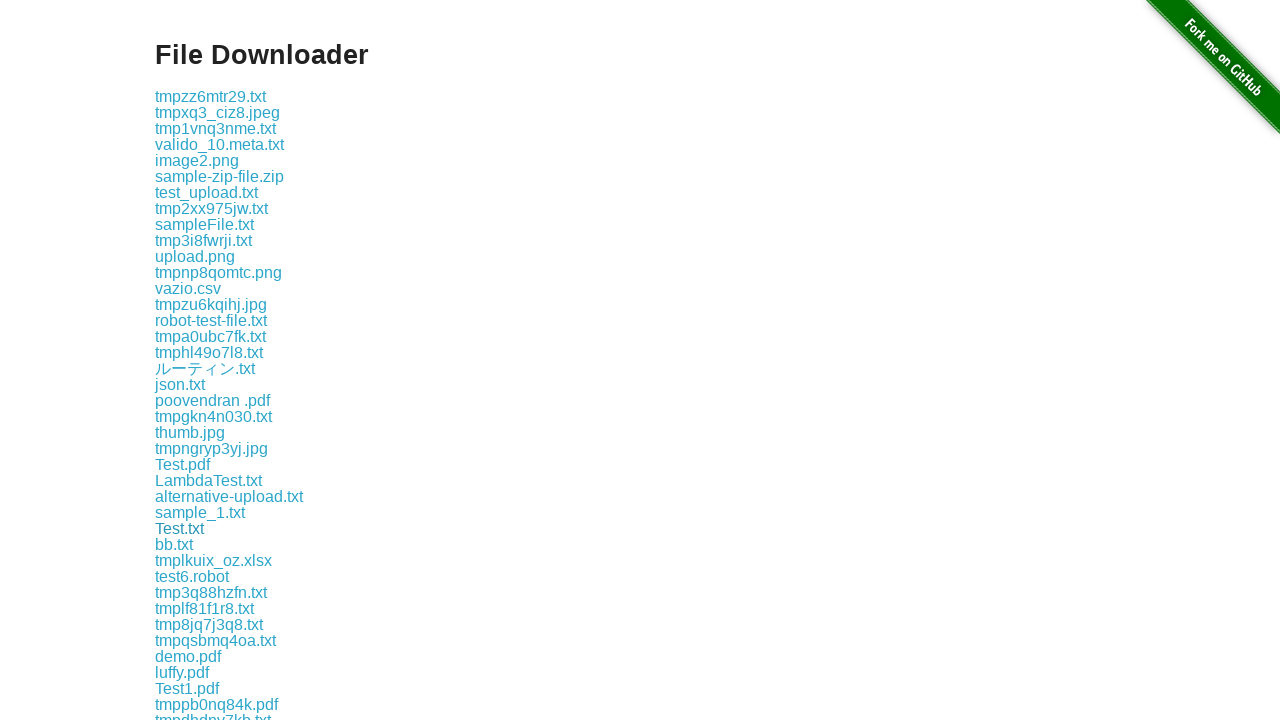

Clicked a download link to initiate file download at (174, 544) on div.example a >> nth=28
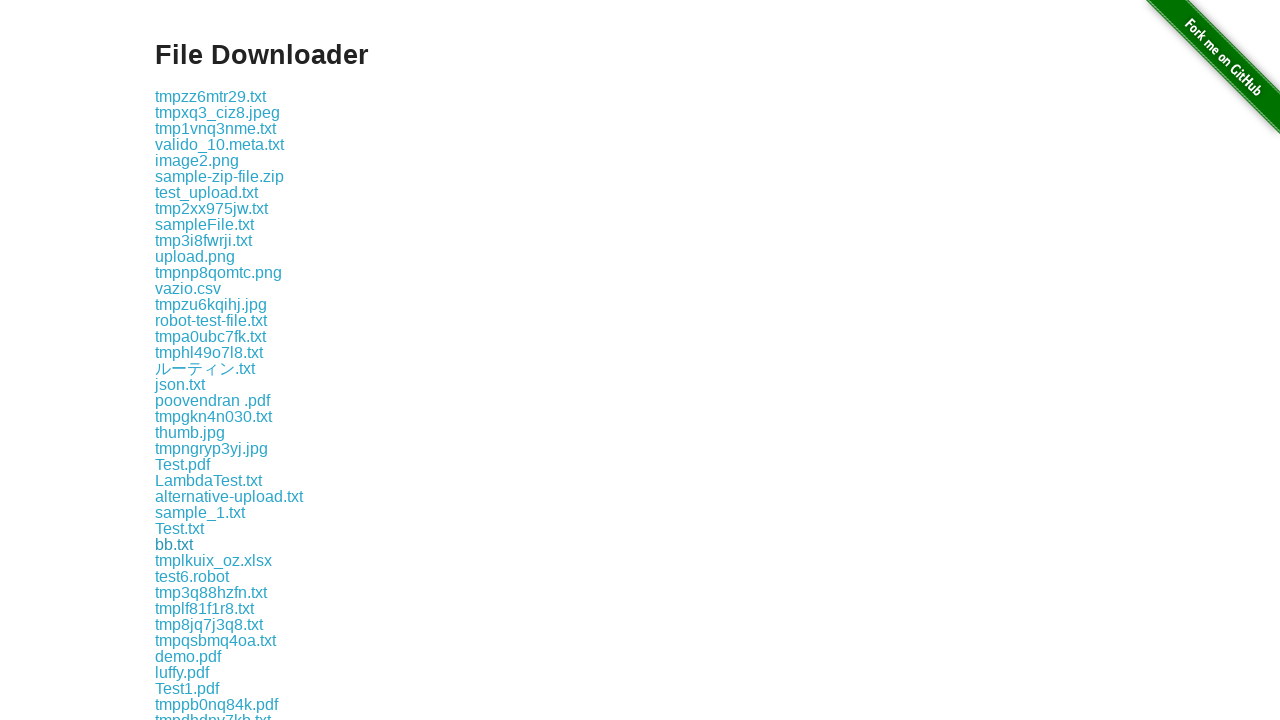

Waited 500ms before downloading next file
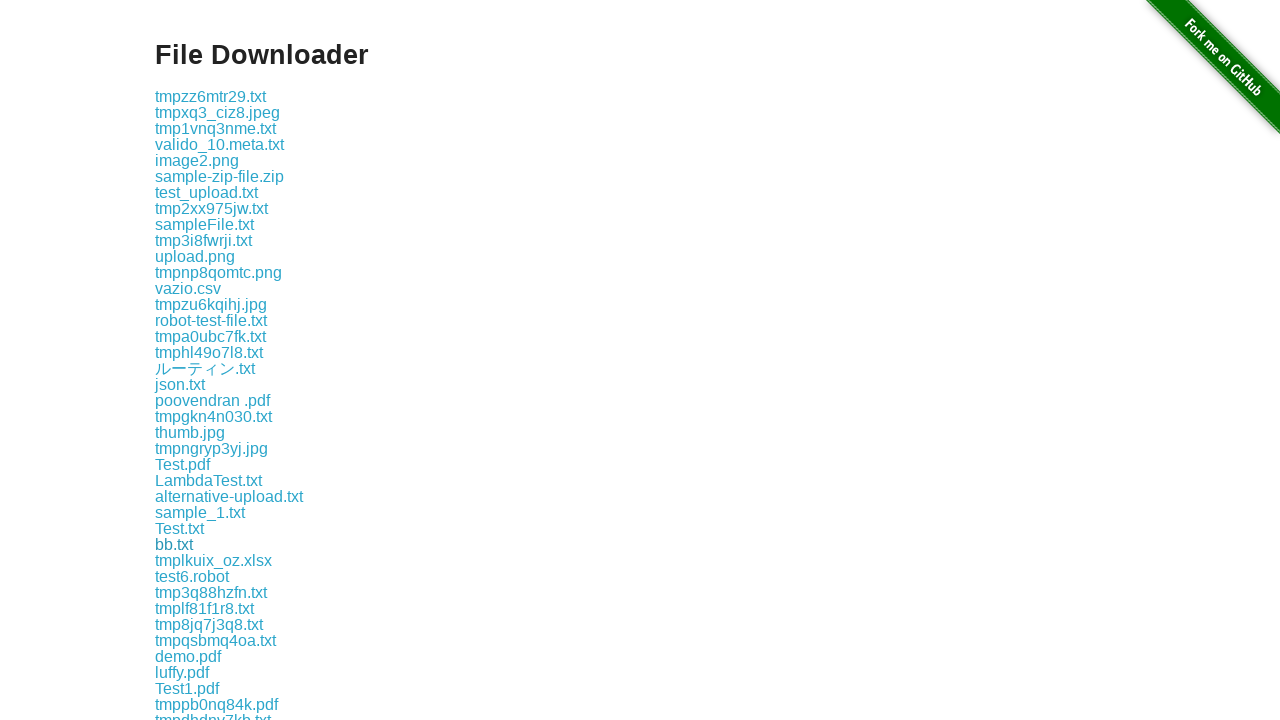

Clicked a download link to initiate file download at (214, 560) on div.example a >> nth=29
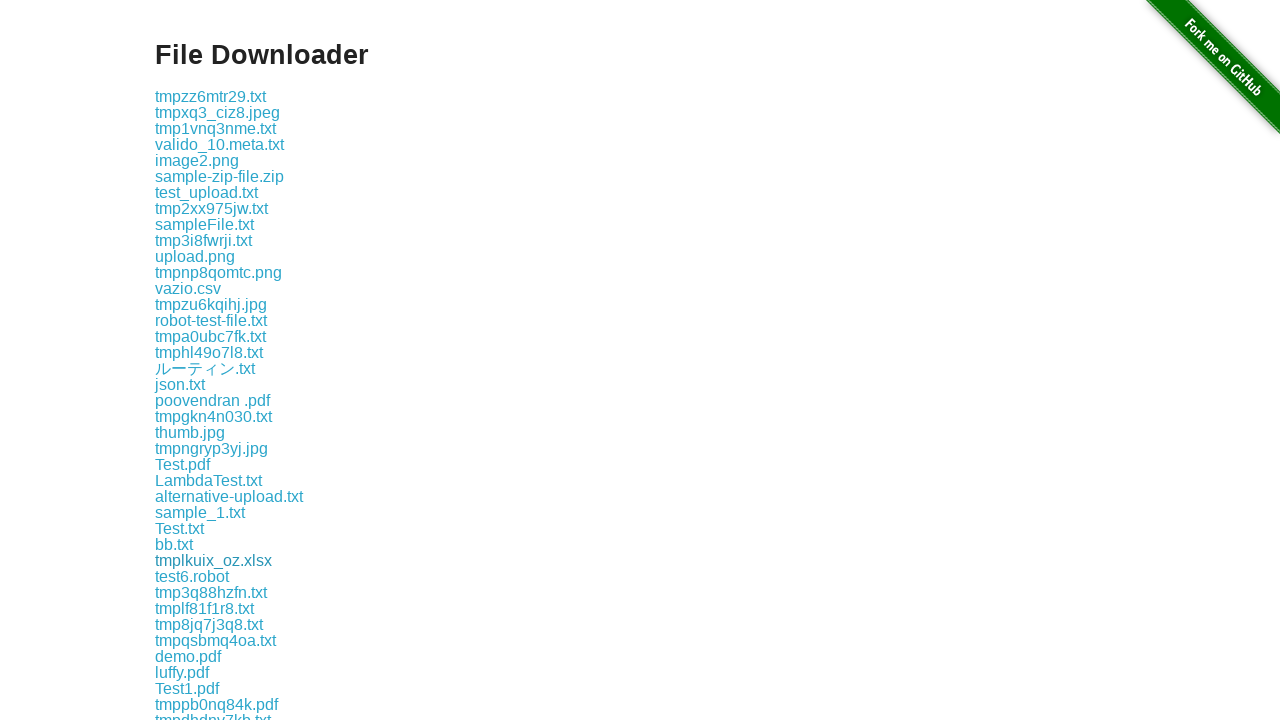

Waited 500ms before downloading next file
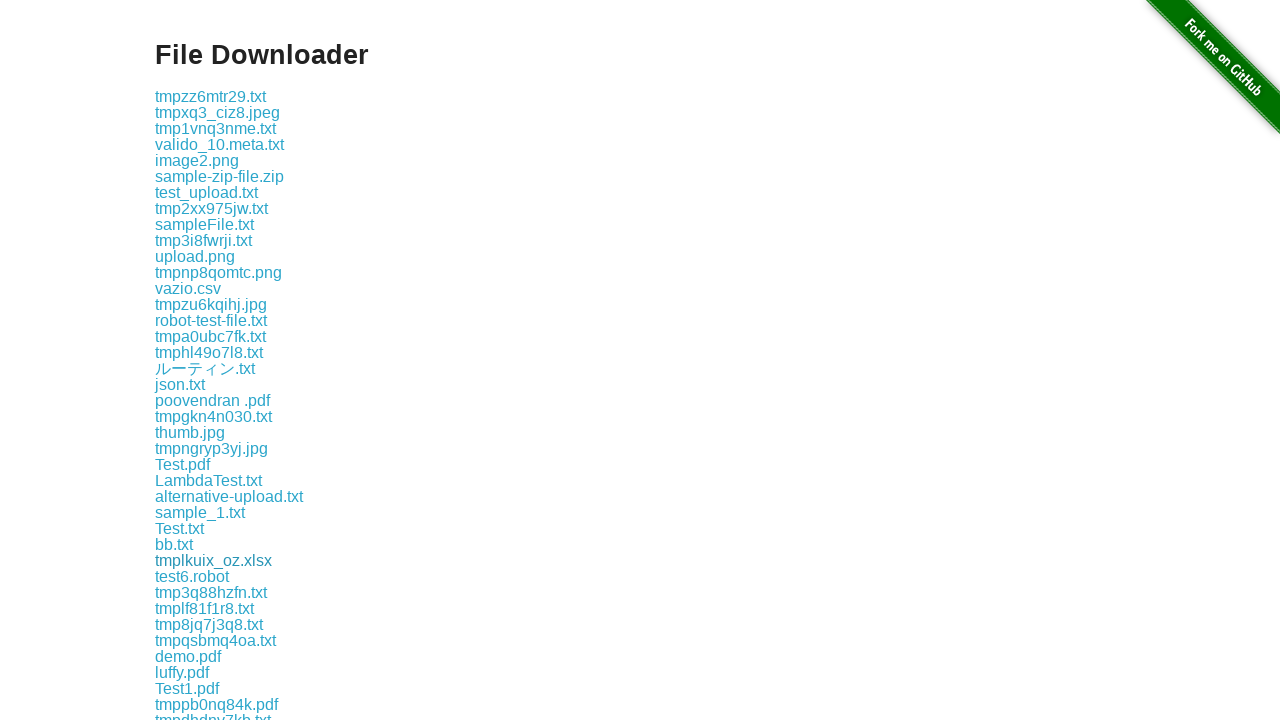

Clicked a download link to initiate file download at (192, 576) on div.example a >> nth=30
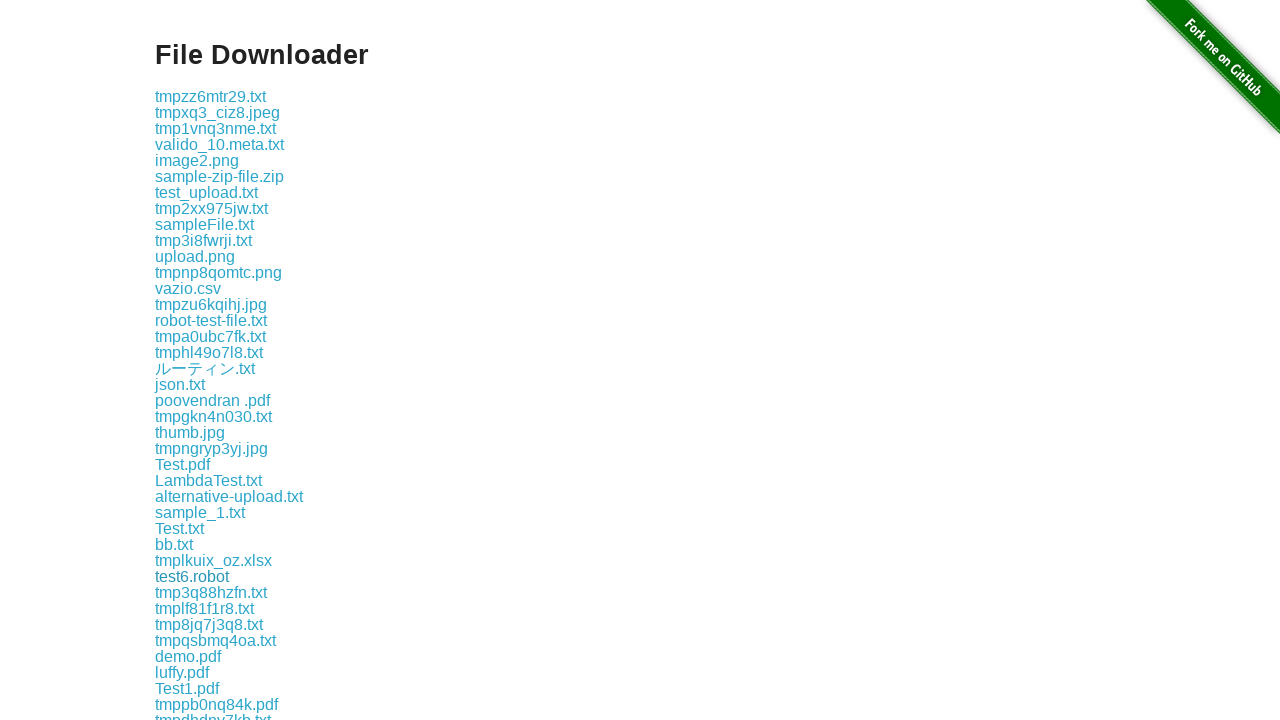

Waited 500ms before downloading next file
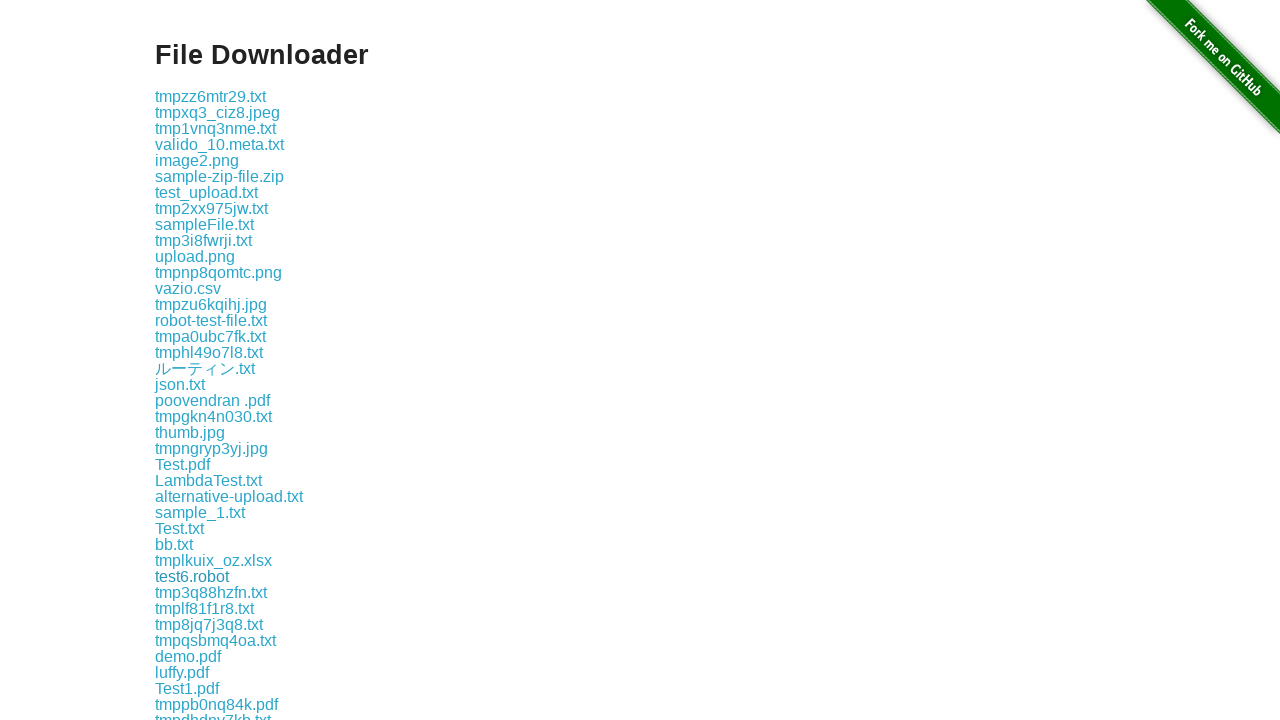

Clicked a download link to initiate file download at (211, 592) on div.example a >> nth=31
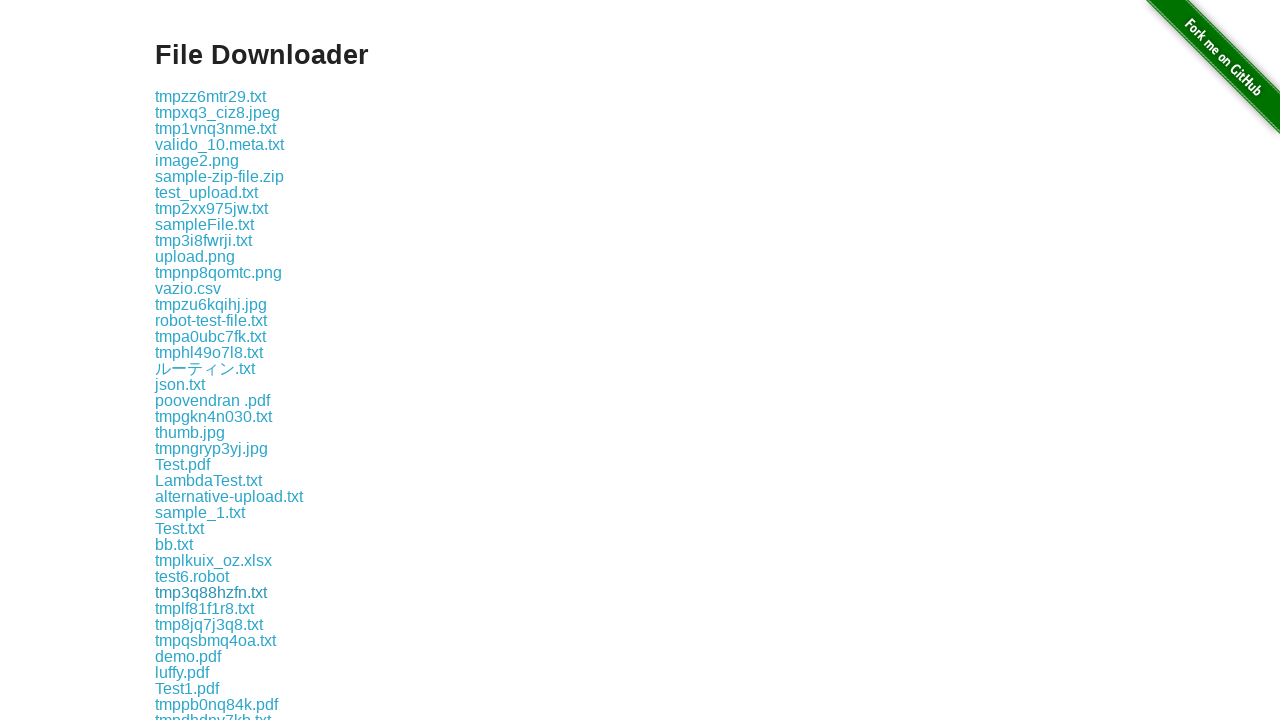

Waited 500ms before downloading next file
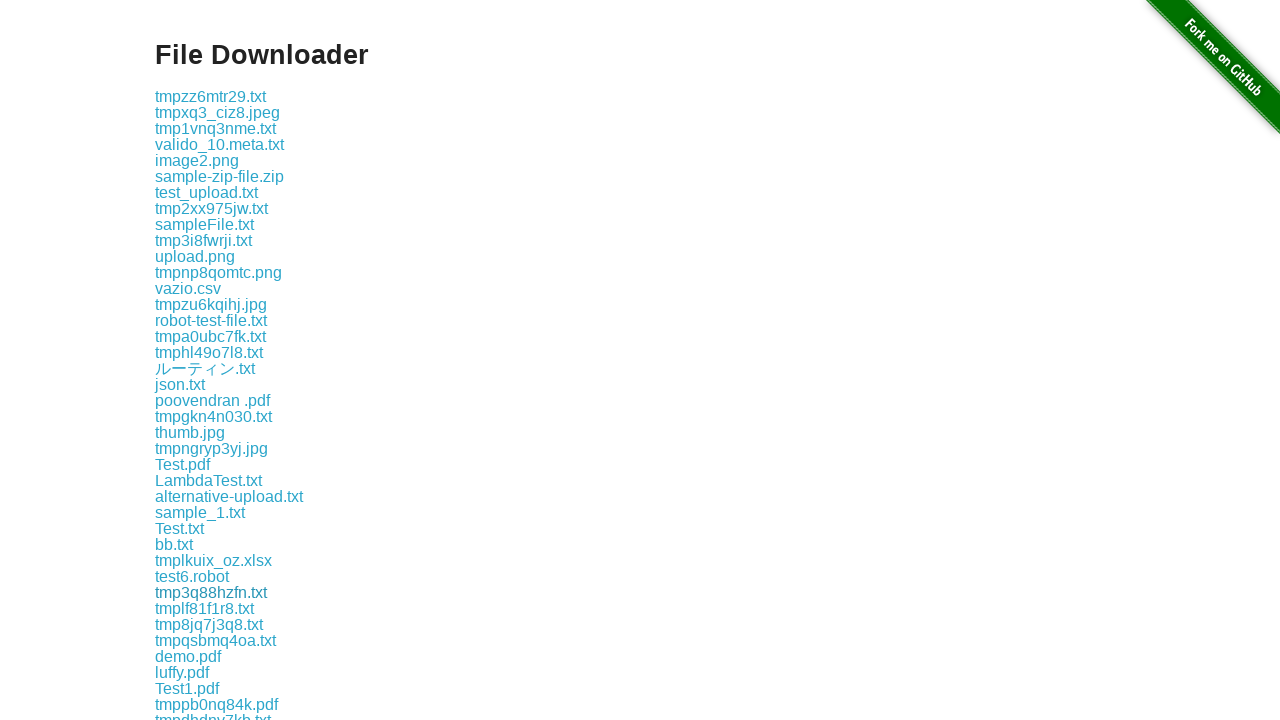

Clicked a download link to initiate file download at (204, 608) on div.example a >> nth=32
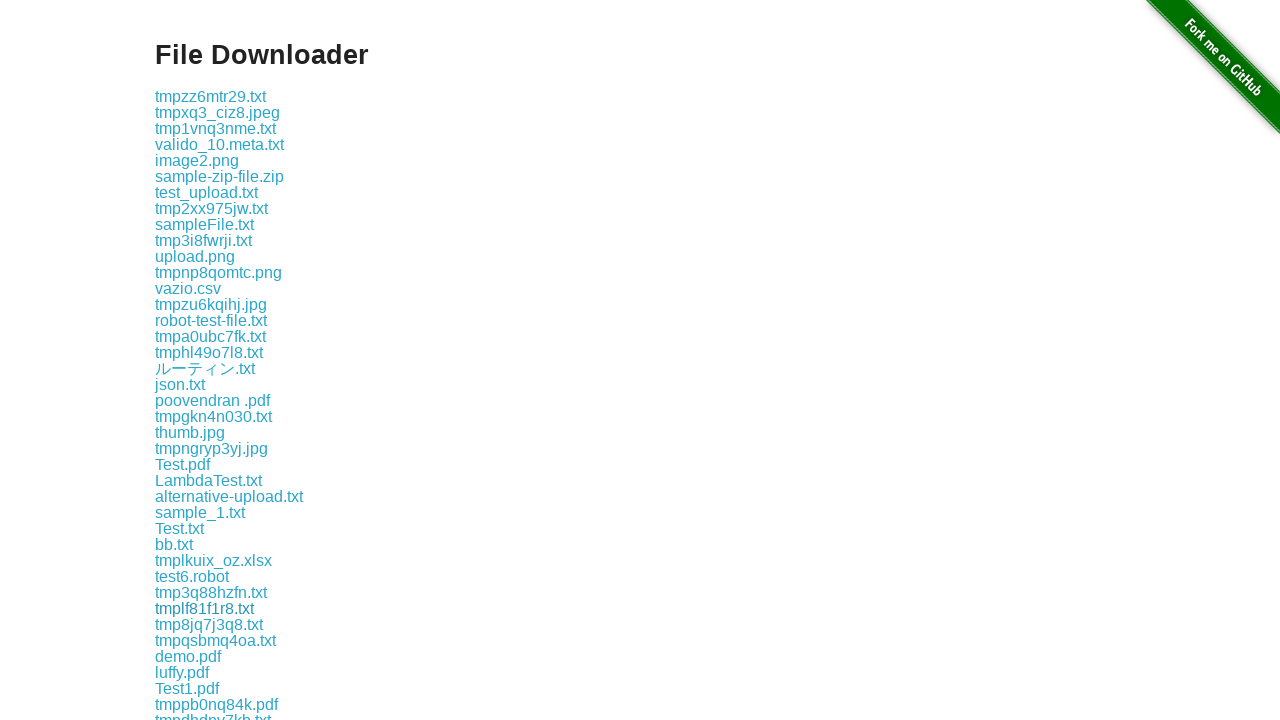

Waited 500ms before downloading next file
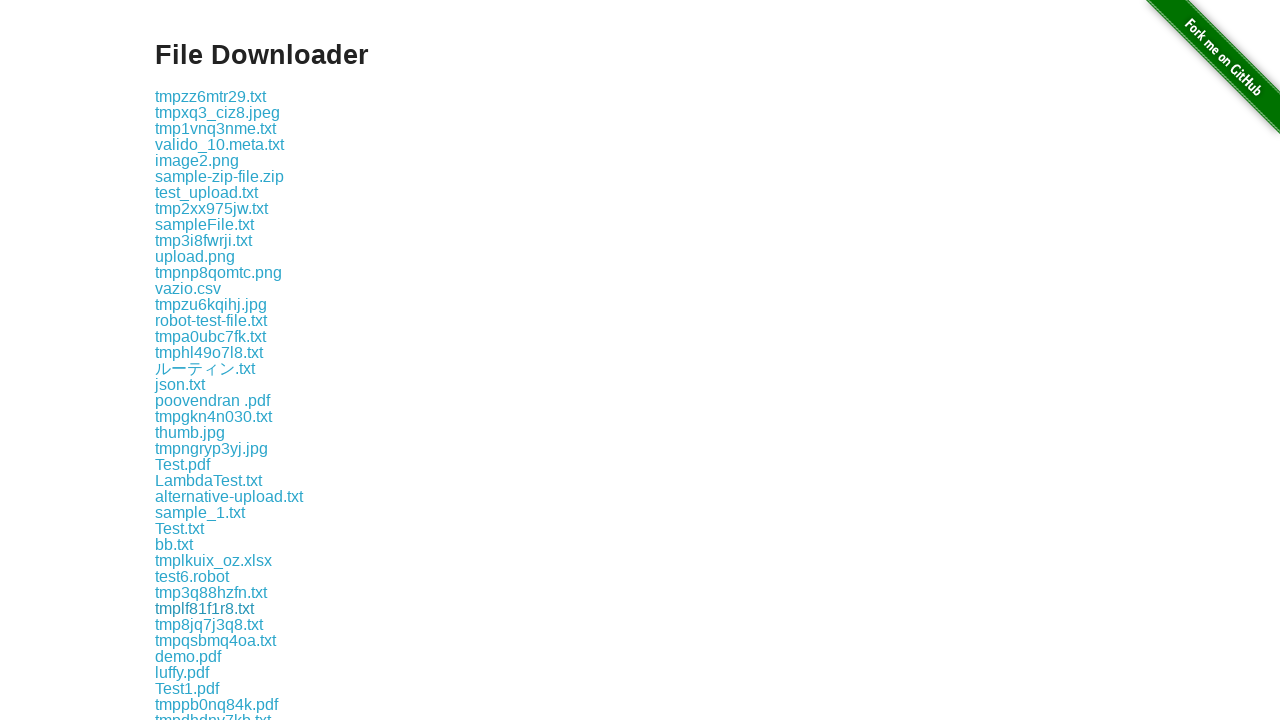

Clicked a download link to initiate file download at (209, 624) on div.example a >> nth=33
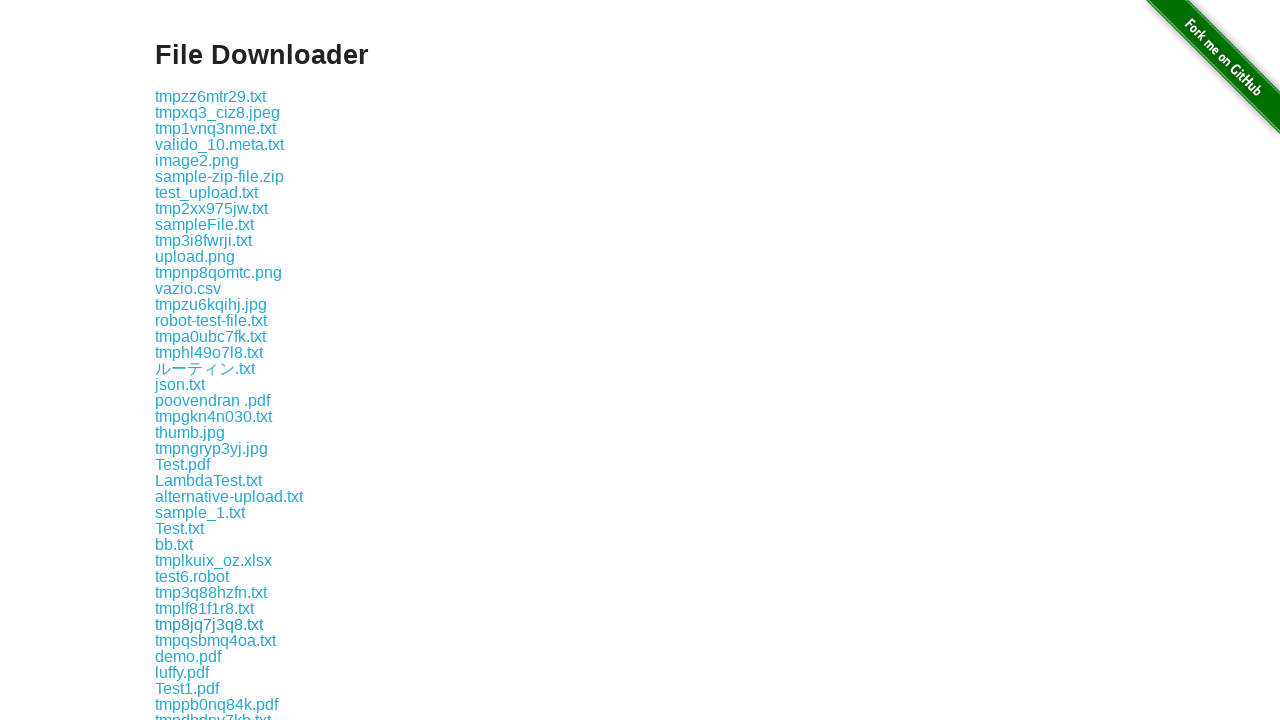

Waited 500ms before downloading next file
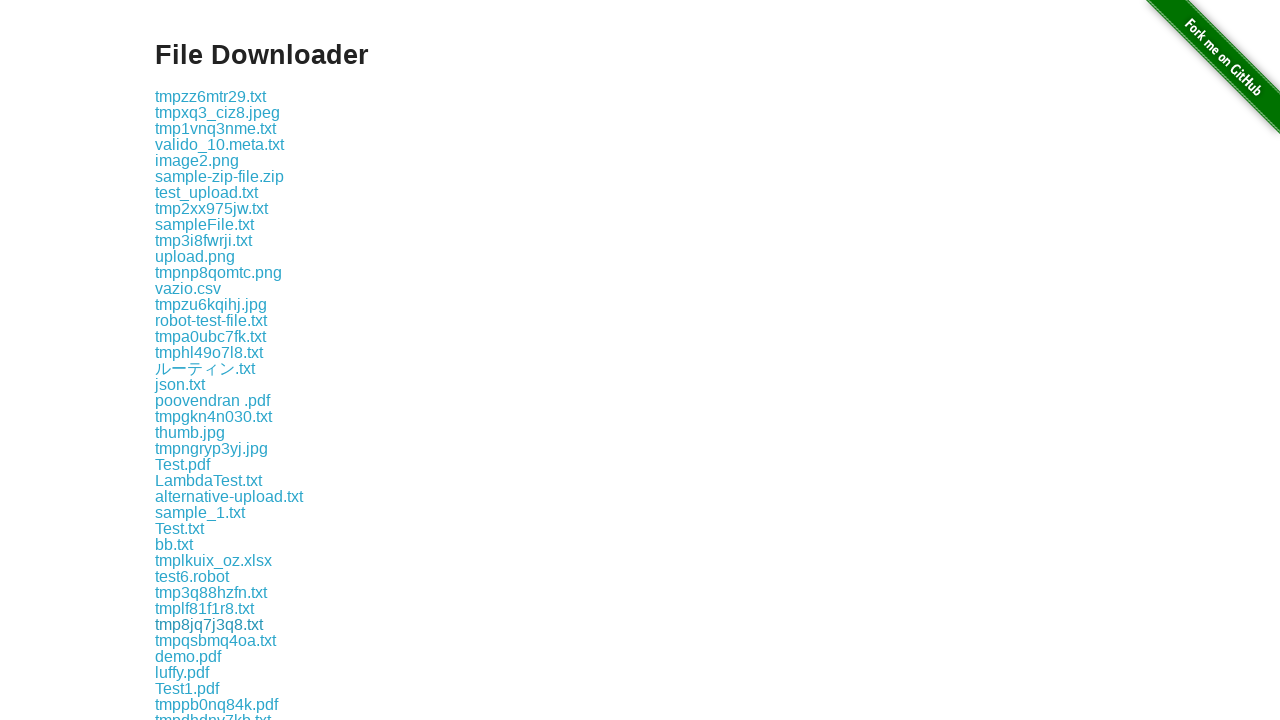

Clicked a download link to initiate file download at (216, 640) on div.example a >> nth=34
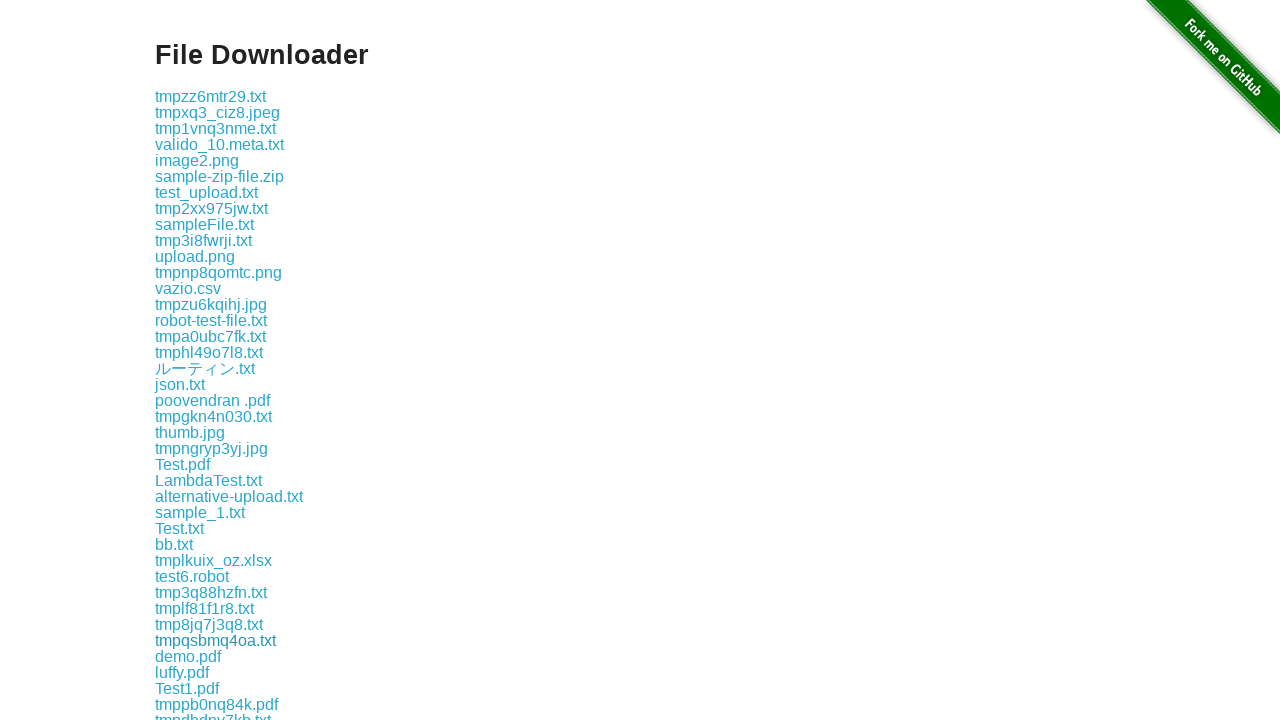

Waited 500ms before downloading next file
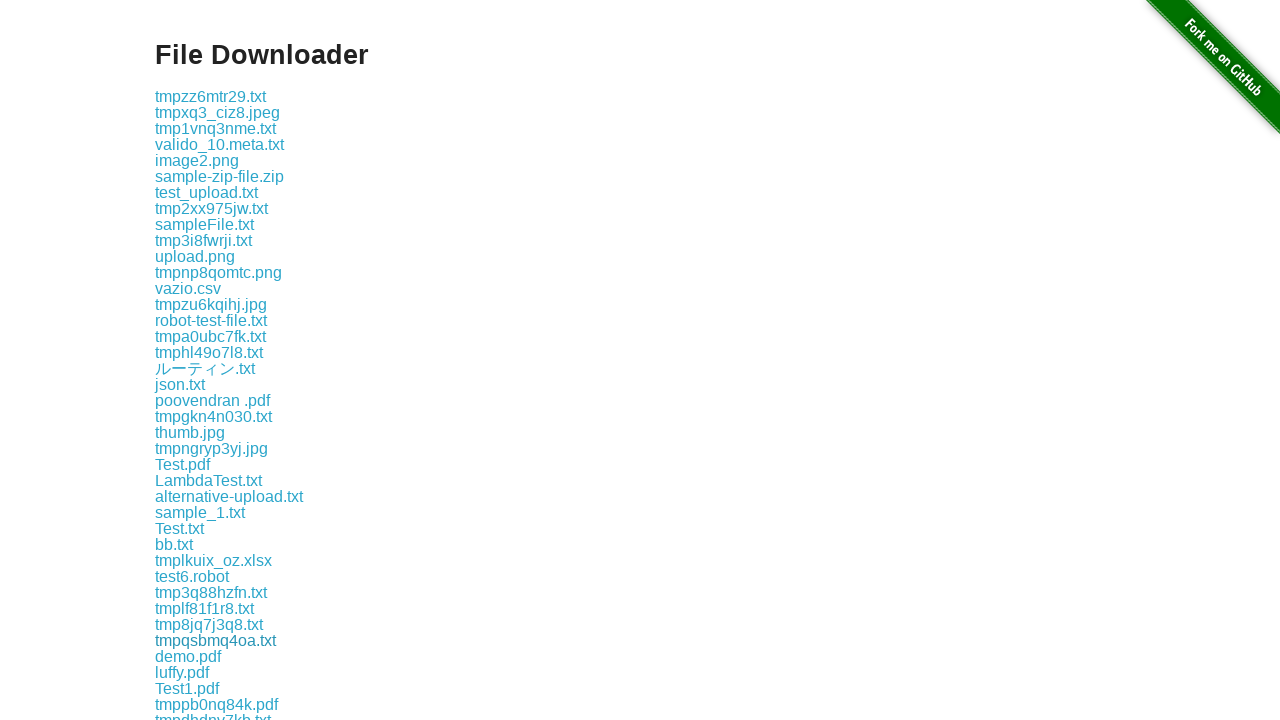

Clicked a download link to initiate file download at (188, 656) on div.example a >> nth=35
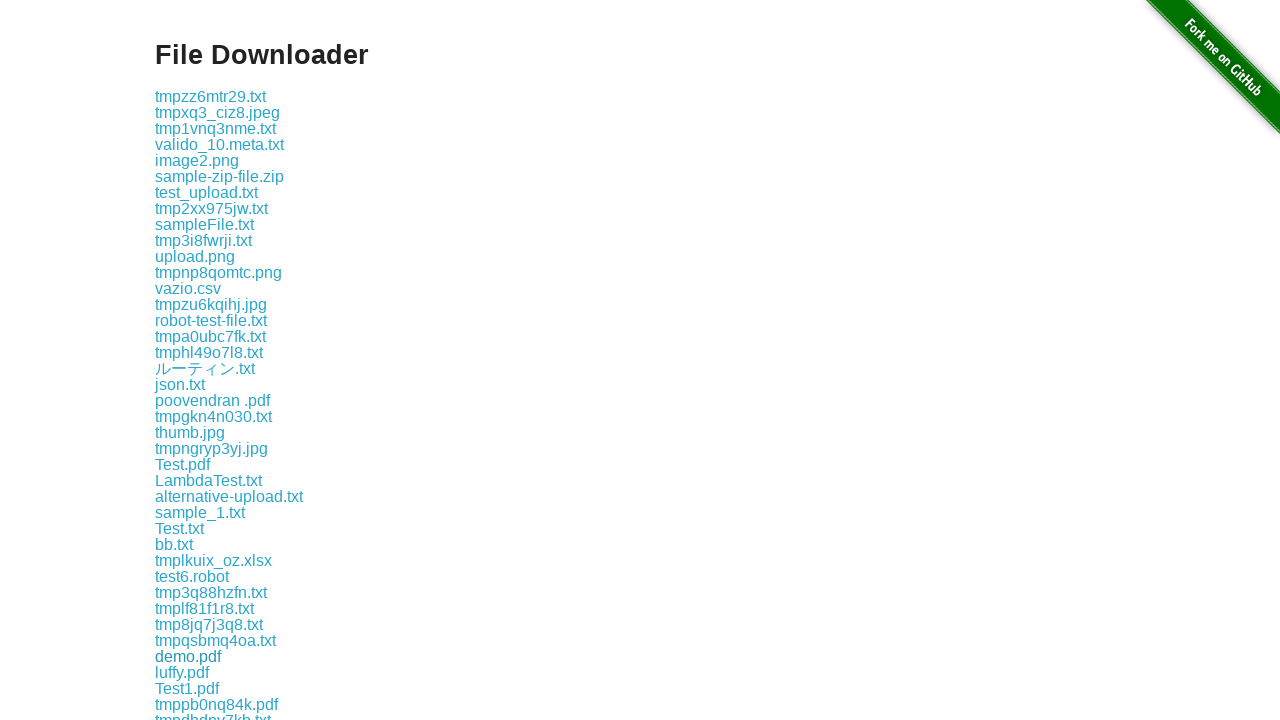

Waited 500ms before downloading next file
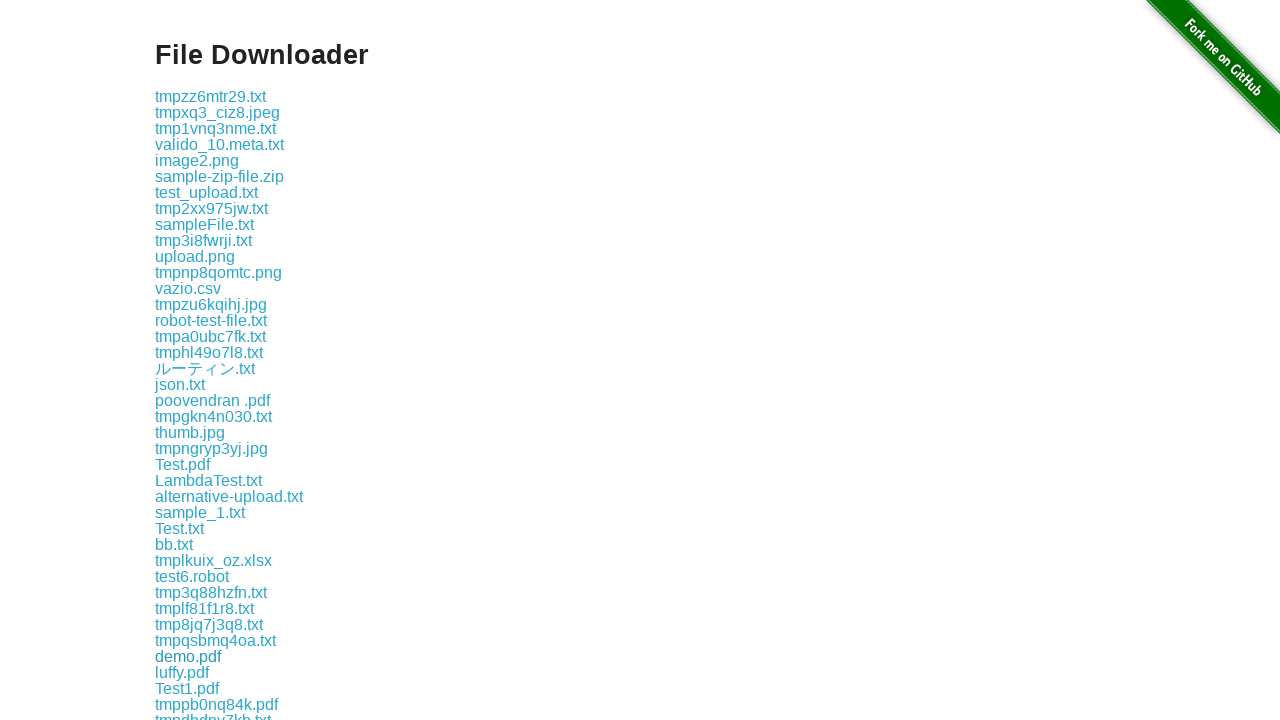

Clicked a download link to initiate file download at (182, 672) on div.example a >> nth=36
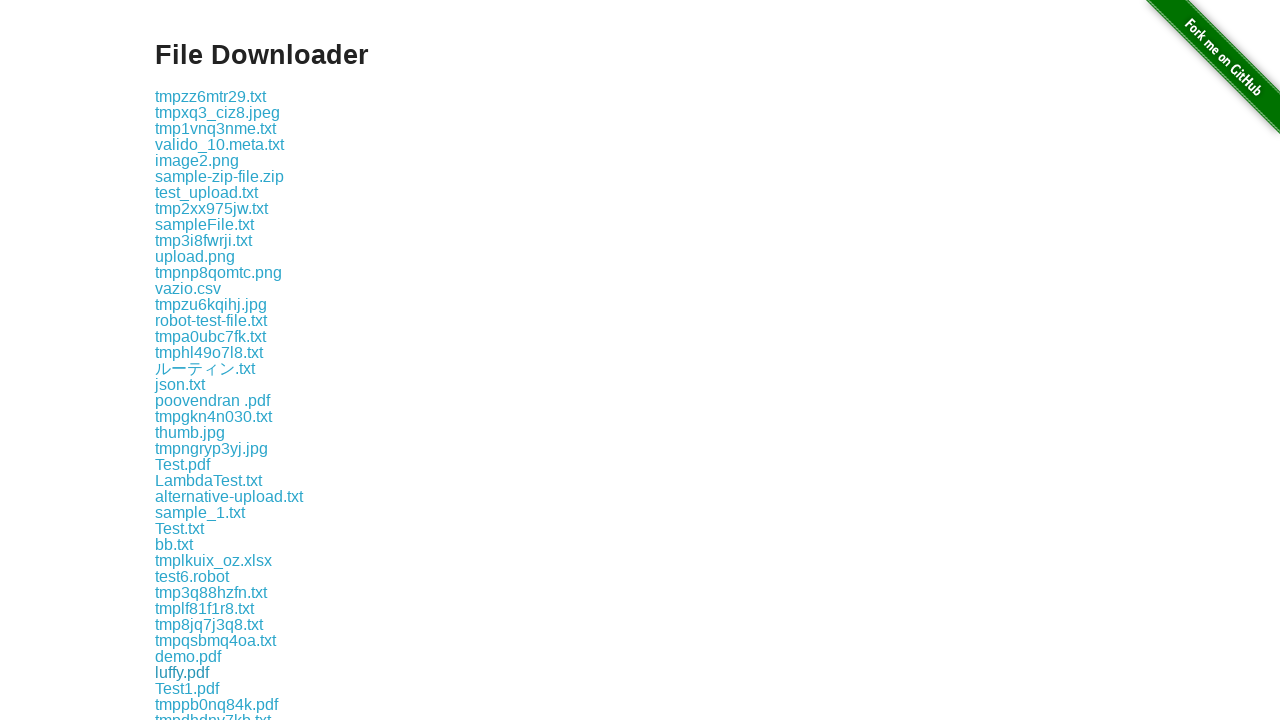

Waited 500ms before downloading next file
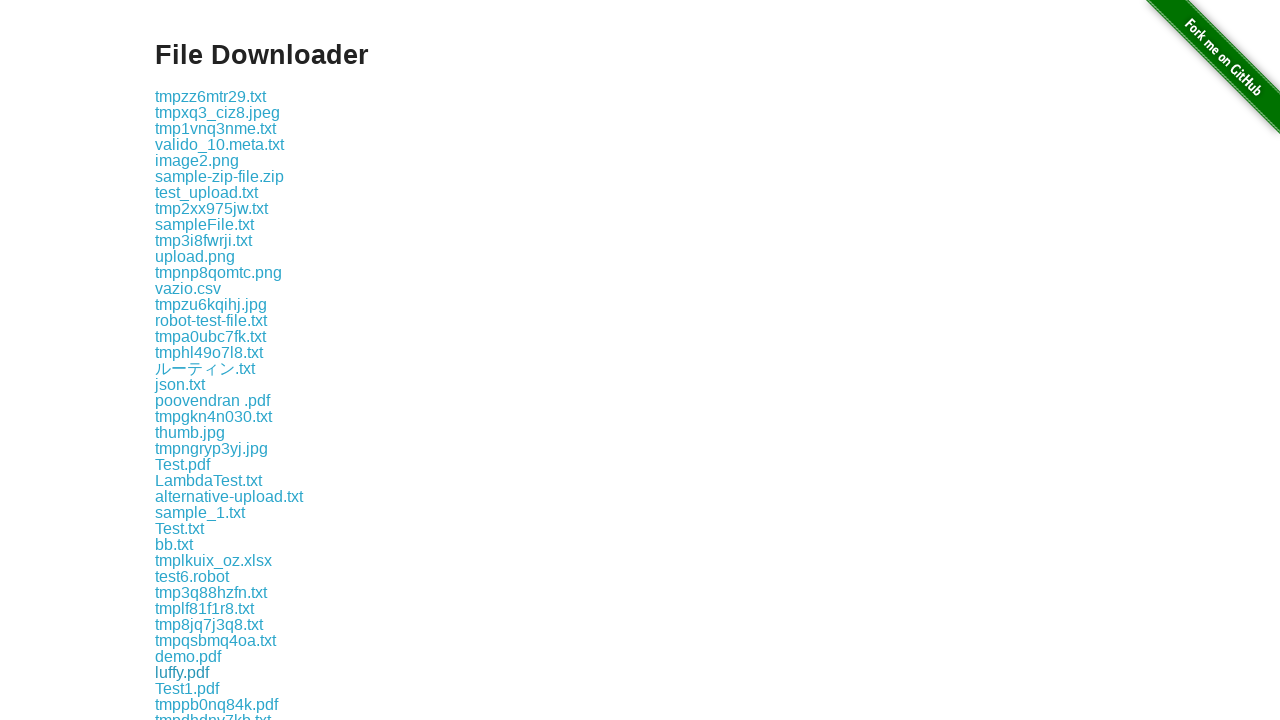

Clicked a download link to initiate file download at (187, 688) on div.example a >> nth=37
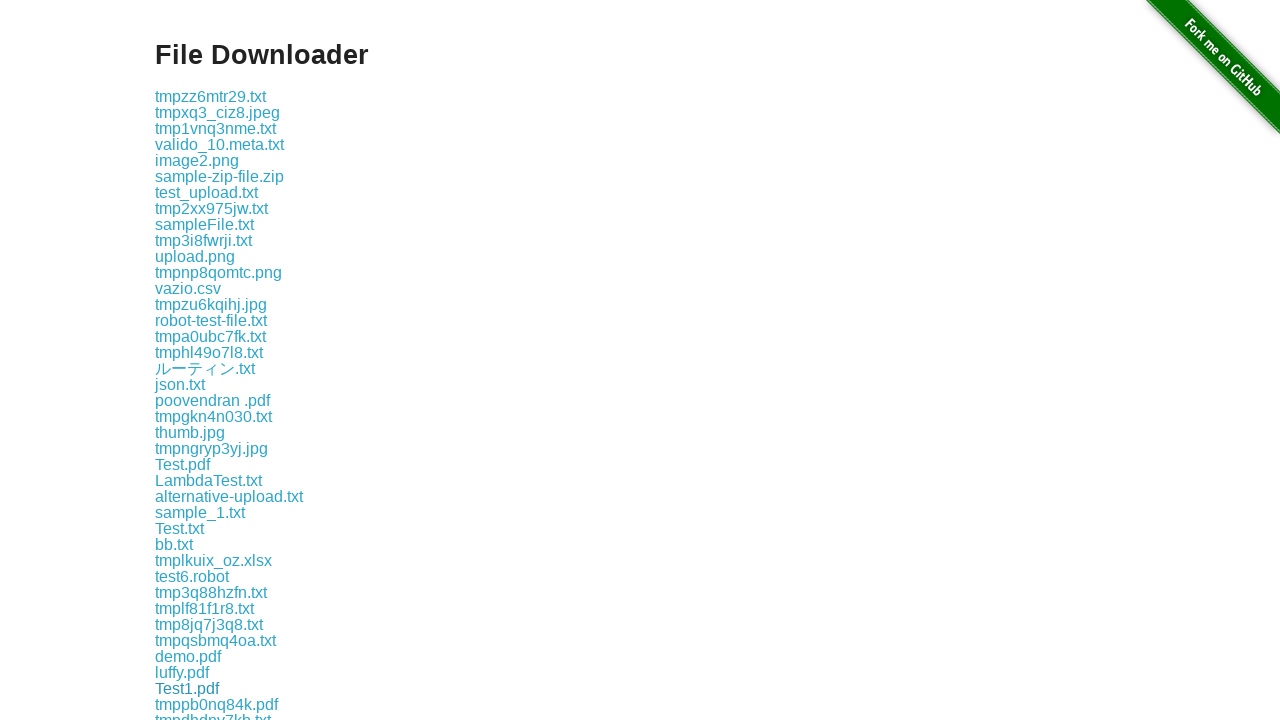

Waited 500ms before downloading next file
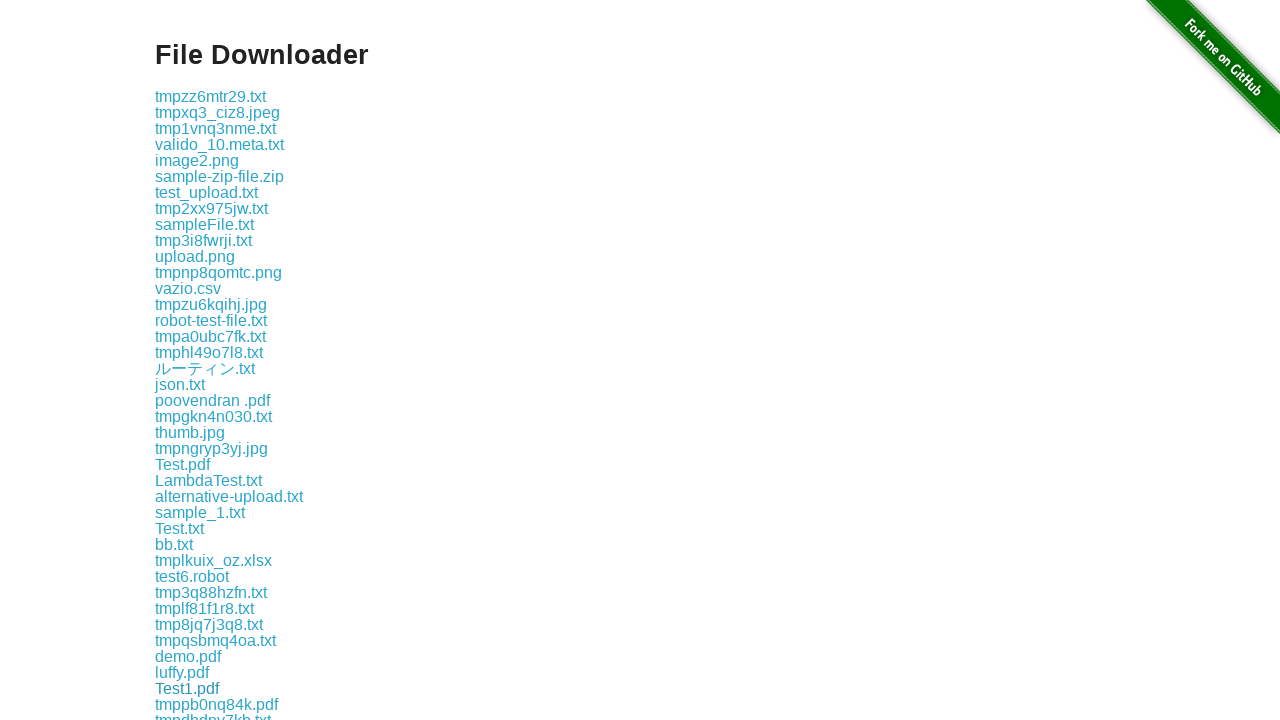

Clicked a download link to initiate file download at (216, 704) on div.example a >> nth=38
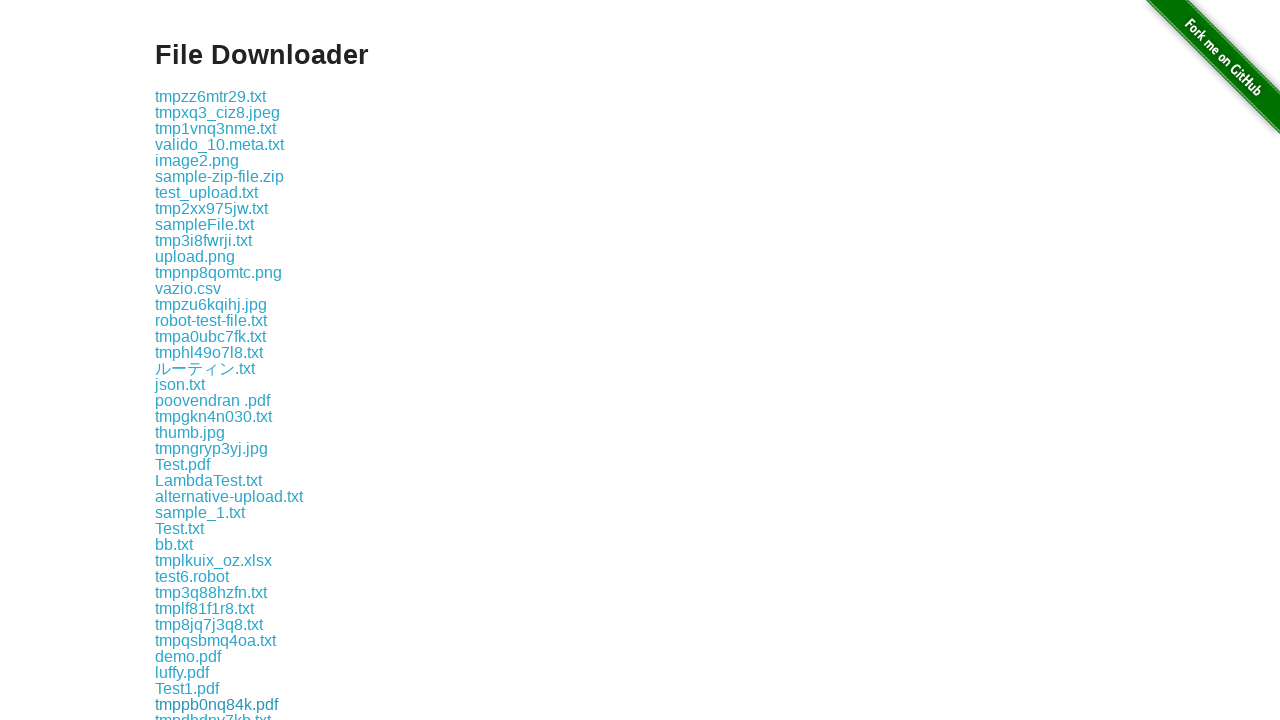

Waited 500ms before downloading next file
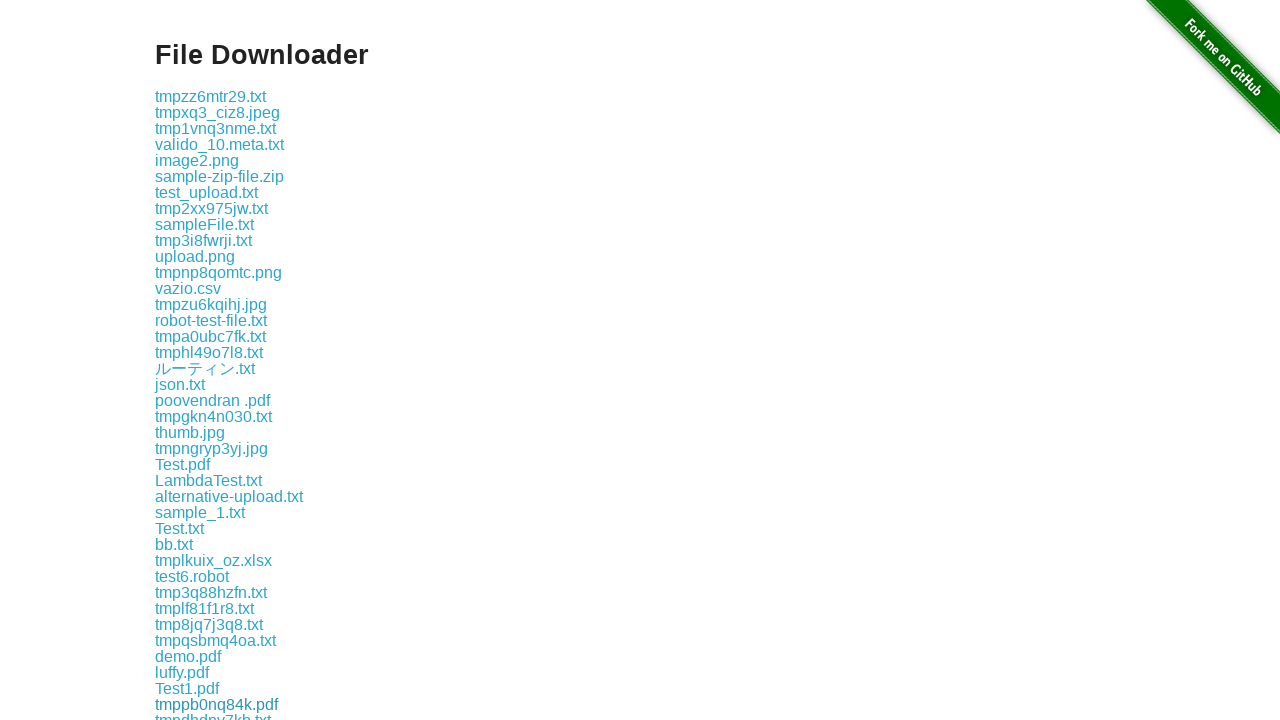

Clicked a download link to initiate file download at (213, 712) on div.example a >> nth=39
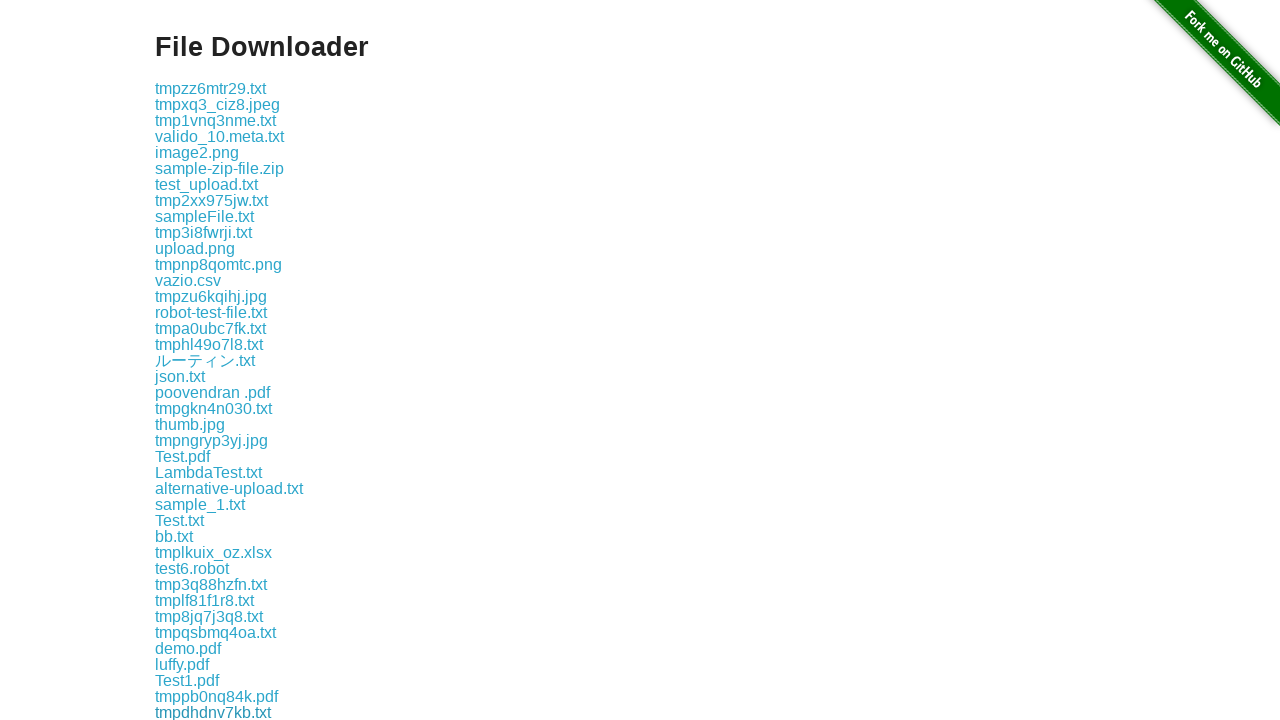

Waited 500ms before downloading next file
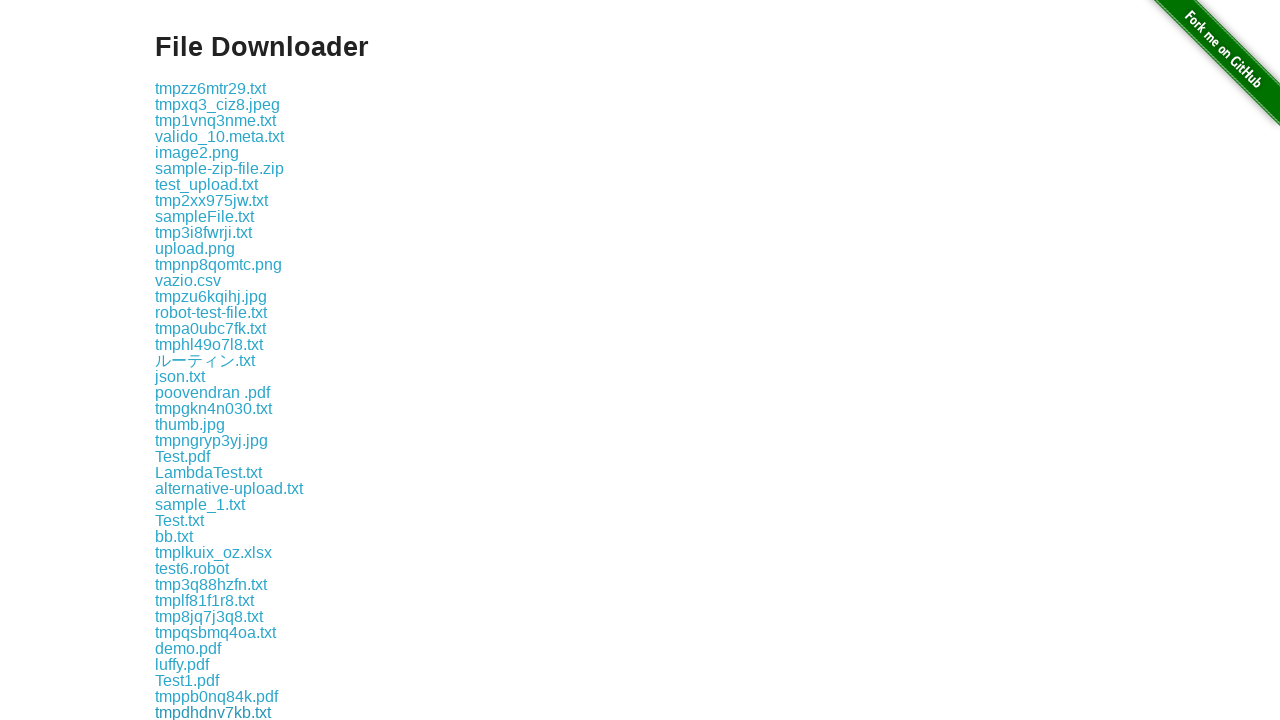

Clicked a download link to initiate file download at (211, 712) on div.example a >> nth=40
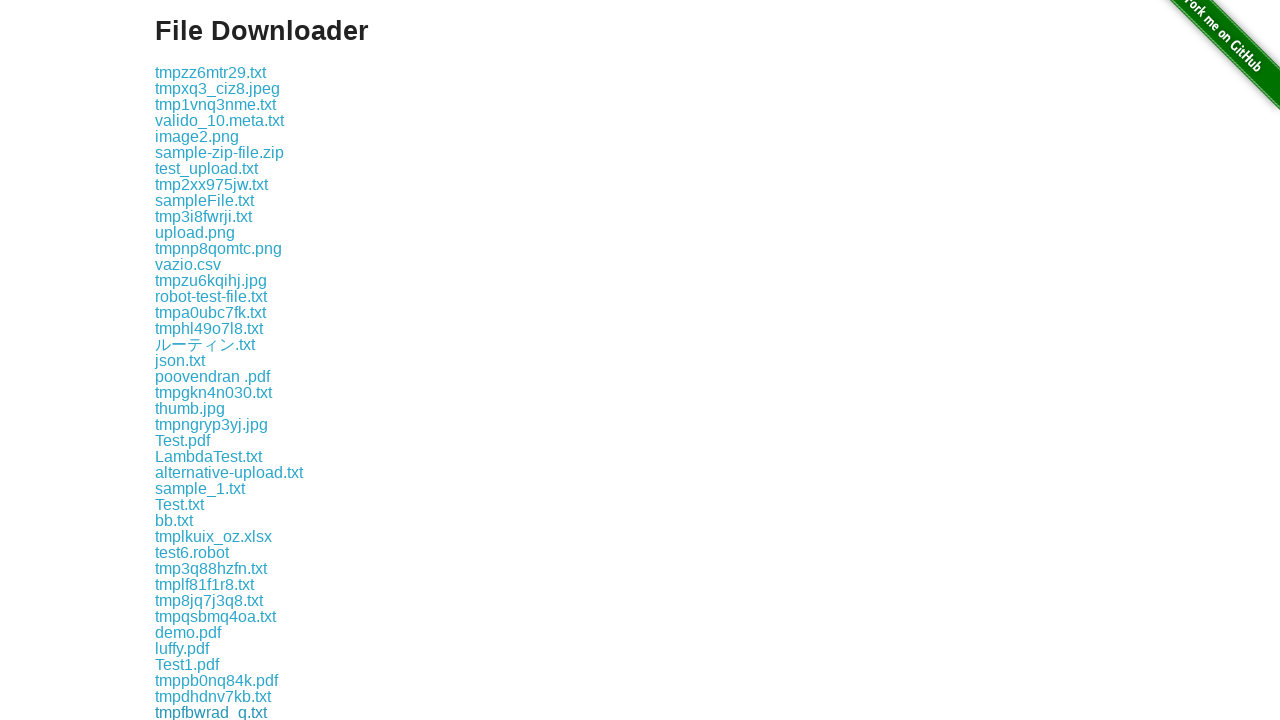

Waited 500ms before downloading next file
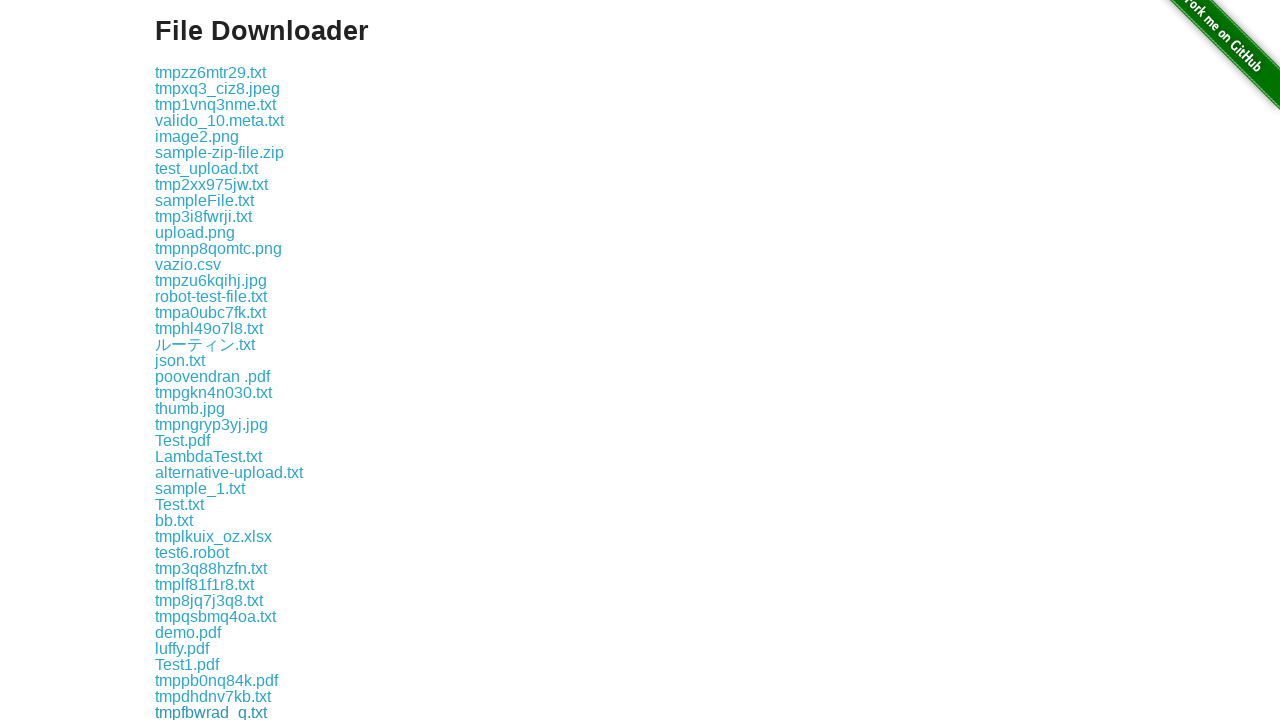

Clicked a download link to initiate file download at (216, 712) on div.example a >> nth=41
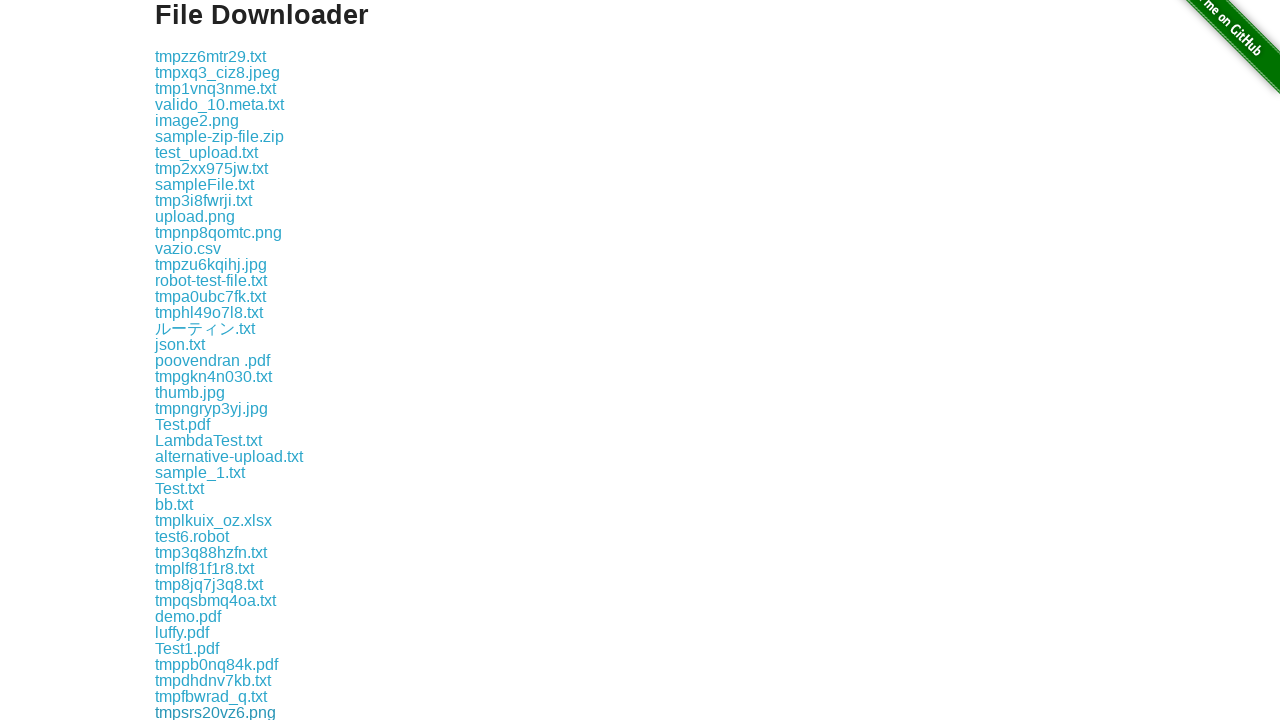

Waited 500ms before downloading next file
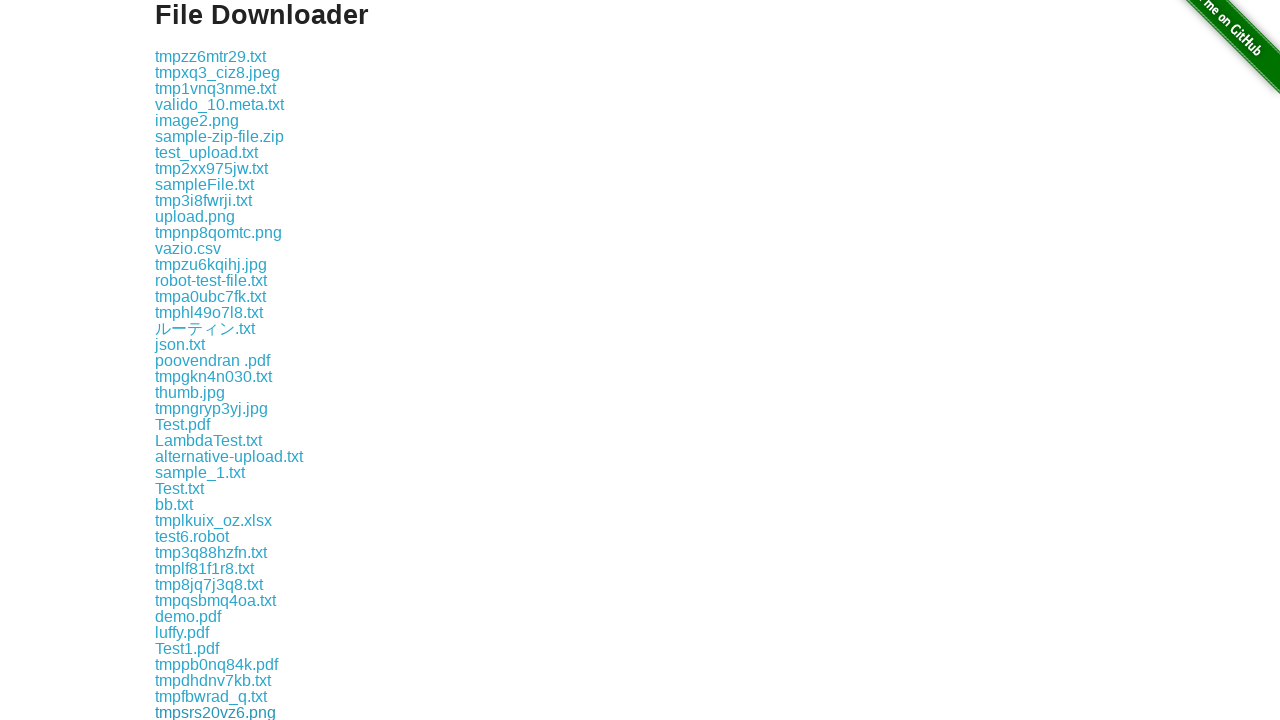

Clicked a download link to initiate file download at (218, 712) on div.example a >> nth=42
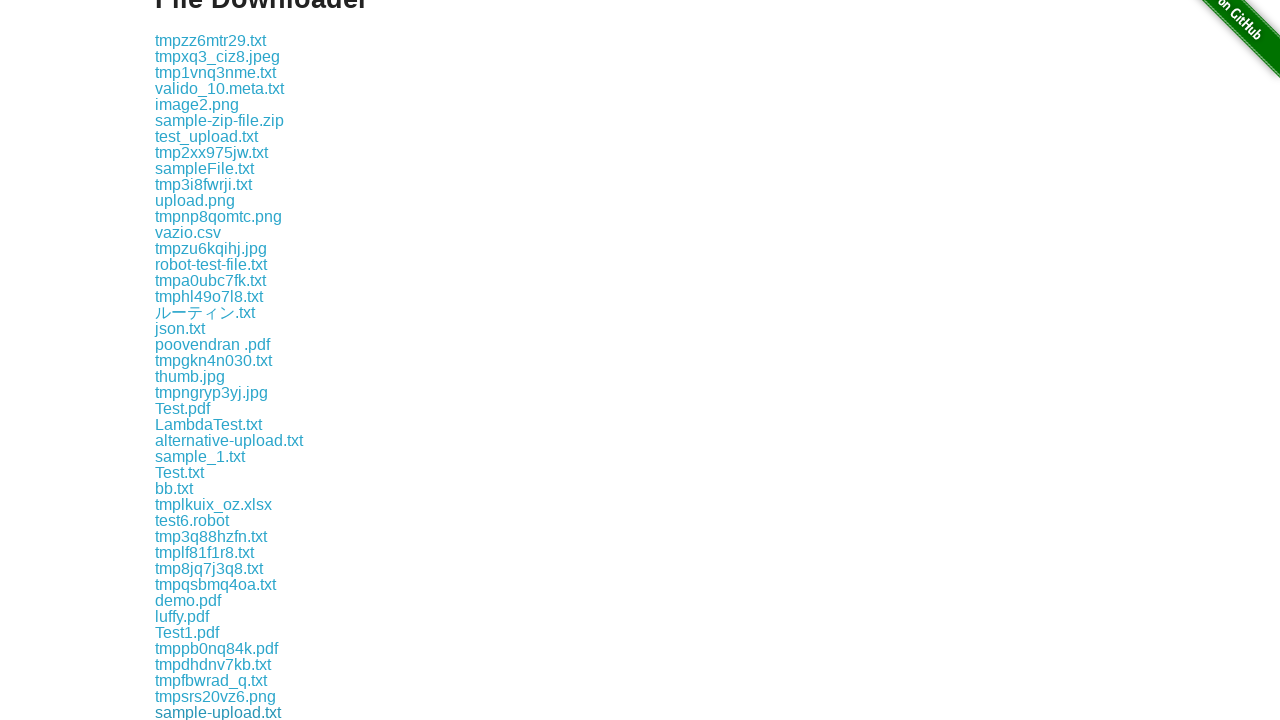

Waited 500ms before downloading next file
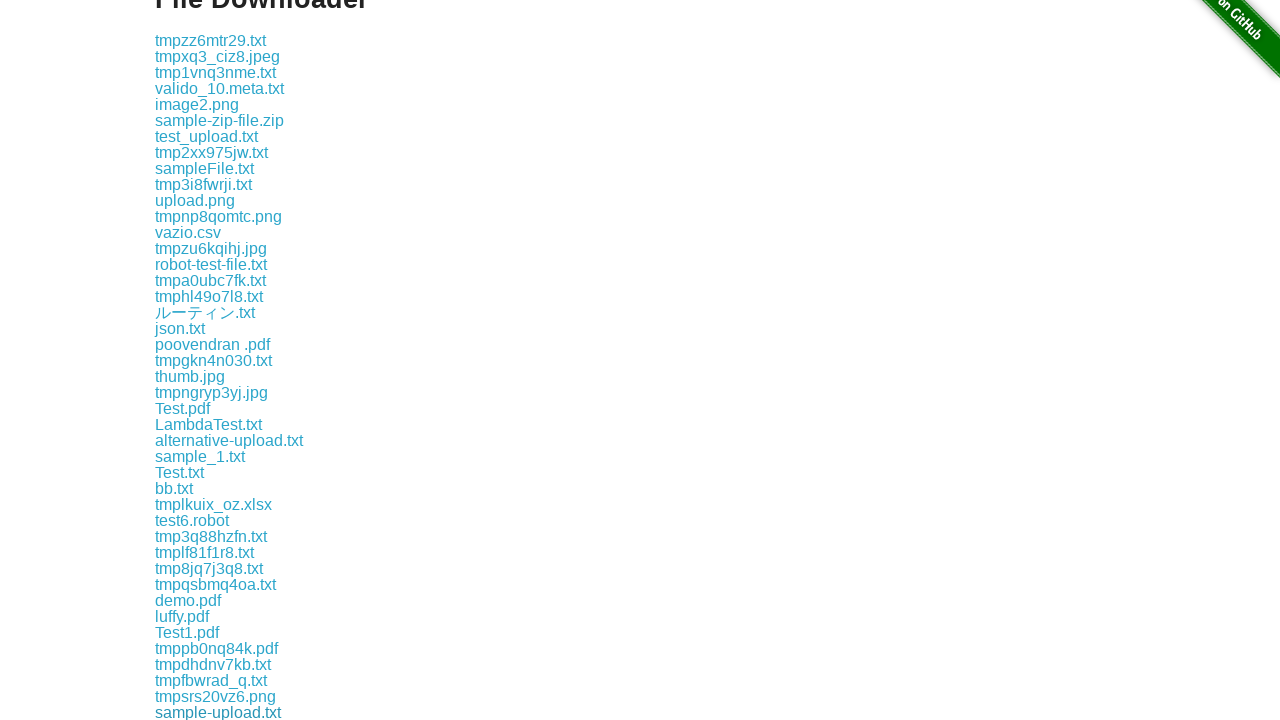

Clicked a download link to initiate file download at (212, 712) on div.example a >> nth=43
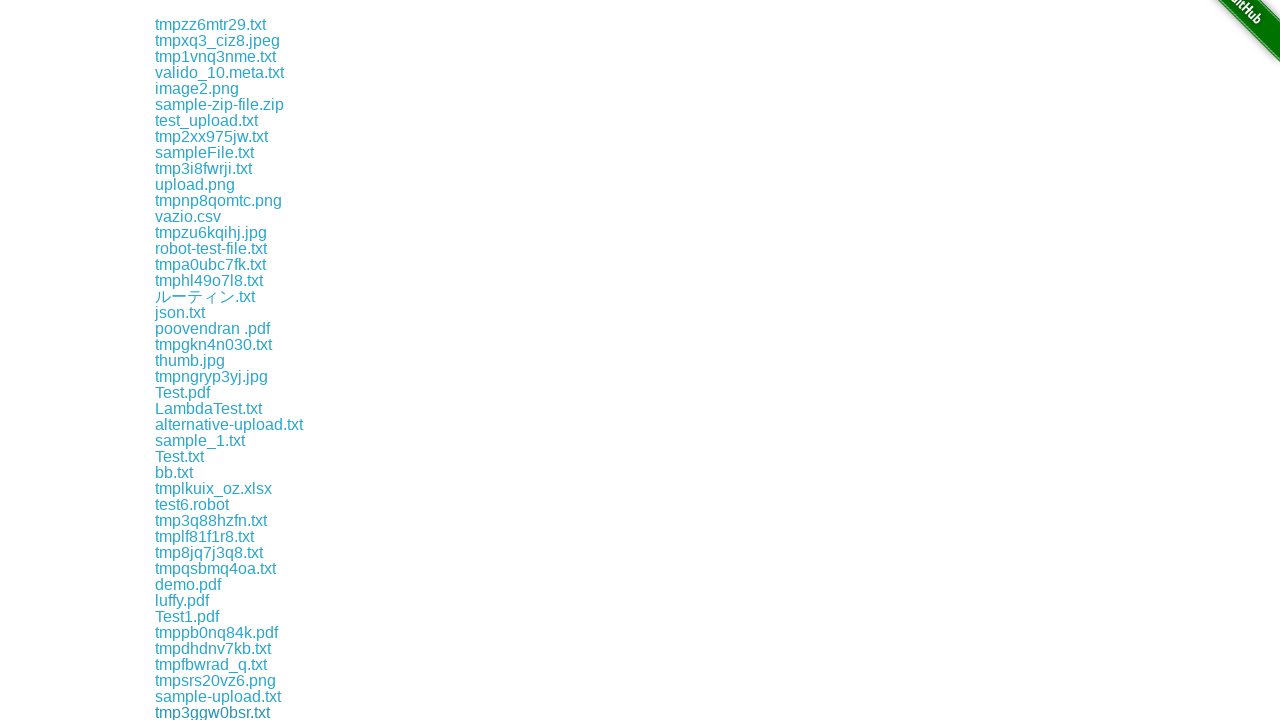

Waited 500ms before downloading next file
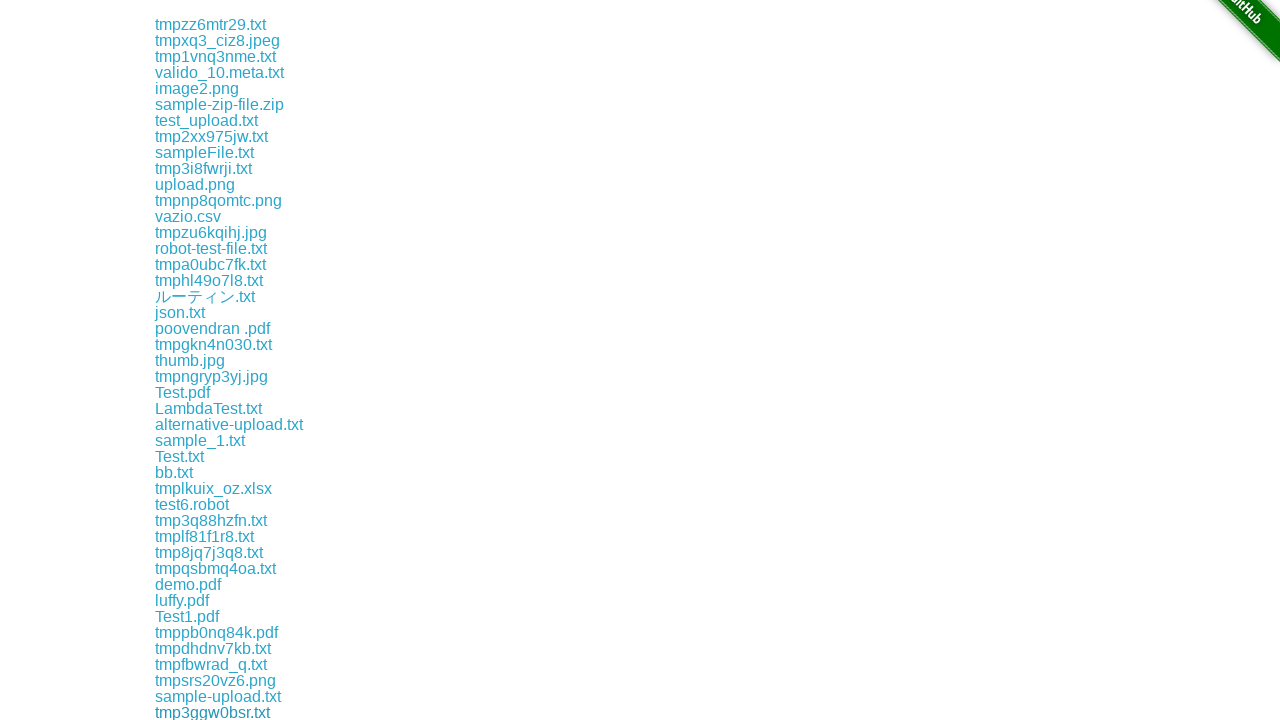

Clicked a download link to initiate file download at (198, 712) on div.example a >> nth=44
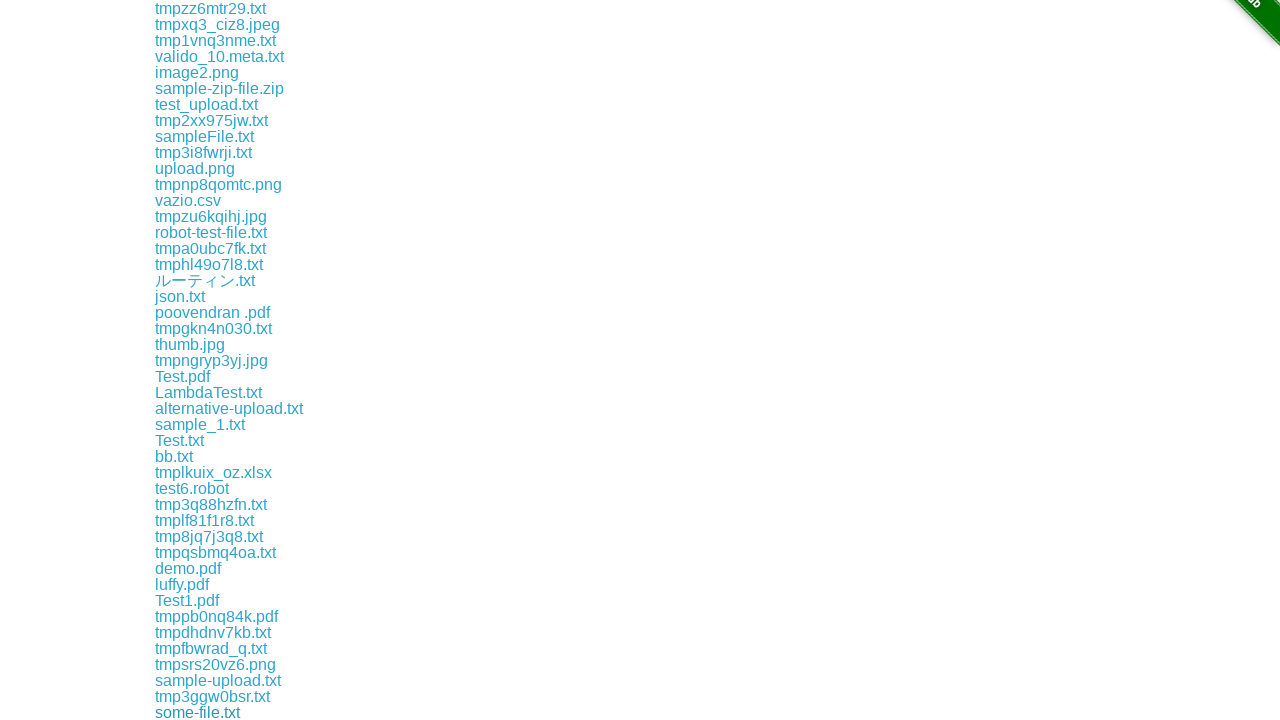

Waited 500ms before downloading next file
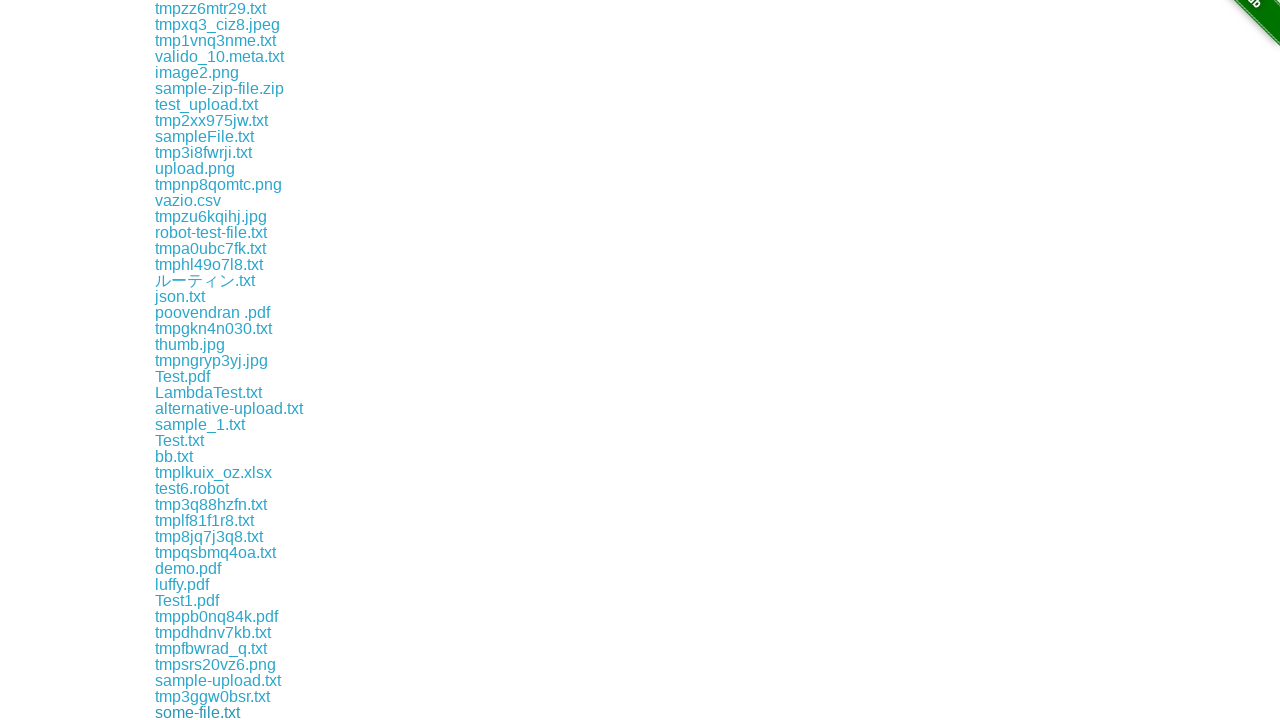

Clicked a download link to initiate file download at (210, 712) on div.example a >> nth=45
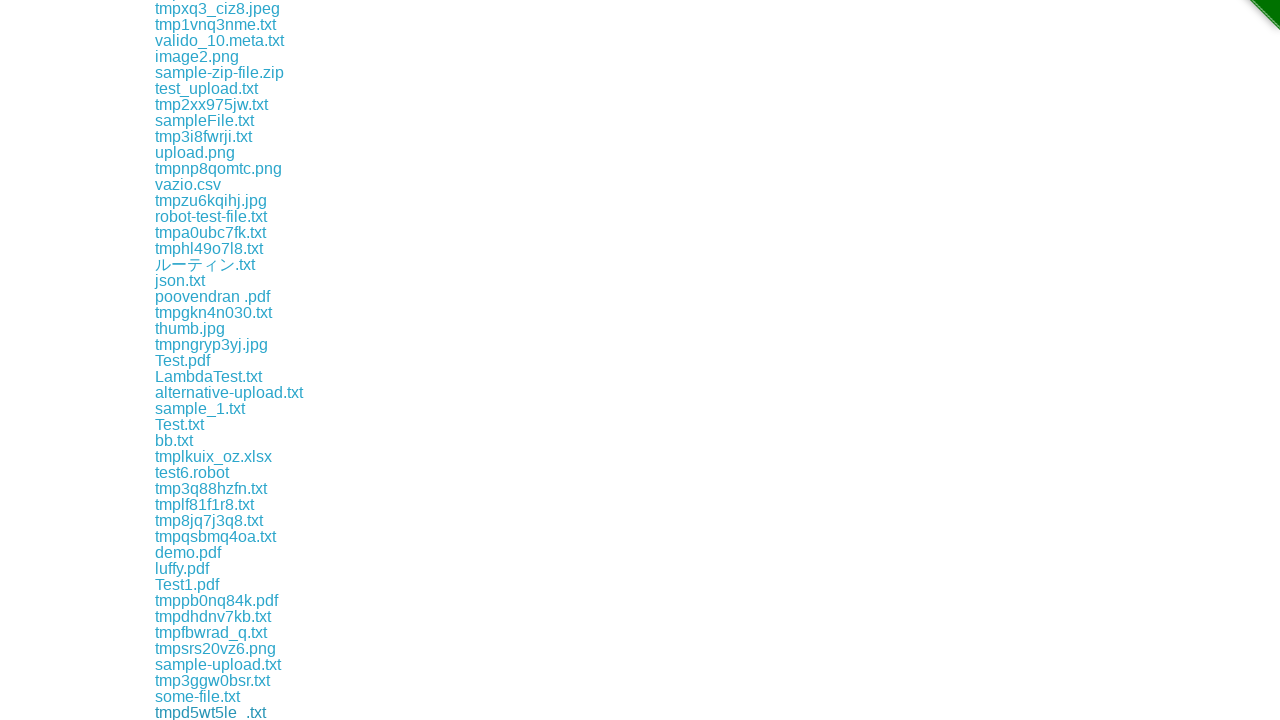

Waited 500ms before downloading next file
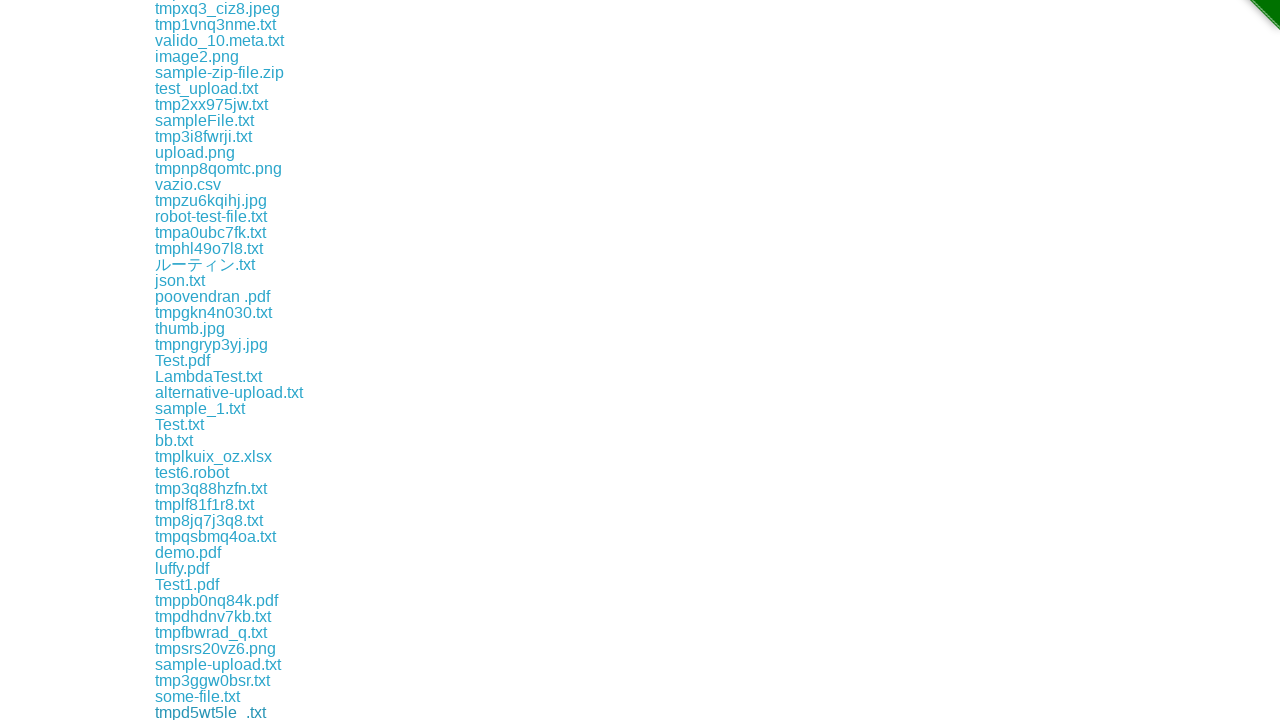

Clicked a download link to initiate file download at (209, 712) on div.example a >> nth=46
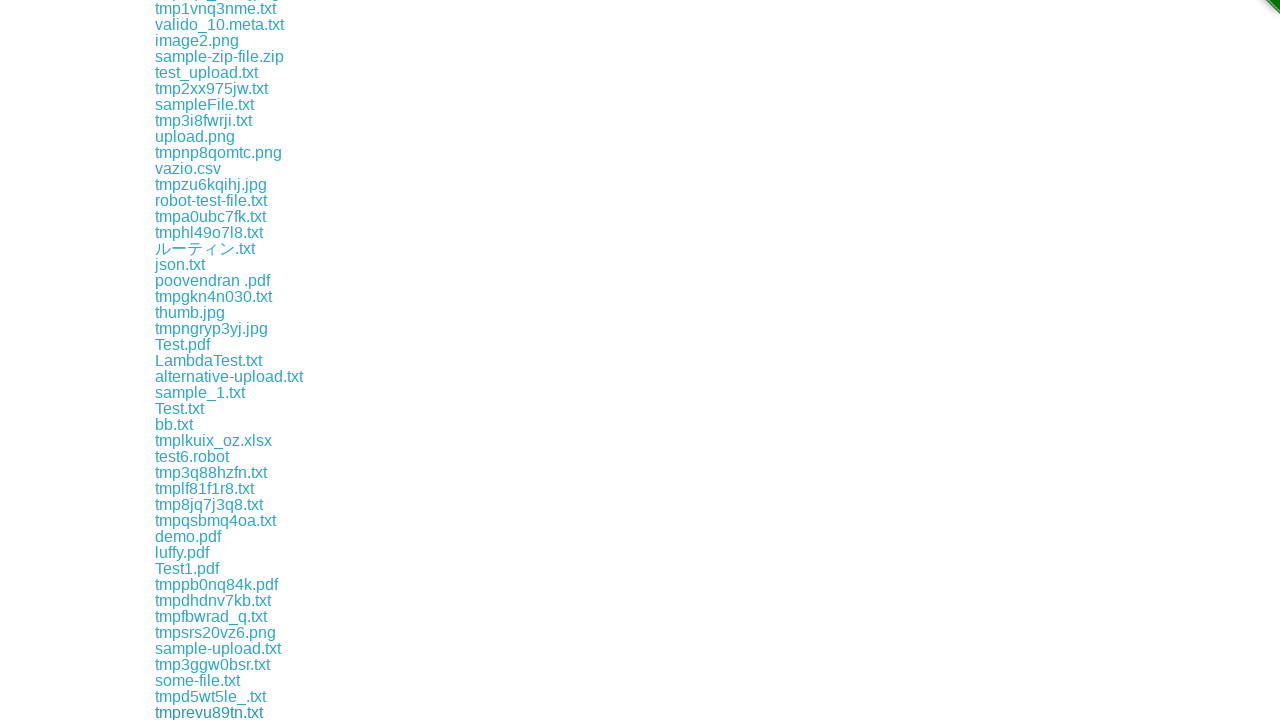

Waited 500ms before downloading next file
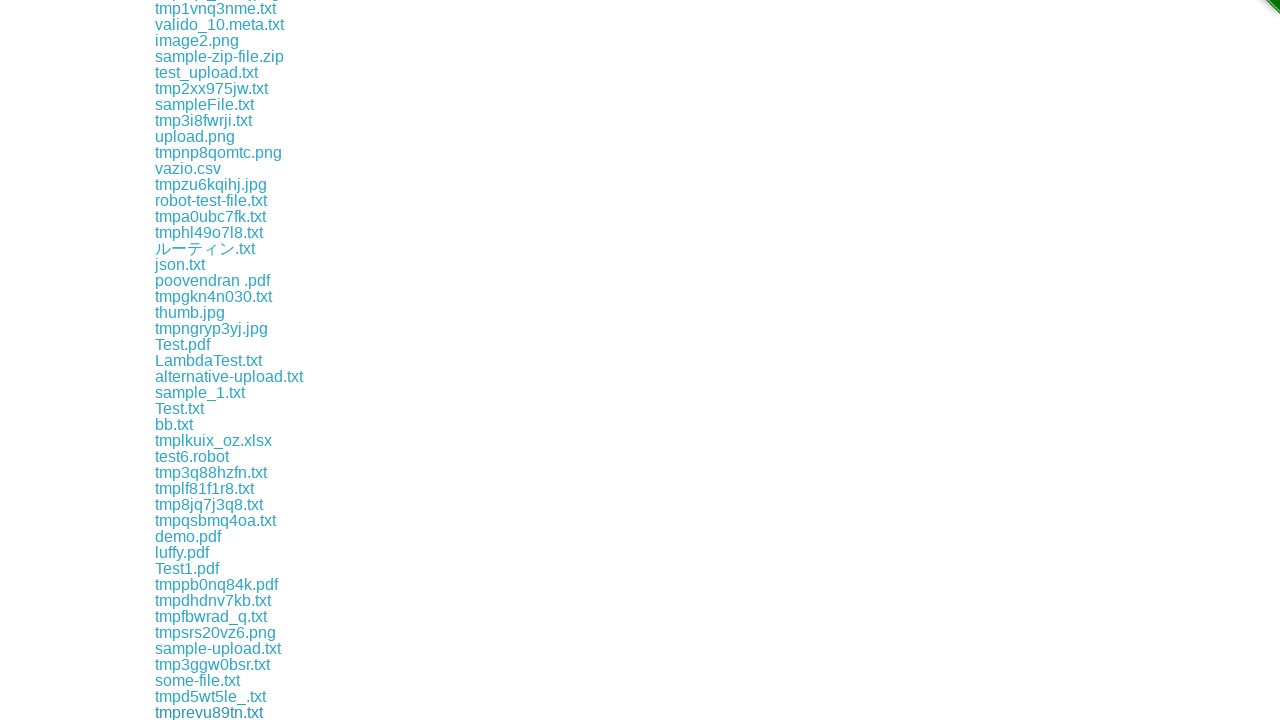

Clicked a download link to initiate file download at (202, 712) on div.example a >> nth=47
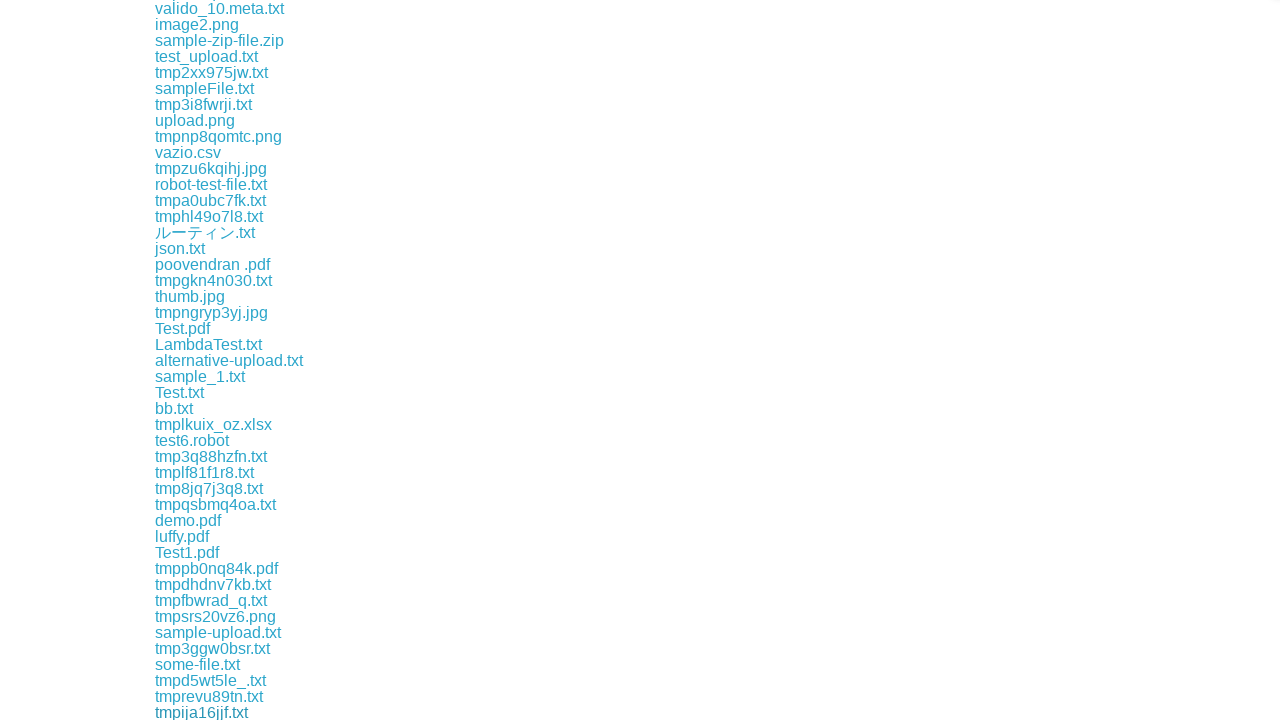

Waited 500ms before downloading next file
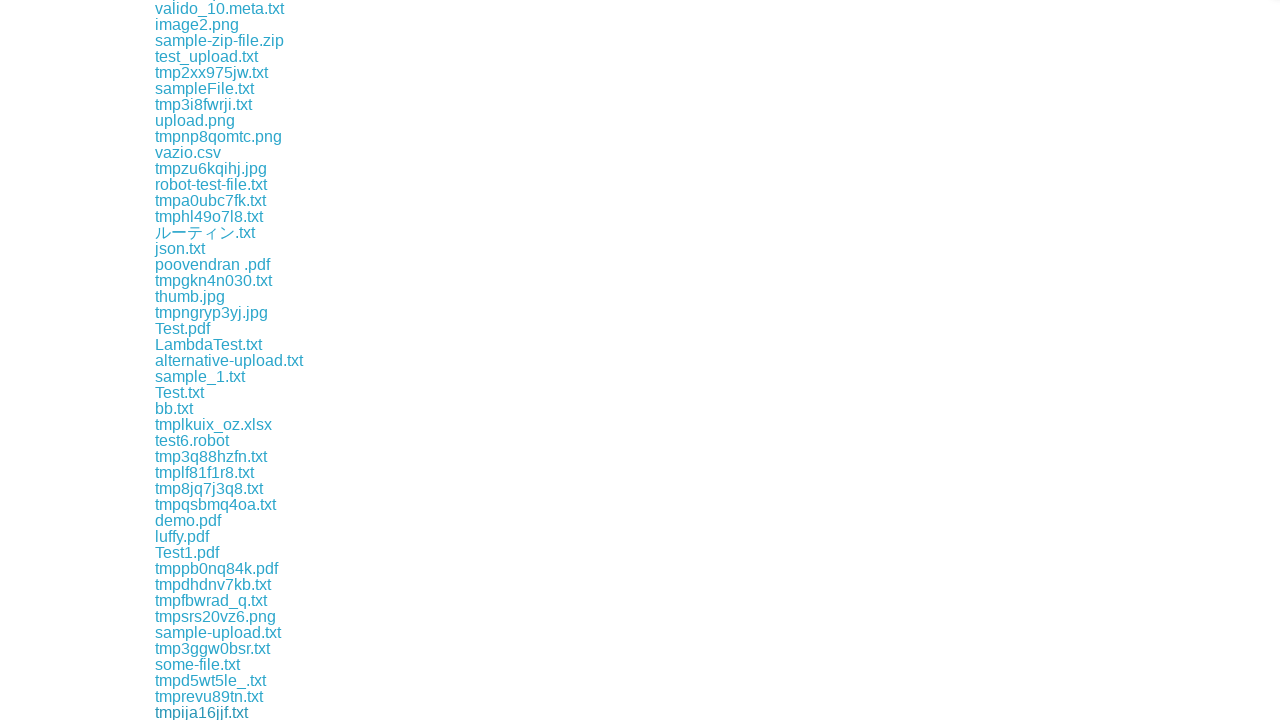

Clicked a download link to initiate file download at (194, 712) on div.example a >> nth=48
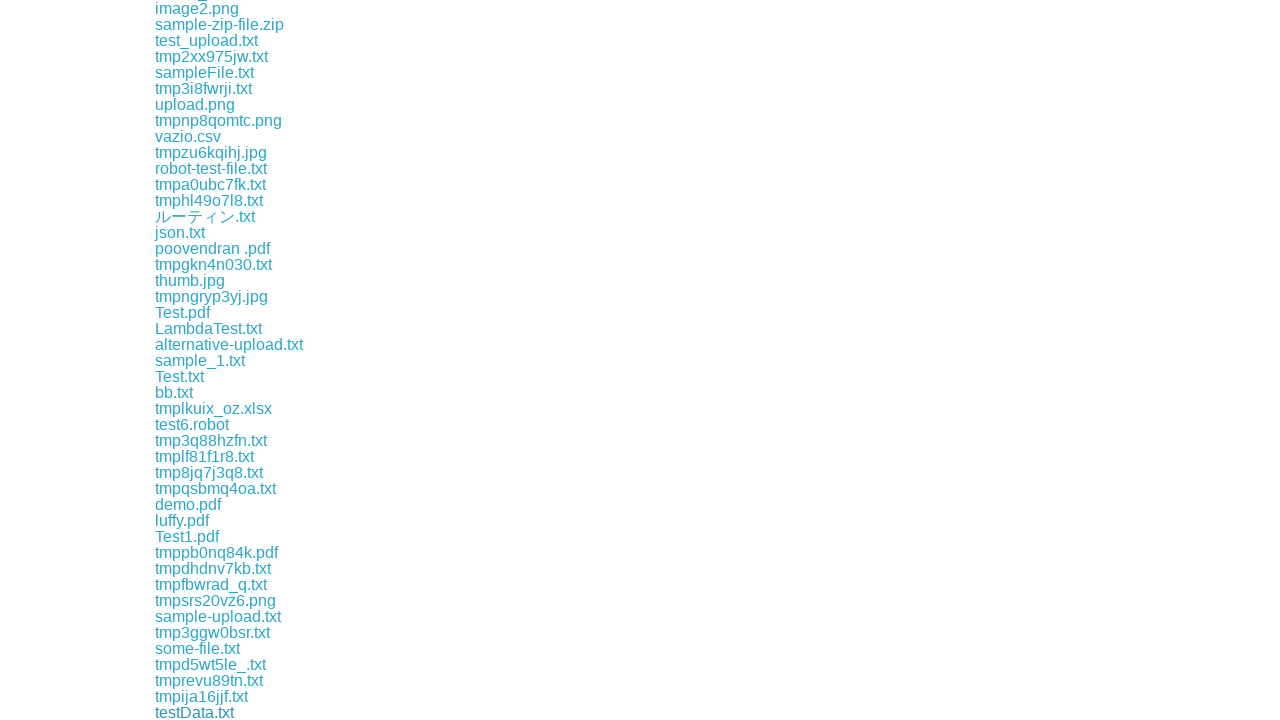

Waited 500ms before downloading next file
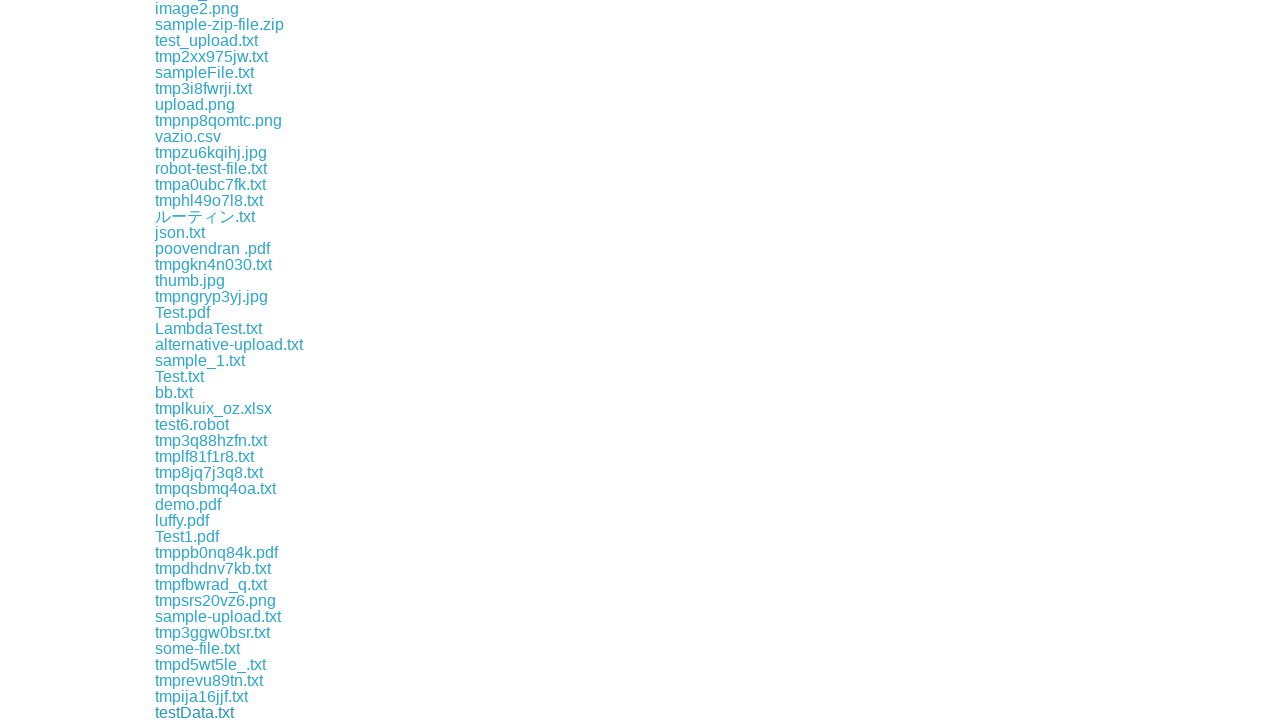

Clicked a download link to initiate file download at (178, 712) on div.example a >> nth=49
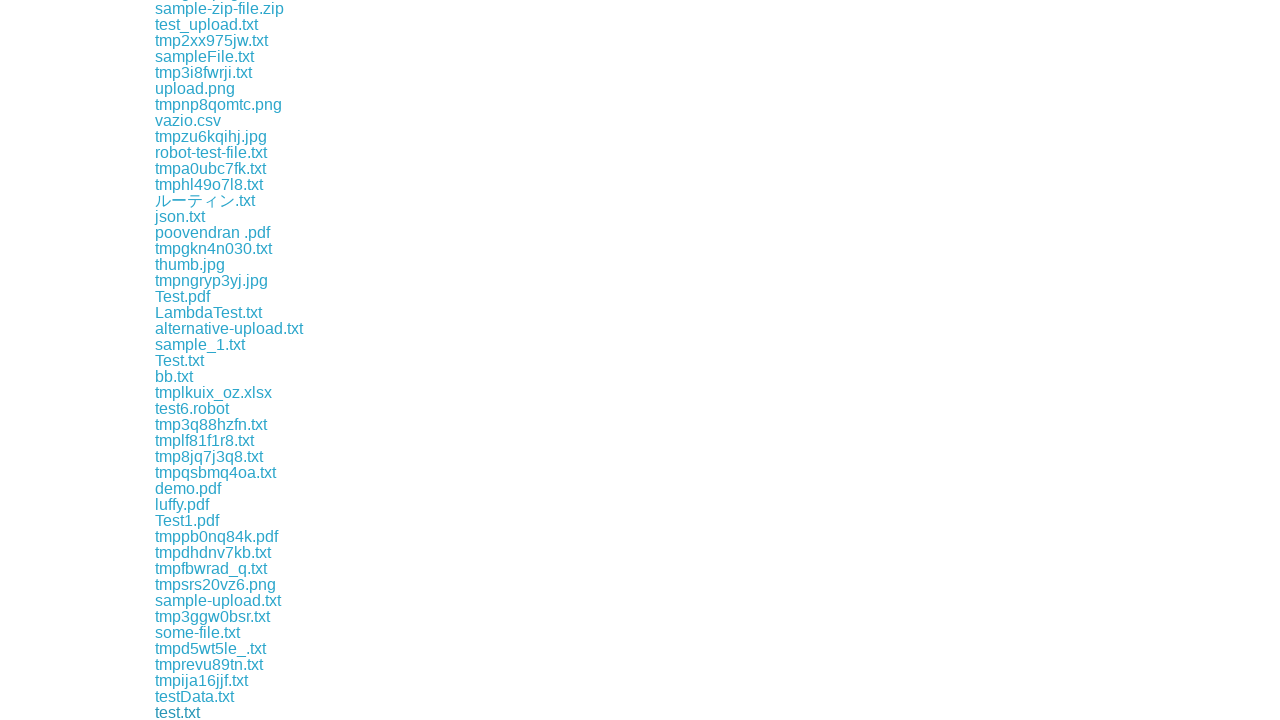

Waited 500ms before downloading next file
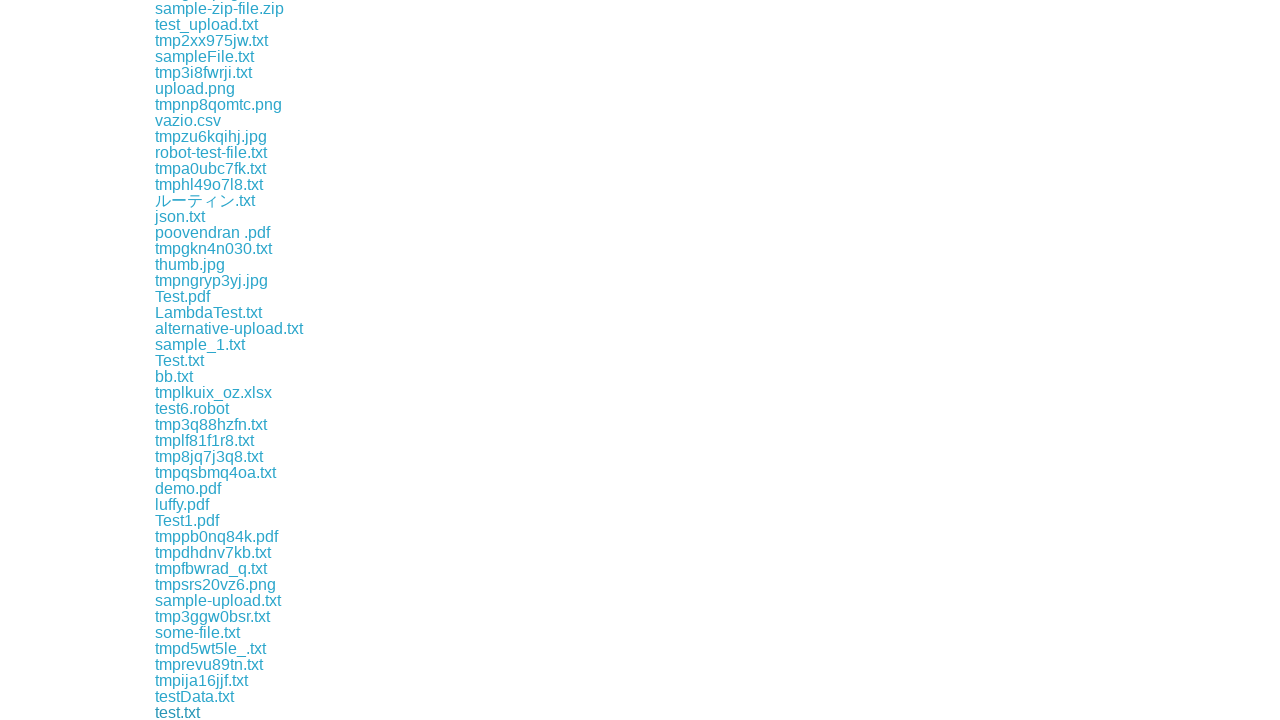

Clicked a download link to initiate file download at (214, 712) on div.example a >> nth=50
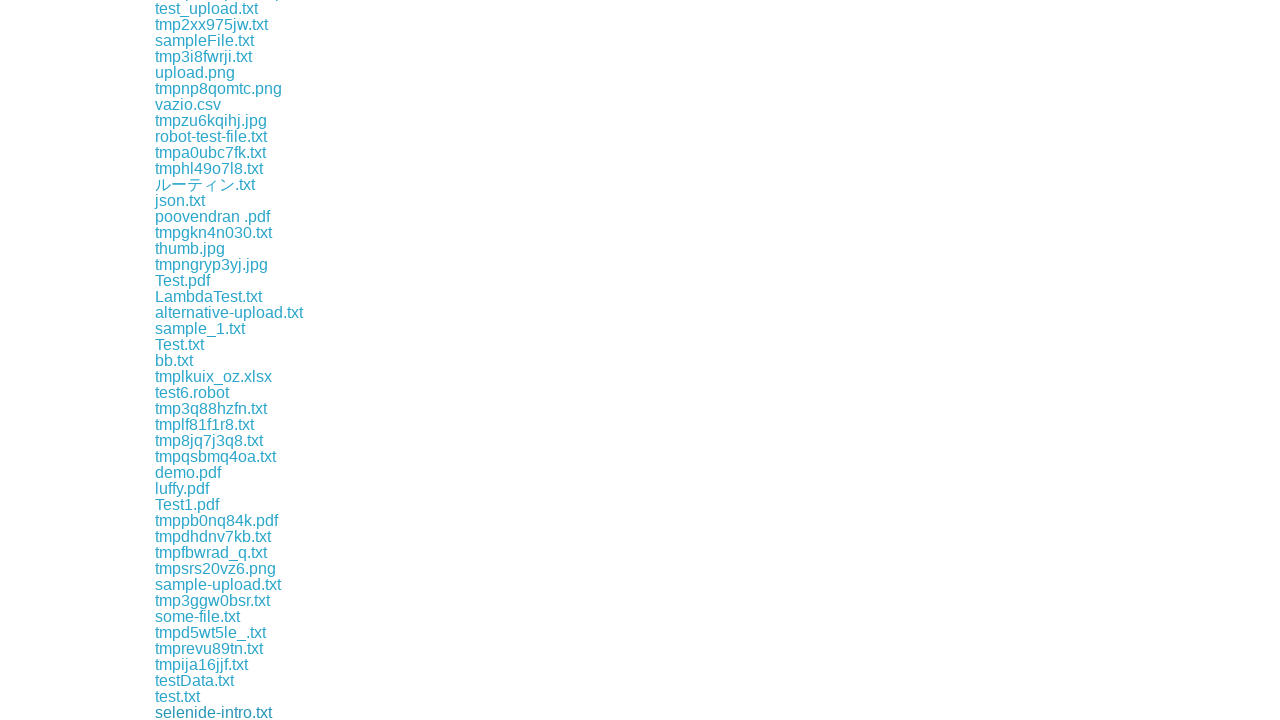

Waited 500ms before downloading next file
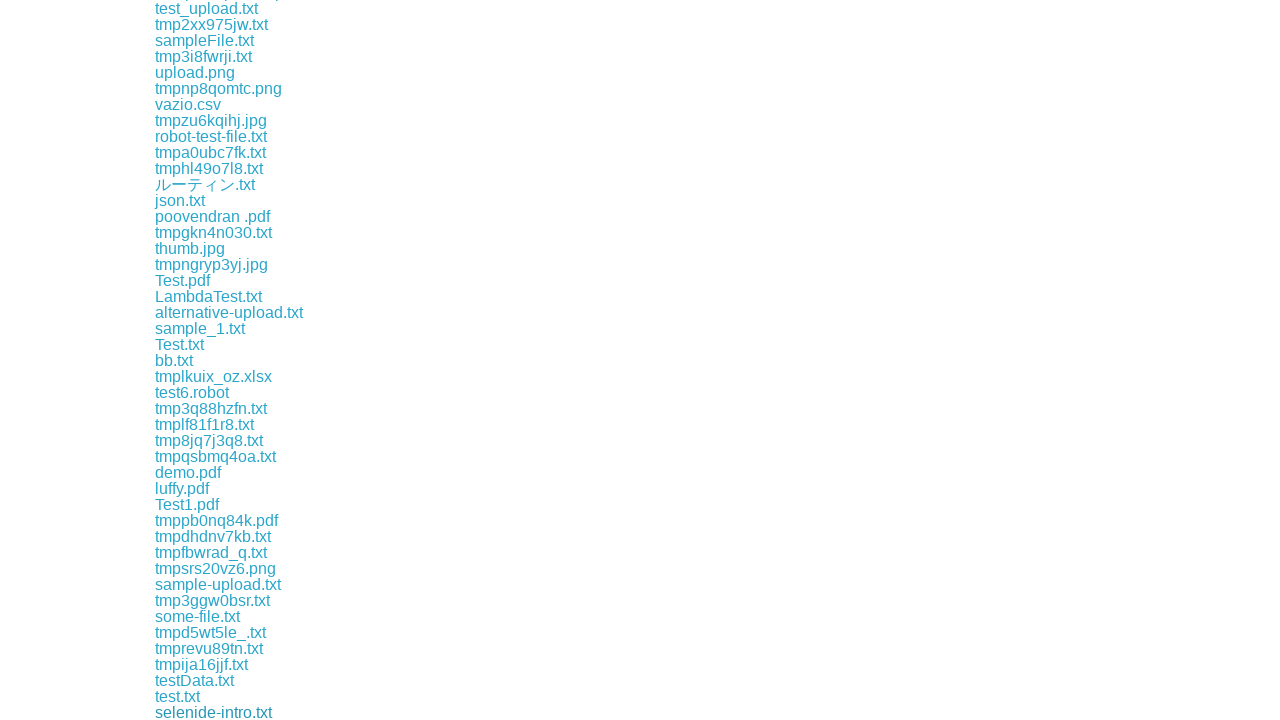

Clicked a download link to initiate file download at (235, 712) on div.example a >> nth=51
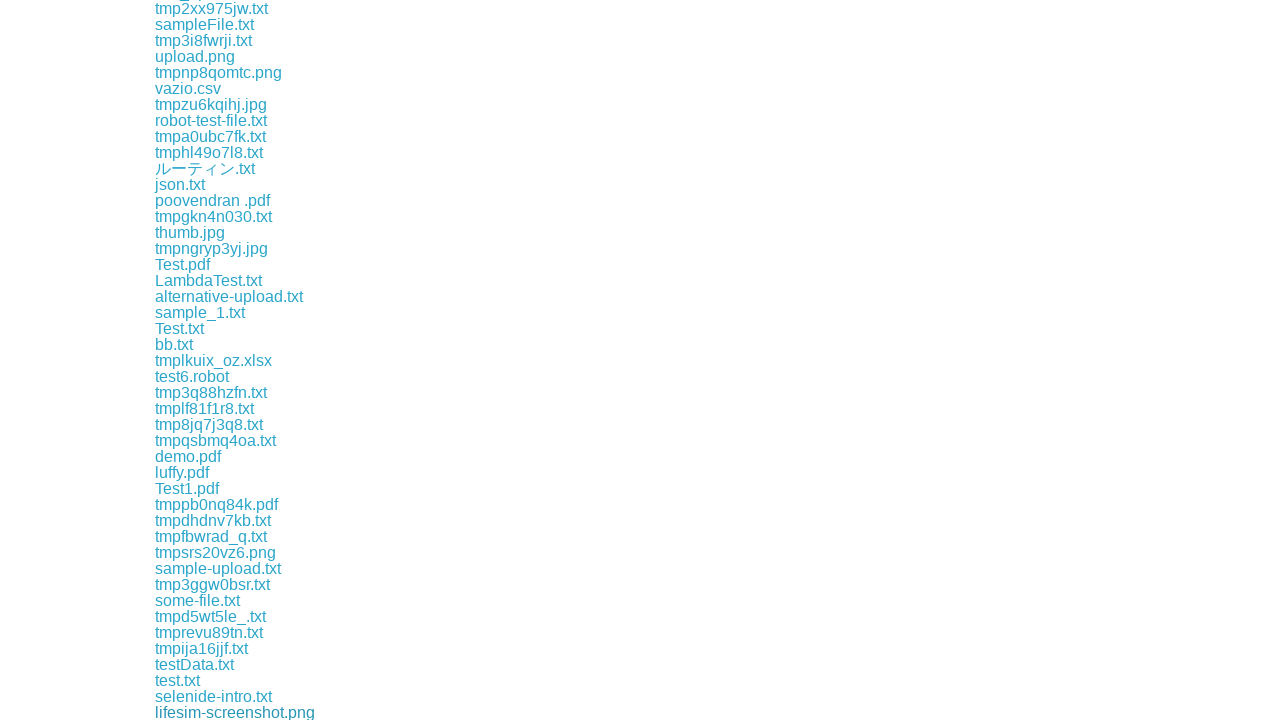

Waited 500ms before downloading next file
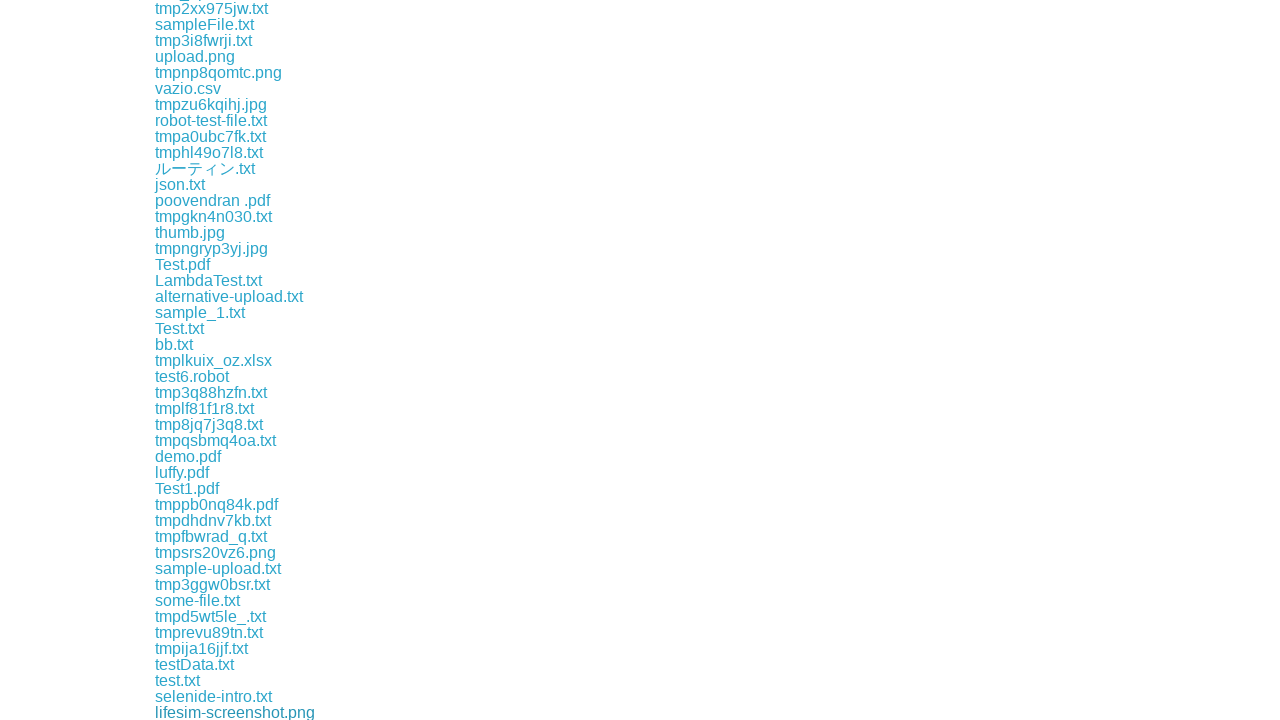

Clicked a download link to initiate file download at (182, 712) on div.example a >> nth=52
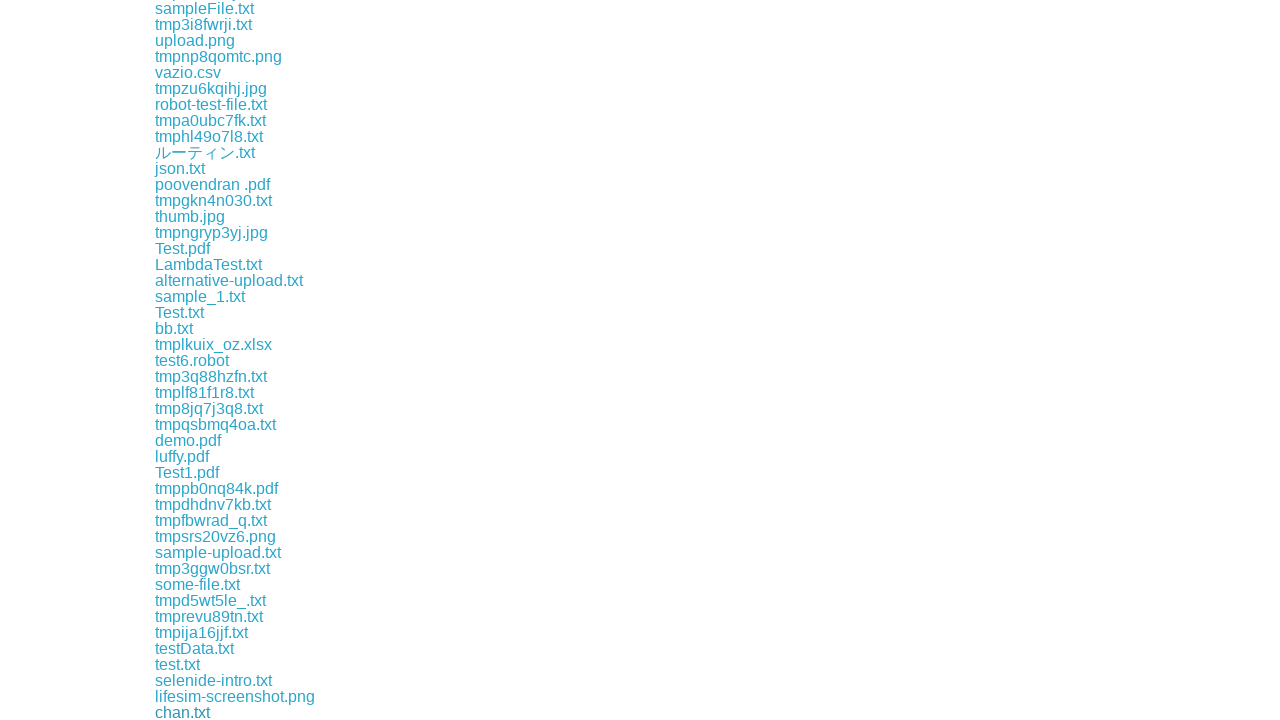

Waited 500ms before downloading next file
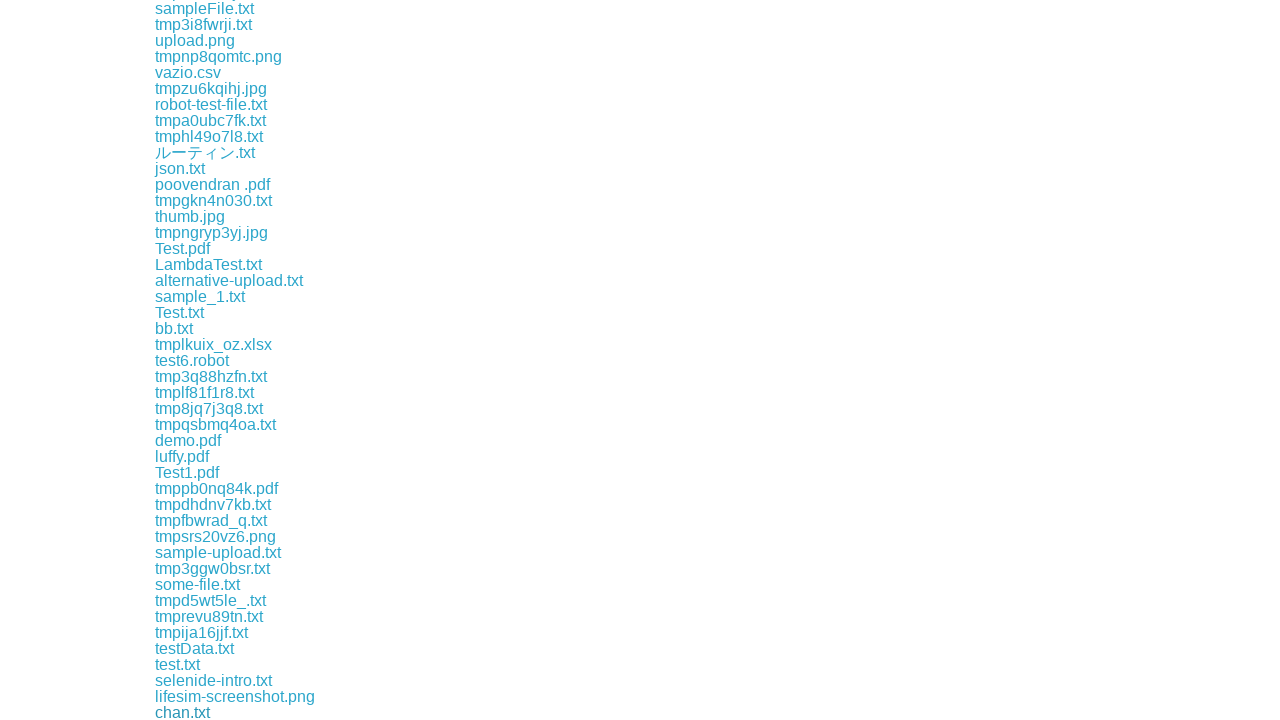

Clicked a download link to initiate file download at (192, 712) on div.example a >> nth=53
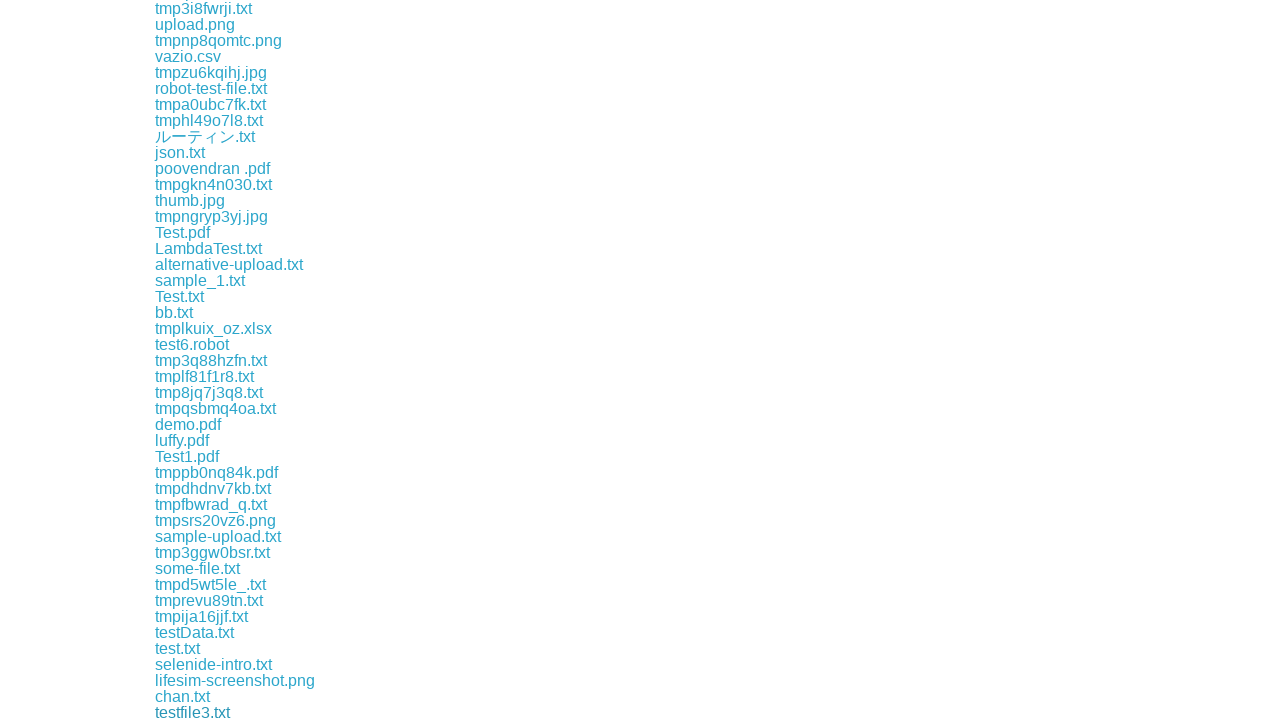

Waited 500ms before downloading next file
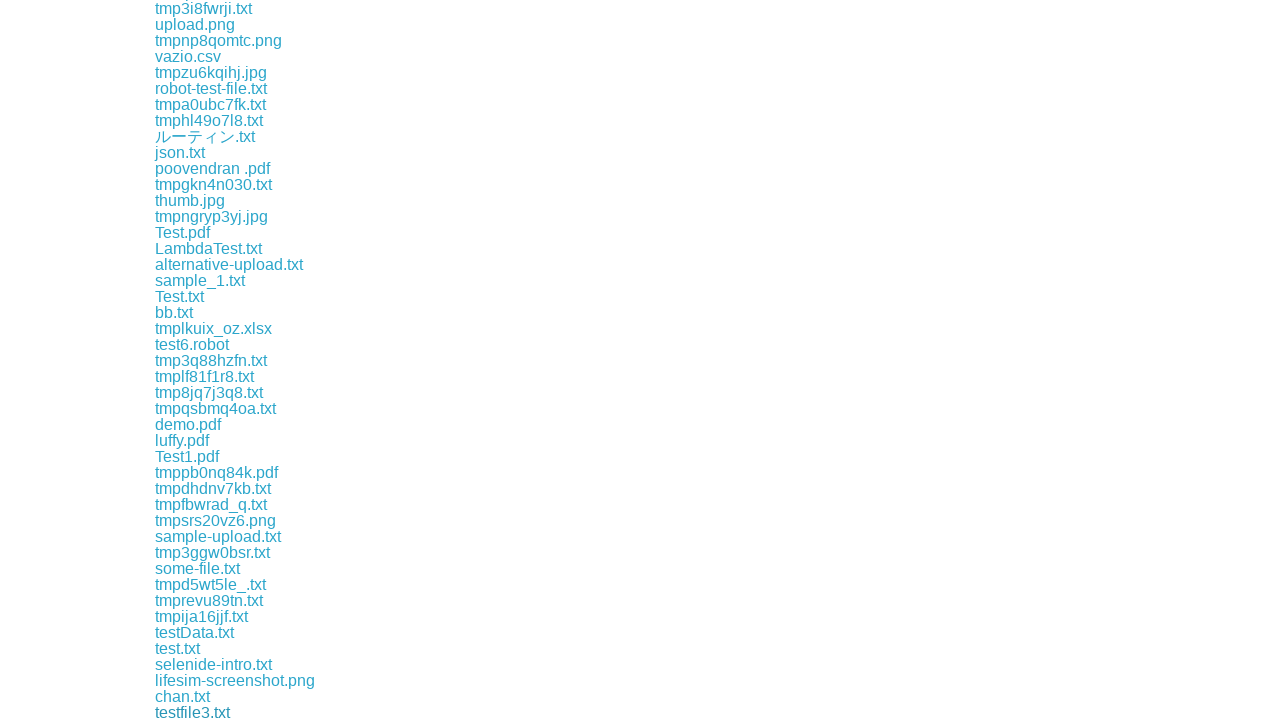

Clicked a download link to initiate file download at (214, 712) on div.example a >> nth=54
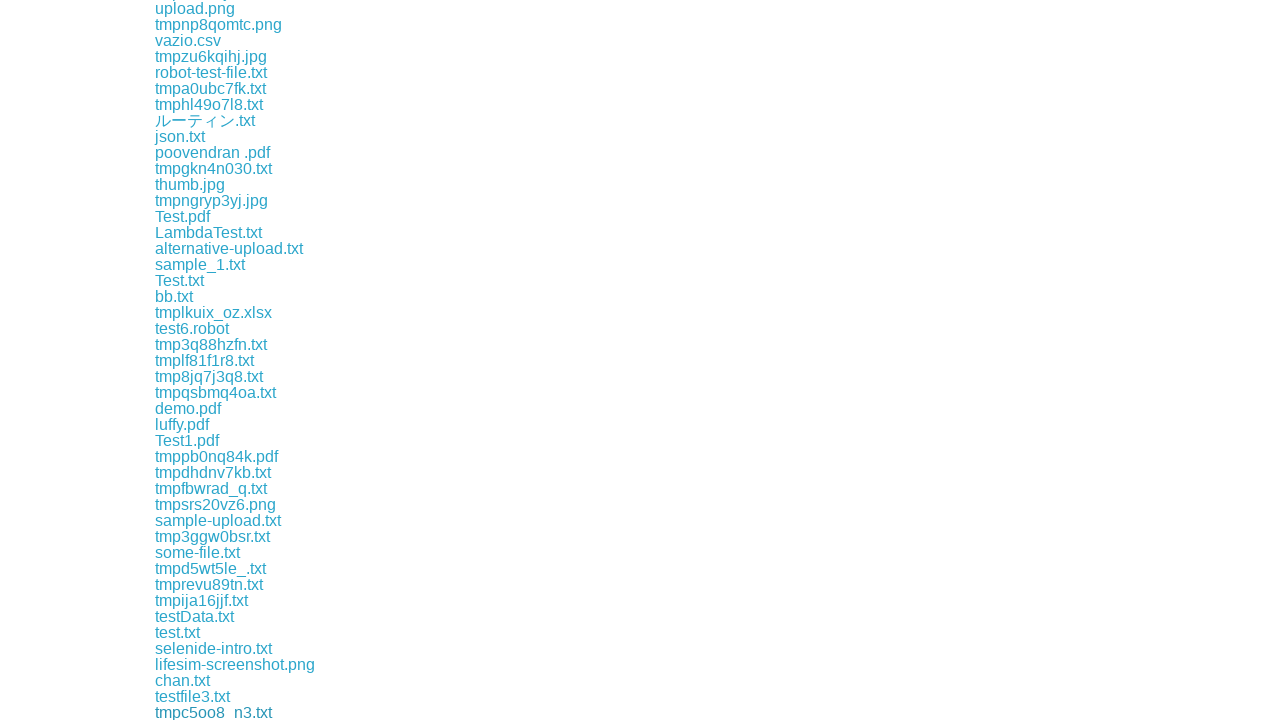

Waited 500ms before downloading next file
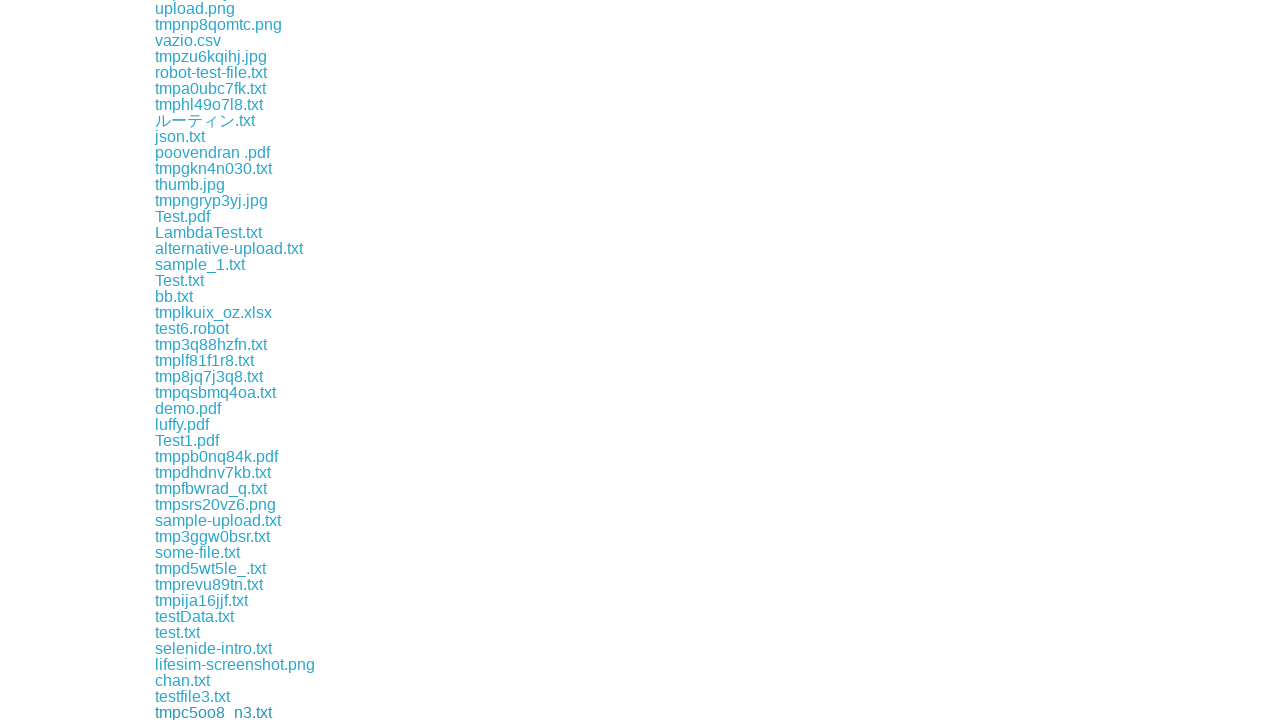

Clicked a download link to initiate file download at (204, 712) on div.example a >> nth=55
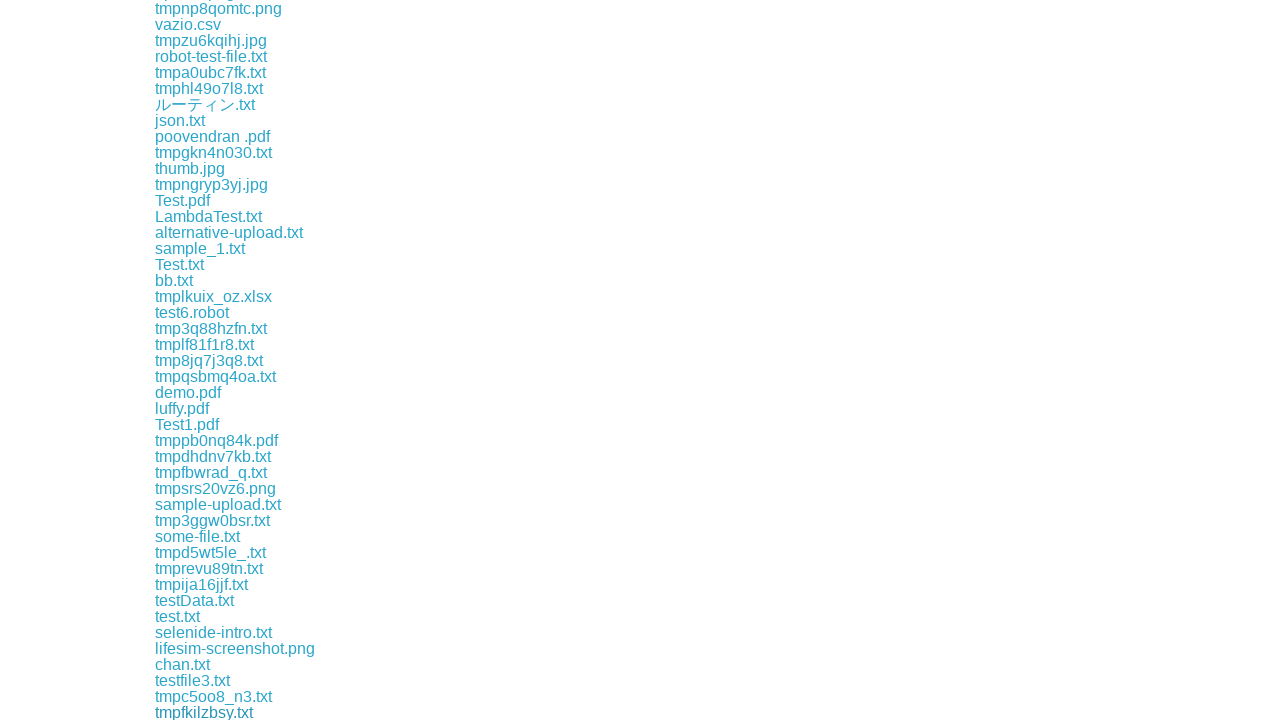

Waited 500ms before downloading next file
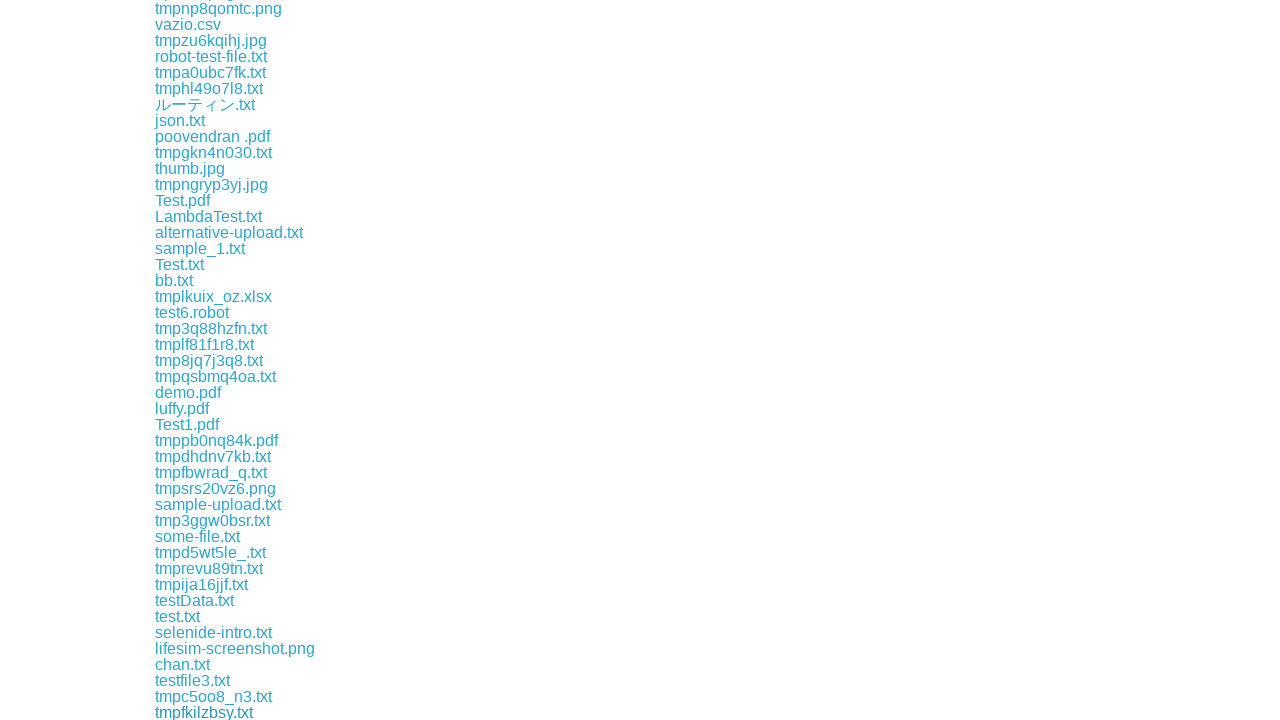

Clicked a download link to initiate file download at (206, 712) on div.example a >> nth=56
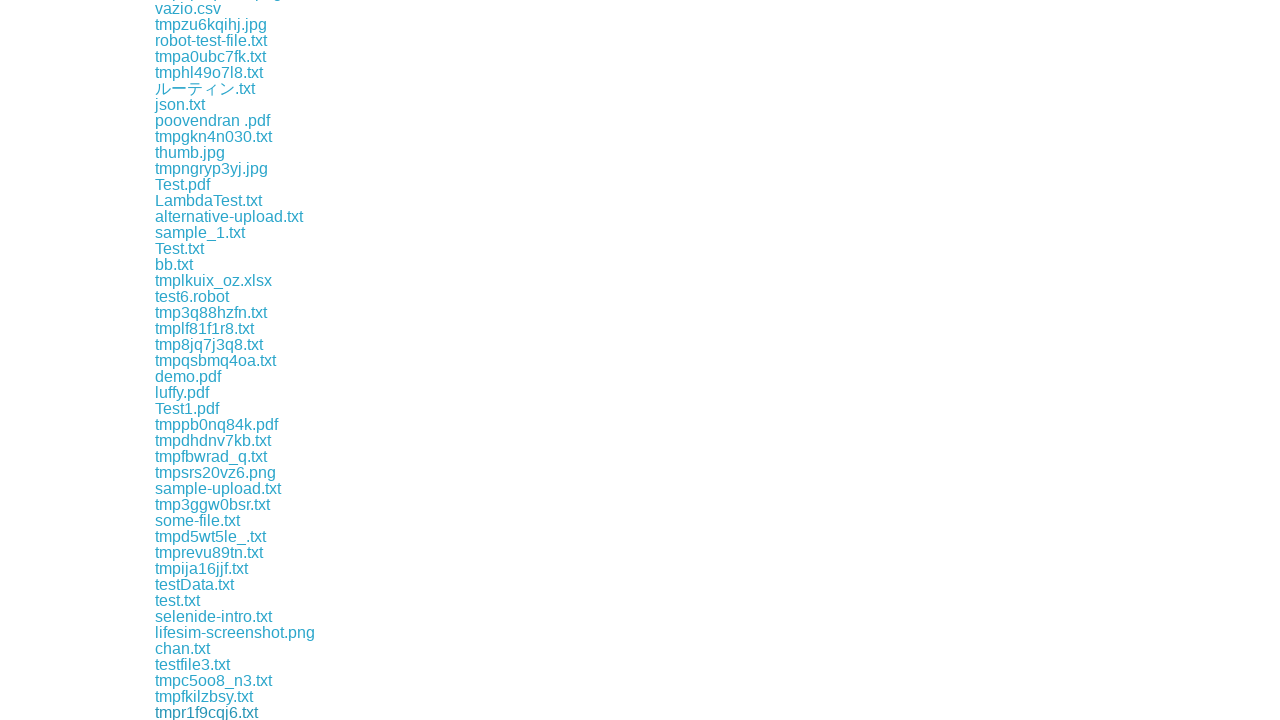

Waited 500ms before downloading next file
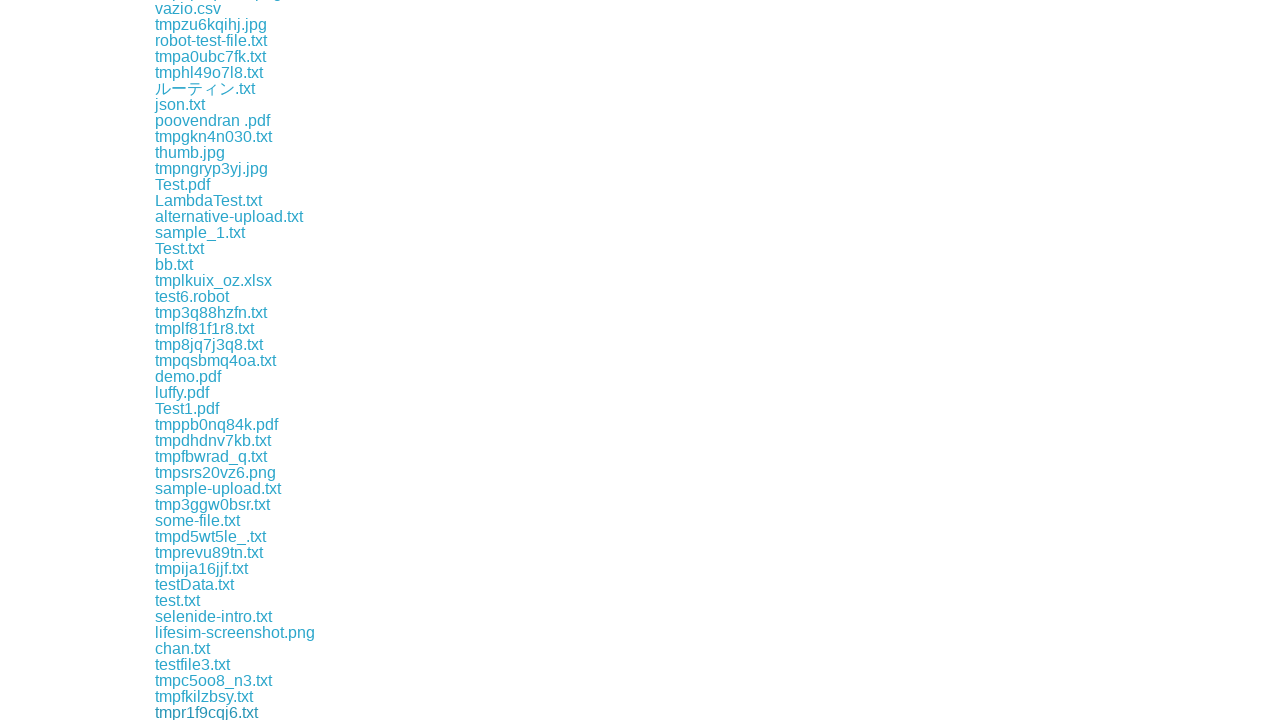

Clicked a download link to initiate file download at (234, 712) on div.example a >> nth=57
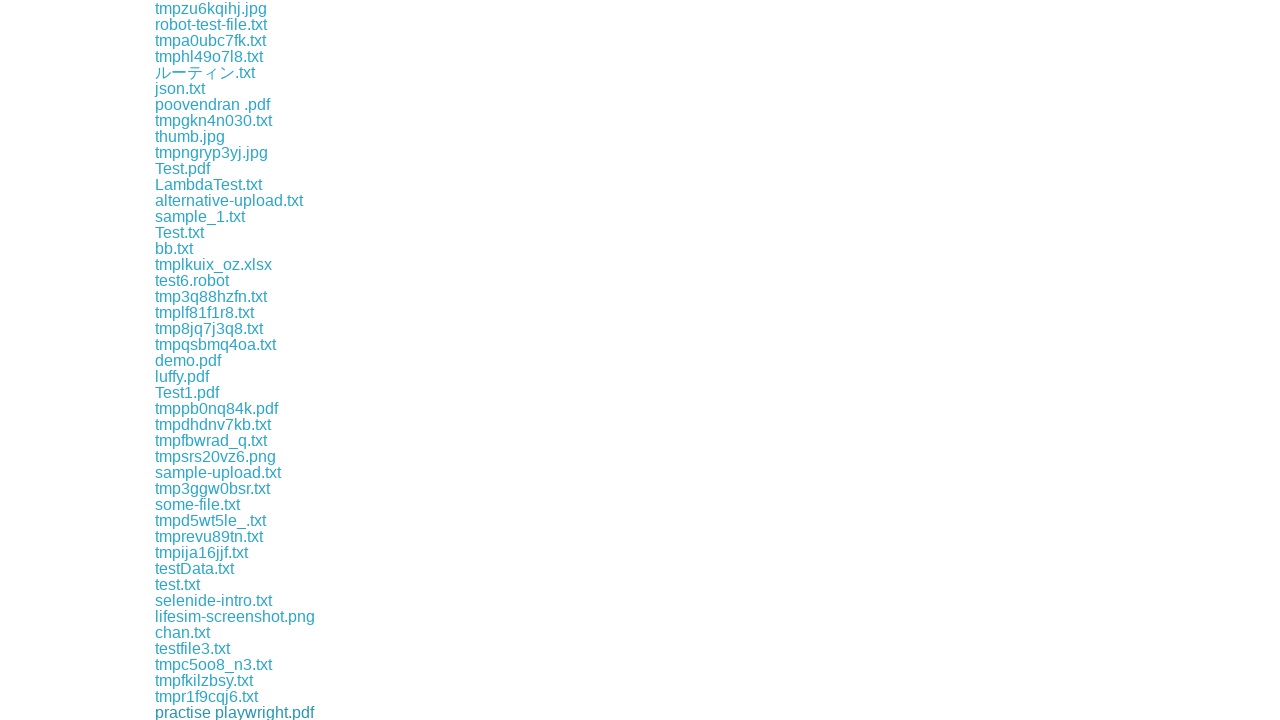

Waited 500ms before downloading next file
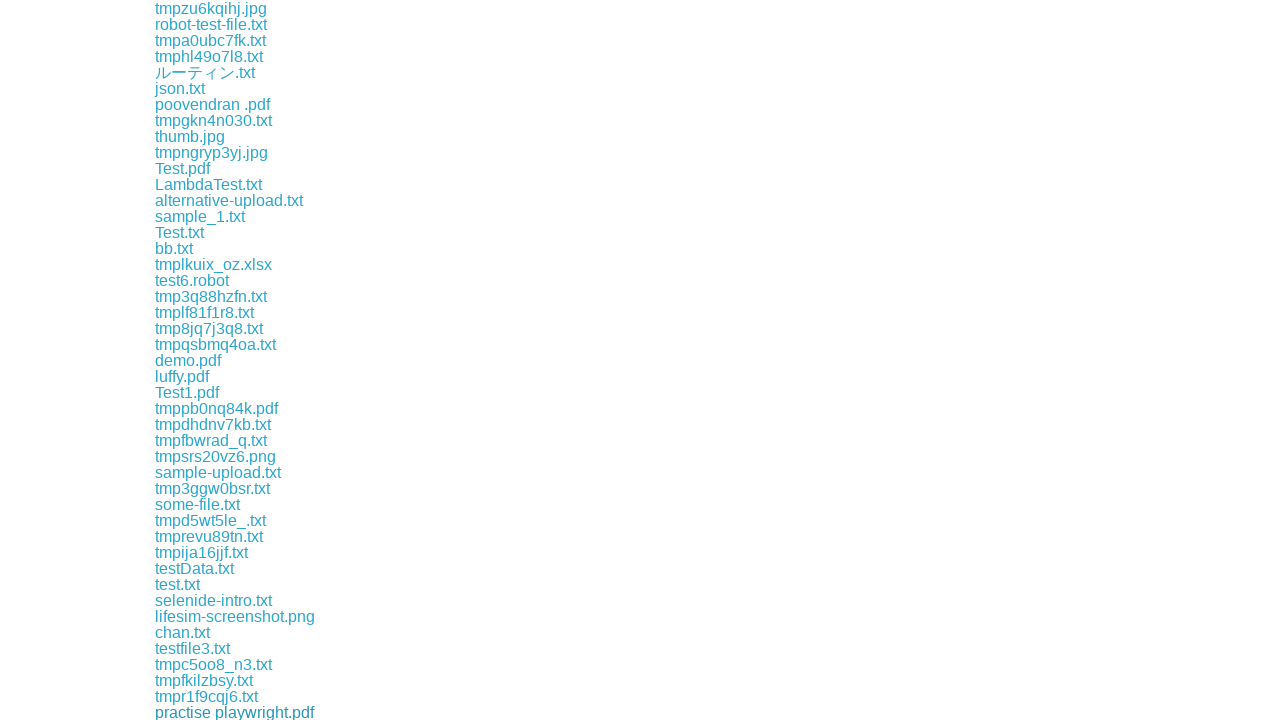

Clicked a download link to initiate file download at (215, 712) on div.example a >> nth=58
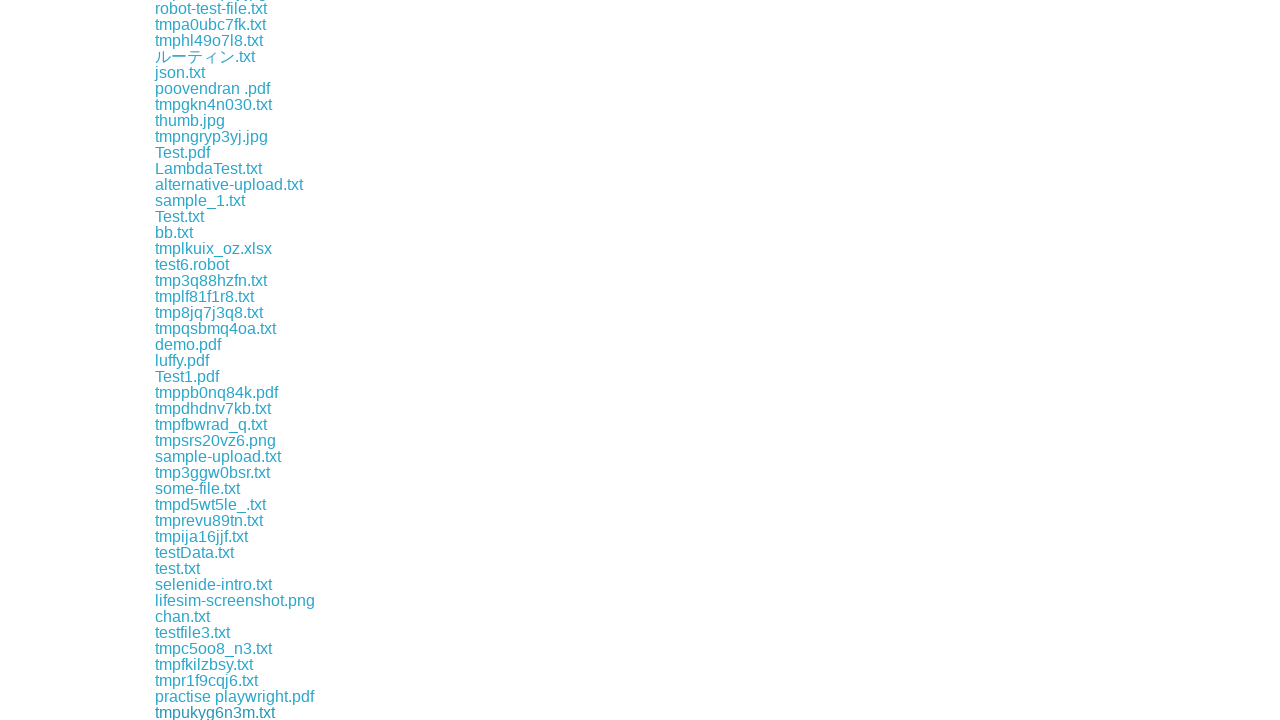

Waited 500ms before downloading next file
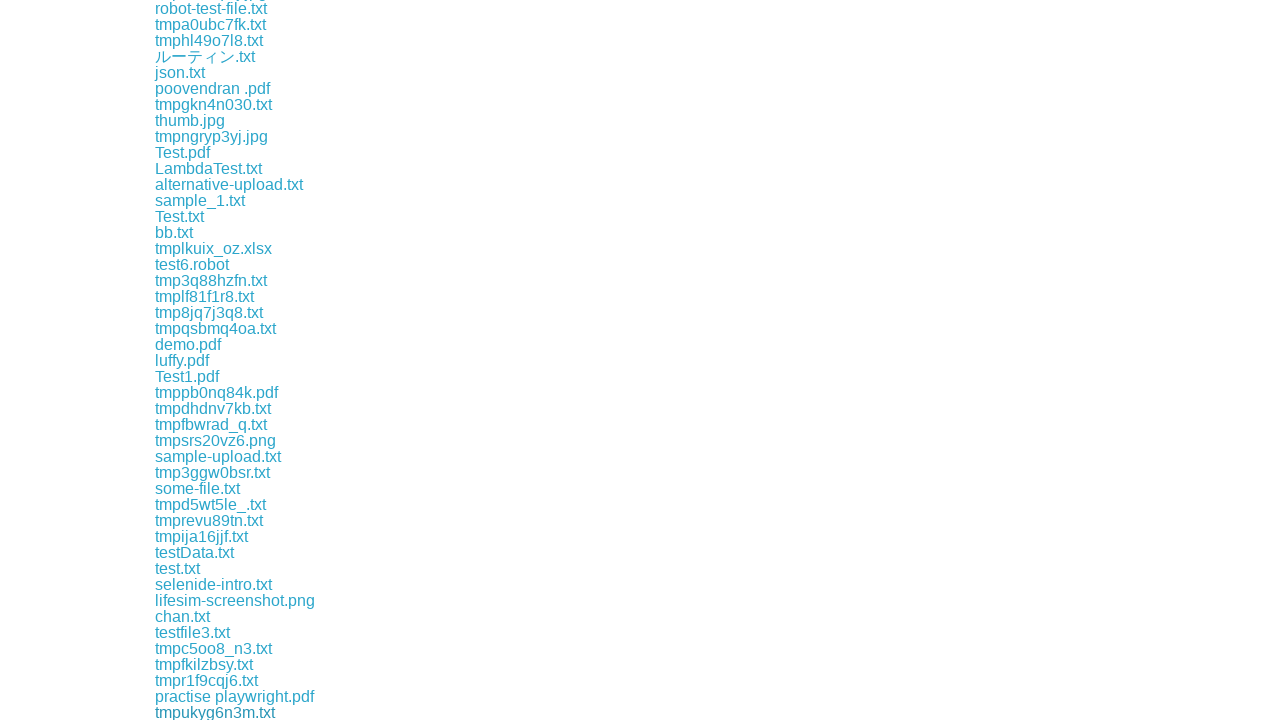

Clicked a download link to initiate file download at (208, 712) on div.example a >> nth=59
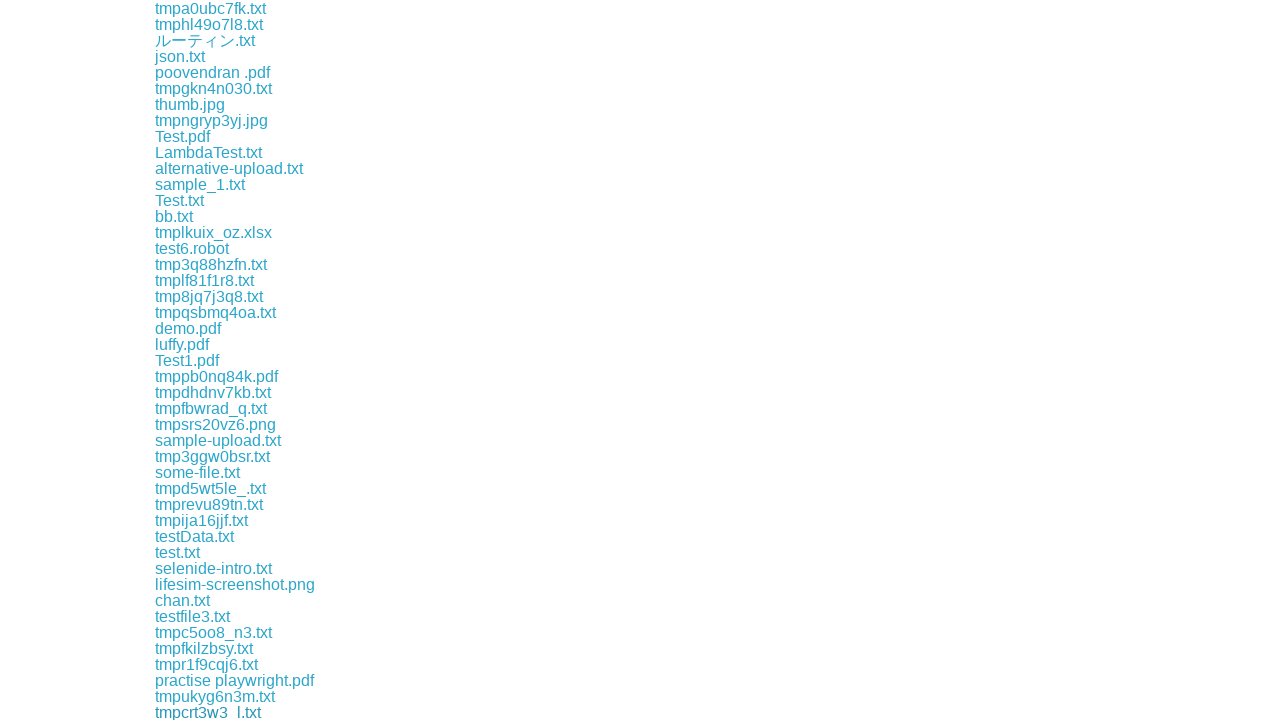

Waited 500ms before downloading next file
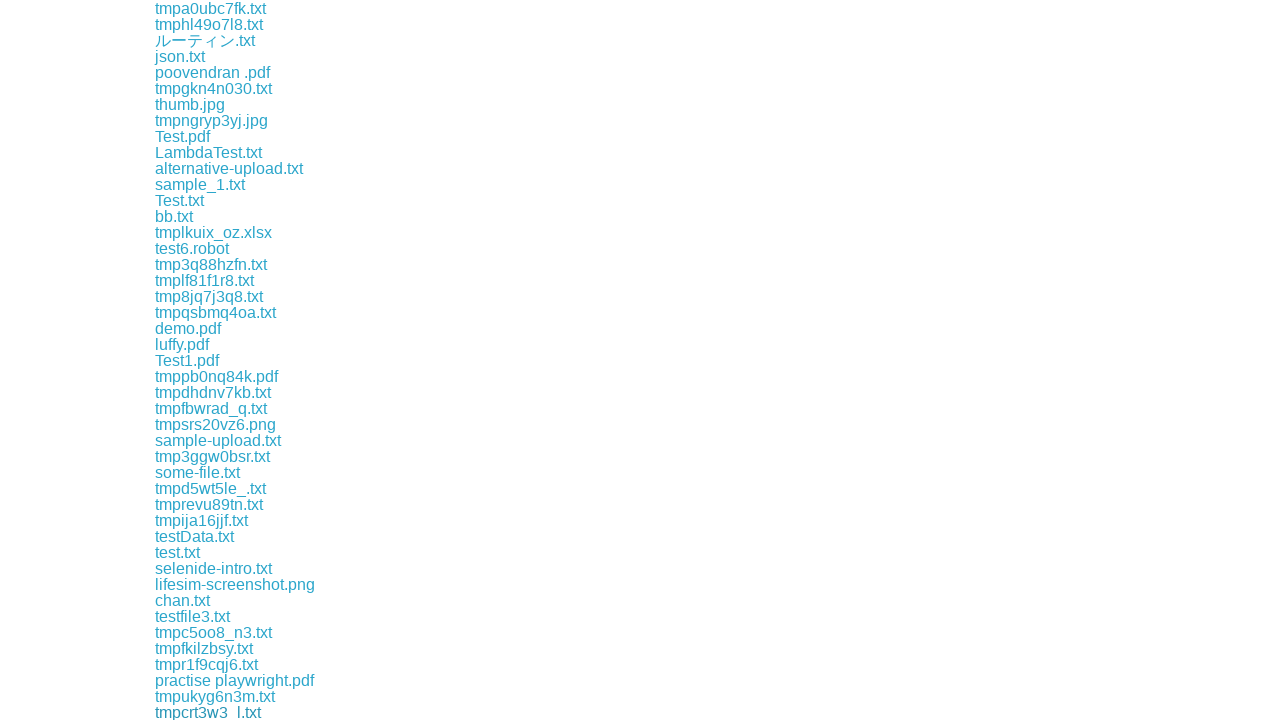

Clicked a download link to initiate file download at (217, 712) on div.example a >> nth=60
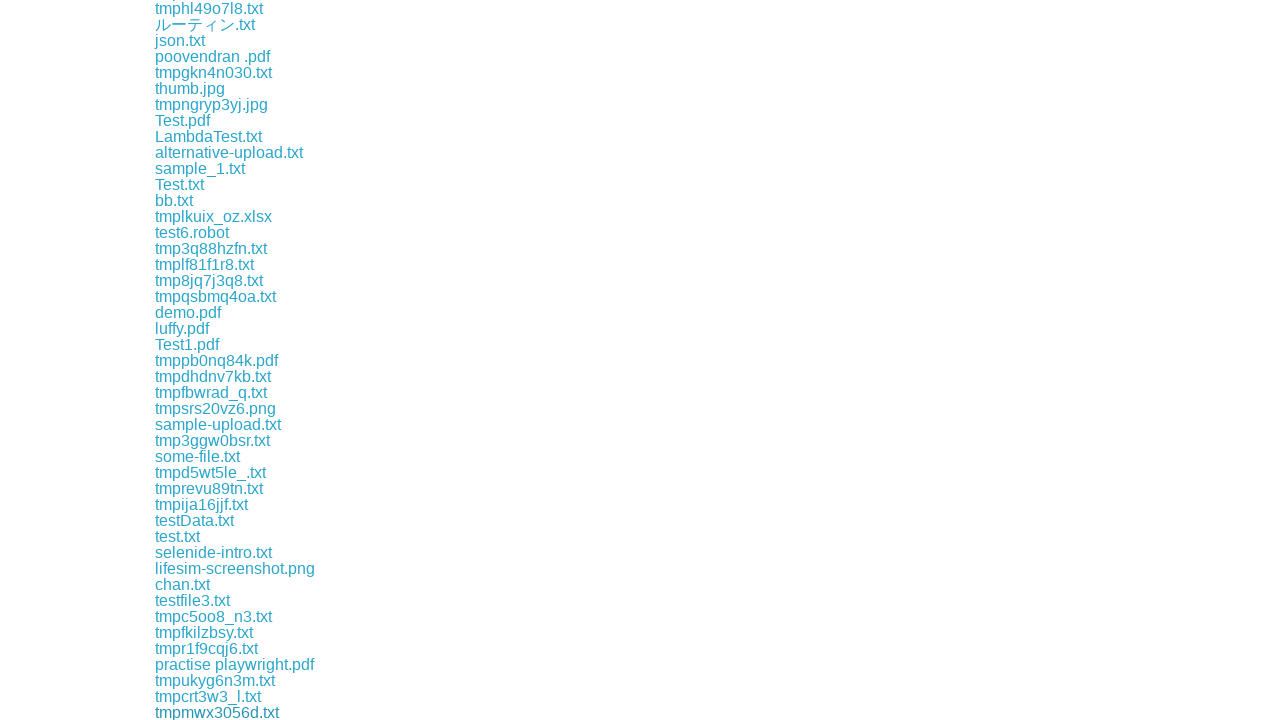

Waited 500ms before downloading next file
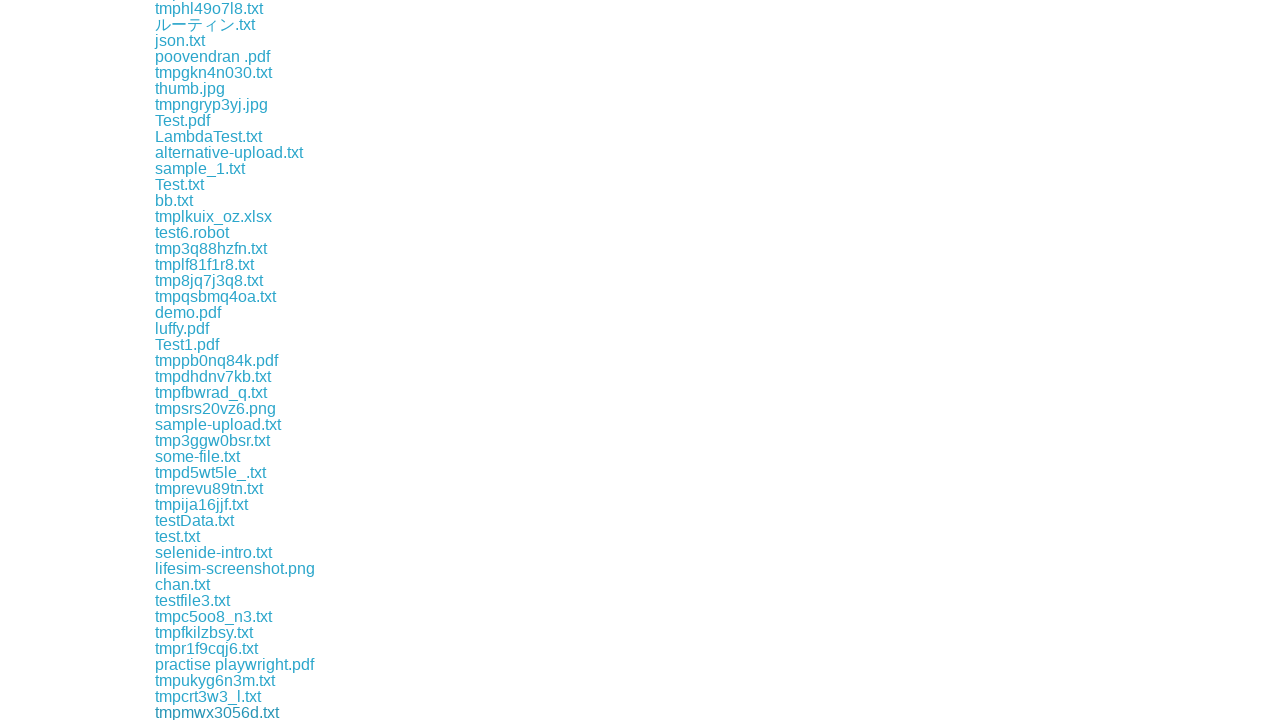

Clicked a download link to initiate file download at (218, 712) on div.example a >> nth=61
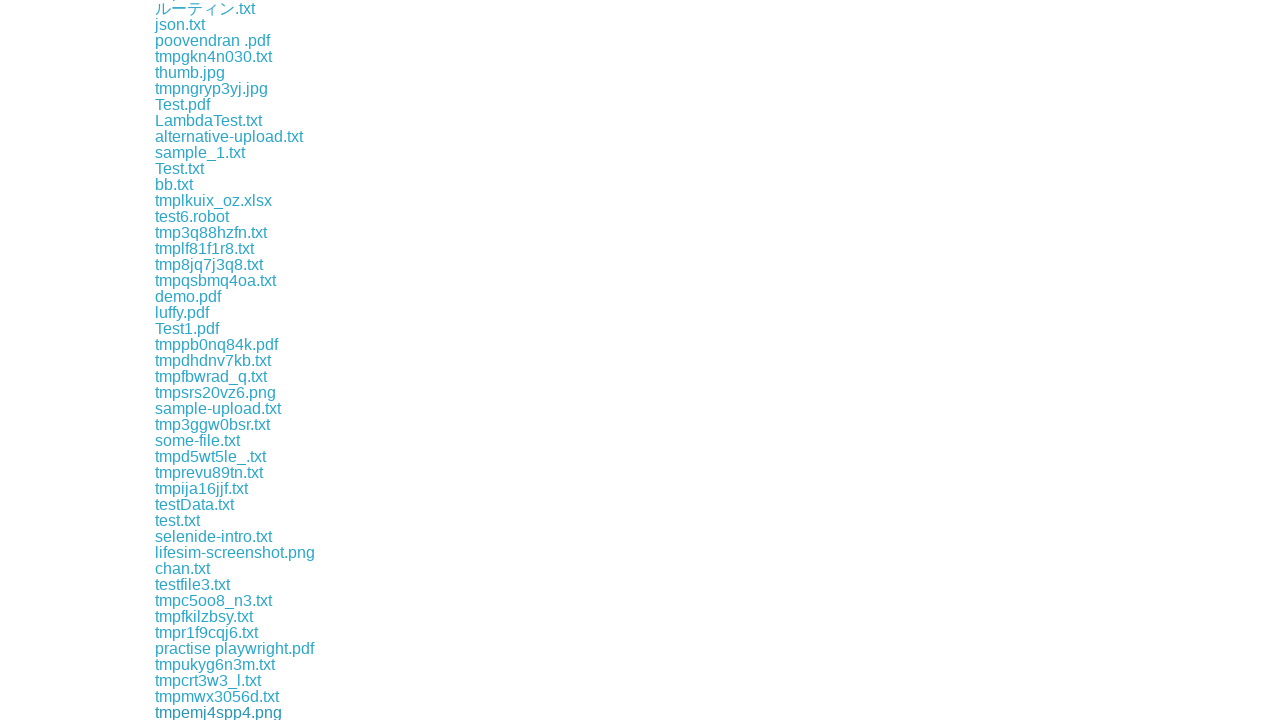

Waited 500ms before downloading next file
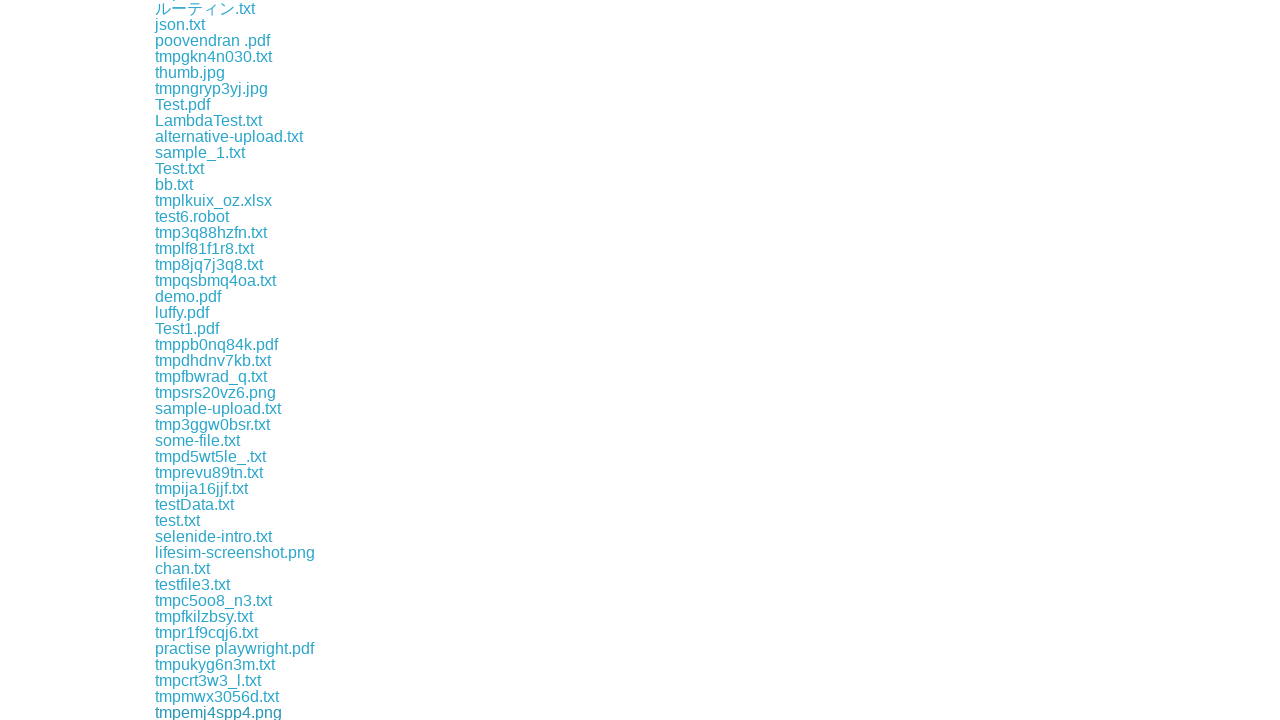

Clicked a download link to initiate file download at (212, 712) on div.example a >> nth=62
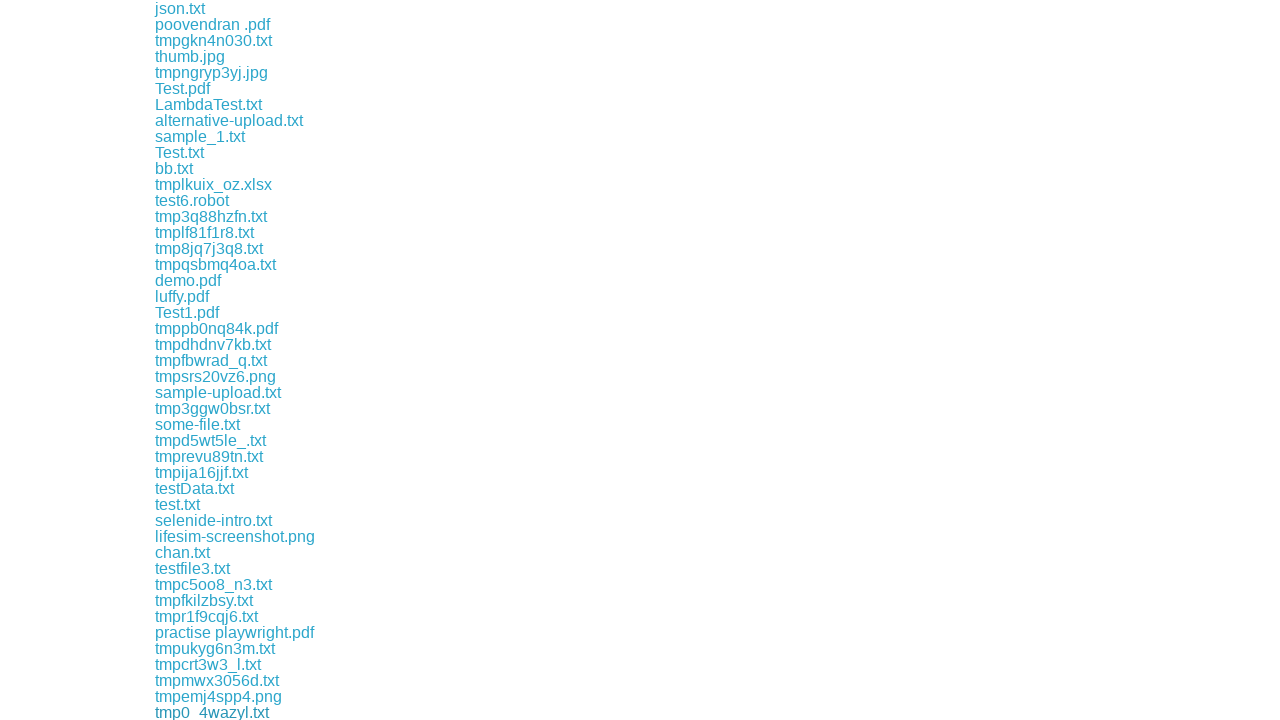

Waited 500ms before downloading next file
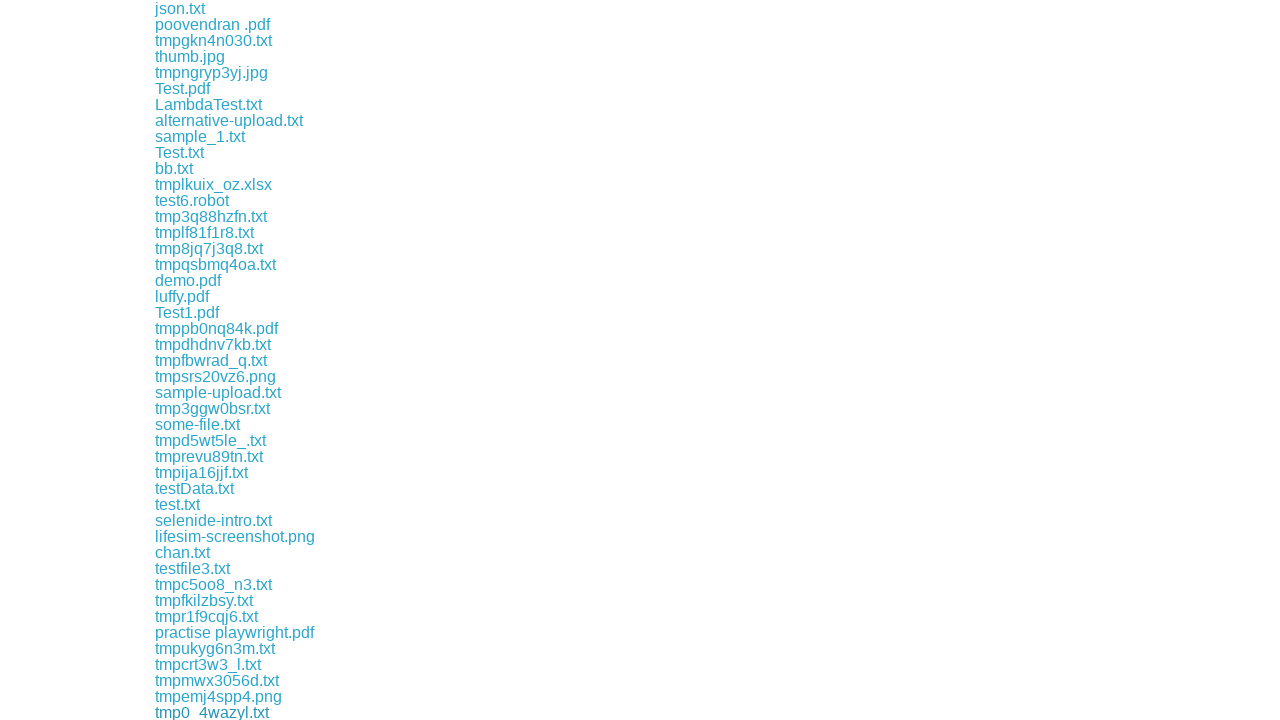

Clicked a download link to initiate file download at (209, 712) on div.example a >> nth=63
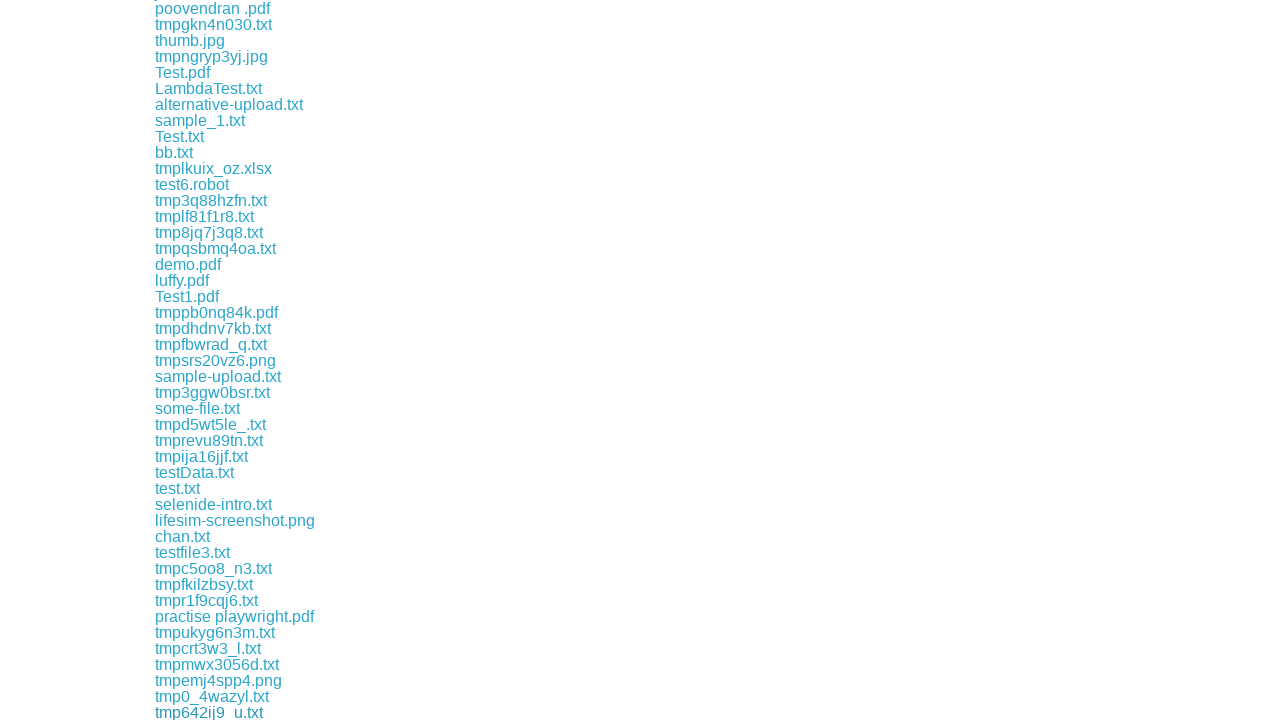

Waited 500ms before downloading next file
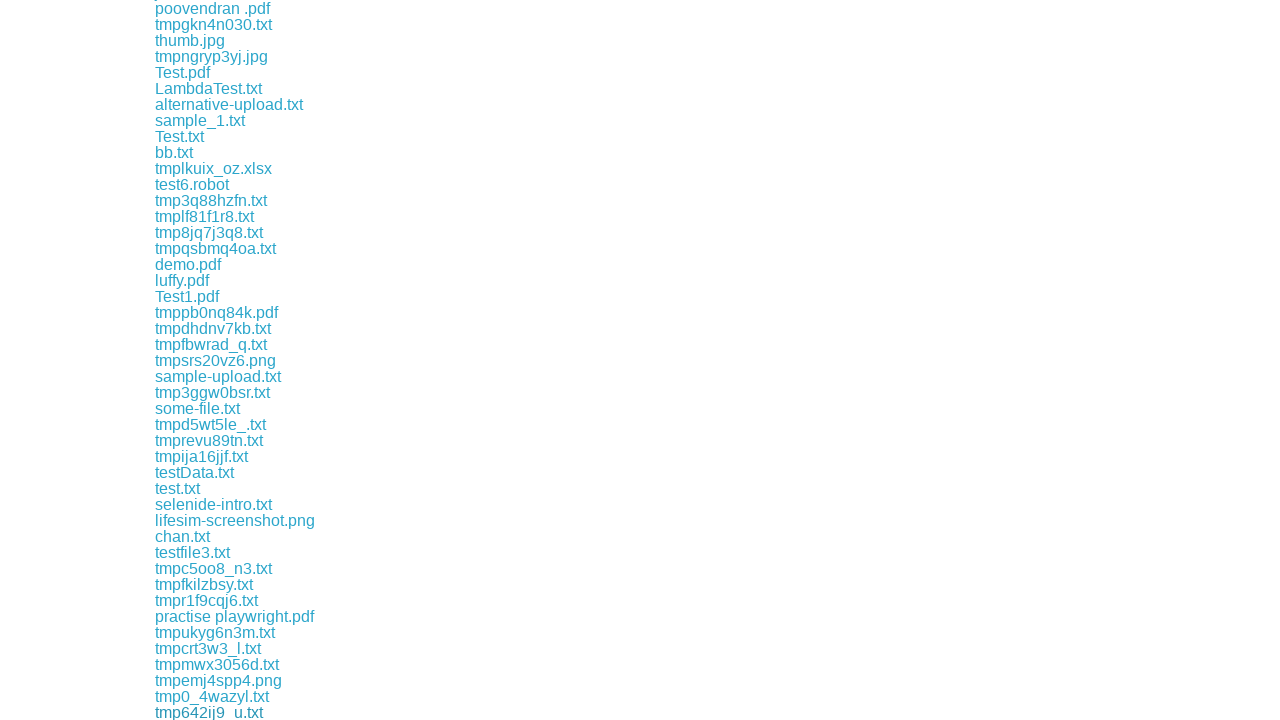

Clicked a download link to initiate file download at (214, 712) on div.example a >> nth=64
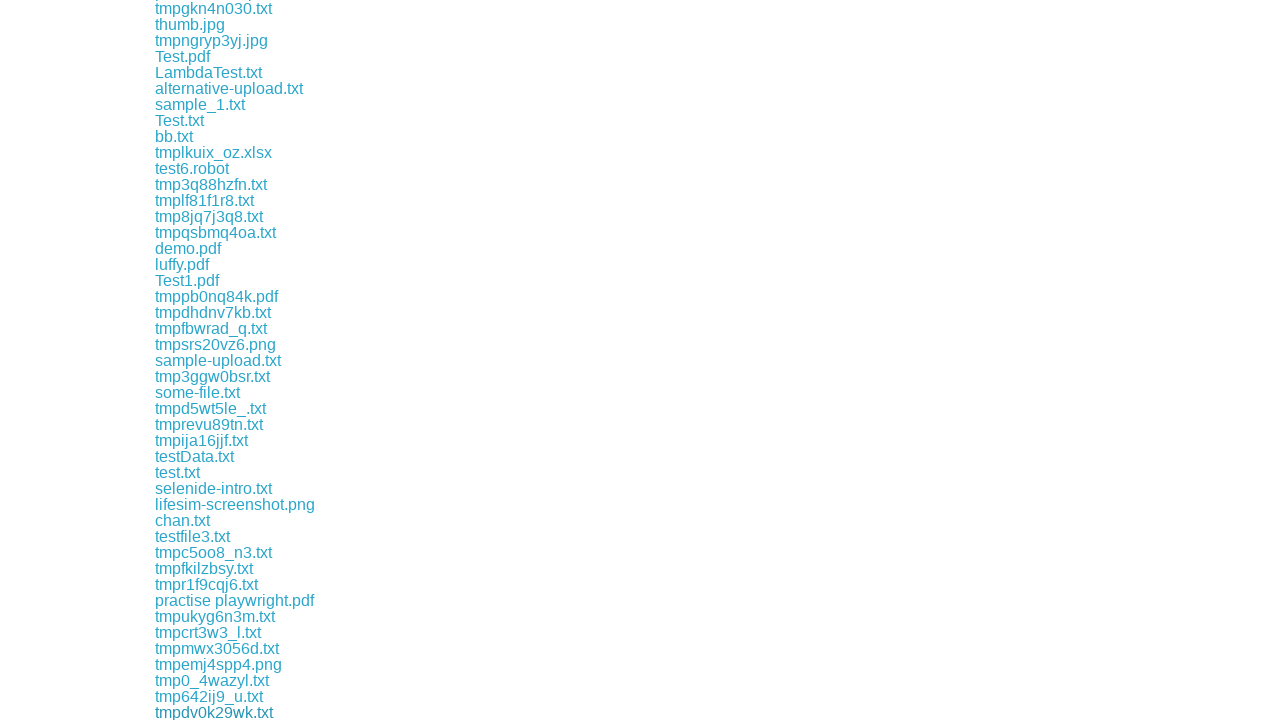

Waited 500ms before downloading next file
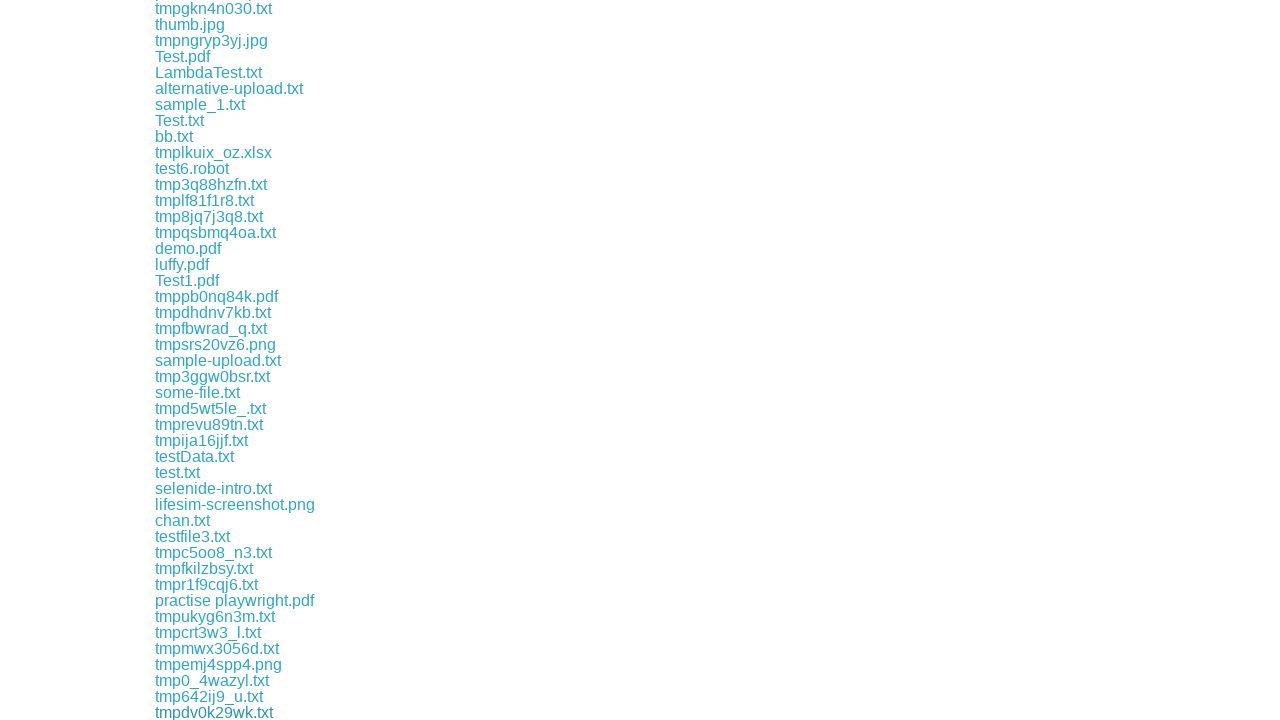

Clicked a download link to initiate file download at (208, 712) on div.example a >> nth=65
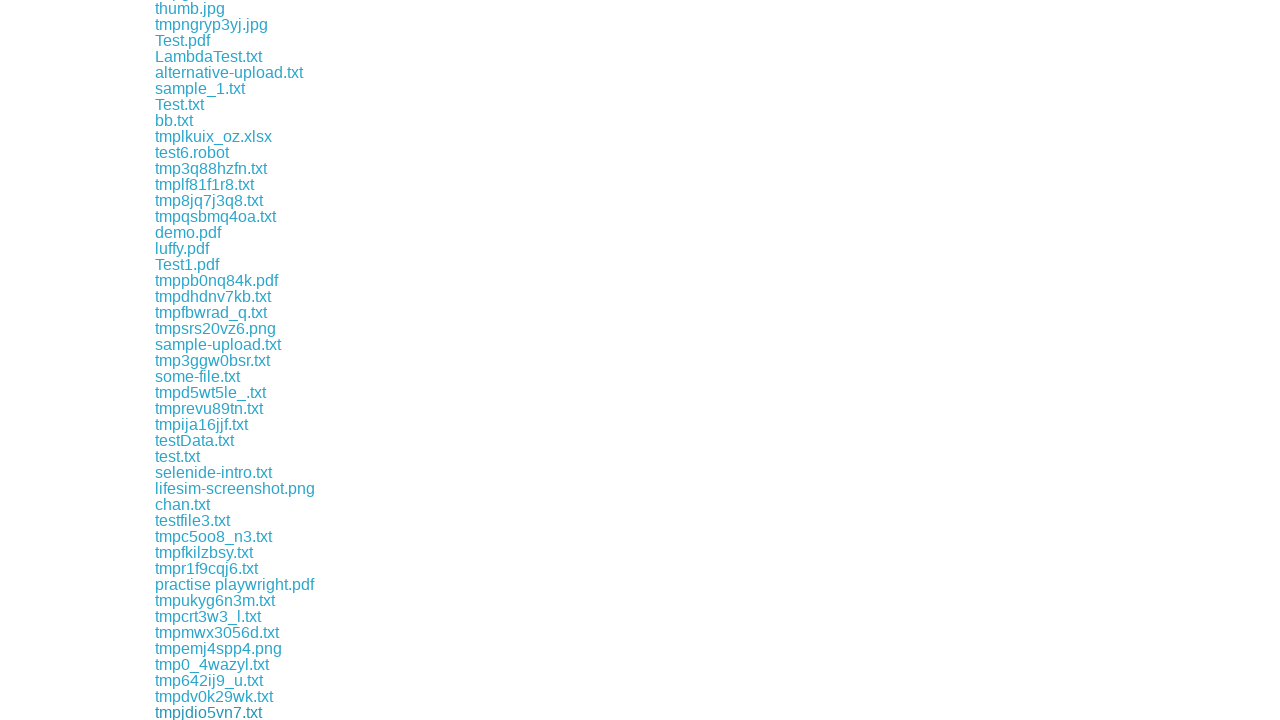

Waited 500ms before downloading next file
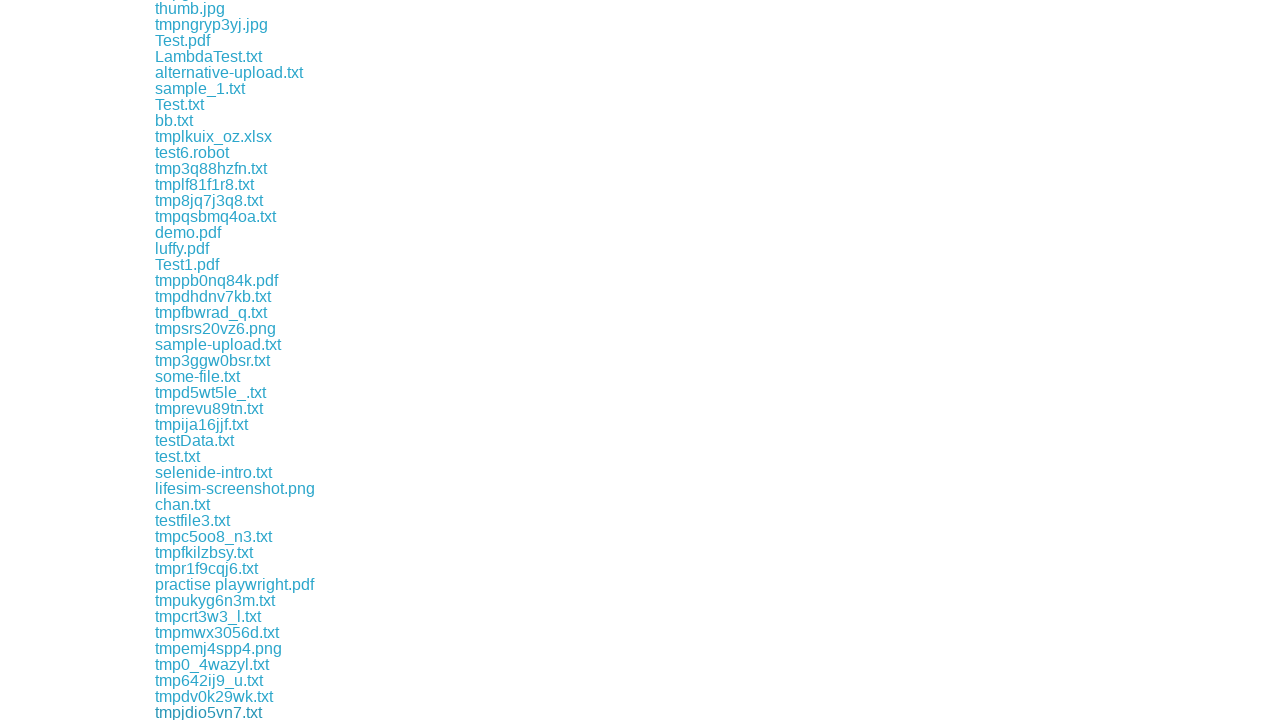

Clicked a download link to initiate file download at (216, 712) on div.example a >> nth=66
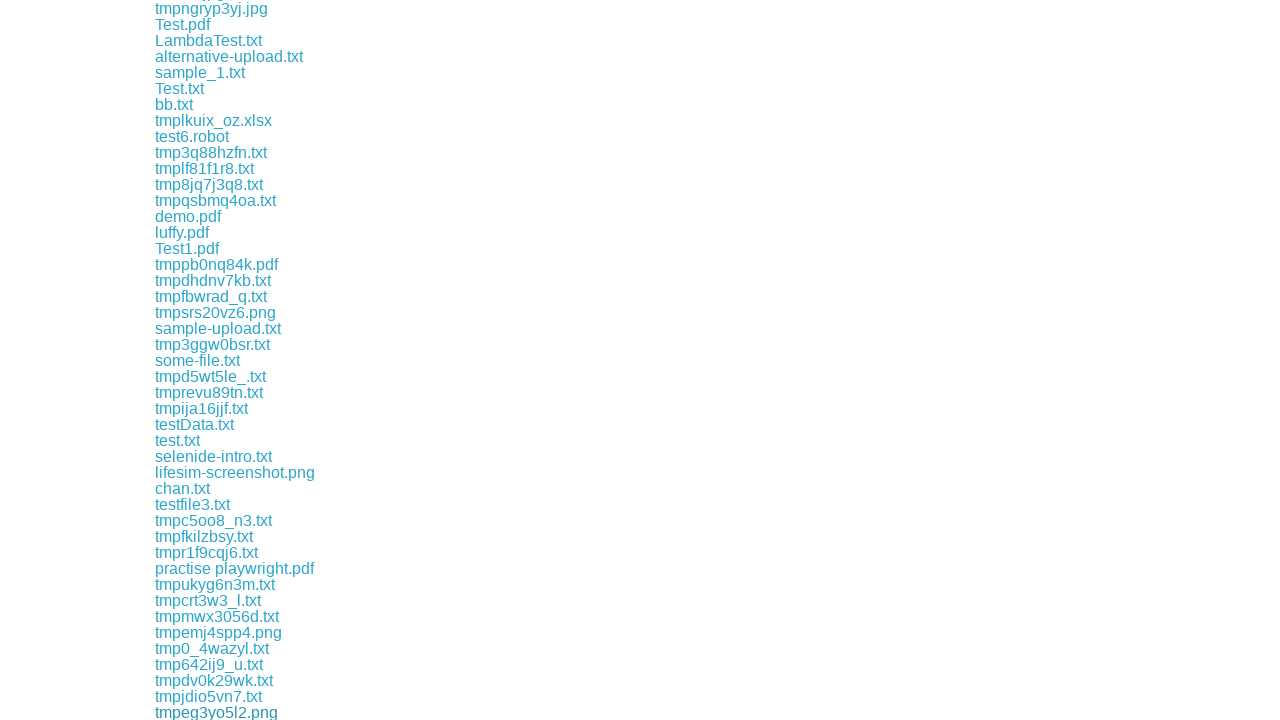

Waited 500ms before downloading next file
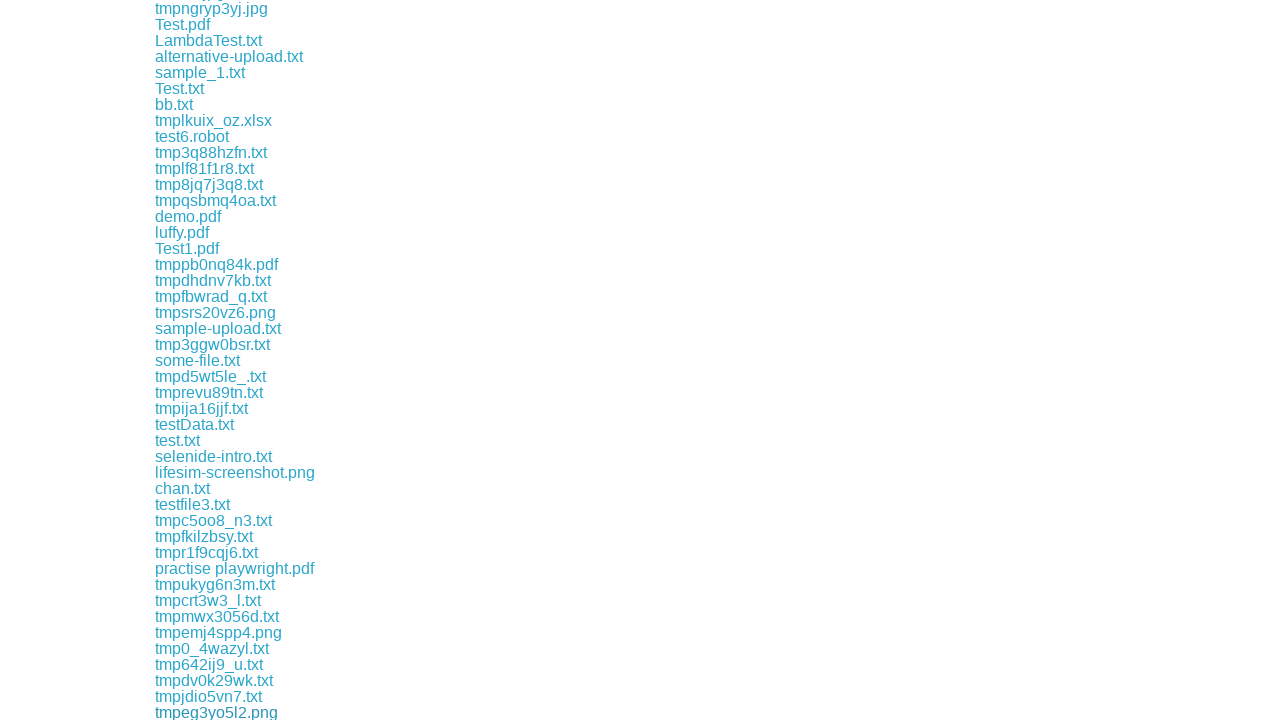

Clicked a download link to initiate file download at (238, 712) on div.example a >> nth=67
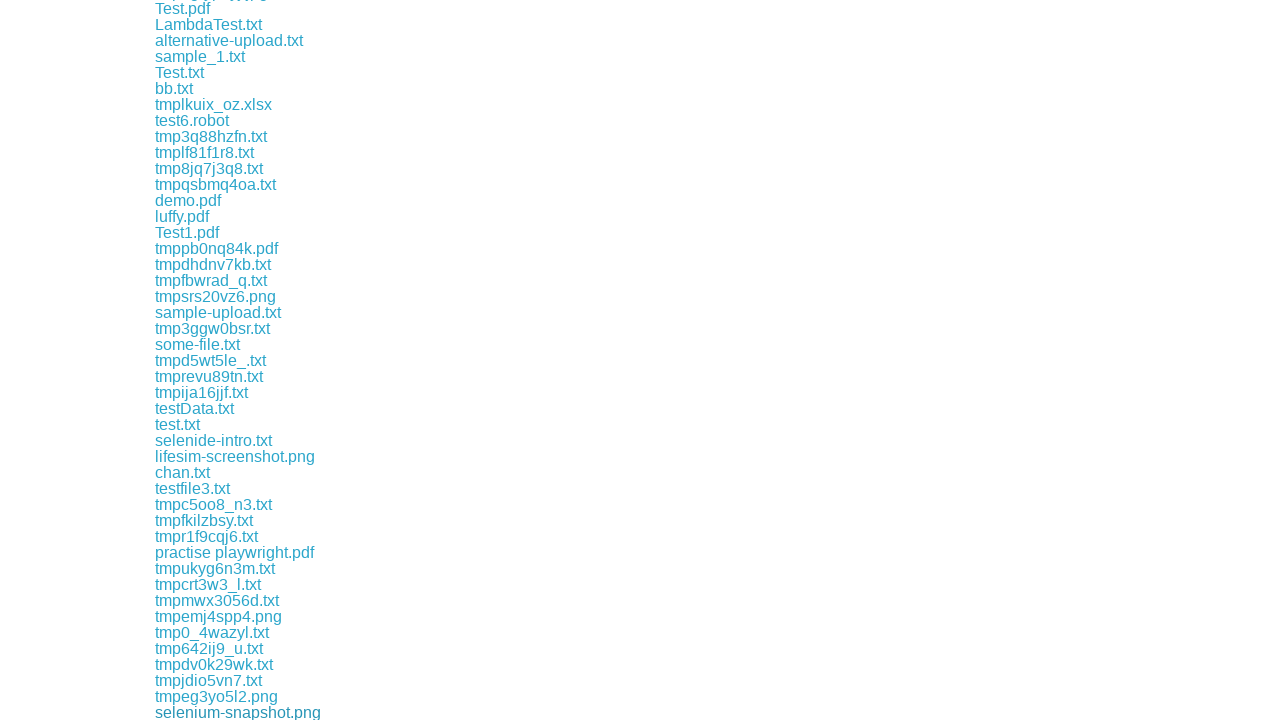

Waited 500ms before downloading next file
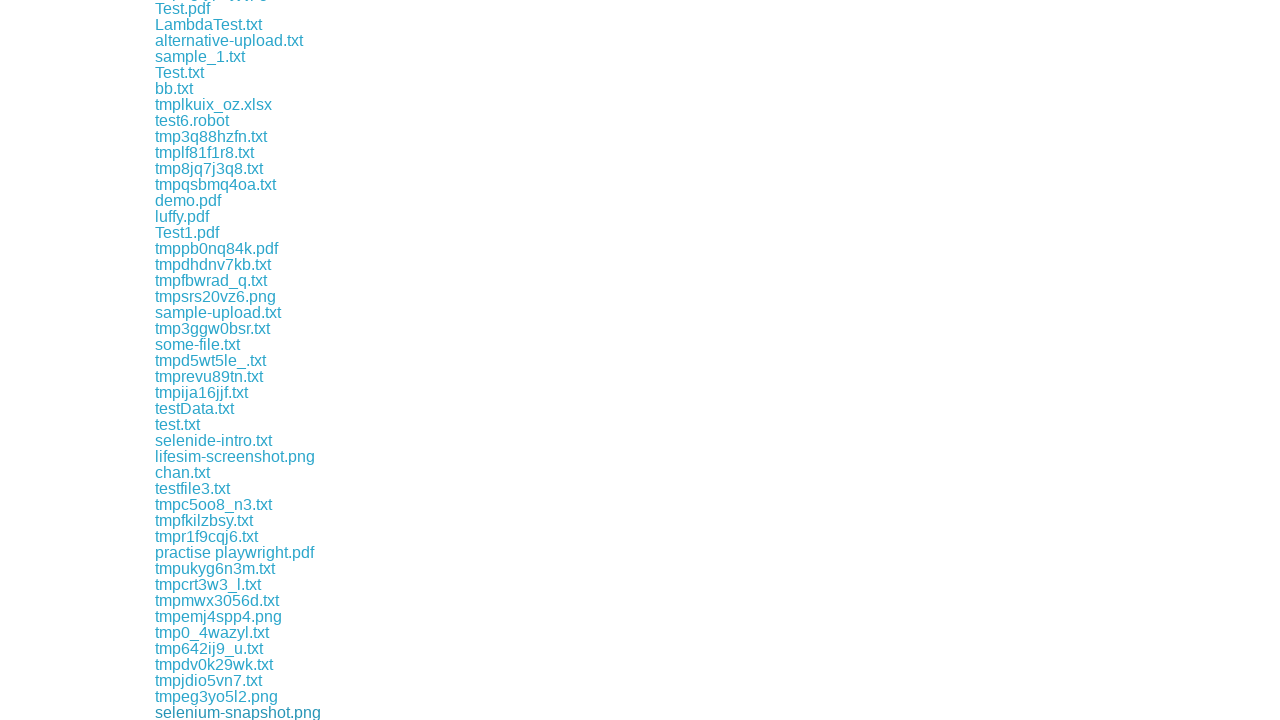

Clicked a download link to initiate file download at (250, 712) on div.example a >> nth=68
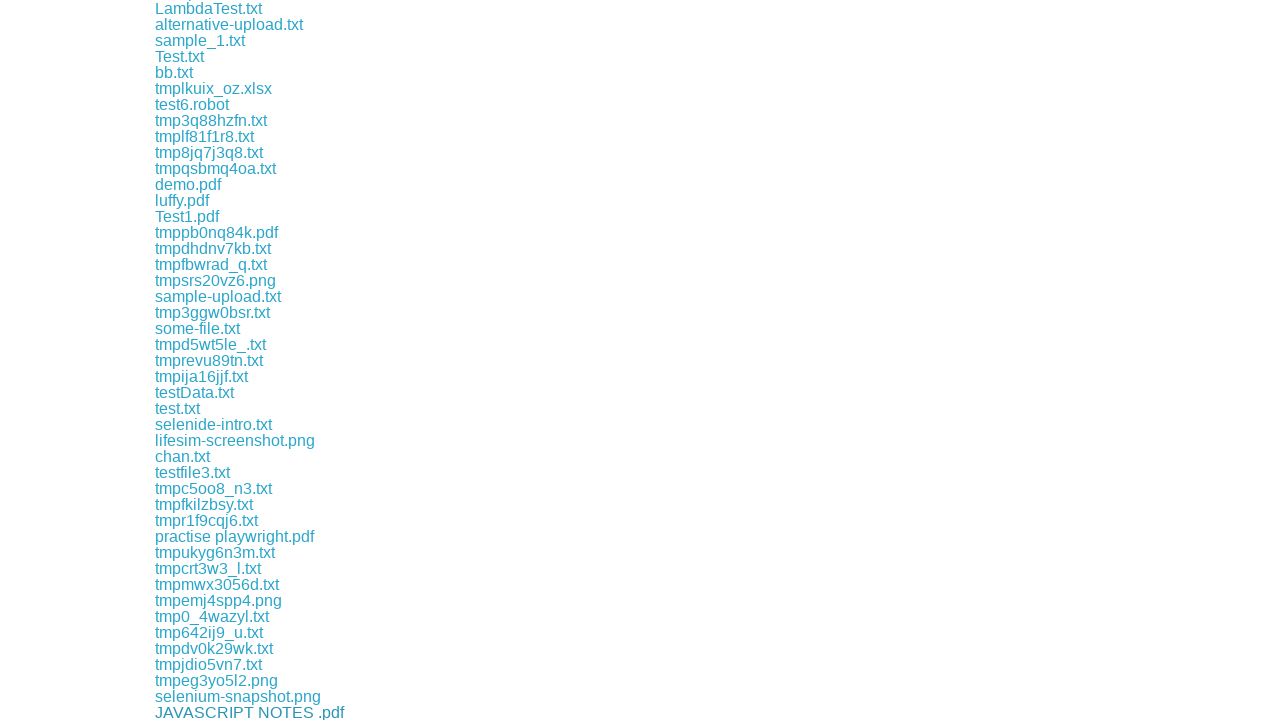

Waited 500ms before downloading next file
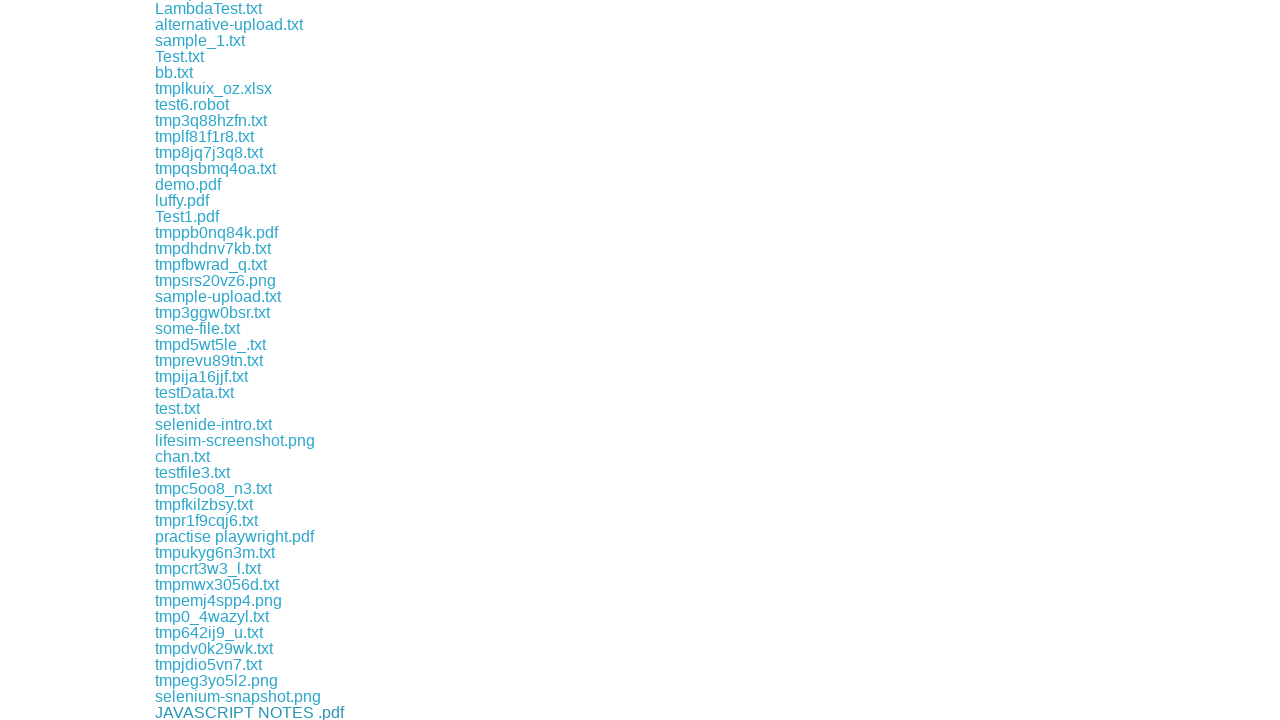

Clicked a download link to initiate file download at (228, 712) on div.example a >> nth=69
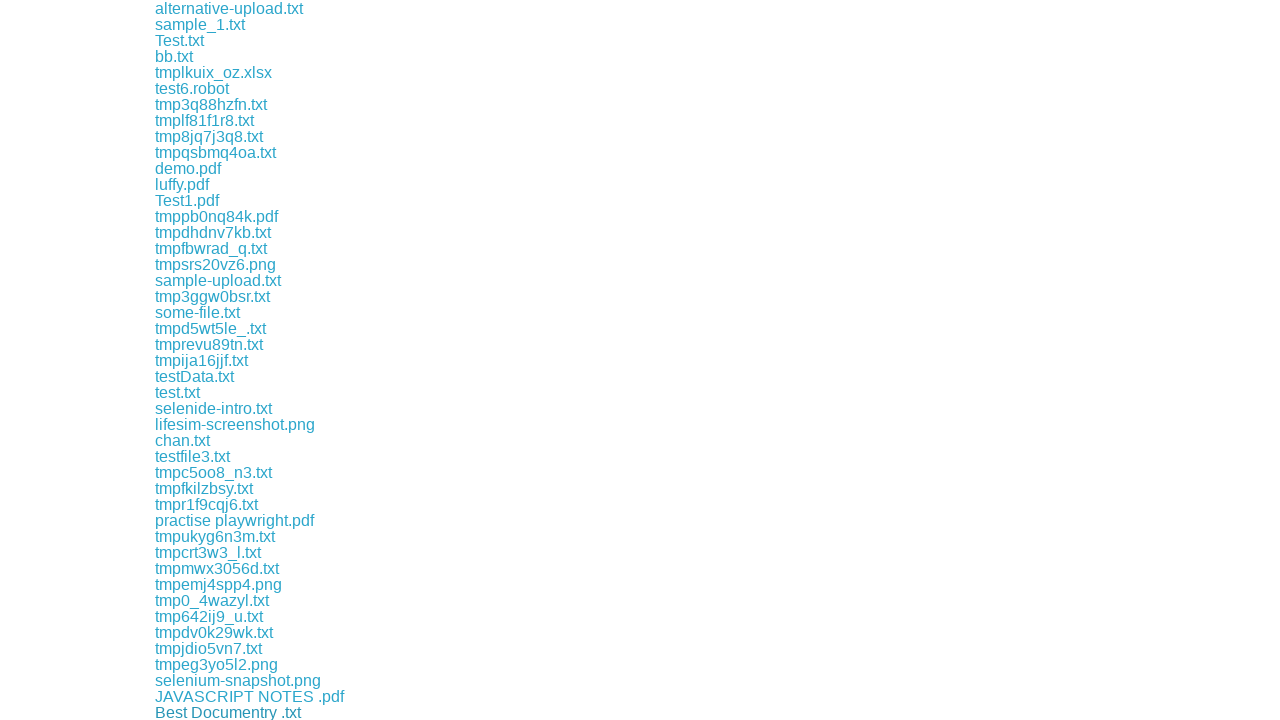

Waited 500ms before downloading next file
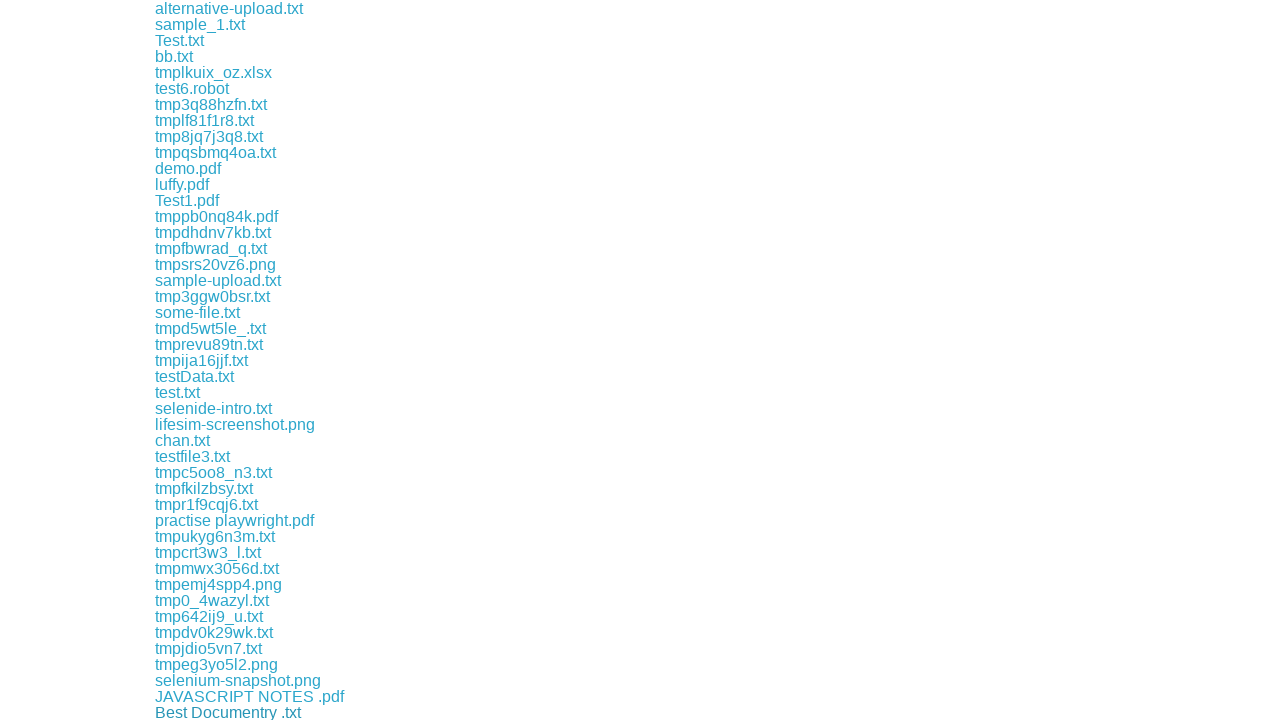

Clicked a download link to initiate file download at (210, 712) on div.example a >> nth=70
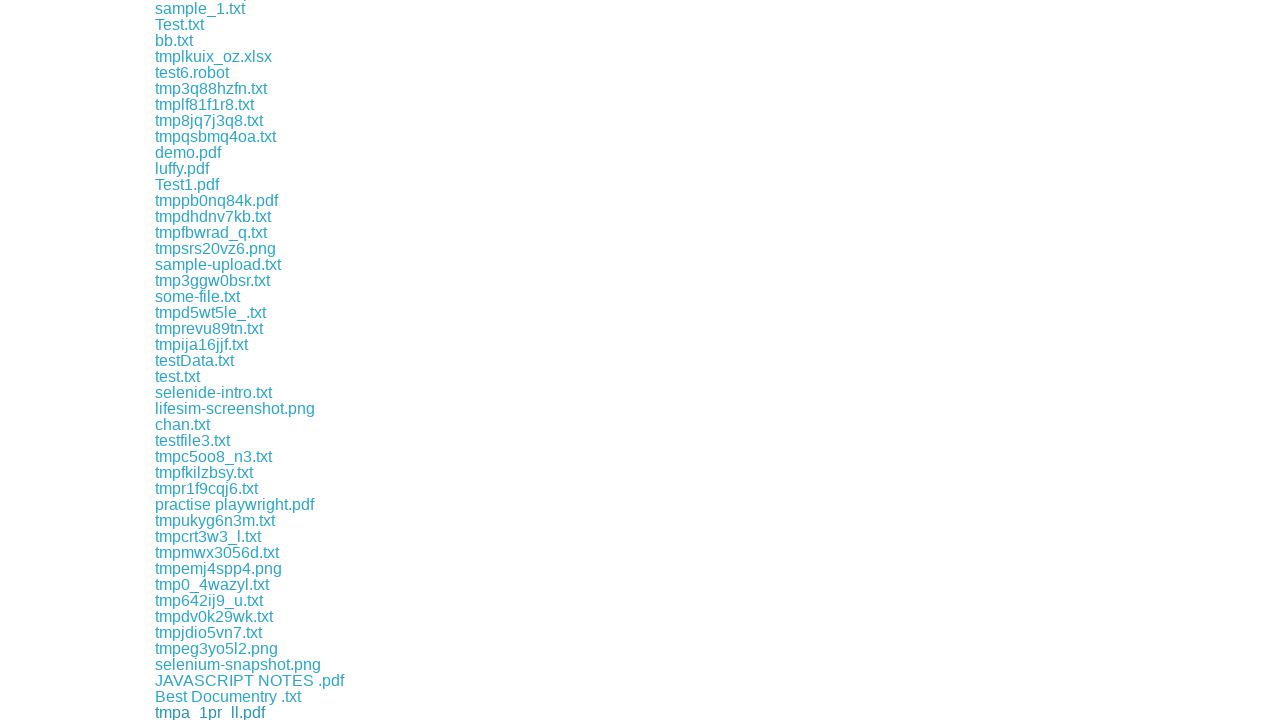

Waited 500ms before downloading next file
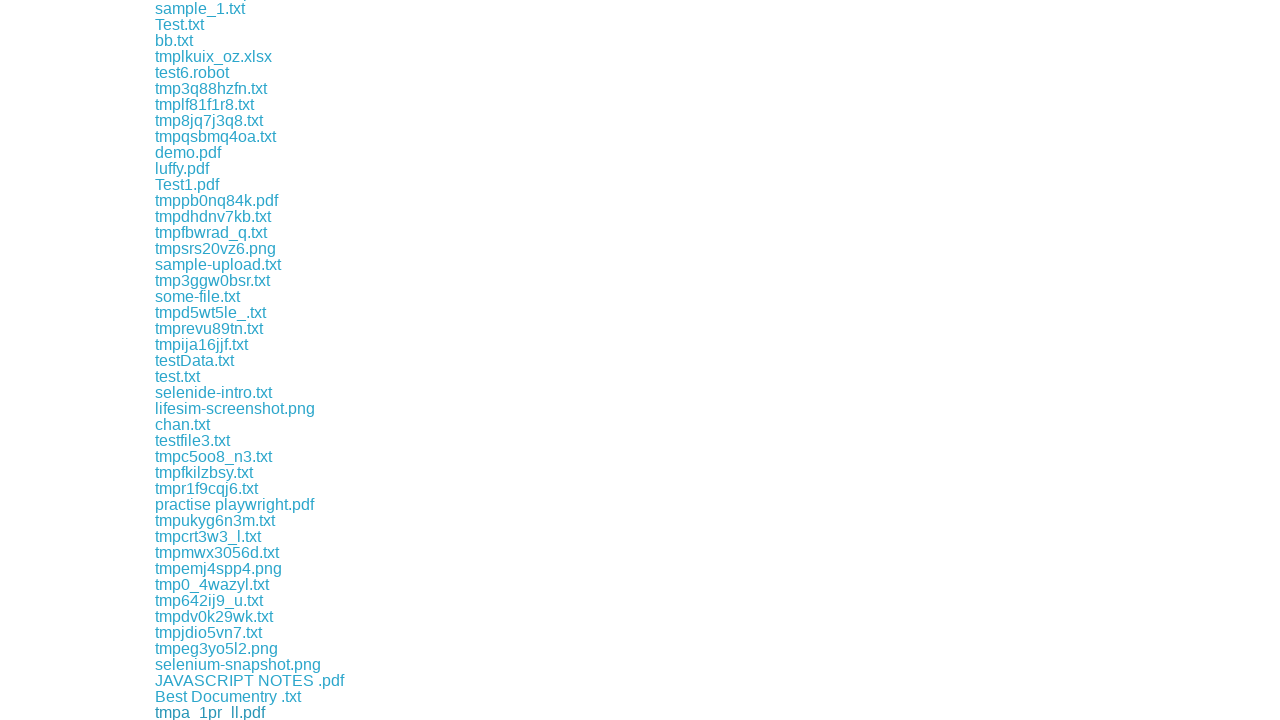

Clicked a download link to initiate file download at (220, 712) on div.example a >> nth=71
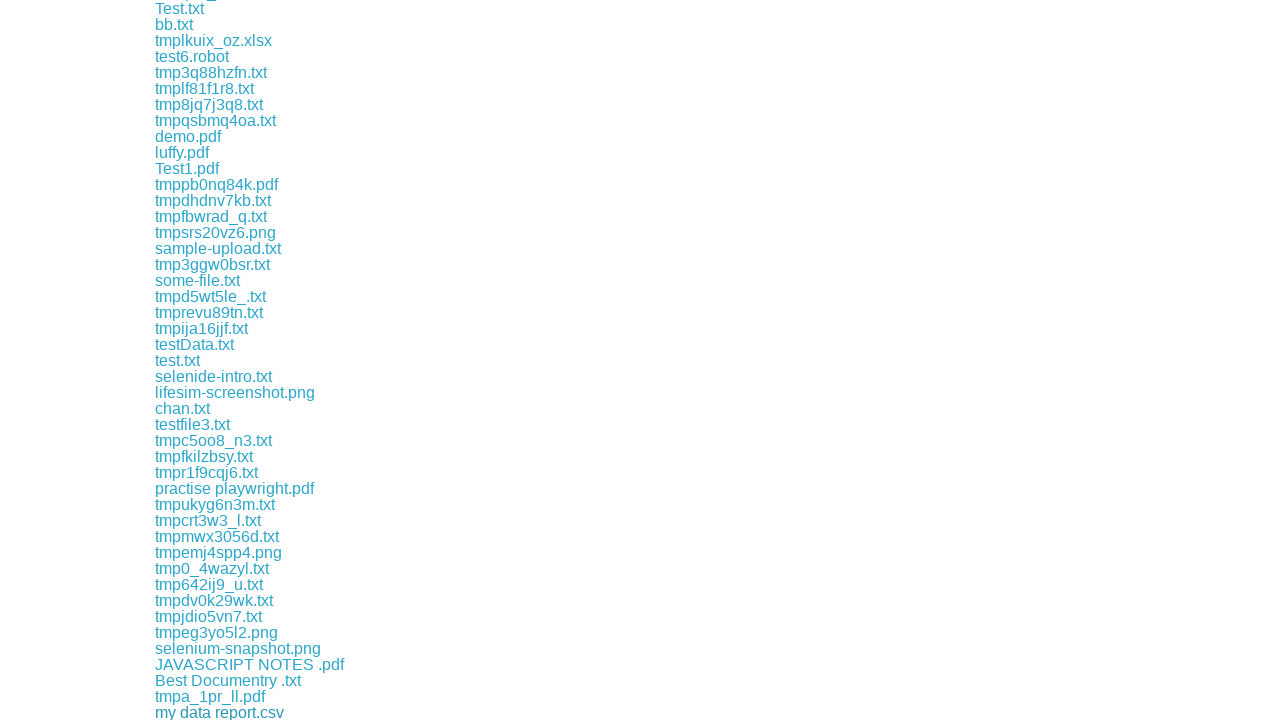

Waited 500ms before downloading next file
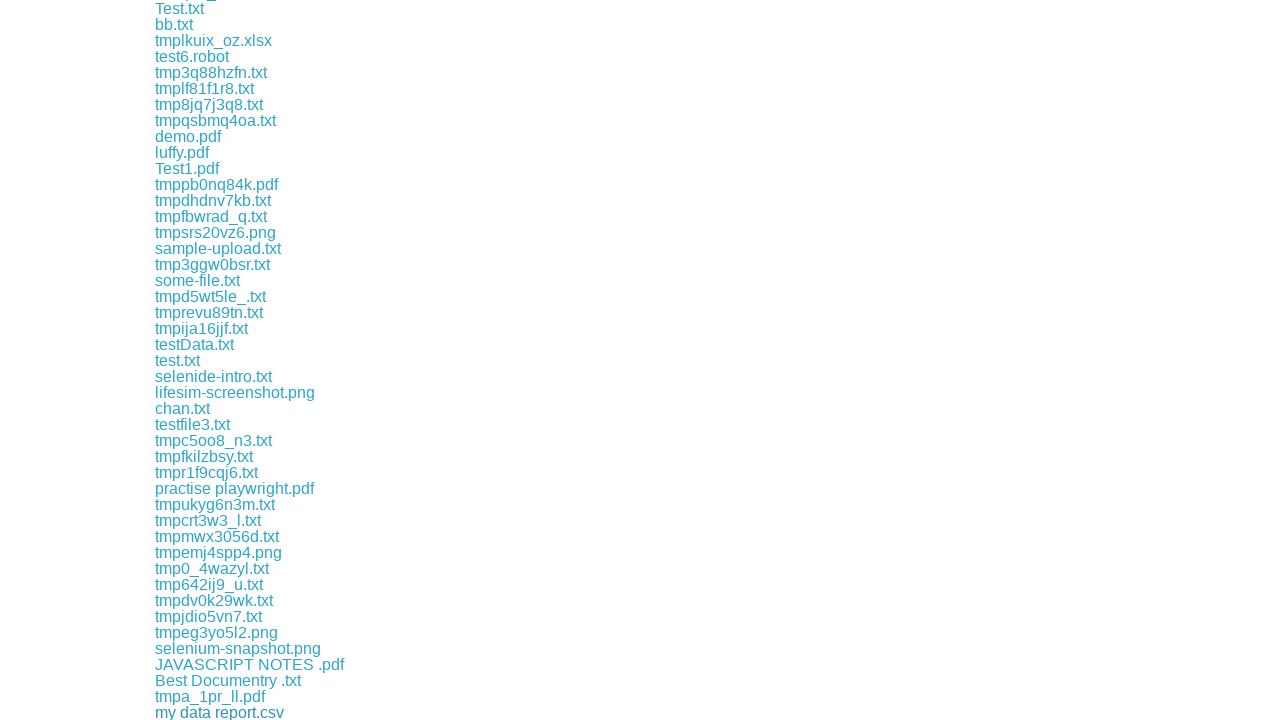

Clicked a download link to initiate file download at (210, 712) on div.example a >> nth=72
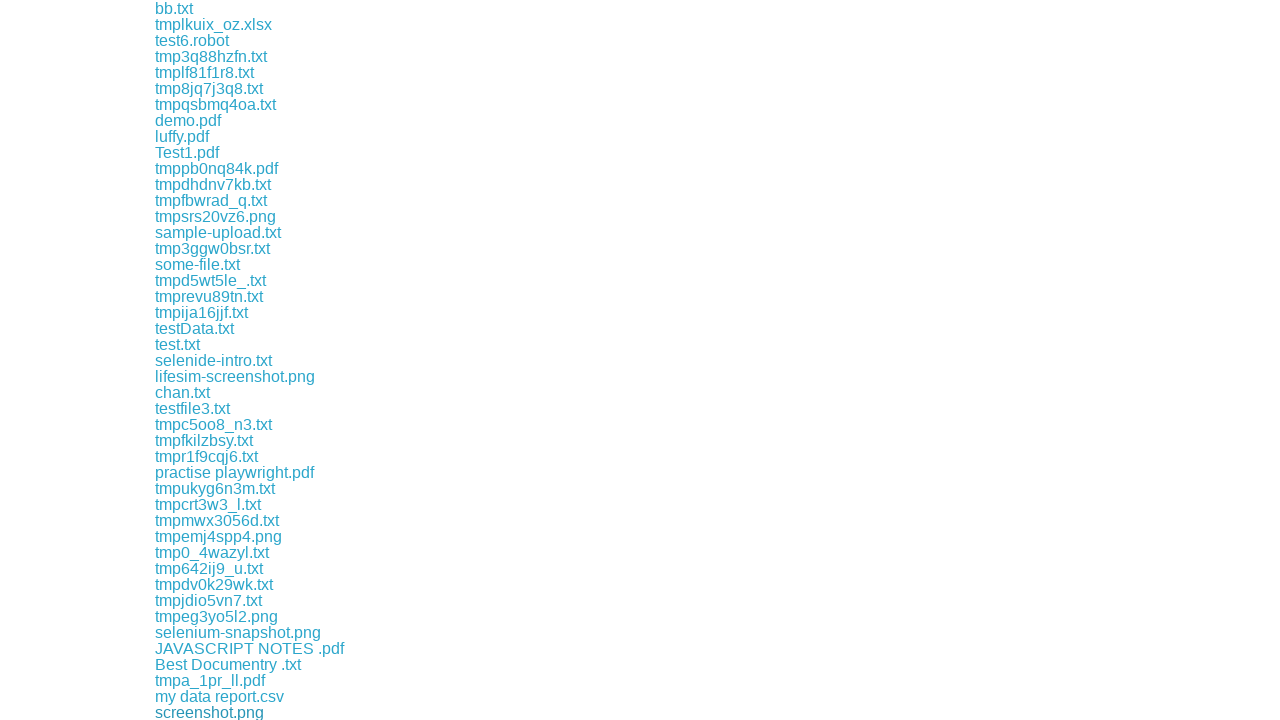

Waited 500ms before downloading next file
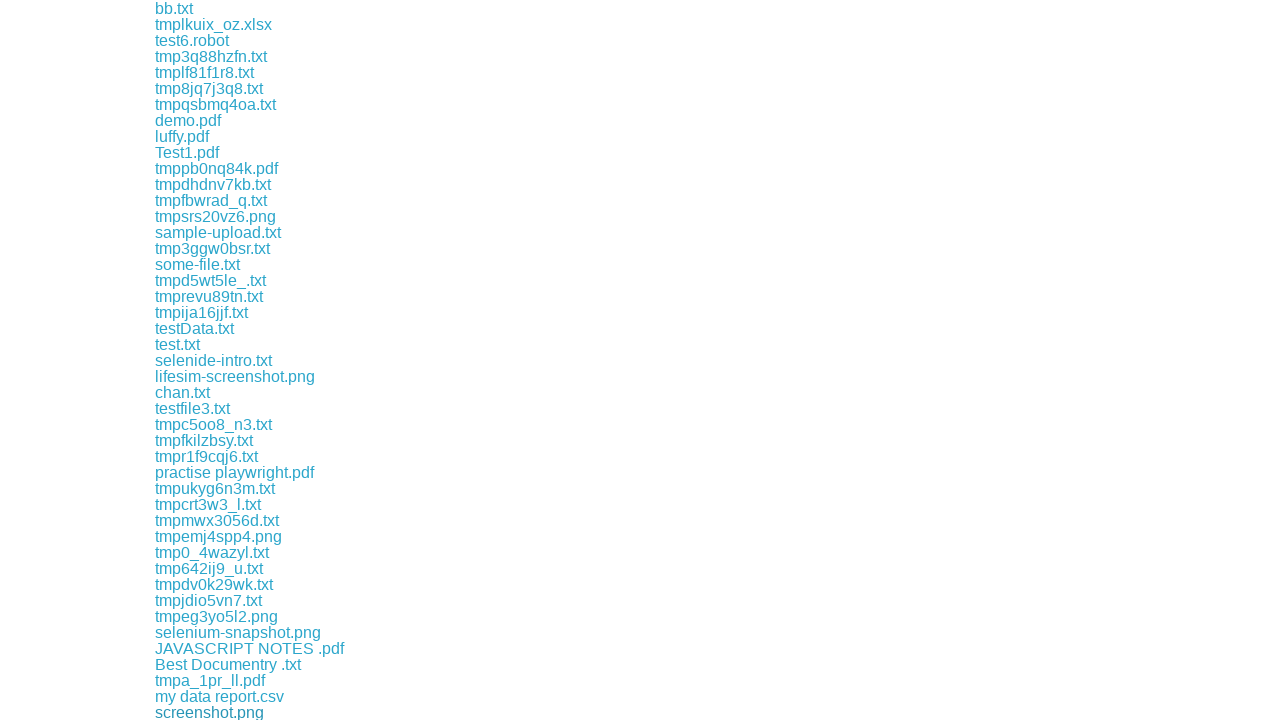

Clicked a download link to initiate file download at (203, 712) on div.example a >> nth=73
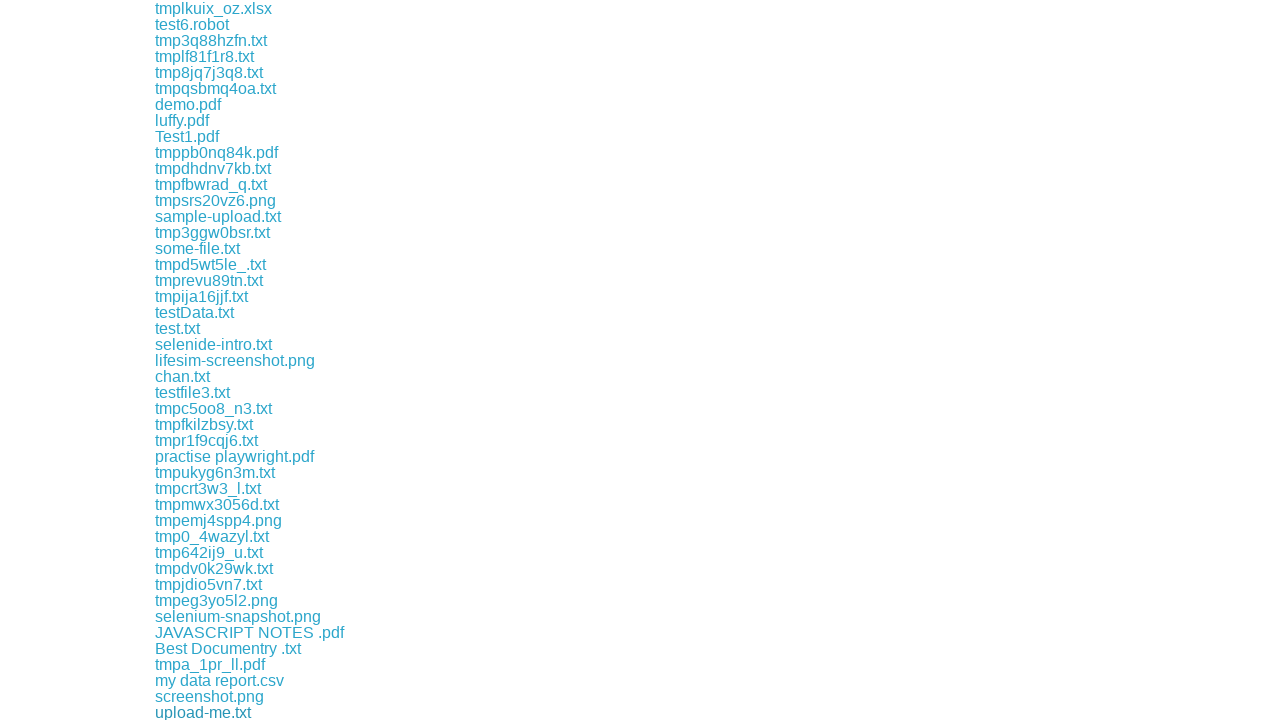

Waited 500ms before downloading next file
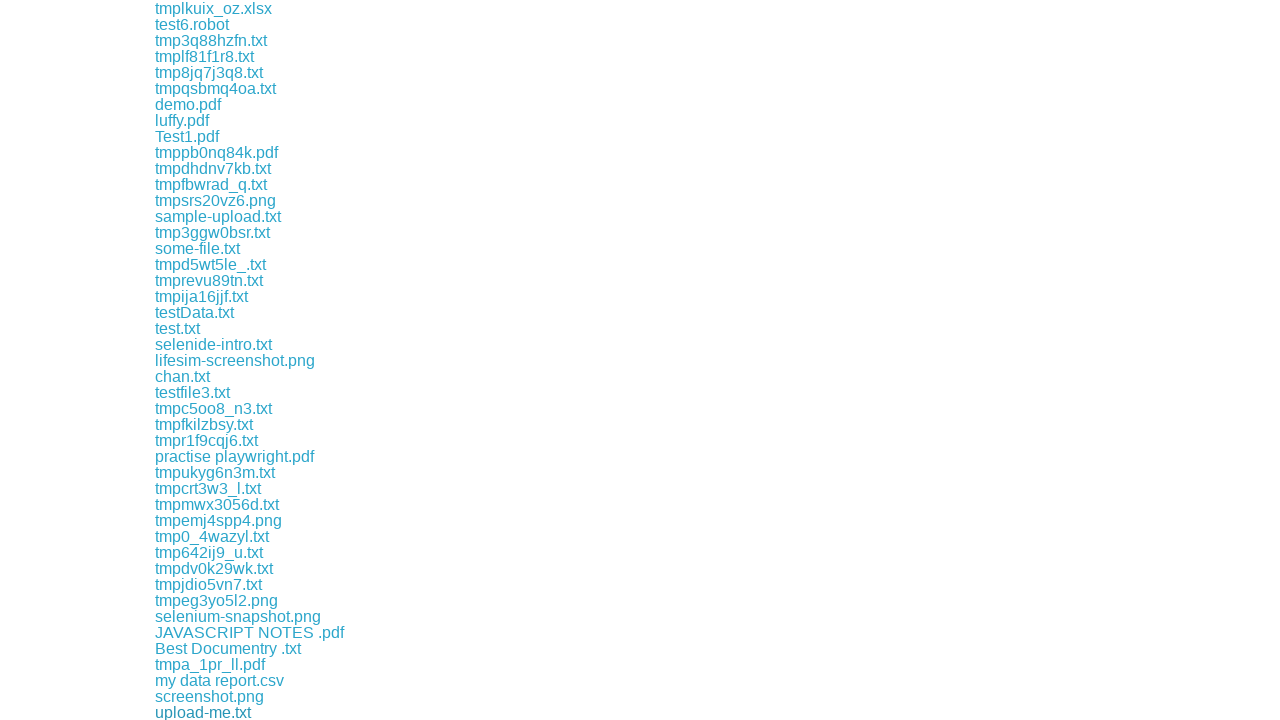

Clicked a download link to initiate file download at (212, 712) on div.example a >> nth=74
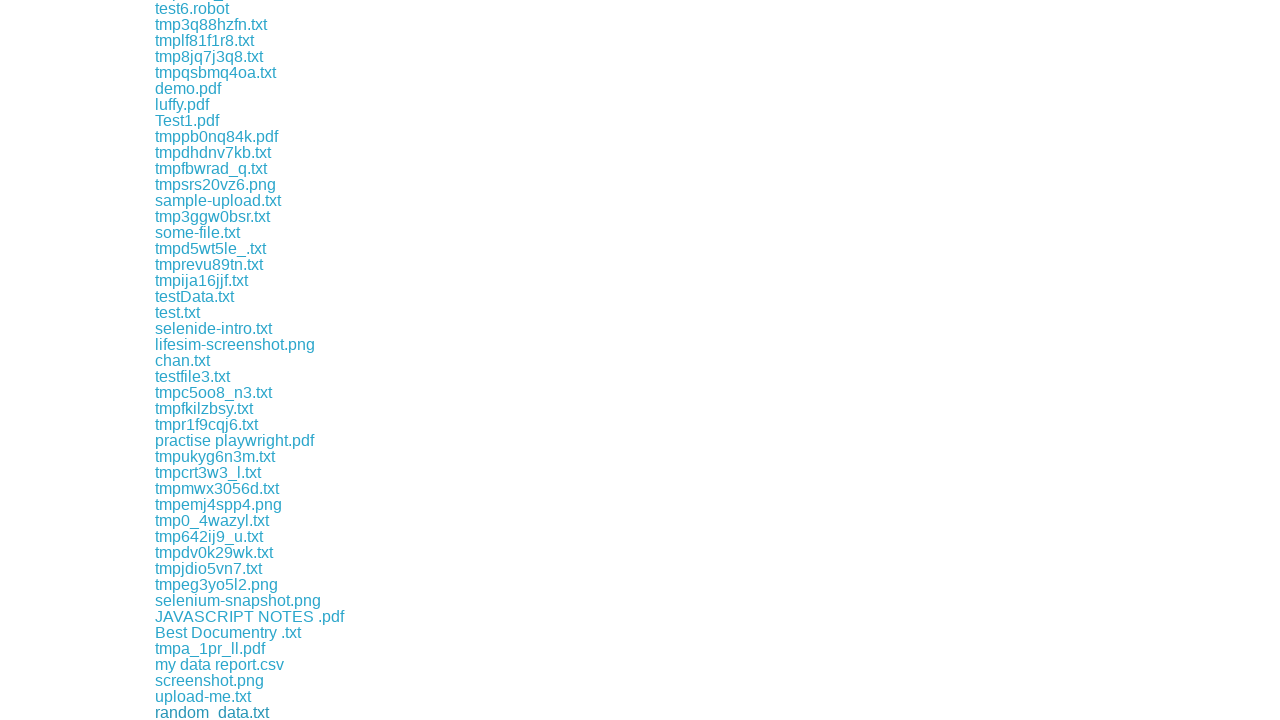

Waited 500ms before downloading next file
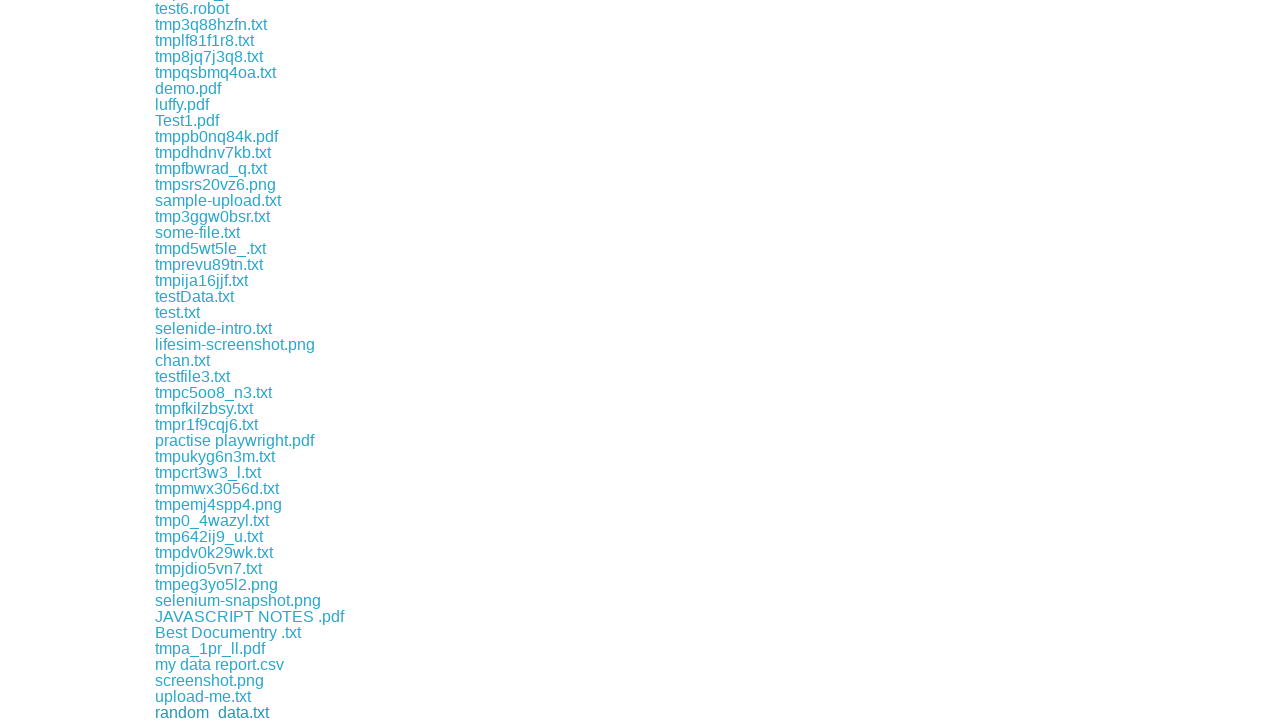

Clicked a download link to initiate file download at (204, 712) on div.example a >> nth=75
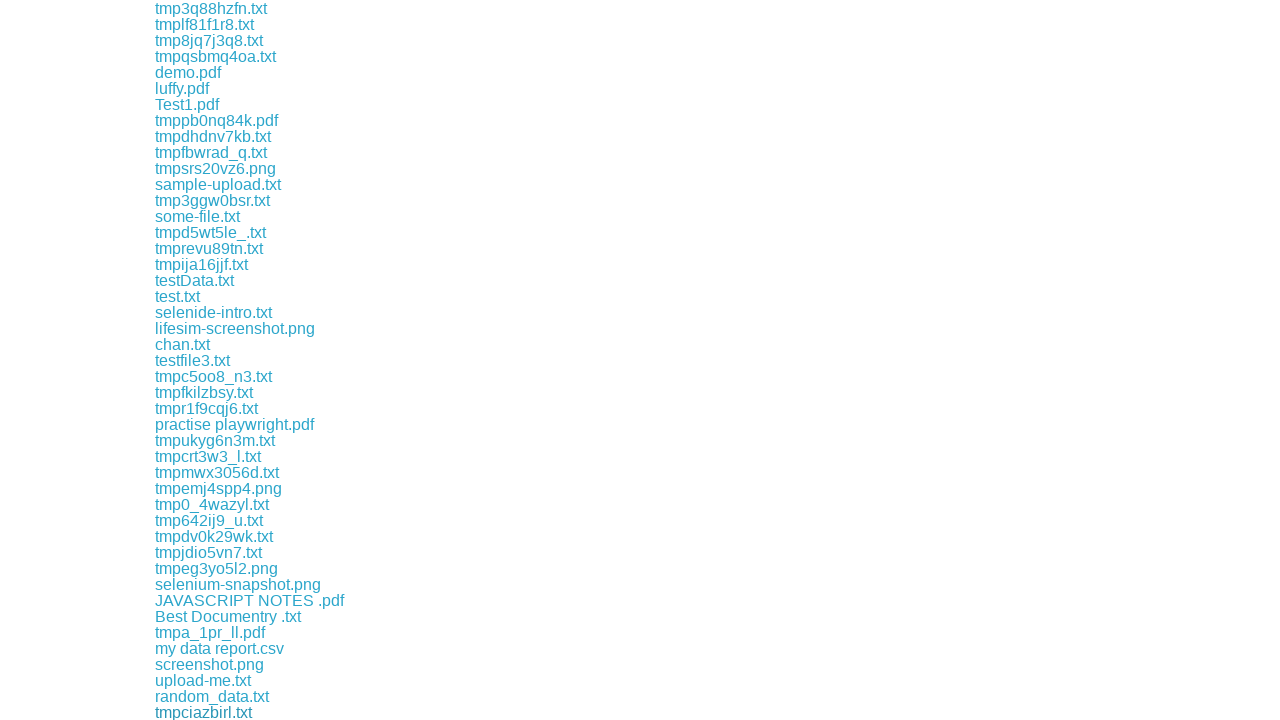

Waited 500ms before downloading next file
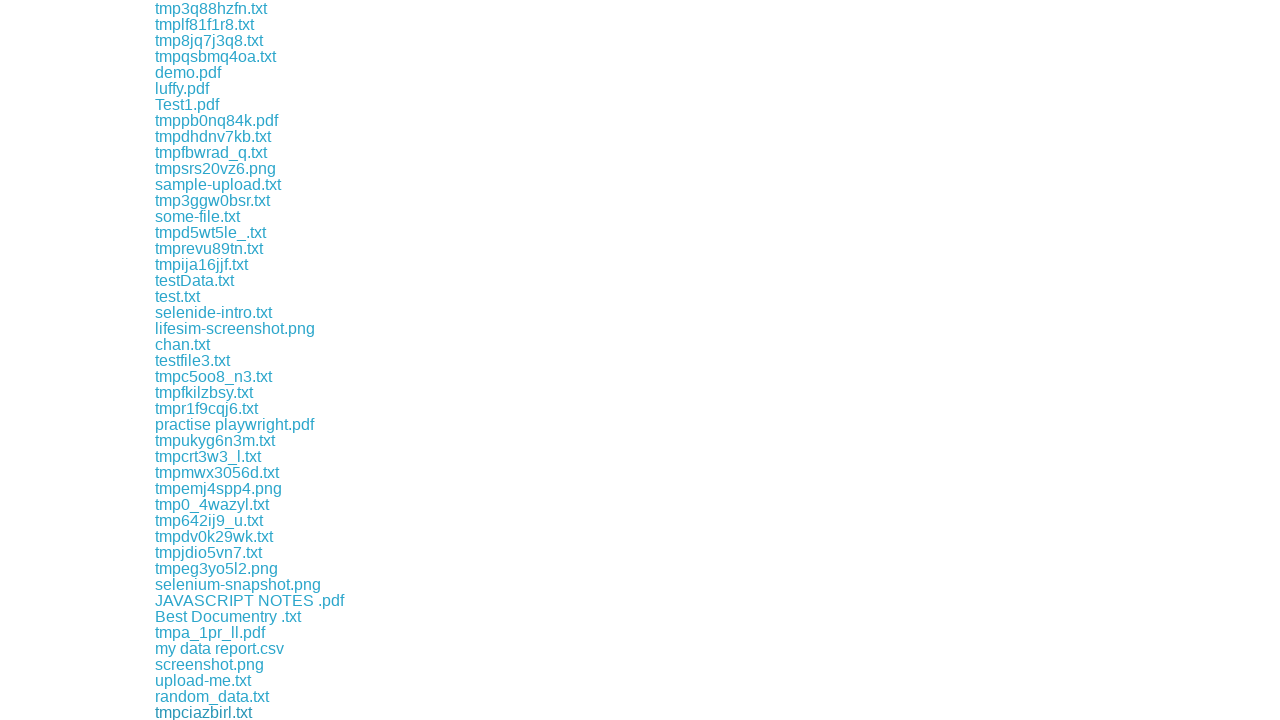

Clicked a download link to initiate file download at (226, 712) on div.example a >> nth=76
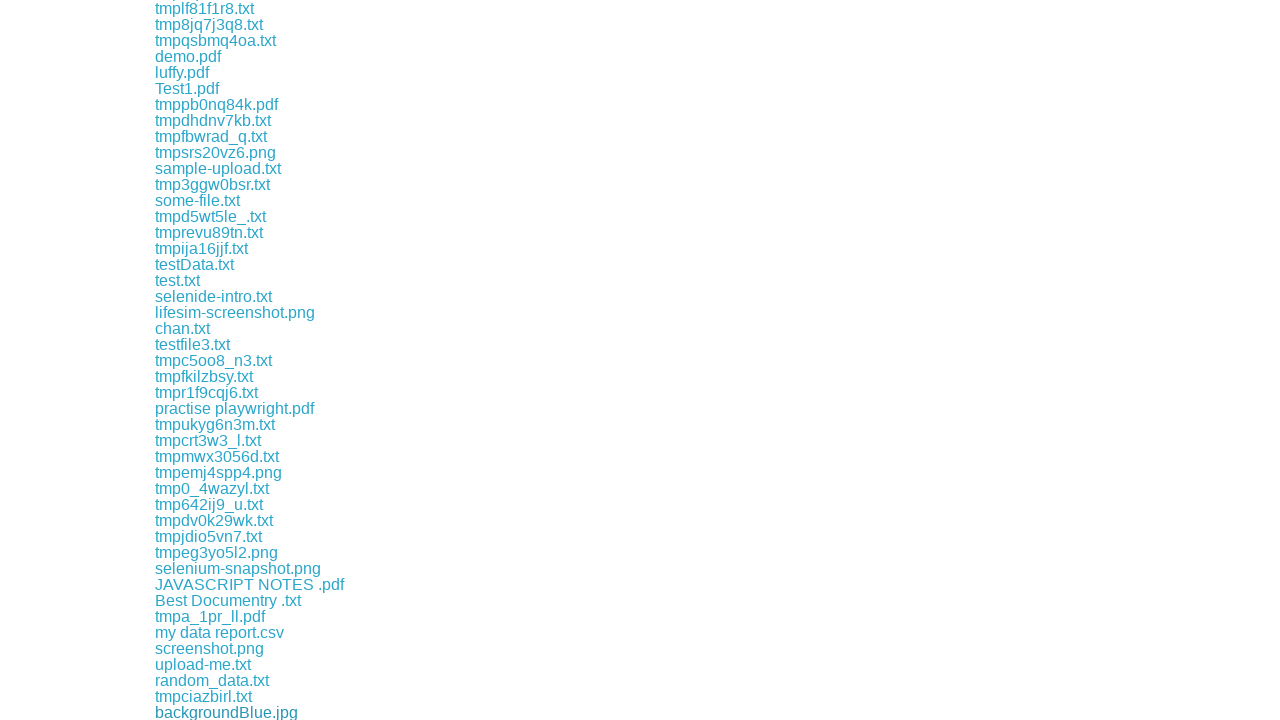

Waited 500ms before downloading next file
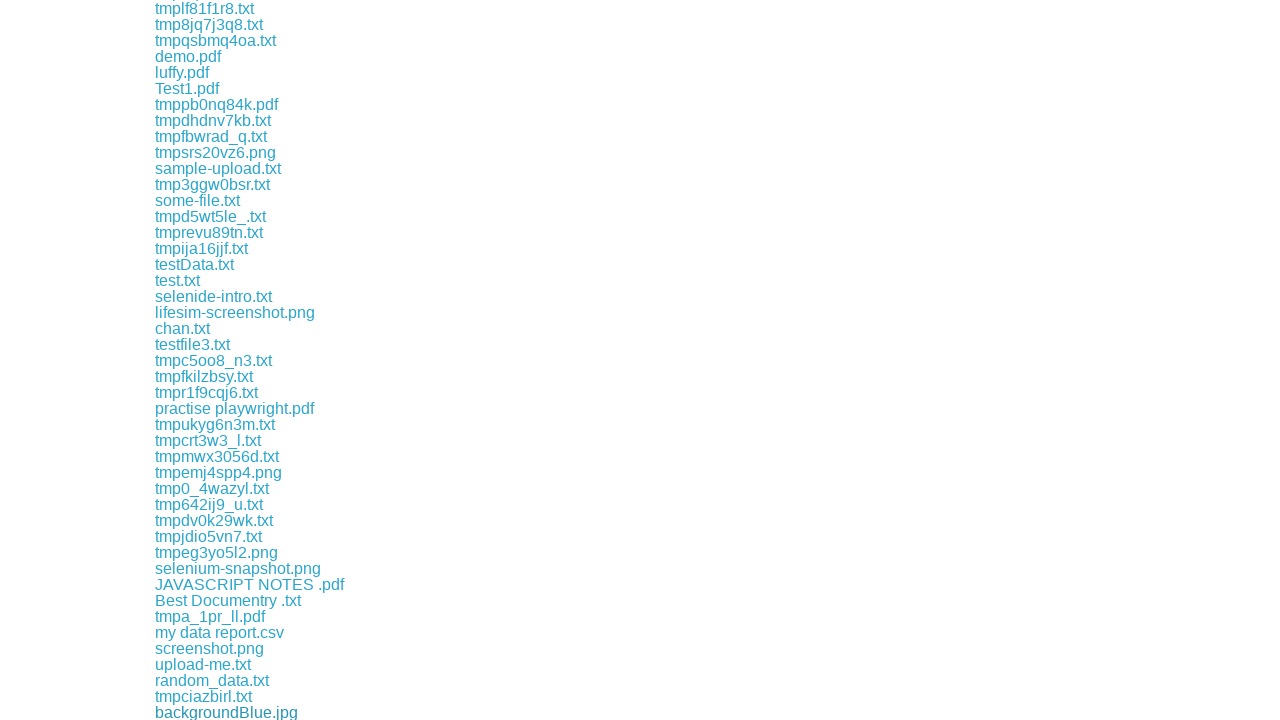

Clicked a download link to initiate file download at (284, 712) on div.example a >> nth=77
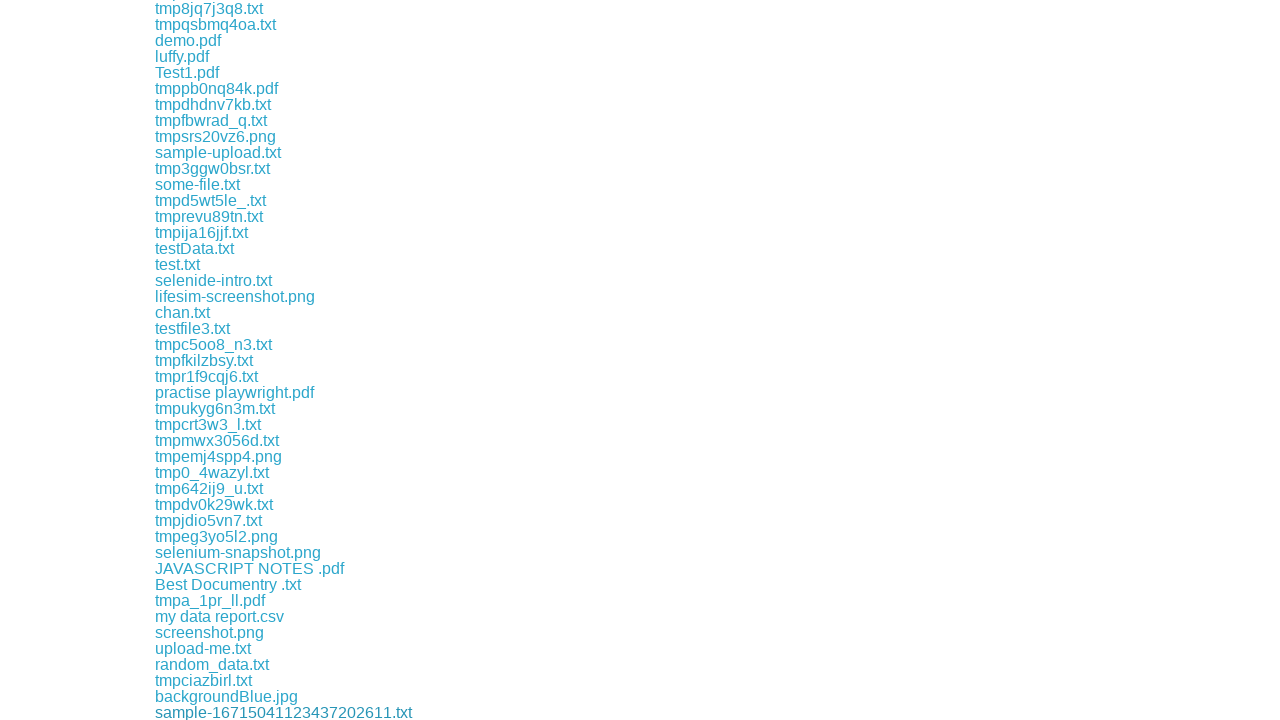

Waited 500ms before downloading next file
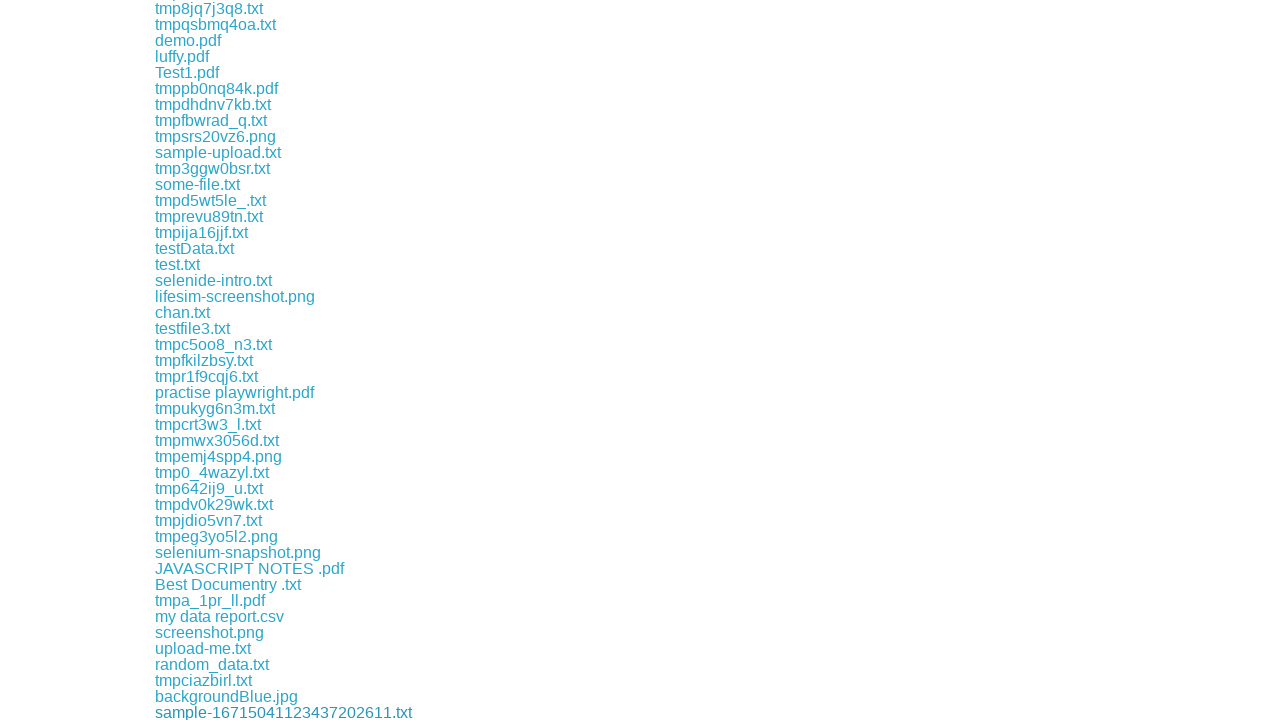

Clicked a download link to initiate file download at (214, 712) on div.example a >> nth=78
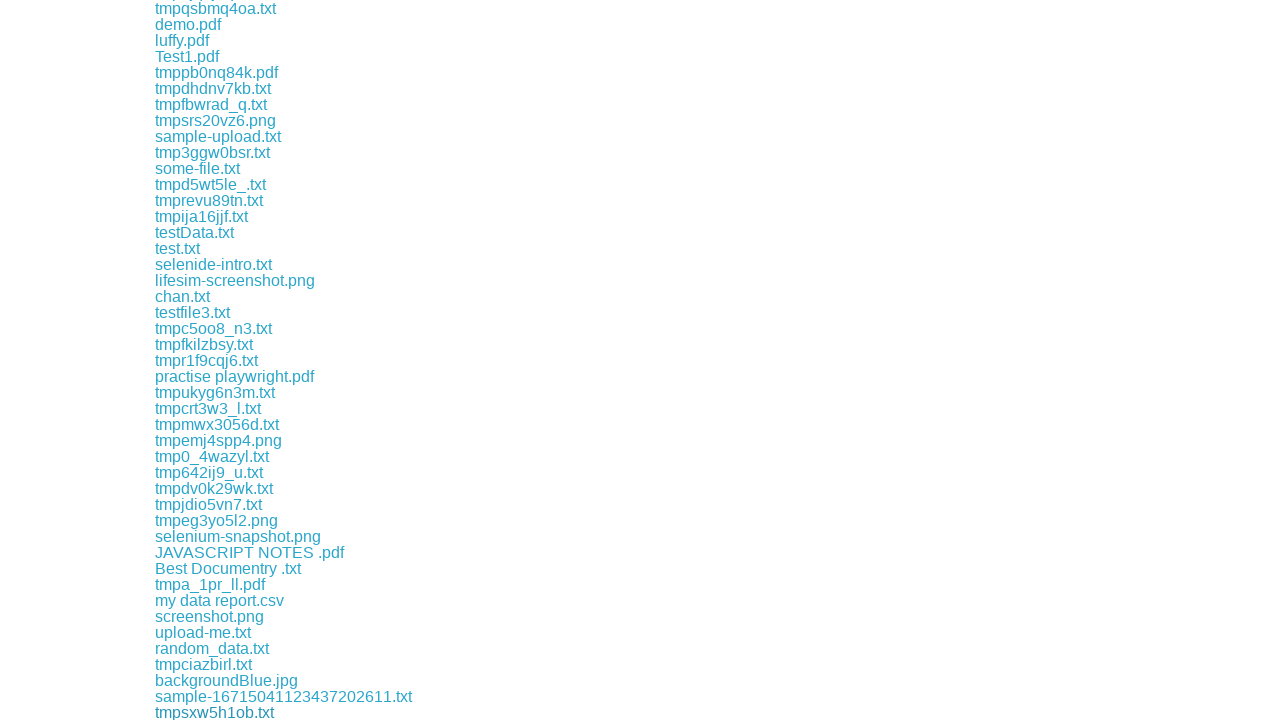

Waited 500ms before downloading next file
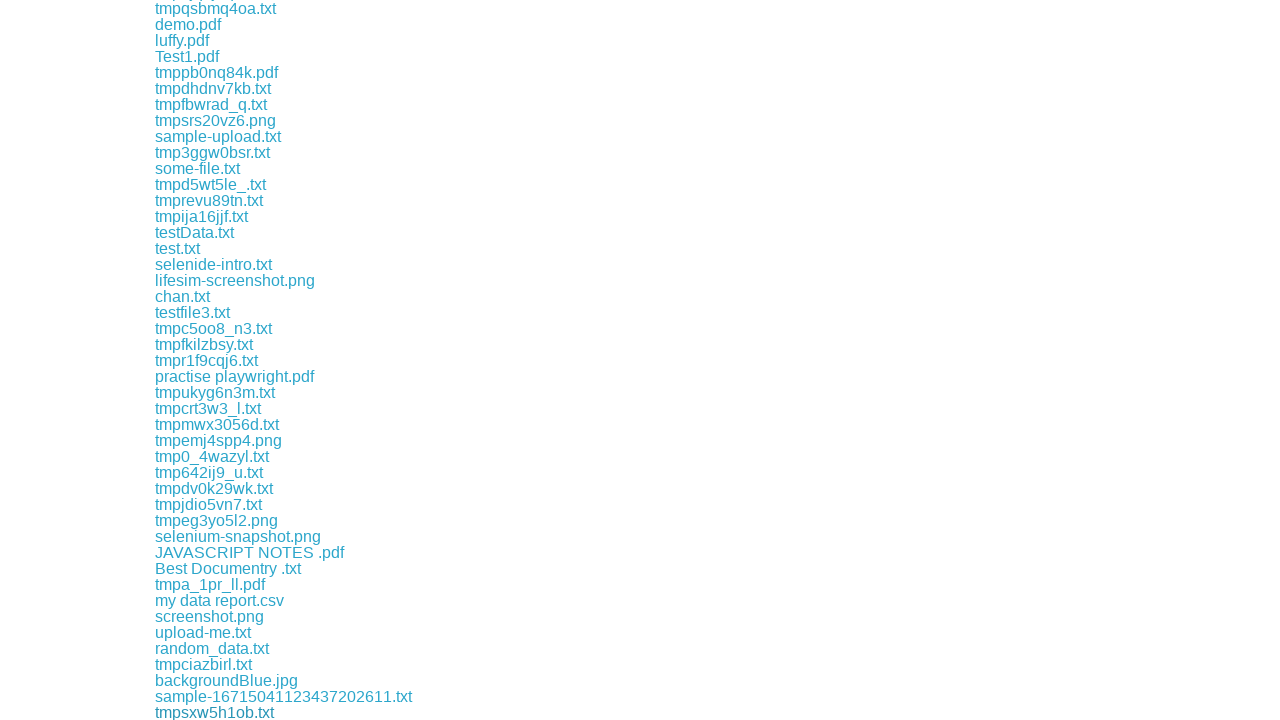

Clicked a download link to initiate file download at (210, 712) on div.example a >> nth=79
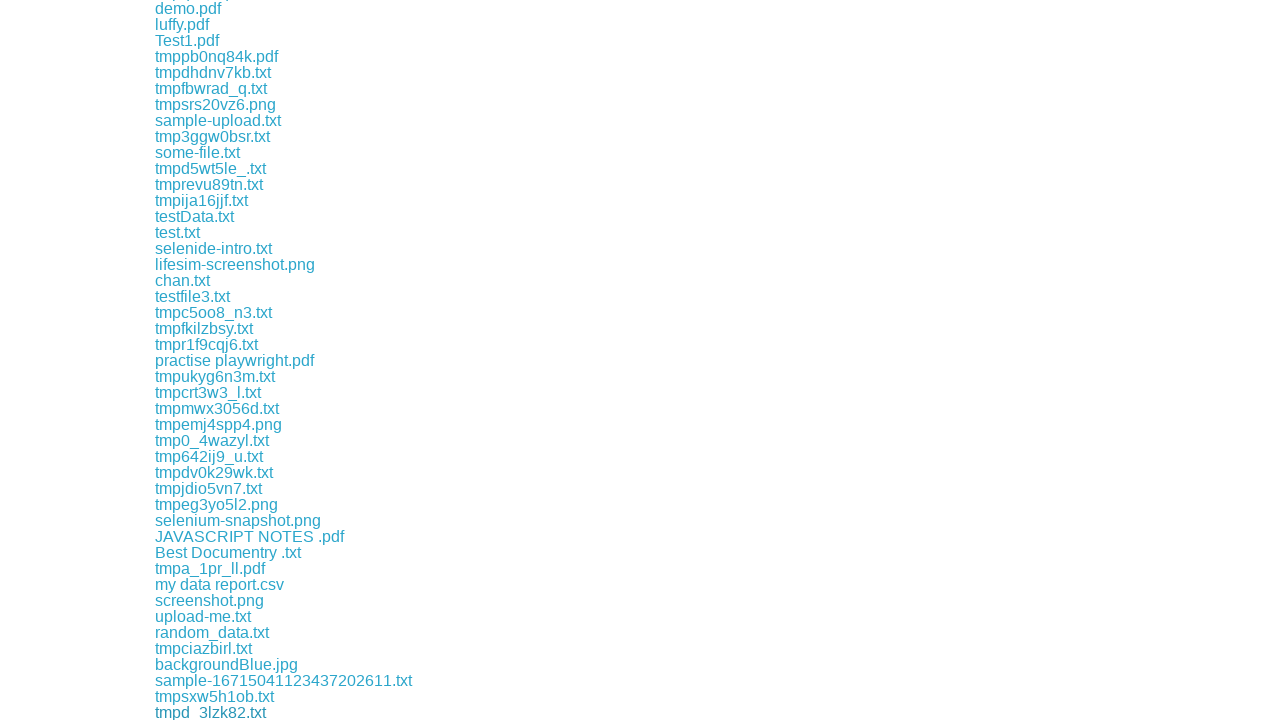

Waited 500ms before downloading next file
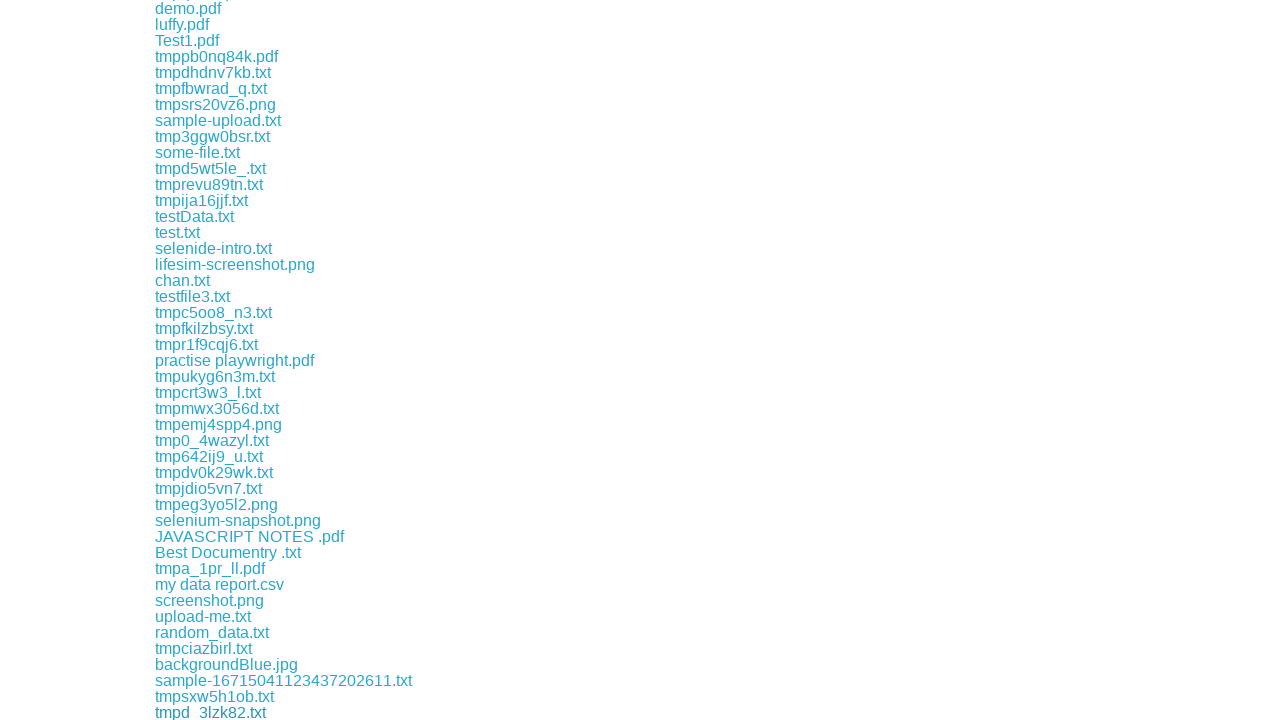

Clicked a download link to initiate file download at (214, 712) on div.example a >> nth=80
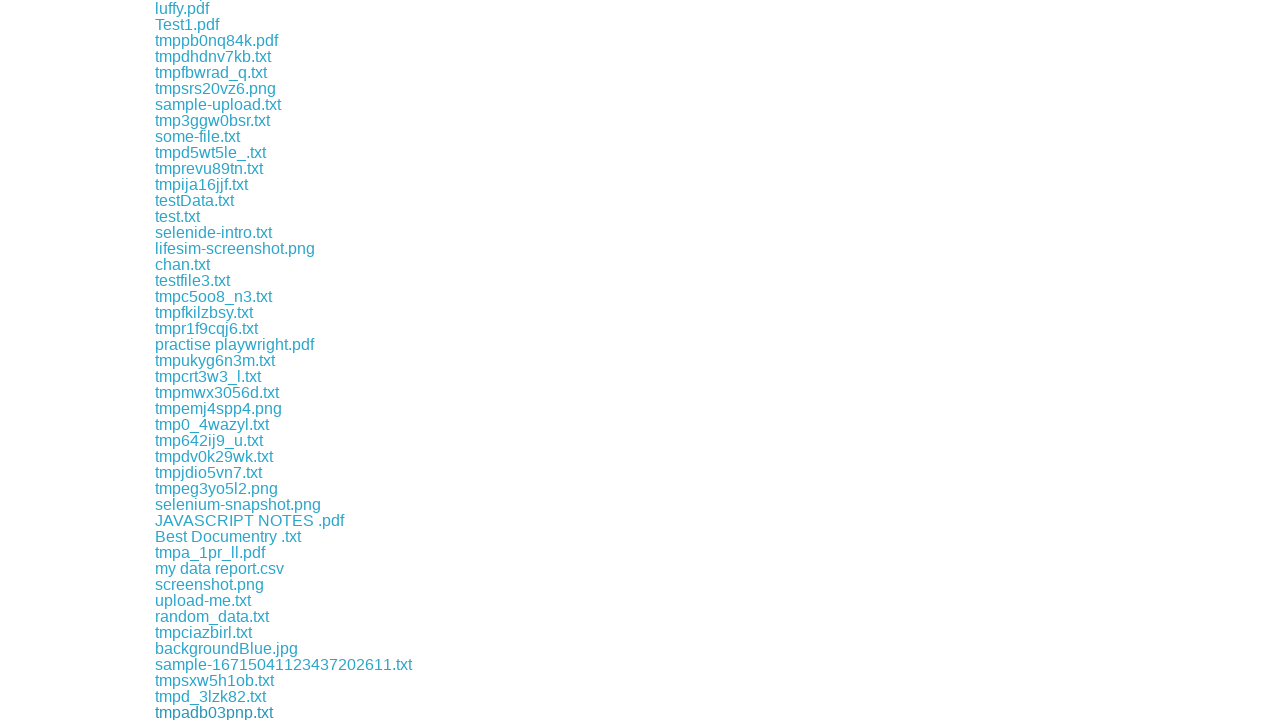

Waited 500ms before downloading next file
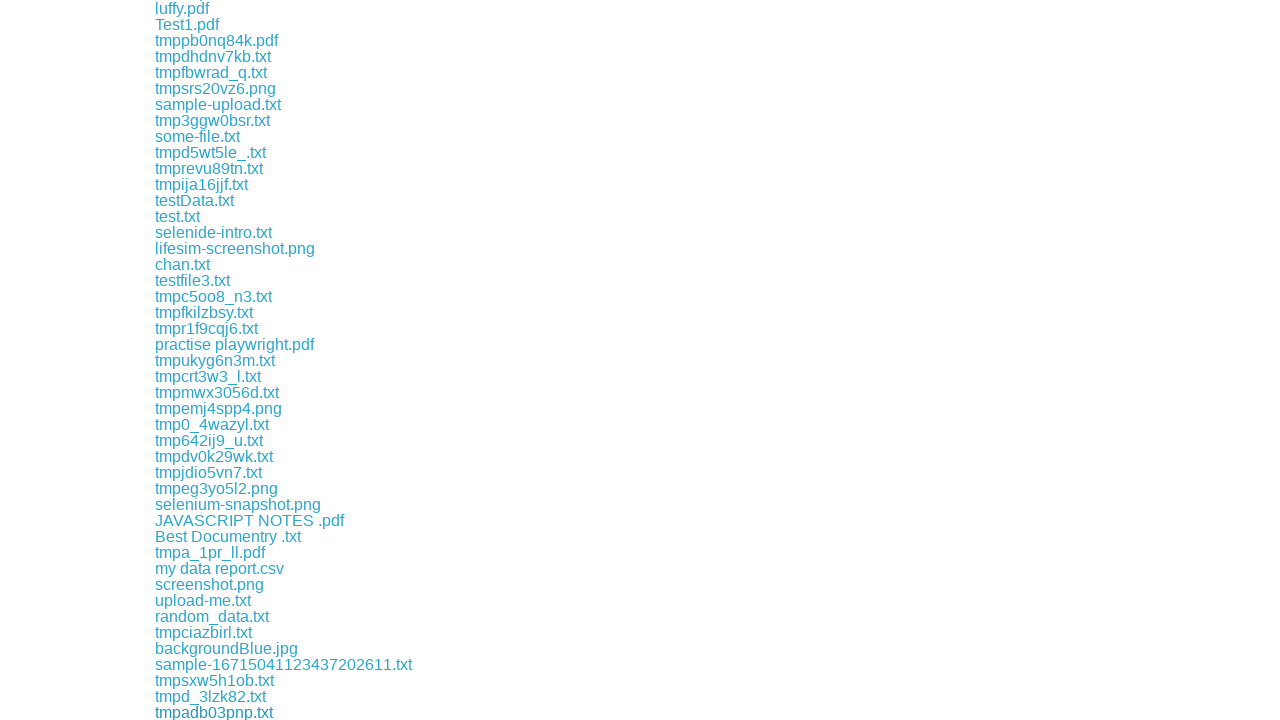

Clicked a download link to initiate file download at (208, 712) on div.example a >> nth=81
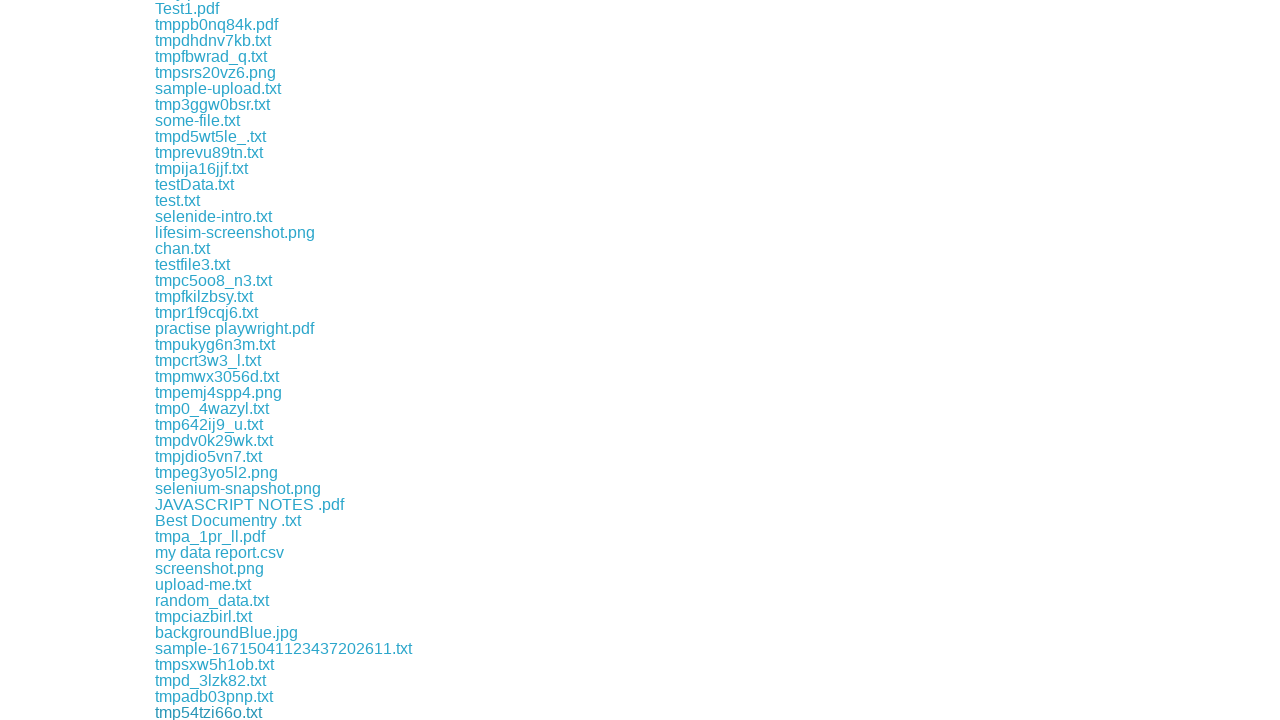

Waited 500ms before downloading next file
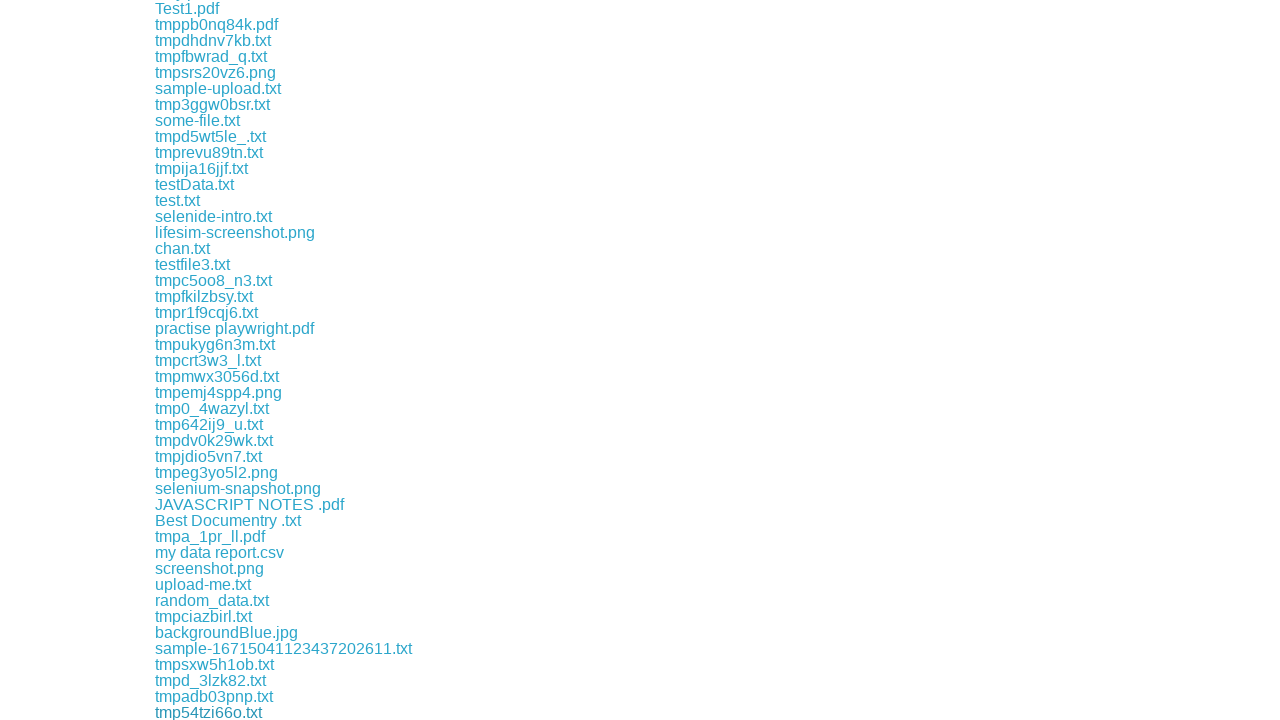

Clicked a download link to initiate file download at (210, 712) on div.example a >> nth=82
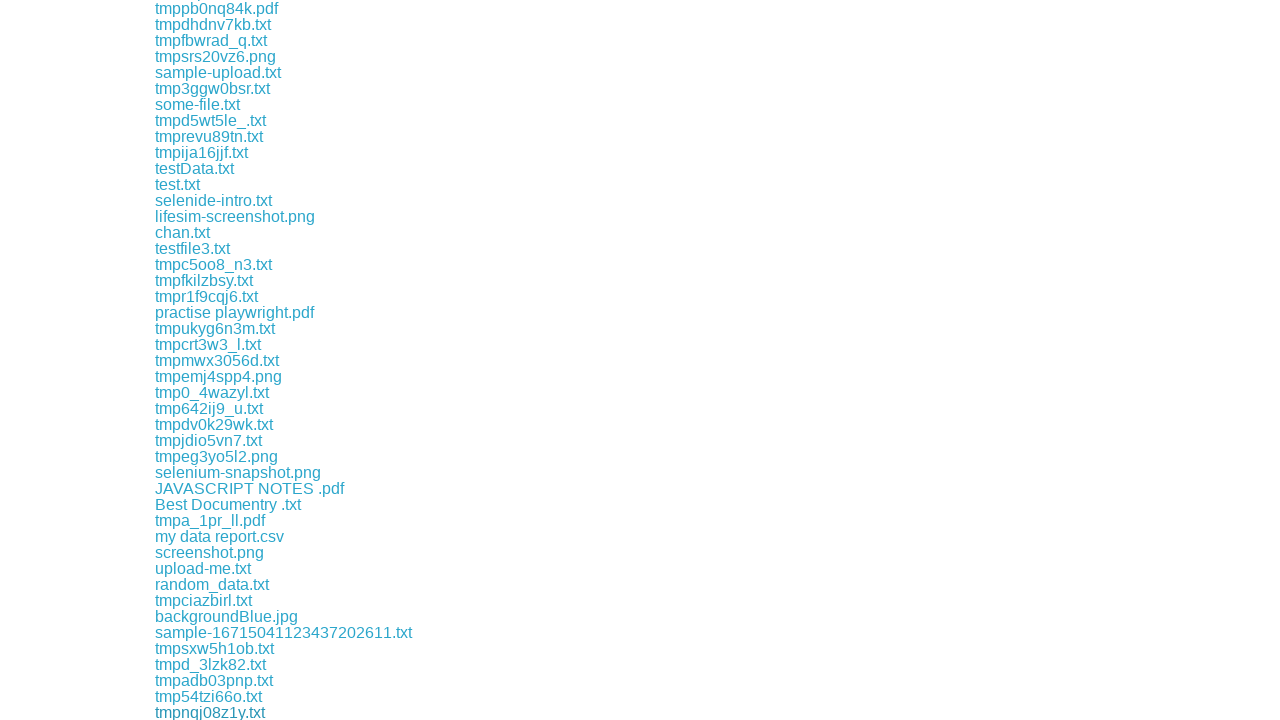

Waited 500ms before downloading next file
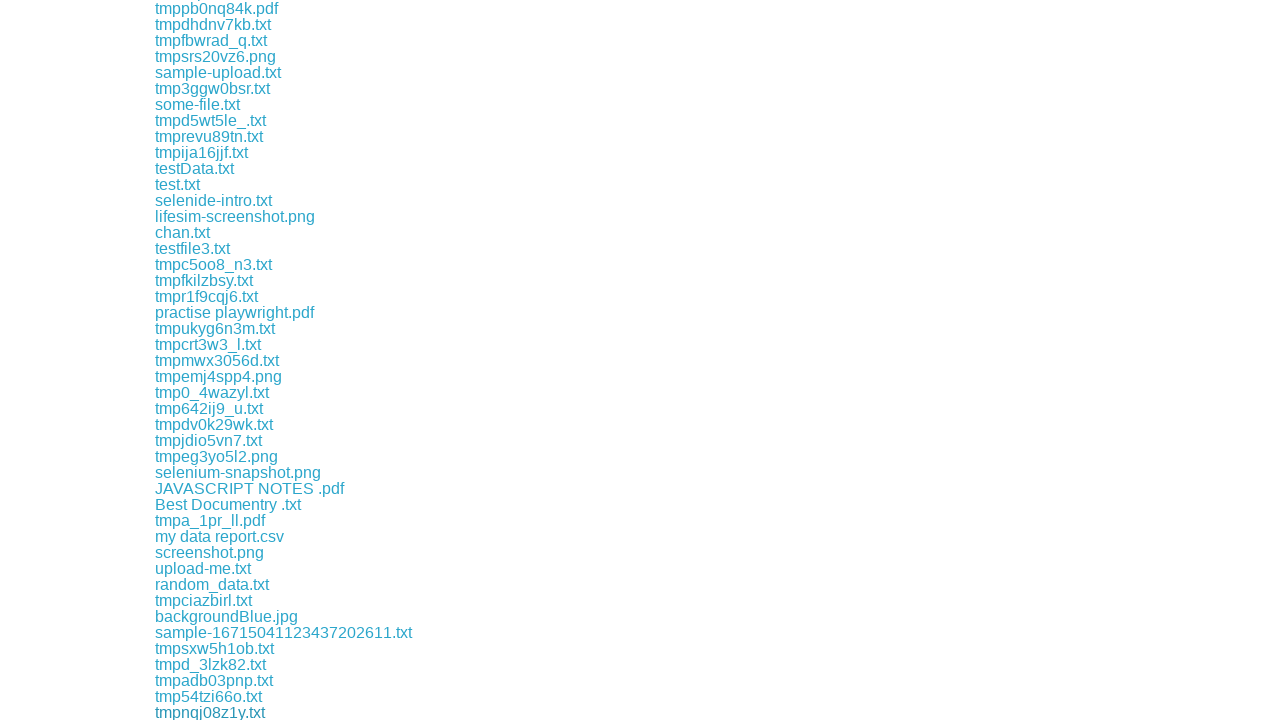

Clicked a download link to initiate file download at (242, 712) on div.example a >> nth=83
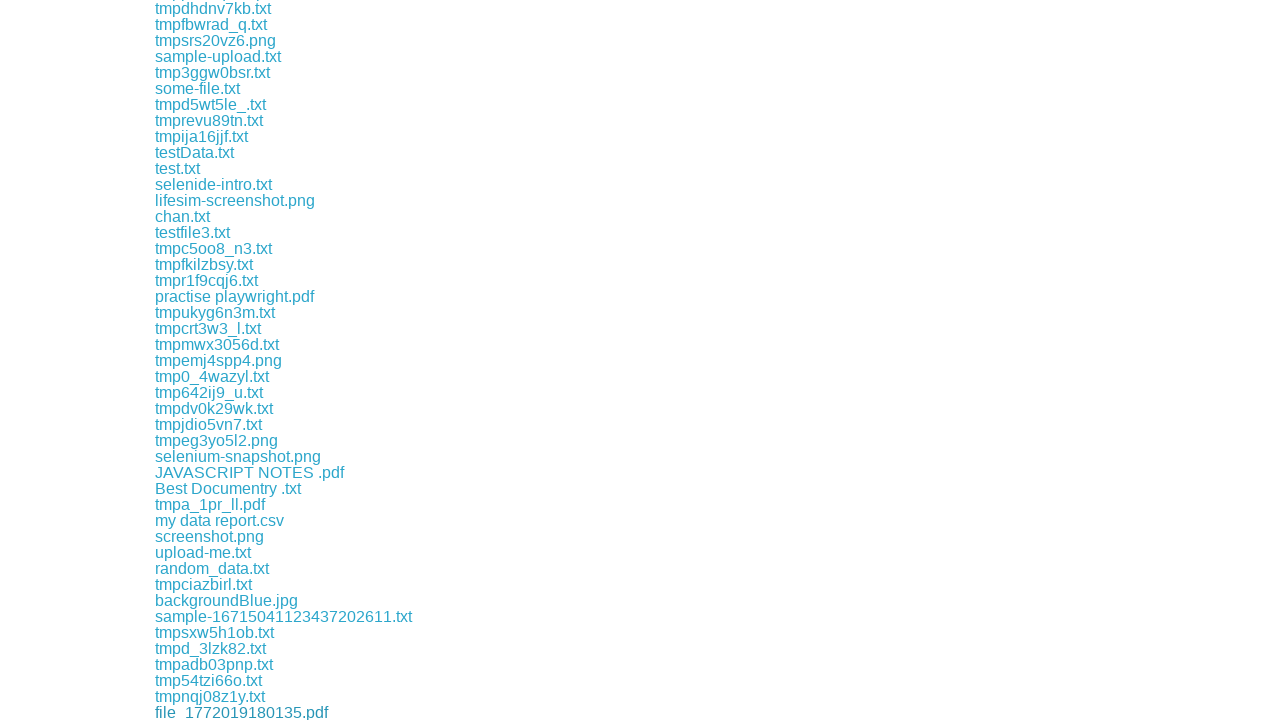

Waited 500ms before downloading next file
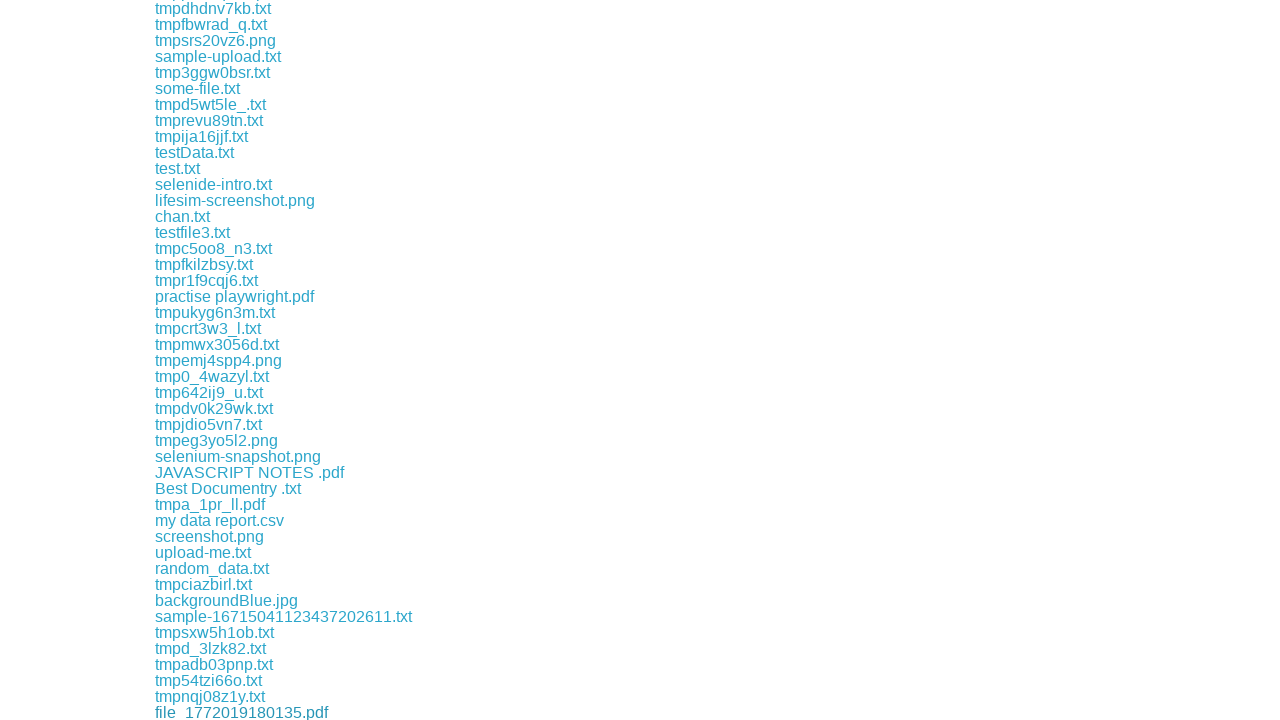

Clicked a download link to initiate file download at (196, 712) on div.example a >> nth=84
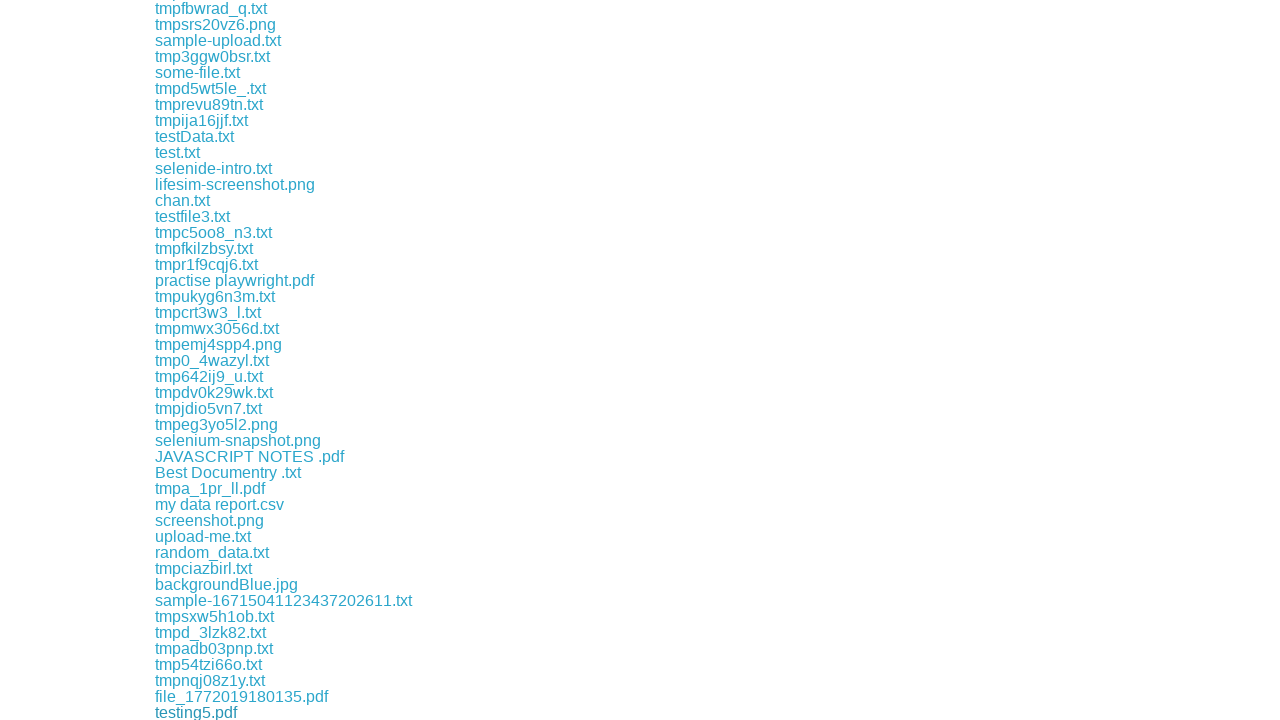

Waited 500ms before downloading next file
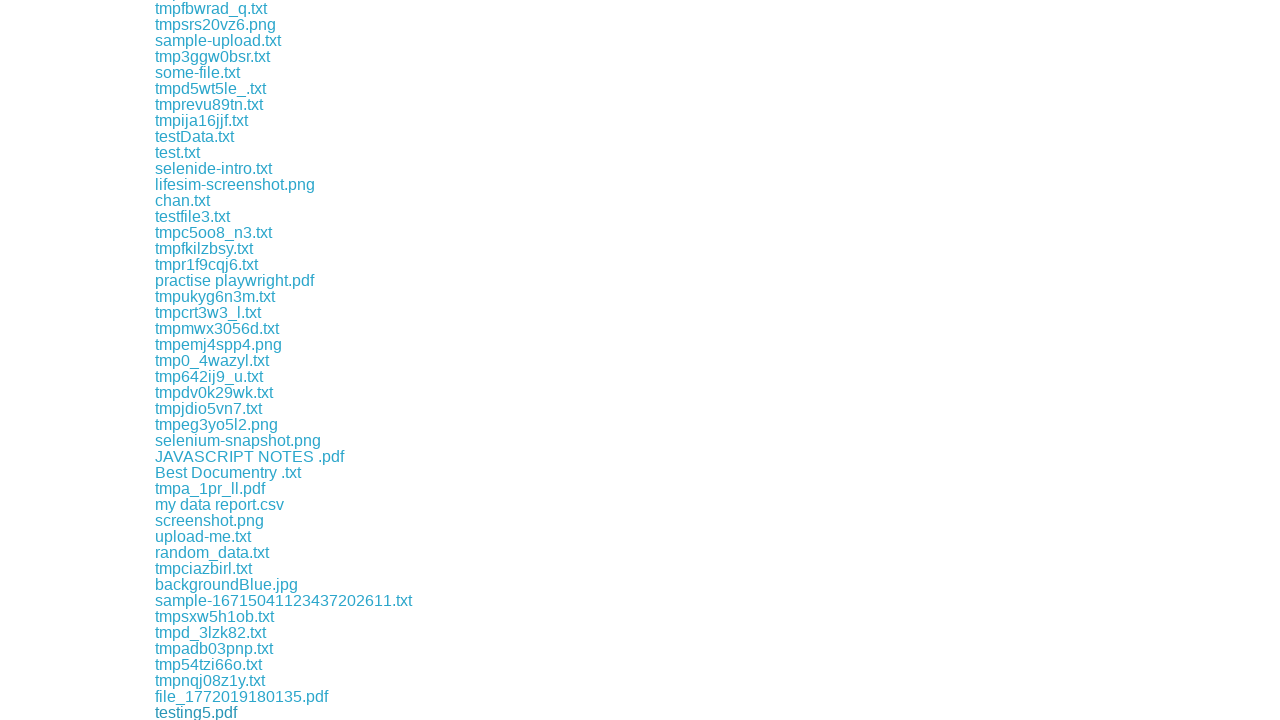

Clicked a download link to initiate file download at (180, 712) on div.example a >> nth=85
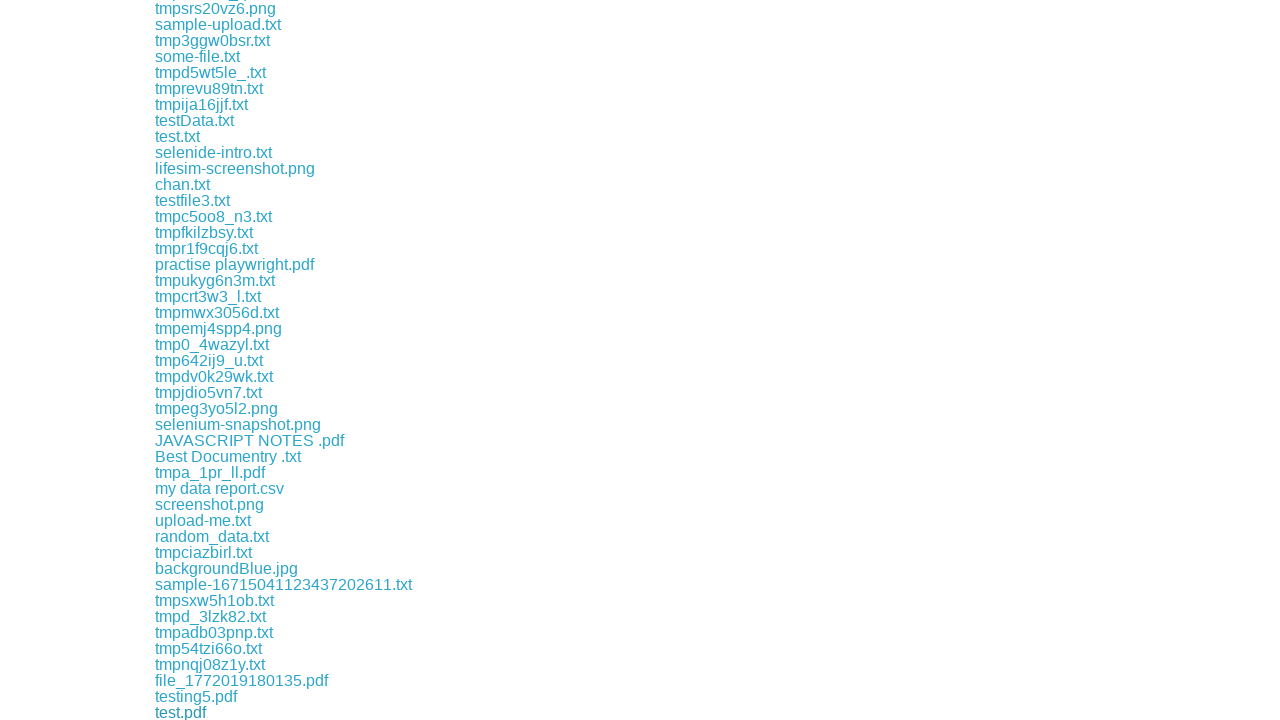

Waited 500ms before downloading next file
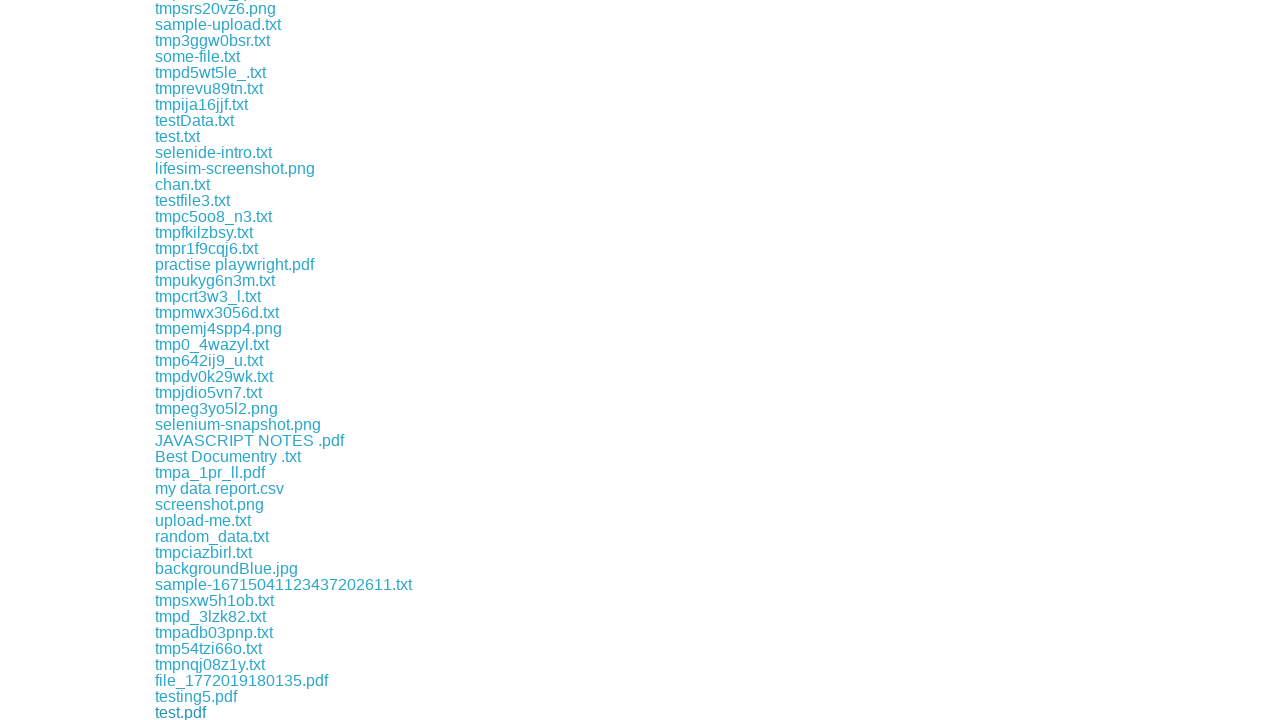

Clicked a download link to initiate file download at (226, 712) on div.example a >> nth=86
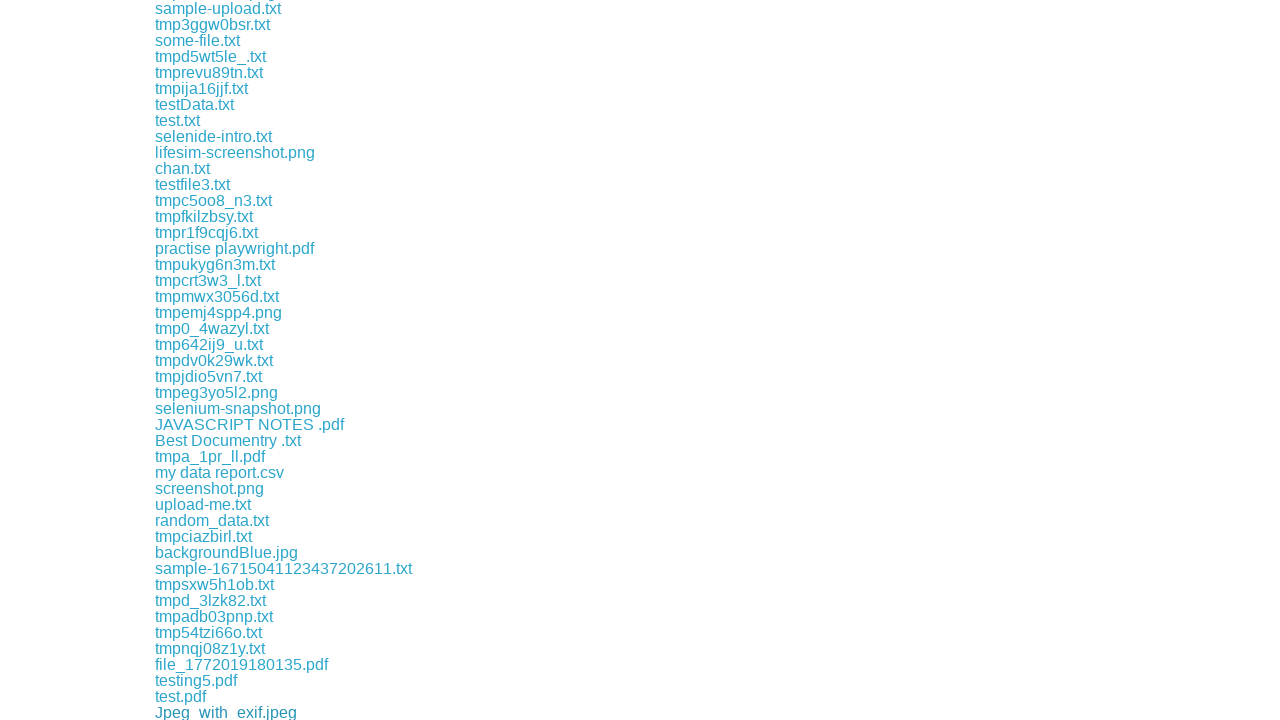

Waited 500ms before downloading next file
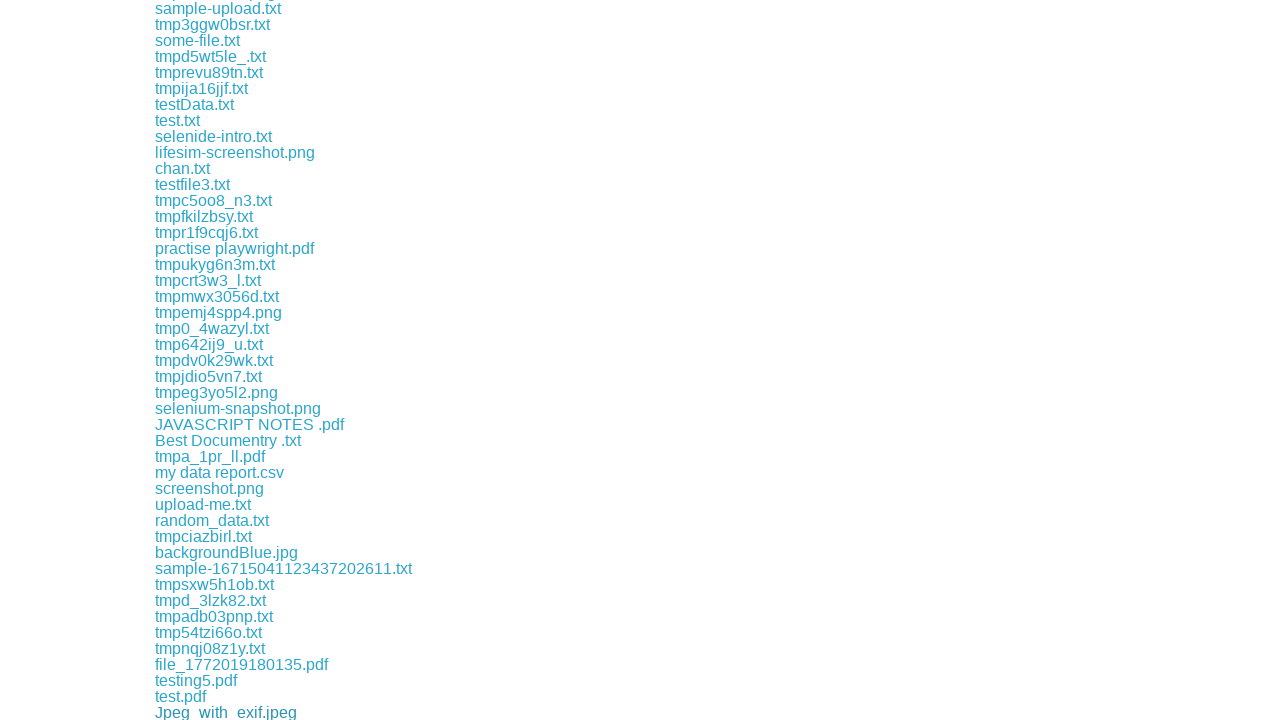

Clicked a download link to initiate file download at (200, 712) on div.example a >> nth=87
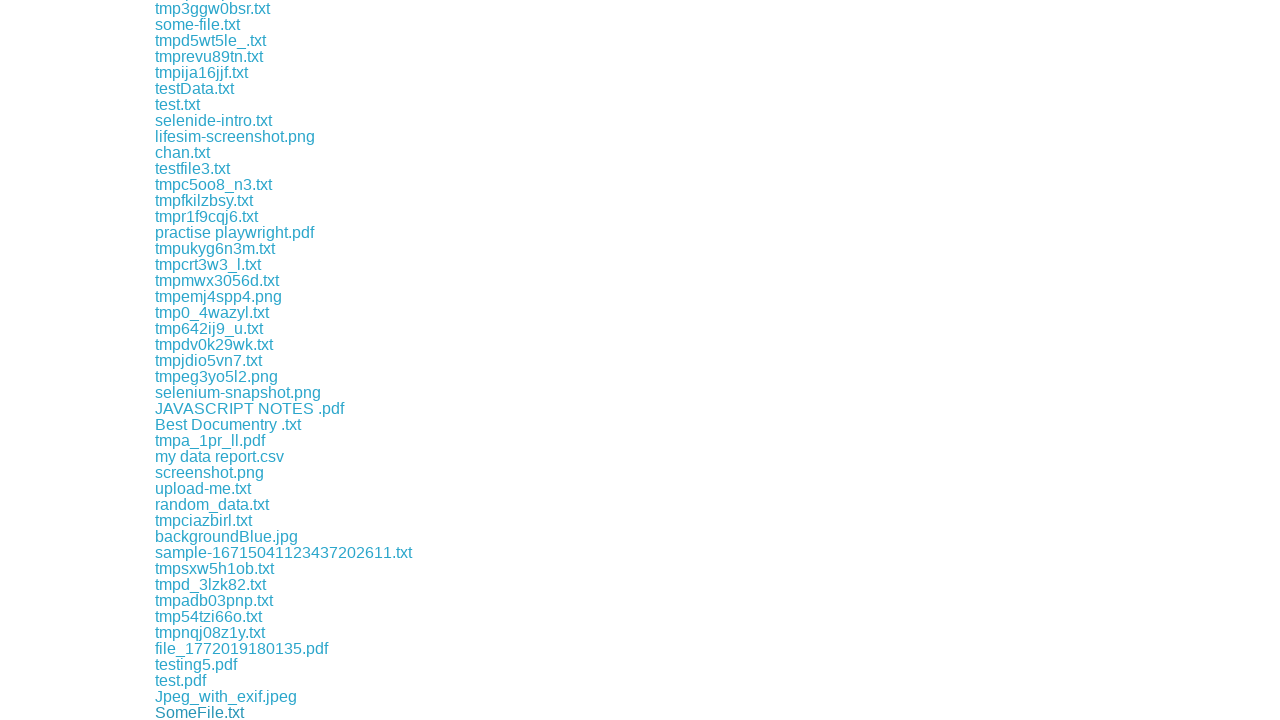

Waited 500ms before downloading next file
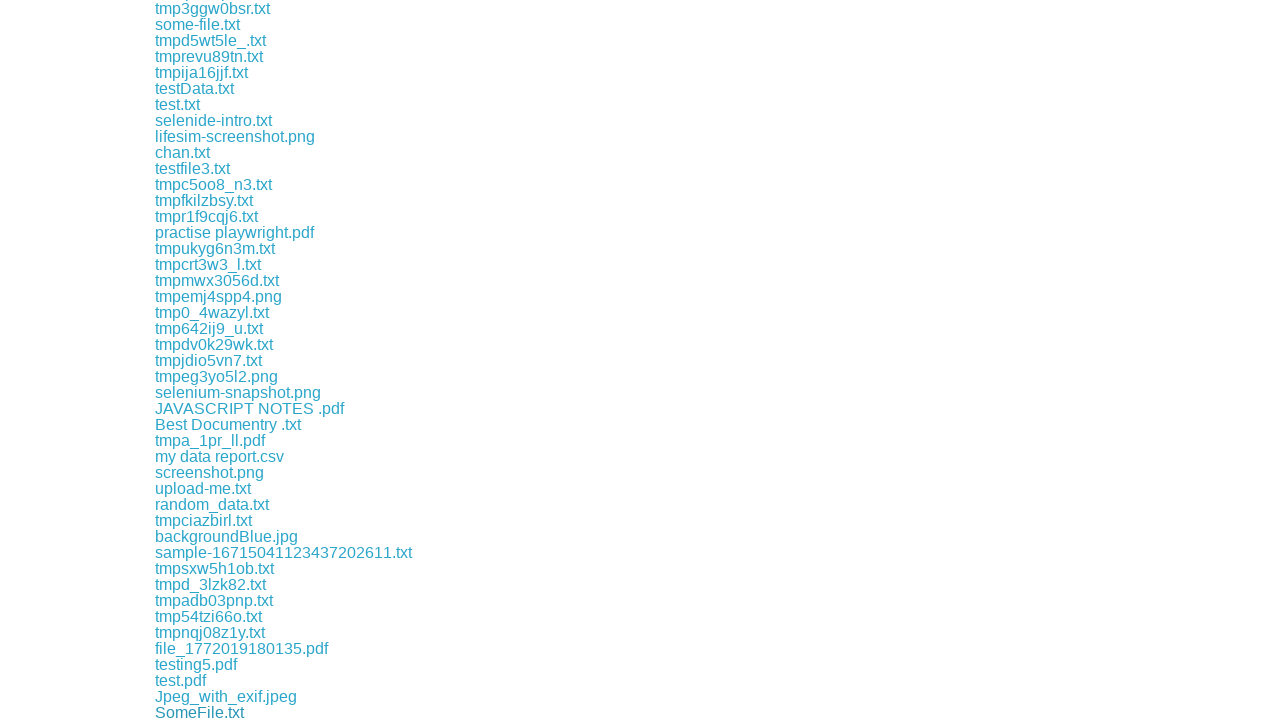

Clicked a download link to initiate file download at (212, 712) on div.example a >> nth=88
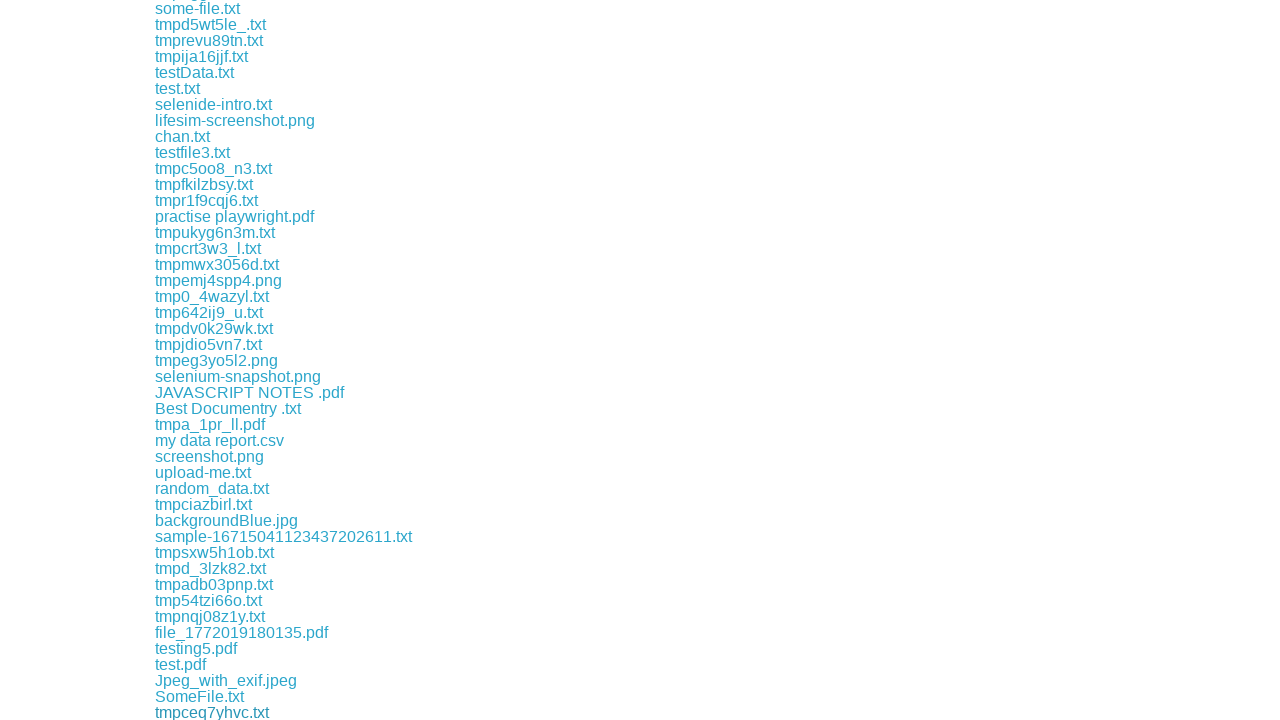

Waited 500ms before downloading next file
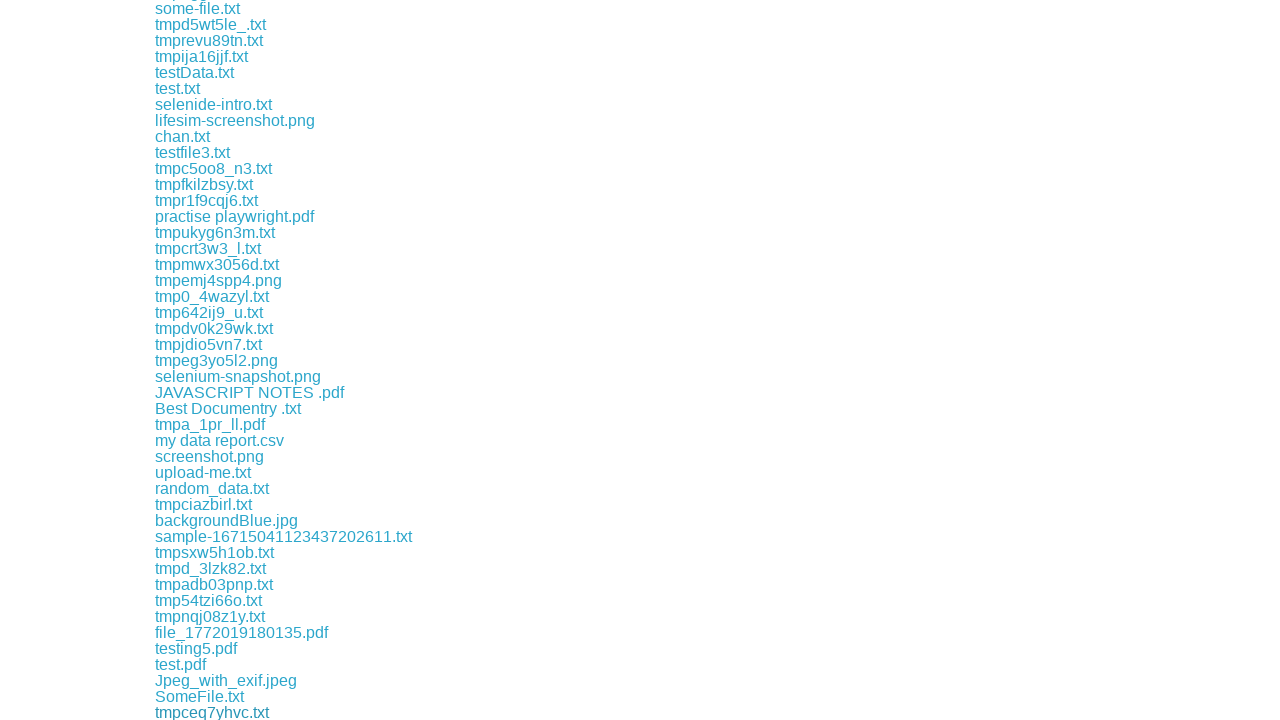

Clicked a download link to initiate file download at (212, 712) on div.example a >> nth=89
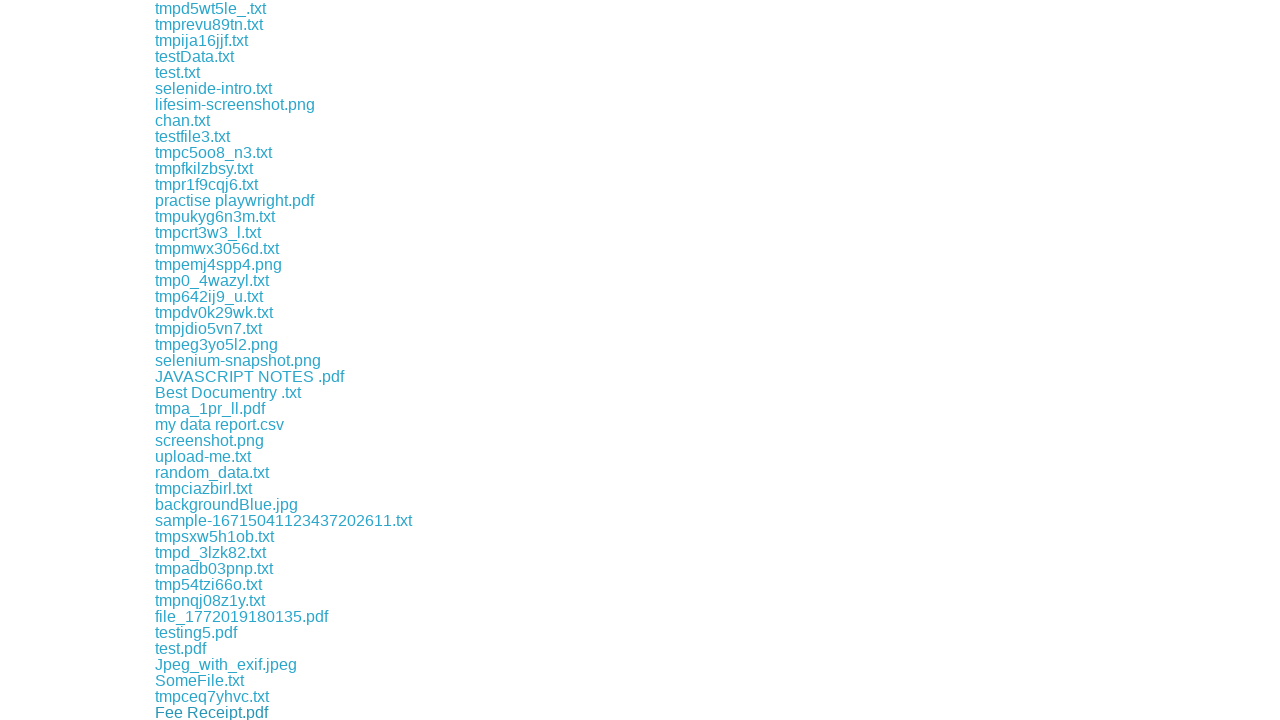

Waited 500ms before downloading next file
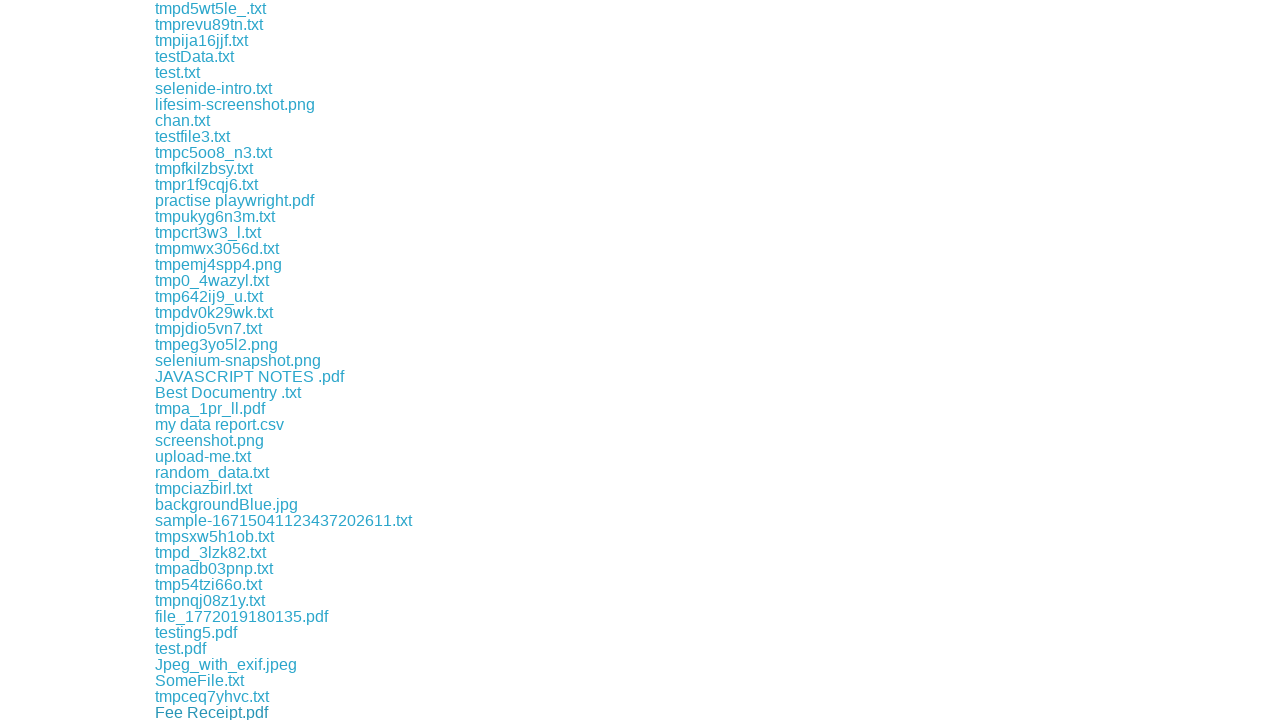

Clicked a download link to initiate file download at (181, 712) on div.example a >> nth=90
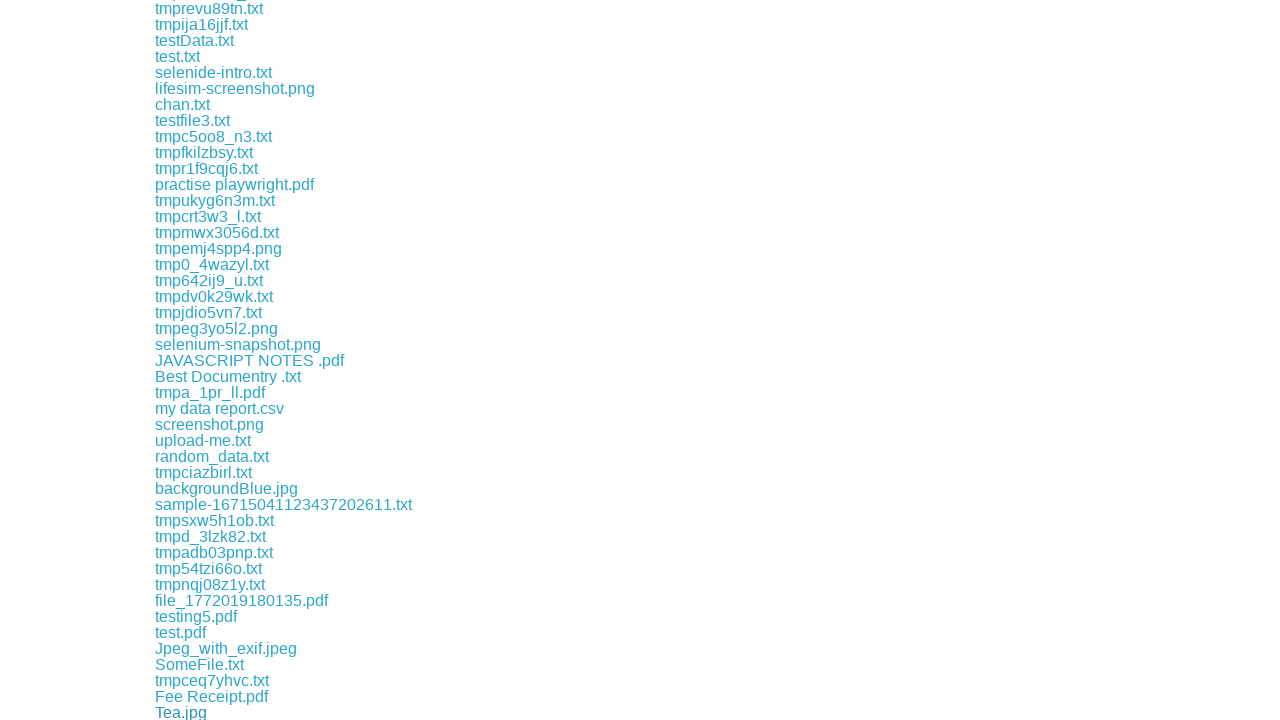

Waited 500ms before downloading next file
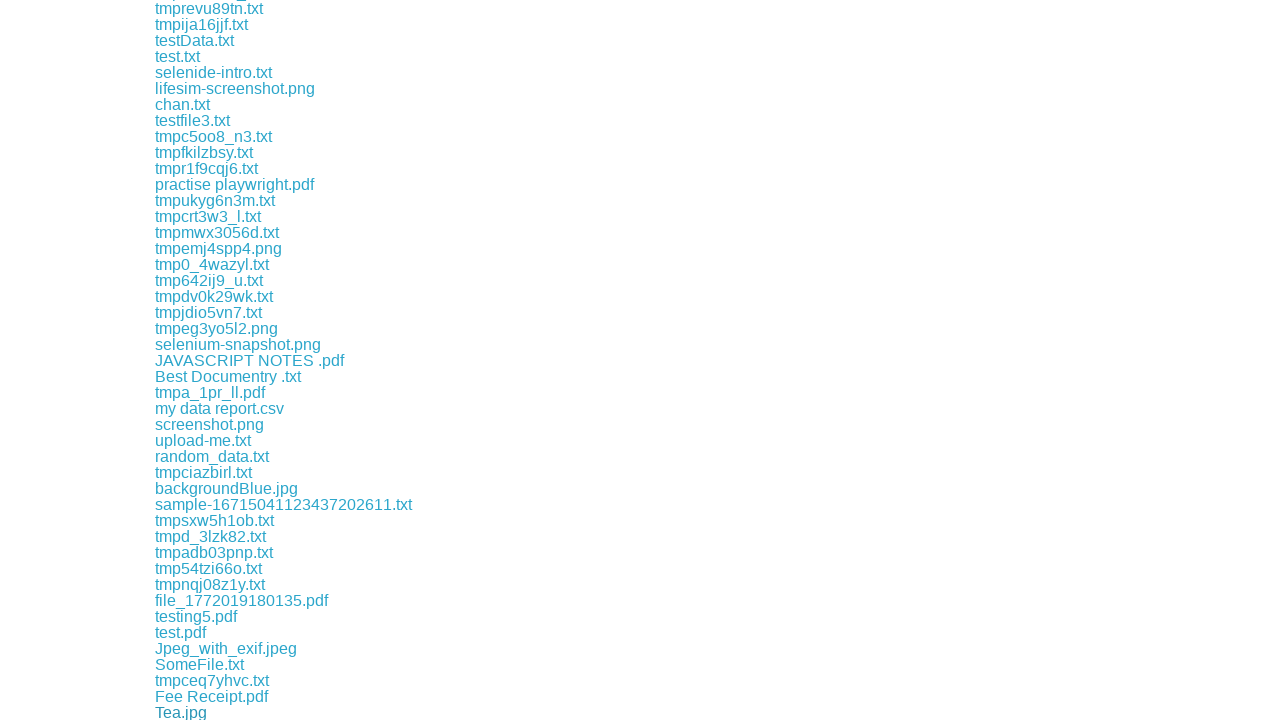

Clicked a download link to initiate file download at (210, 712) on div.example a >> nth=91
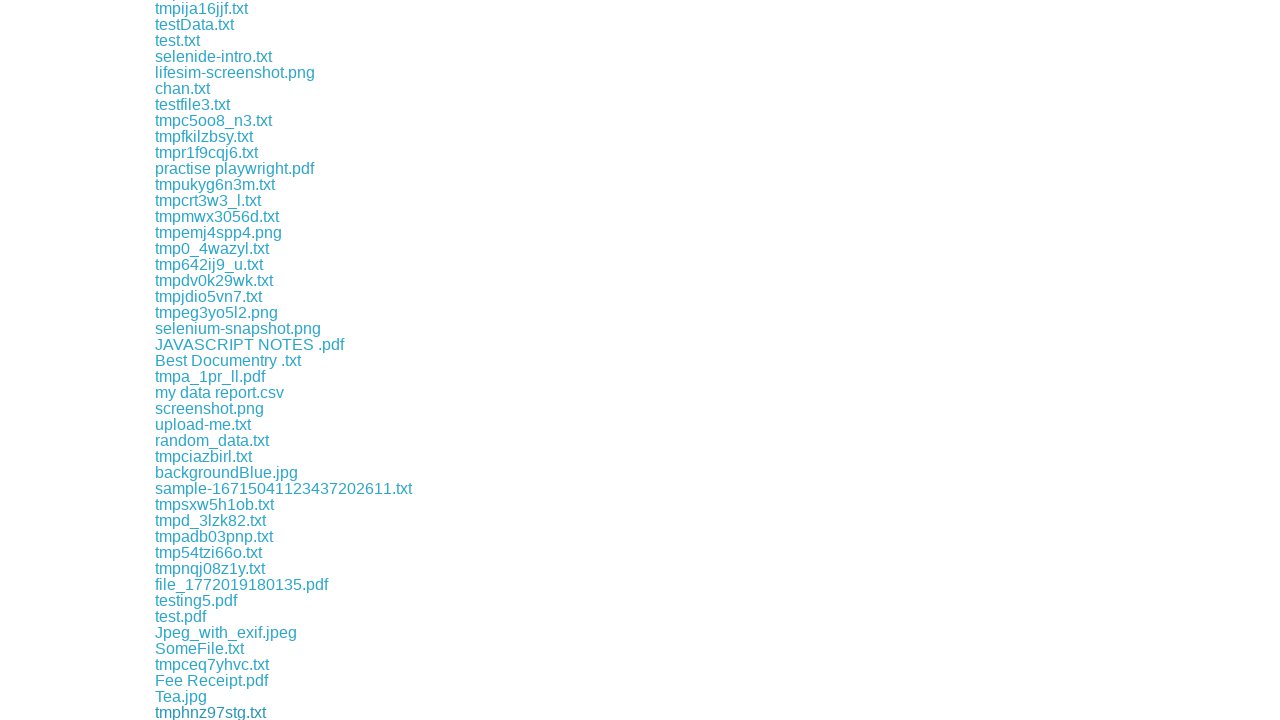

Waited 500ms before downloading next file
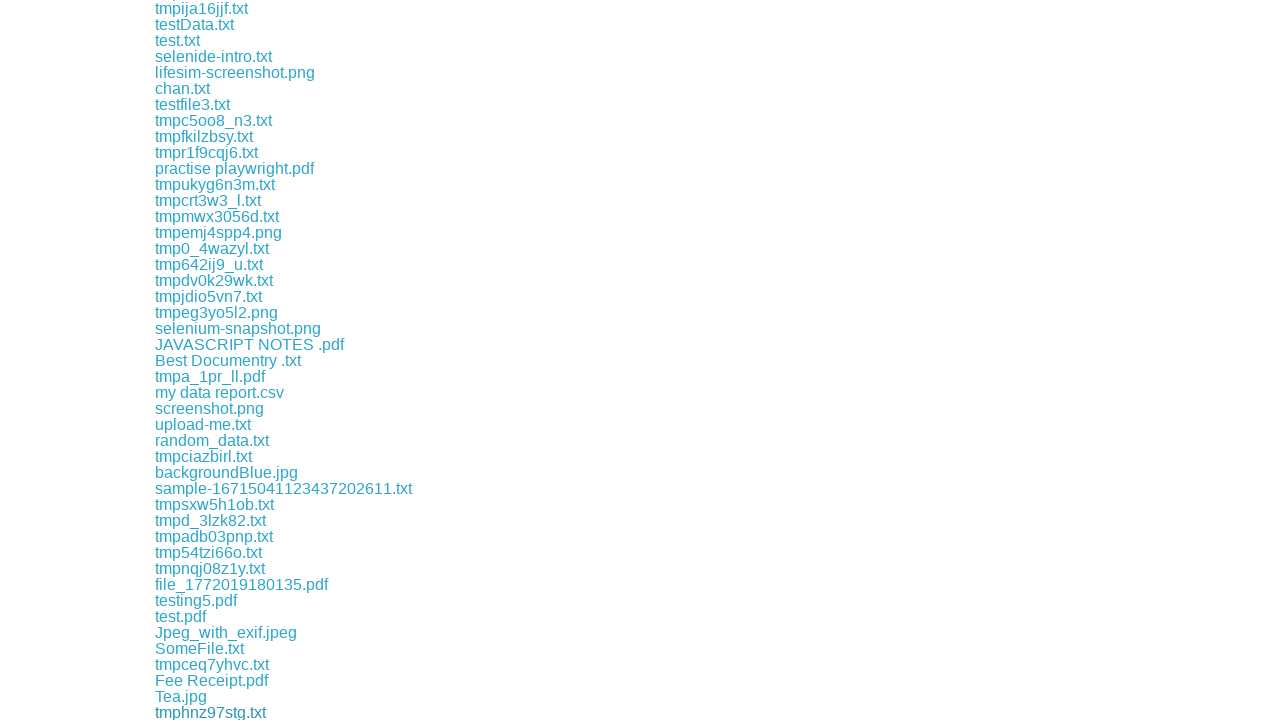

Clicked a download link to initiate file download at (215, 712) on div.example a >> nth=92
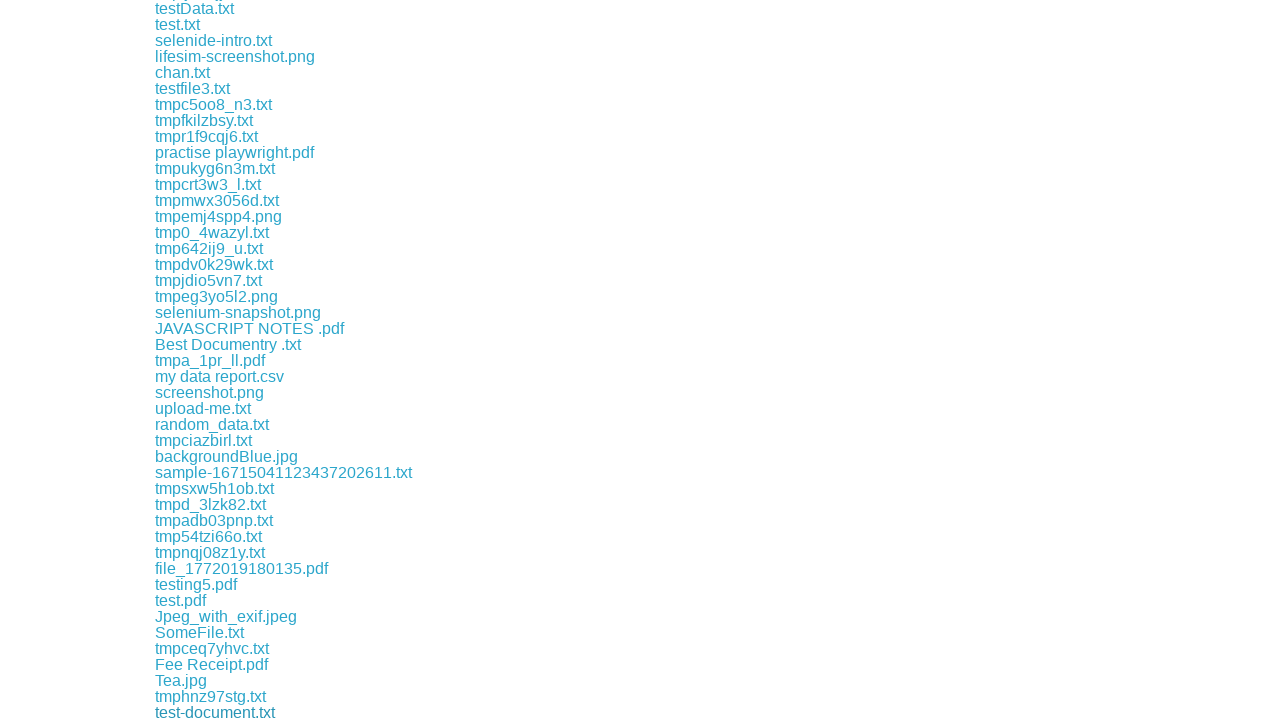

Waited 500ms before downloading next file
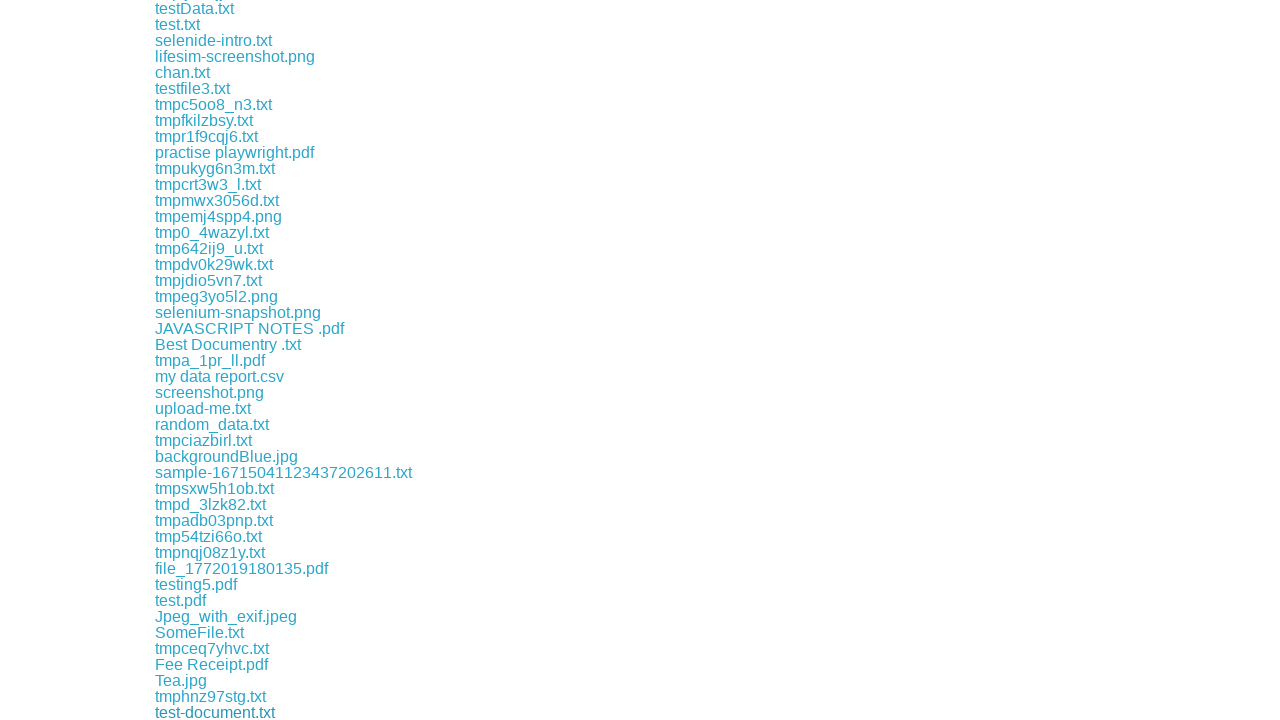

Clicked a download link to initiate file download at (183, 712) on div.example a >> nth=93
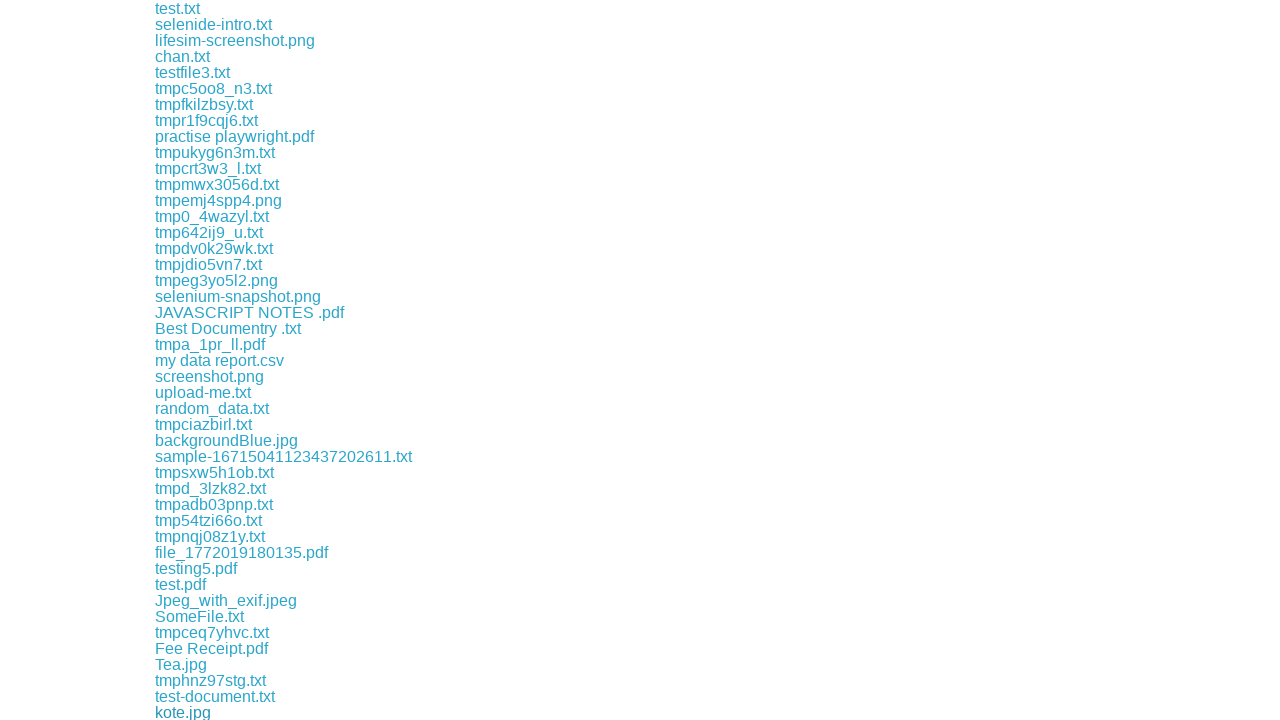

Waited 500ms before downloading next file
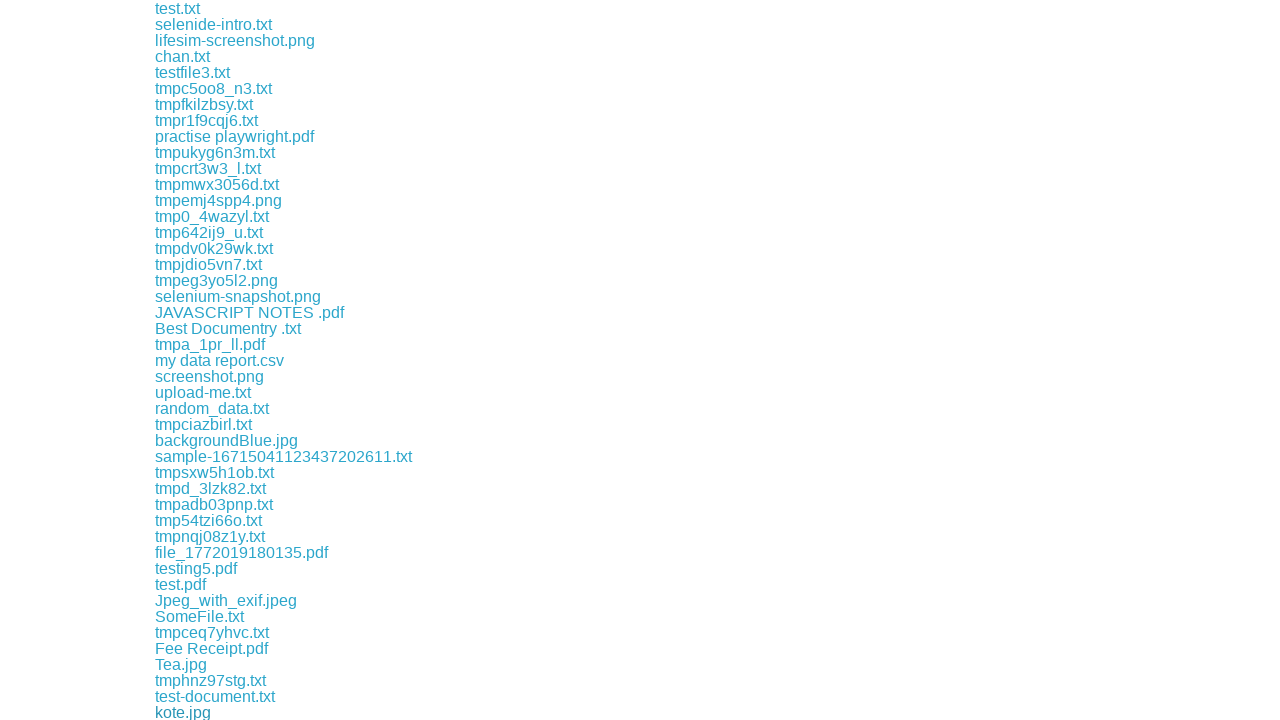

Clicked a download link to initiate file download at (256, 712) on div.example a >> nth=94
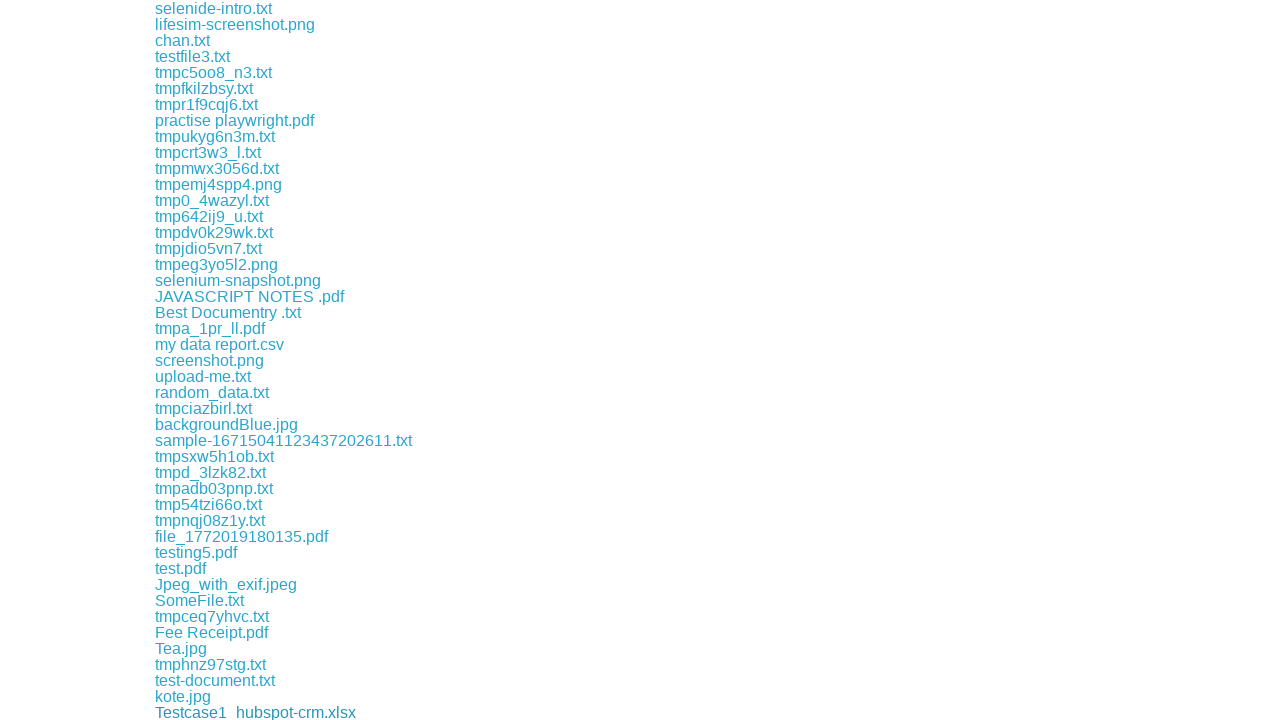

Waited 500ms before downloading next file
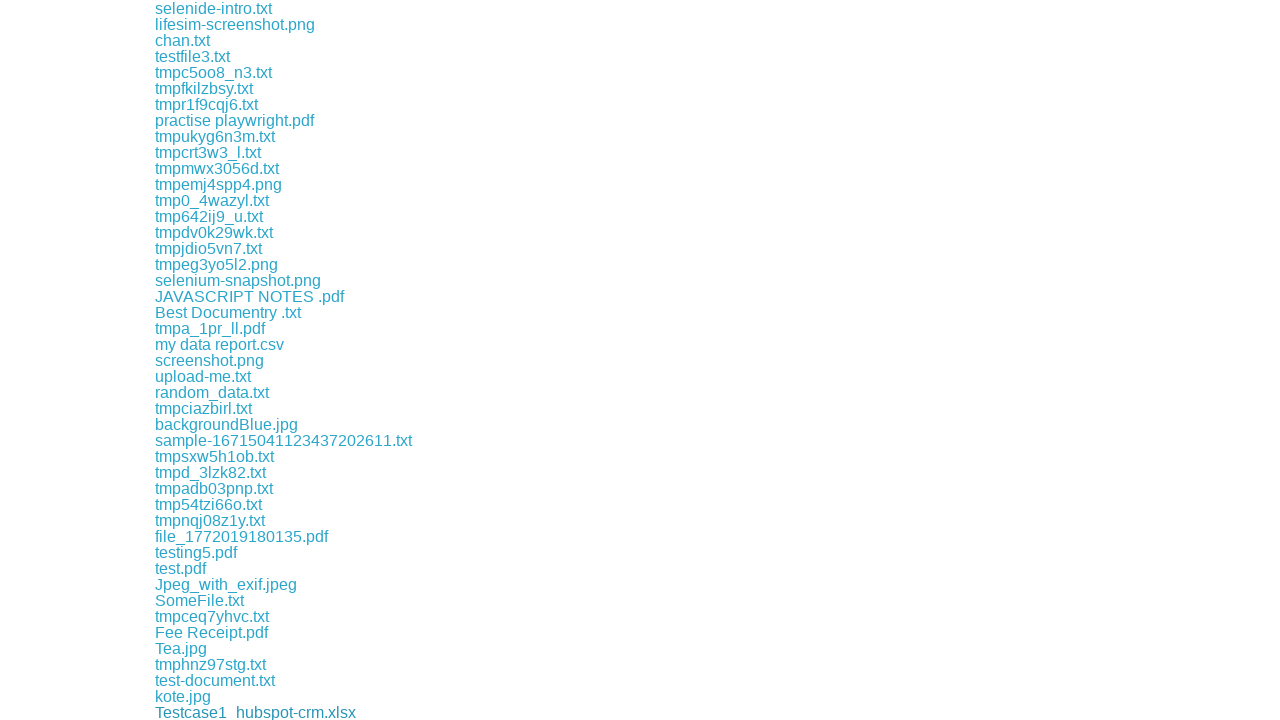

Clicked a download link to initiate file download at (182, 712) on div.example a >> nth=95
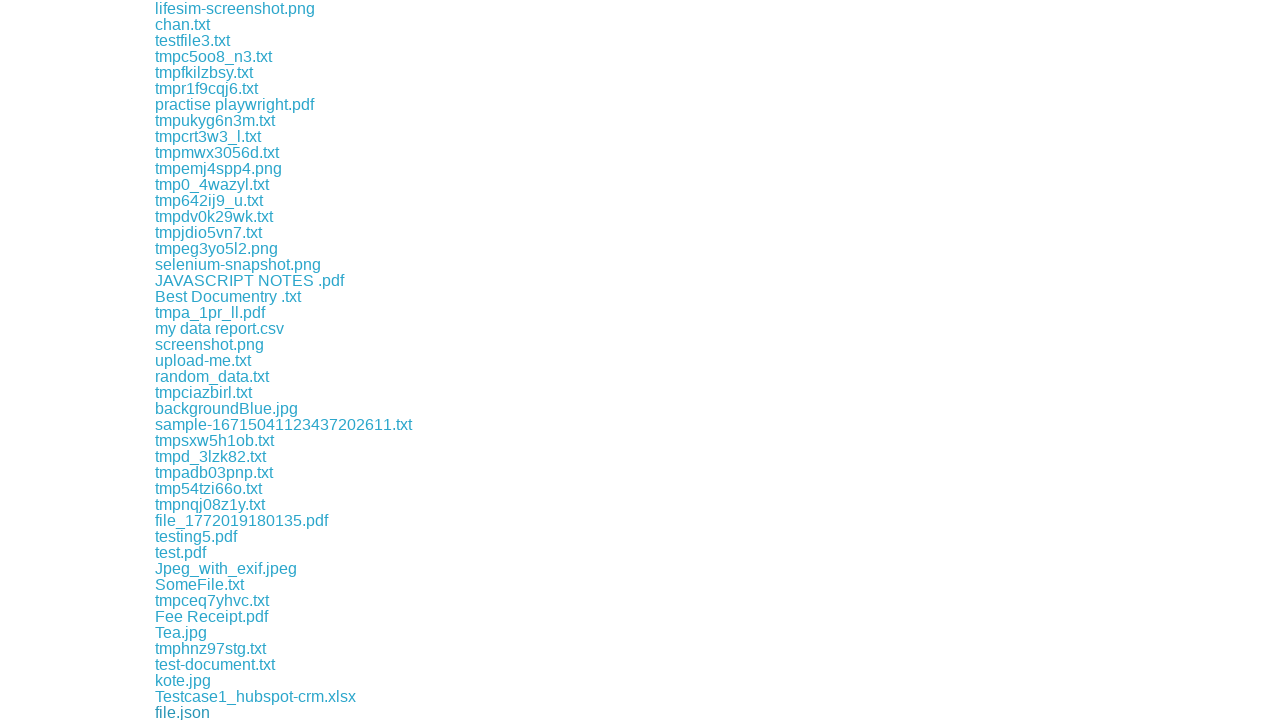

Waited 500ms before downloading next file
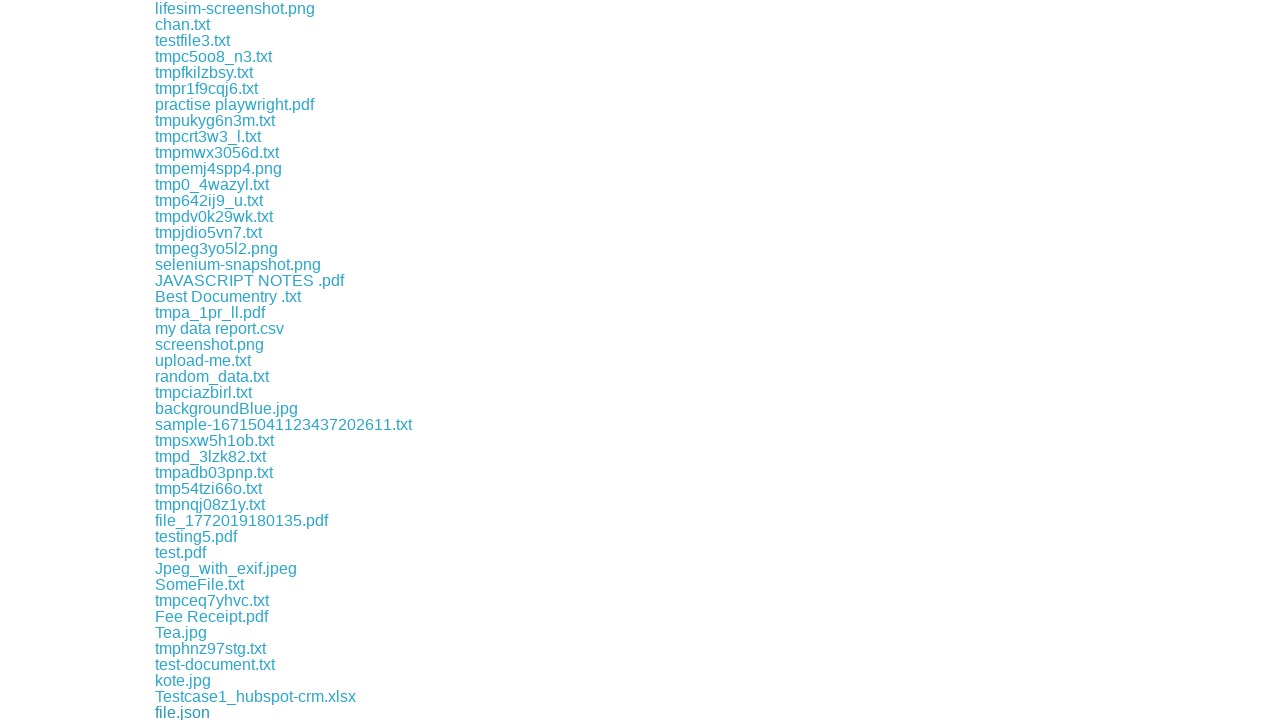

Clicked a download link to initiate file download at (281, 712) on div.example a >> nth=96
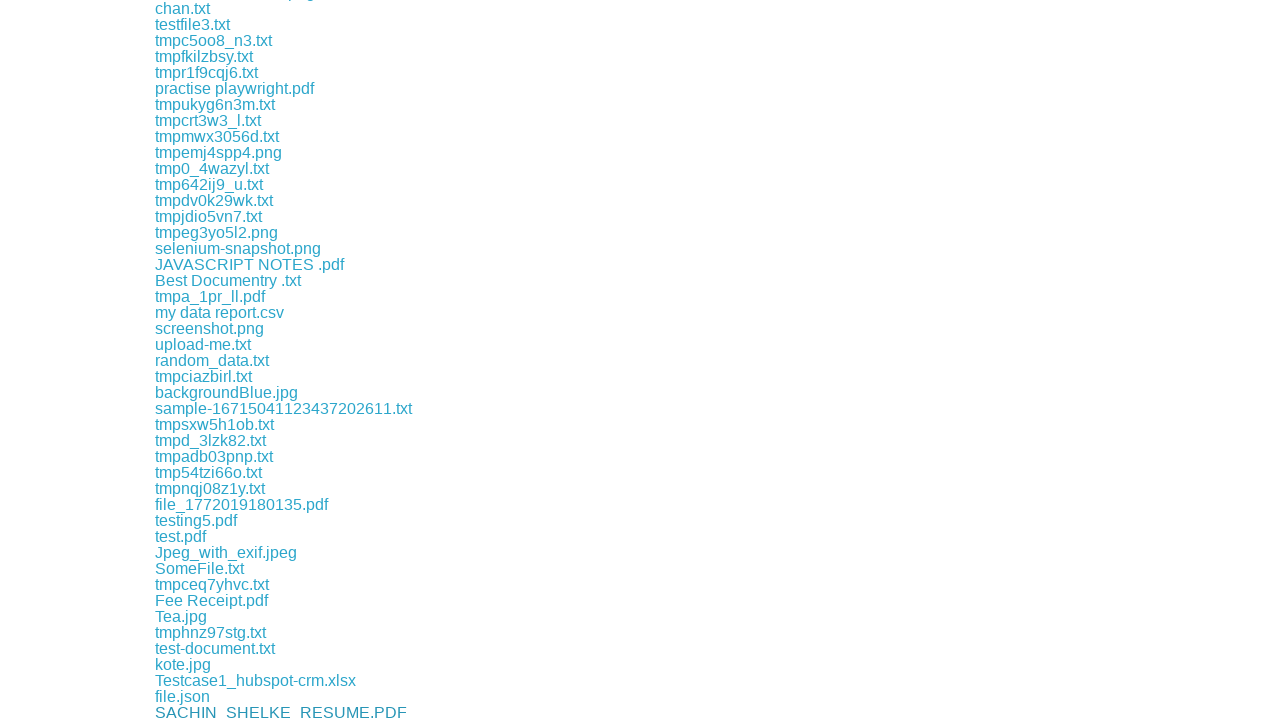

Waited 500ms before downloading next file
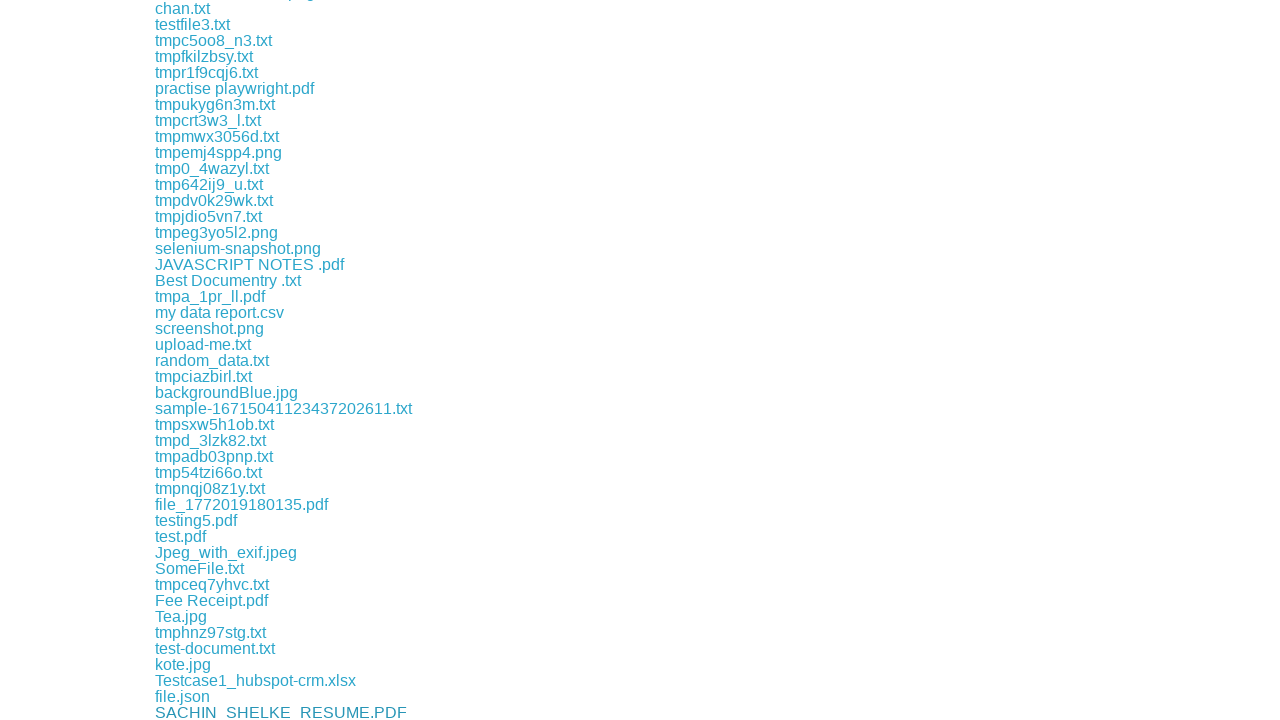

Clicked a download link to initiate file download at (244, 712) on div.example a >> nth=97
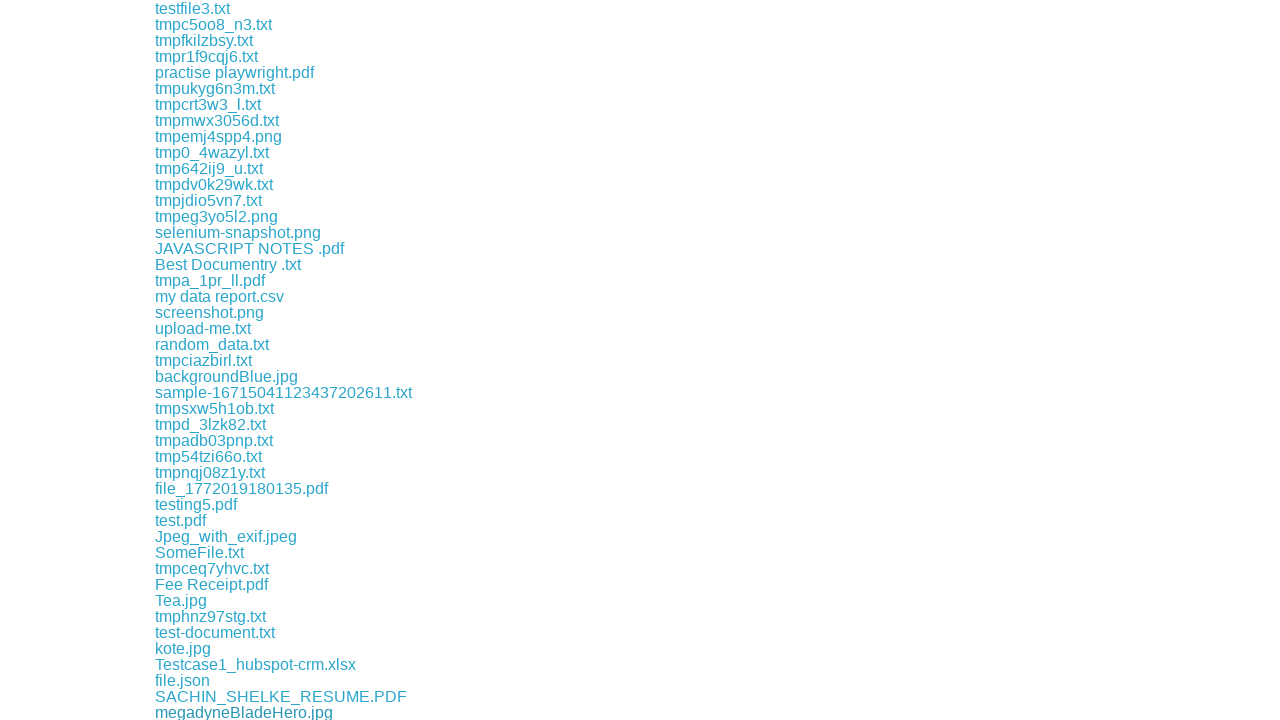

Waited 500ms before downloading next file
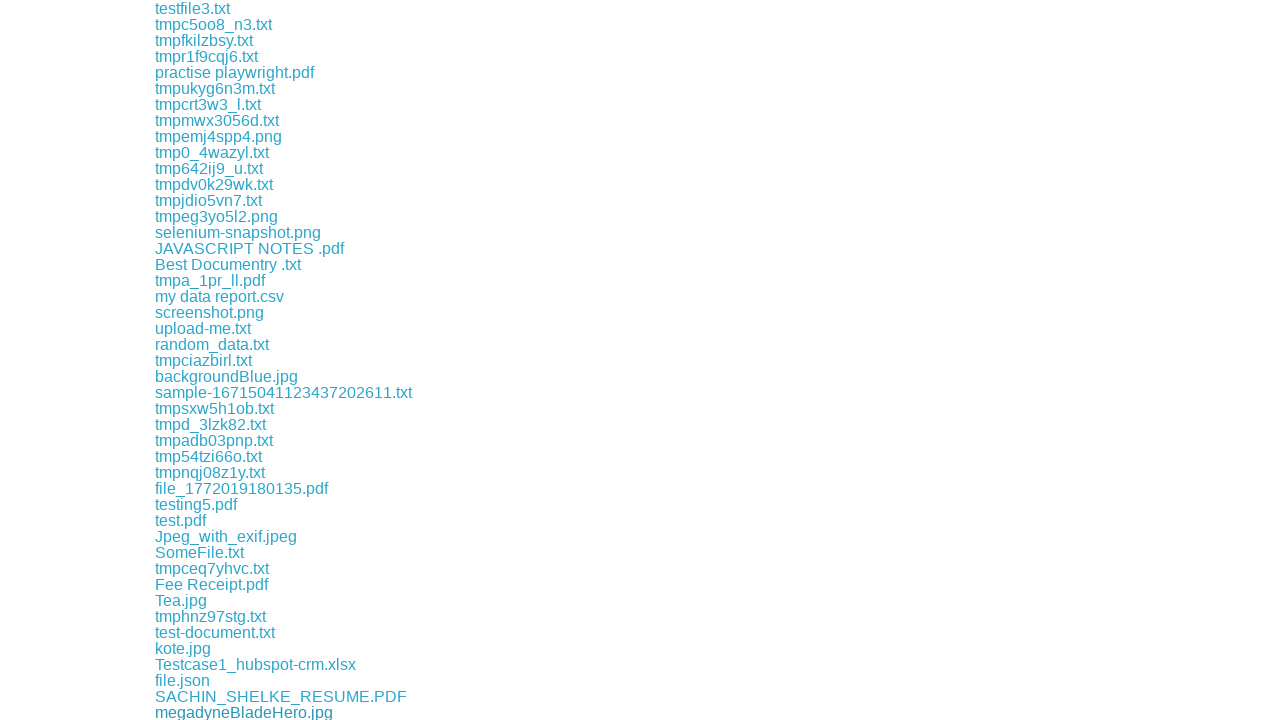

Clicked a download link to initiate file download at (209, 712) on div.example a >> nth=98
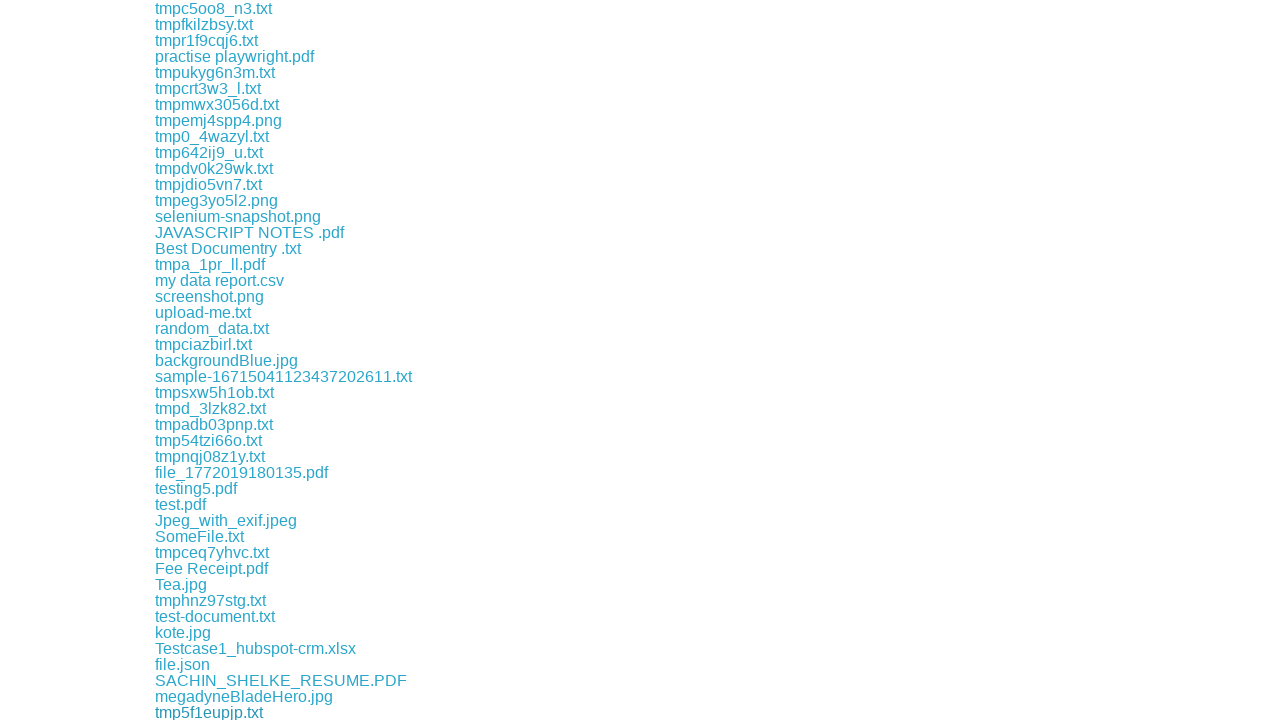

Waited 500ms before downloading next file
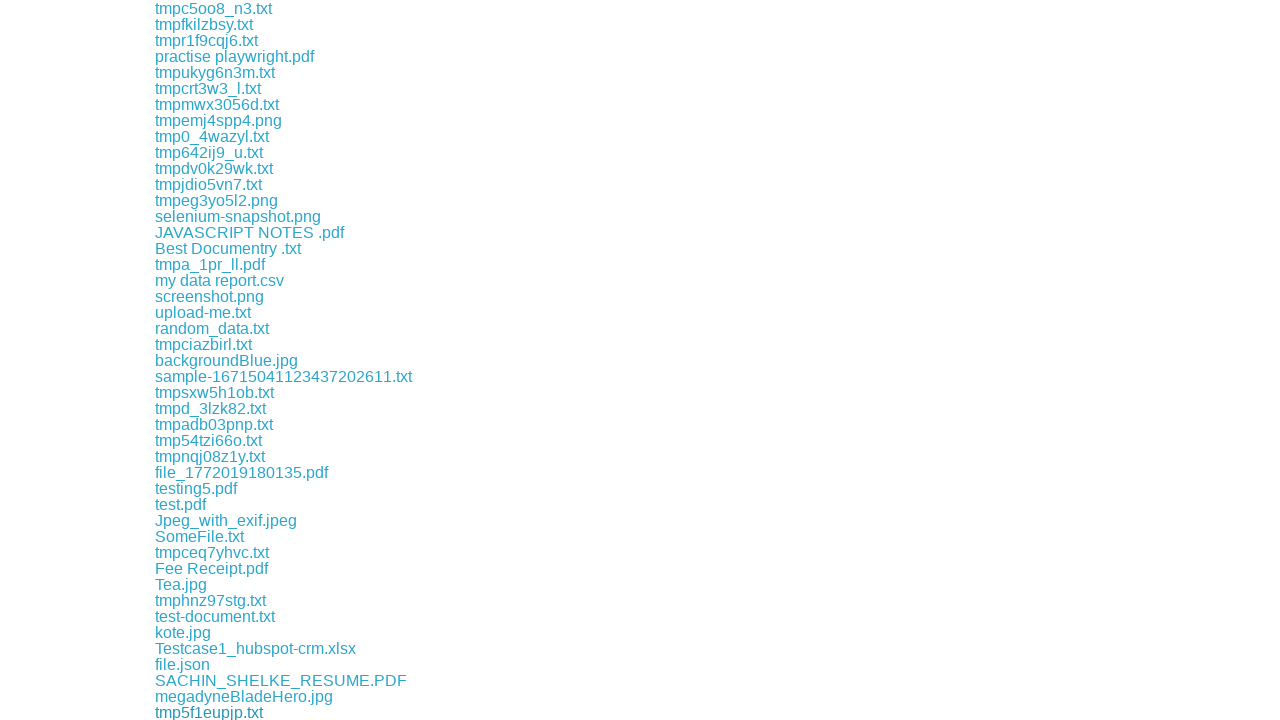

Clicked a download link to initiate file download at (192, 712) on div.example a >> nth=99
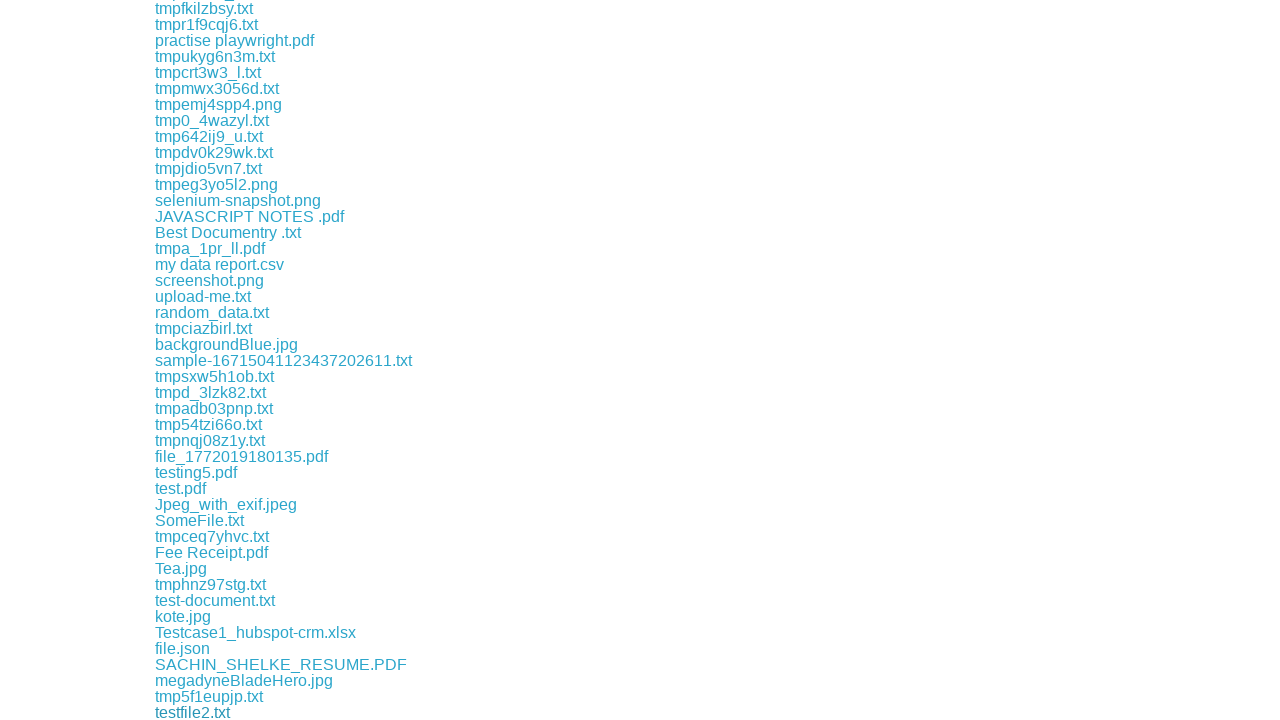

Waited 500ms before downloading next file
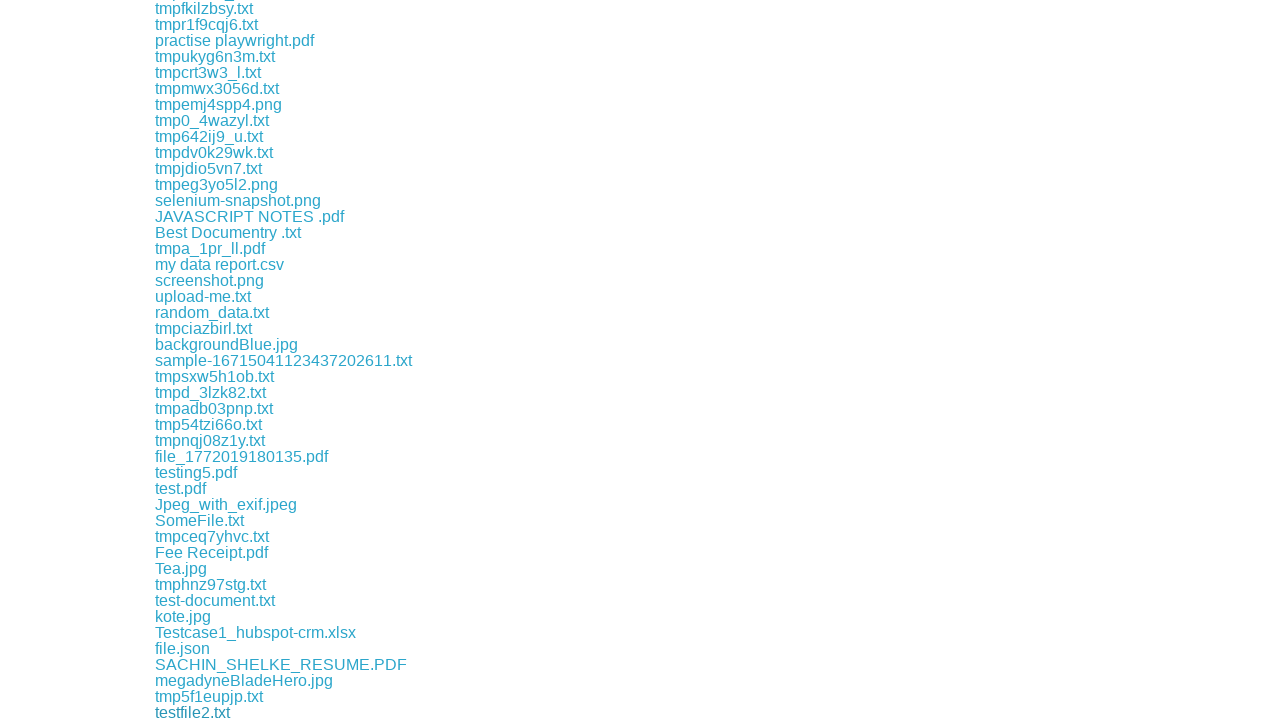

Clicked a download link to initiate file download at (190, 712) on div.example a >> nth=100
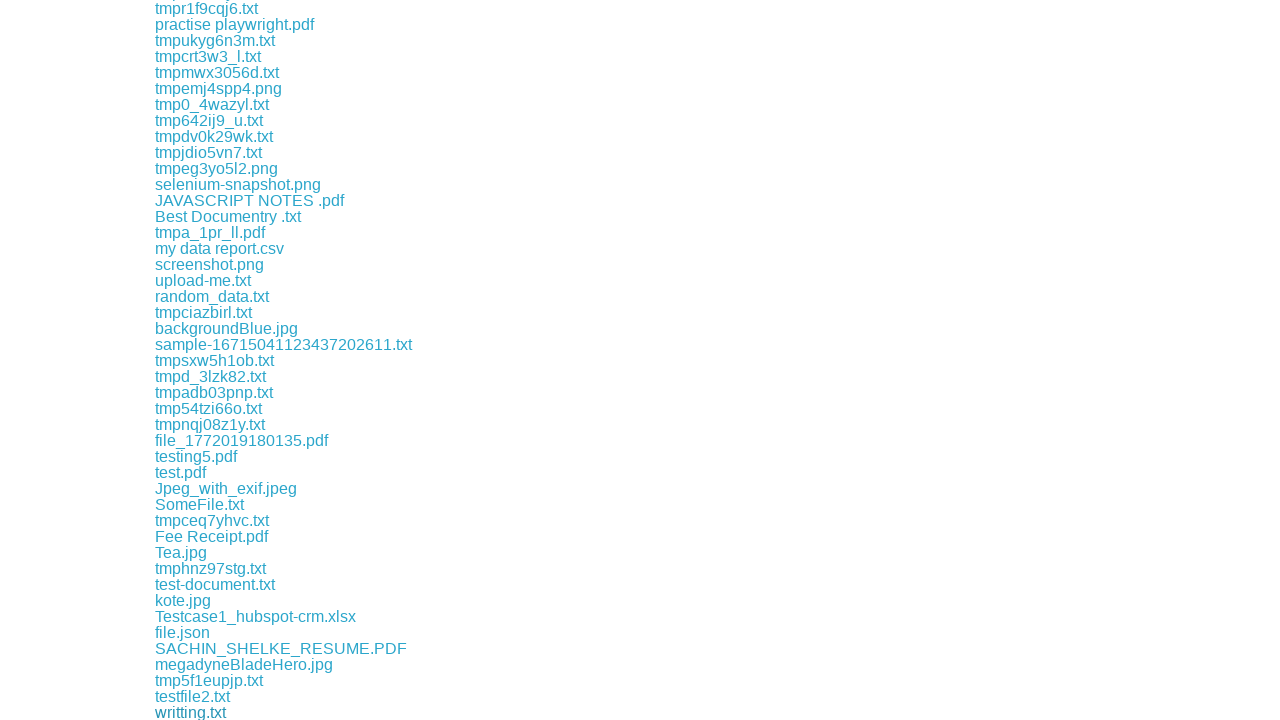

Waited 500ms before downloading next file
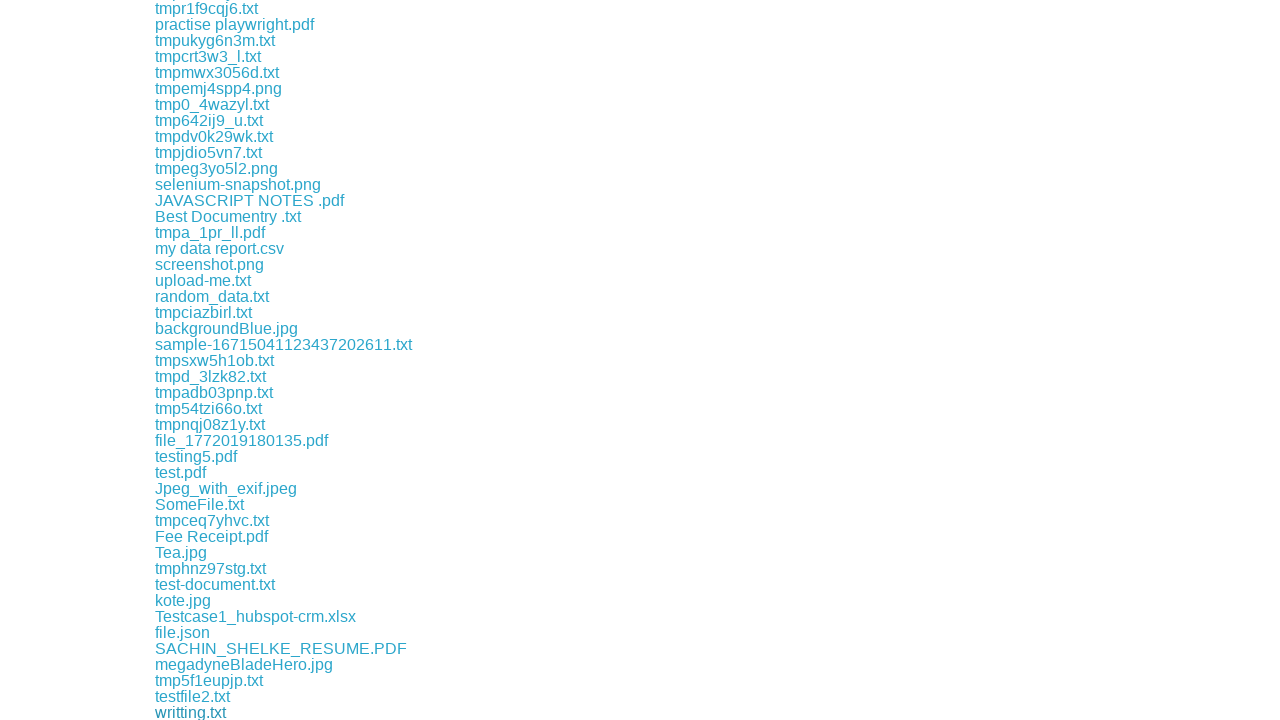

Clicked a download link to initiate file download at (210, 712) on div.example a >> nth=101
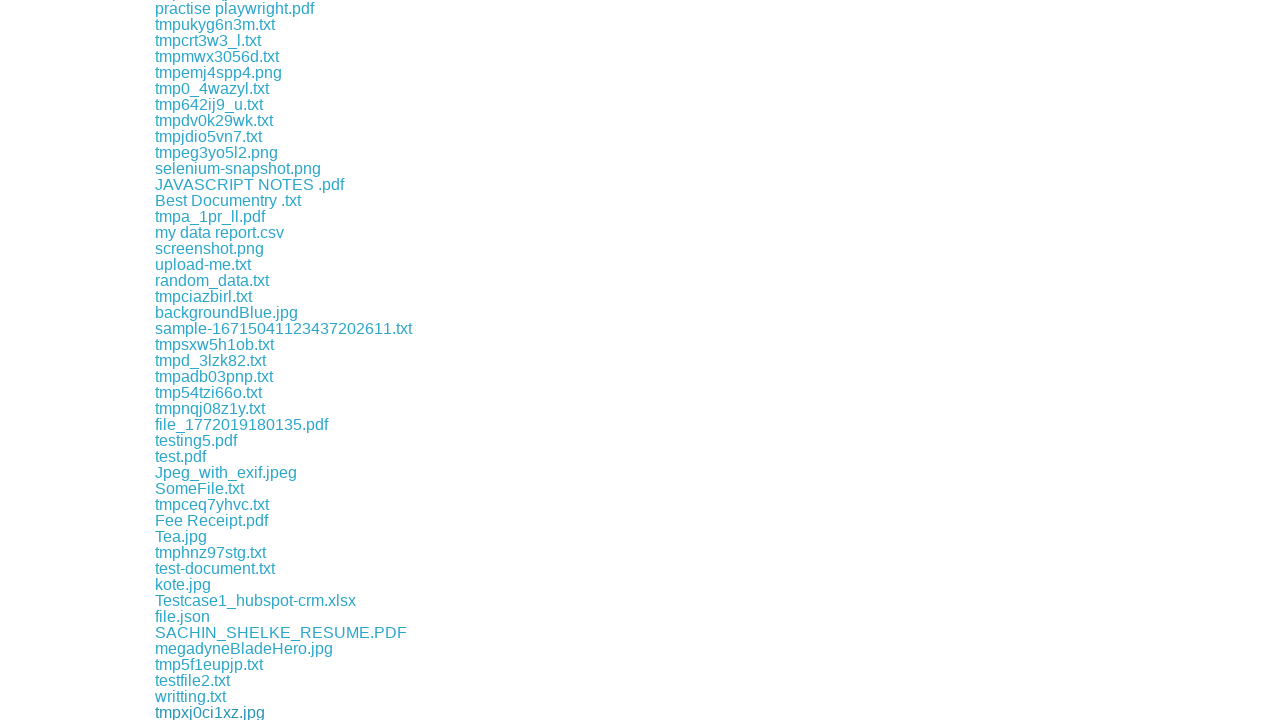

Waited 500ms before downloading next file
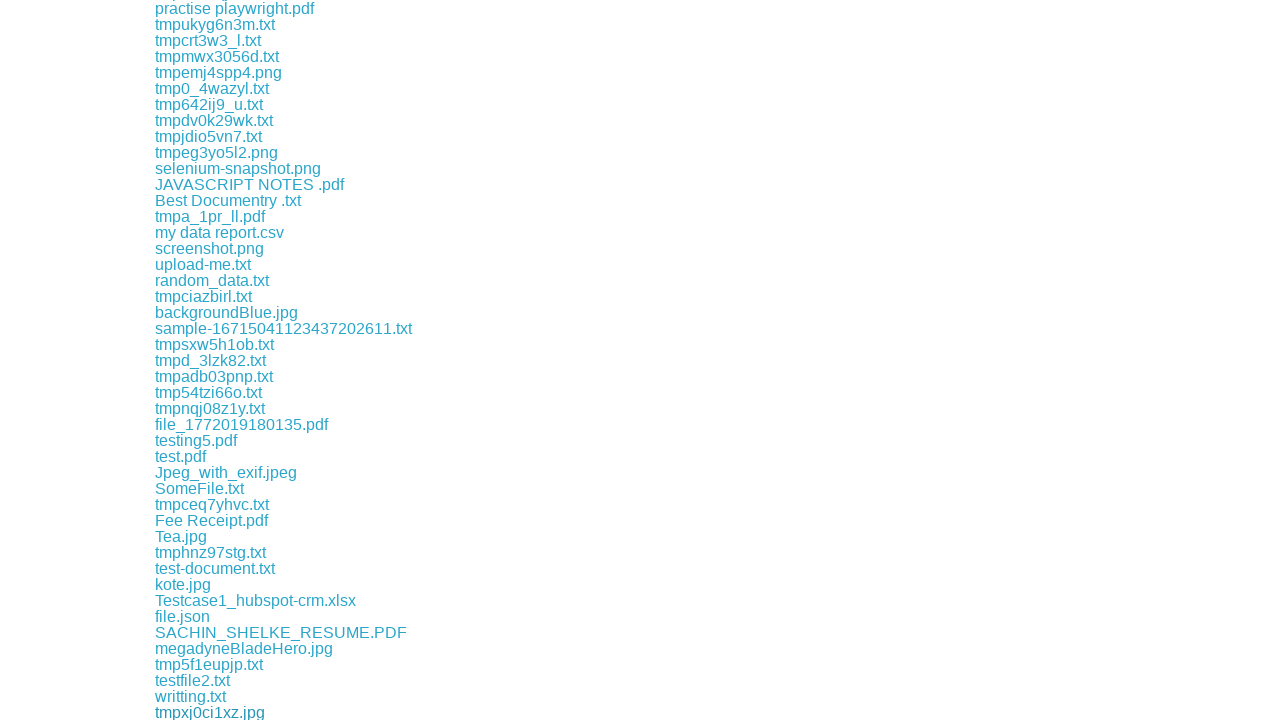

Clicked a download link to initiate file download at (208, 712) on div.example a >> nth=102
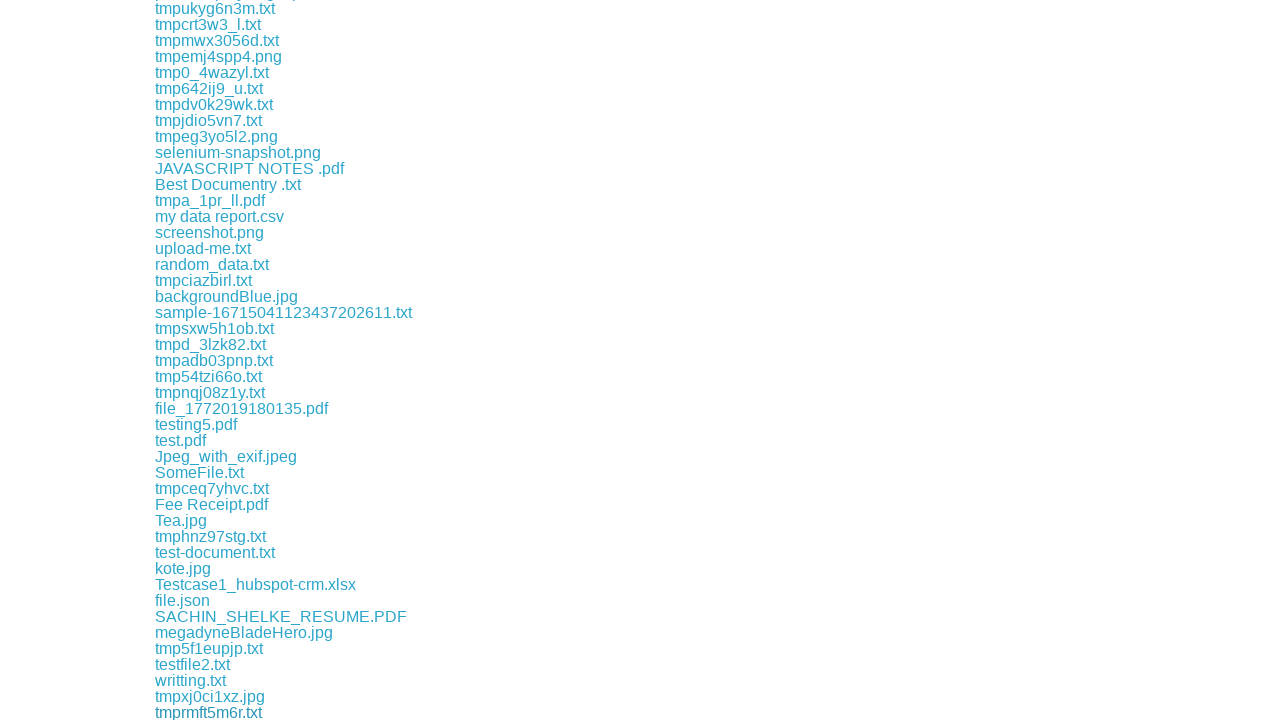

Waited 500ms before downloading next file
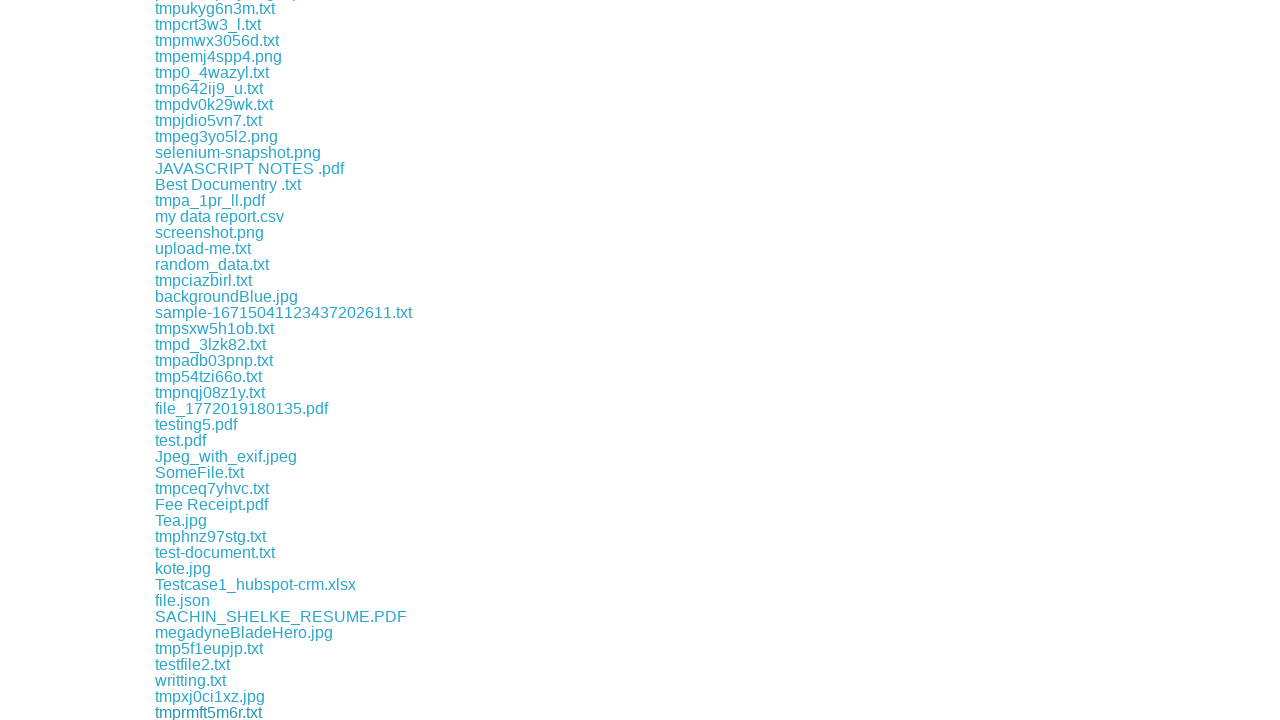

Clicked a download link to initiate file download at (222, 712) on div.example a >> nth=103
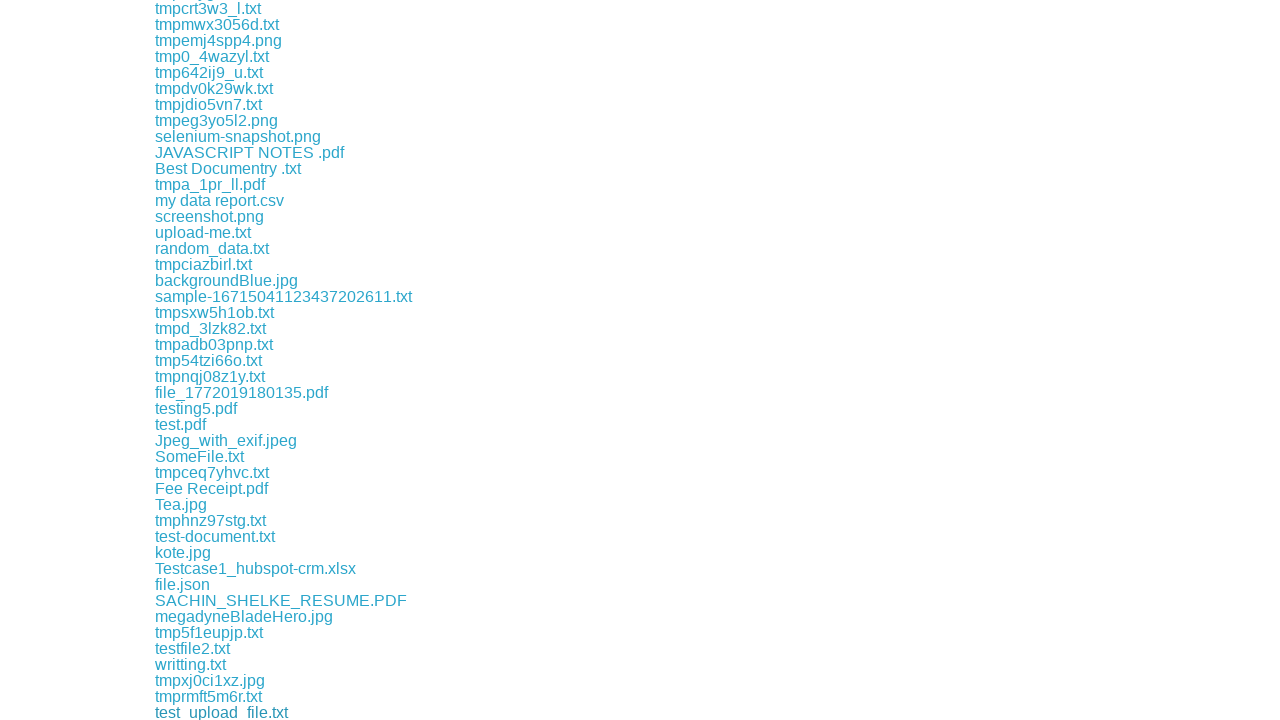

Waited 500ms before downloading next file
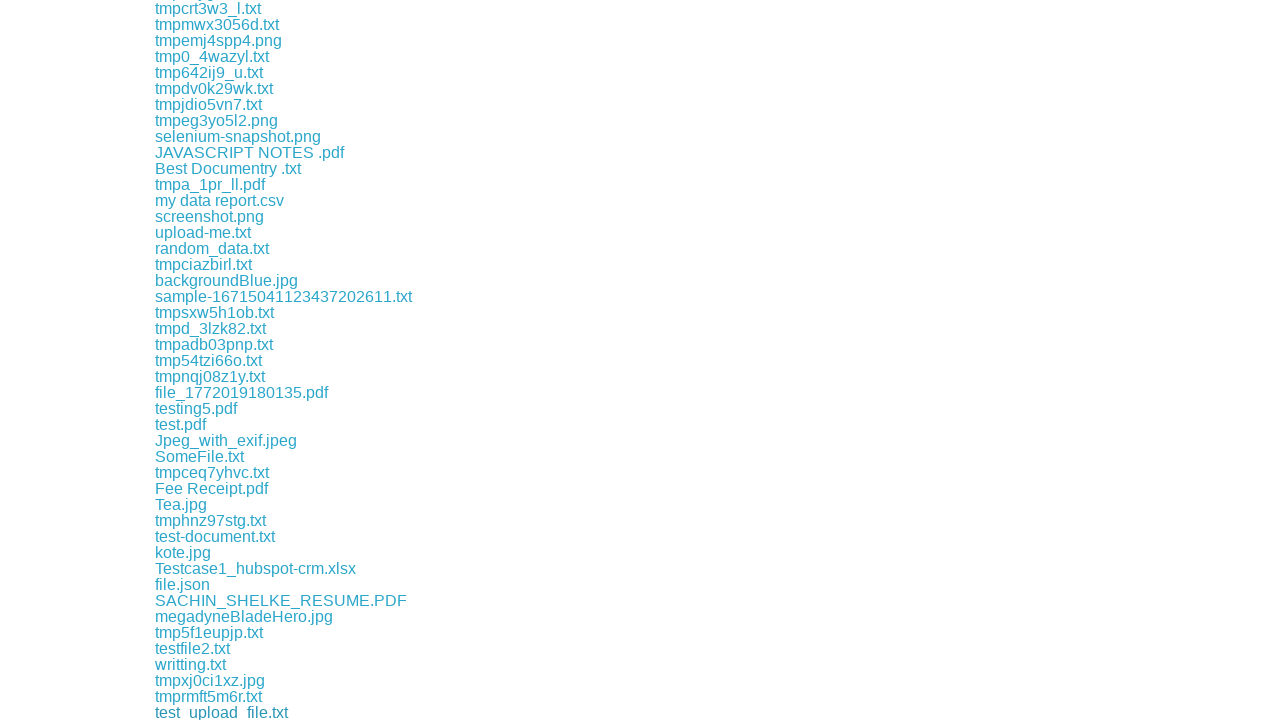

Clicked a download link to initiate file download at (210, 712) on div.example a >> nth=104
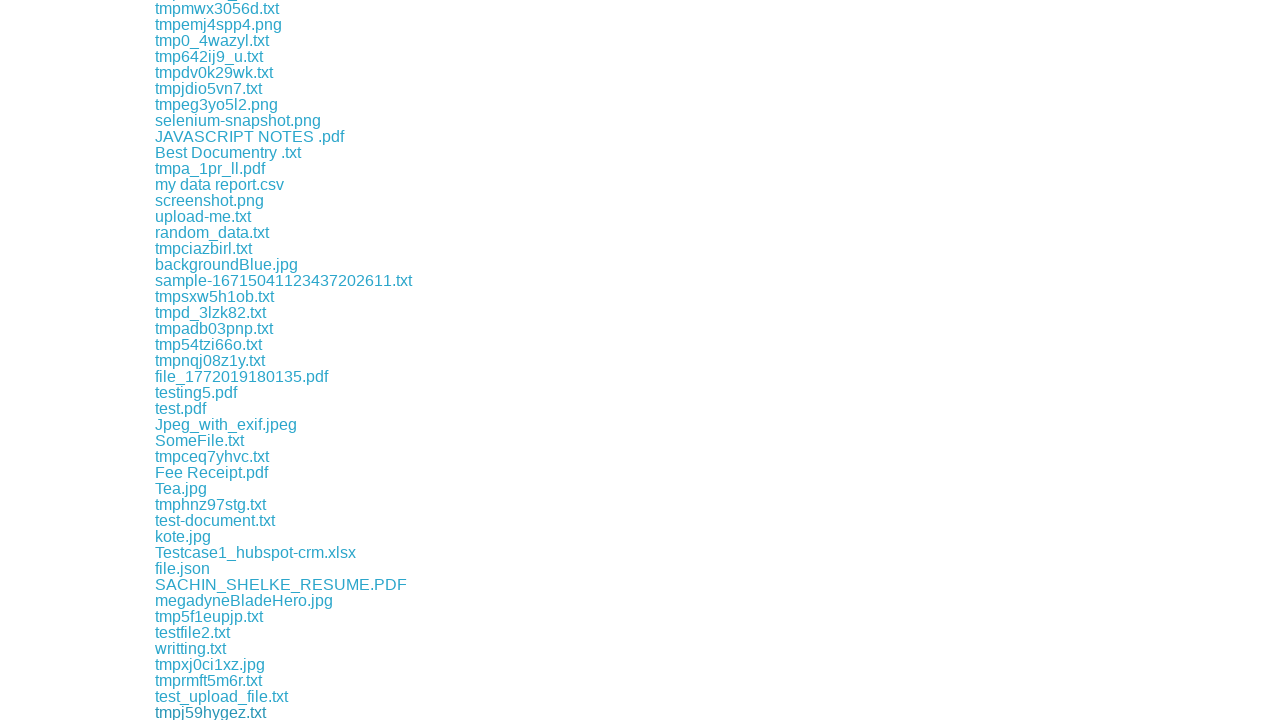

Waited 500ms before downloading next file
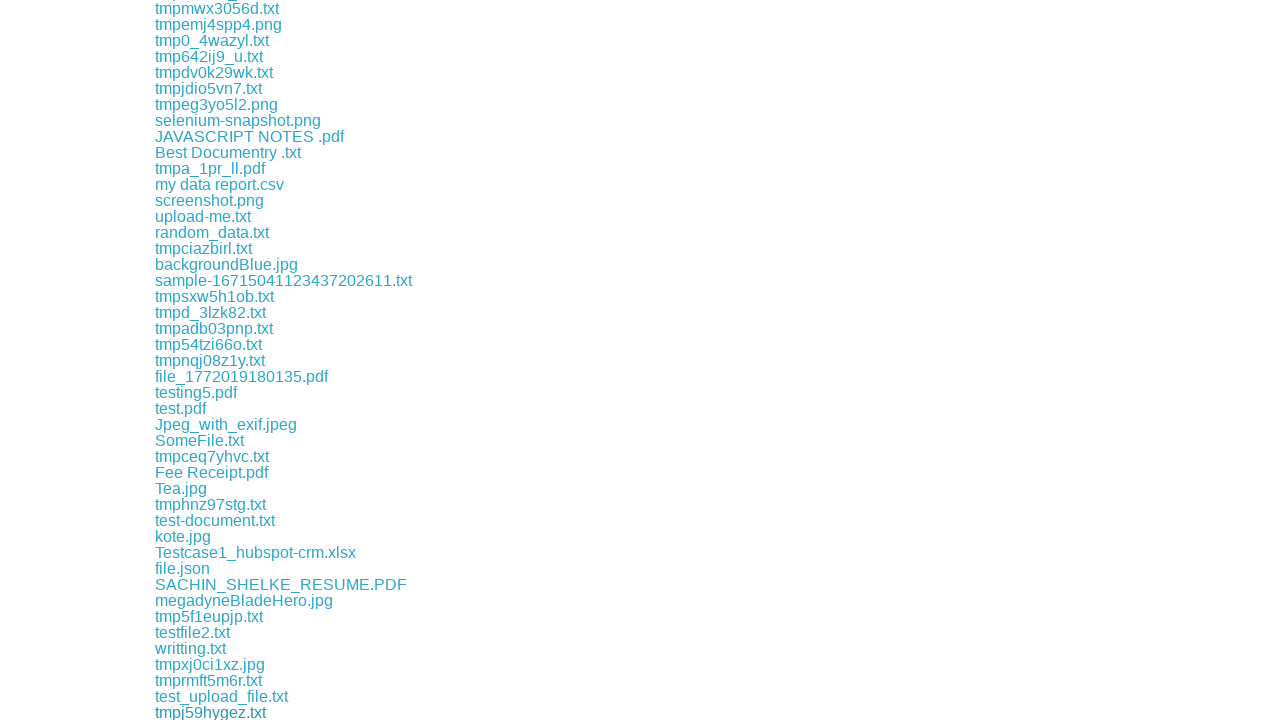

Clicked a download link to initiate file download at (209, 712) on div.example a >> nth=105
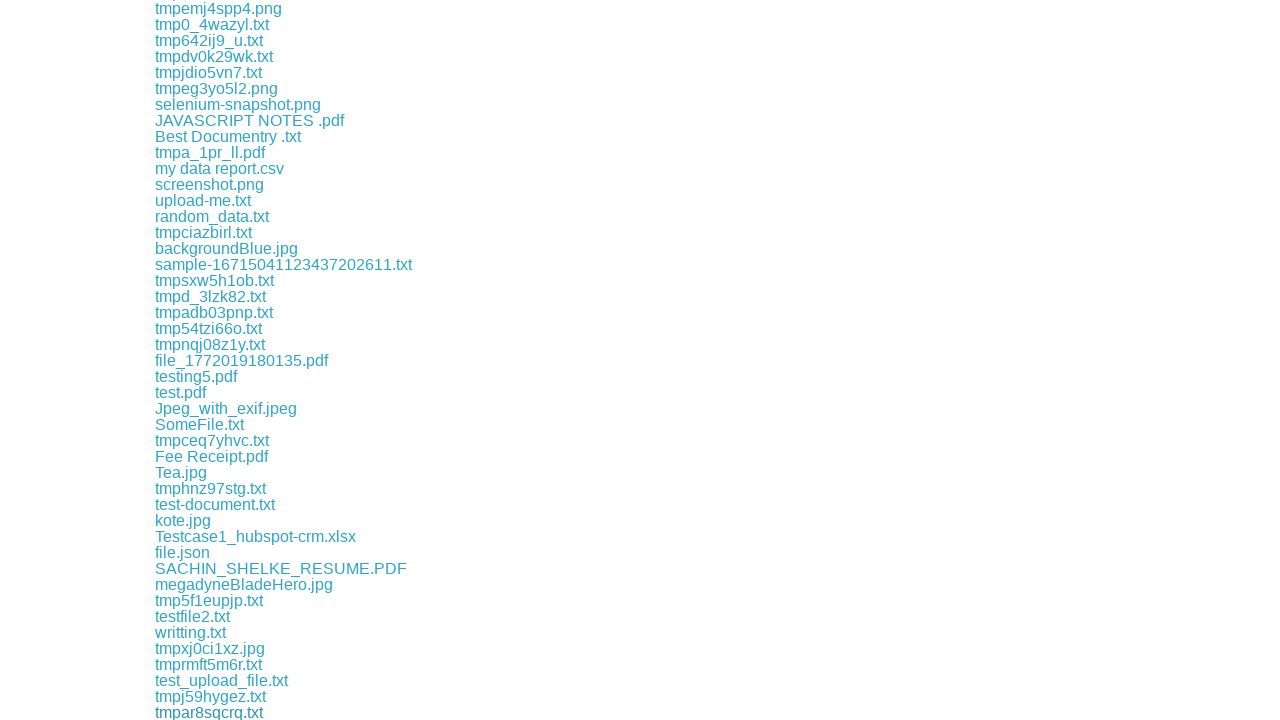

Waited 500ms before downloading next file
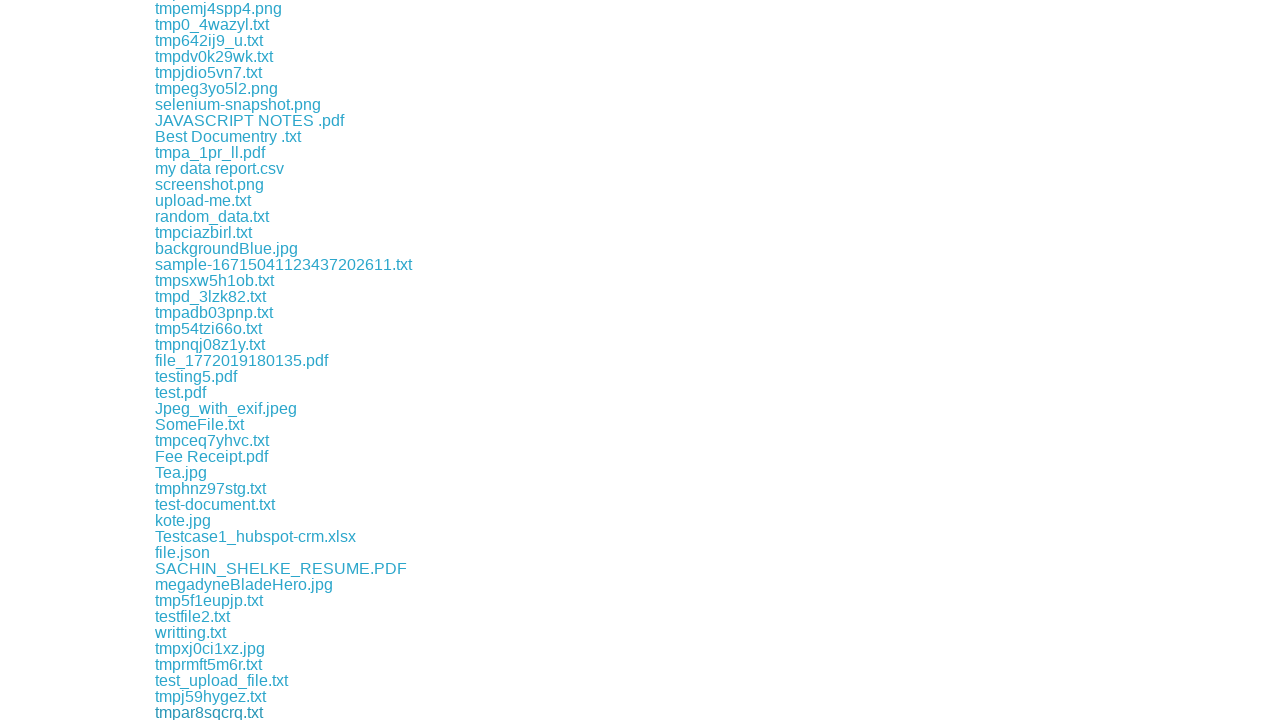

Clicked a download link to initiate file download at (182, 712) on div.example a >> nth=106
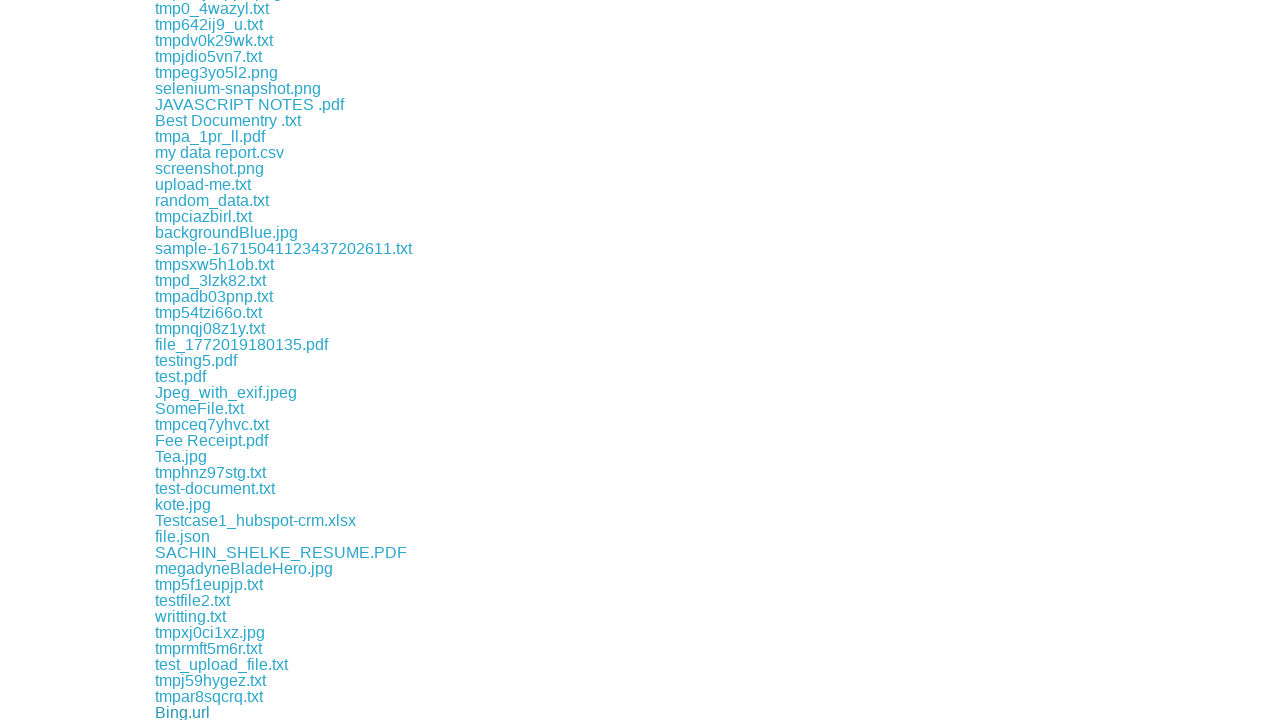

Waited 500ms before downloading next file
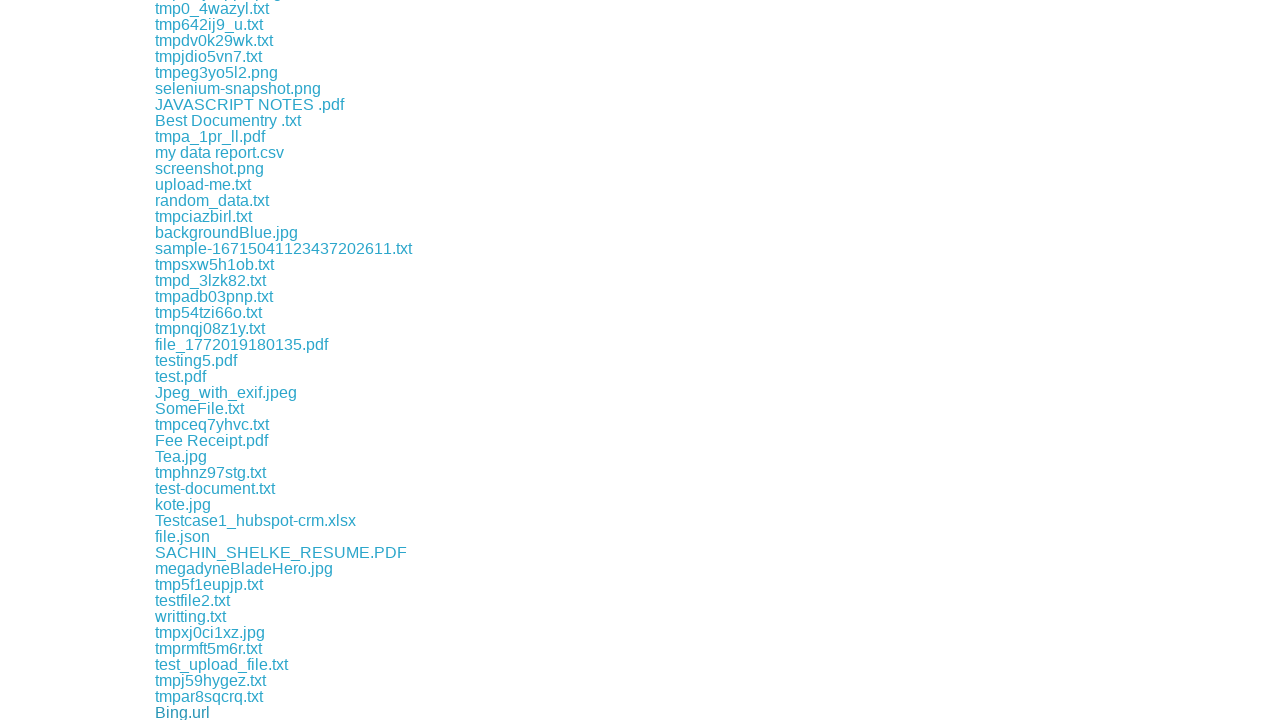

Clicked a download link to initiate file download at (192, 712) on div.example a >> nth=107
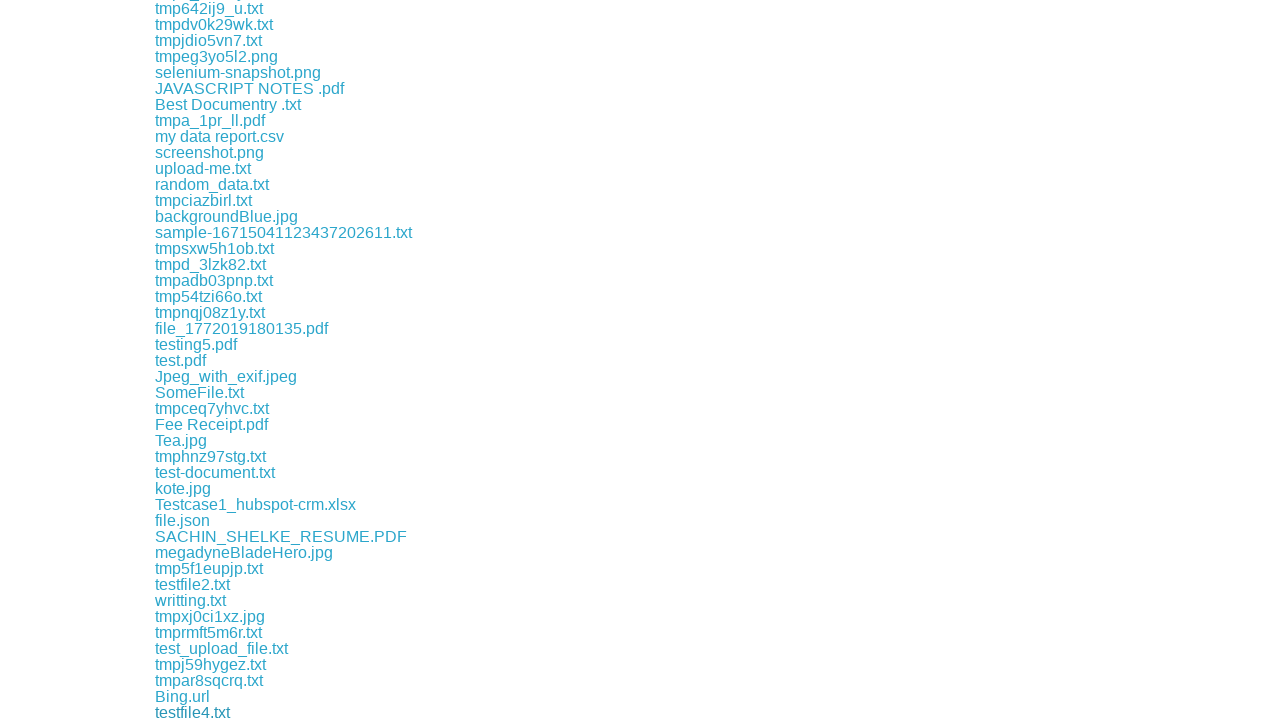

Waited 500ms before downloading next file
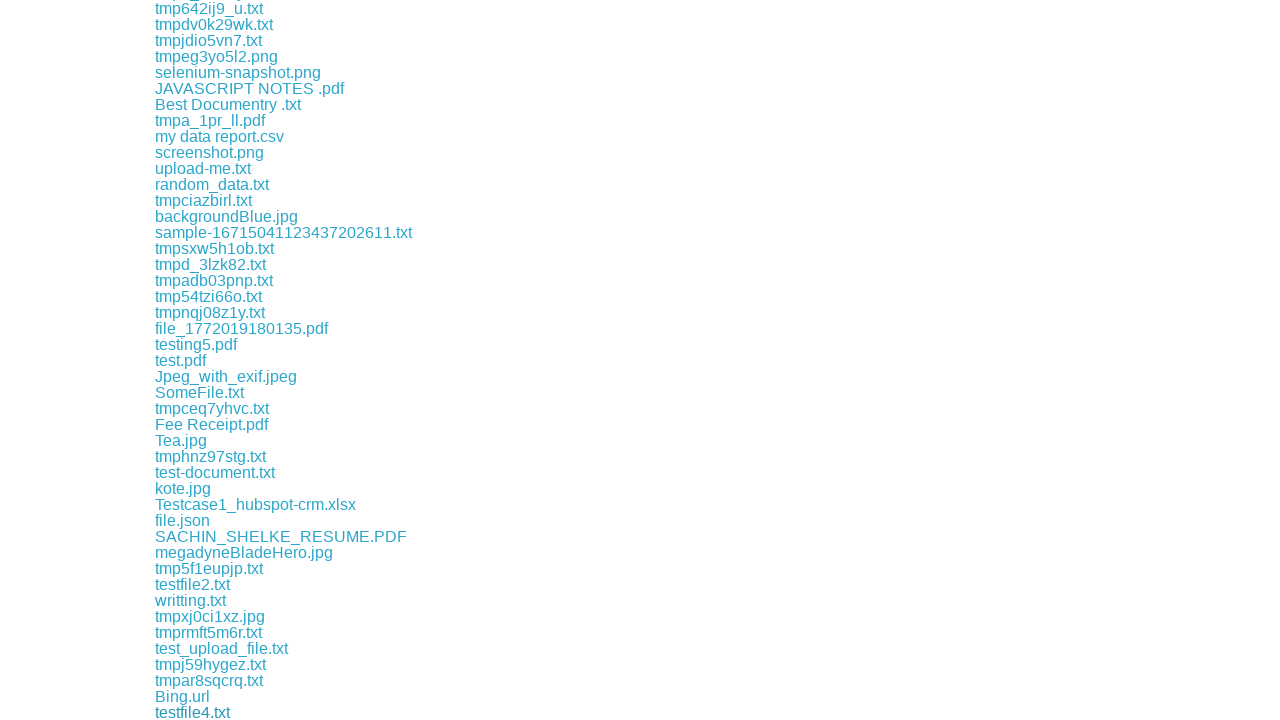

Clicked a download link to initiate file download at (218, 712) on div.example a >> nth=108
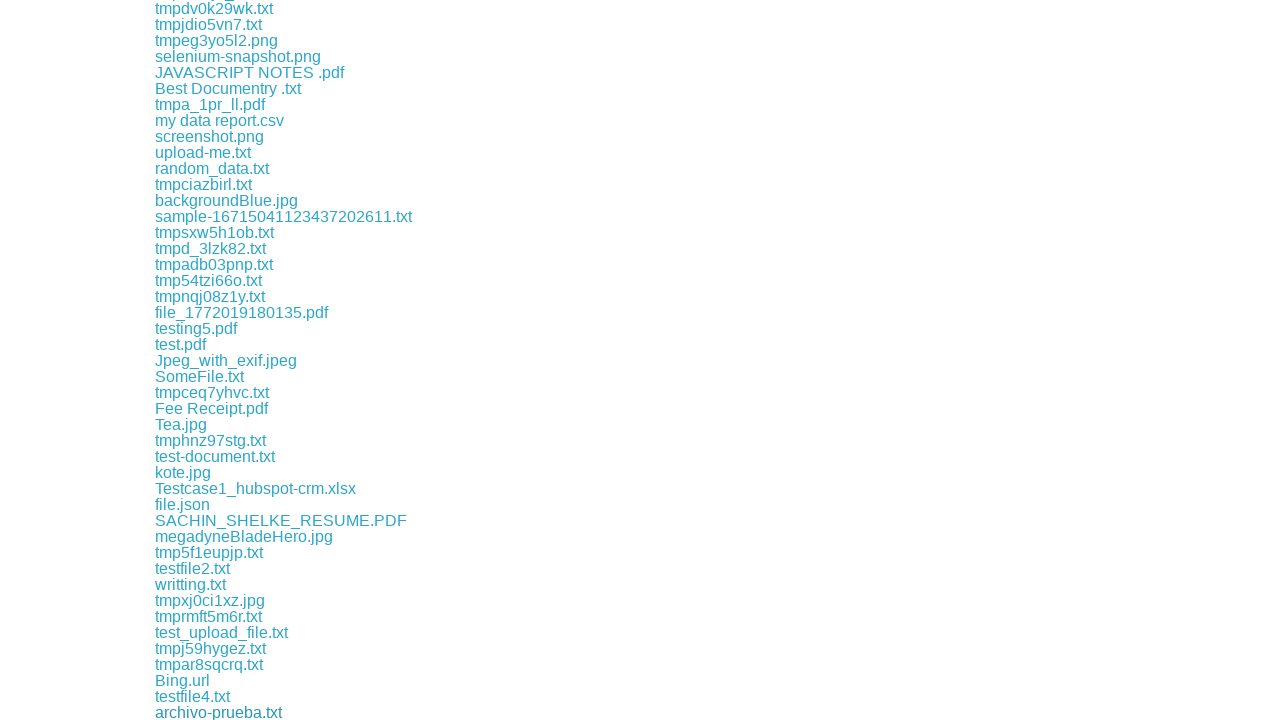

Waited 500ms before downloading next file
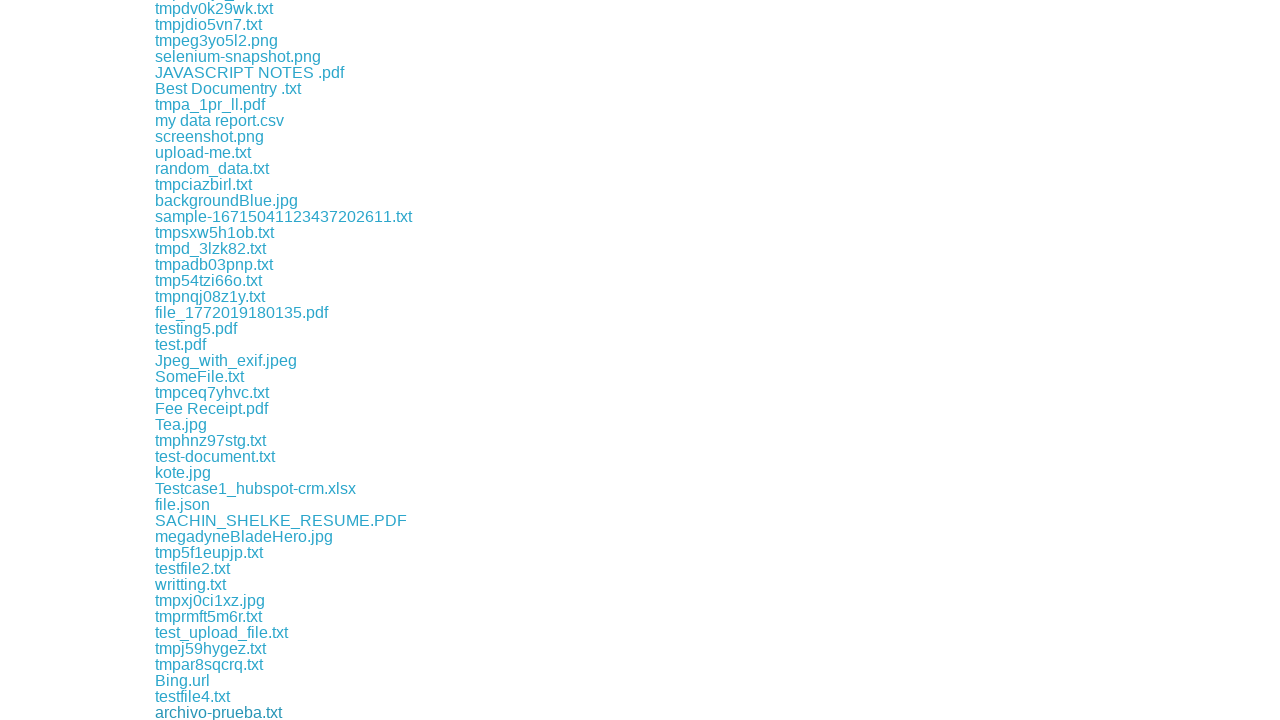

Clicked a download link to initiate file download at (207, 712) on div.example a >> nth=109
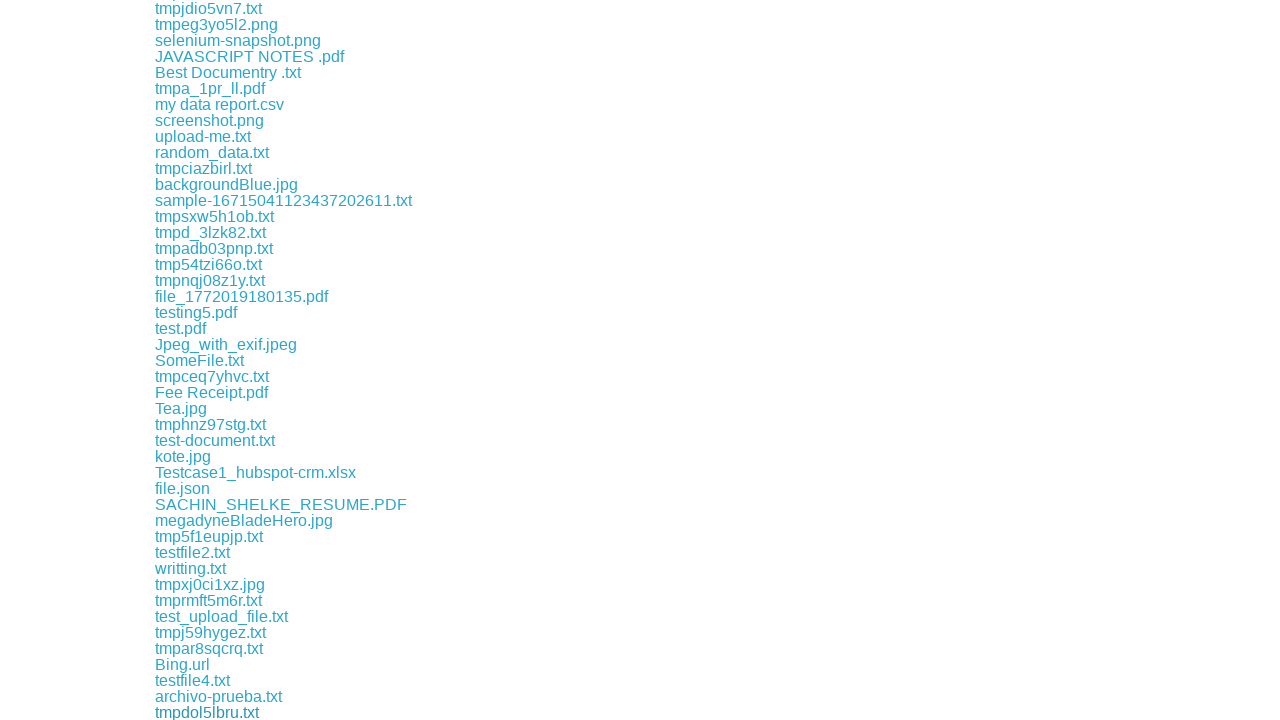

Waited 500ms before downloading next file
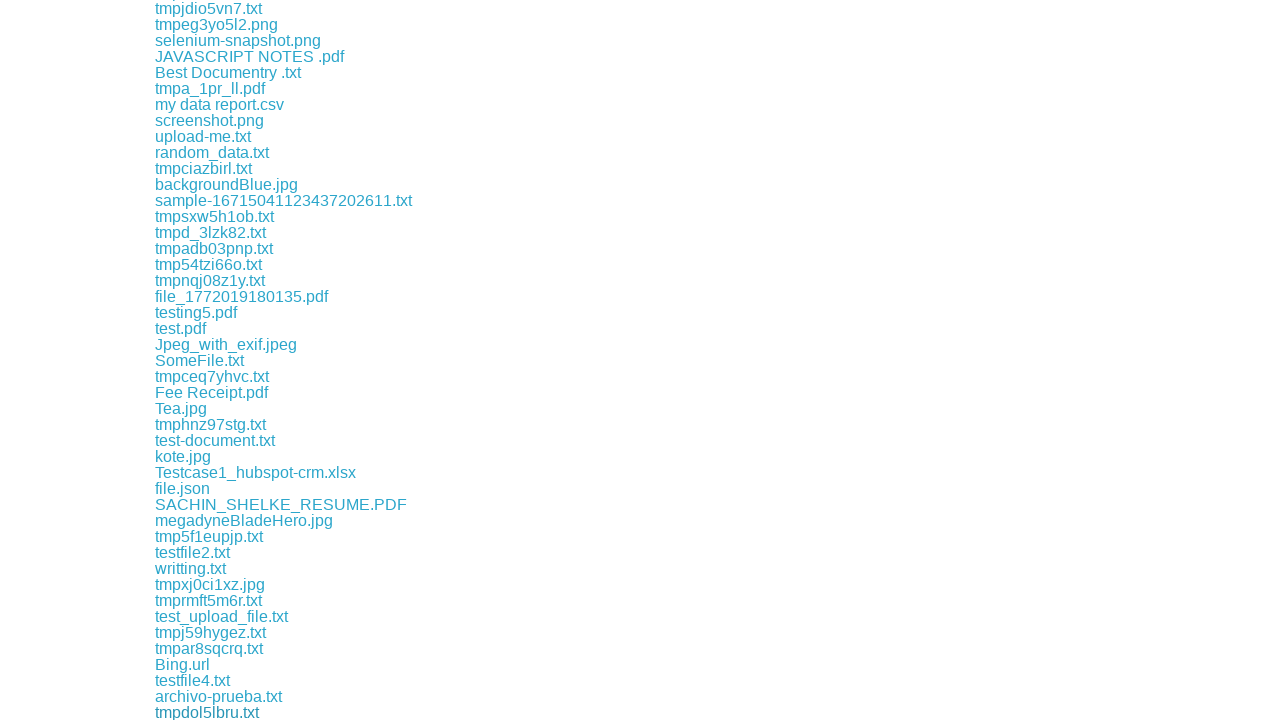

Clicked a download link to initiate file download at (197, 712) on div.example a >> nth=110
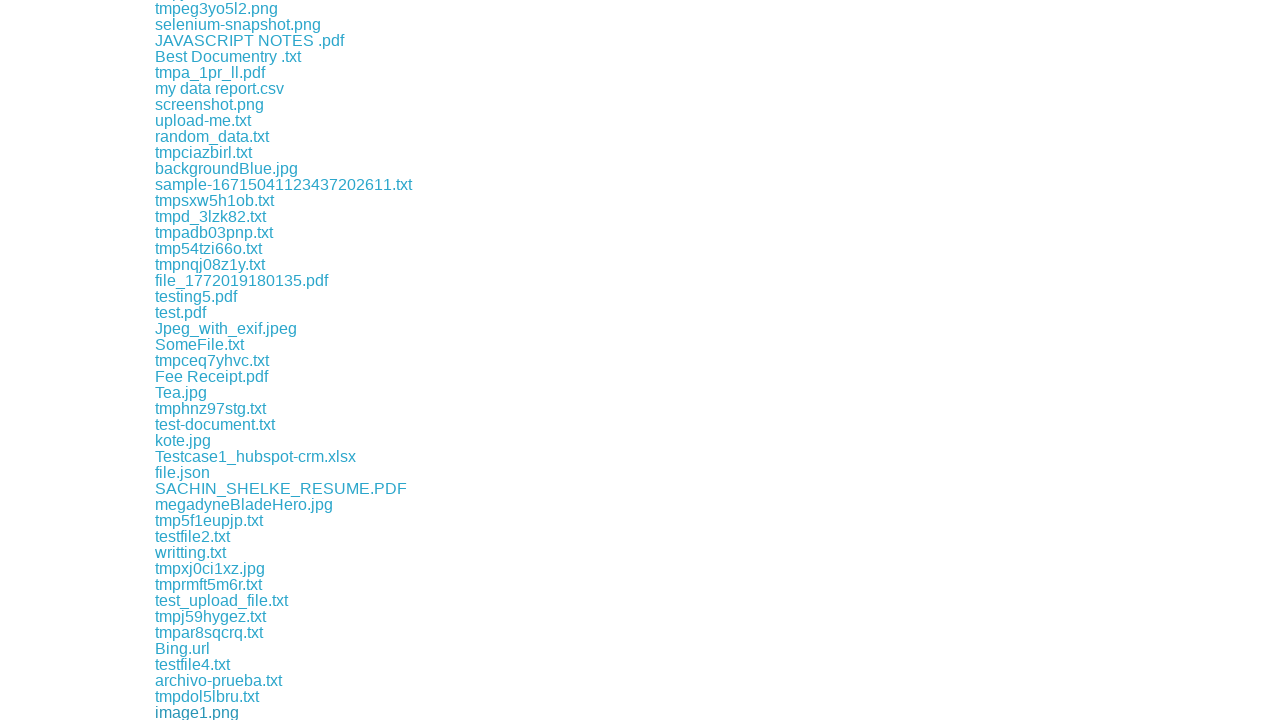

Waited 500ms before downloading next file
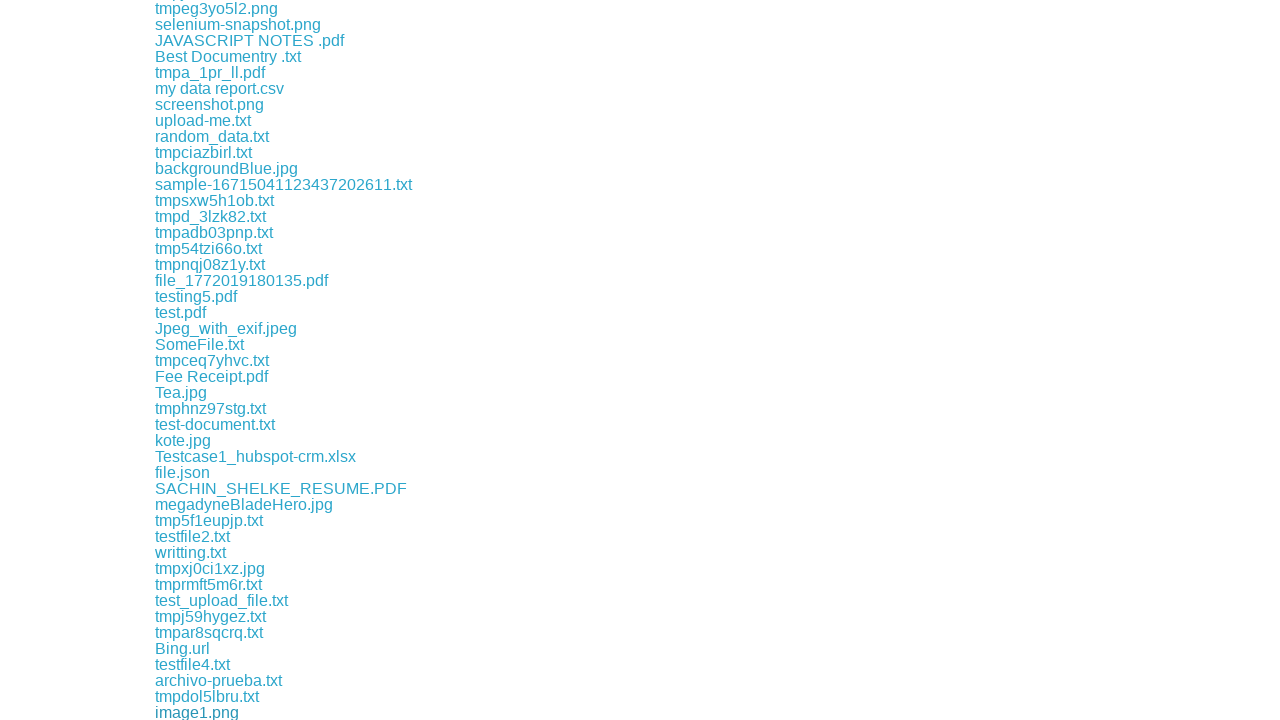

Clicked a download link to initiate file download at (176, 712) on div.example a >> nth=111
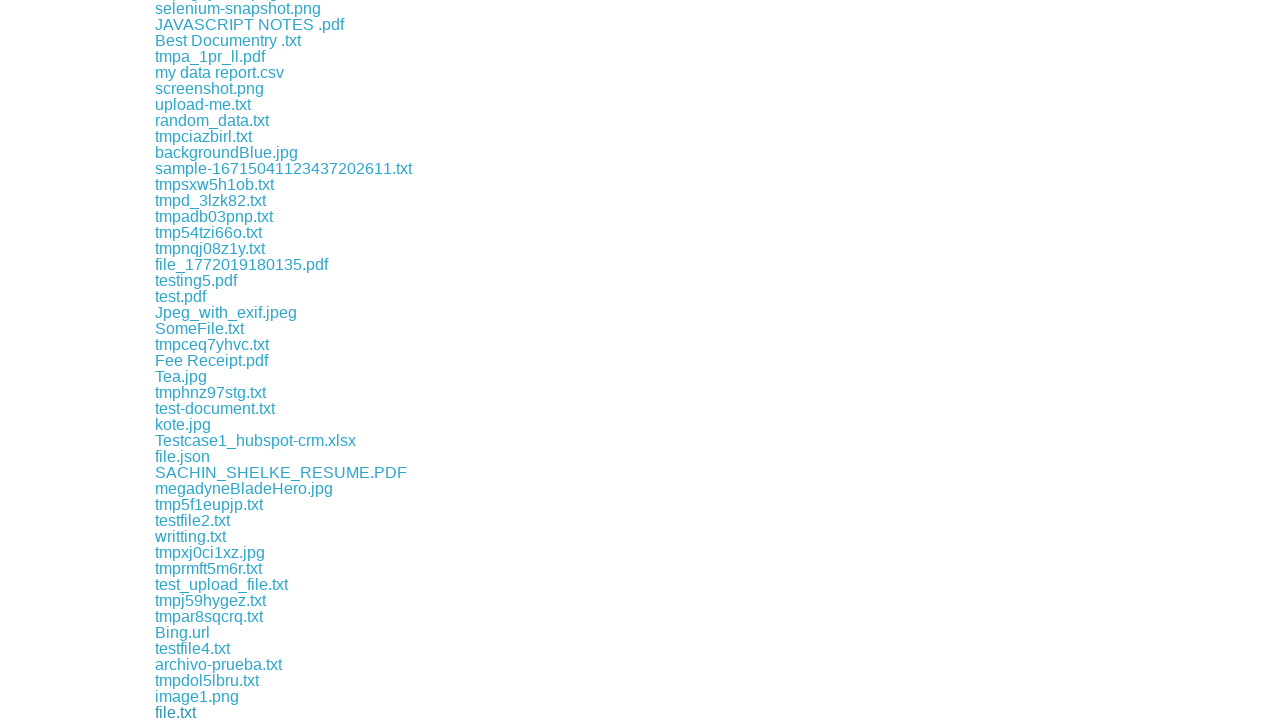

Waited 500ms before downloading next file
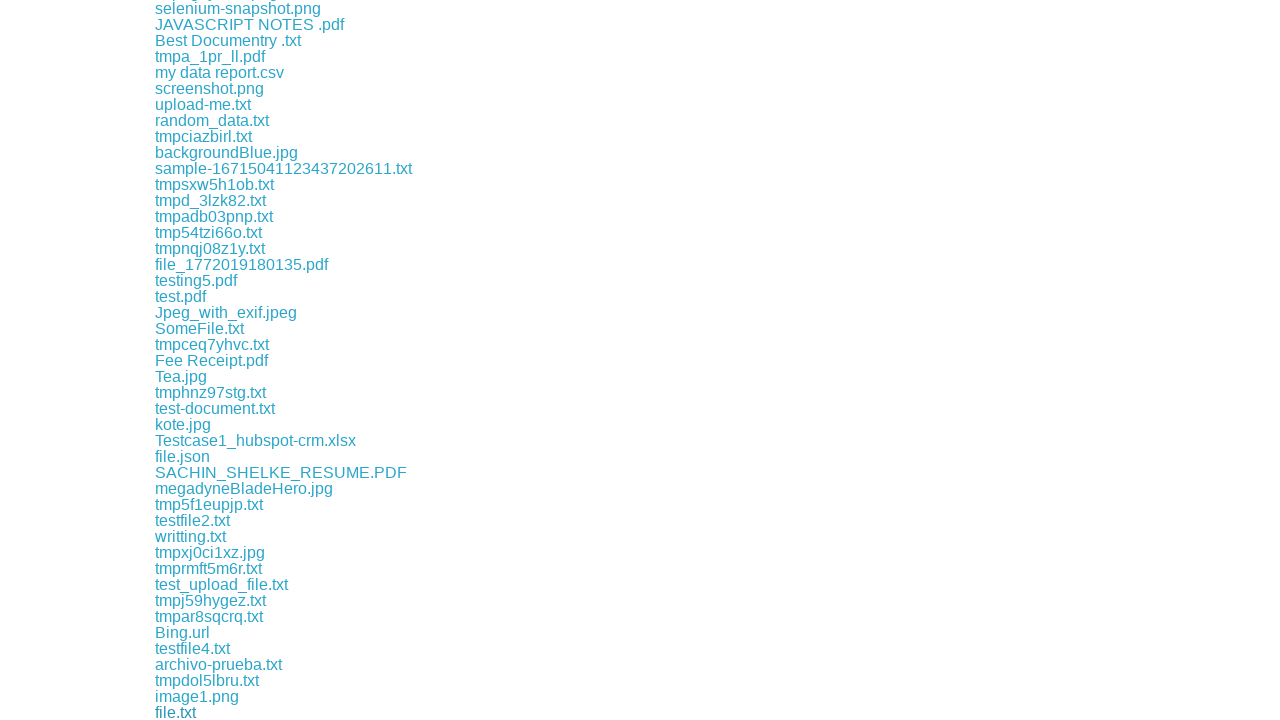

Clicked a download link to initiate file download at (190, 712) on div.example a >> nth=112
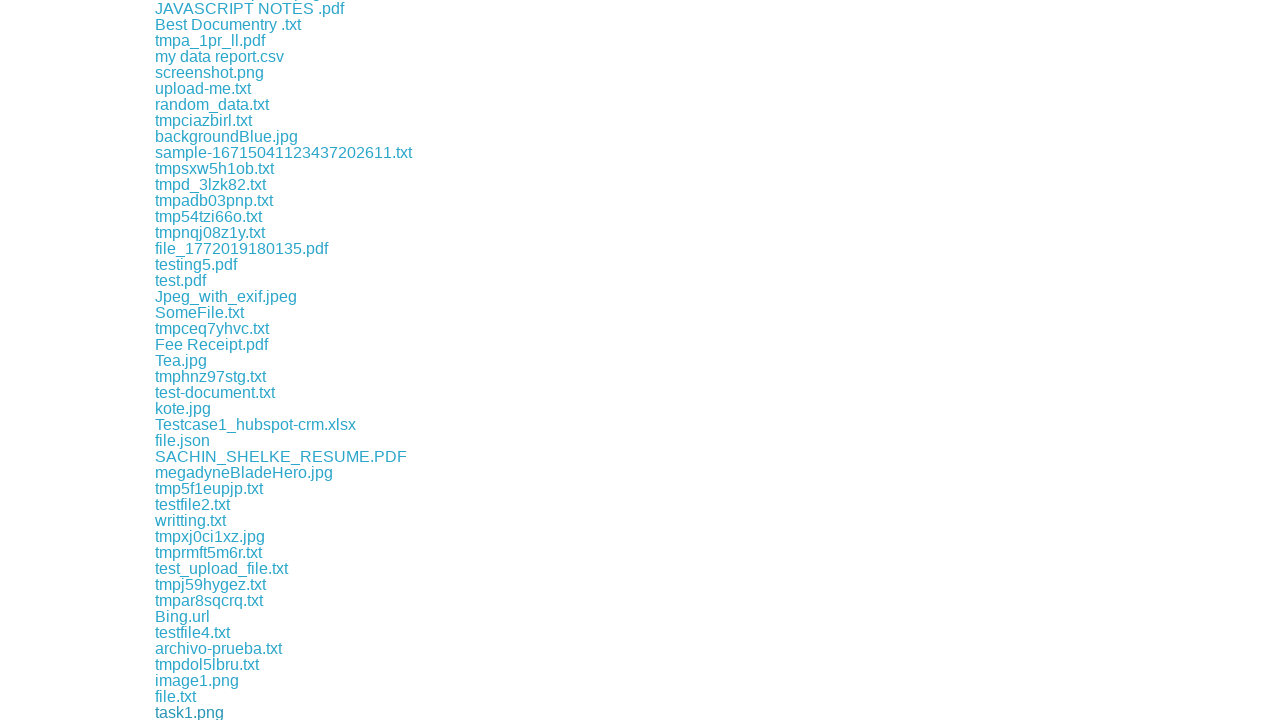

Waited 500ms before downloading next file
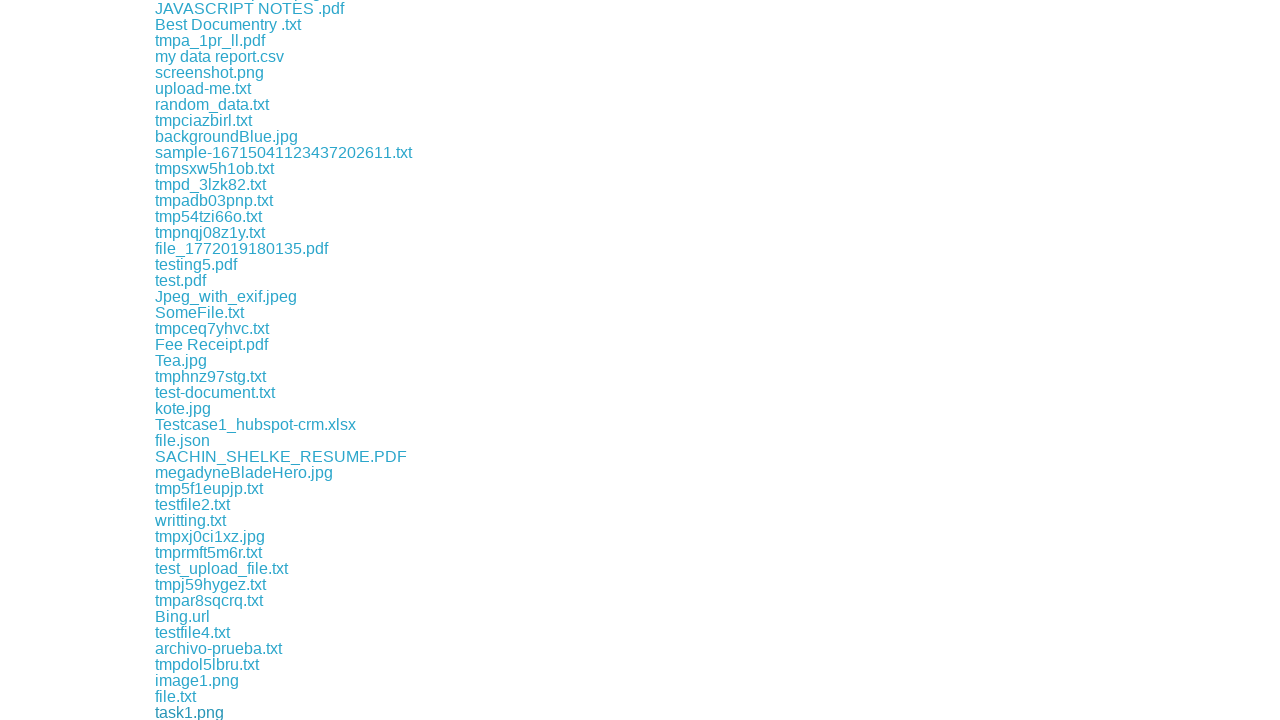

Clicked a download link to initiate file download at (213, 712) on div.example a >> nth=113
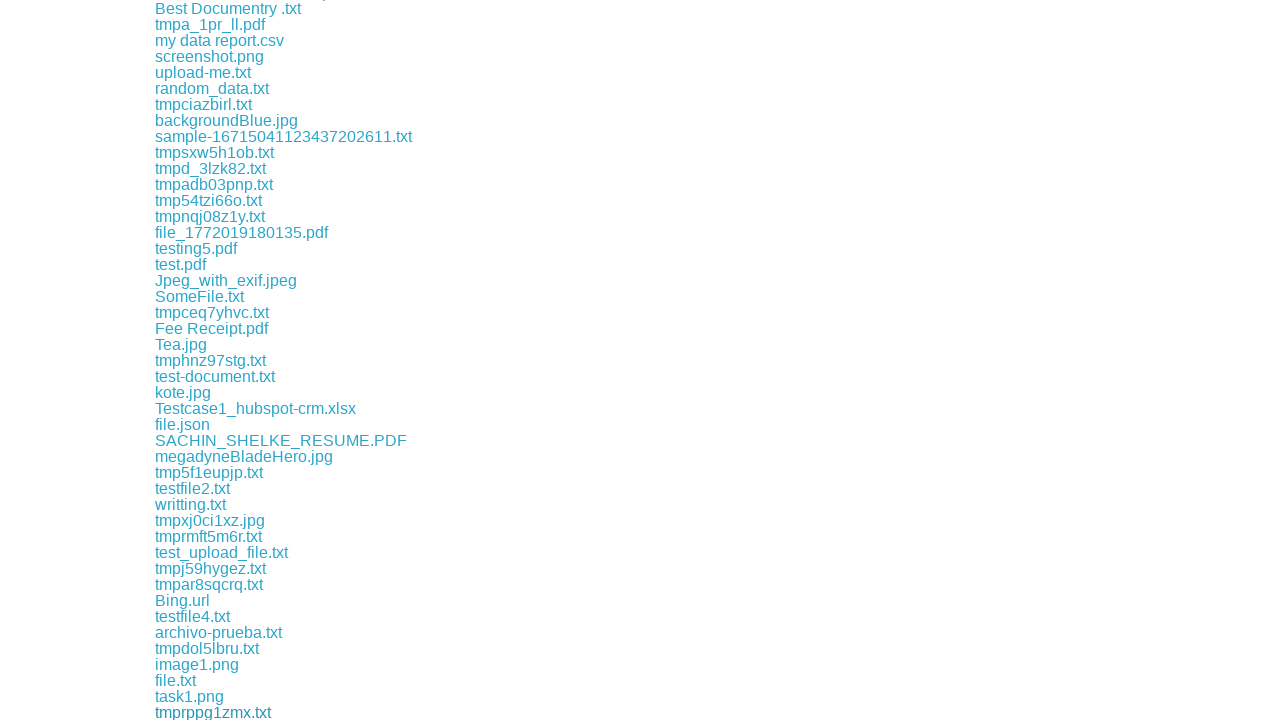

Waited 500ms before downloading next file
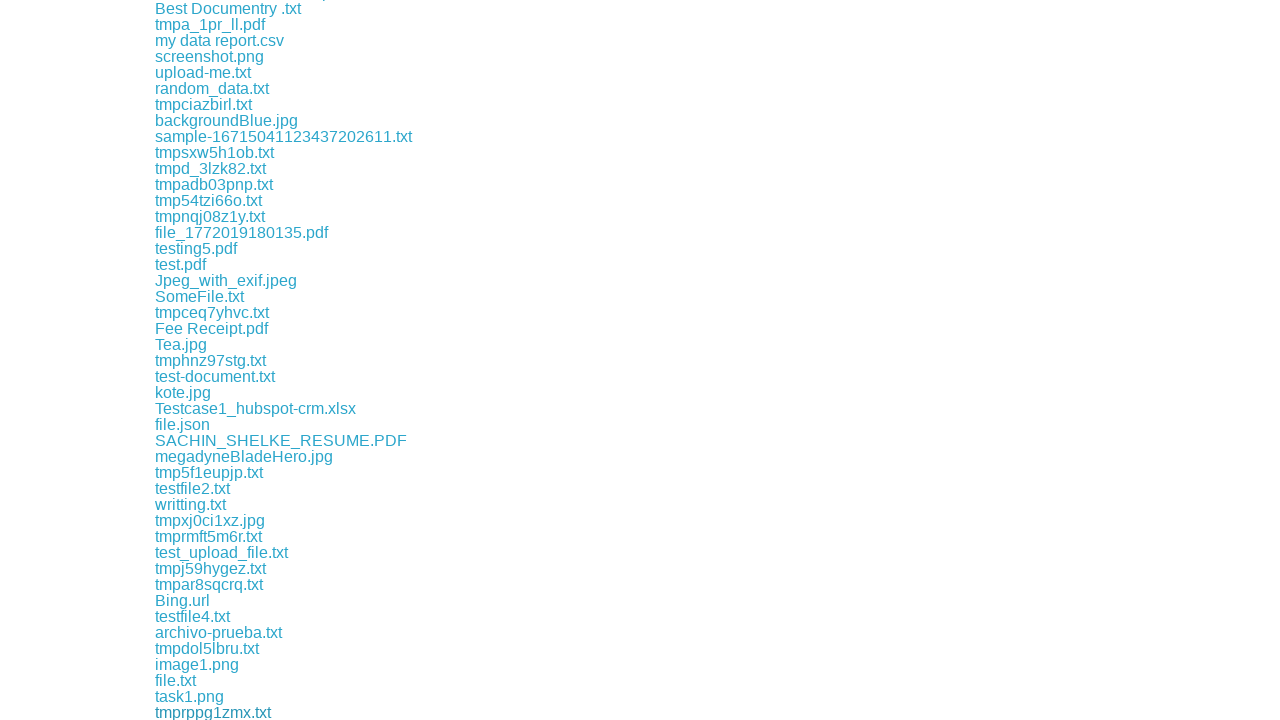

Clicked a download link to initiate file download at (191, 712) on div.example a >> nth=114
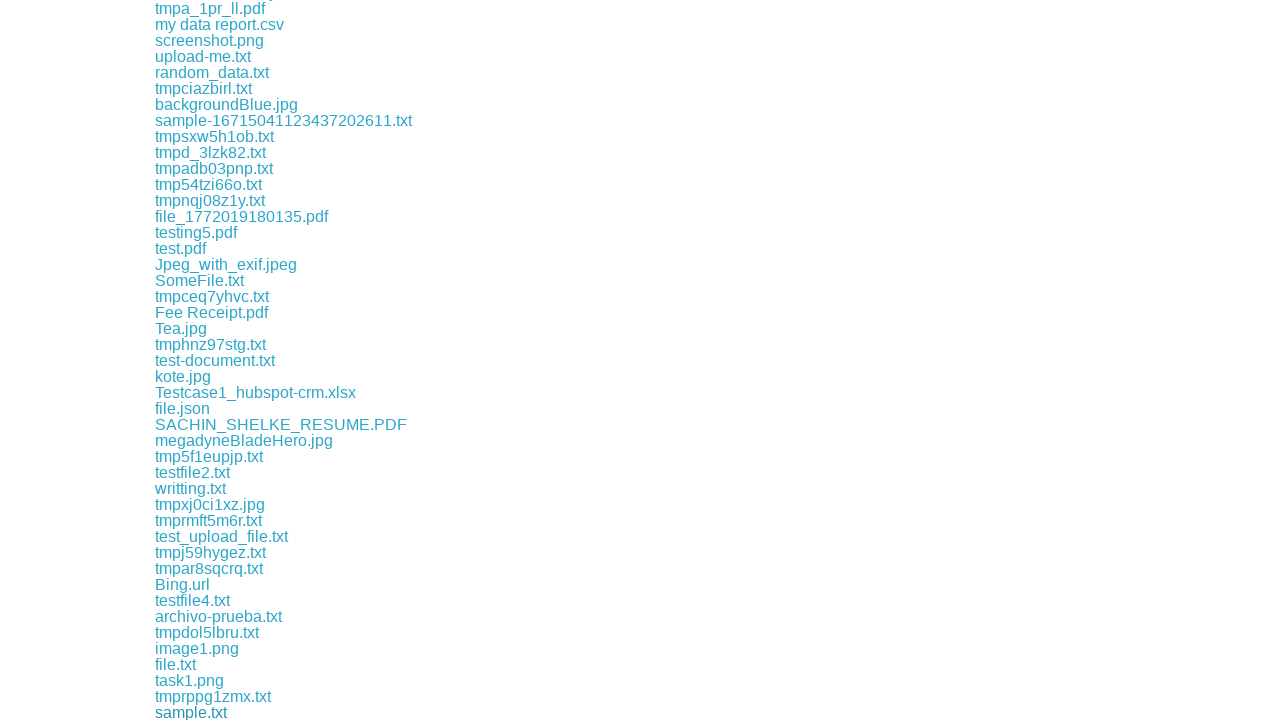

Waited 500ms before downloading next file
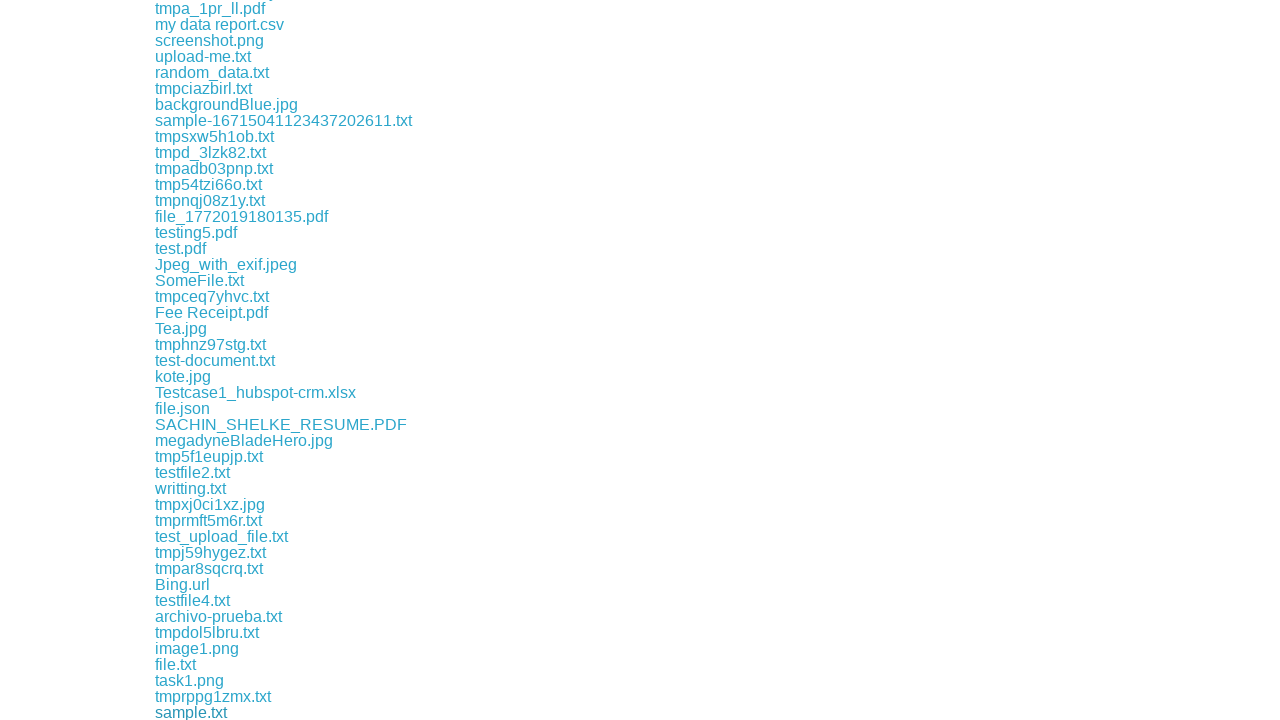

Clicked a download link to initiate file download at (338, 712) on div.example a >> nth=115
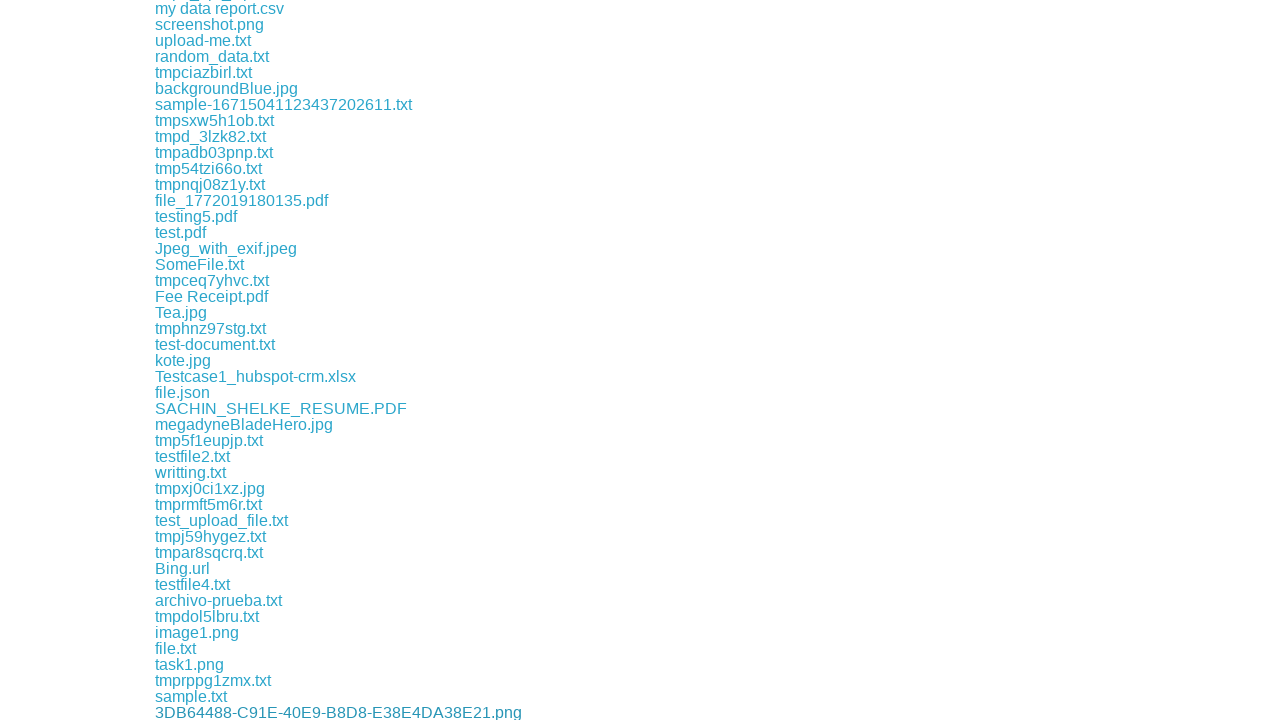

Waited 500ms before downloading next file
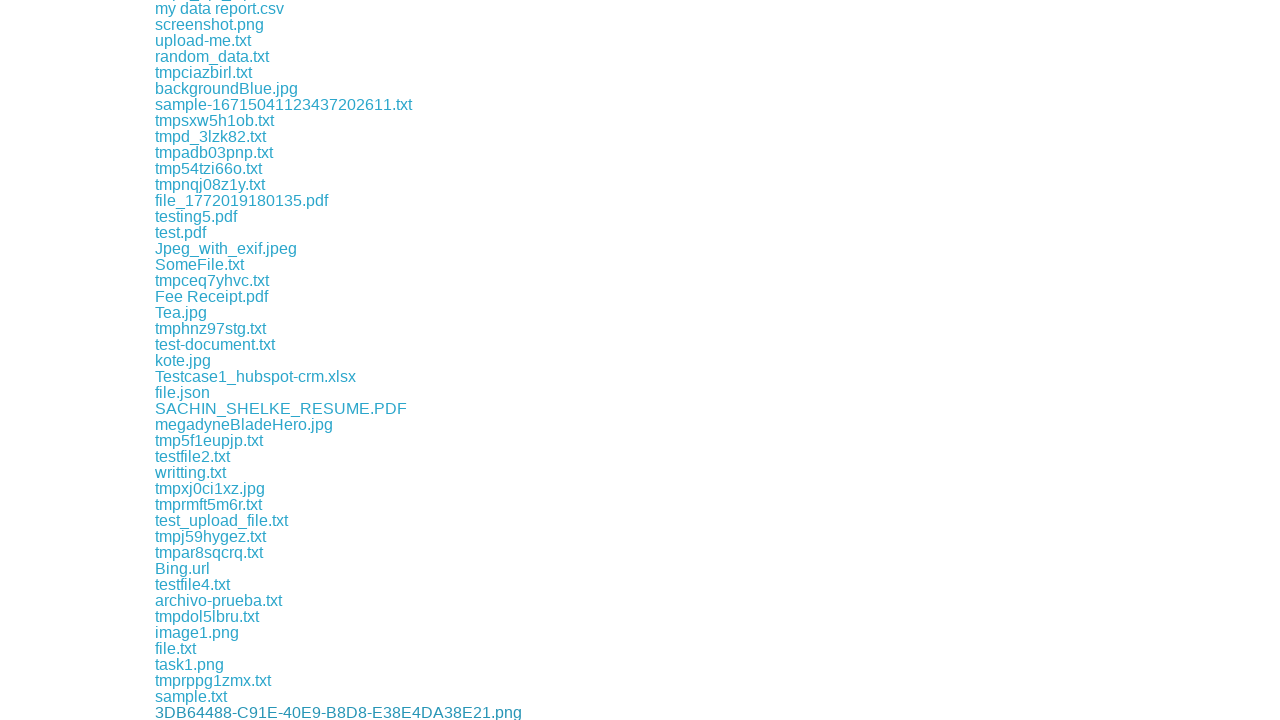

Clicked a download link to initiate file download at (214, 712) on div.example a >> nth=116
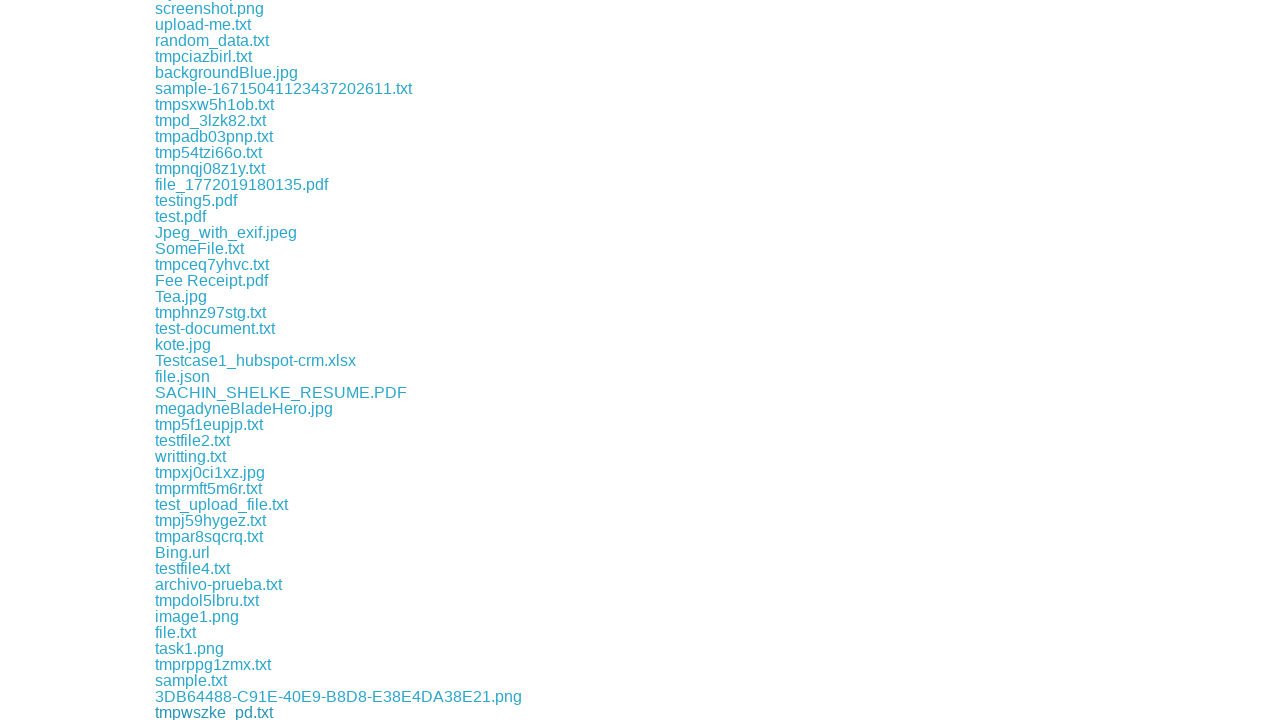

Waited 500ms before downloading next file
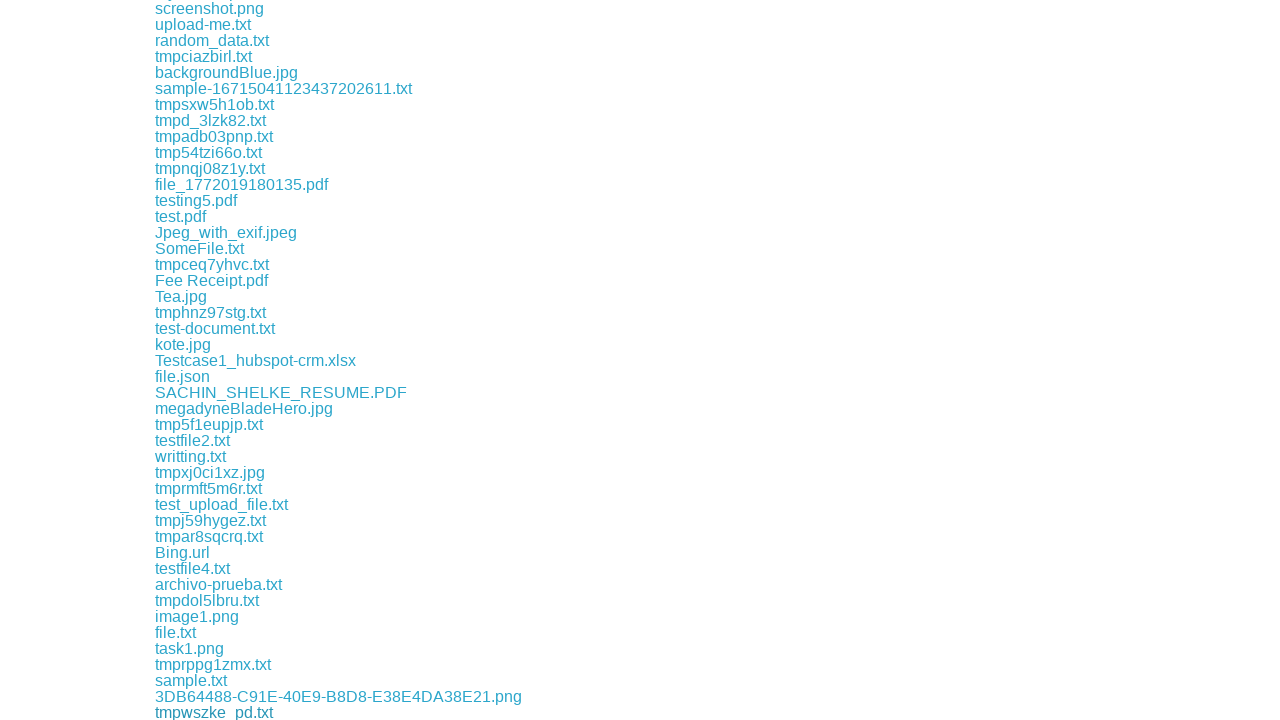

Clicked a download link to initiate file download at (192, 712) on div.example a >> nth=117
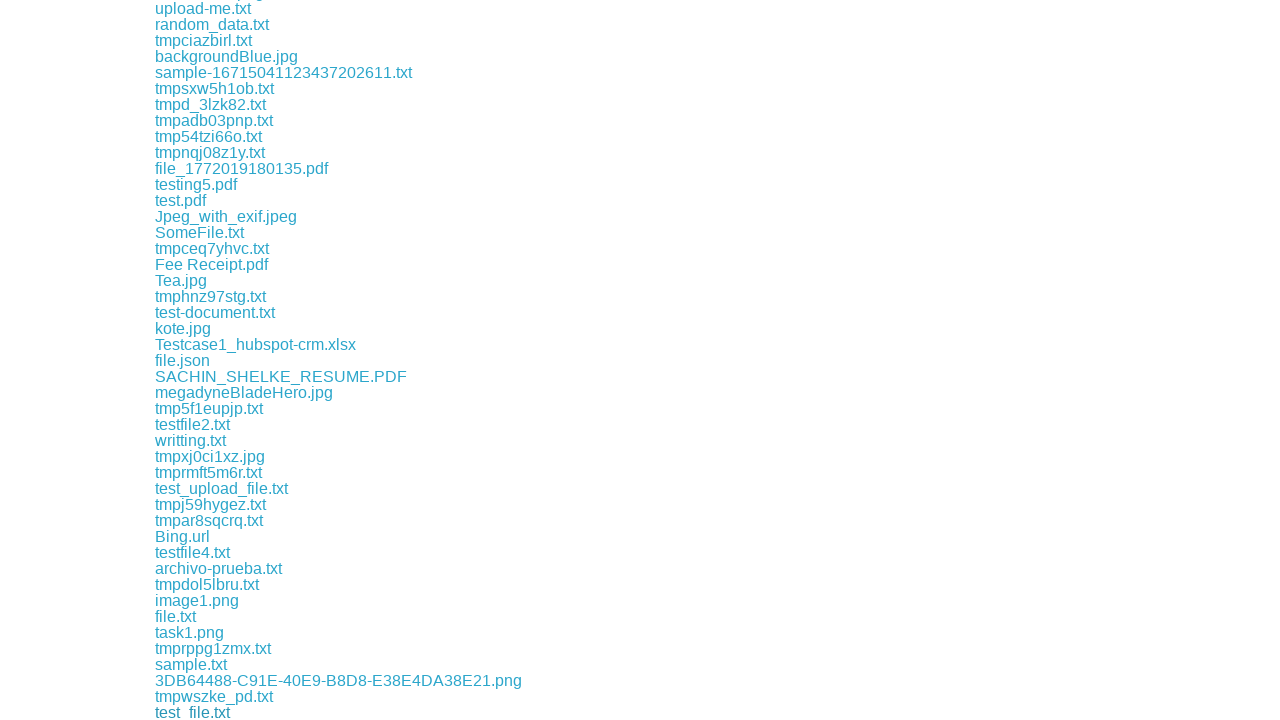

Waited 500ms before downloading next file
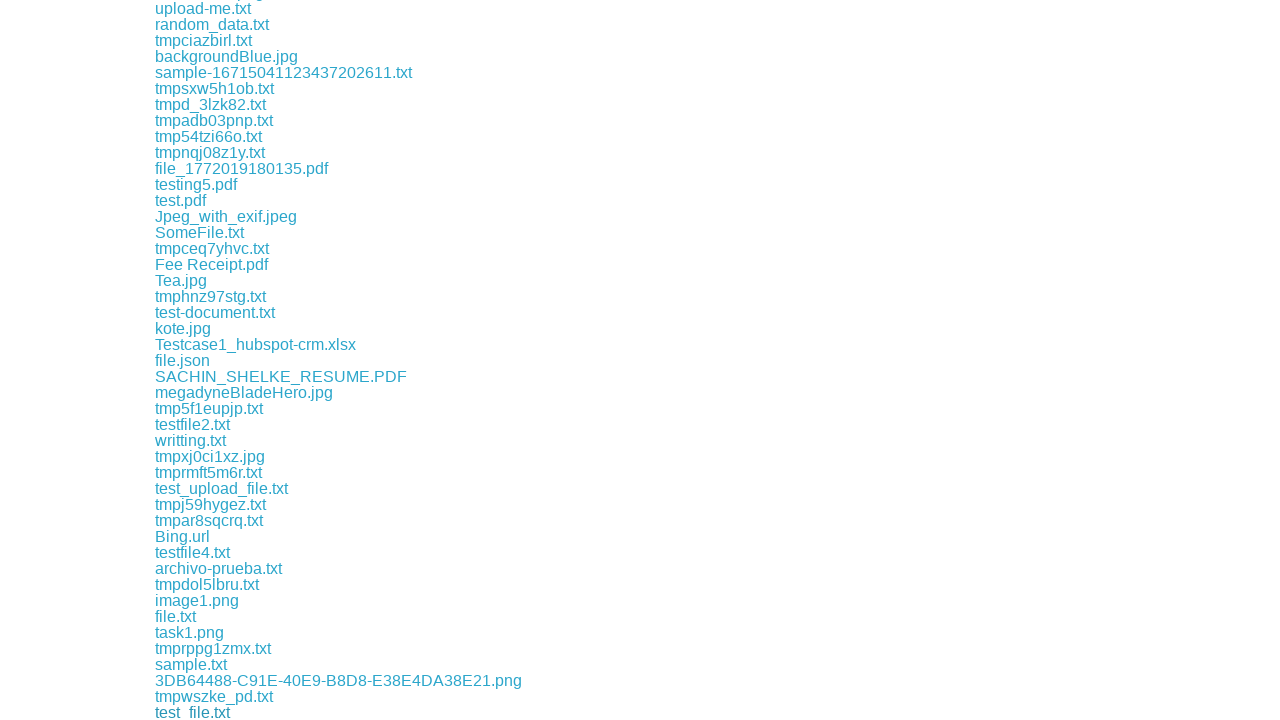

Clicked a download link to initiate file download at (242, 712) on div.example a >> nth=118
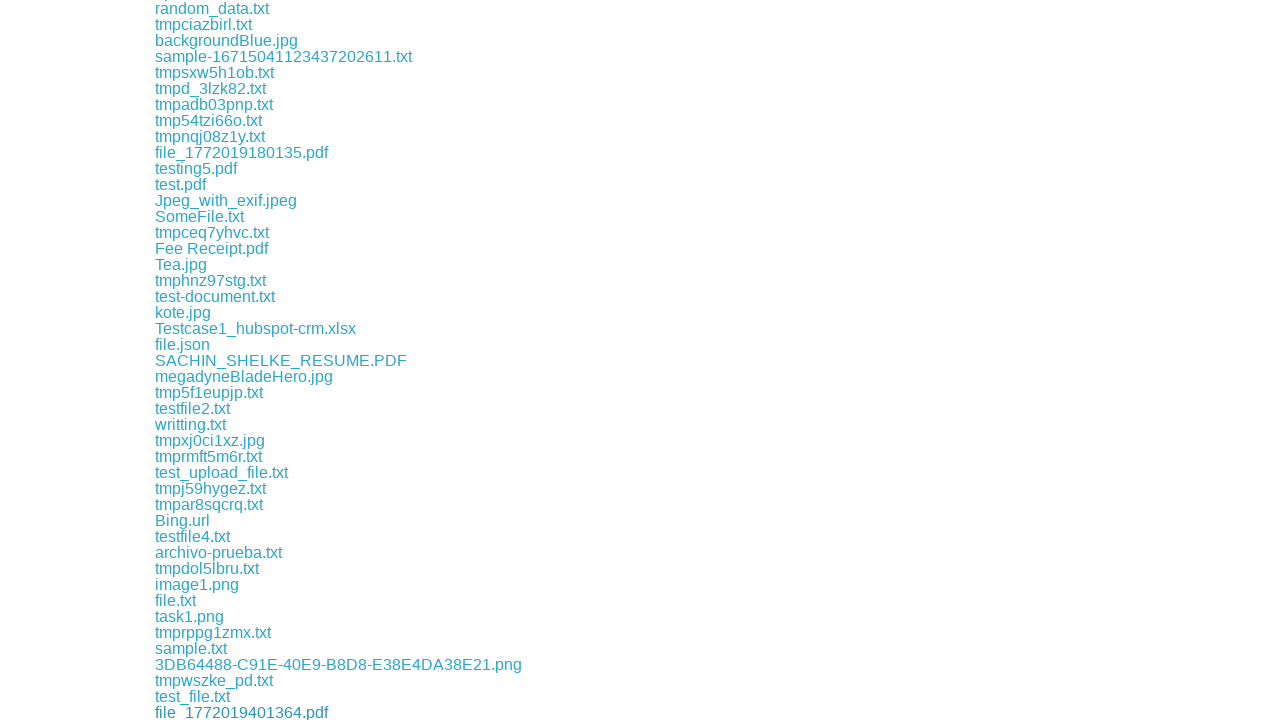

Waited 500ms before downloading next file
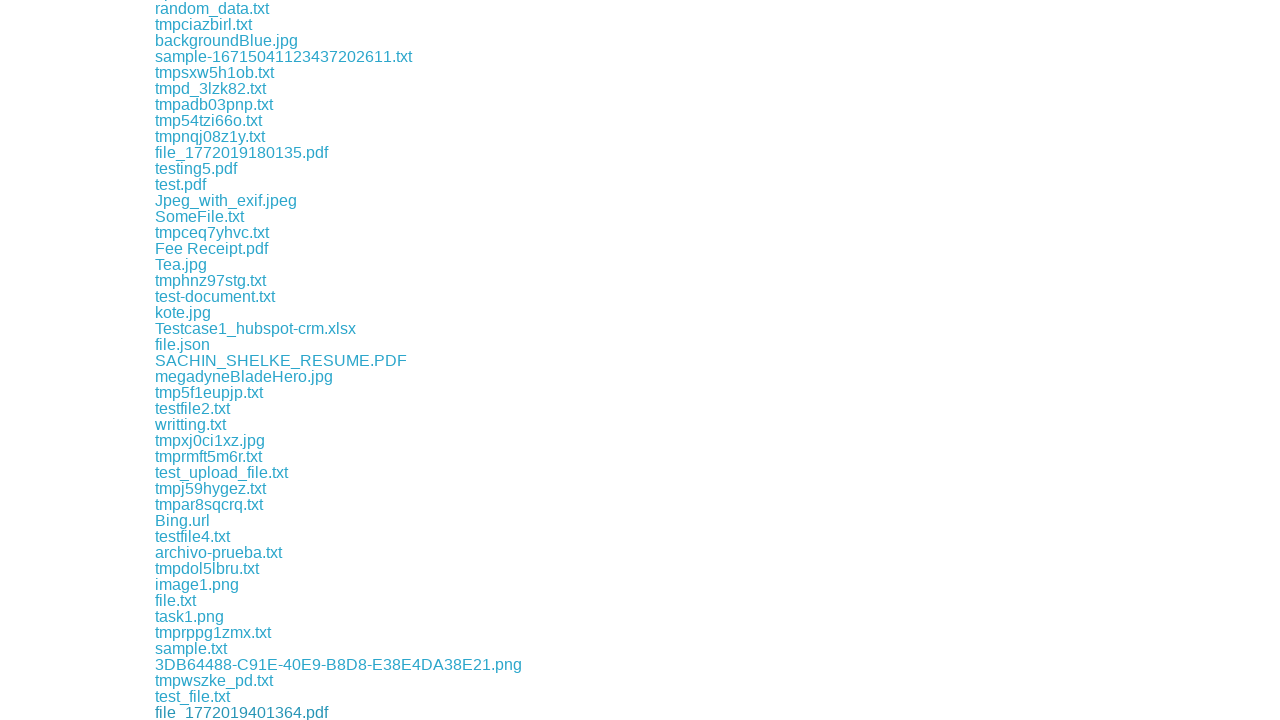

Clicked a download link to initiate file download at (210, 712) on div.example a >> nth=119
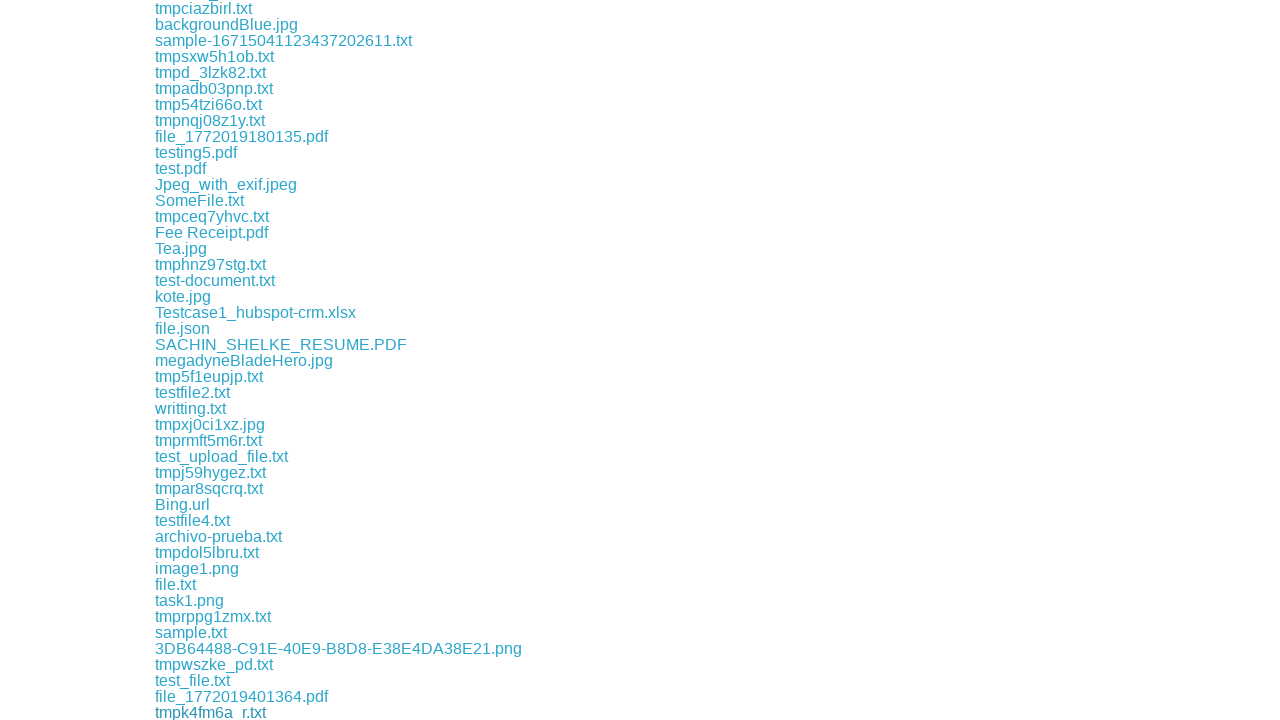

Waited 500ms before downloading next file
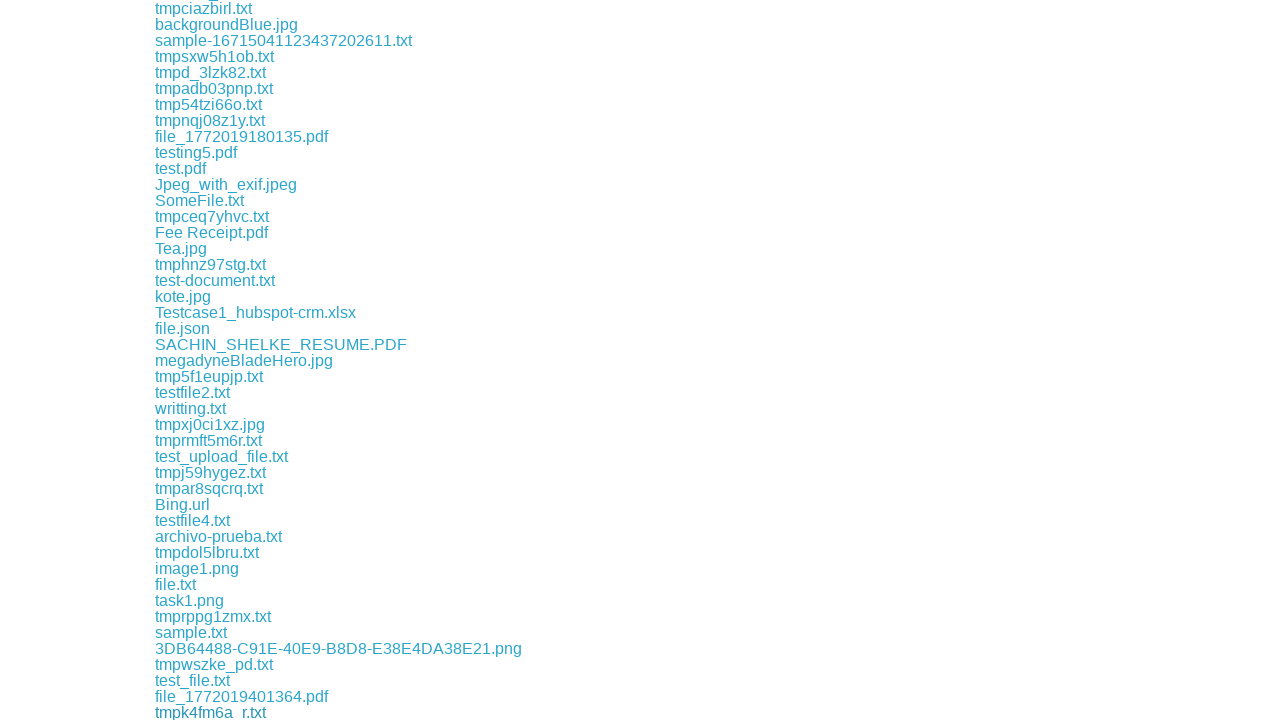

Clicked a download link to initiate file download at (222, 712) on div.example a >> nth=120
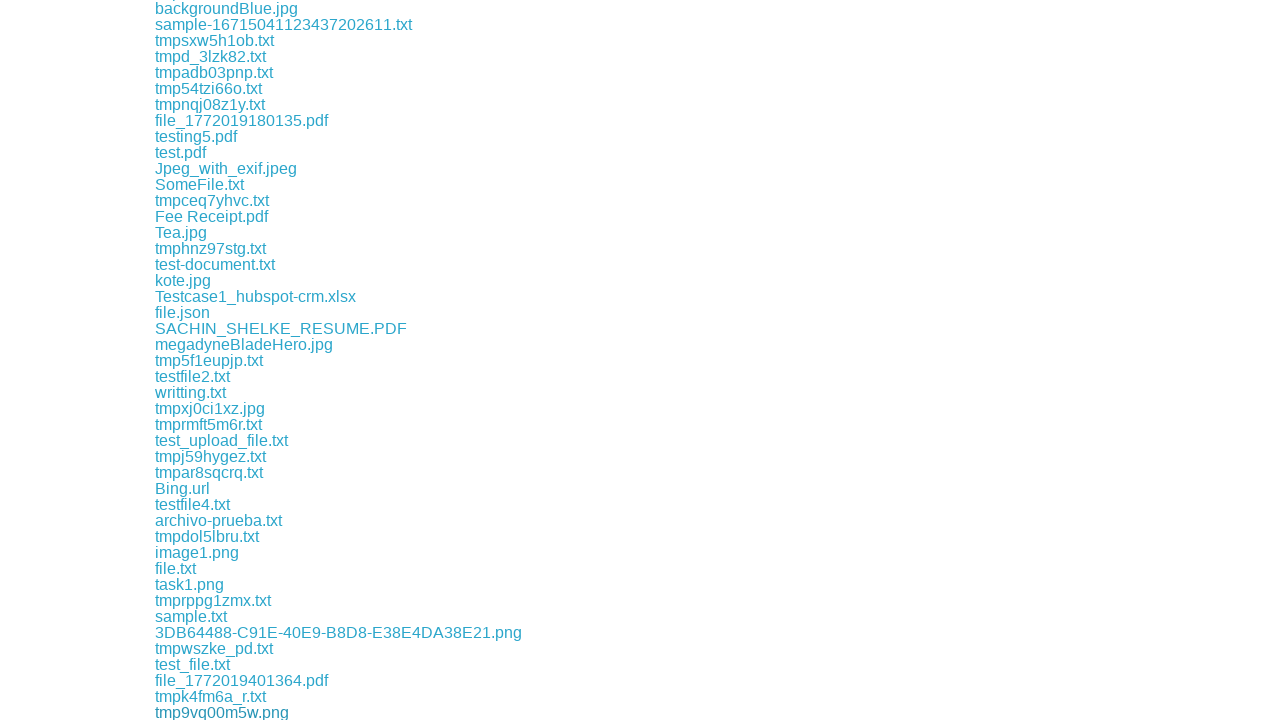

Waited 500ms before downloading next file
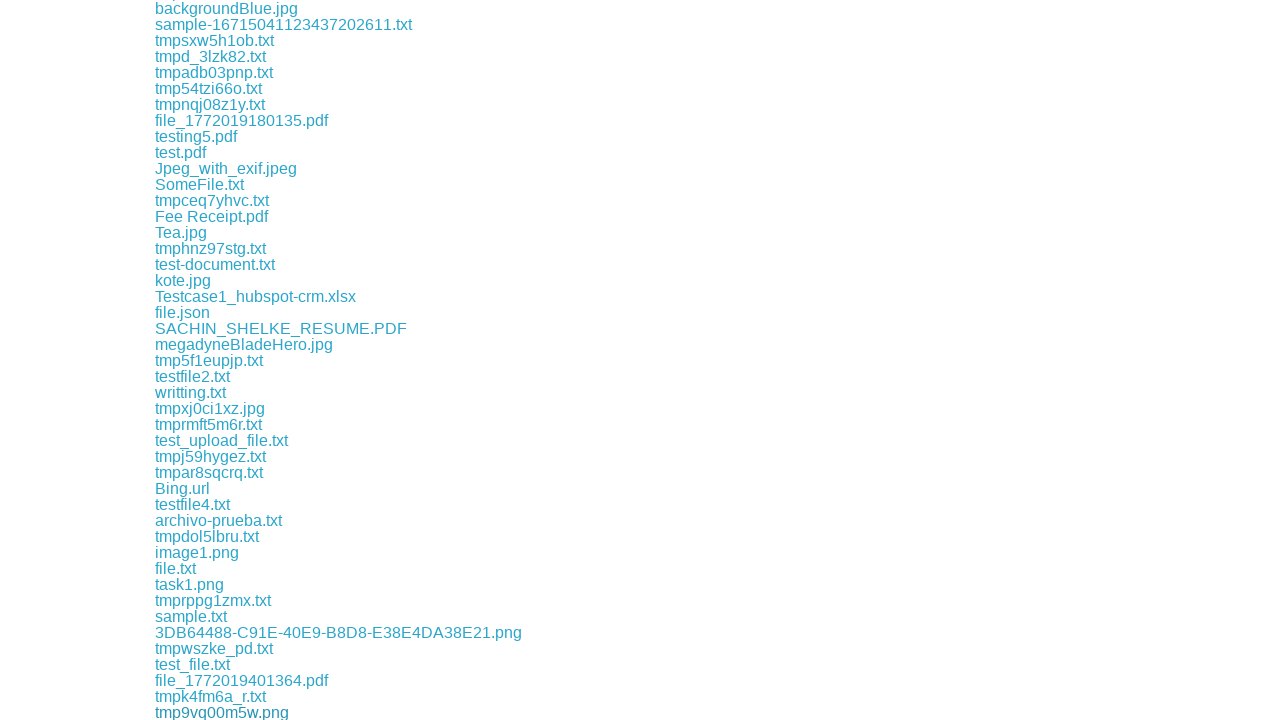

Clicked a download link to initiate file download at (204, 712) on div.example a >> nth=121
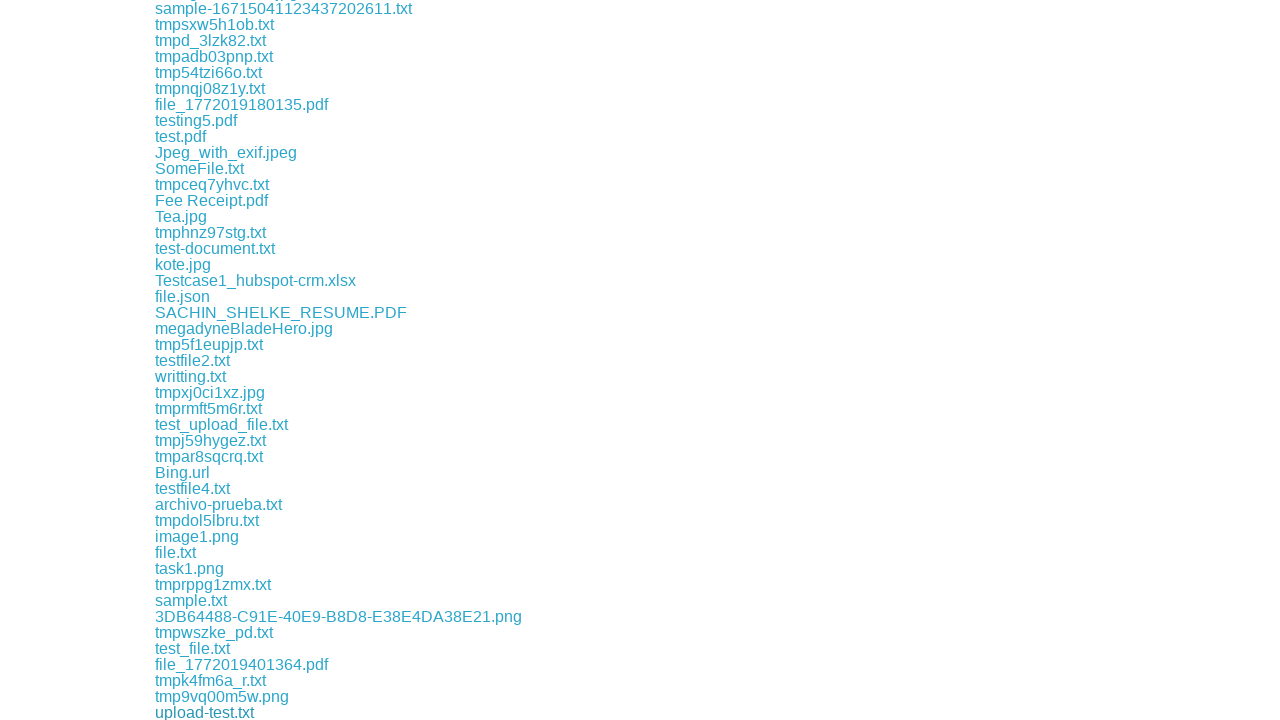

Waited 500ms before downloading next file
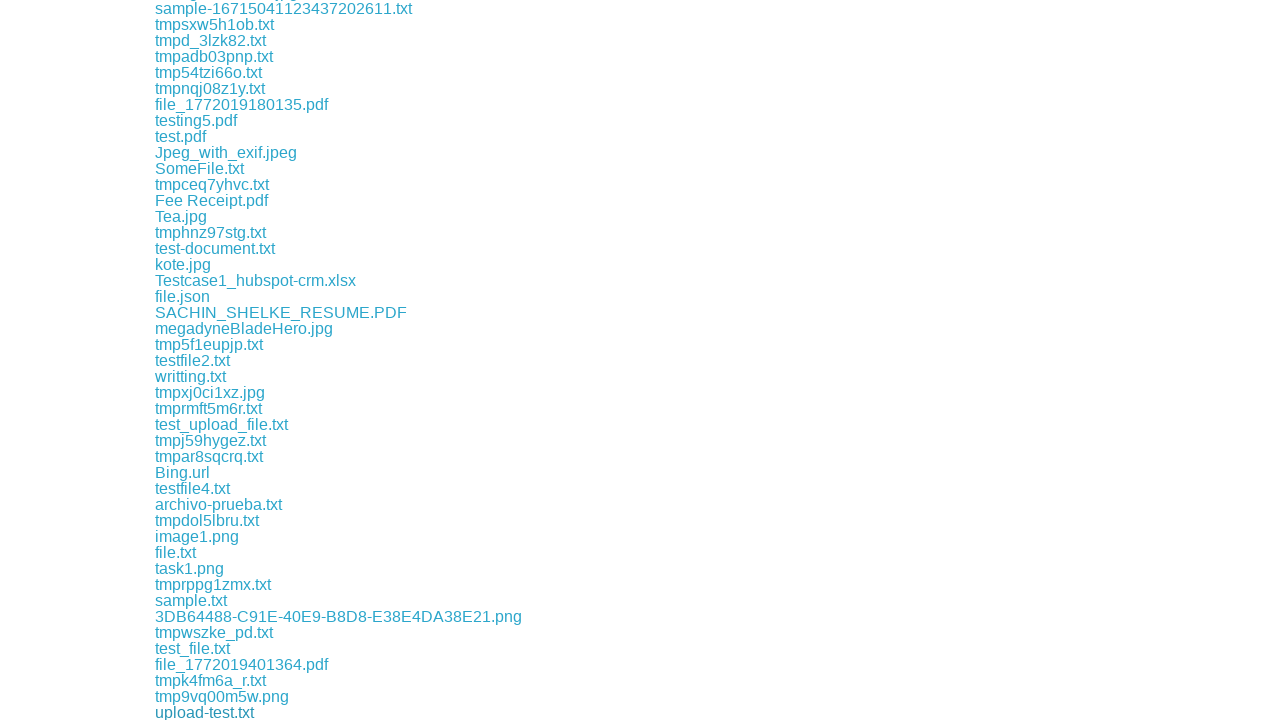

Clicked a download link to initiate file download at (200, 712) on div.example a >> nth=122
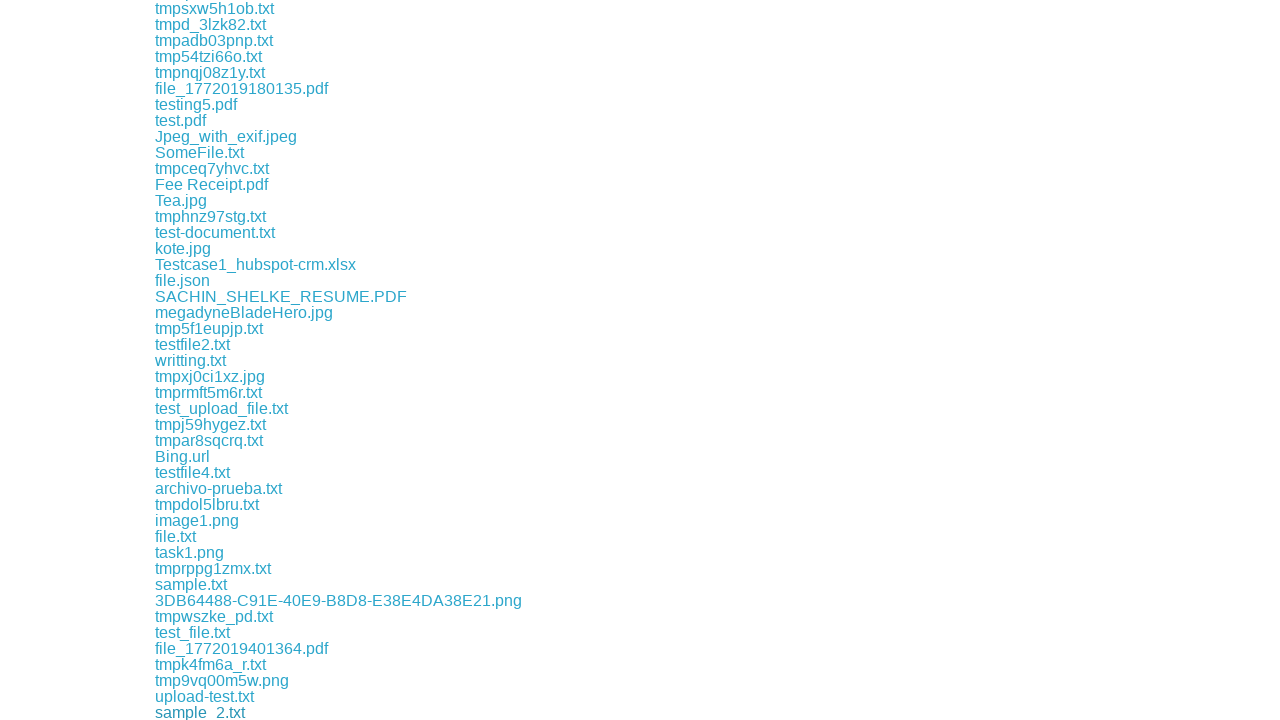

Waited 500ms before downloading next file
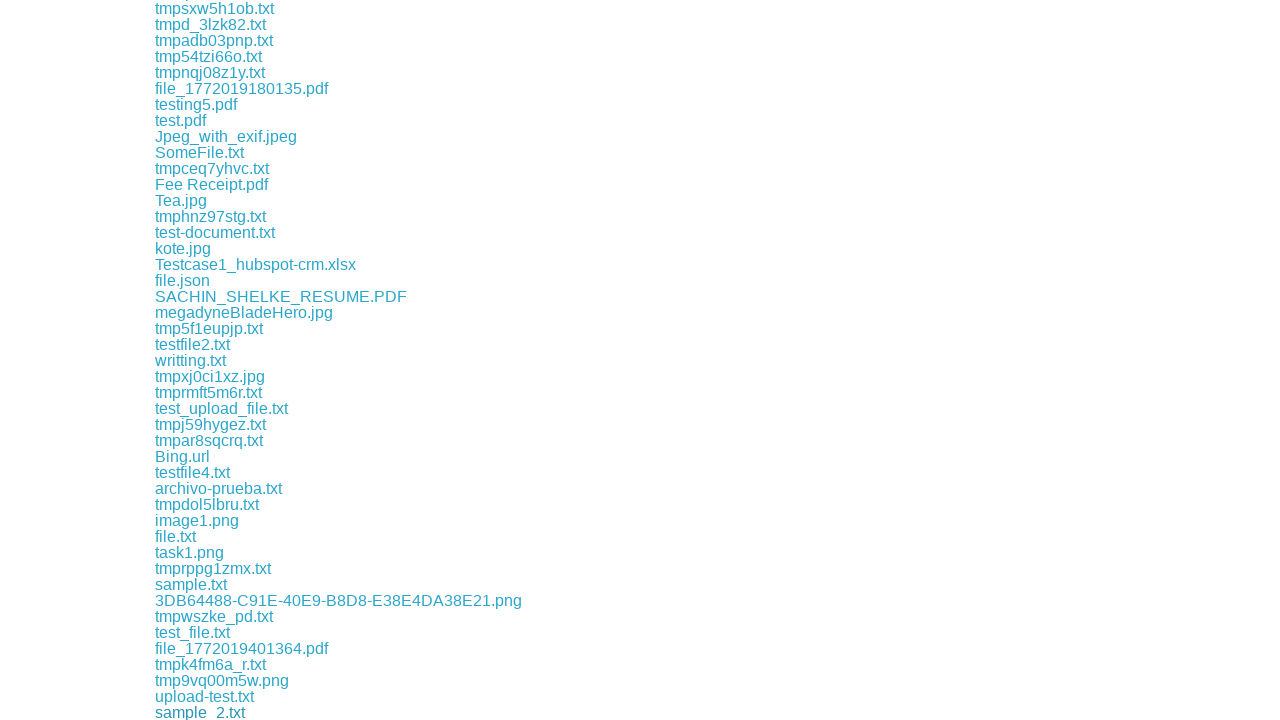

Clicked a download link to initiate file download at (219, 712) on div.example a >> nth=123
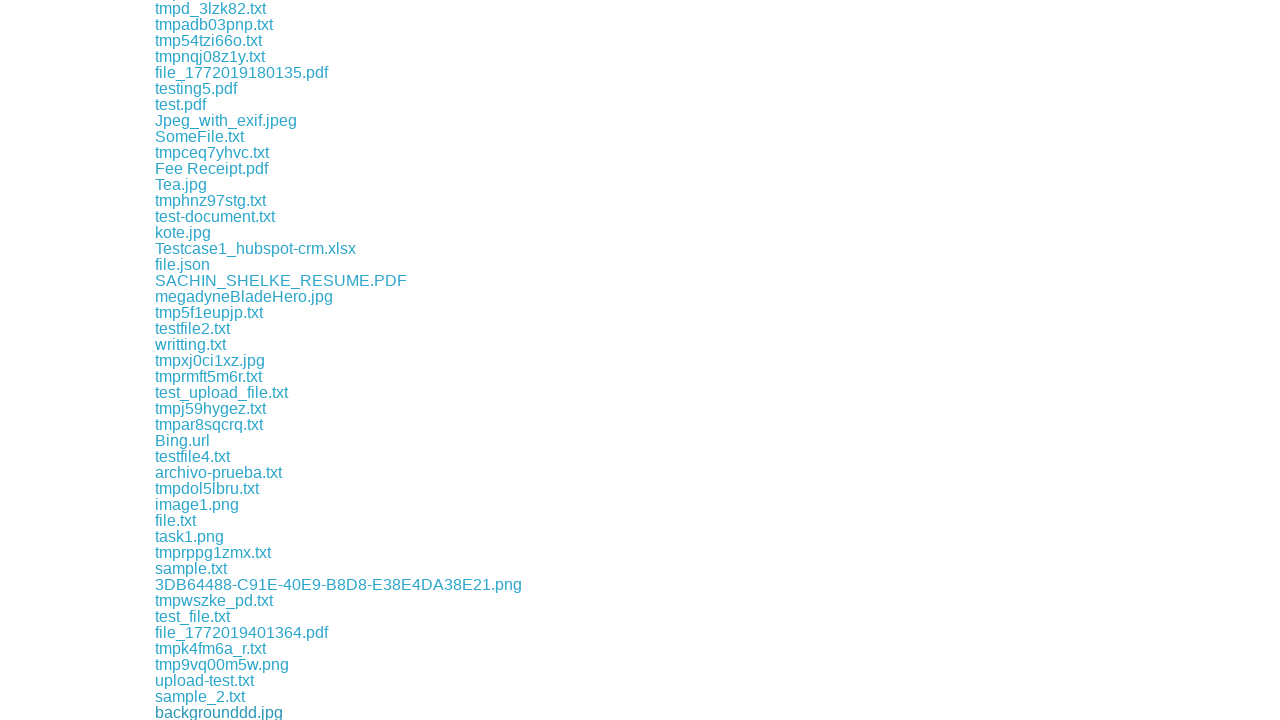

Waited 500ms before downloading next file
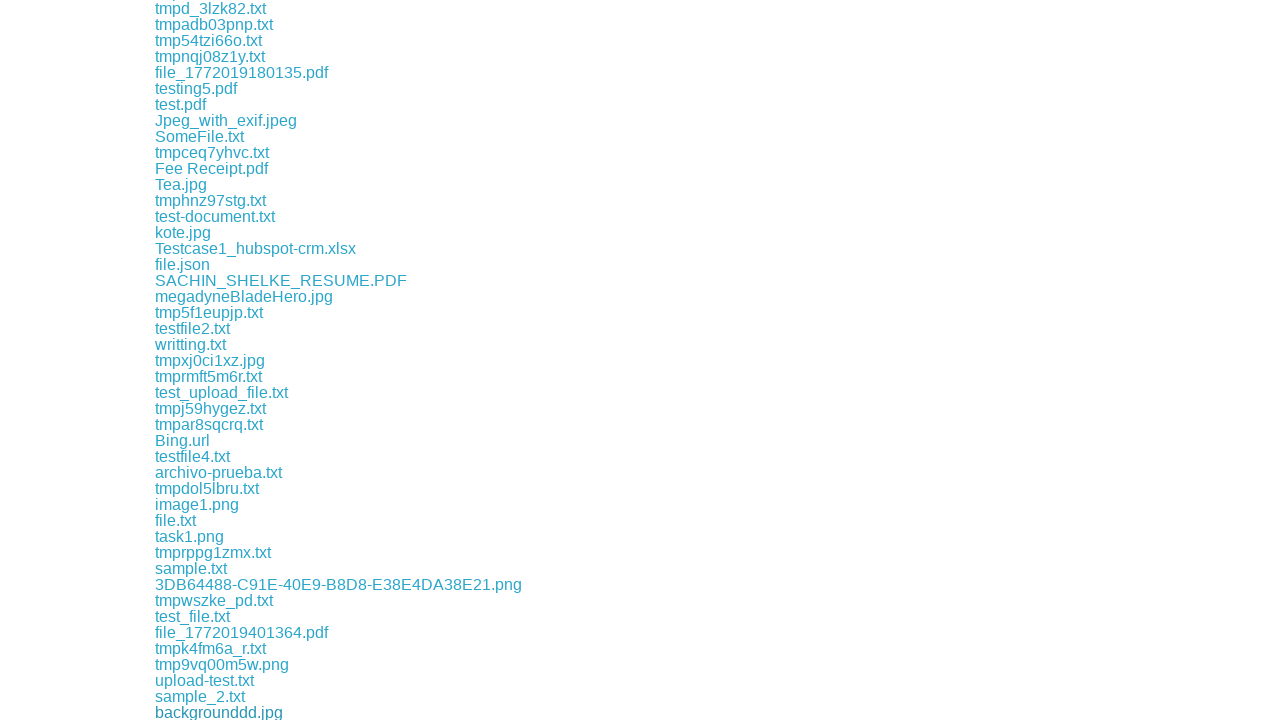

Clicked a download link to initiate file download at (185, 712) on div.example a >> nth=124
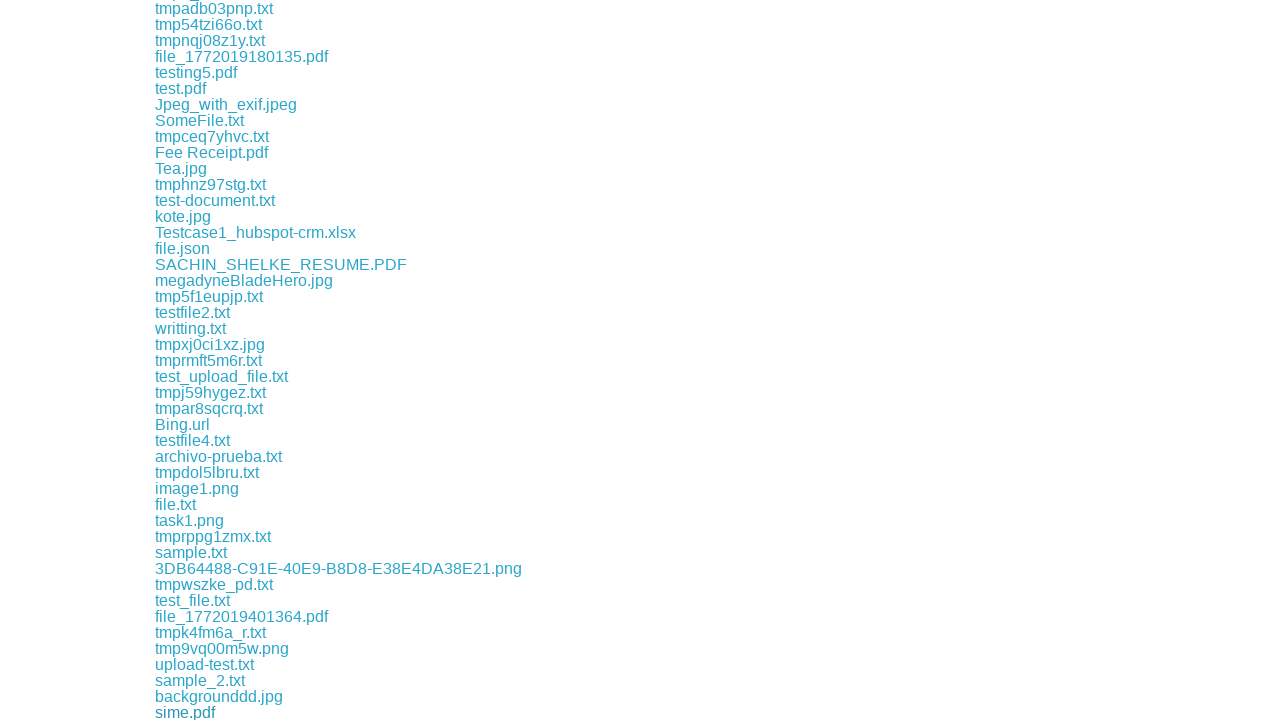

Waited 500ms before downloading next file
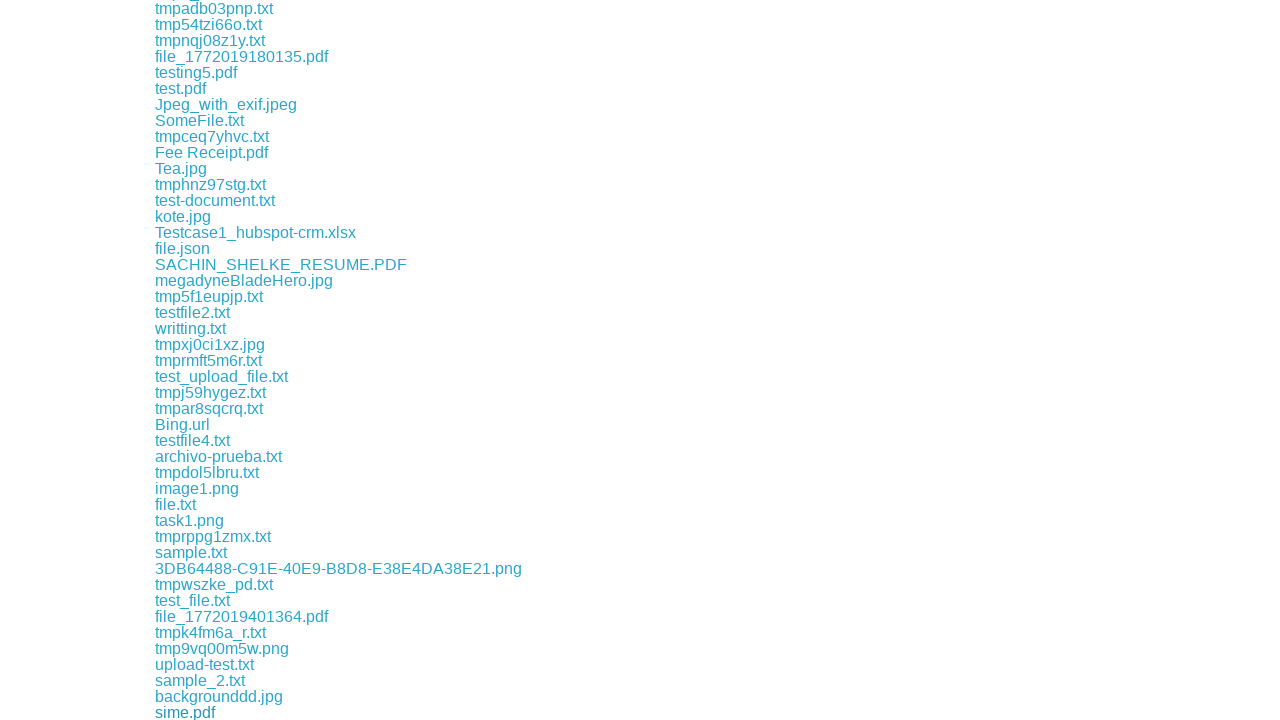

Clicked a download link to initiate file download at (221, 712) on div.example a >> nth=125
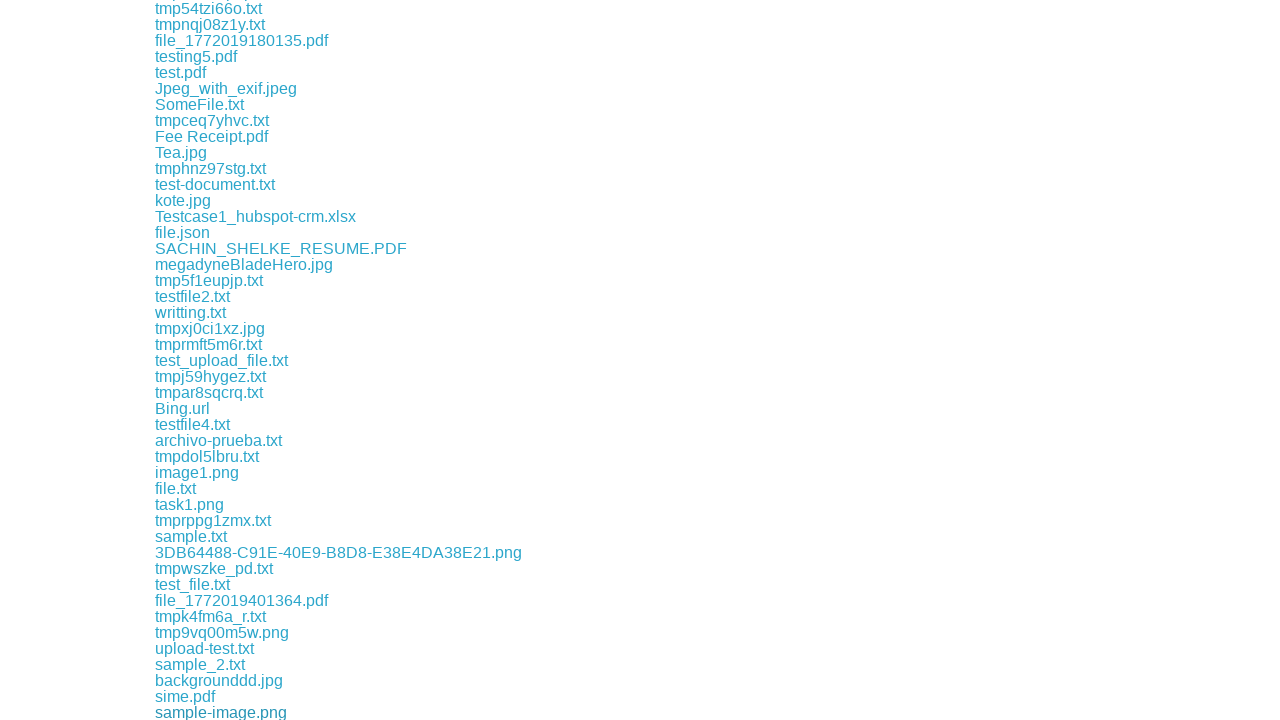

Waited 500ms before downloading next file
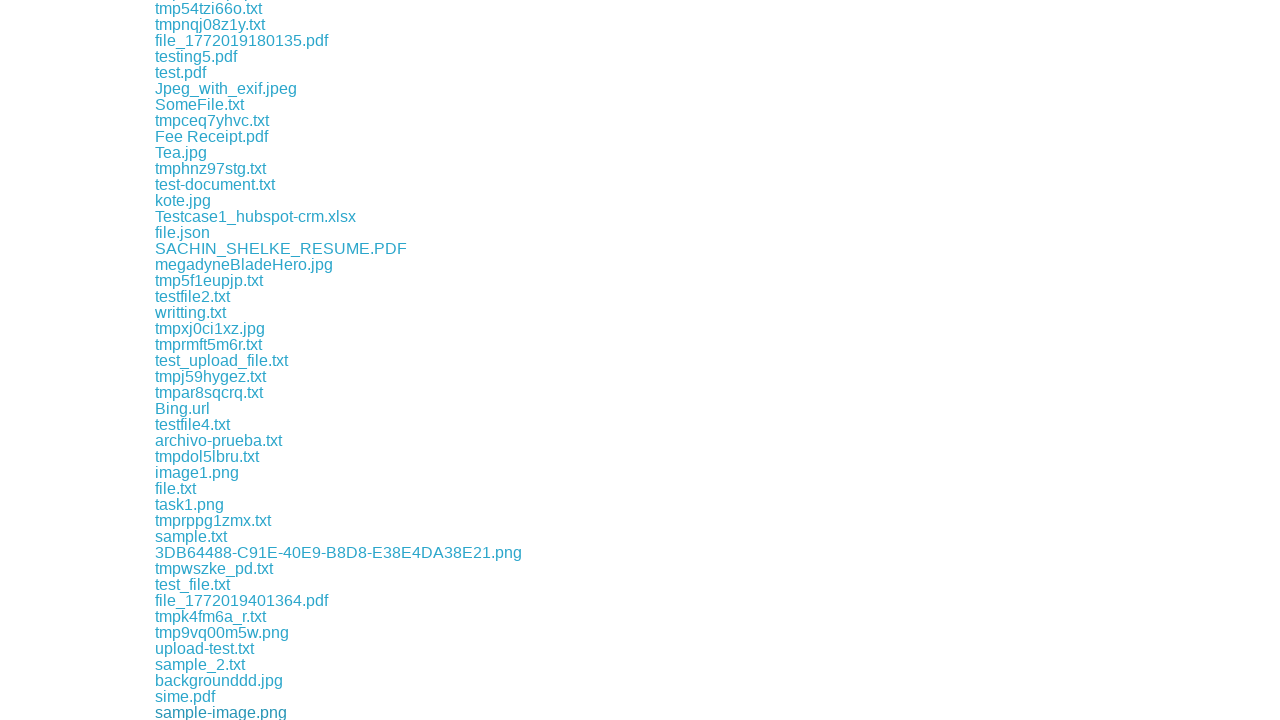

Clicked a download link to initiate file download at (208, 712) on div.example a >> nth=126
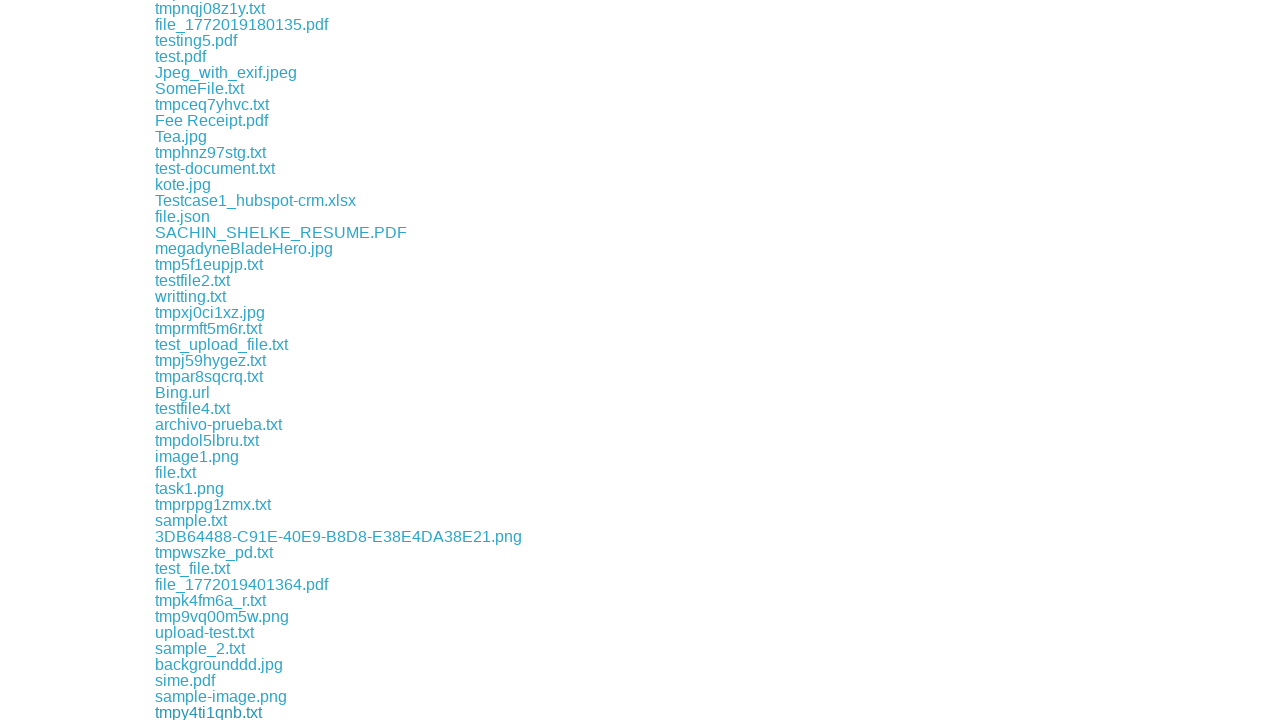

Waited 500ms before downloading next file
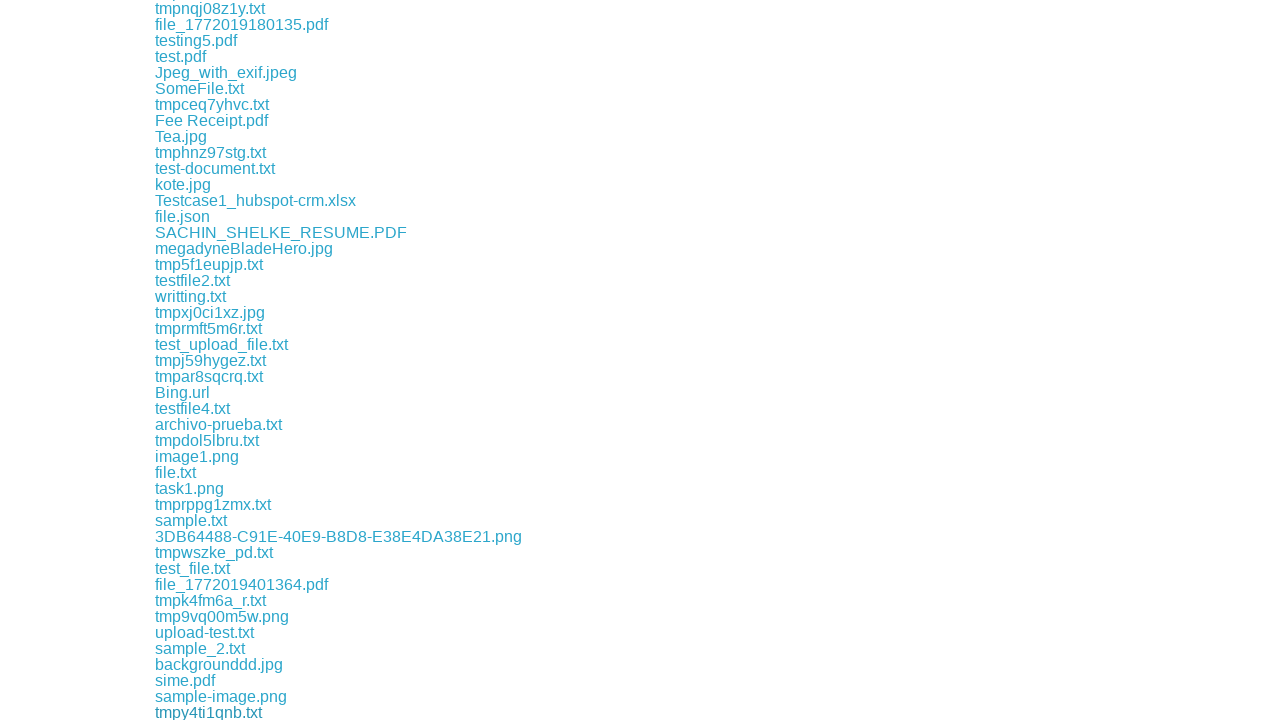

Clicked a download link to initiate file download at (206, 712) on div.example a >> nth=127
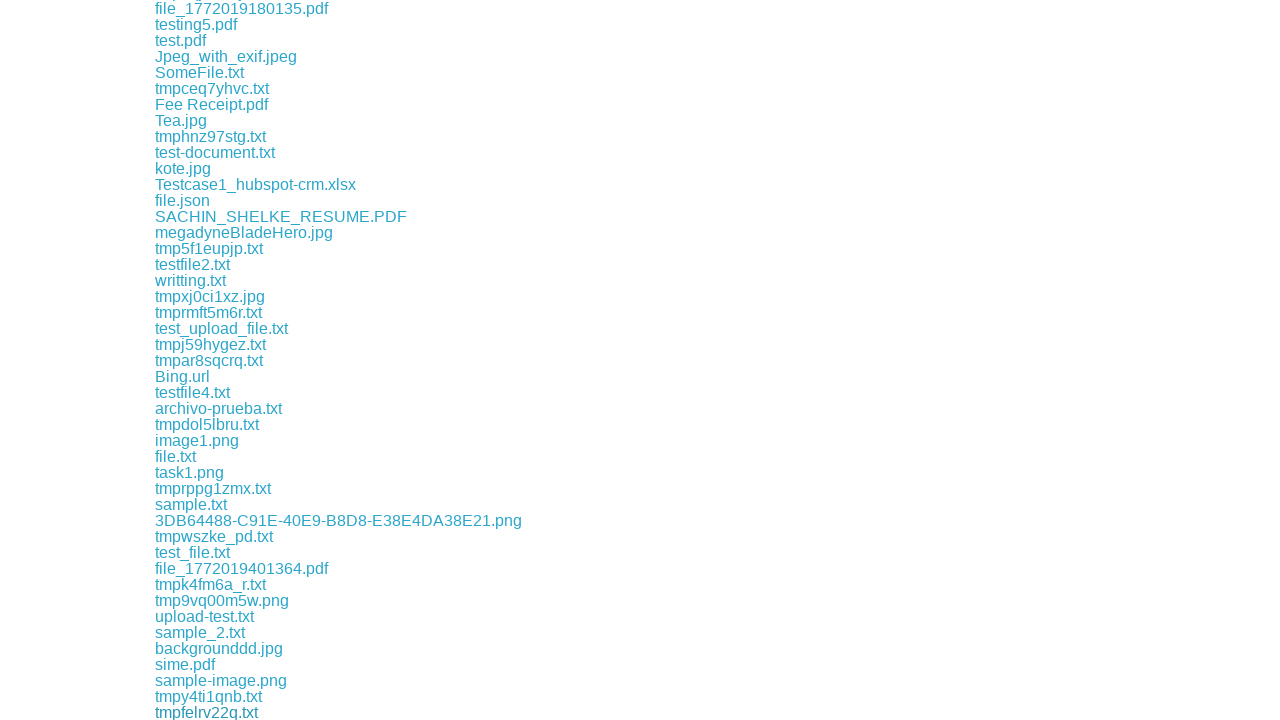

Waited 500ms before downloading next file
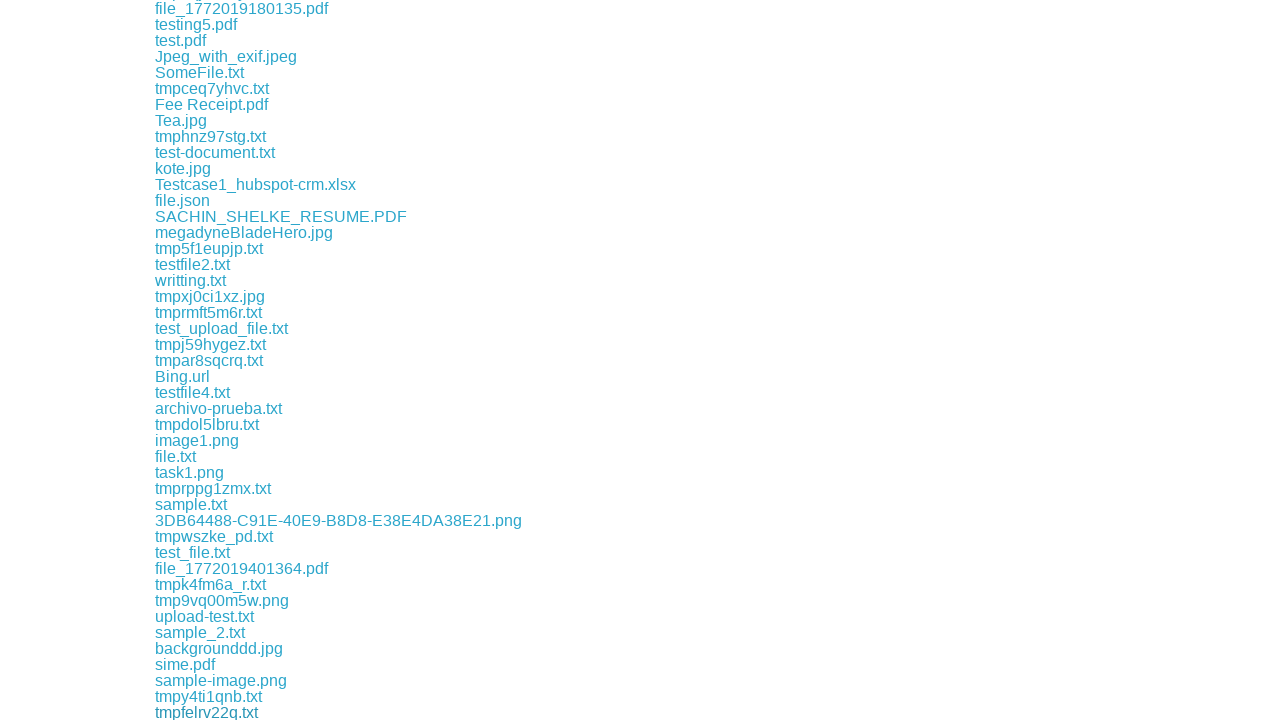

Clicked a download link to initiate file download at (212, 712) on div.example a >> nth=128
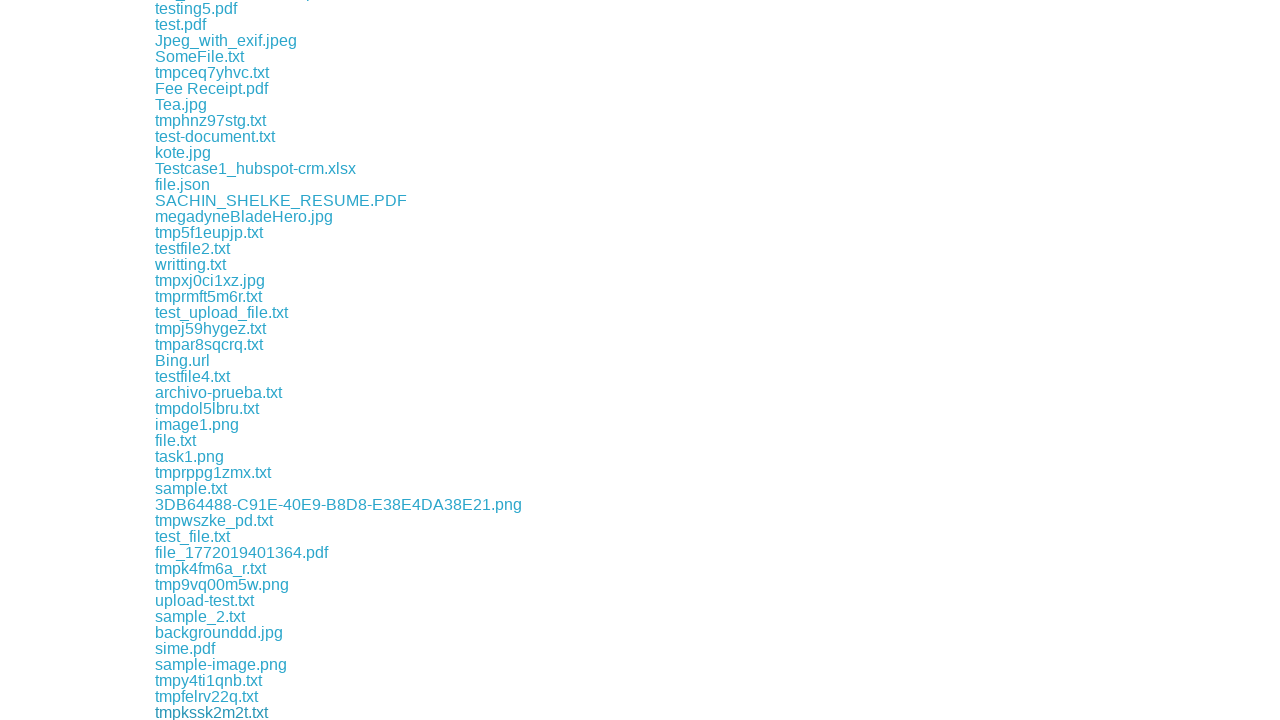

Waited 500ms before downloading next file
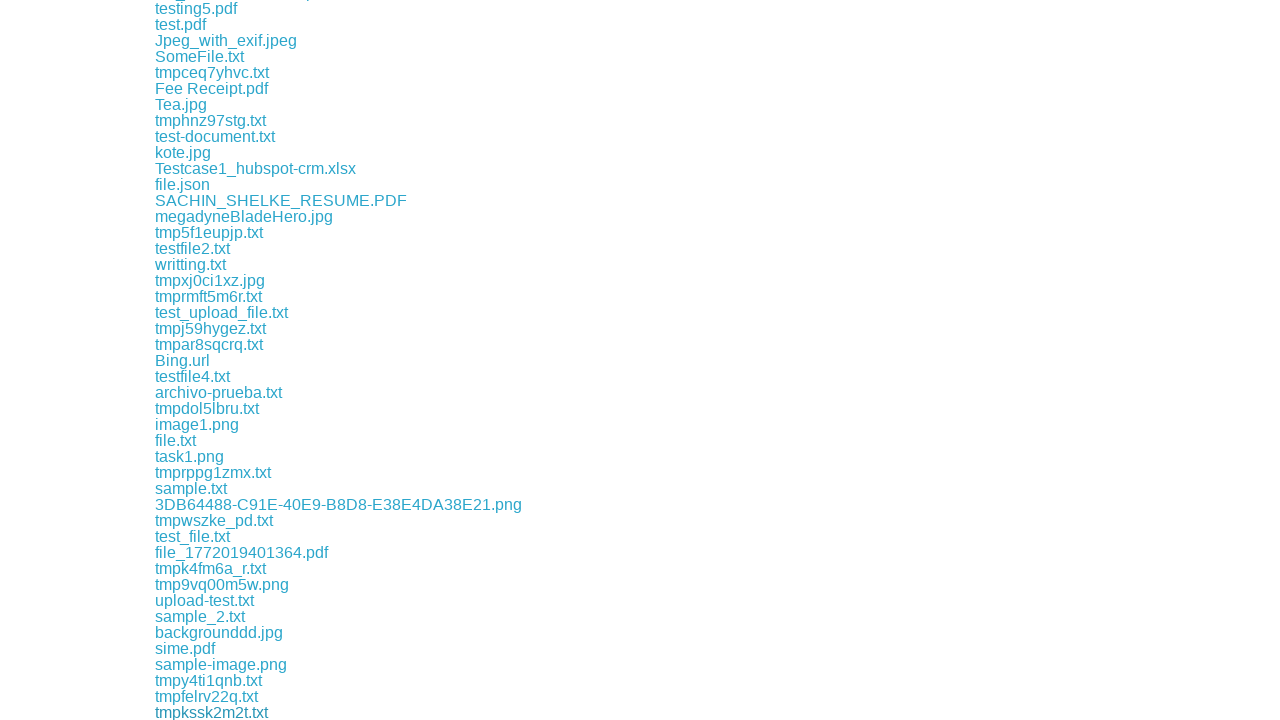

Clicked a download link to initiate file download at (212, 712) on div.example a >> nth=129
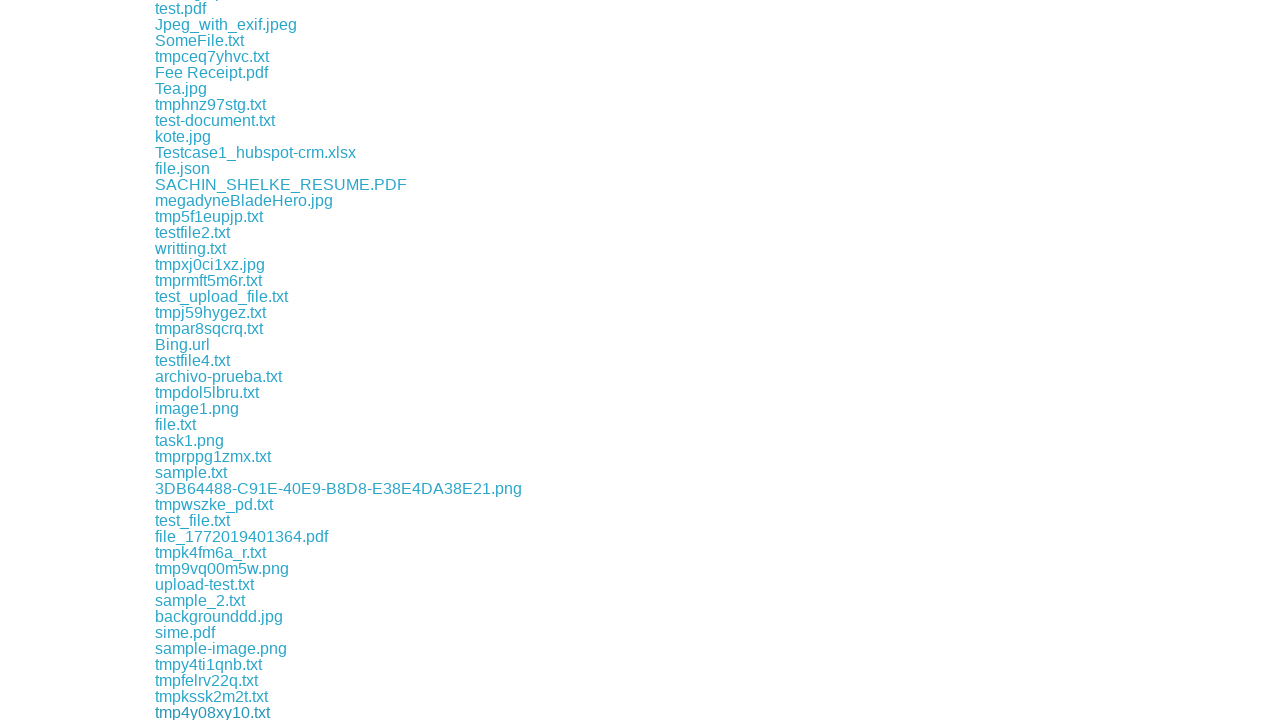

Waited 500ms before downloading next file
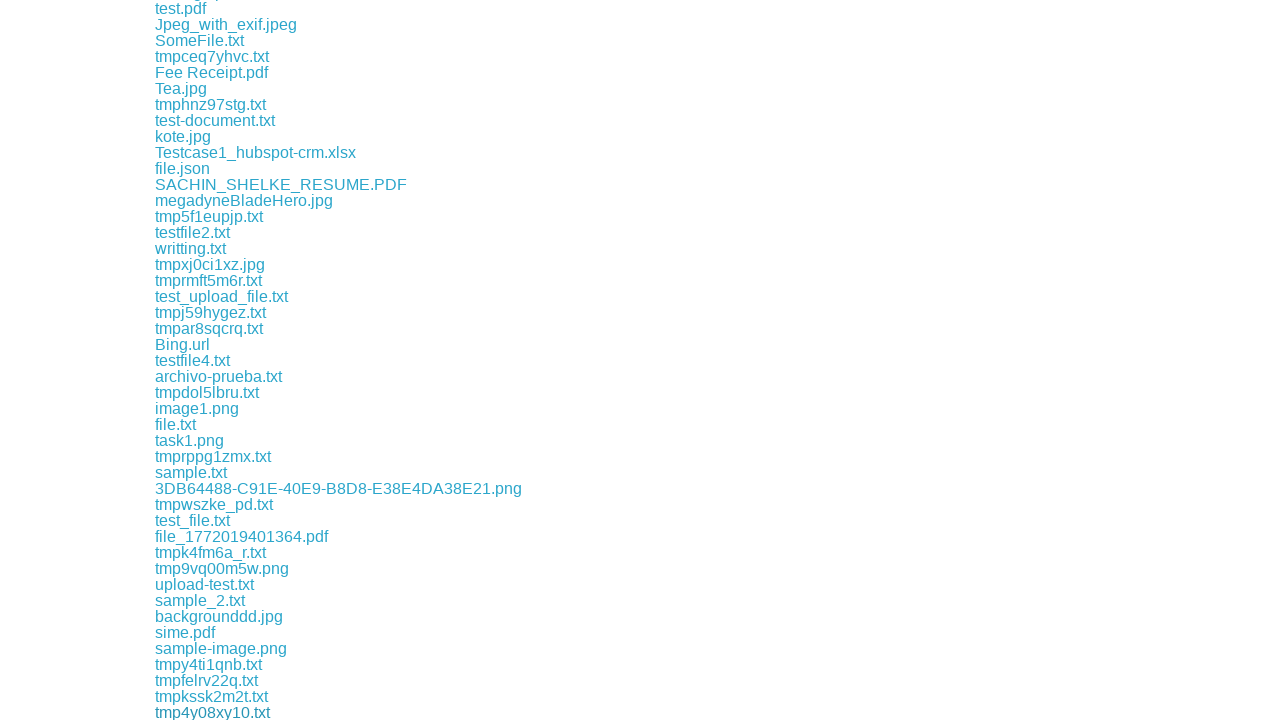

Clicked a download link to initiate file download at (242, 712) on div.example a >> nth=130
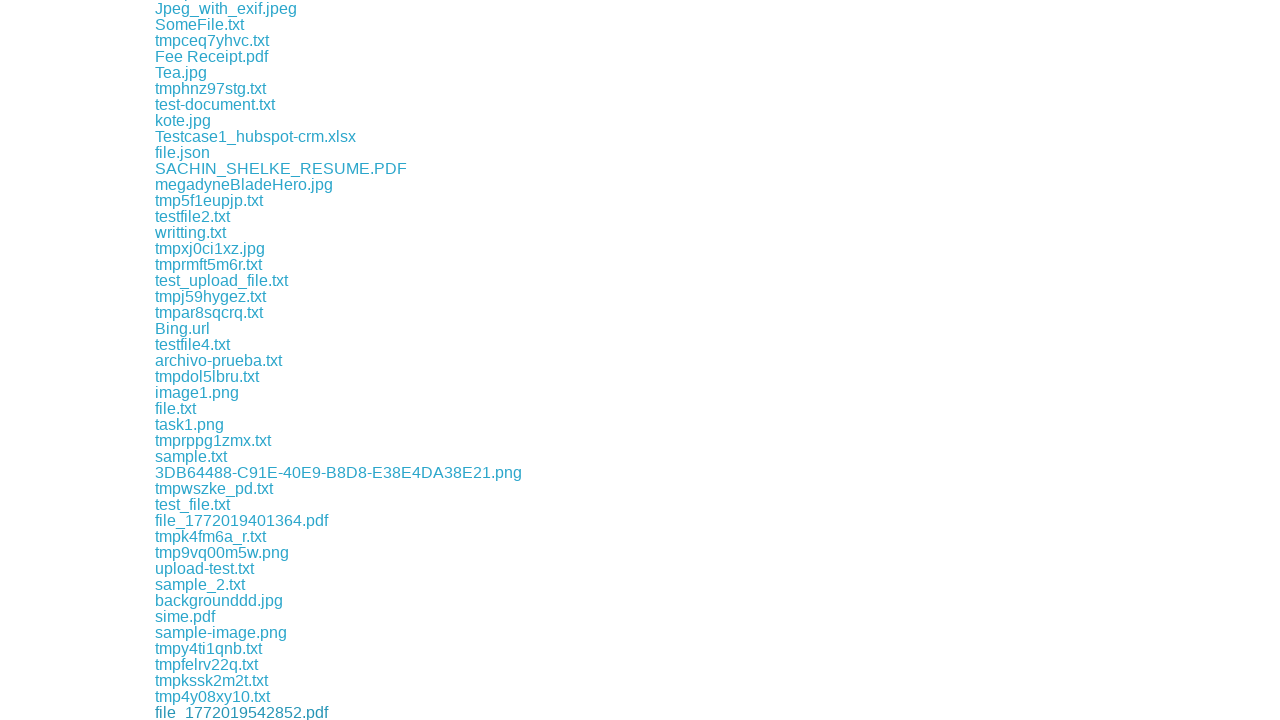

Waited 500ms before downloading next file
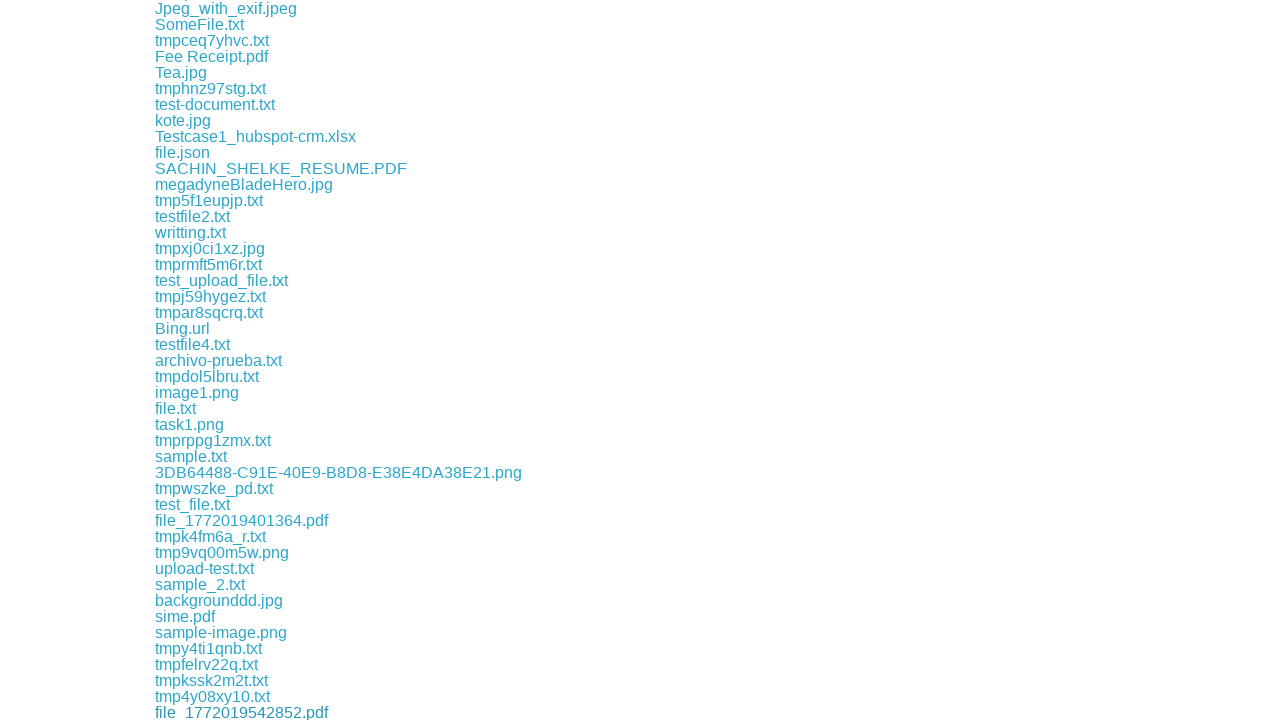

Clicked a download link to initiate file download at (192, 712) on div.example a >> nth=131
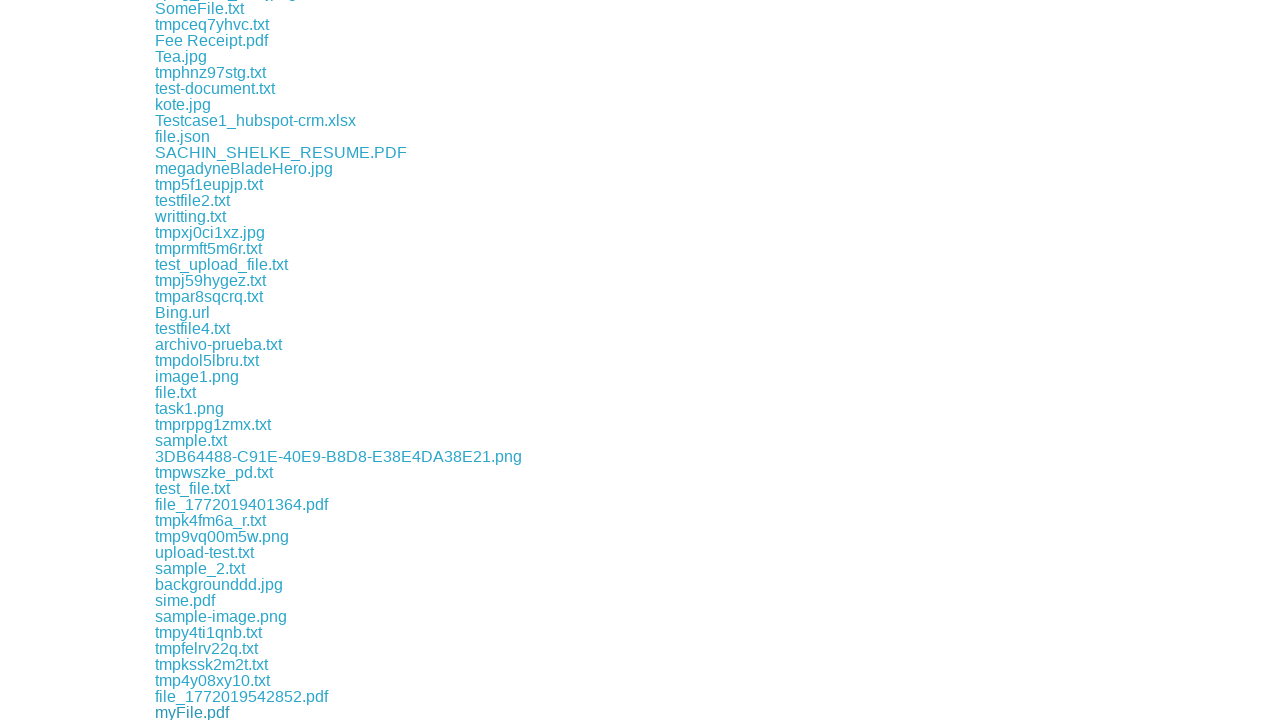

Waited 500ms before downloading next file
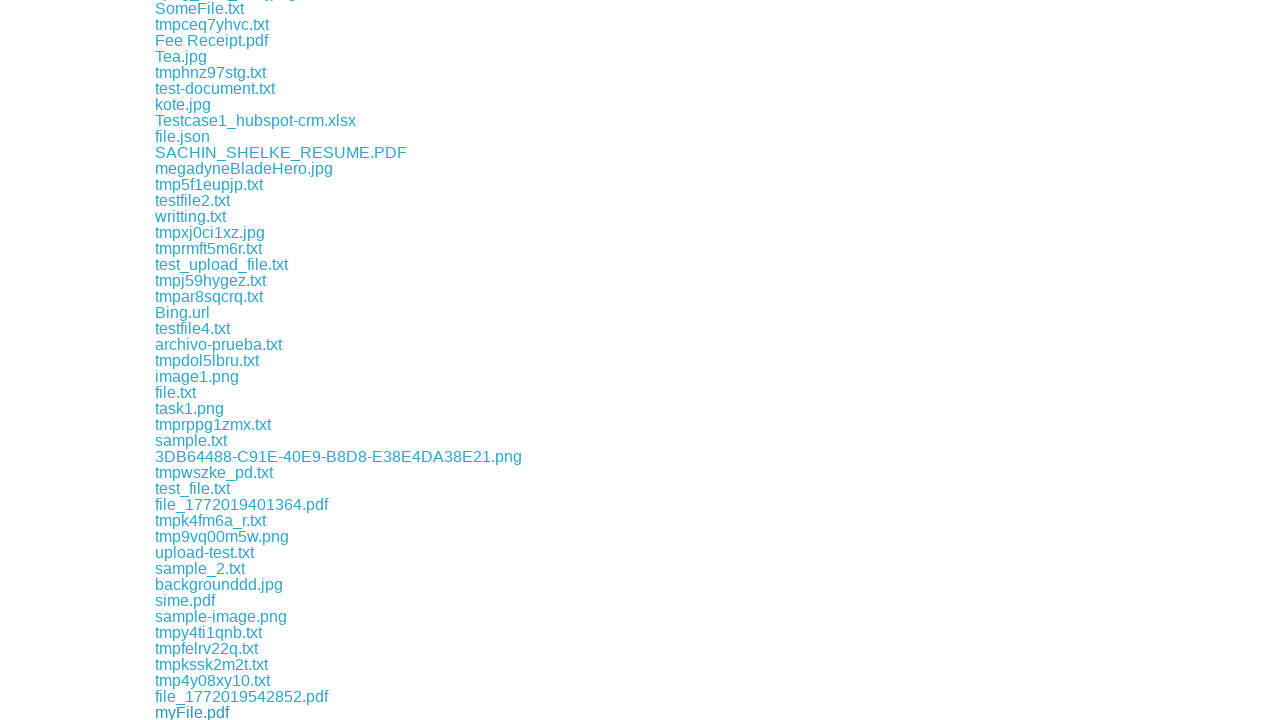

Clicked a download link to initiate file download at (196, 712) on div.example a >> nth=132
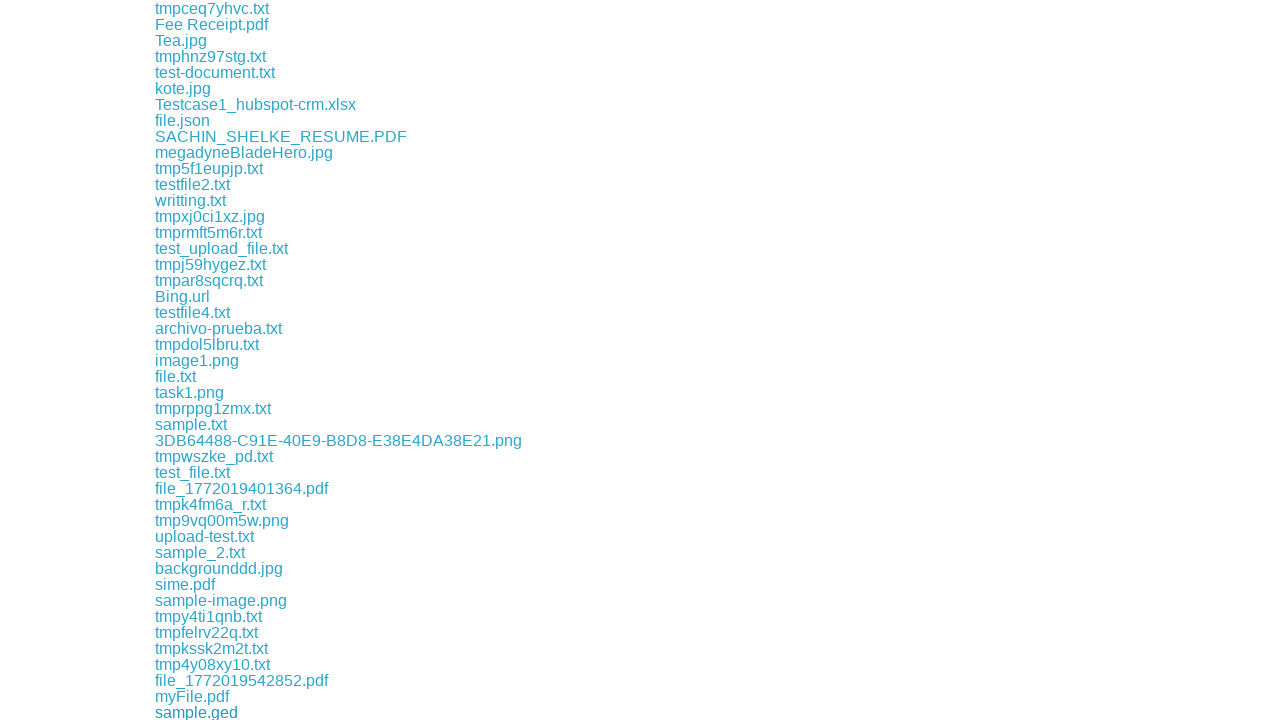

Waited 500ms before downloading next file
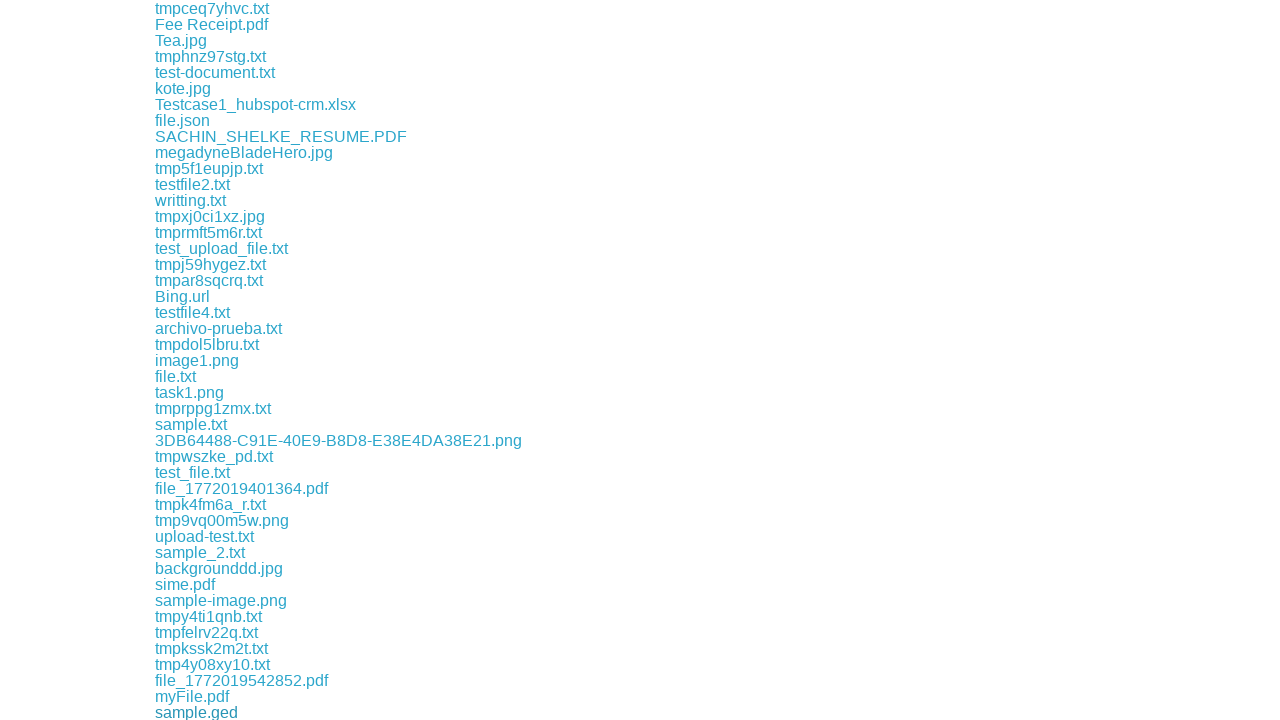

Clicked a download link to initiate file download at (206, 712) on div.example a >> nth=133
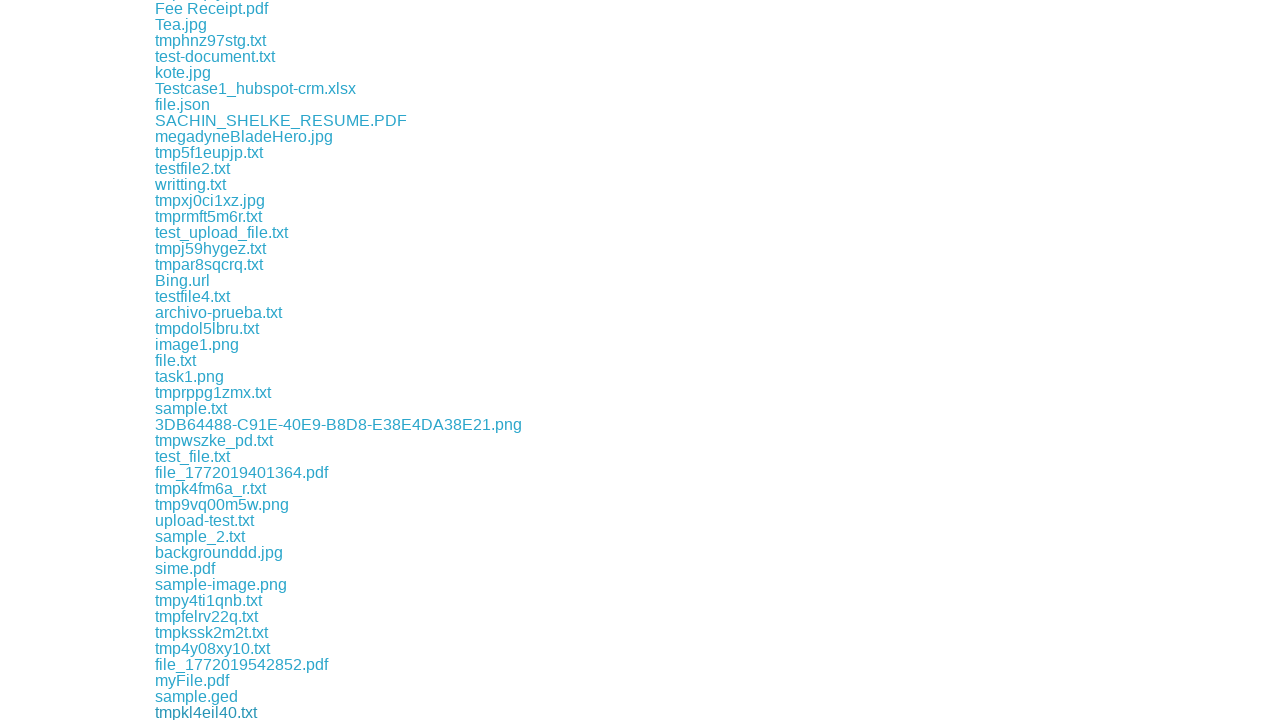

Waited 500ms before downloading next file
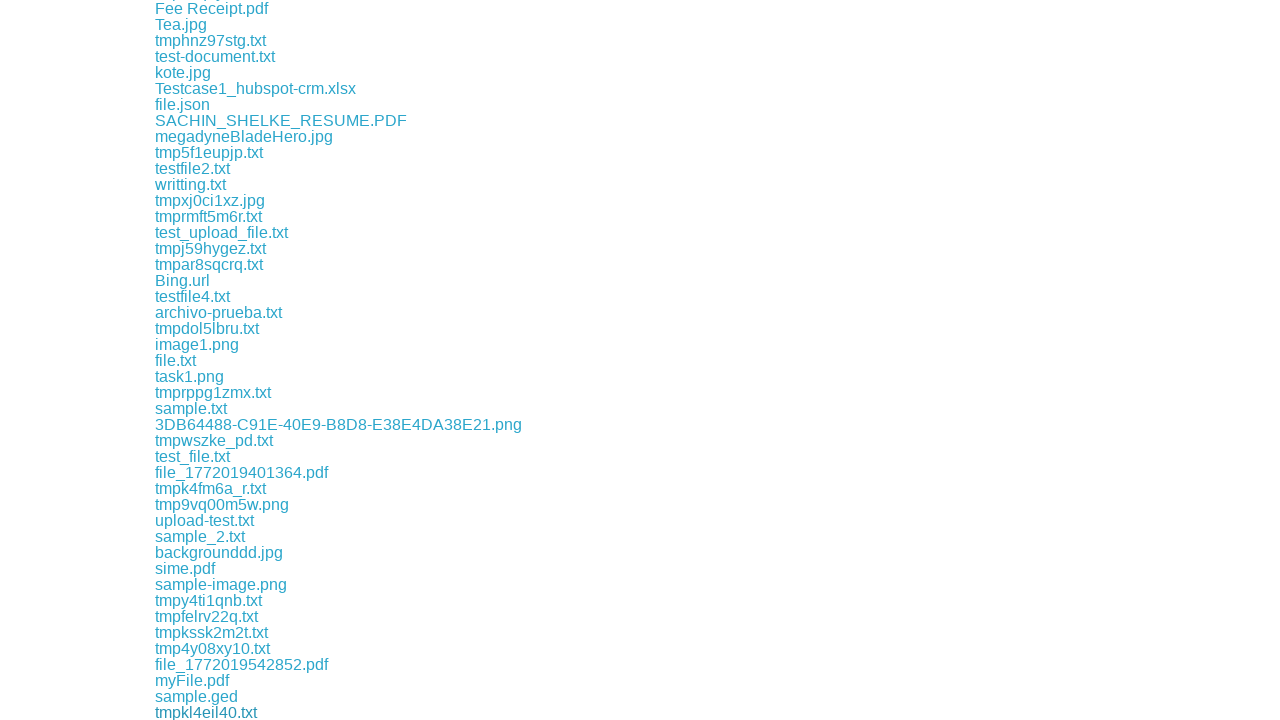

Clicked a download link to initiate file download at (212, 712) on div.example a >> nth=134
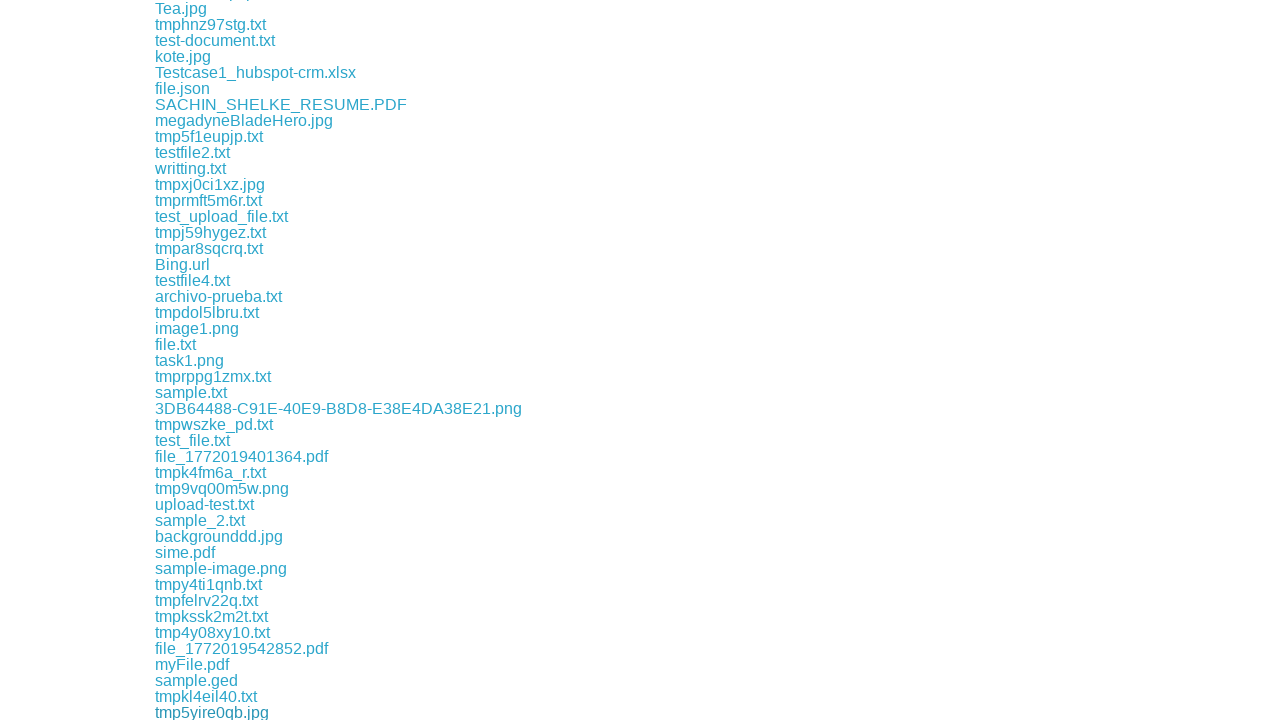

Waited 500ms before downloading next file
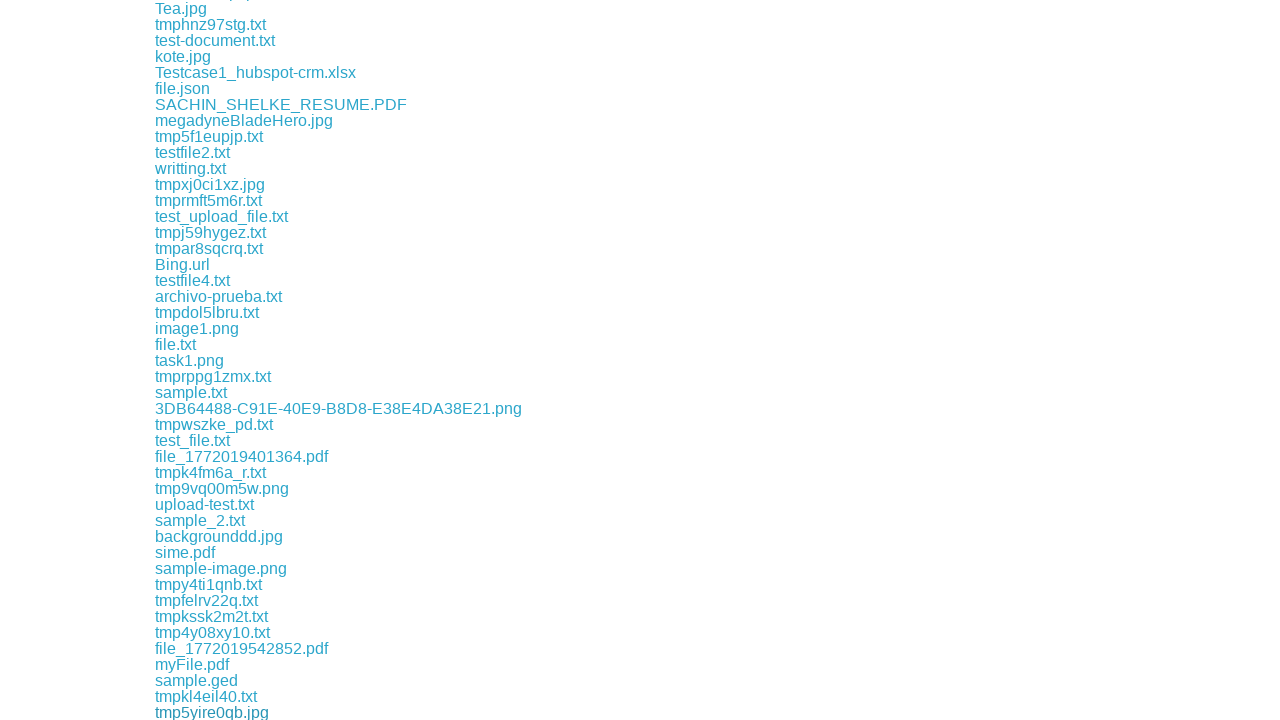

Clicked a download link to initiate file download at (240, 712) on div.example a >> nth=135
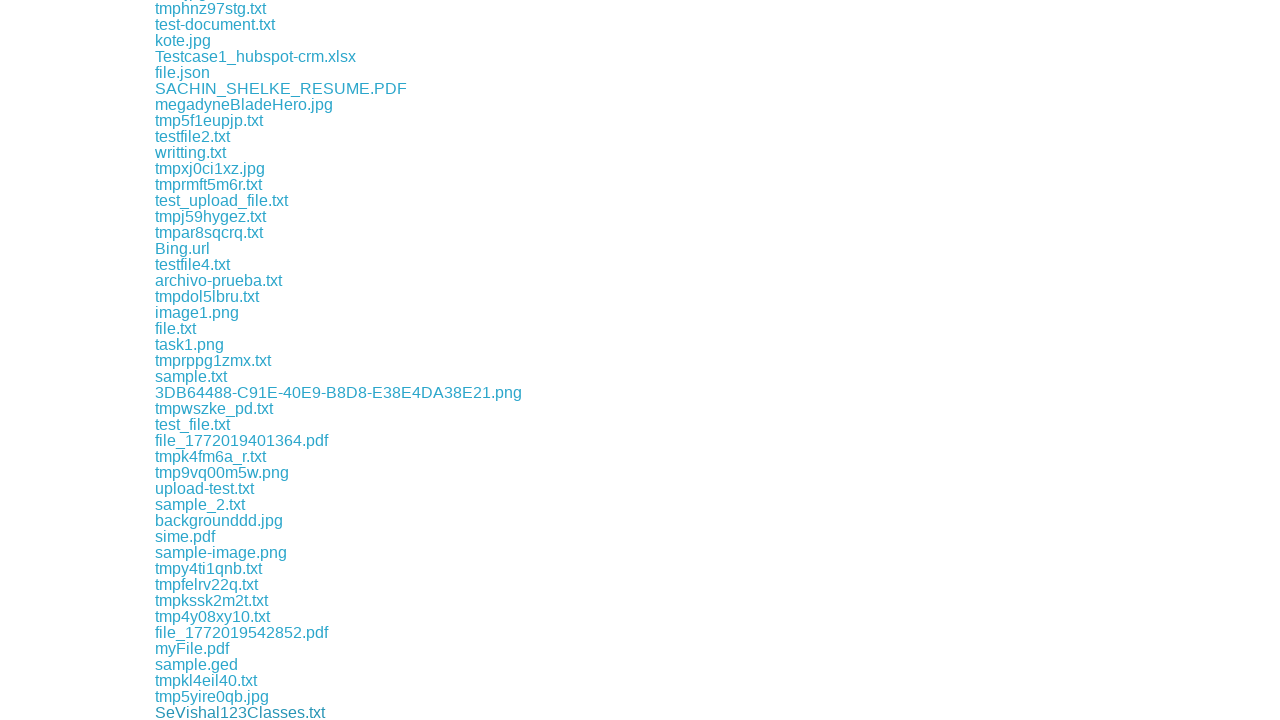

Waited 500ms before downloading next file
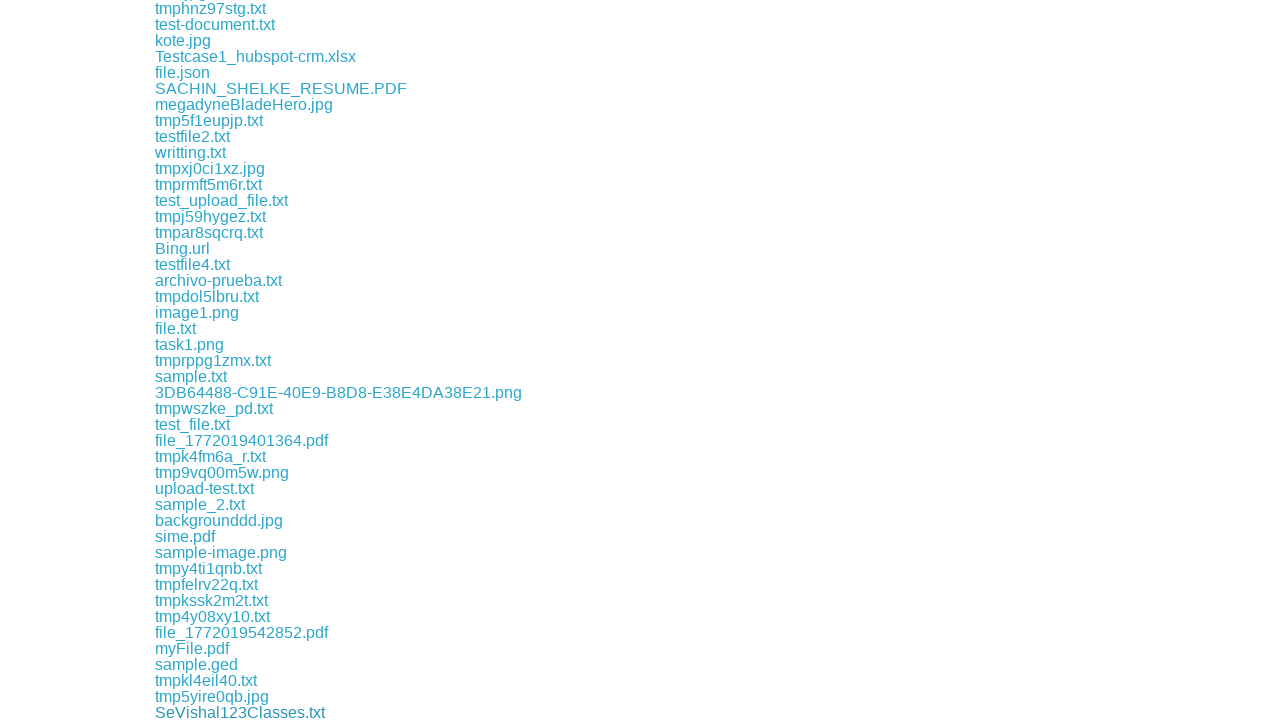

Clicked a download link to initiate file download at (206, 712) on div.example a >> nth=136
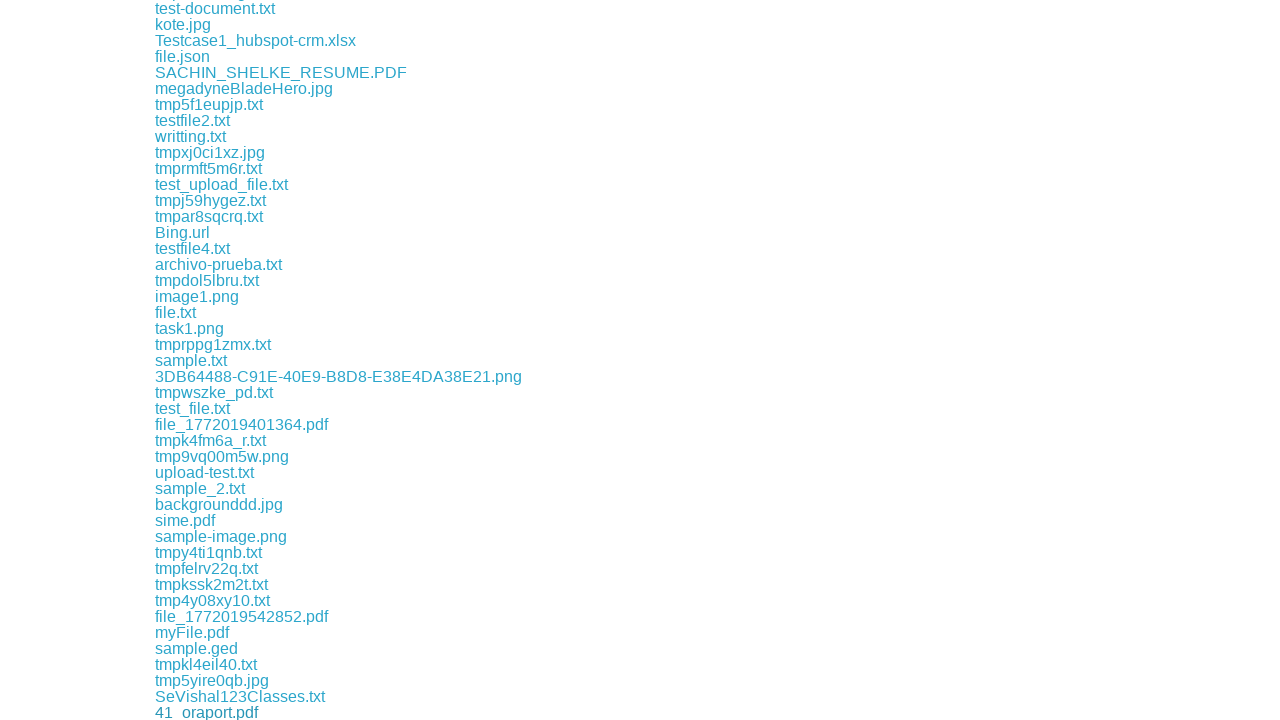

Waited 500ms before downloading next file
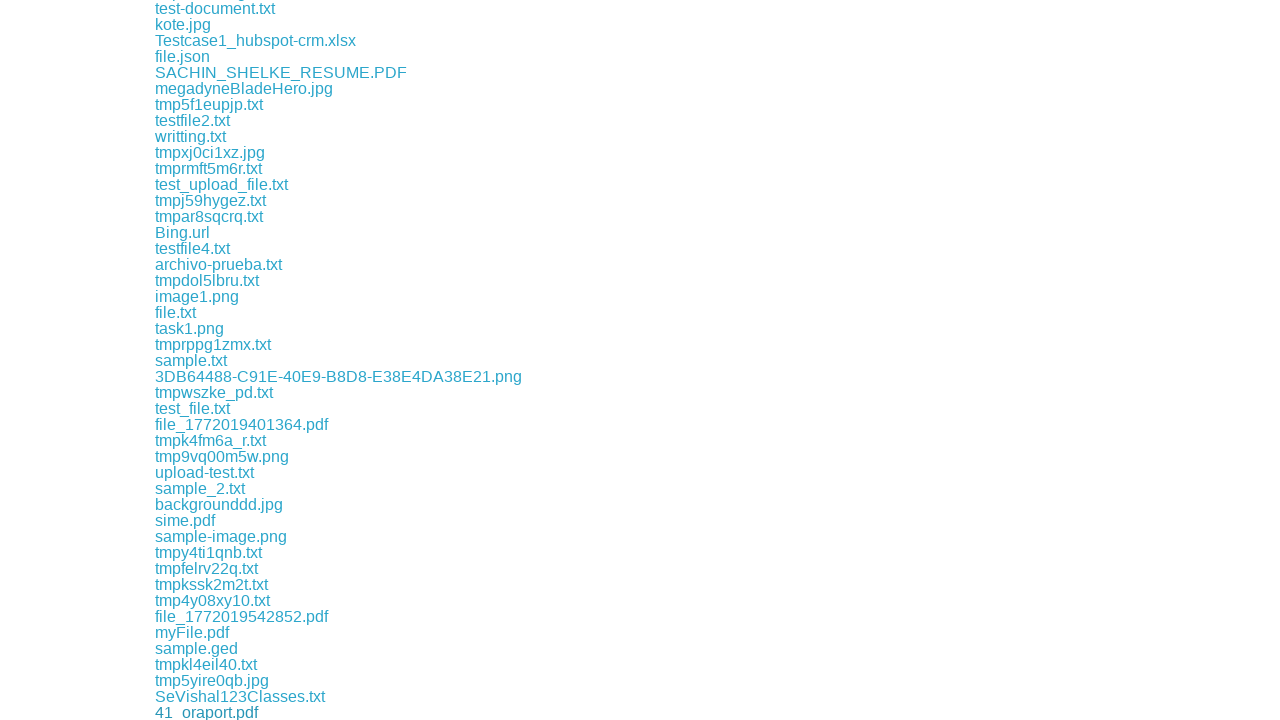

Clicked a download link to initiate file download at (240, 712) on div.example a >> nth=137
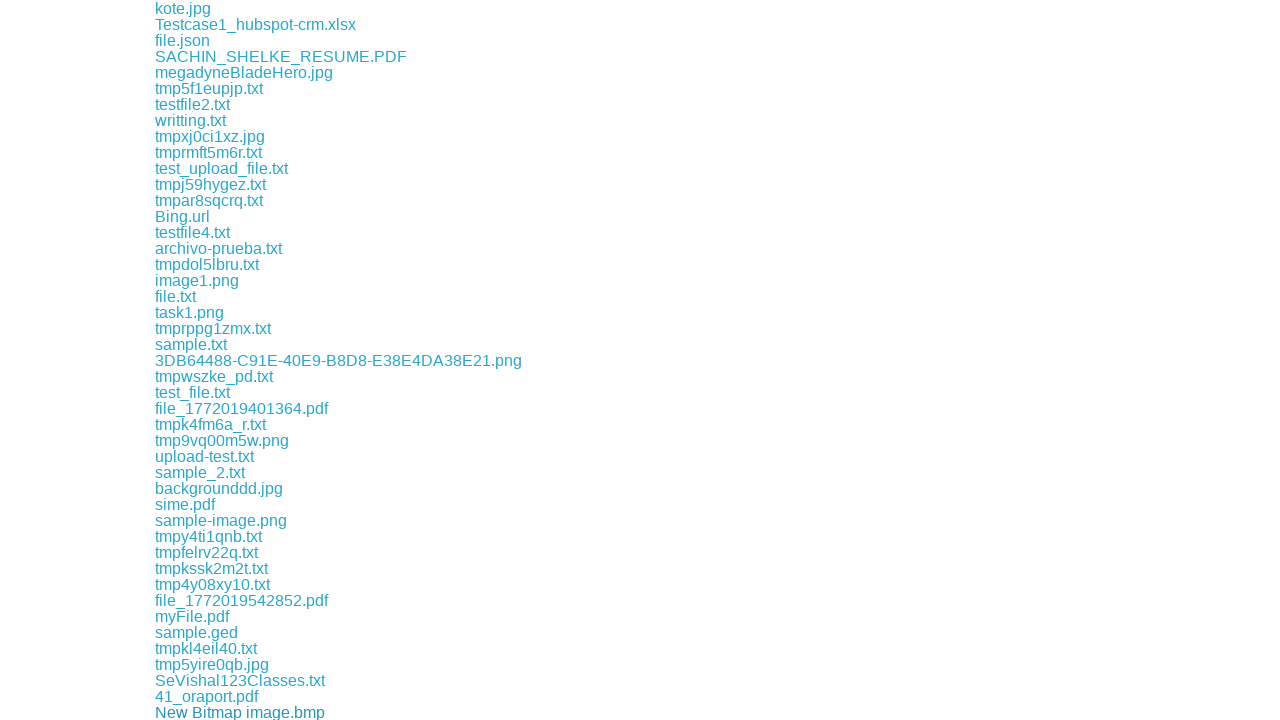

Waited 500ms before downloading next file
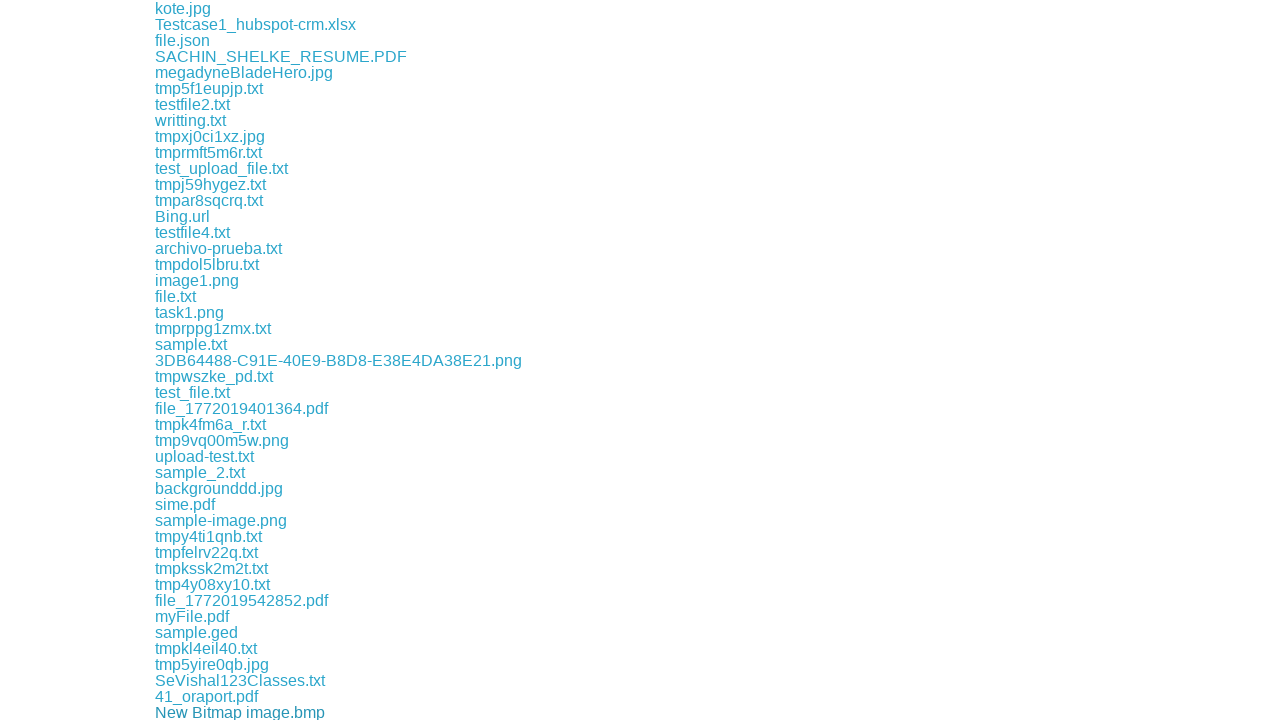

Clicked a download link to initiate file download at (194, 712) on div.example a >> nth=138
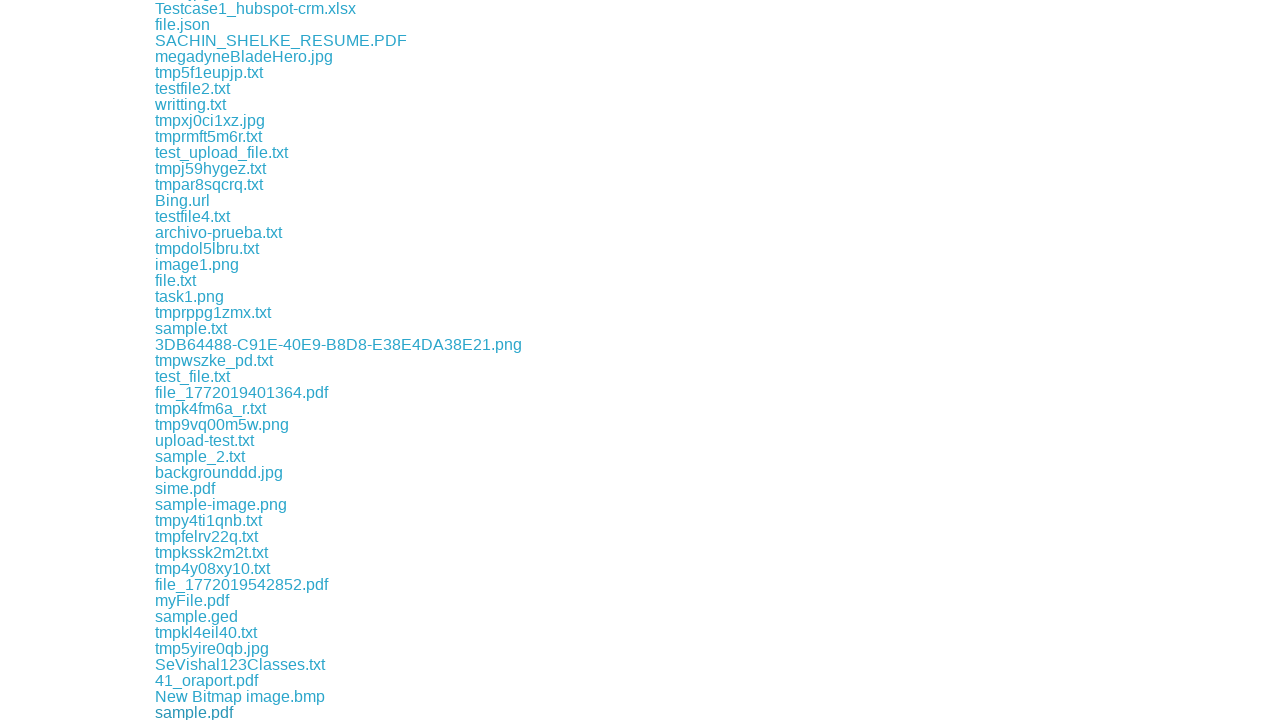

Waited 500ms before downloading next file
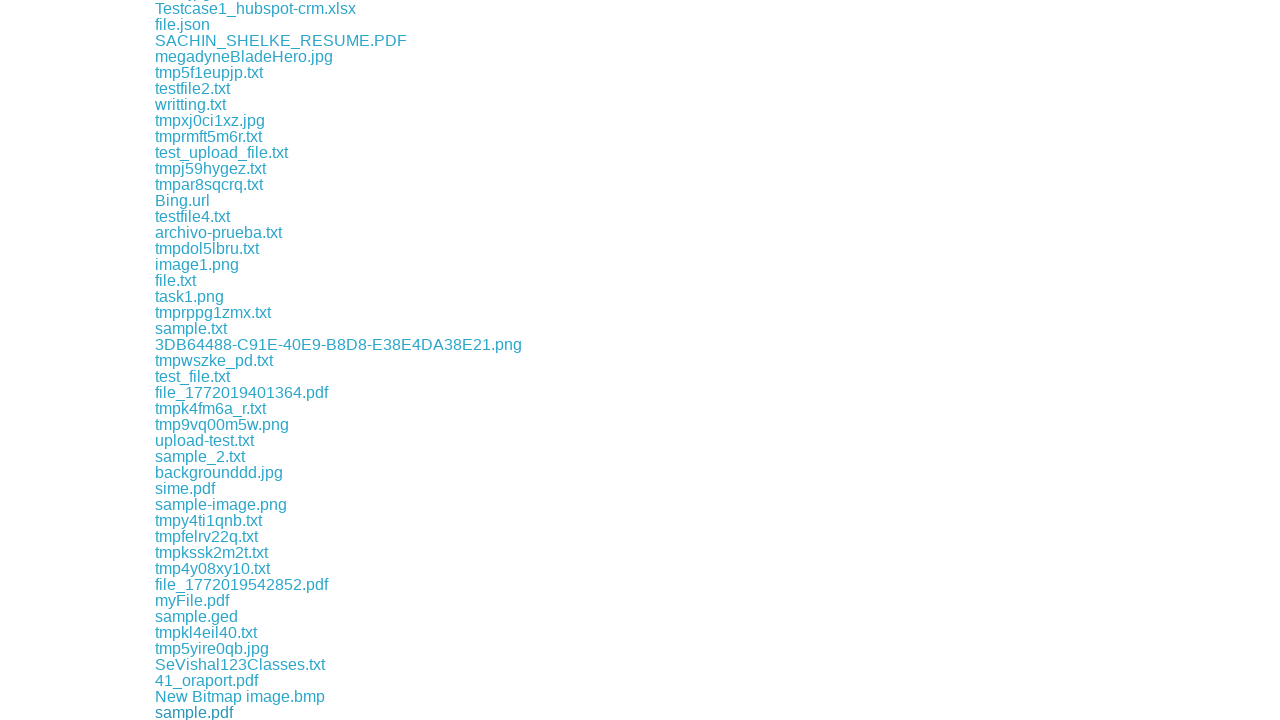

Clicked a download link to initiate file download at (220, 712) on div.example a >> nth=139
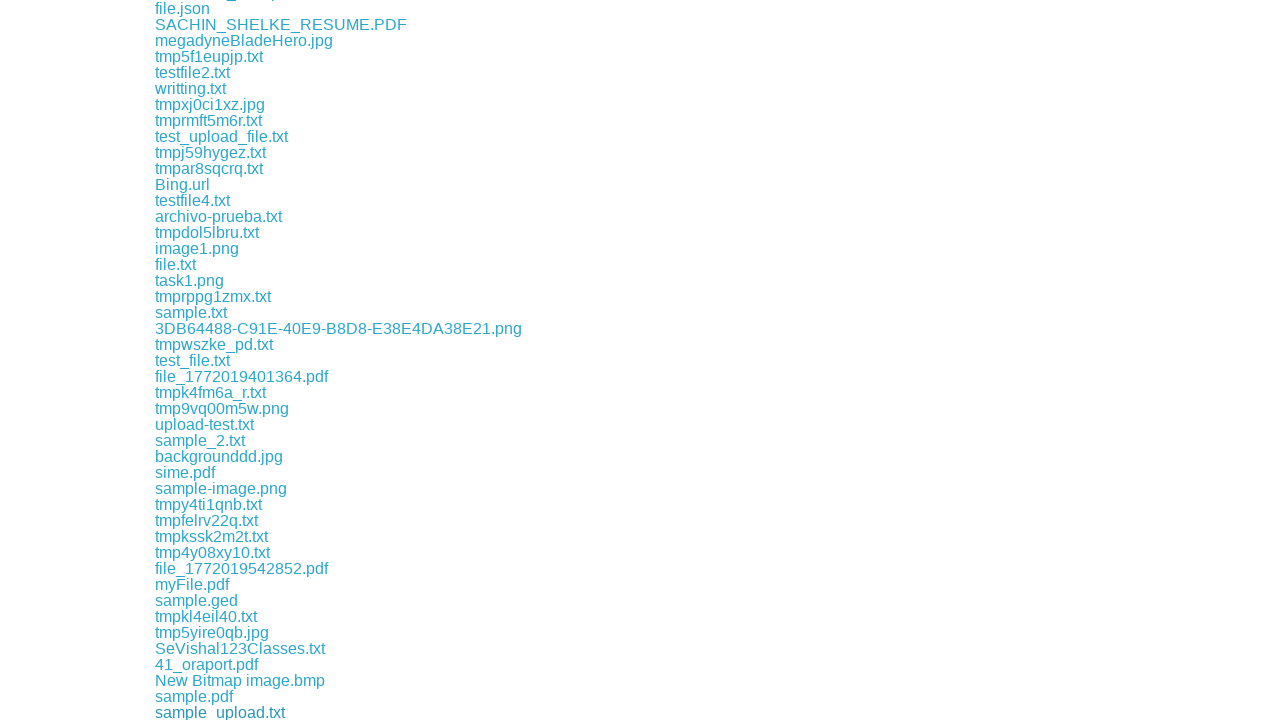

Waited 500ms before downloading next file
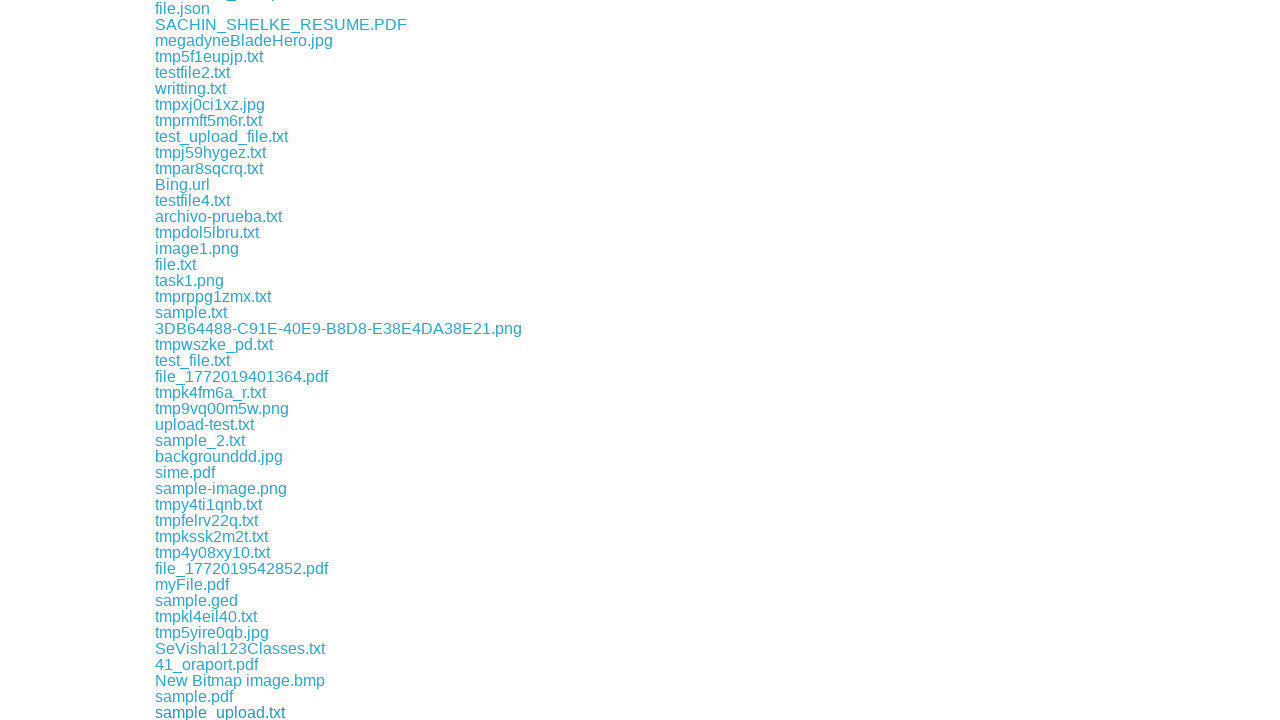

Clicked a download link to initiate file download at (215, 712) on div.example a >> nth=140
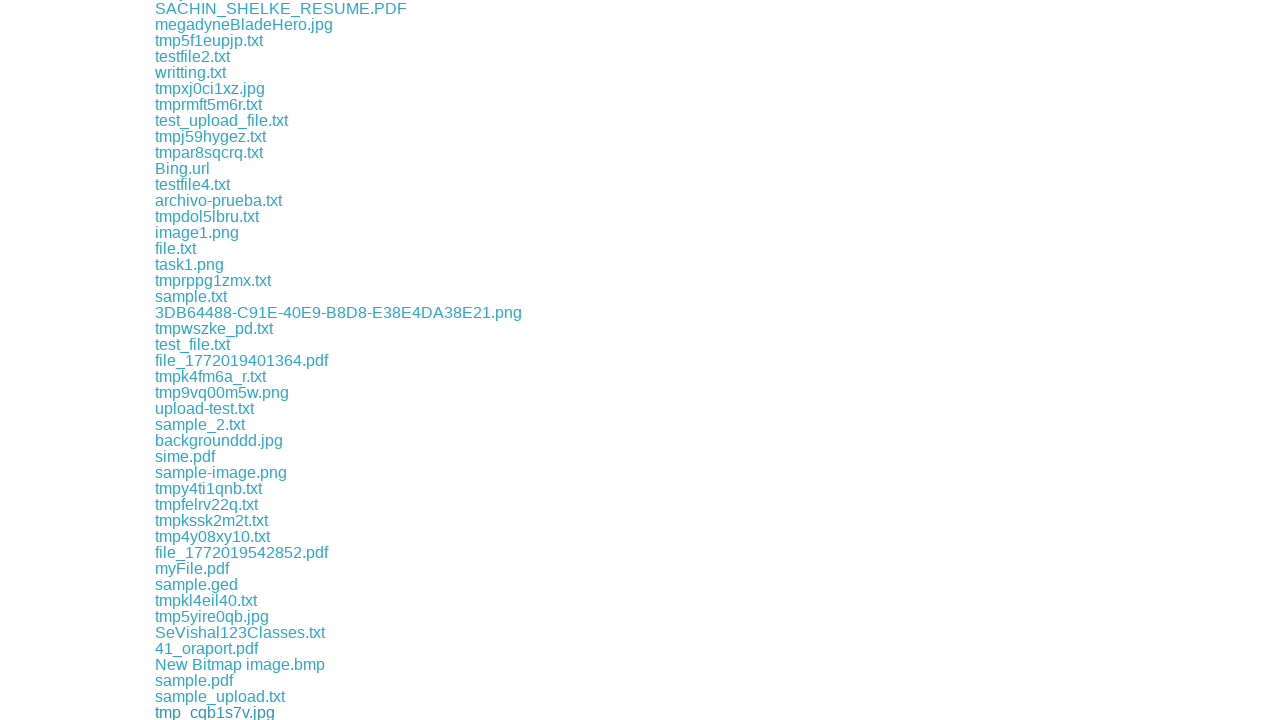

Waited 500ms before downloading next file
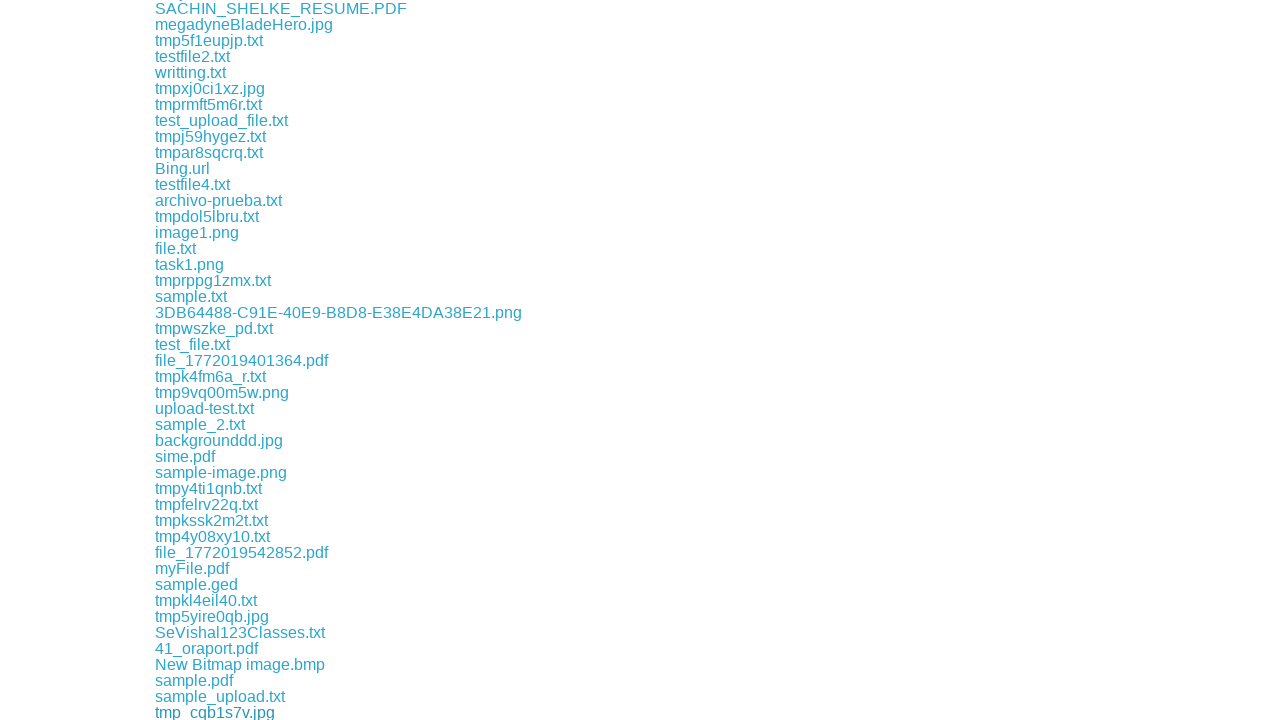

Clicked a download link to initiate file download at (203, 712) on div.example a >> nth=141
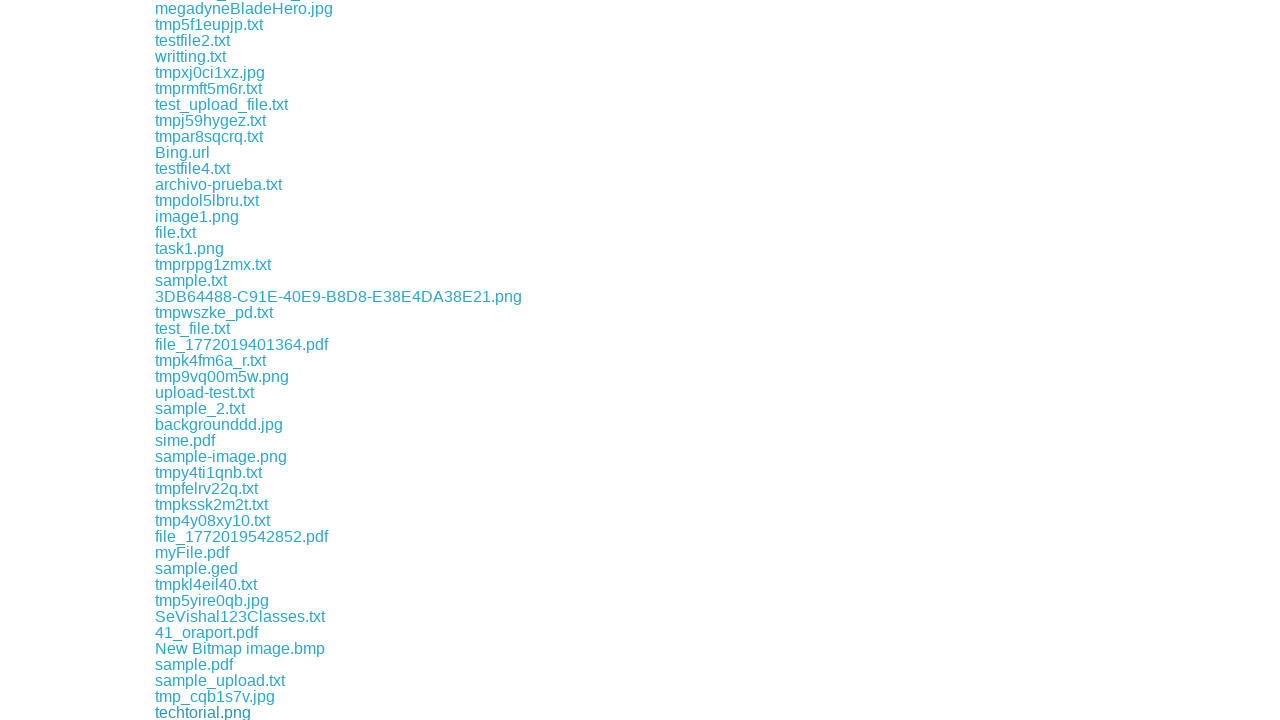

Waited 500ms before downloading next file
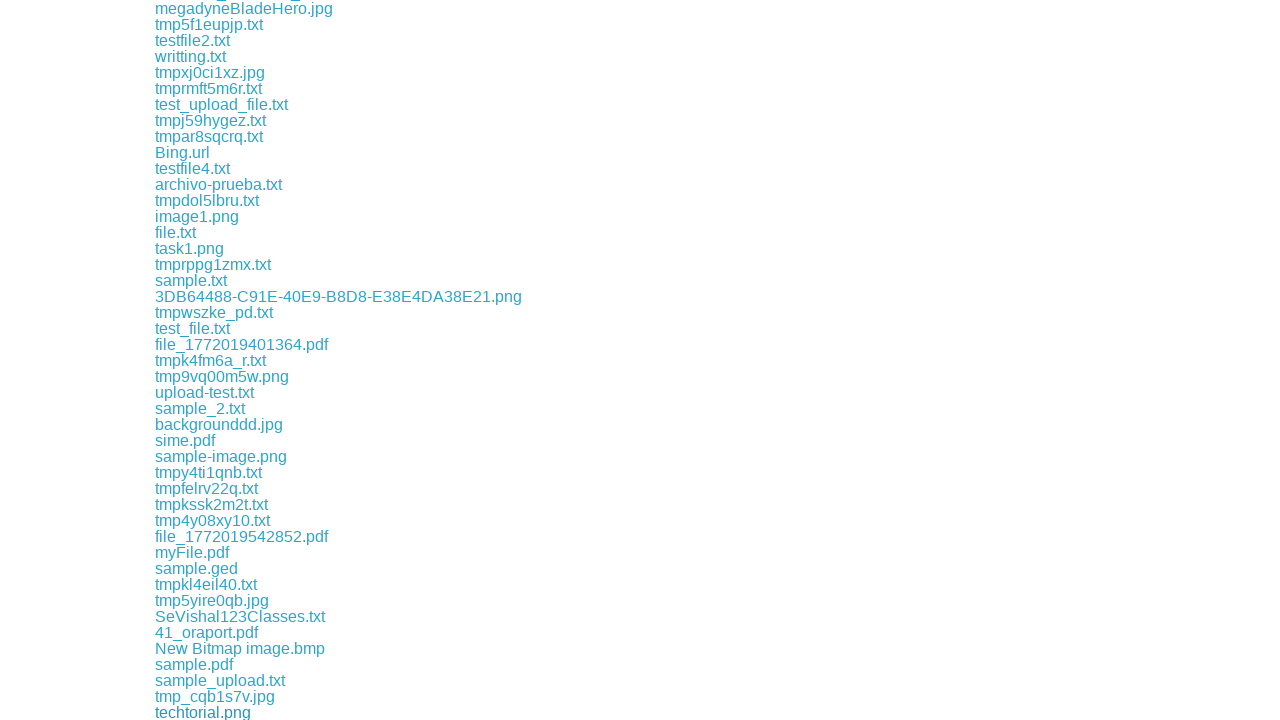

Clicked a download link to initiate file download at (204, 712) on div.example a >> nth=142
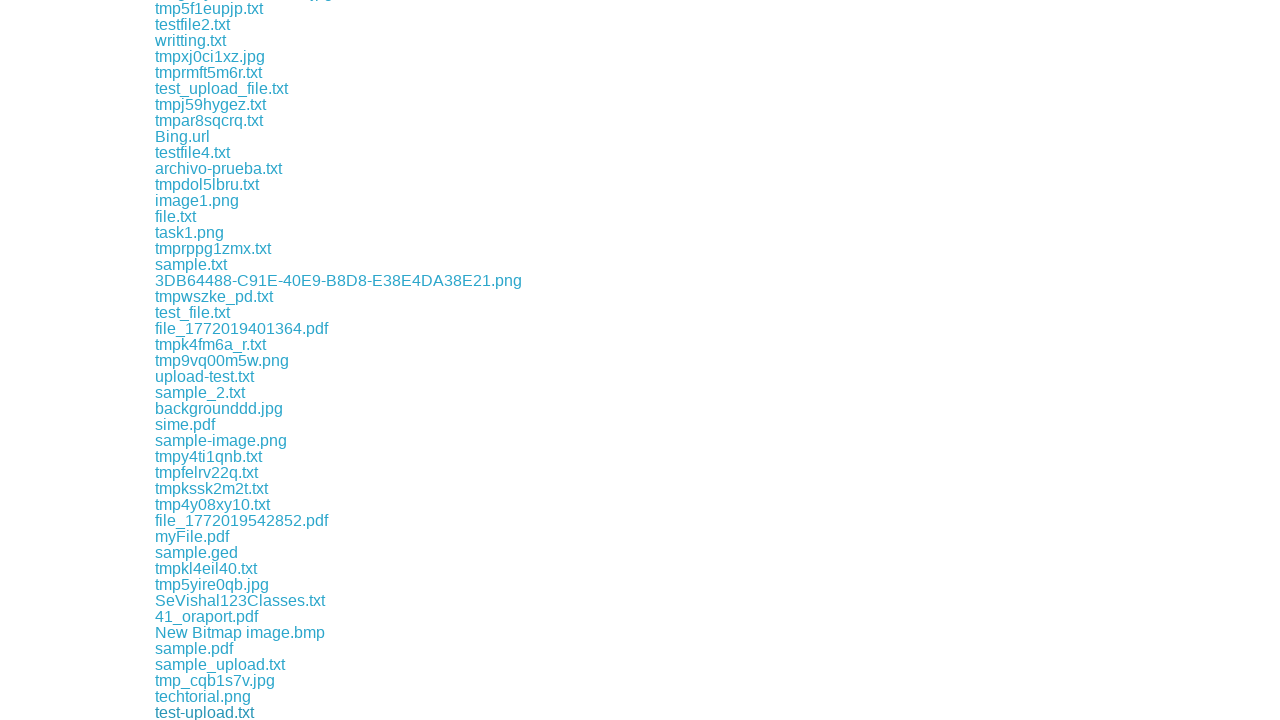

Waited 500ms before downloading next file
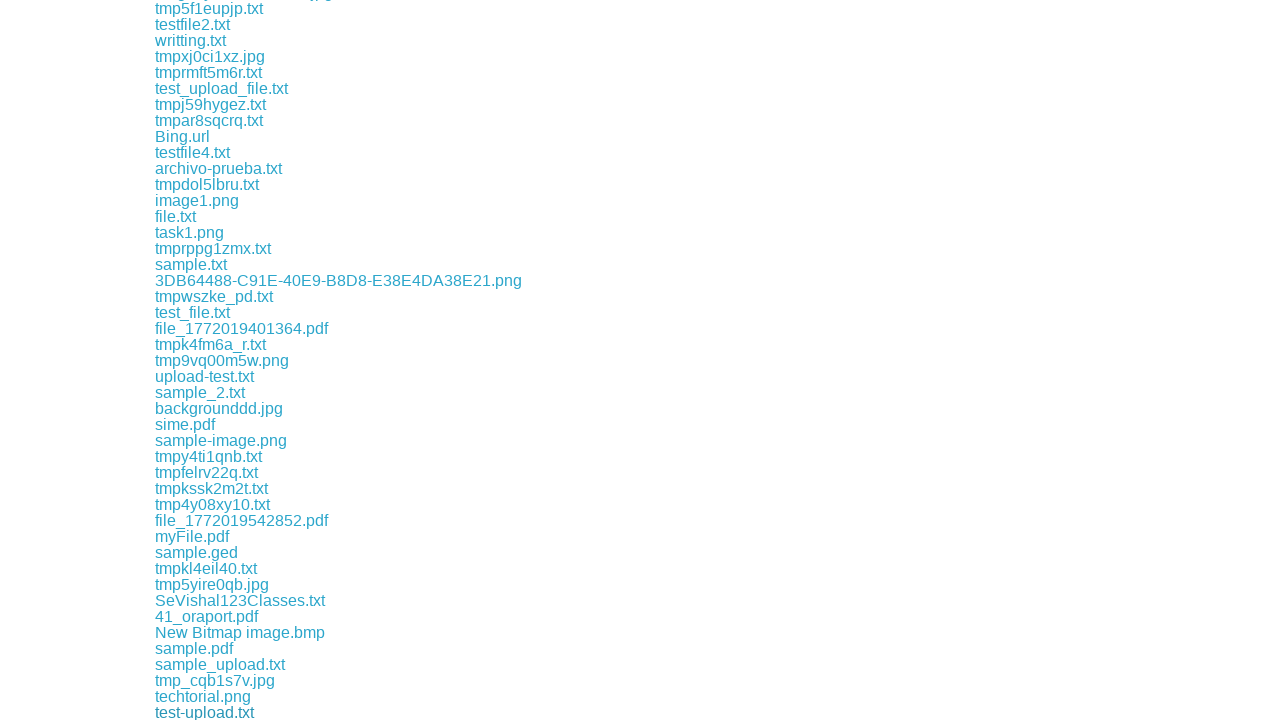

Clicked a download link to initiate file download at (200, 712) on div.example a >> nth=143
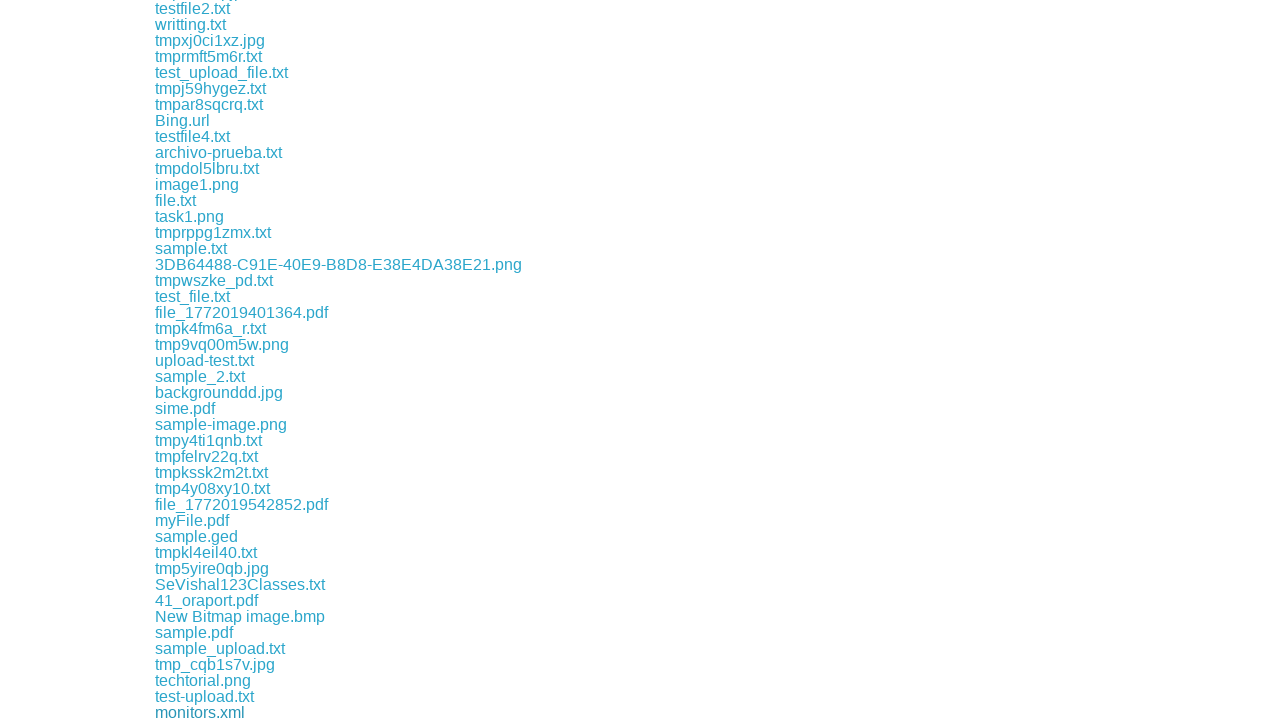

Waited 500ms before downloading next file
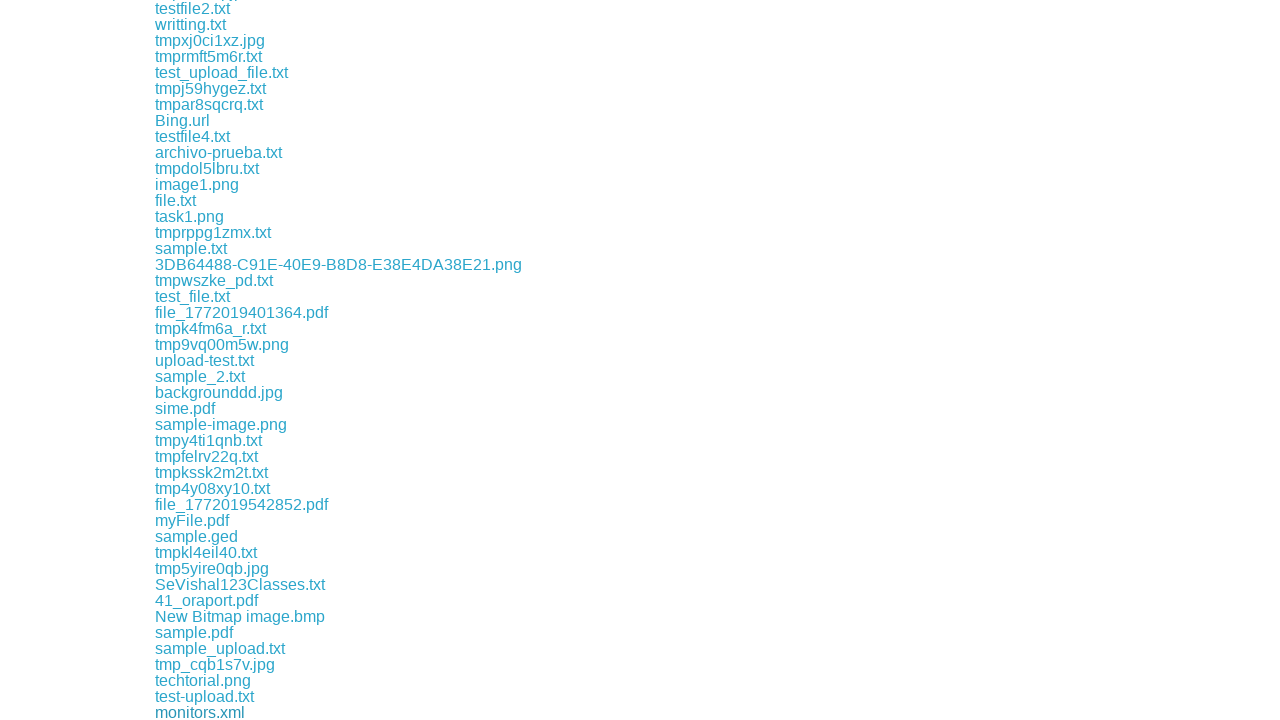

Clicked a download link to initiate file download at (202, 712) on div.example a >> nth=144
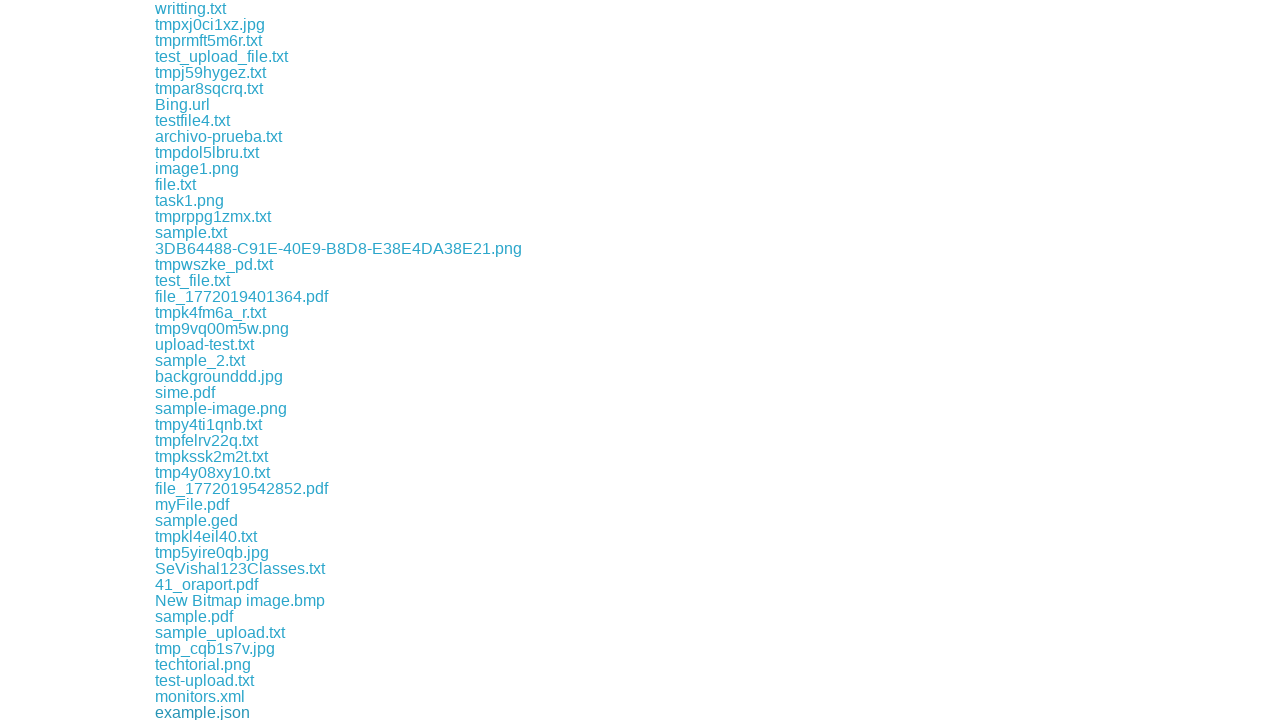

Waited 500ms before downloading next file
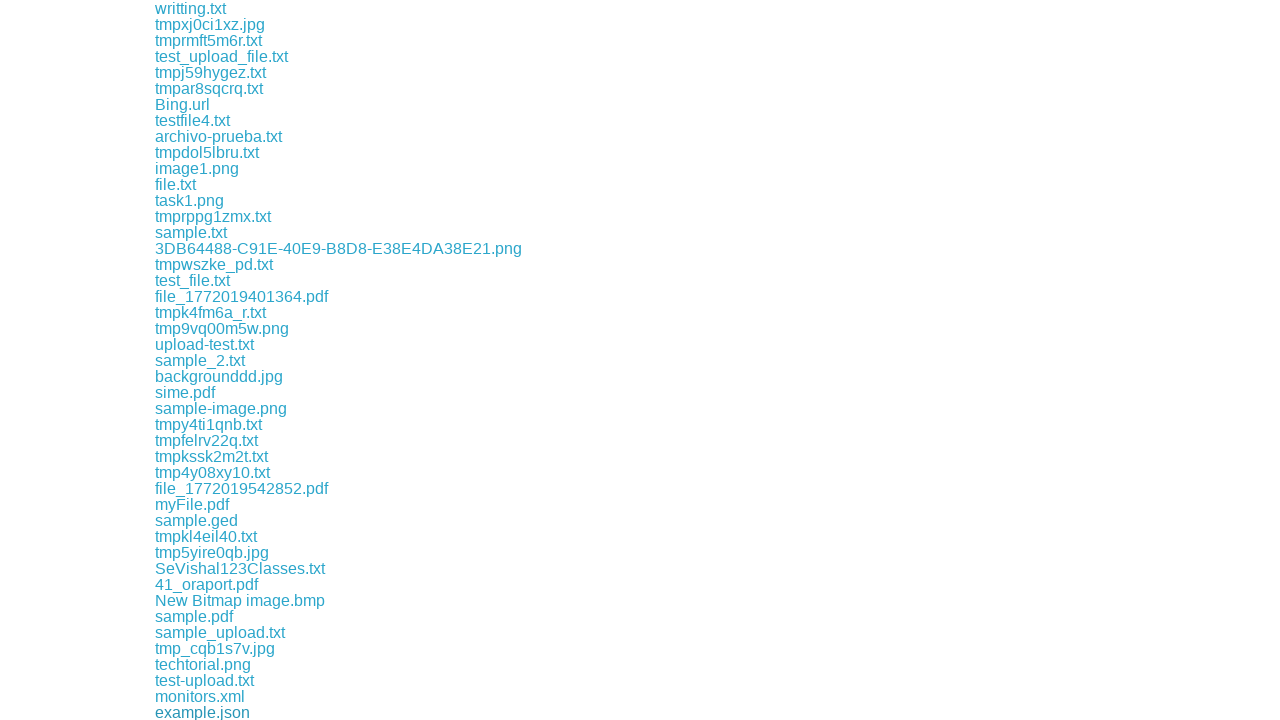

Clicked a download link to initiate file download at (186, 712) on div.example a >> nth=145
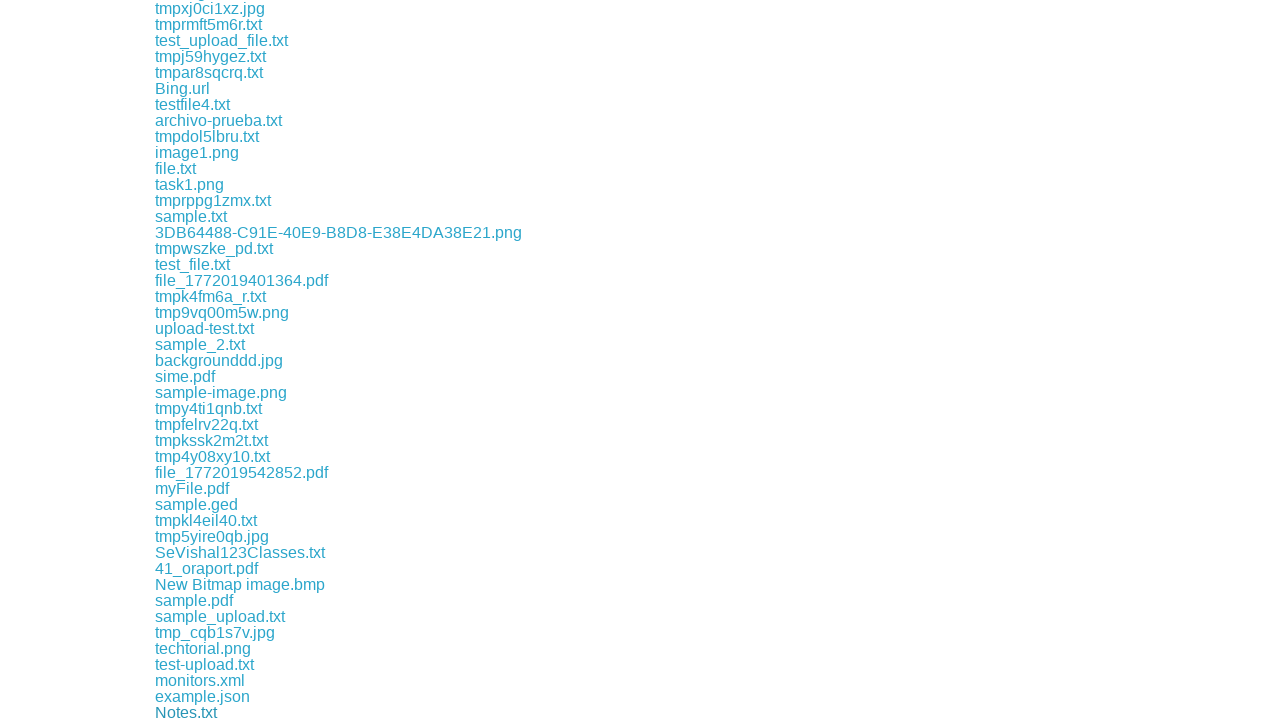

Waited 500ms before downloading next file
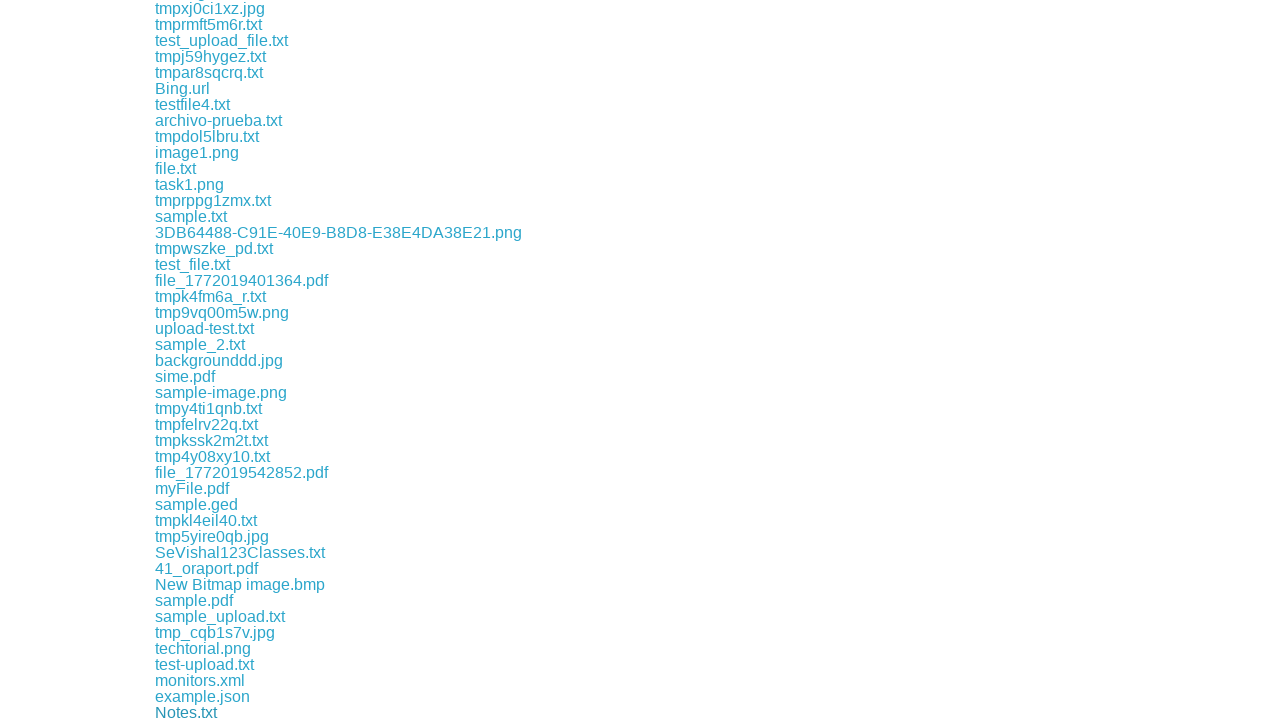

Clicked a download link to initiate file download at (211, 712) on div.example a >> nth=146
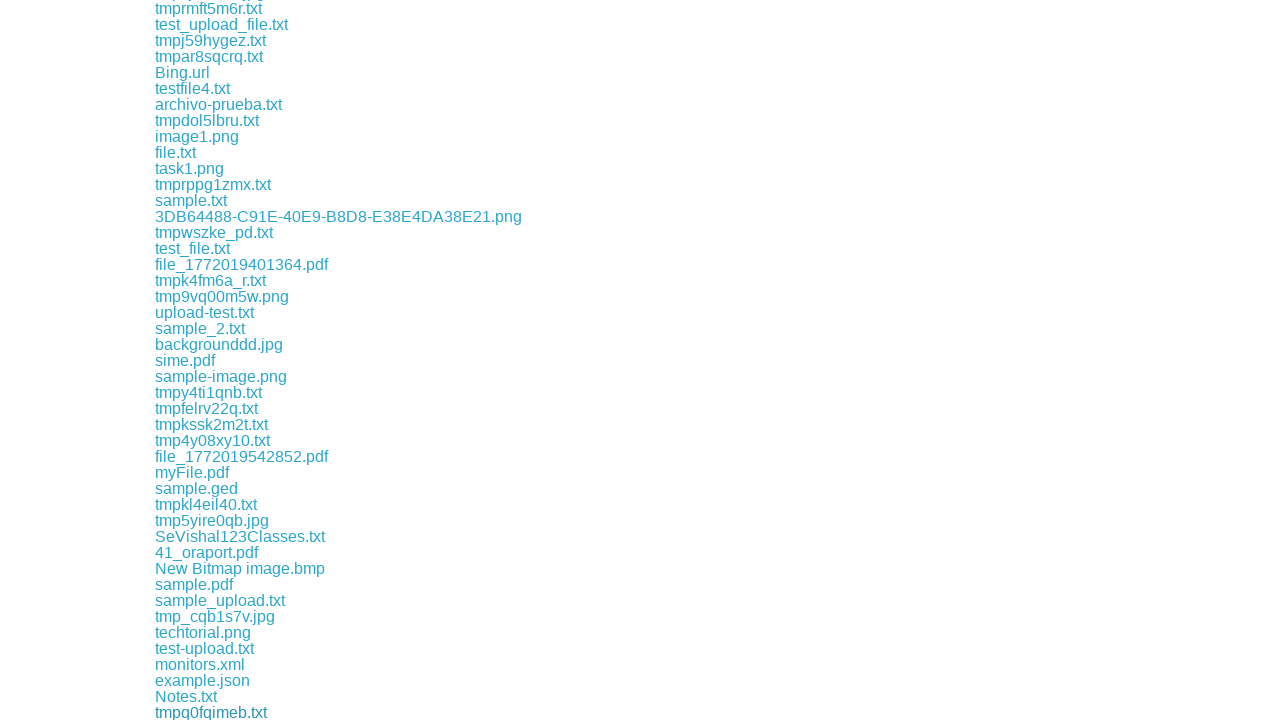

Waited 500ms before downloading next file
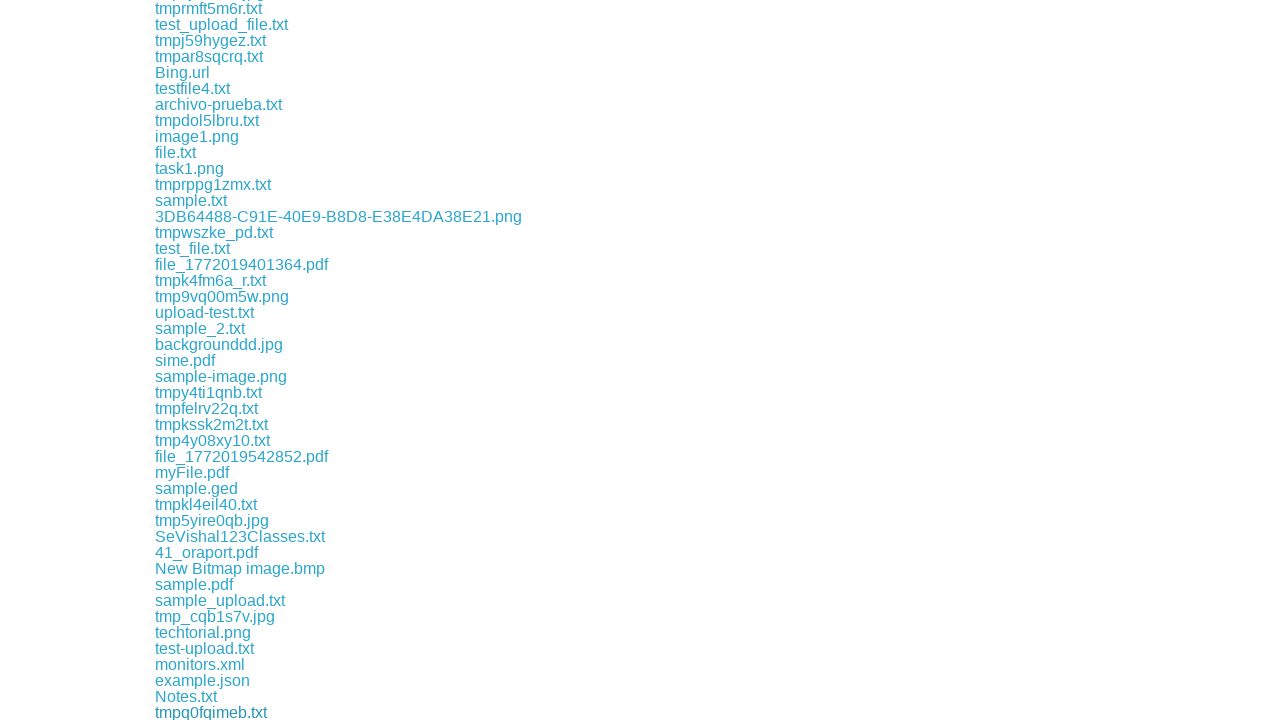

Clicked a download link to initiate file download at (219, 712) on div.example a >> nth=147
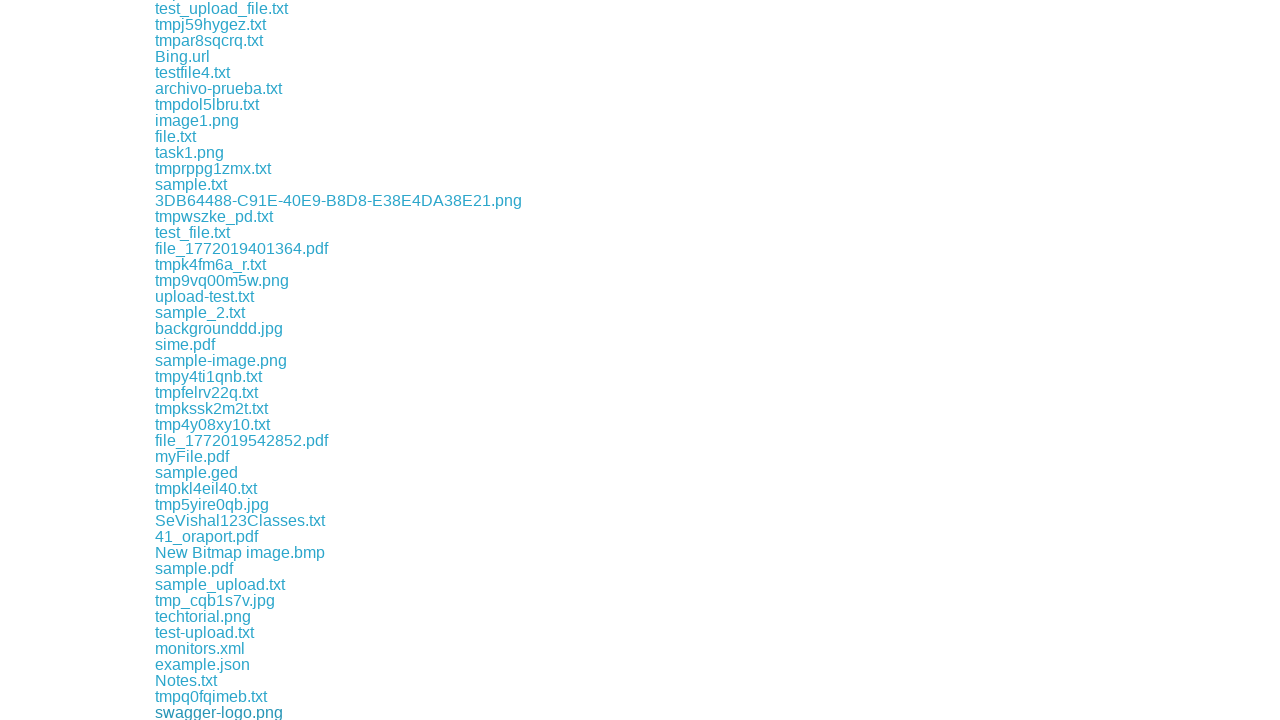

Waited 500ms before downloading next file
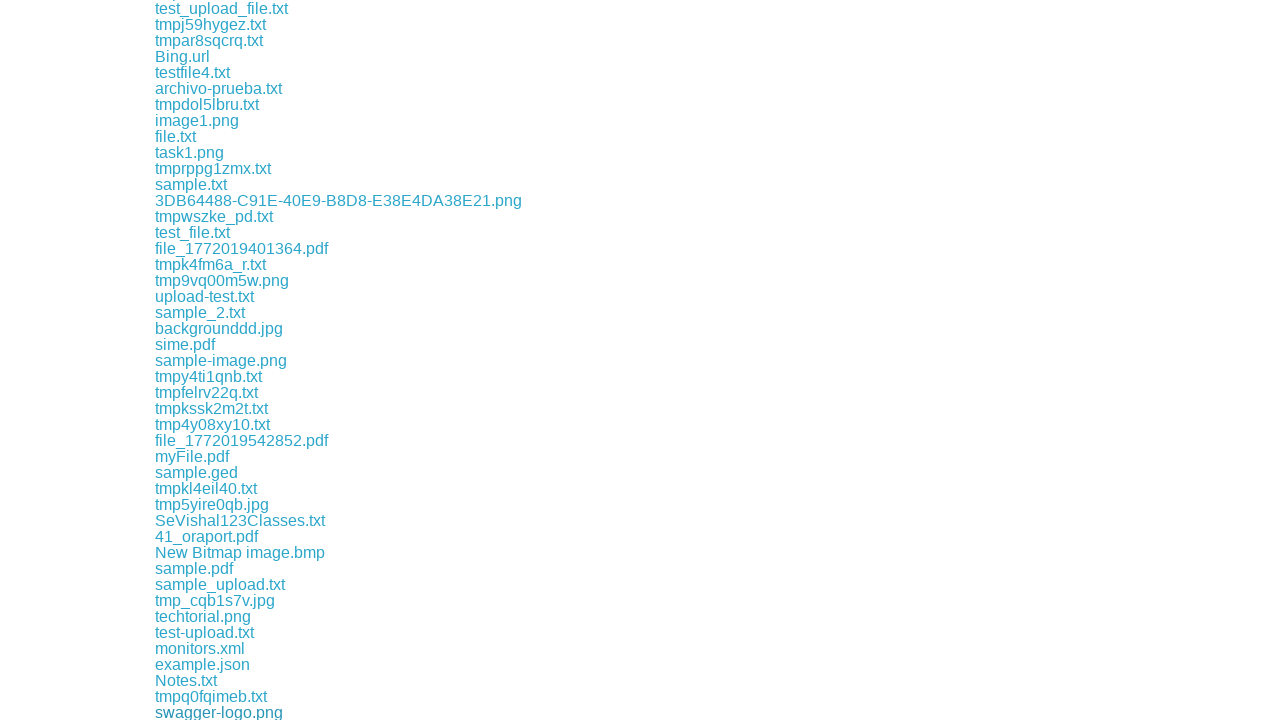

Clicked a download link to initiate file download at (212, 712) on div.example a >> nth=148
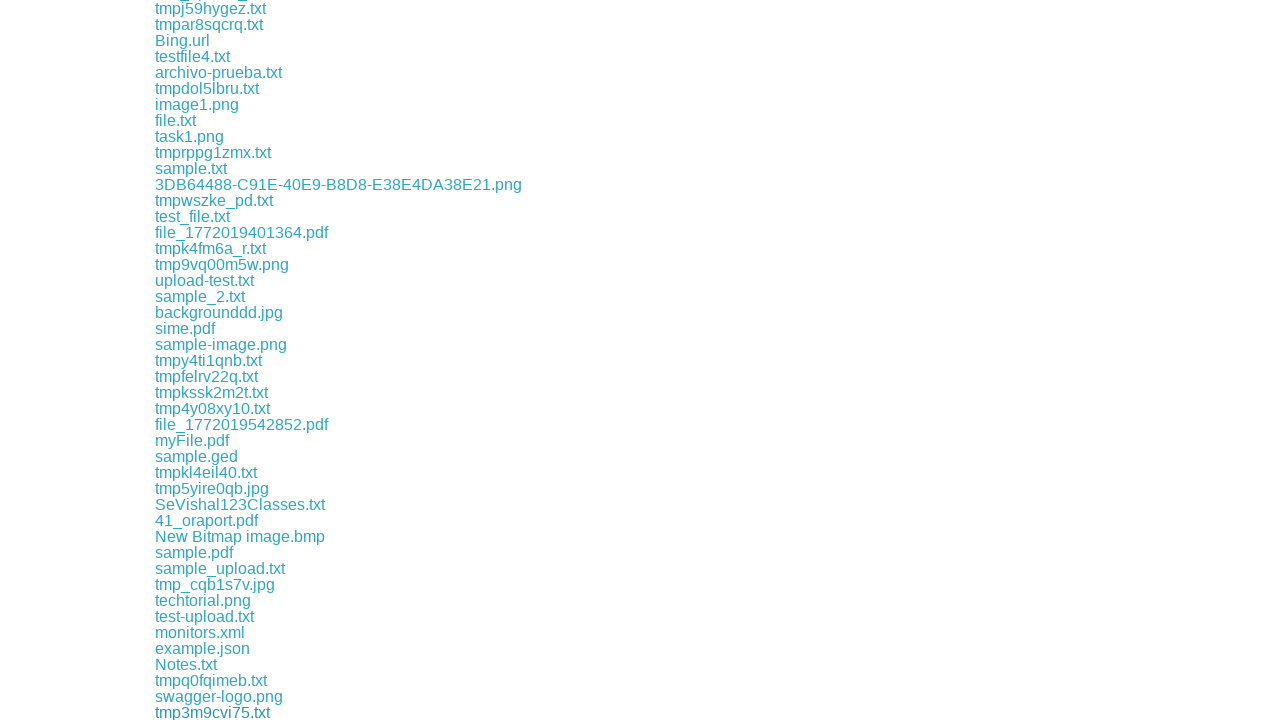

Waited 500ms before downloading next file
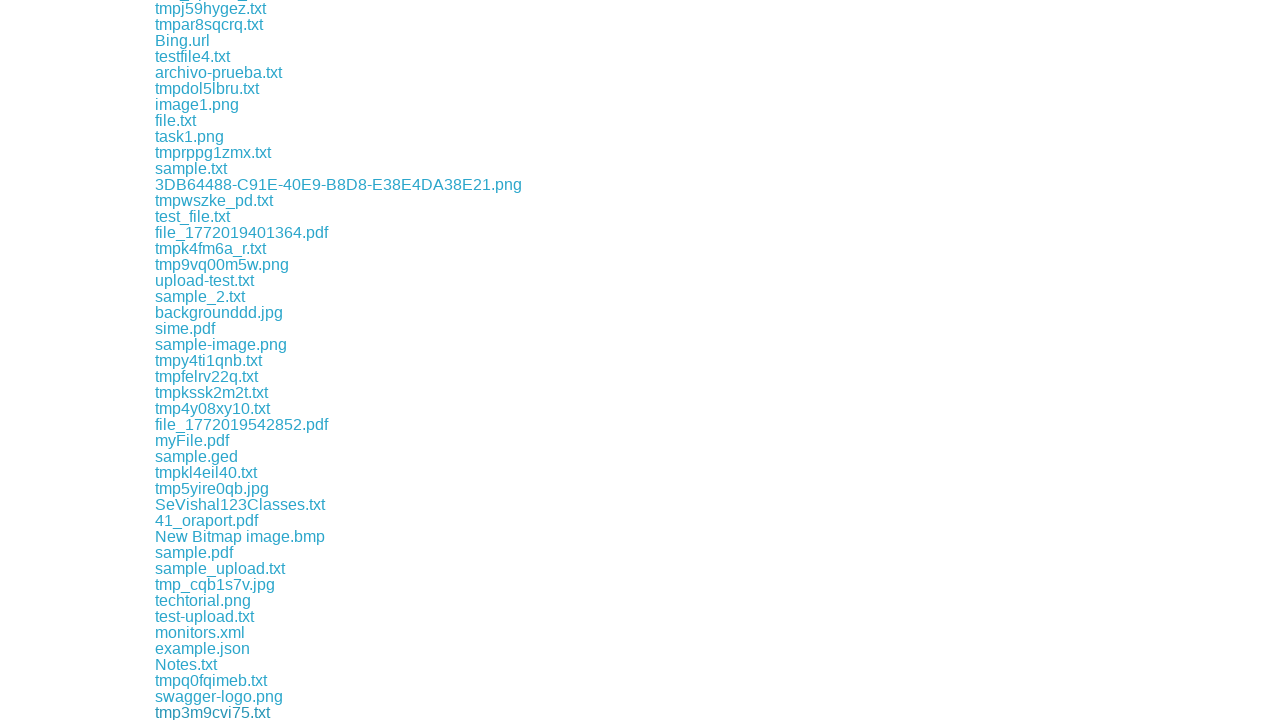

Clicked a download link to initiate file download at (196, 712) on div.example a >> nth=149
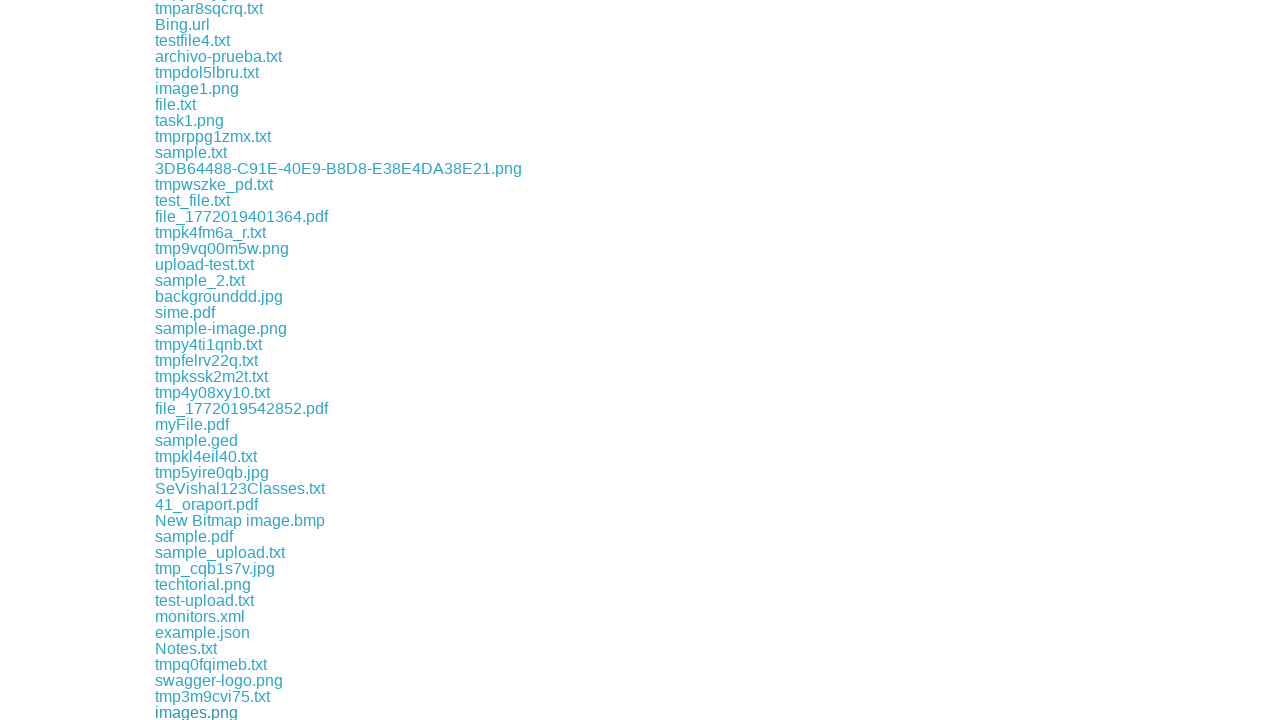

Waited 500ms before downloading next file
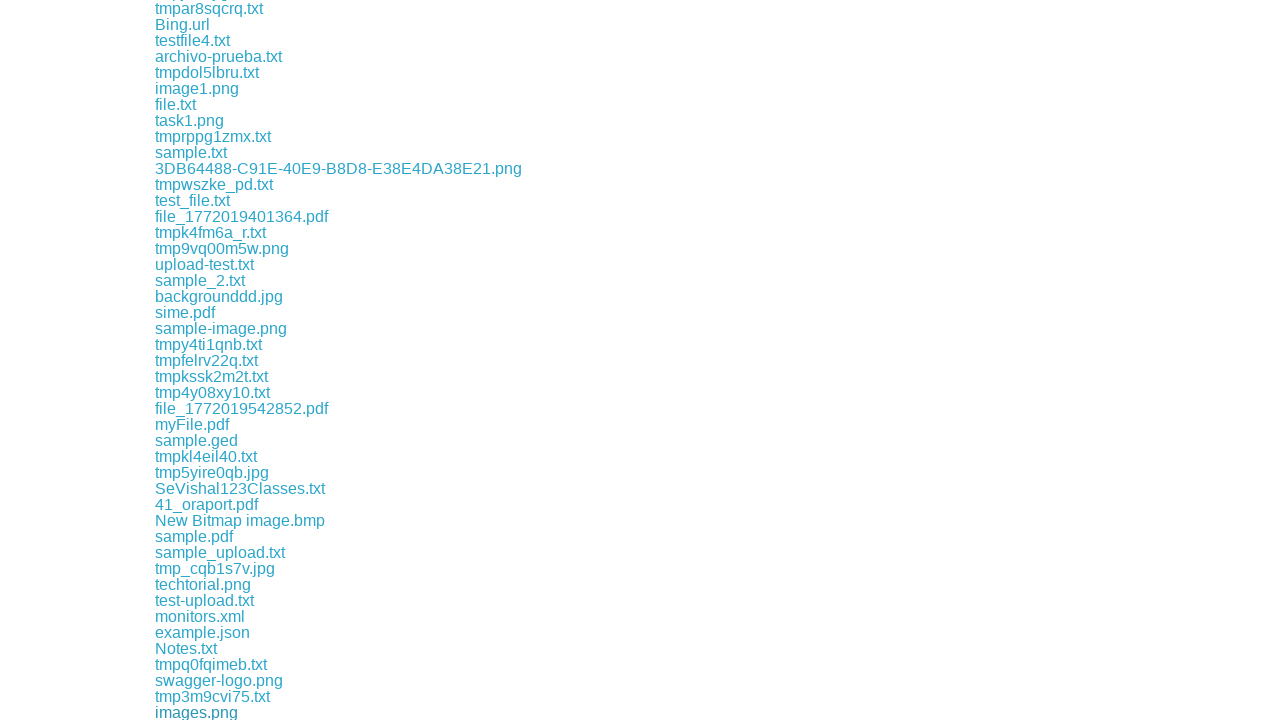

Clicked a download link to initiate file download at (211, 712) on div.example a >> nth=150
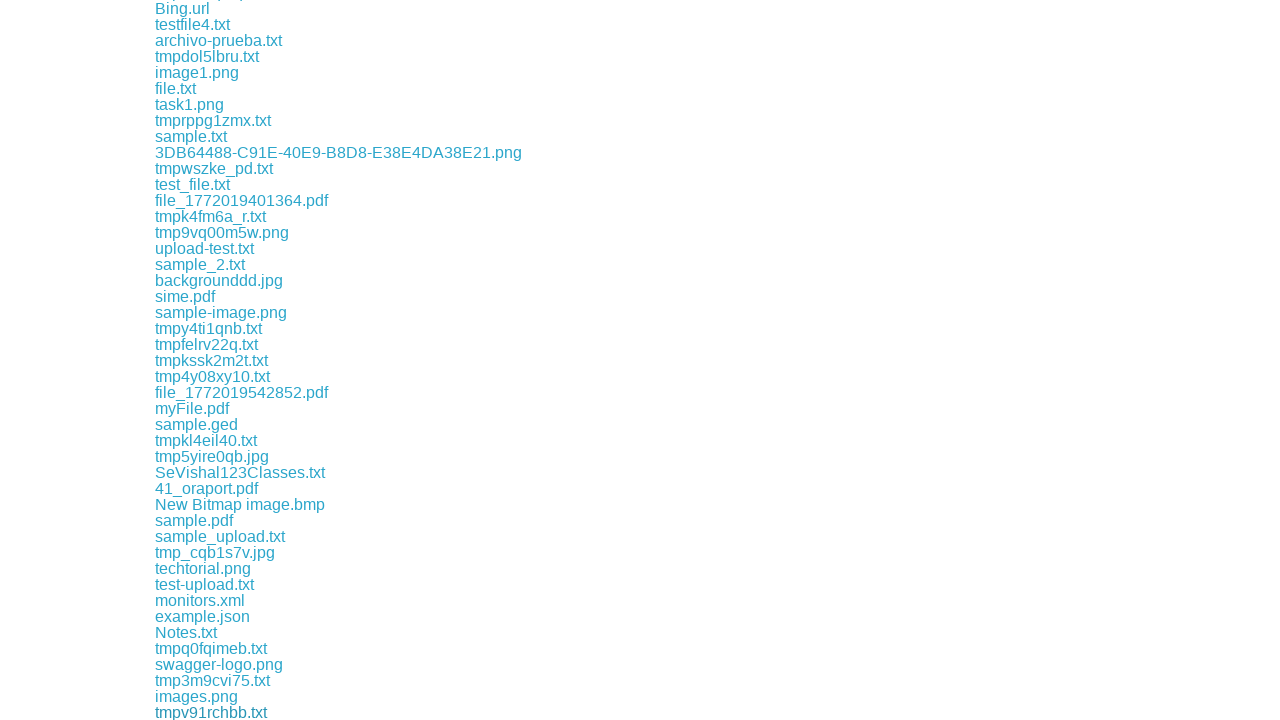

Waited 500ms before downloading next file
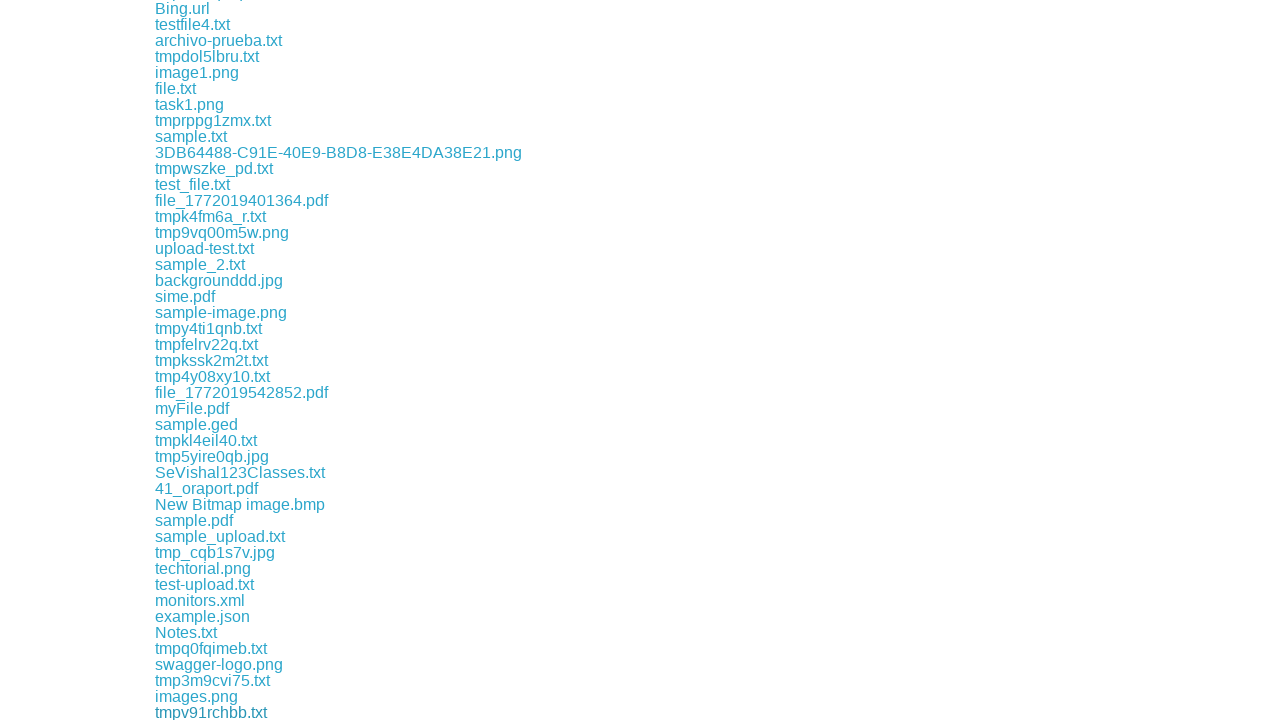

Clicked a download link to initiate file download at (210, 712) on div.example a >> nth=151
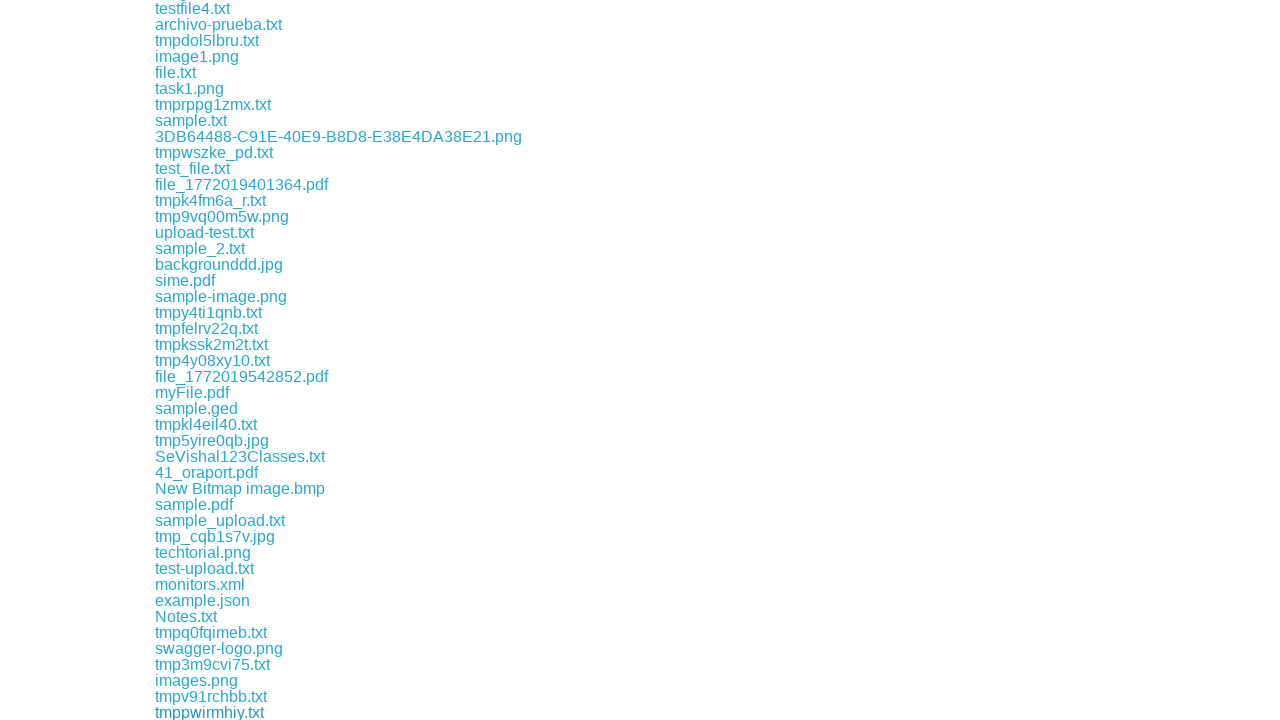

Waited 500ms before downloading next file
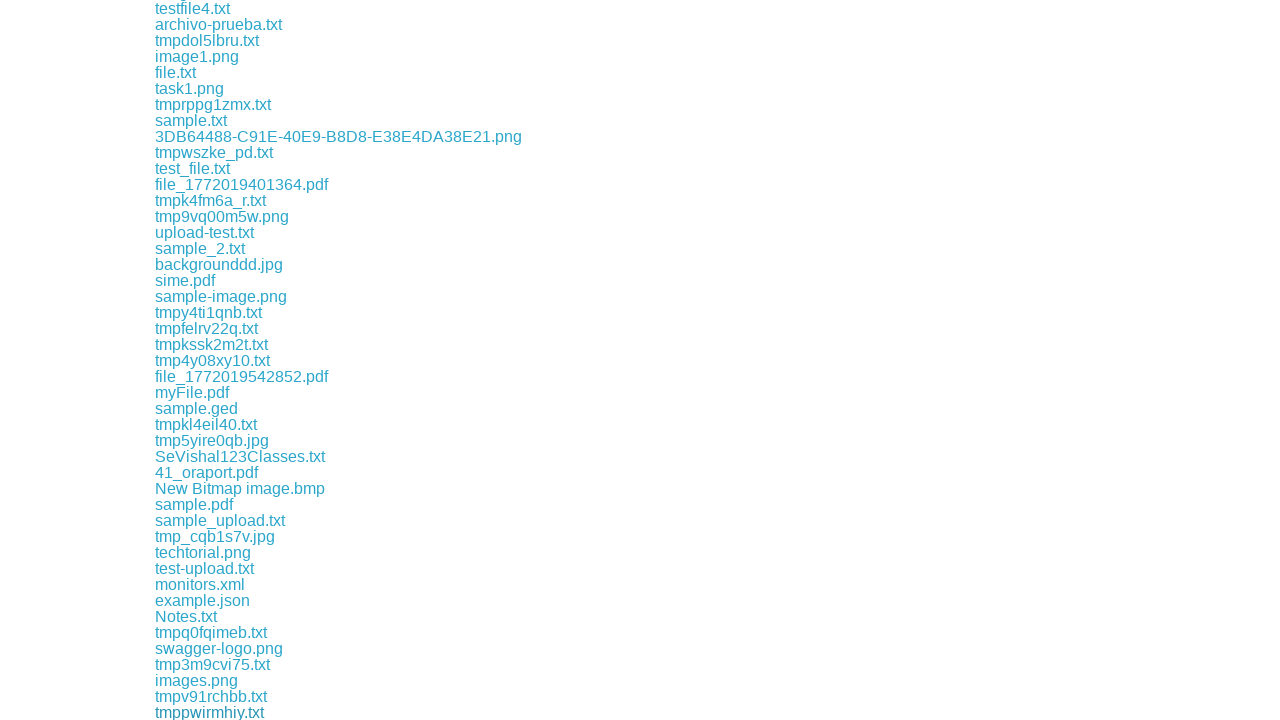

Clicked a download link to initiate file download at (292, 712) on div.example a >> nth=152
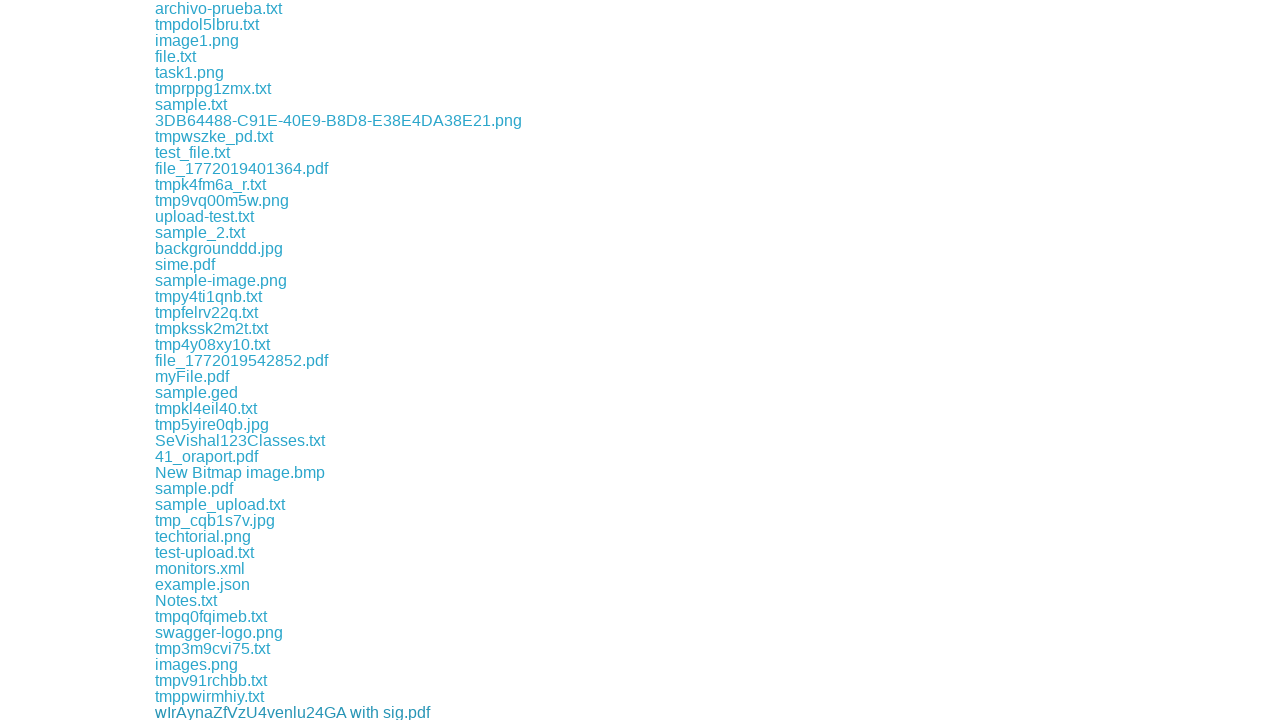

Waited 500ms before downloading next file
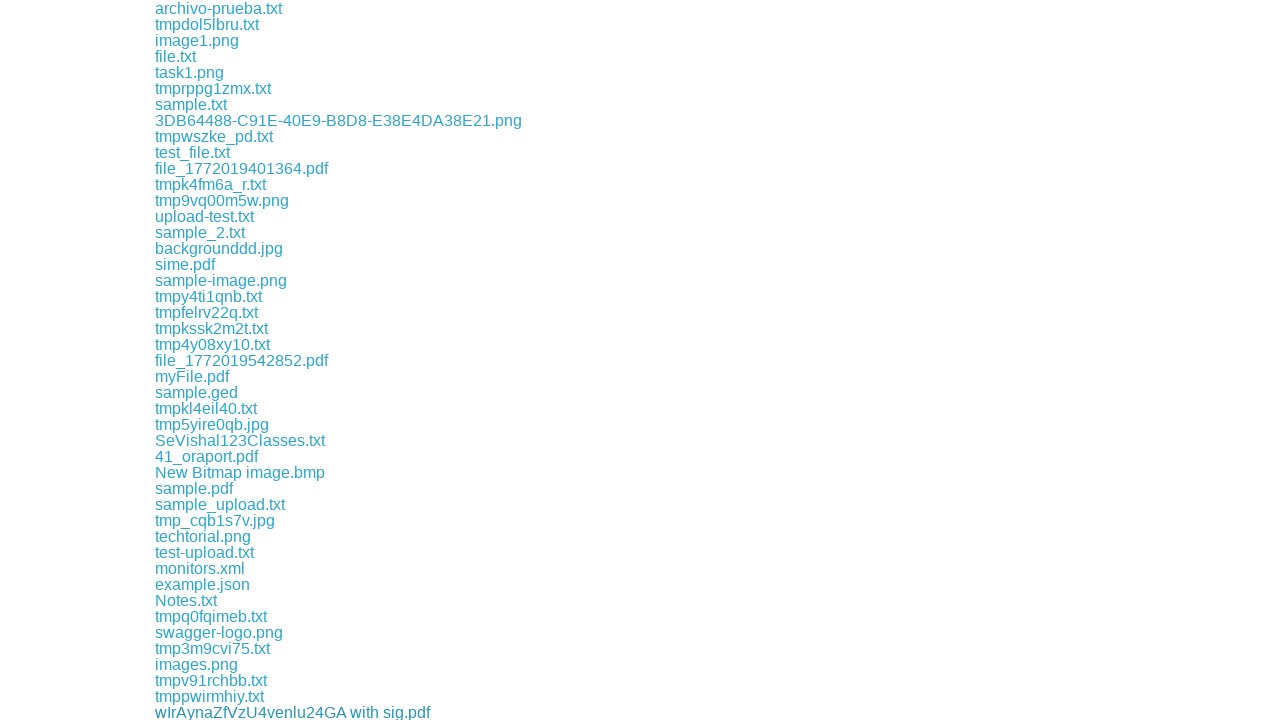

Clicked a download link to initiate file download at (214, 712) on div.example a >> nth=153
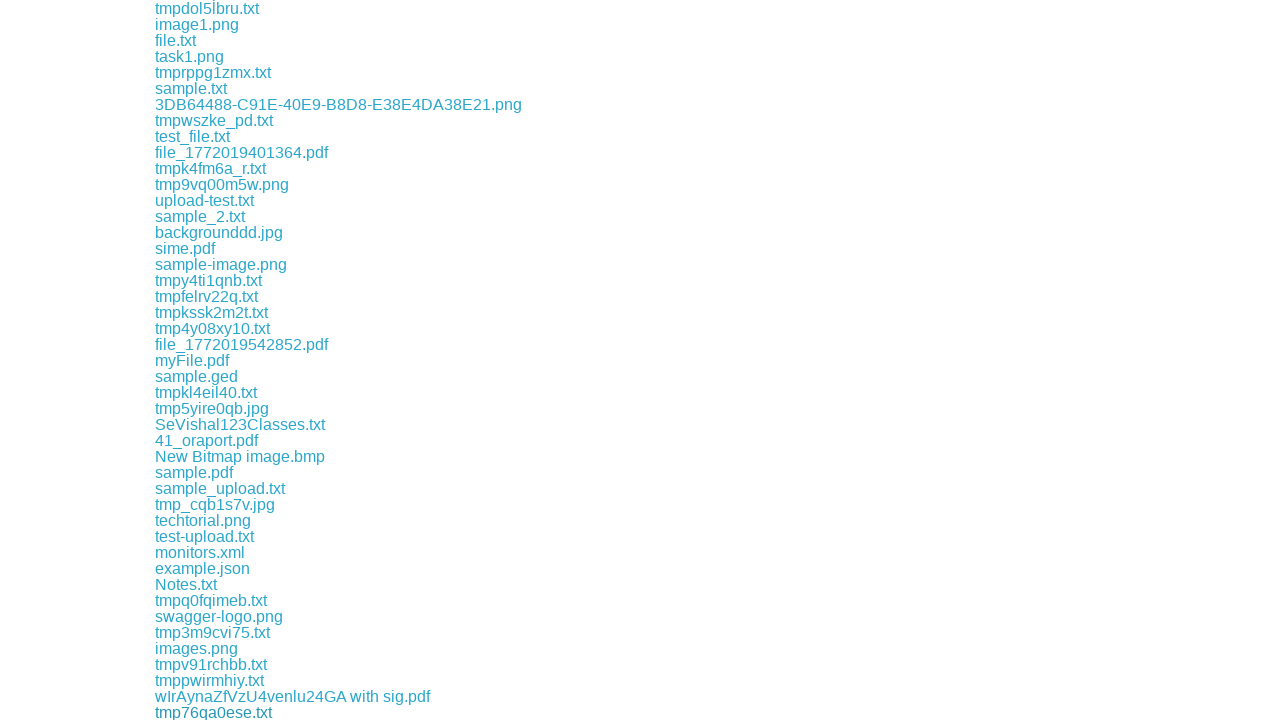

Waited 500ms before downloading next file
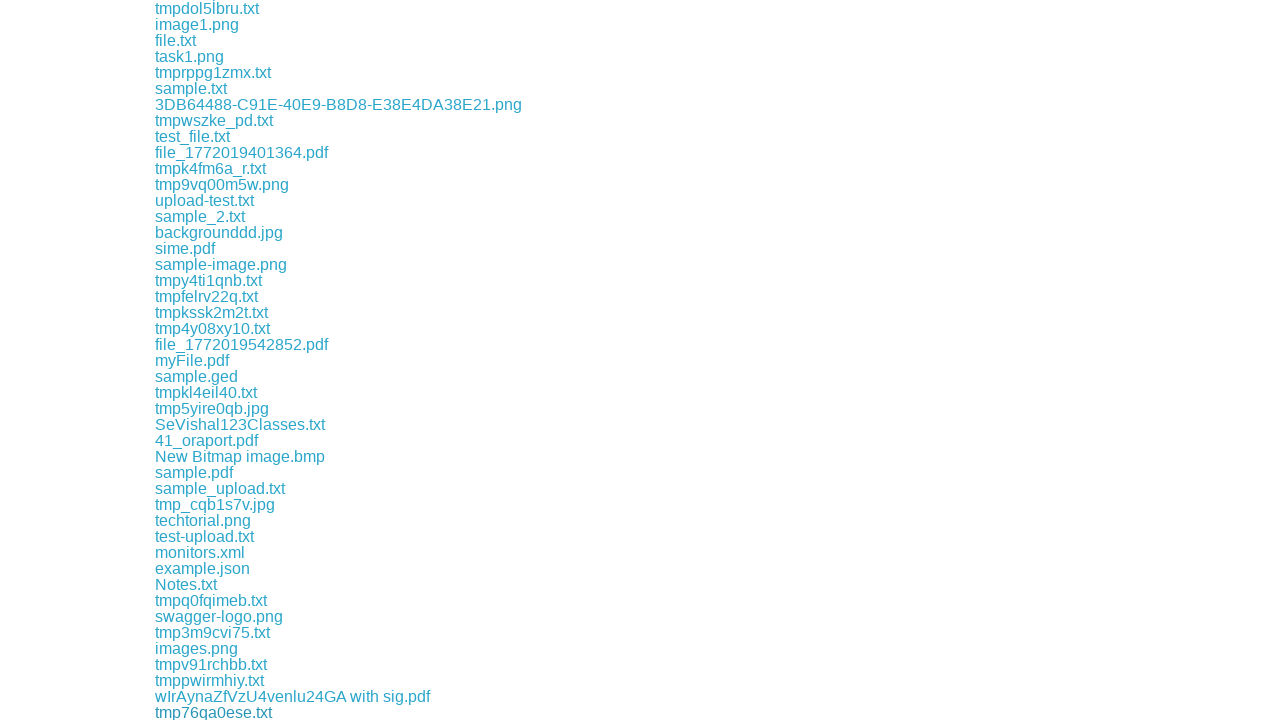

Clicked a download link to initiate file download at (198, 712) on div.example a >> nth=154
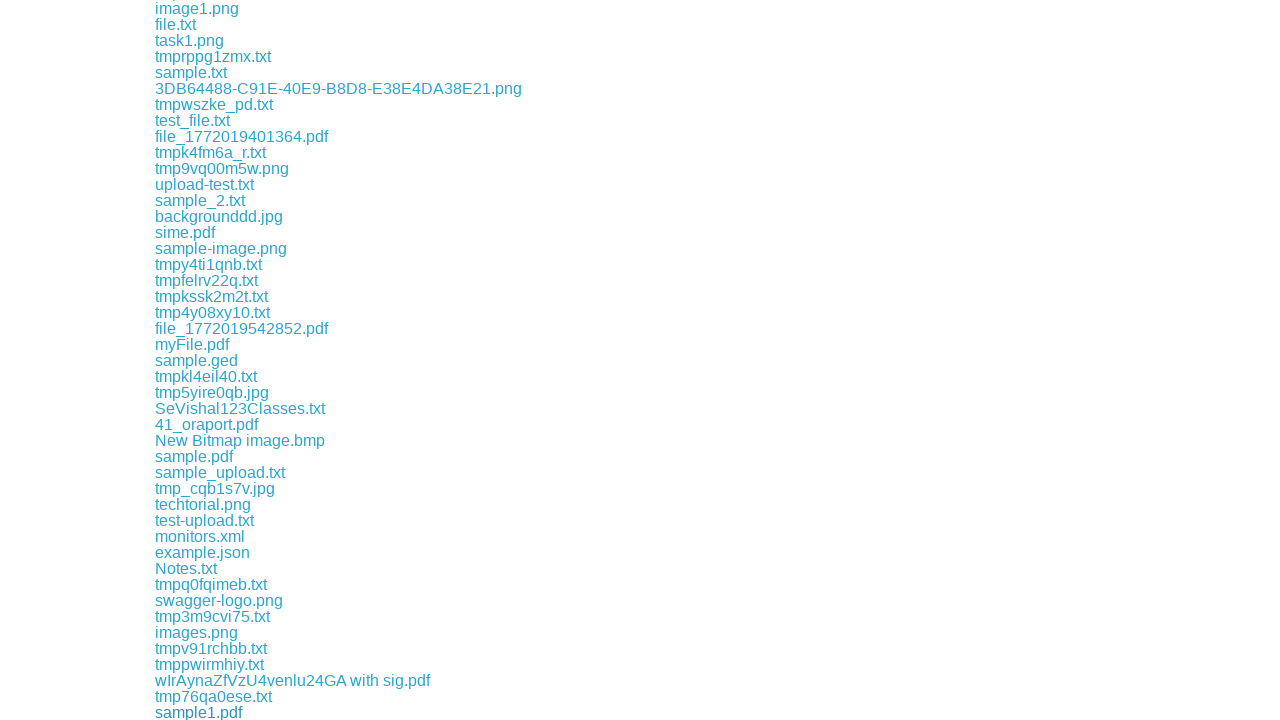

Waited 500ms before downloading next file
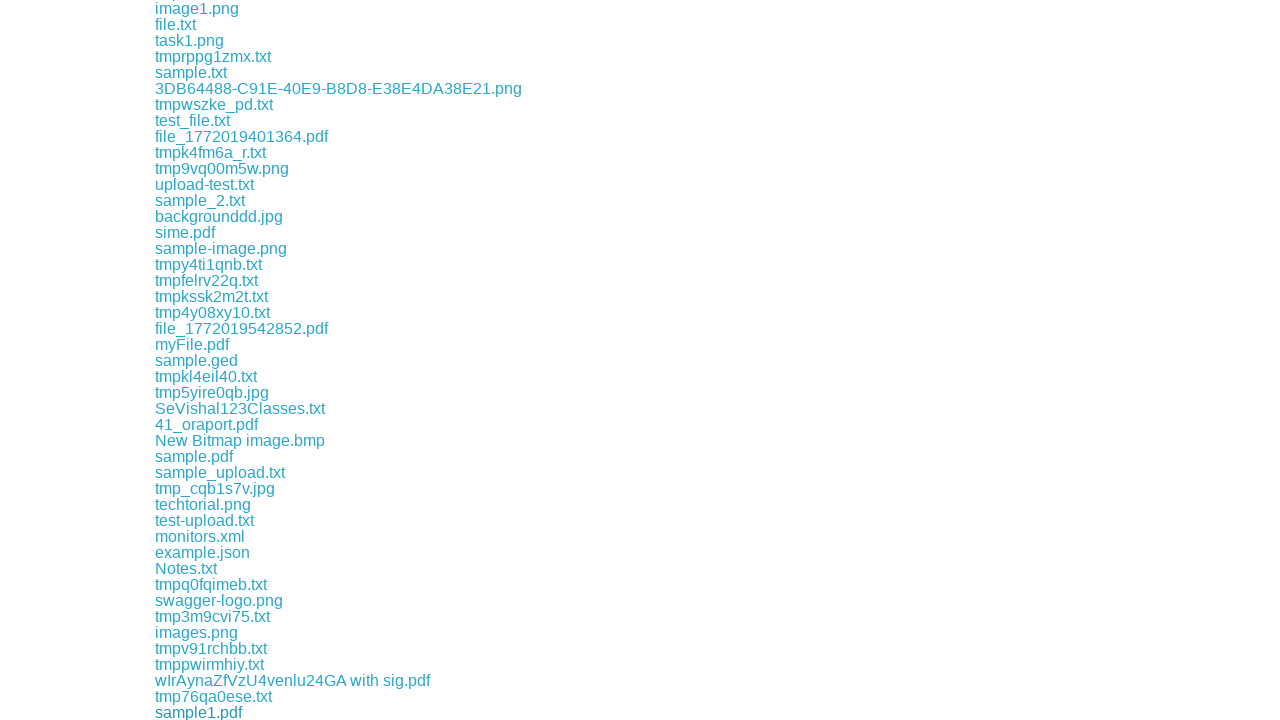

Clicked a download link to initiate file download at (213, 712) on div.example a >> nth=155
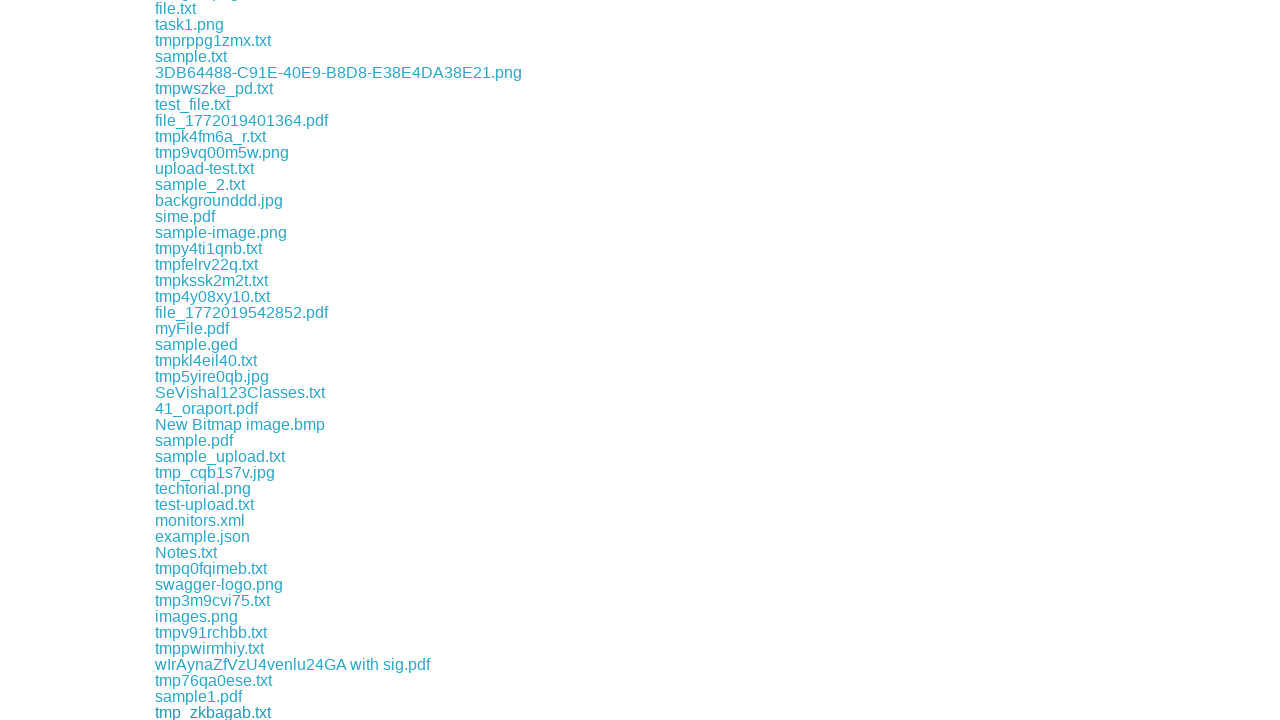

Waited 500ms before downloading next file
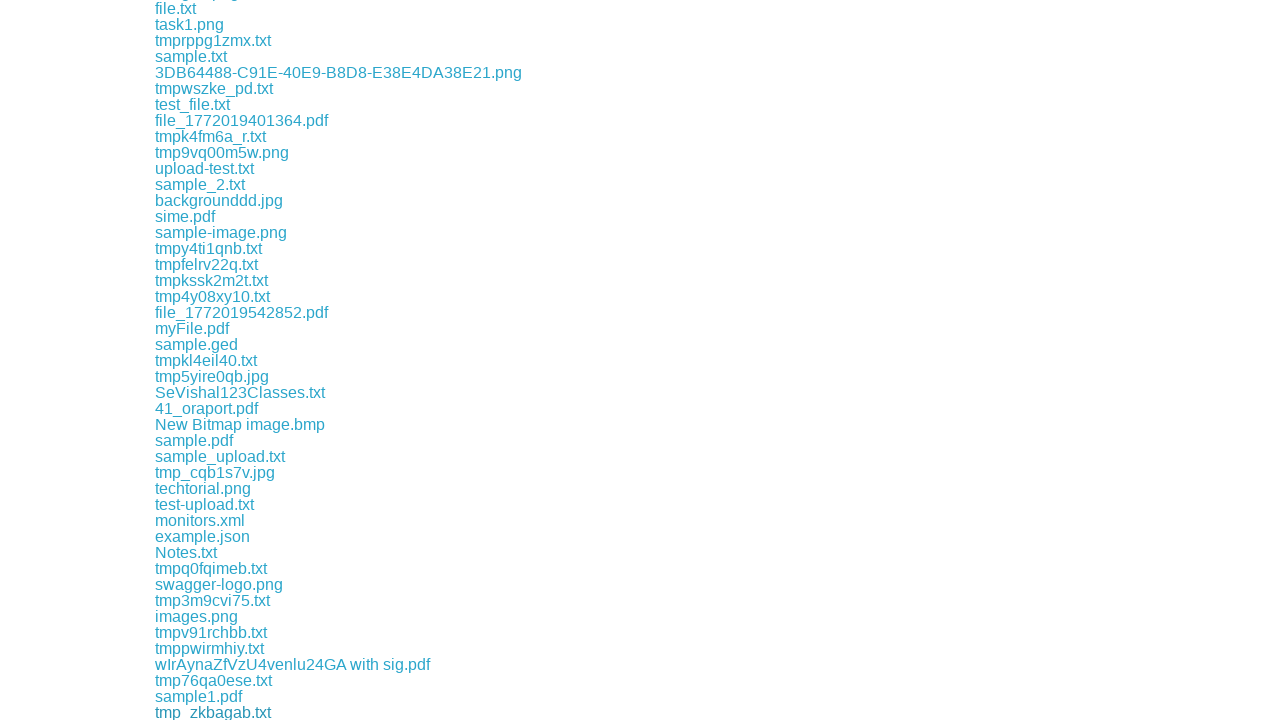

Clicked a download link to initiate file download at (214, 712) on div.example a >> nth=156
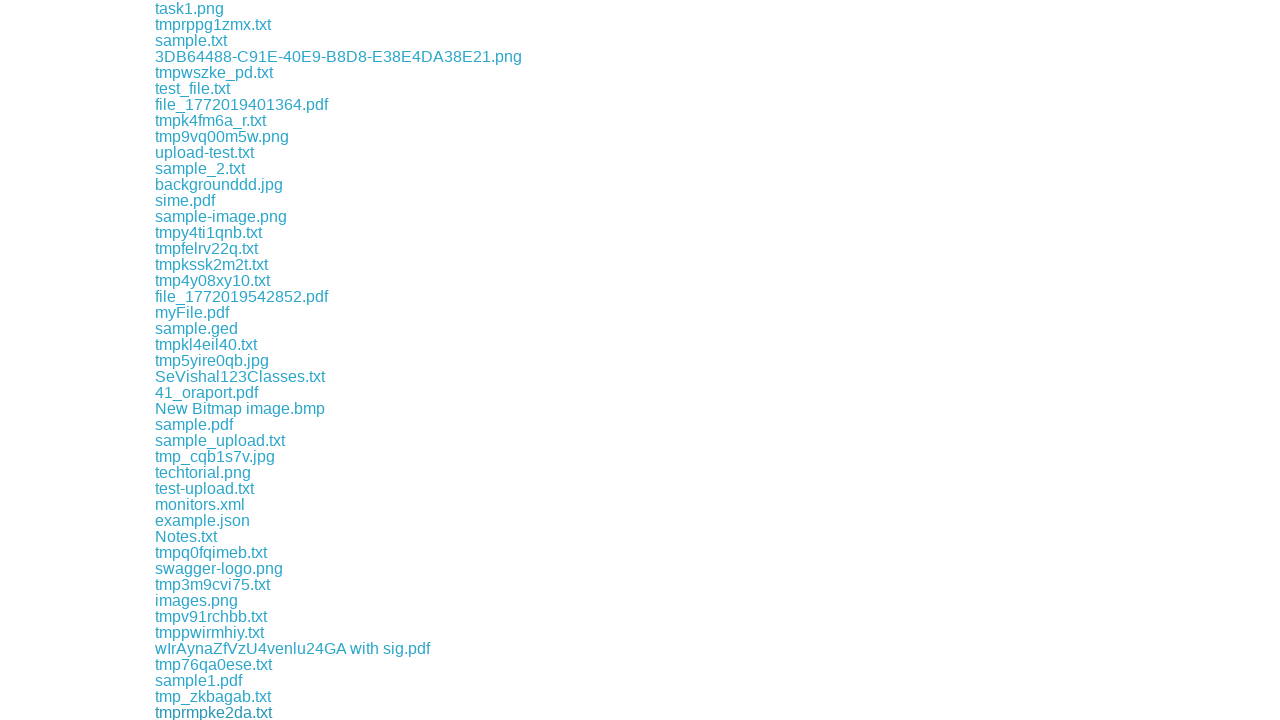

Waited 500ms before downloading next file
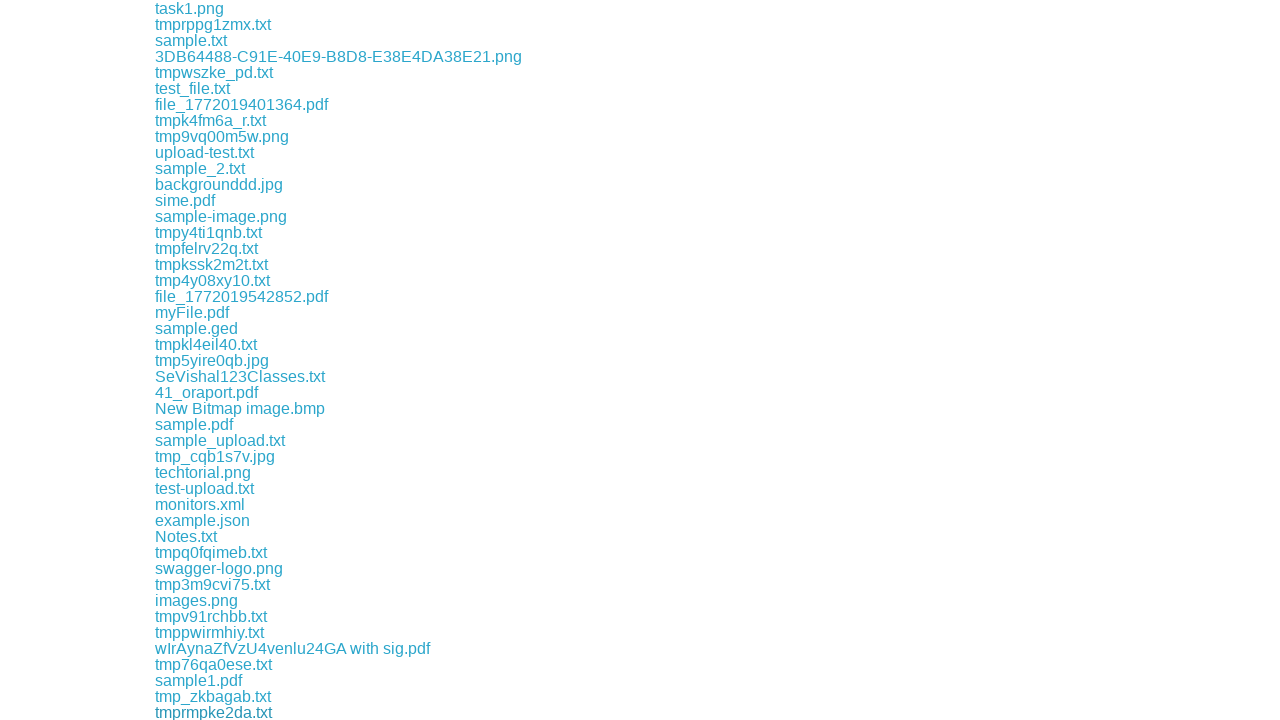

Clicked a download link to initiate file download at (208, 712) on div.example a >> nth=157
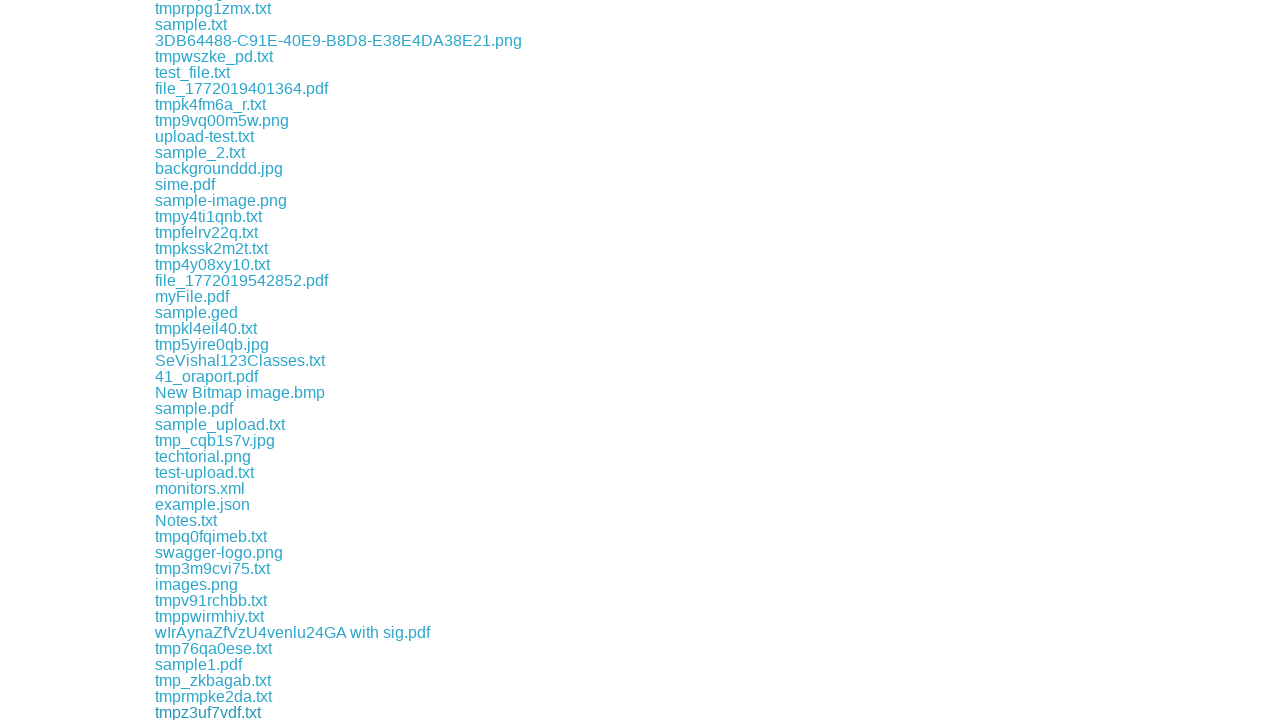

Waited 500ms before downloading next file
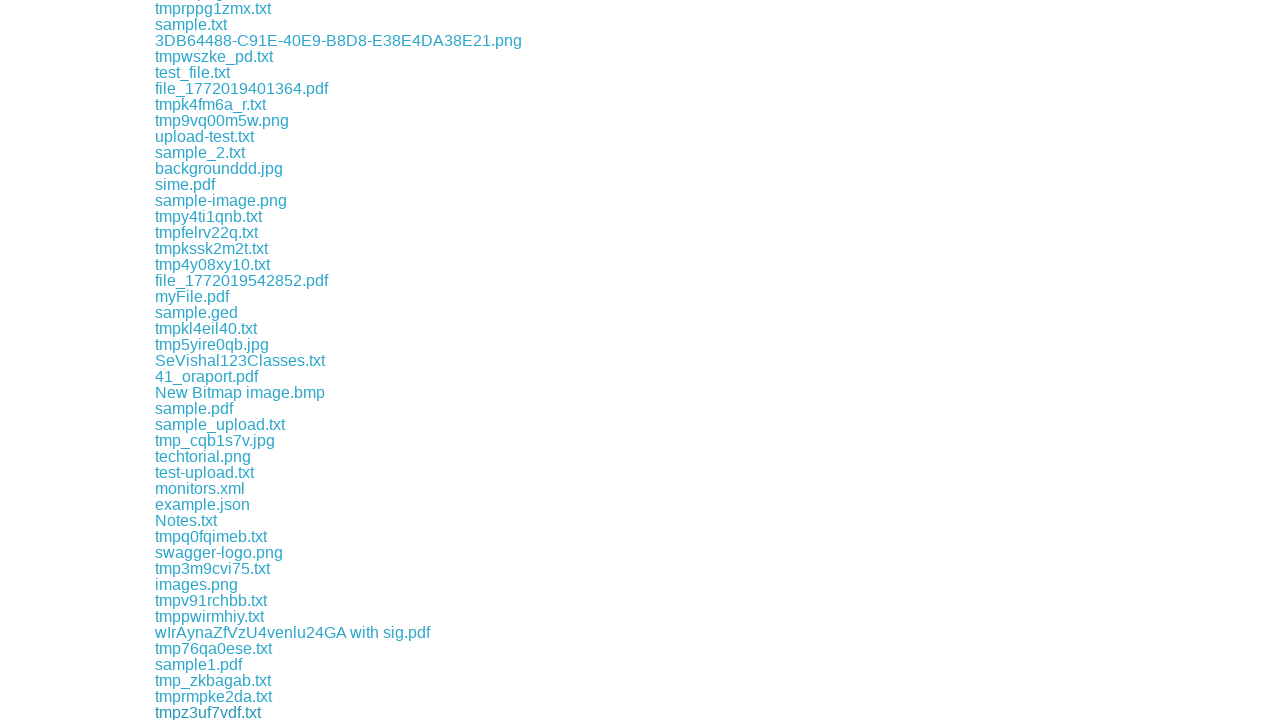

Clicked a download link to initiate file download at (183, 712) on div.example a >> nth=158
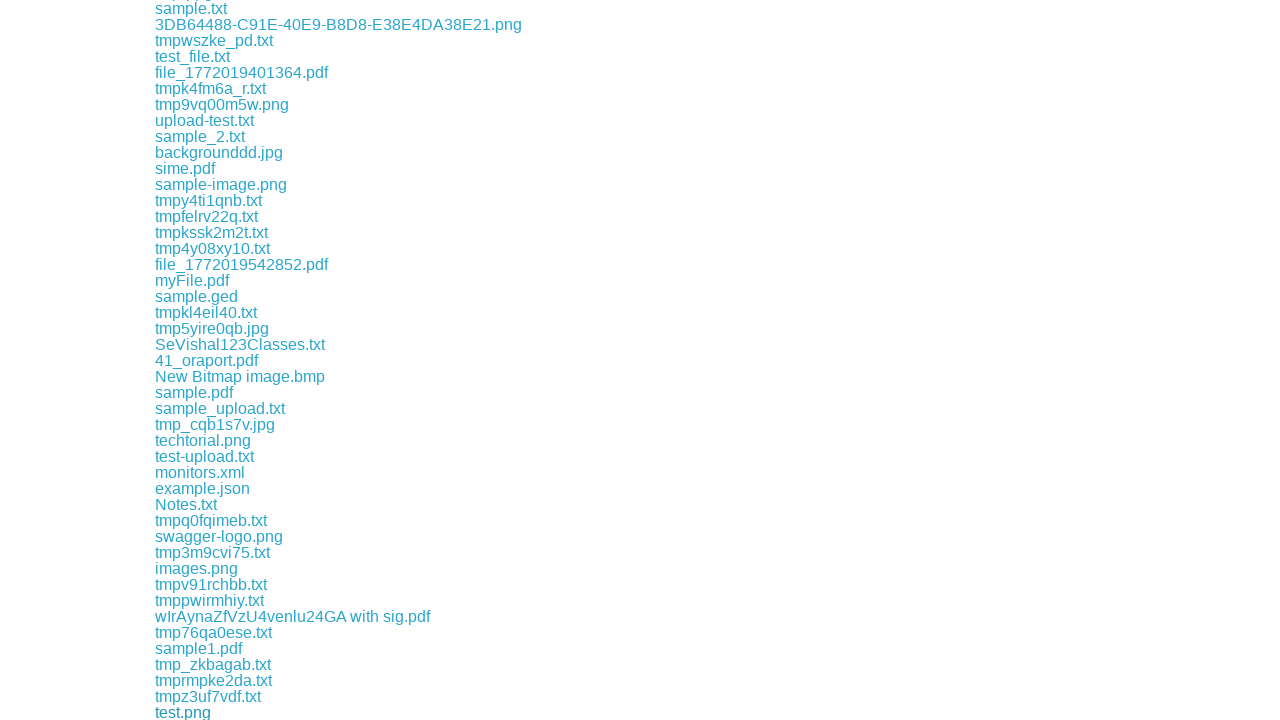

Waited 500ms before downloading next file
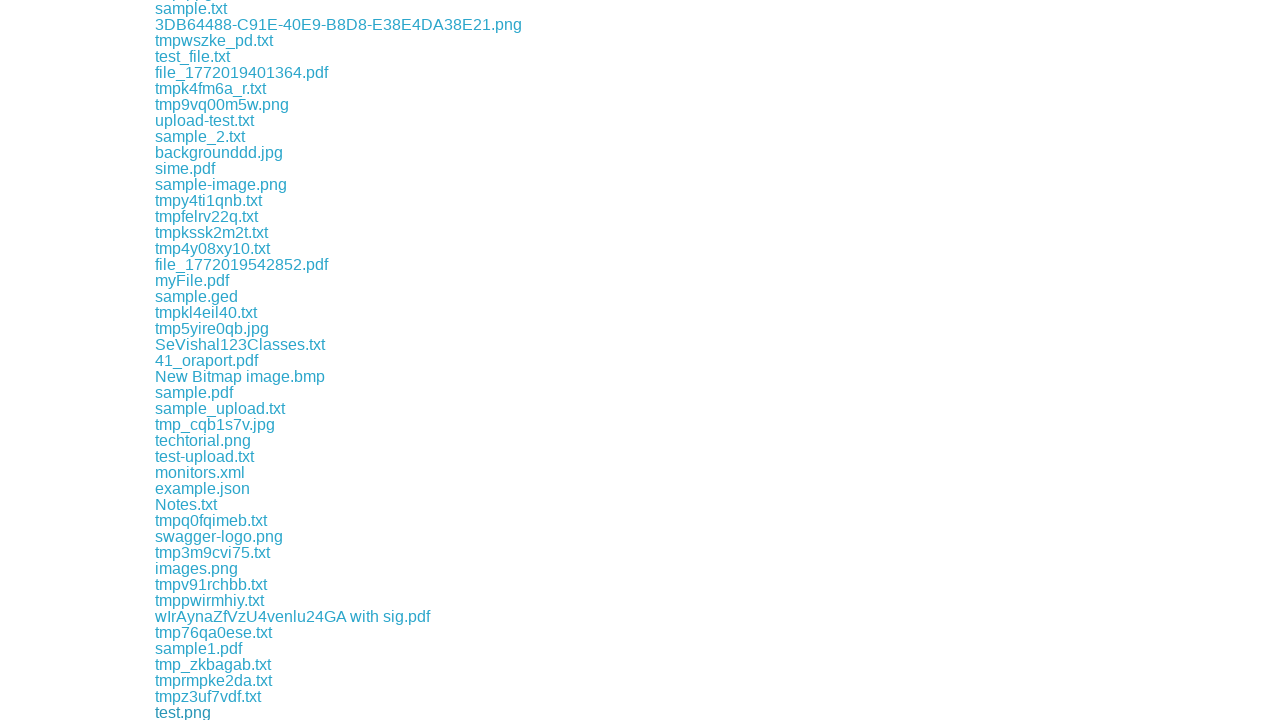

Clicked a download link to initiate file download at (209, 712) on div.example a >> nth=159
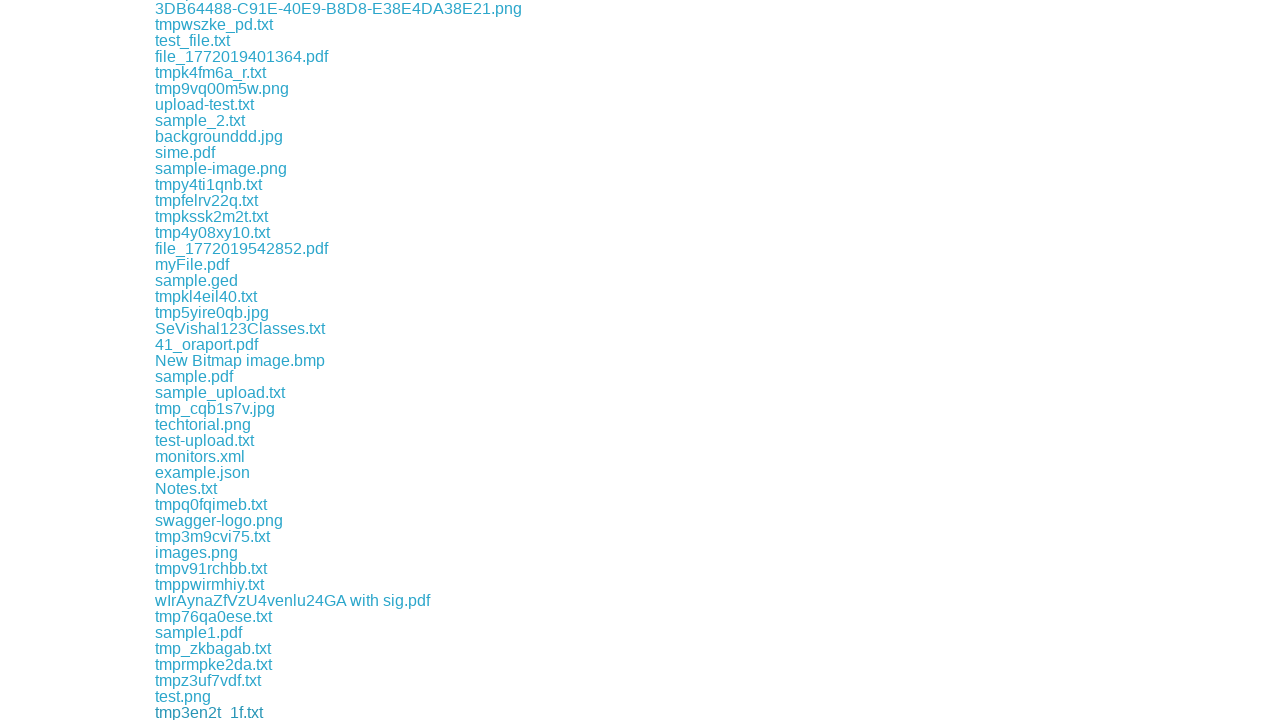

Waited 500ms before downloading next file
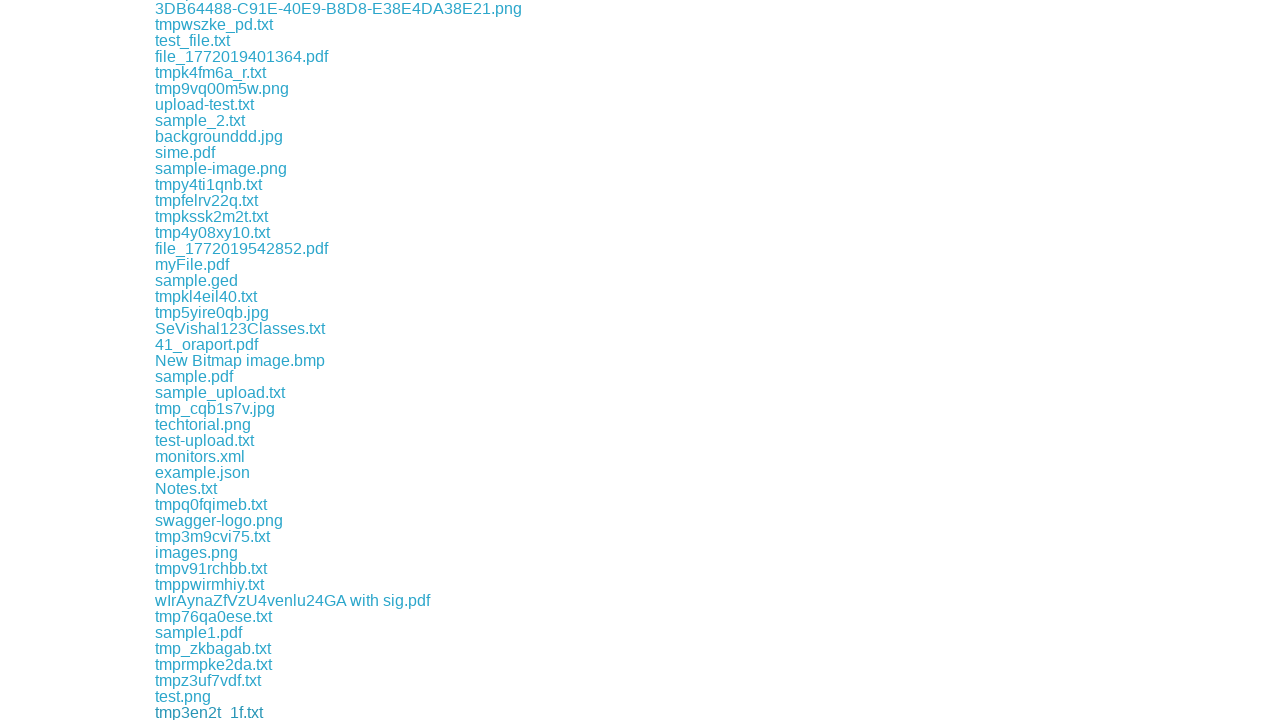

Clicked a download link to initiate file download at (296, 712) on div.example a >> nth=160
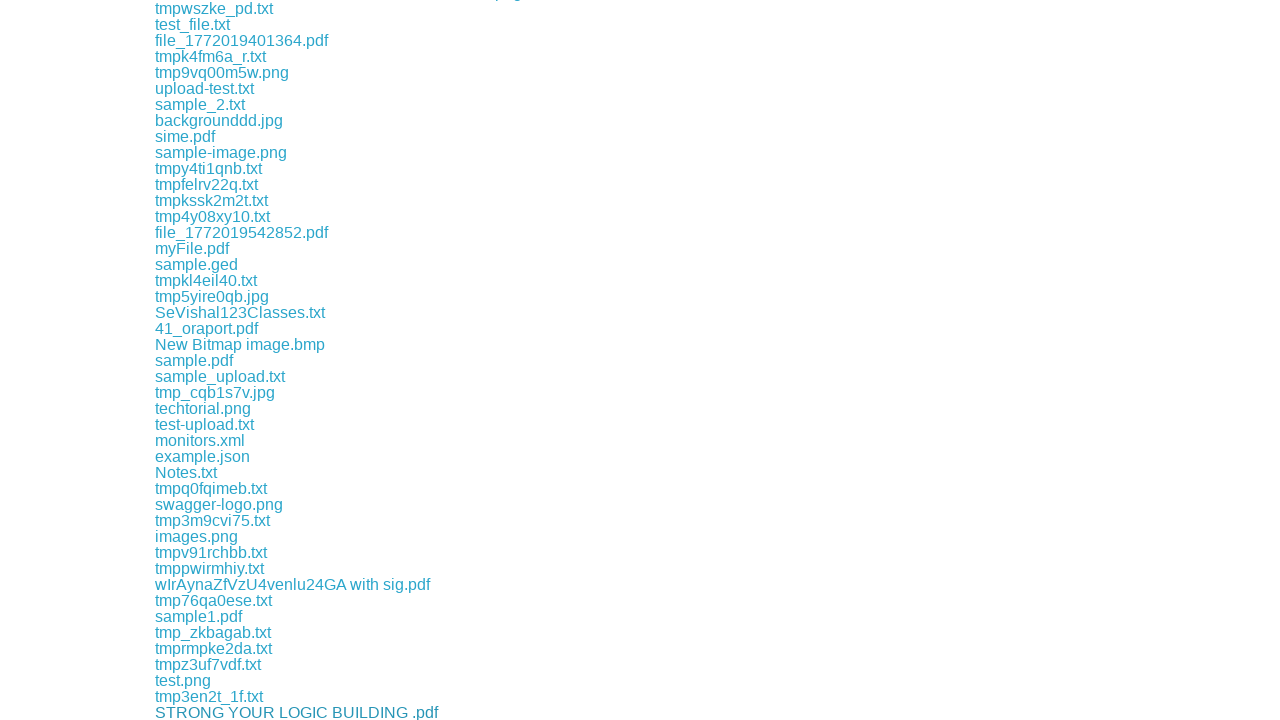

Waited 500ms before downloading next file
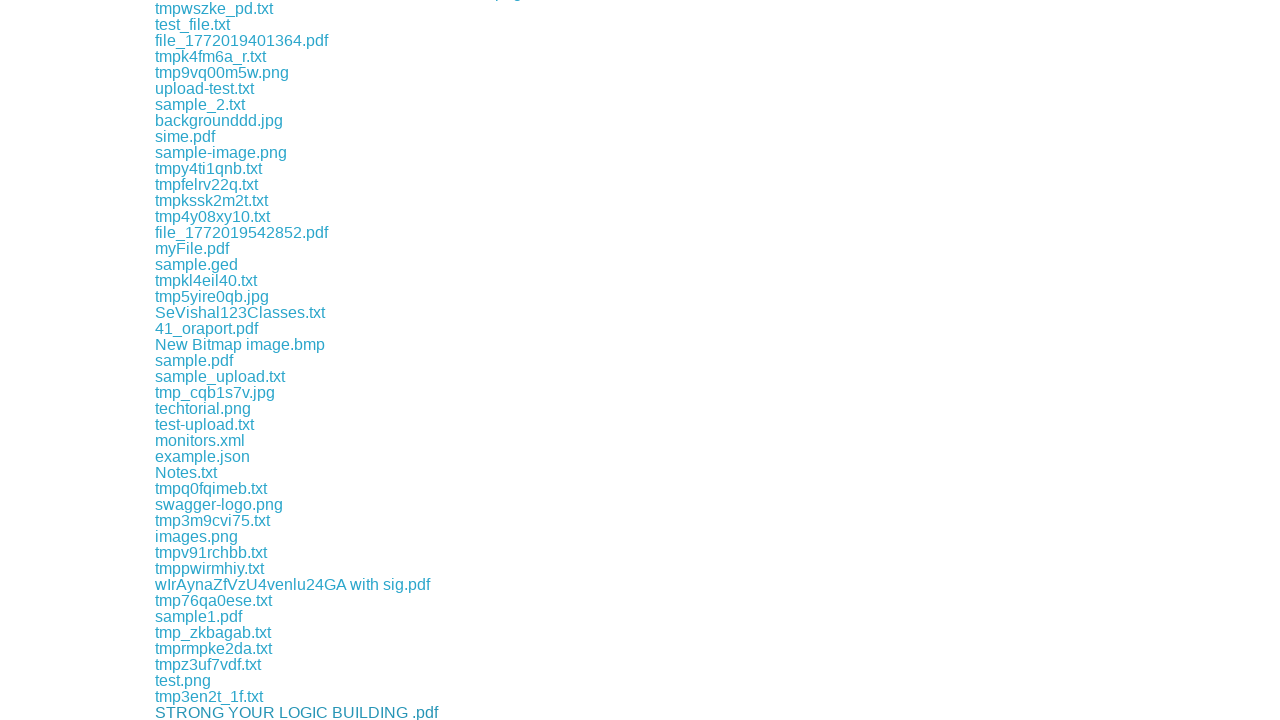

Clicked a download link to initiate file download at (242, 712) on div.example a >> nth=161
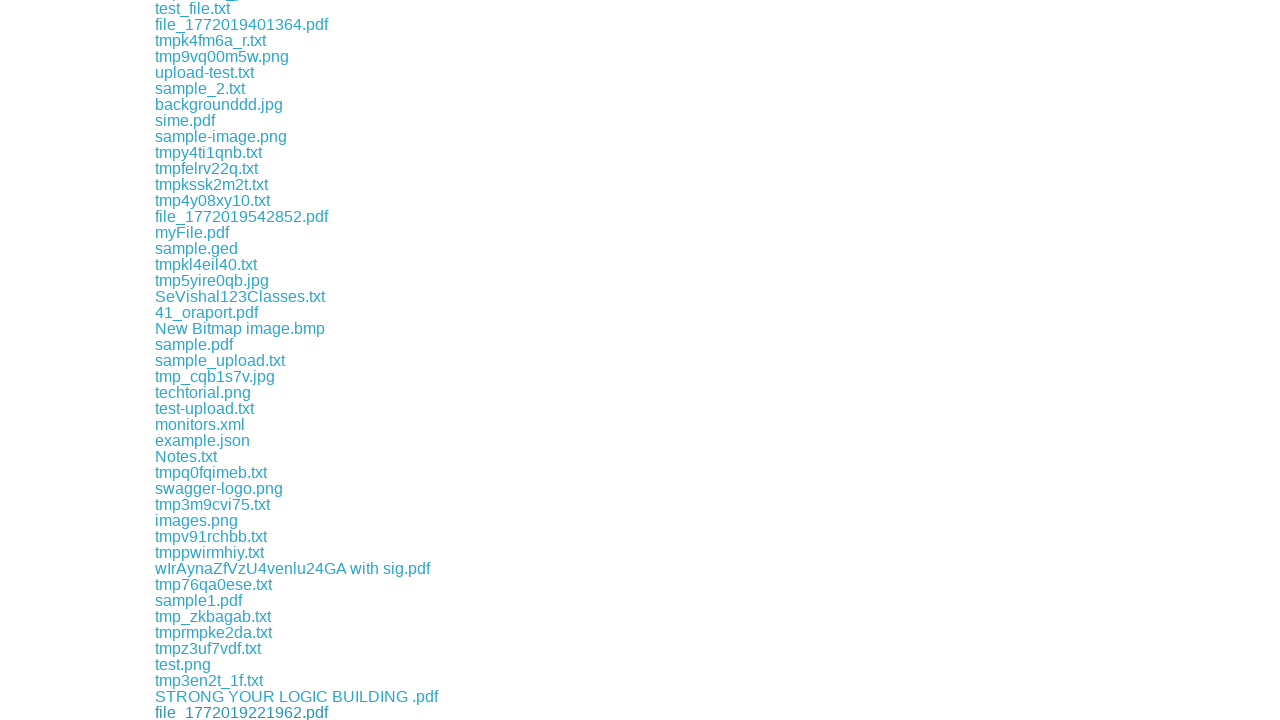

Waited 500ms before downloading next file
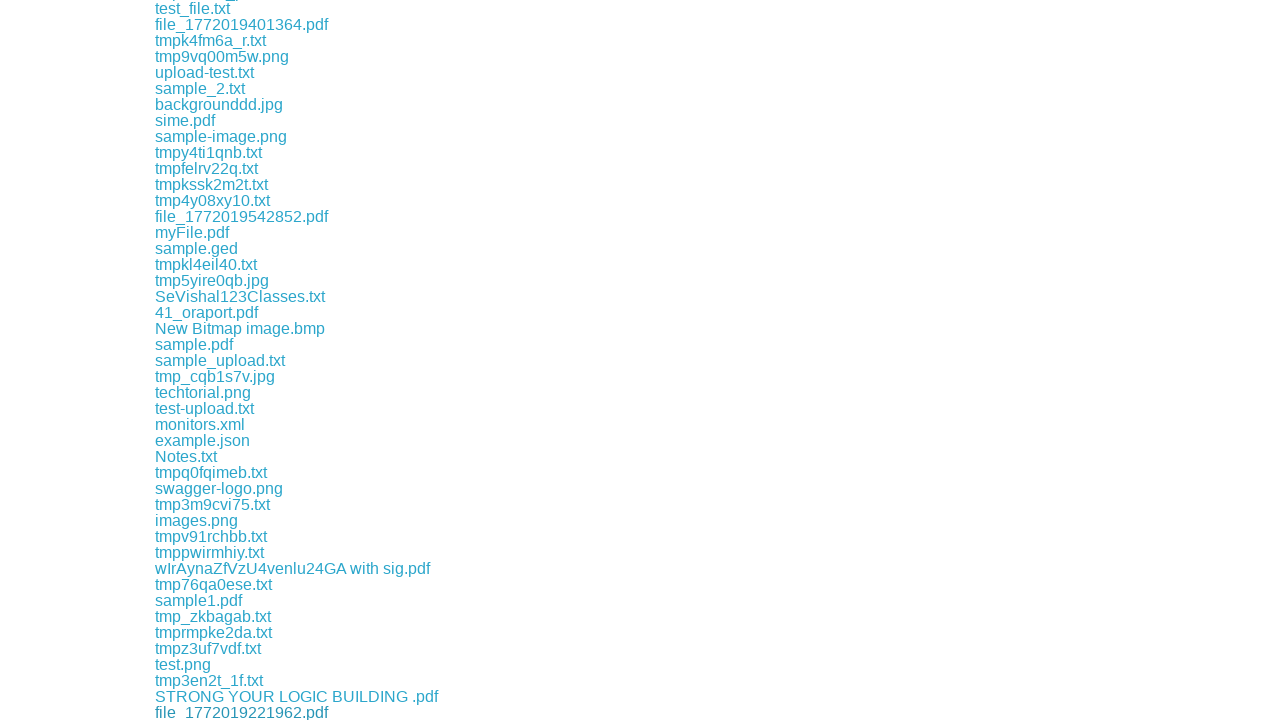

Clicked a download link to initiate file download at (206, 712) on div.example a >> nth=162
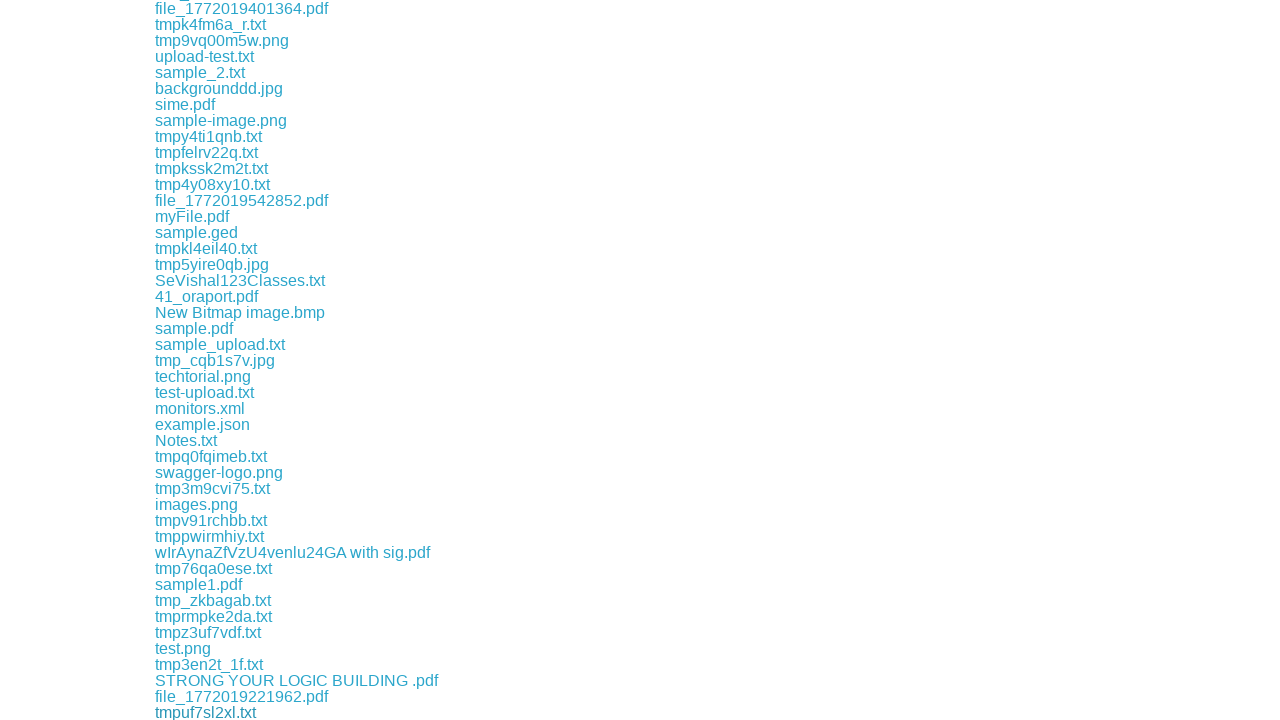

Waited 500ms before downloading next file
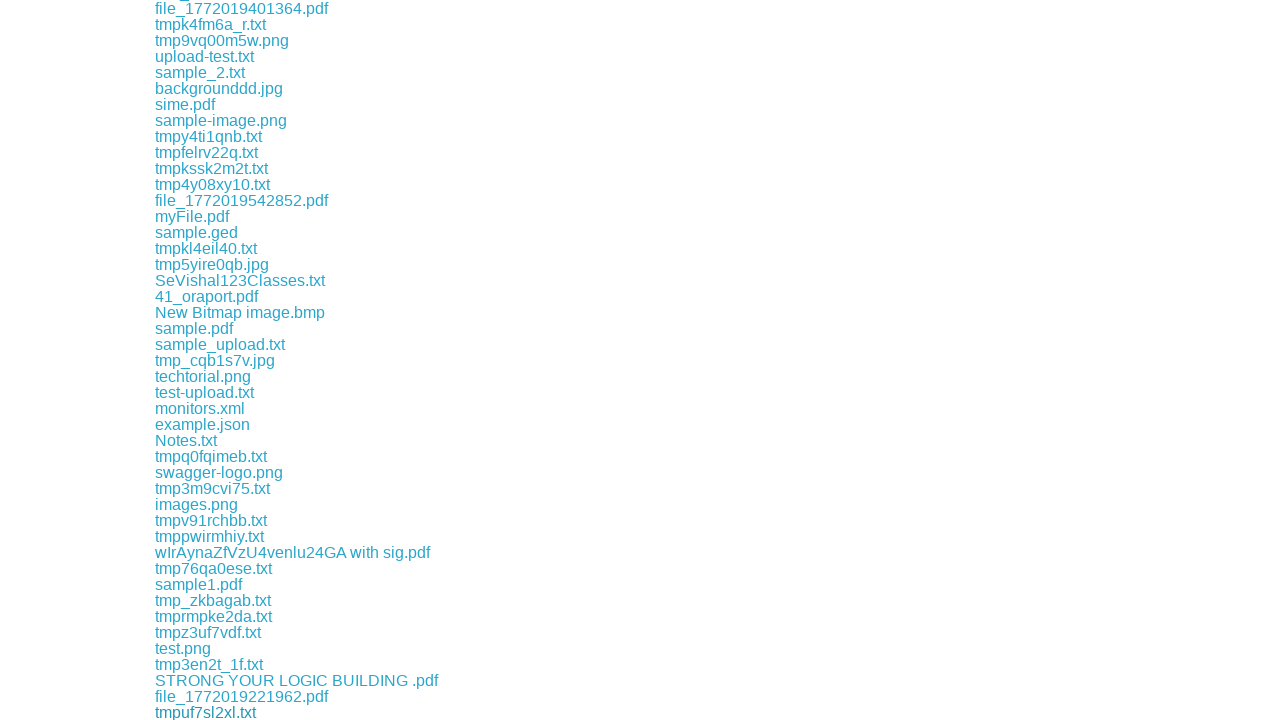

Clicked a download link to initiate file download at (198, 712) on div.example a >> nth=163
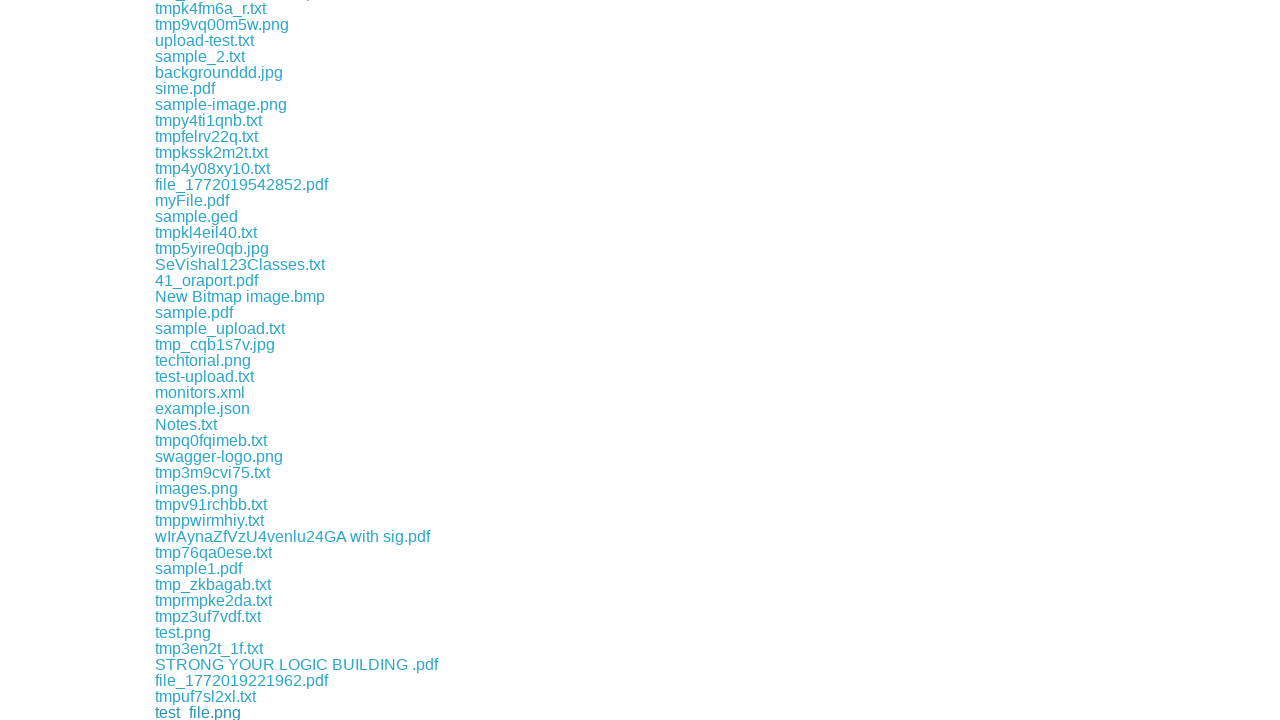

Waited 500ms before downloading next file
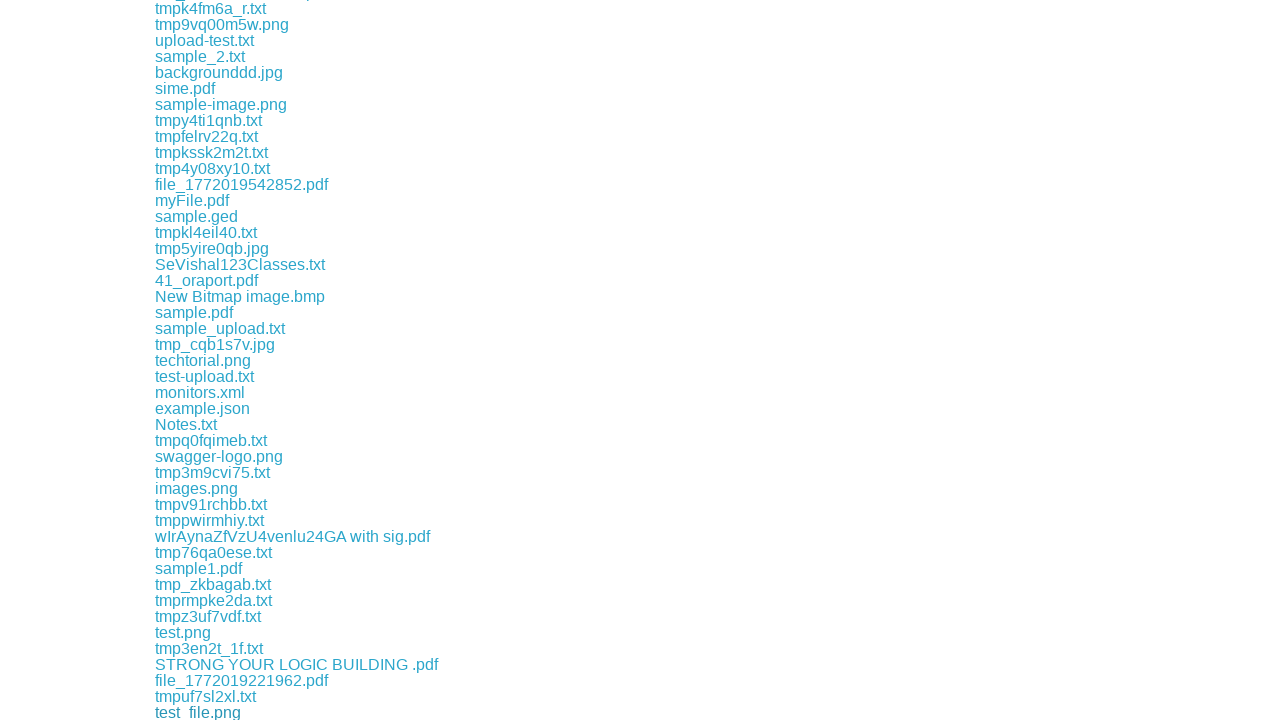

Clicked a download link to initiate file download at (209, 712) on div.example a >> nth=164
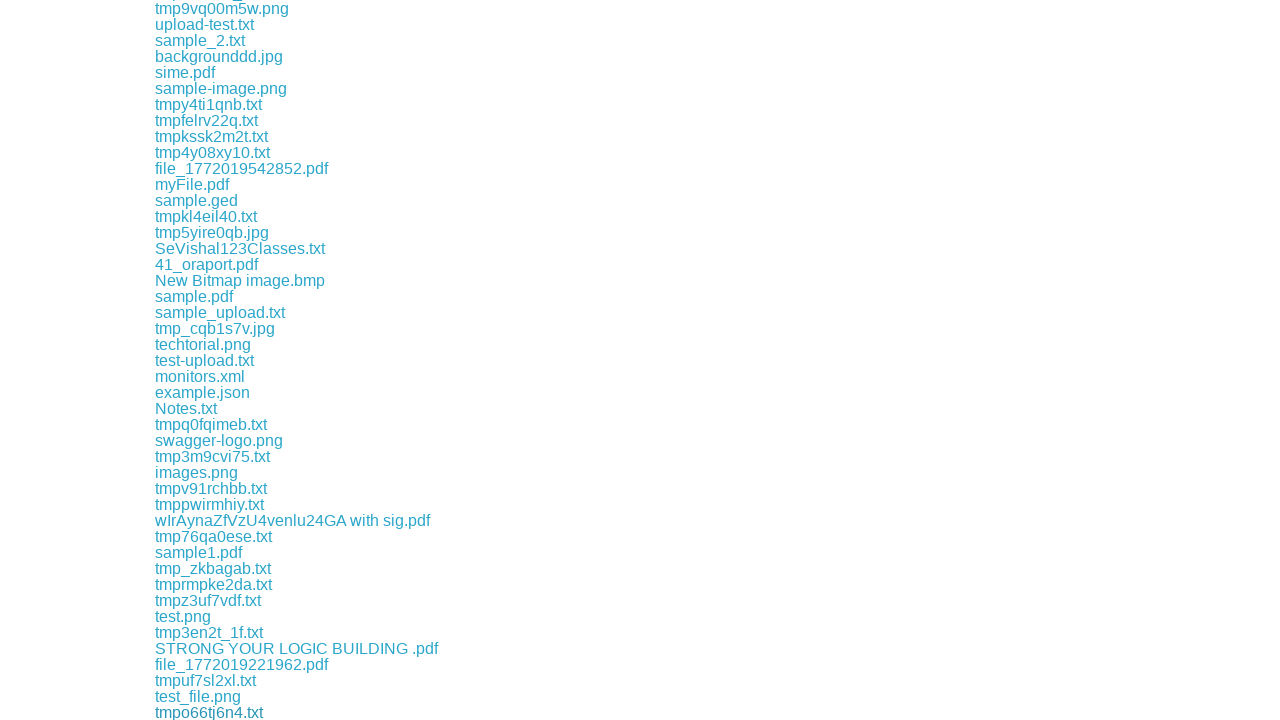

Waited 500ms before downloading next file
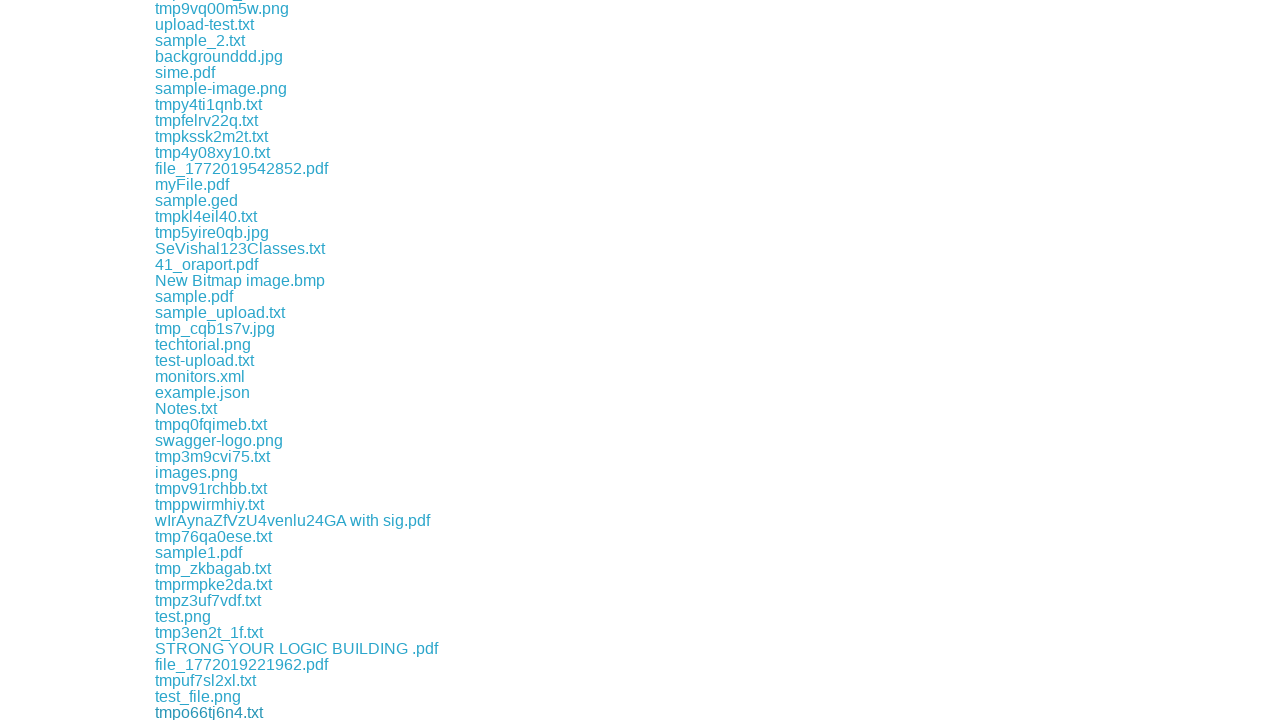

Clicked a download link to initiate file download at (214, 712) on div.example a >> nth=165
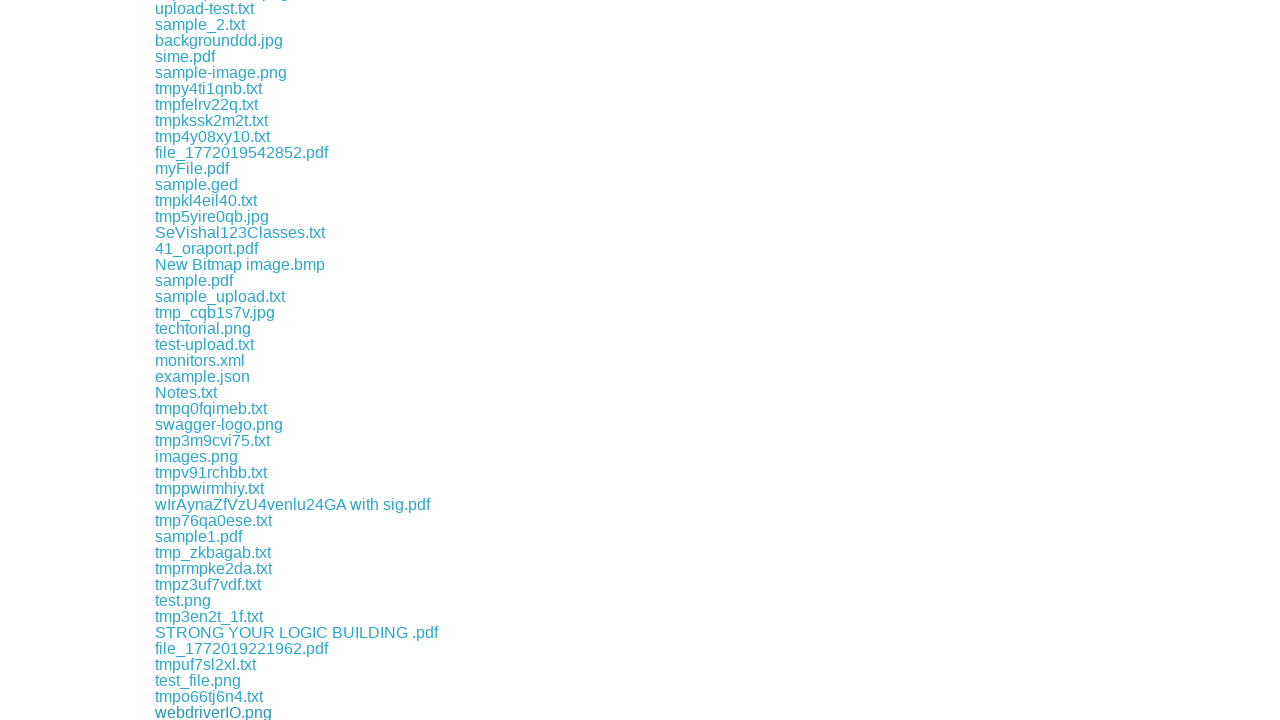

Waited 500ms before downloading next file
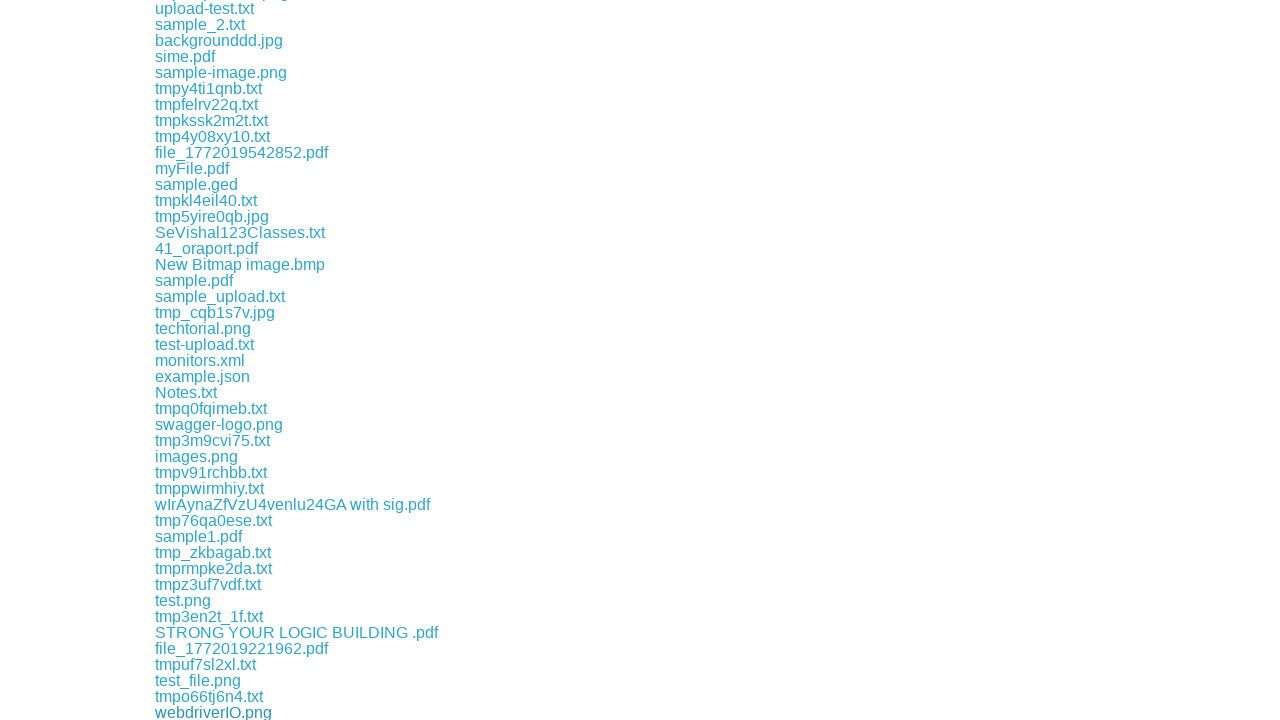

Clicked a download link to initiate file download at (327, 712) on div.example a >> nth=166
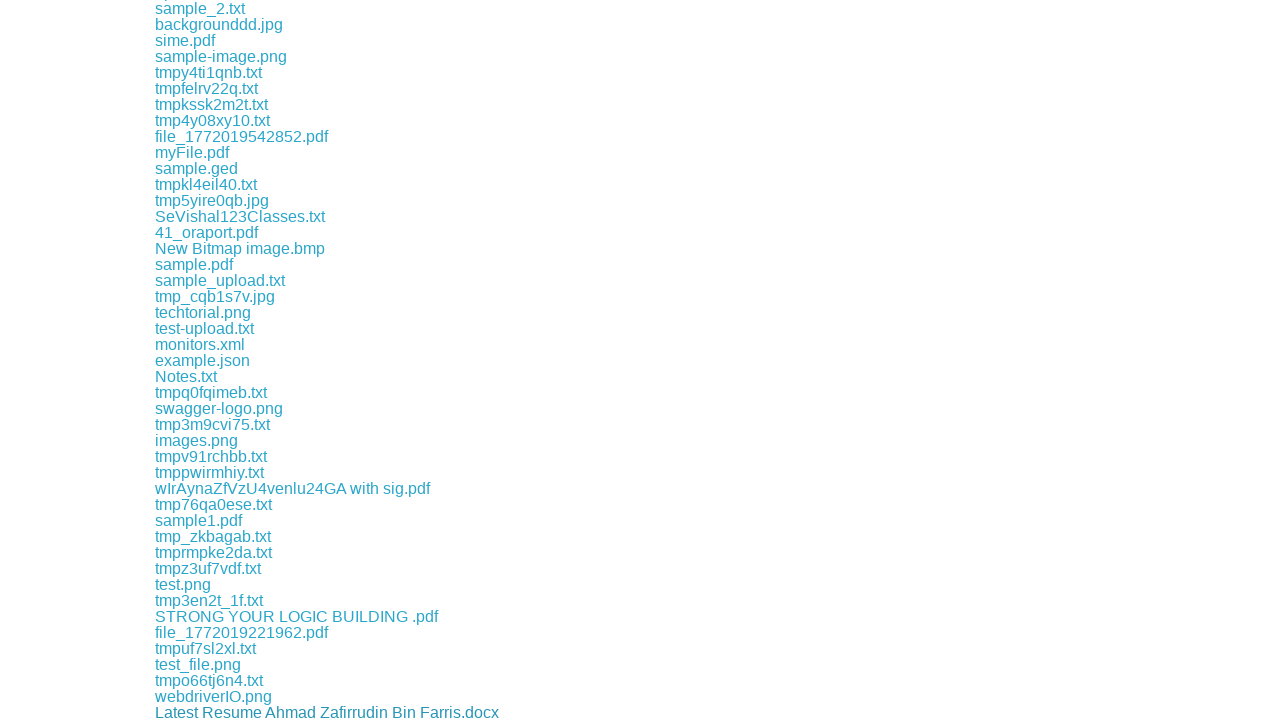

Waited 500ms before downloading next file
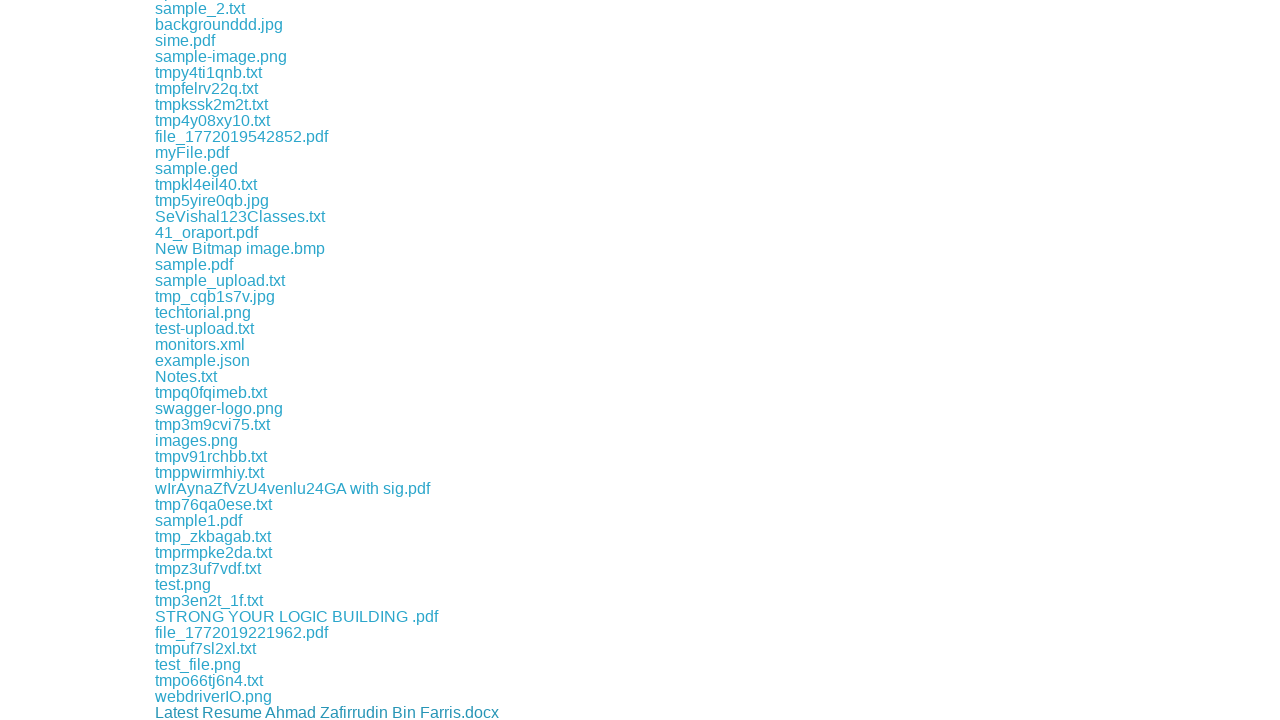

Clicked a download link to initiate file download at (208, 712) on div.example a >> nth=167
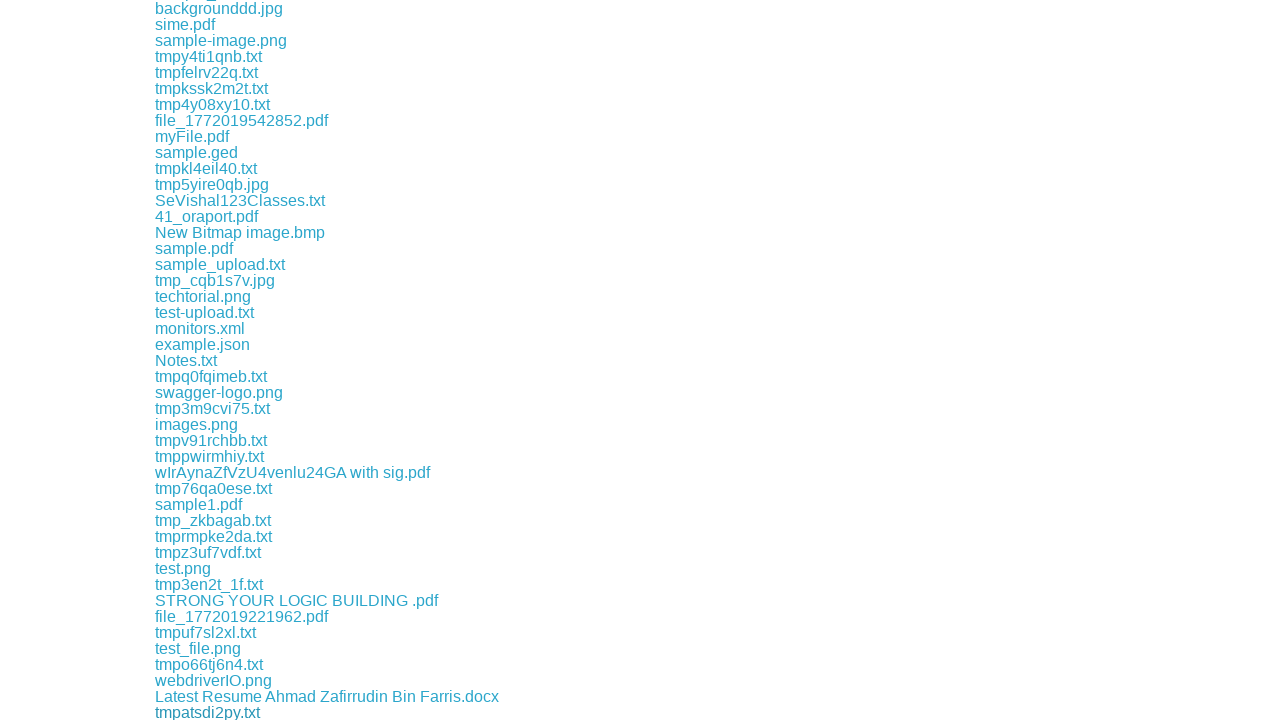

Waited 500ms before downloading next file
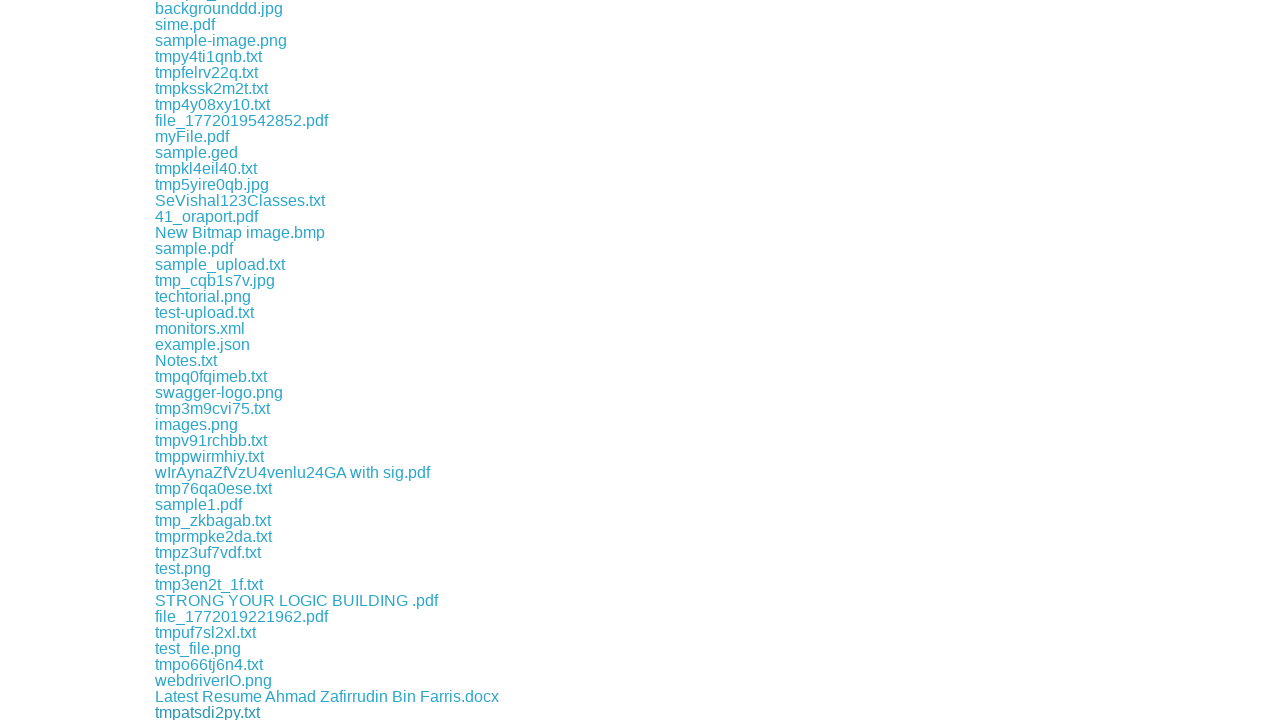

Clicked a download link to initiate file download at (272, 712) on div.example a >> nth=168
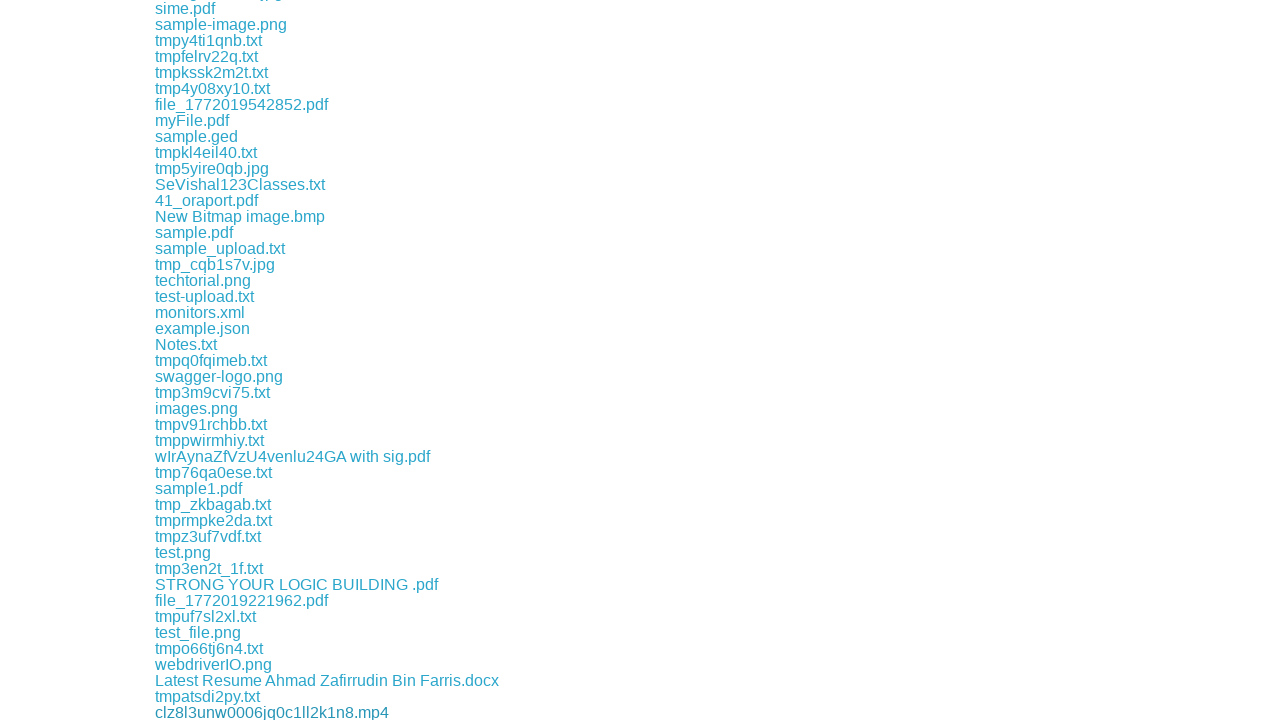

Waited 500ms before downloading next file
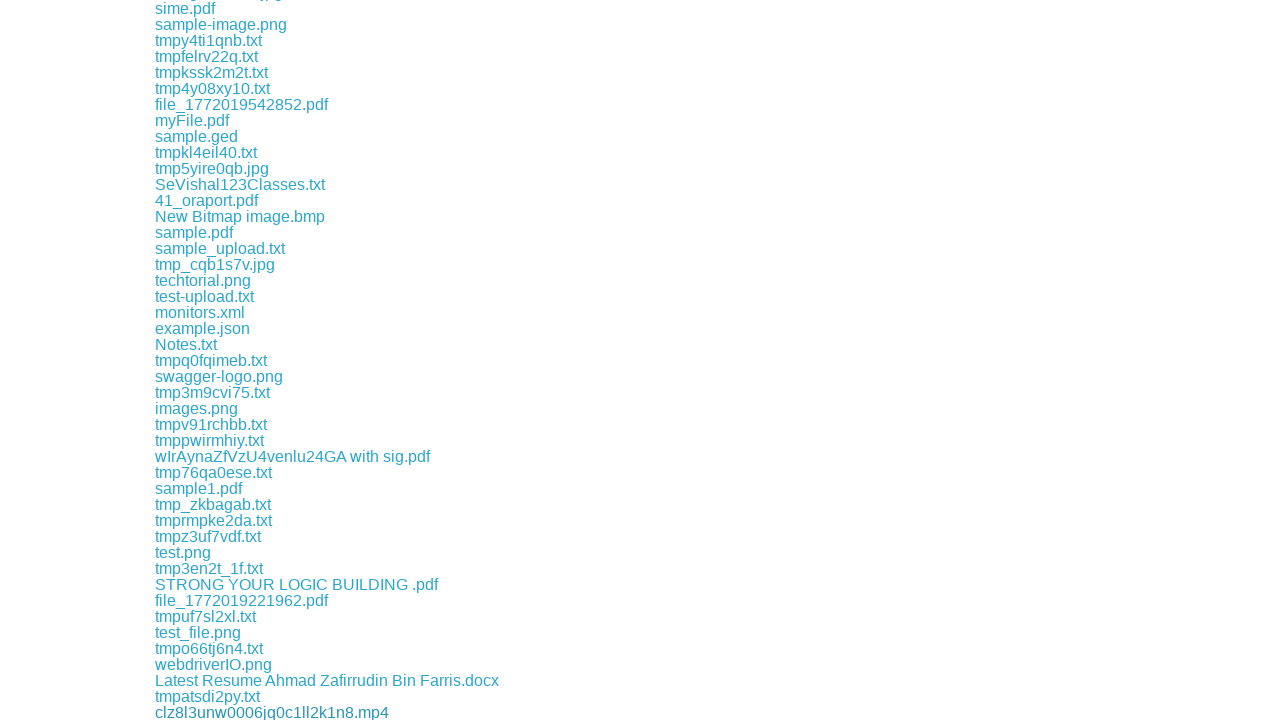

Clicked a download link to initiate file download at (329, 712) on div.example a >> nth=169
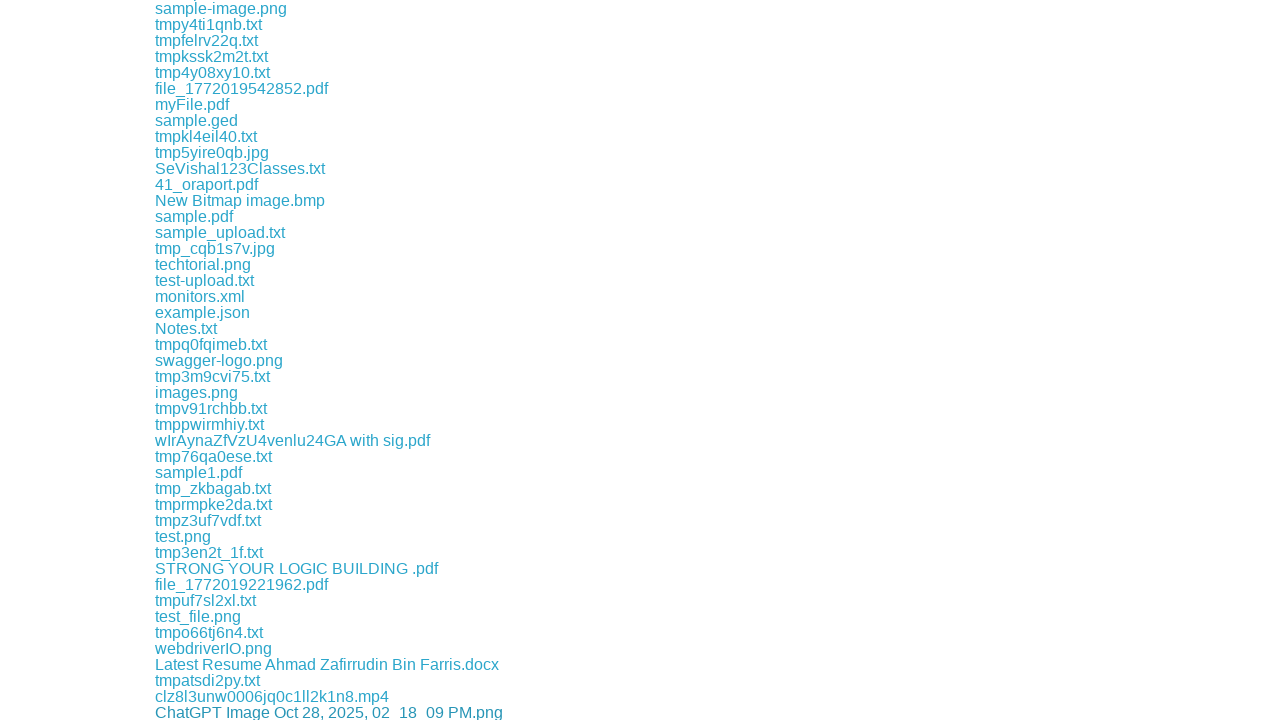

Waited 500ms before downloading next file
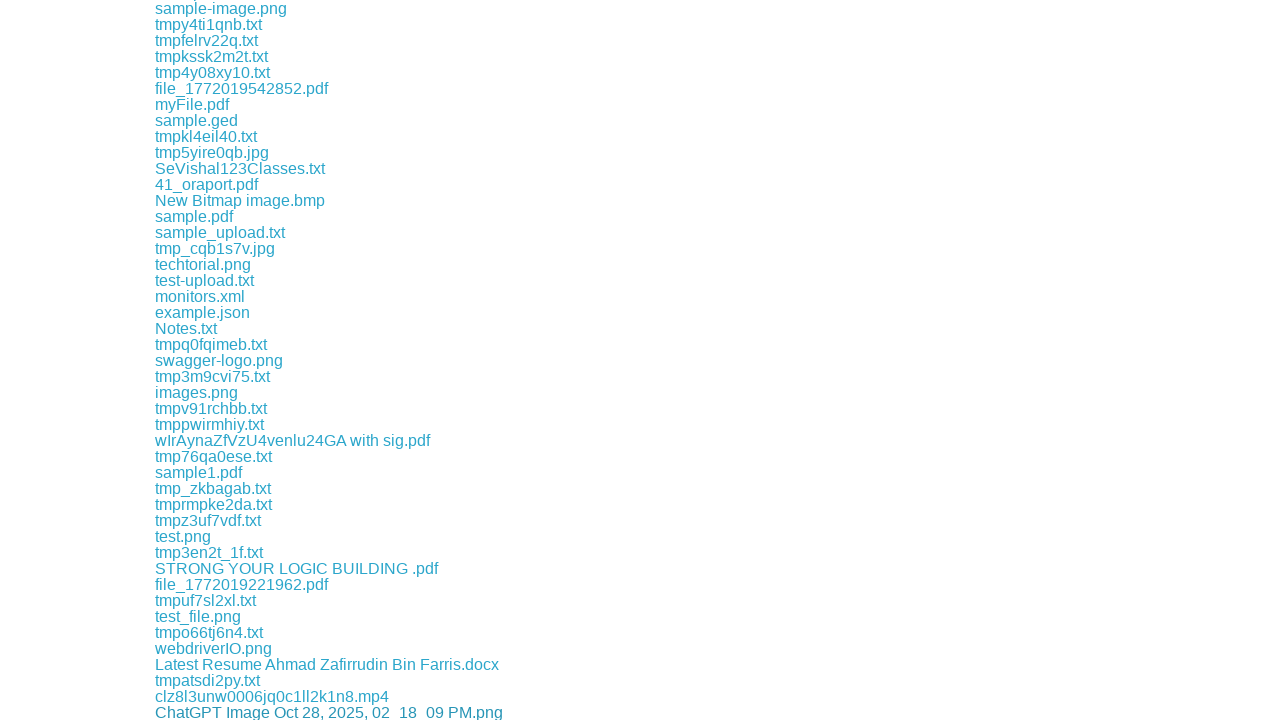

Clicked a download link to initiate file download at (239, 712) on div.example a >> nth=170
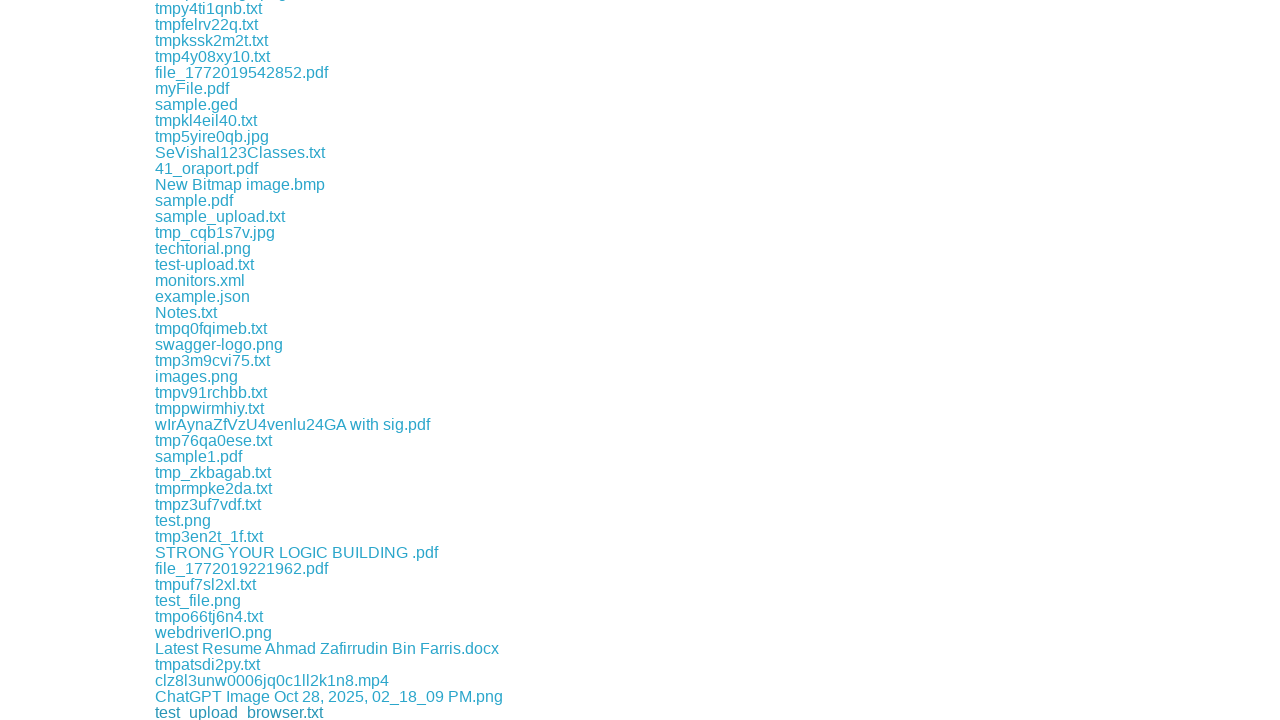

Waited 500ms before downloading next file
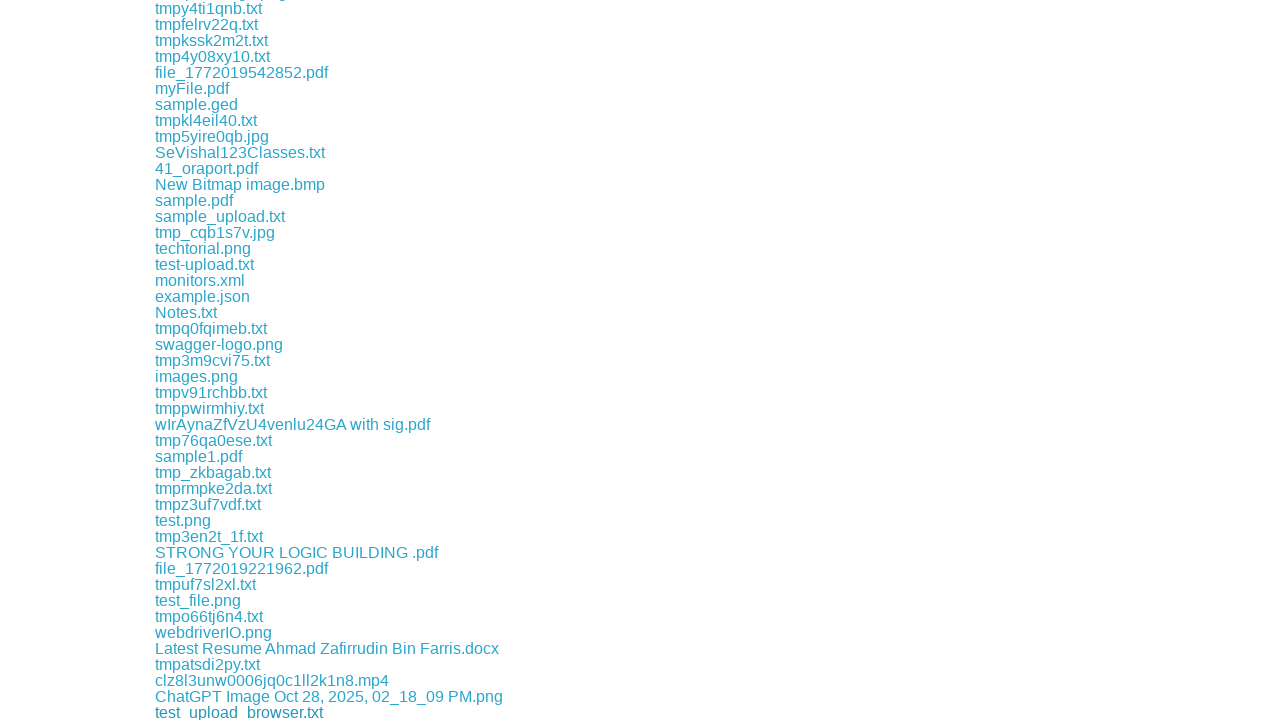

Clicked a download link to initiate file download at (206, 712) on div.example a >> nth=171
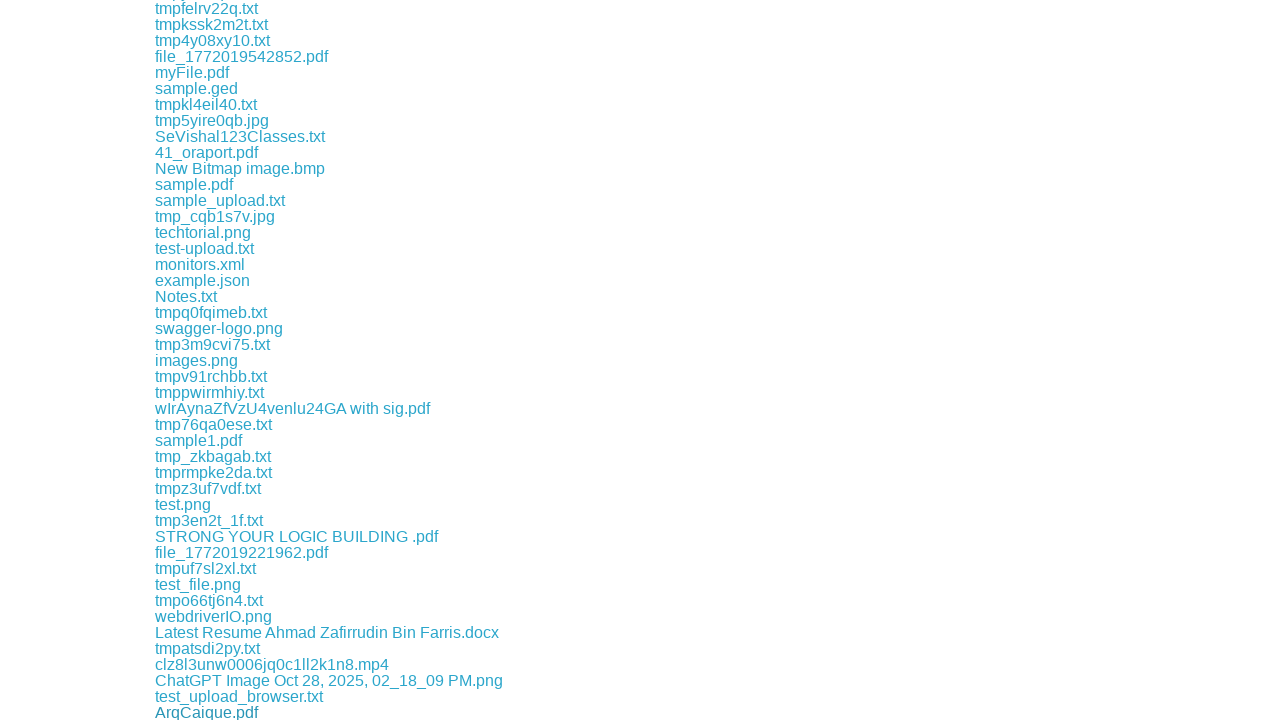

Waited 500ms before downloading next file
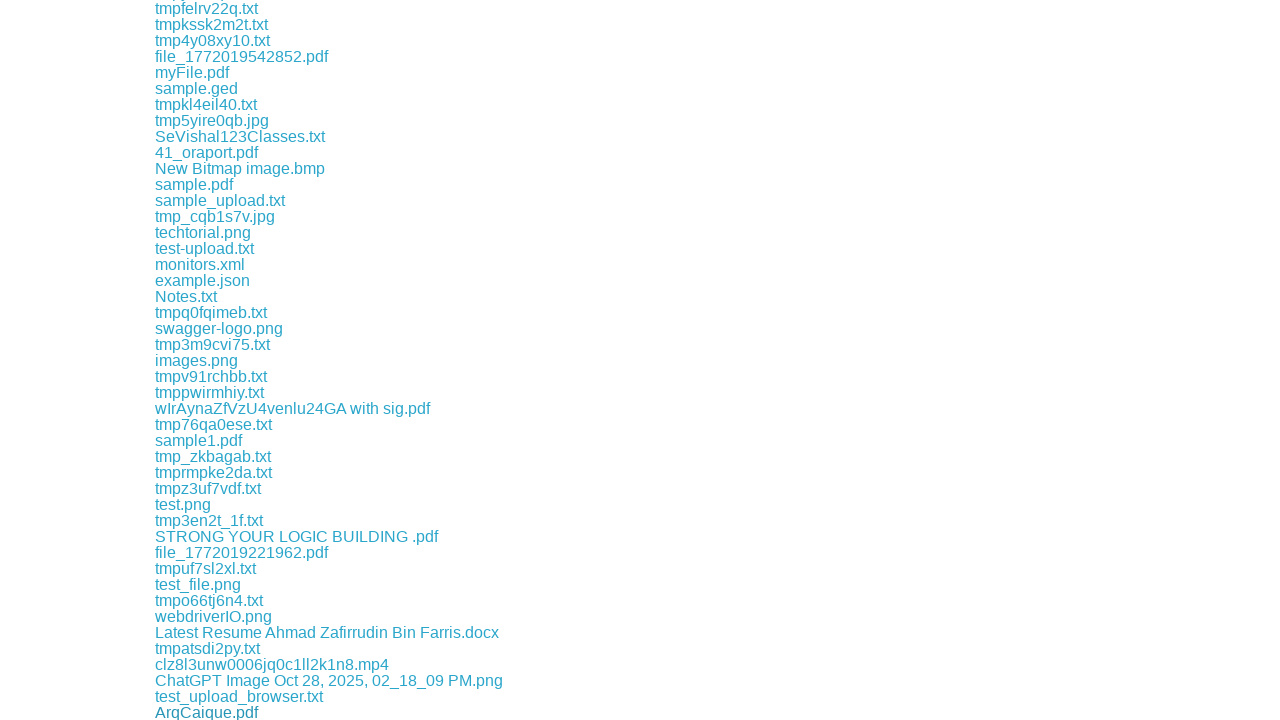

Clicked a download link to initiate file download at (217, 712) on div.example a >> nth=172
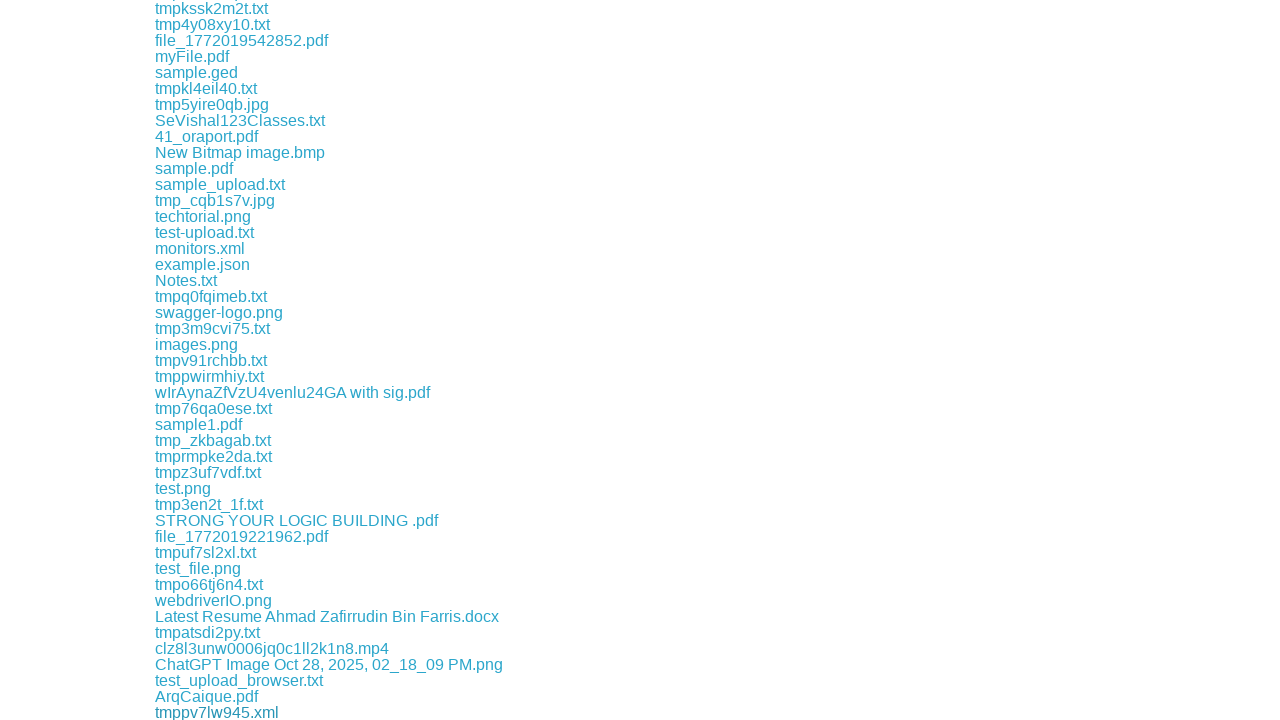

Waited 500ms before downloading next file
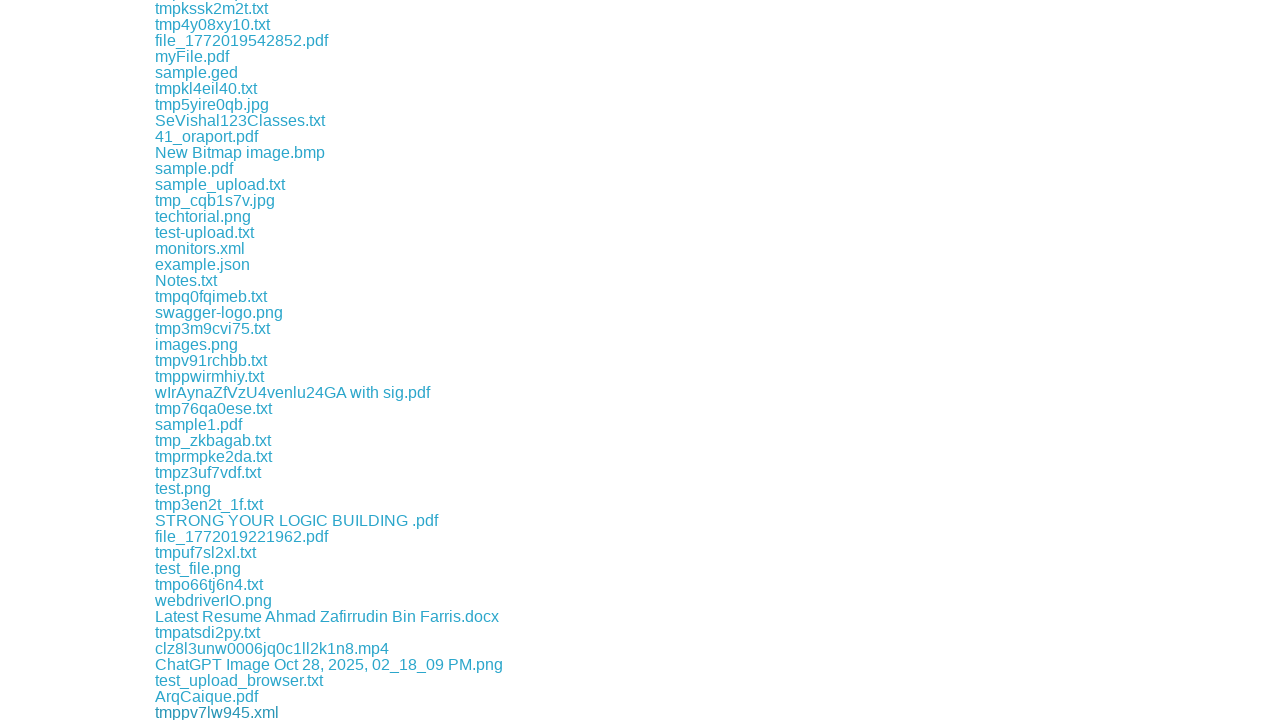

Clicked a download link to initiate file download at (182, 712) on div.example a >> nth=173
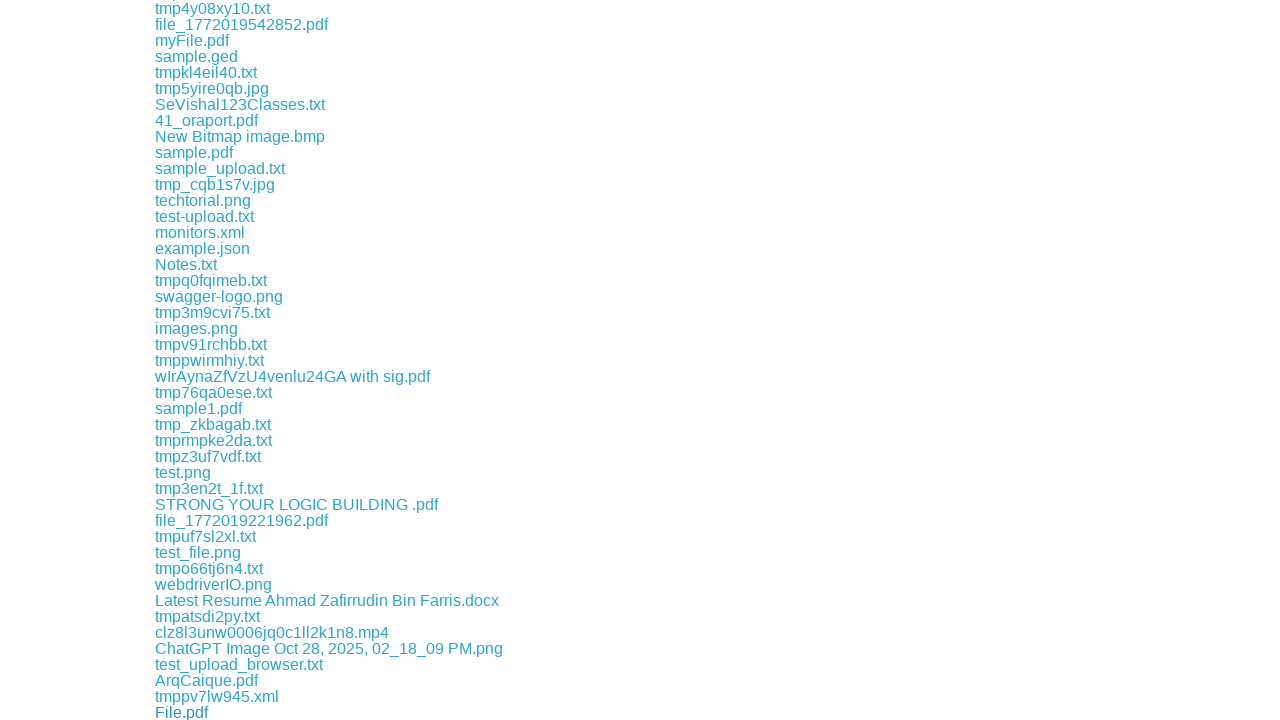

Waited 500ms before downloading next file
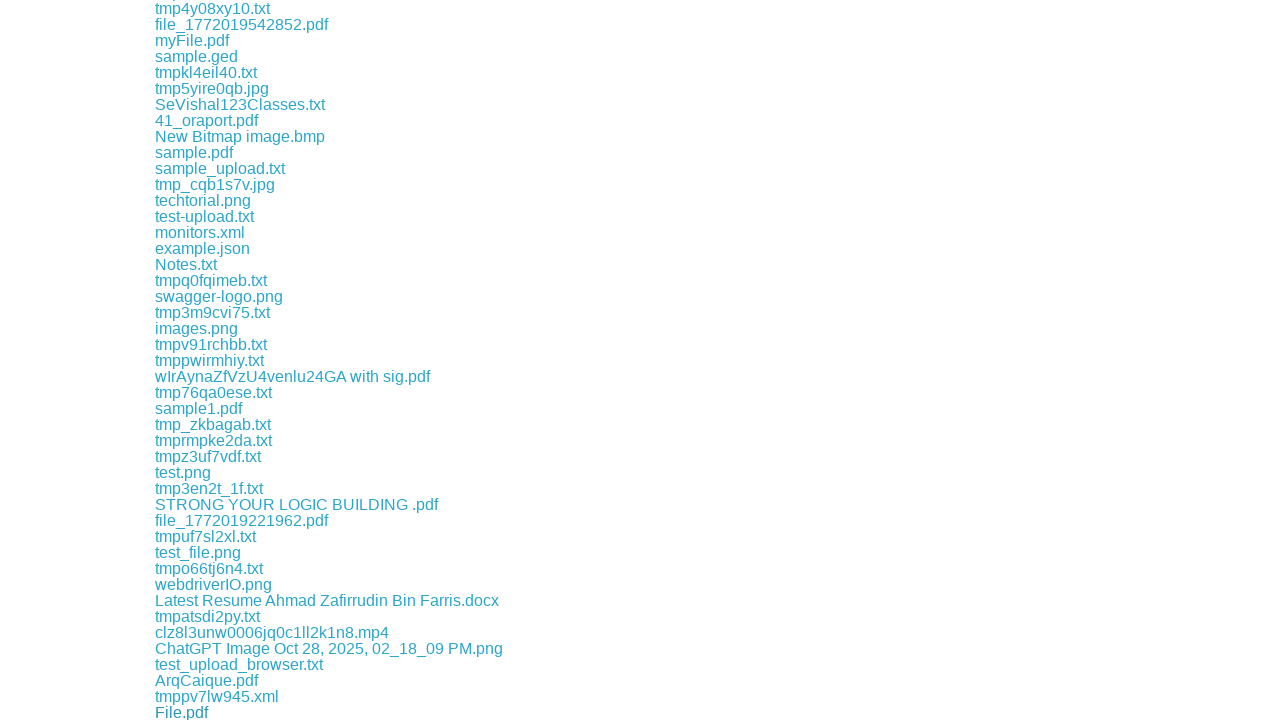

Clicked a download link to initiate file download at (212, 712) on div.example a >> nth=174
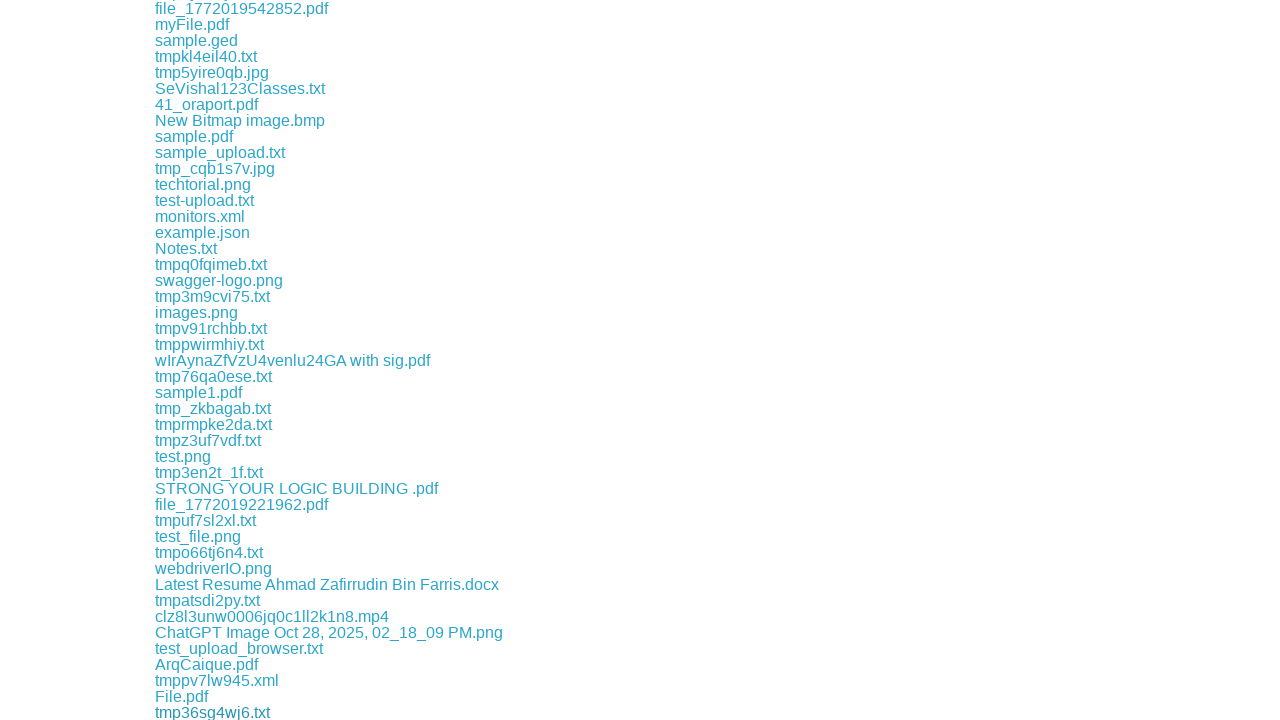

Waited 500ms before downloading next file
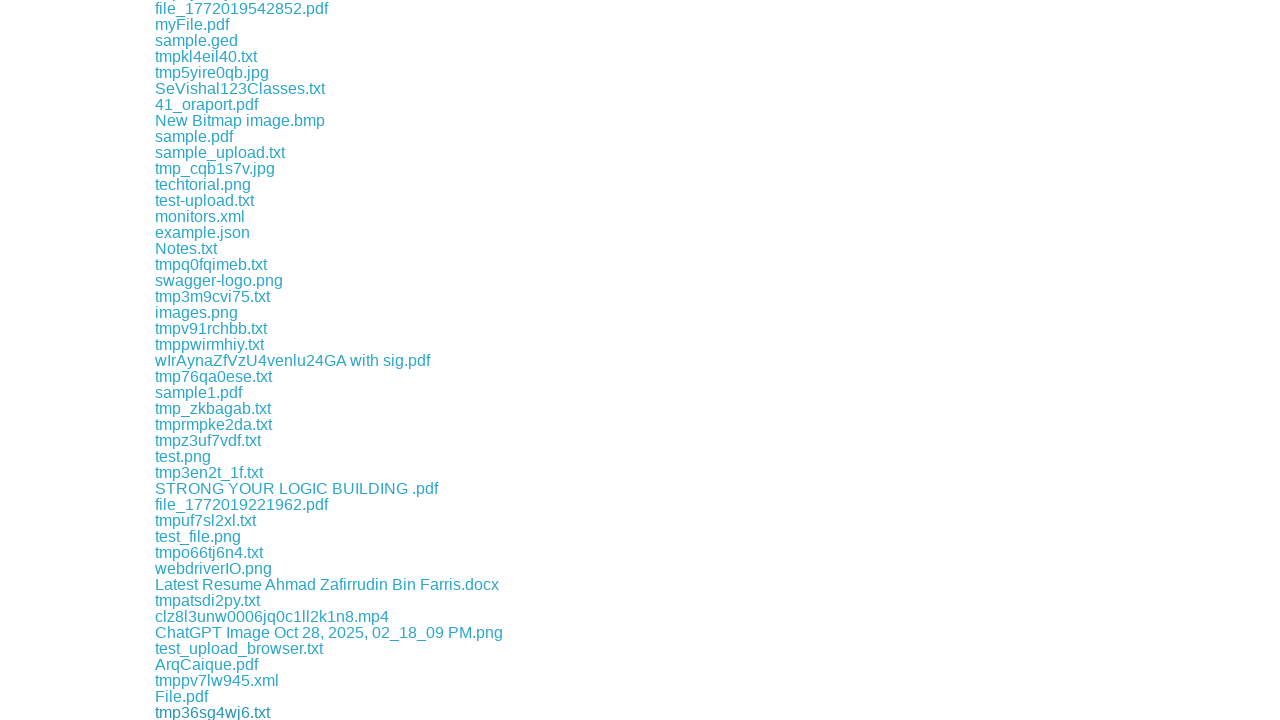

Clicked a download link to initiate file download at (190, 712) on div.example a >> nth=175
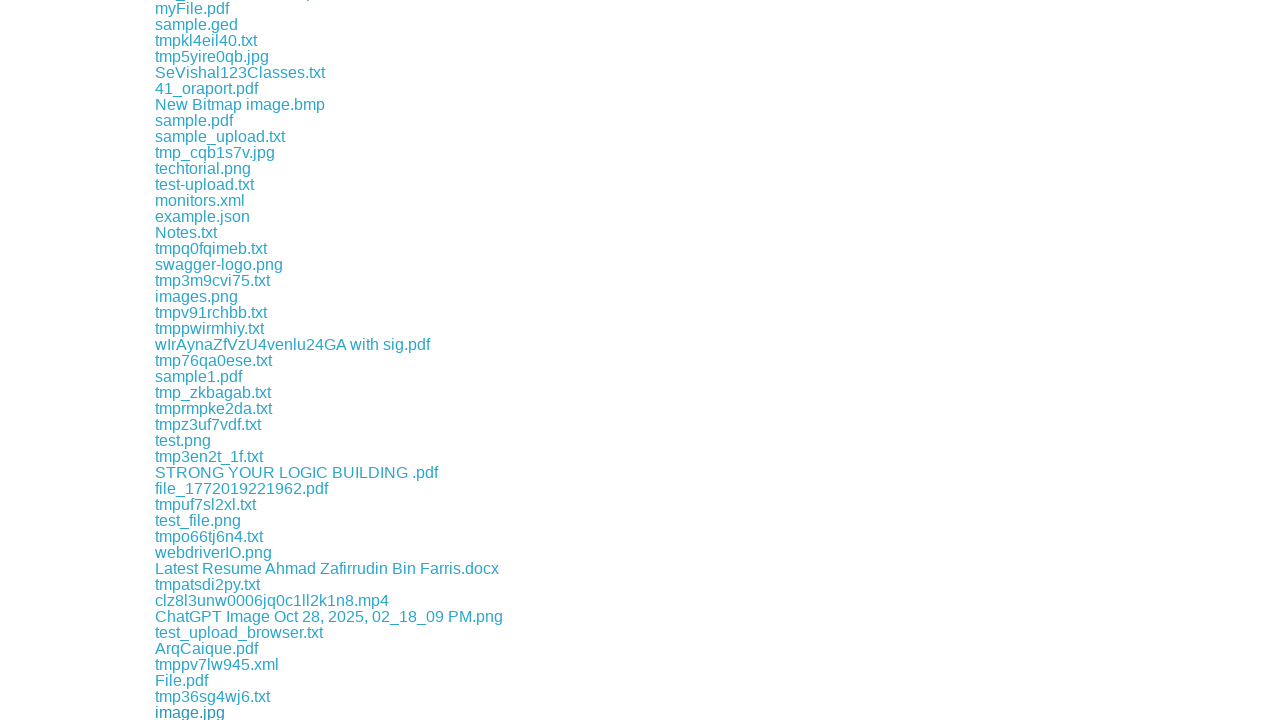

Waited 500ms before downloading next file
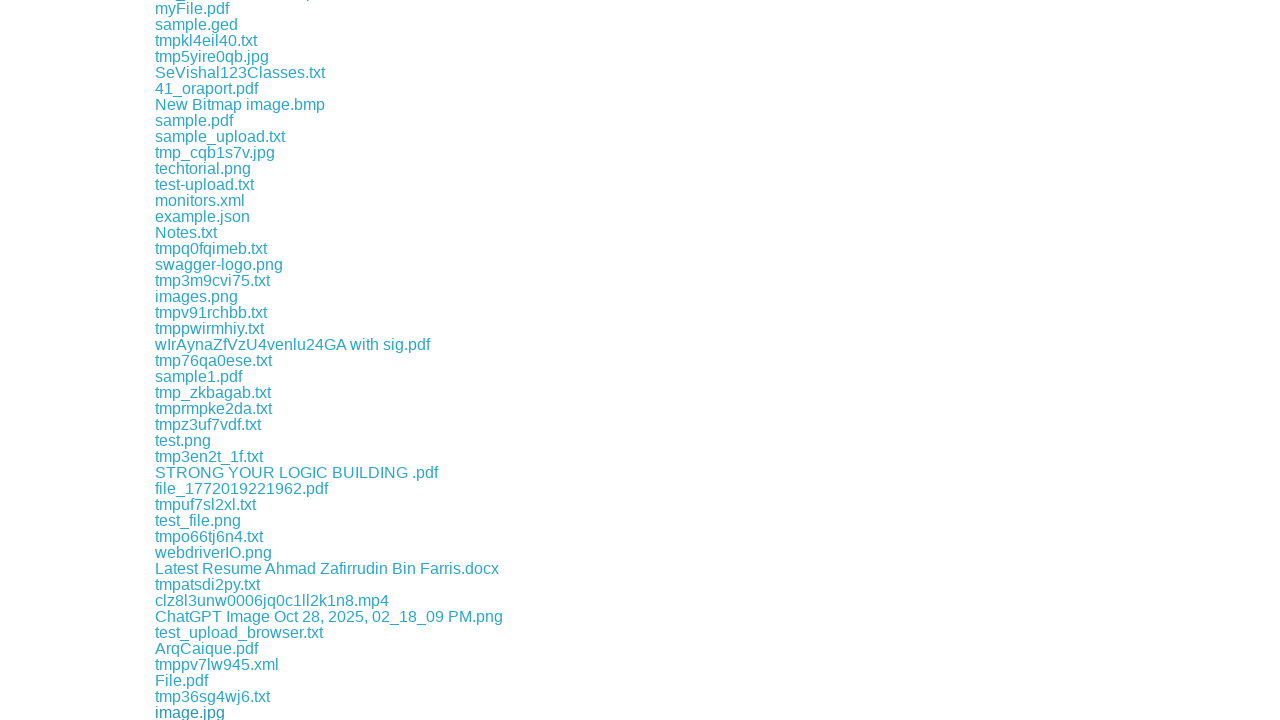

Clicked a download link to initiate file download at (218, 712) on div.example a >> nth=176
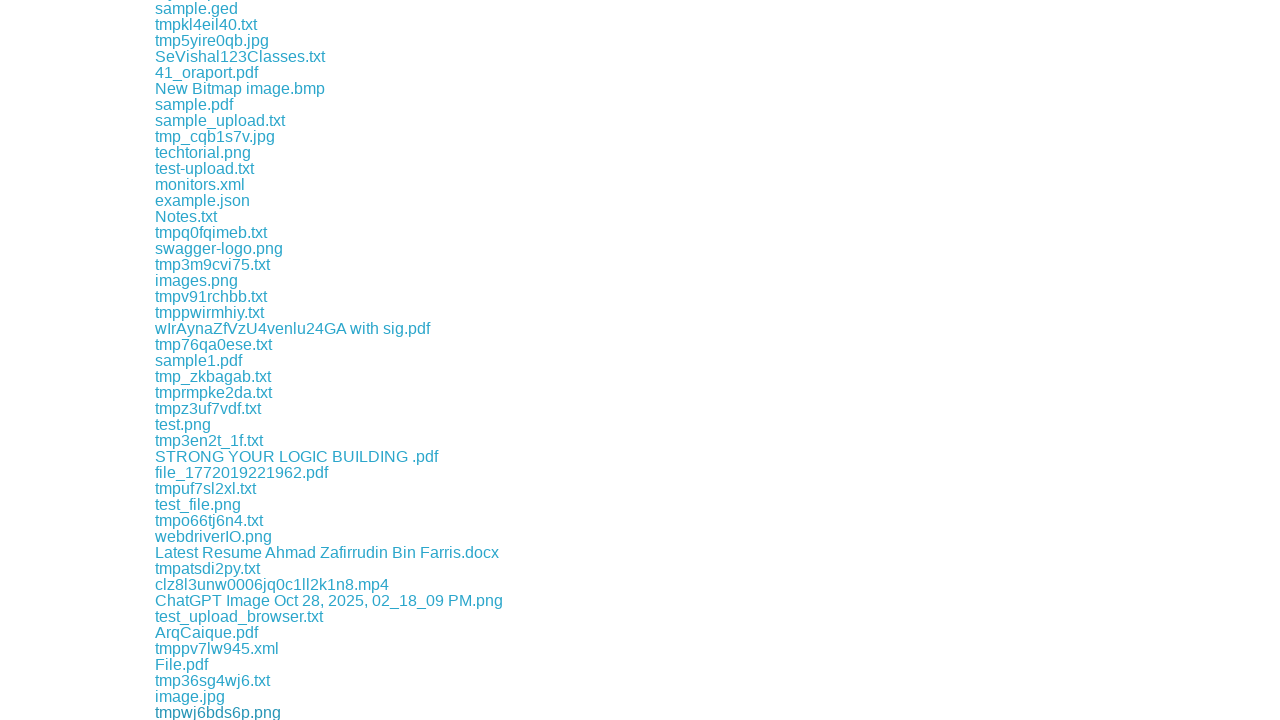

Waited 500ms before downloading next file
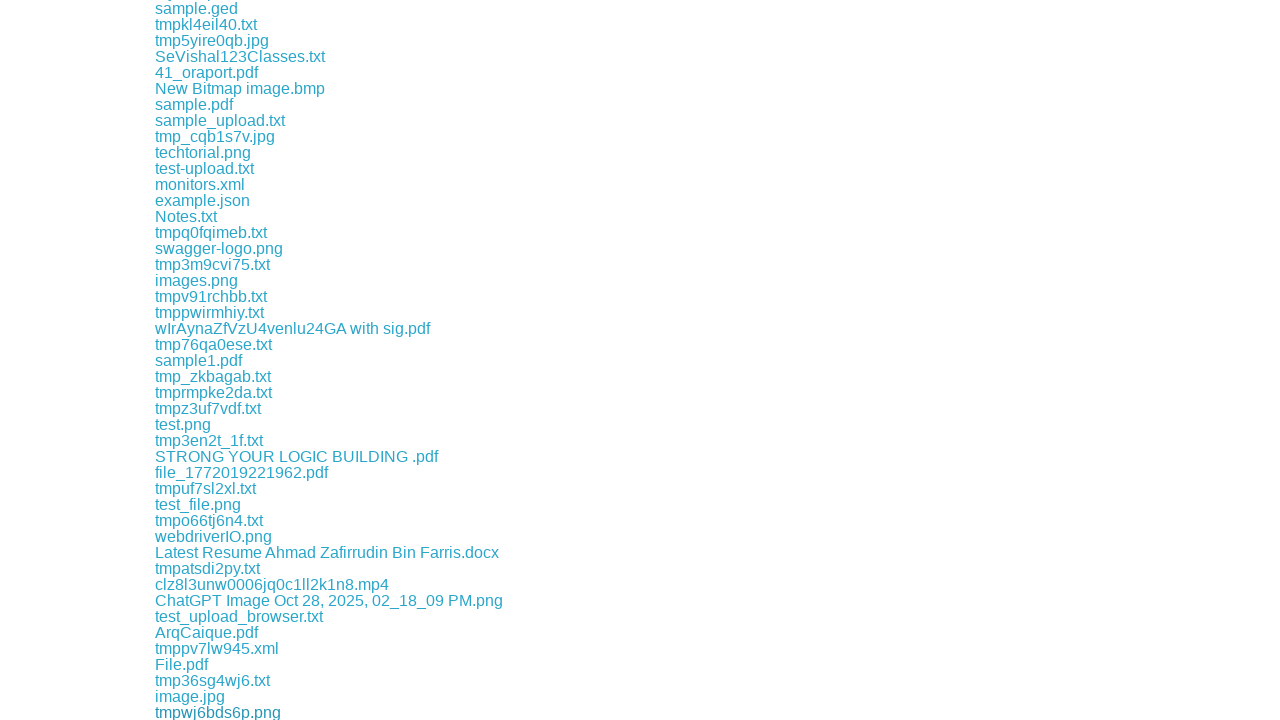

Clicked a download link to initiate file download at (212, 712) on div.example a >> nth=177
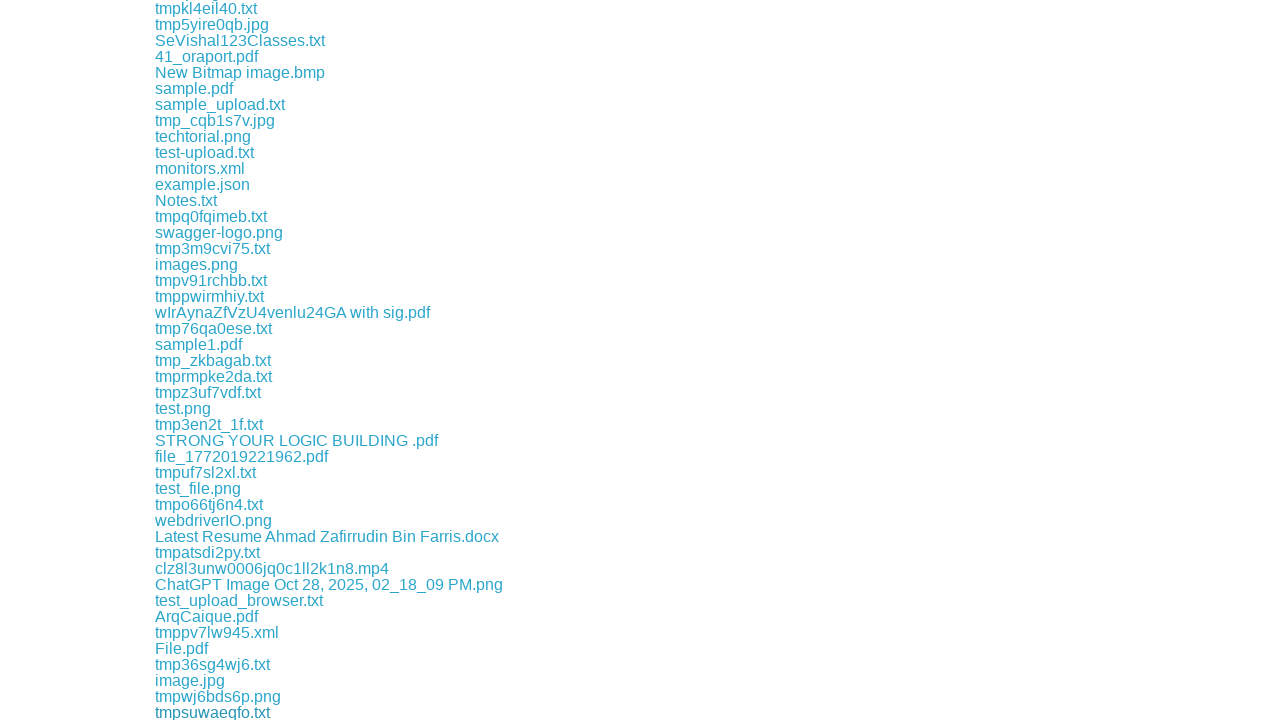

Waited 500ms before downloading next file
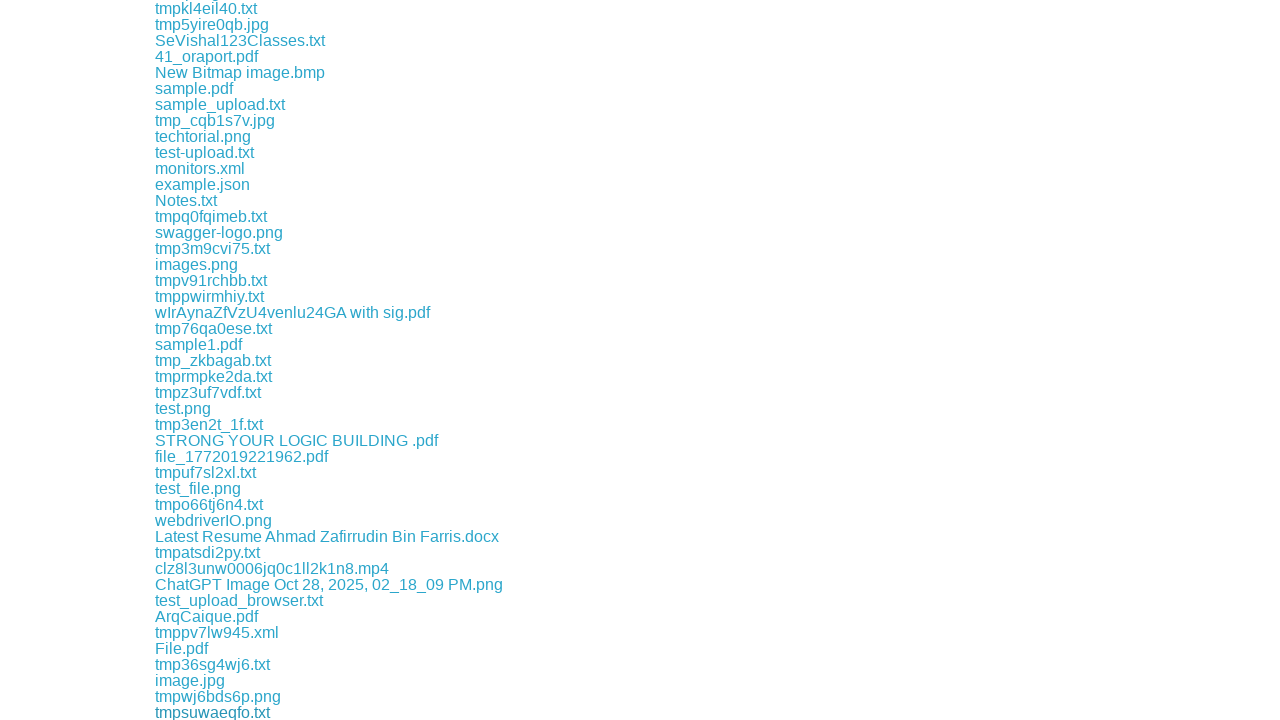

Clicked a download link to initiate file download at (192, 712) on div.example a >> nth=178
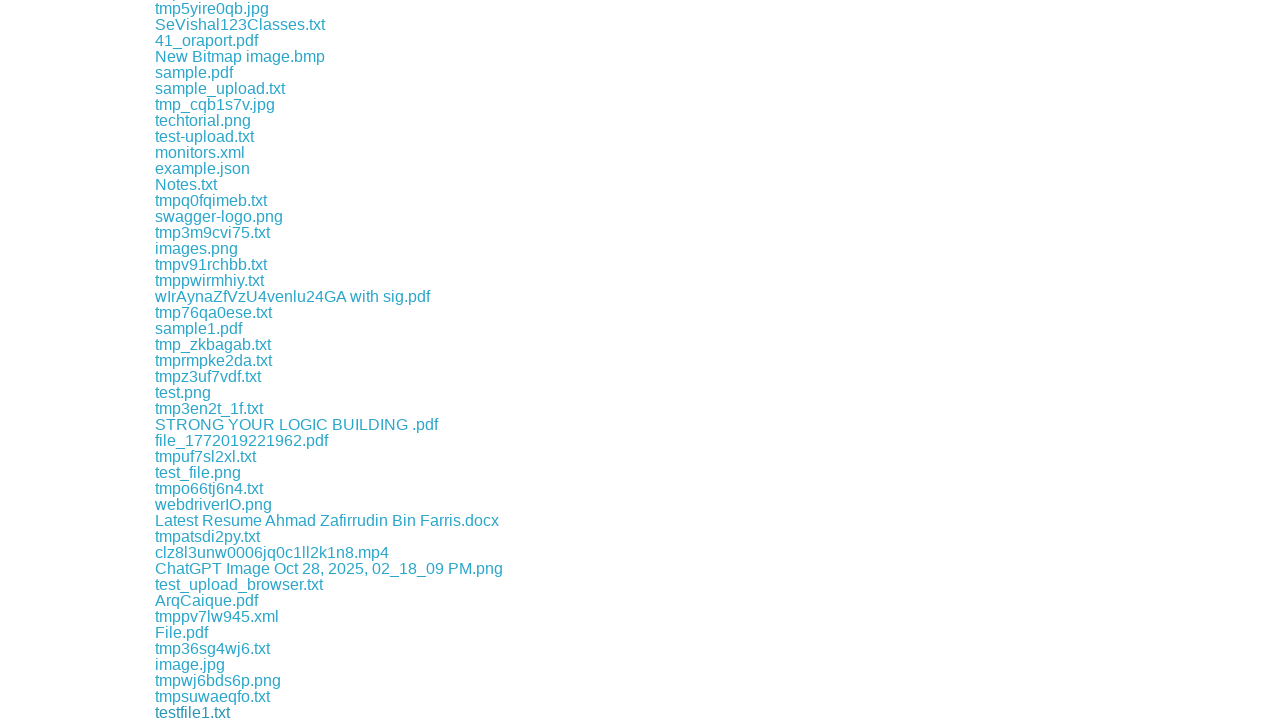

Waited 500ms before downloading next file
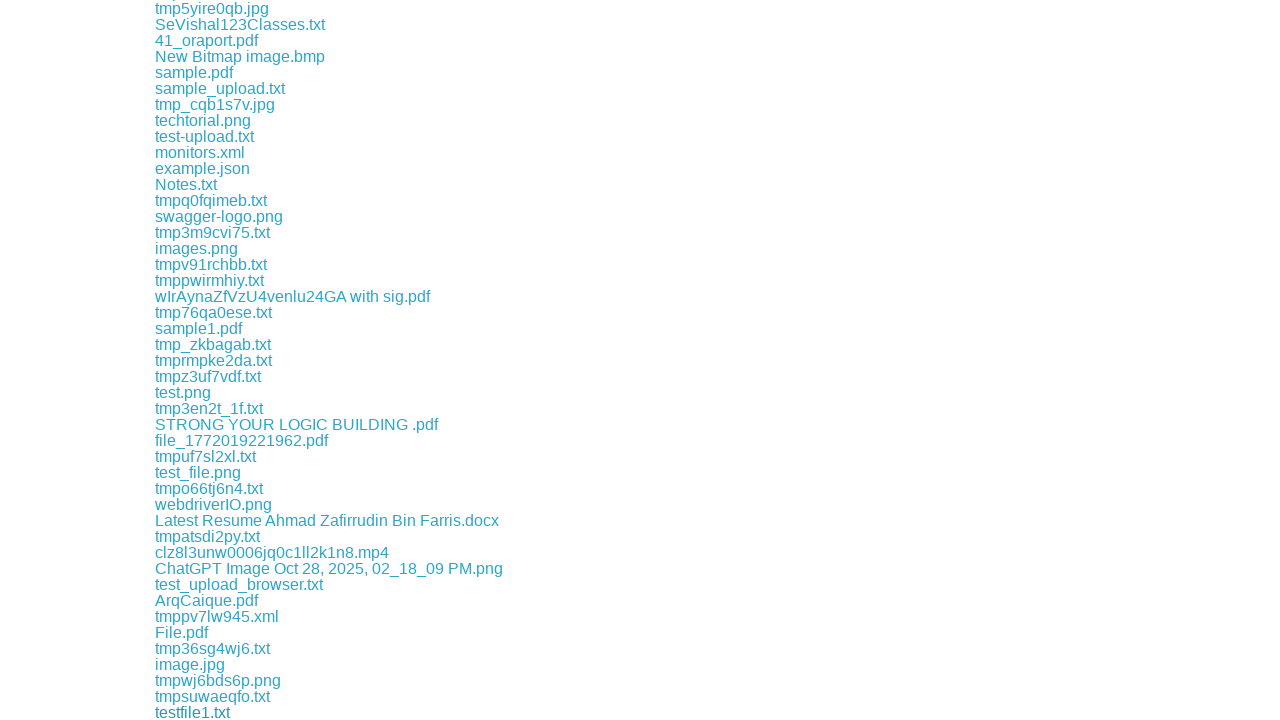

Clicked a download link to initiate file download at (214, 712) on div.example a >> nth=179
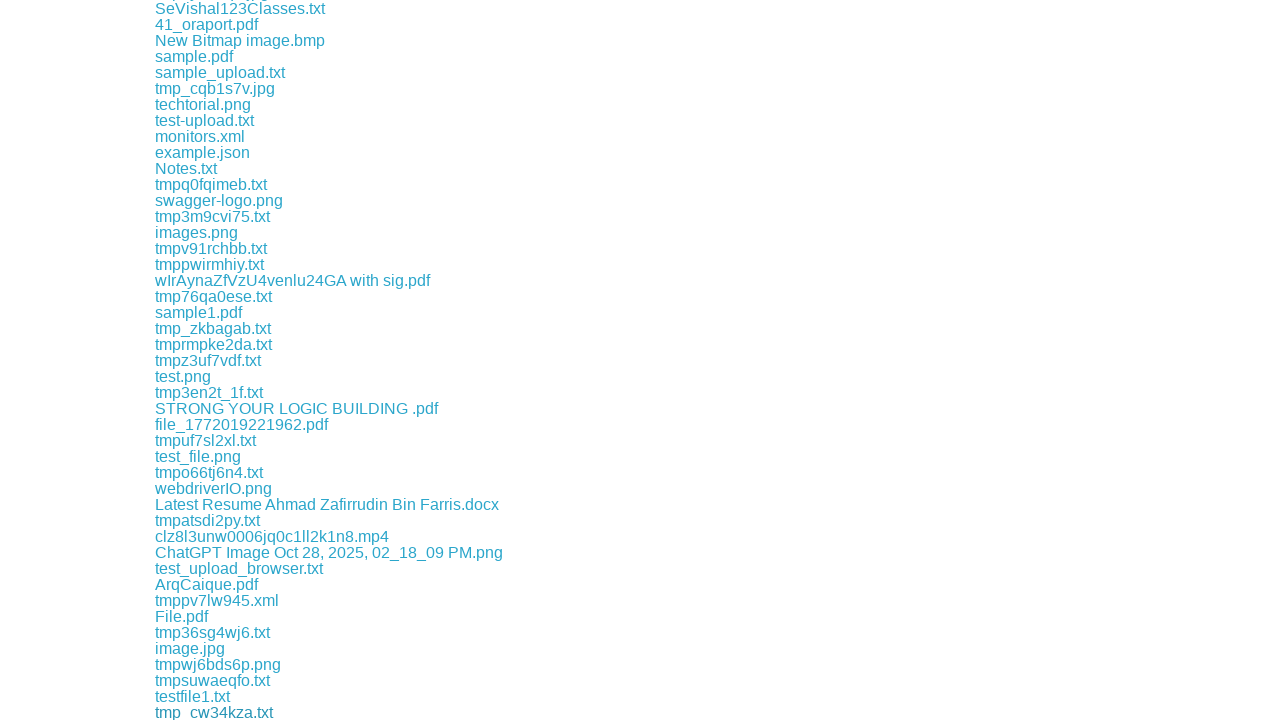

Waited 500ms before downloading next file
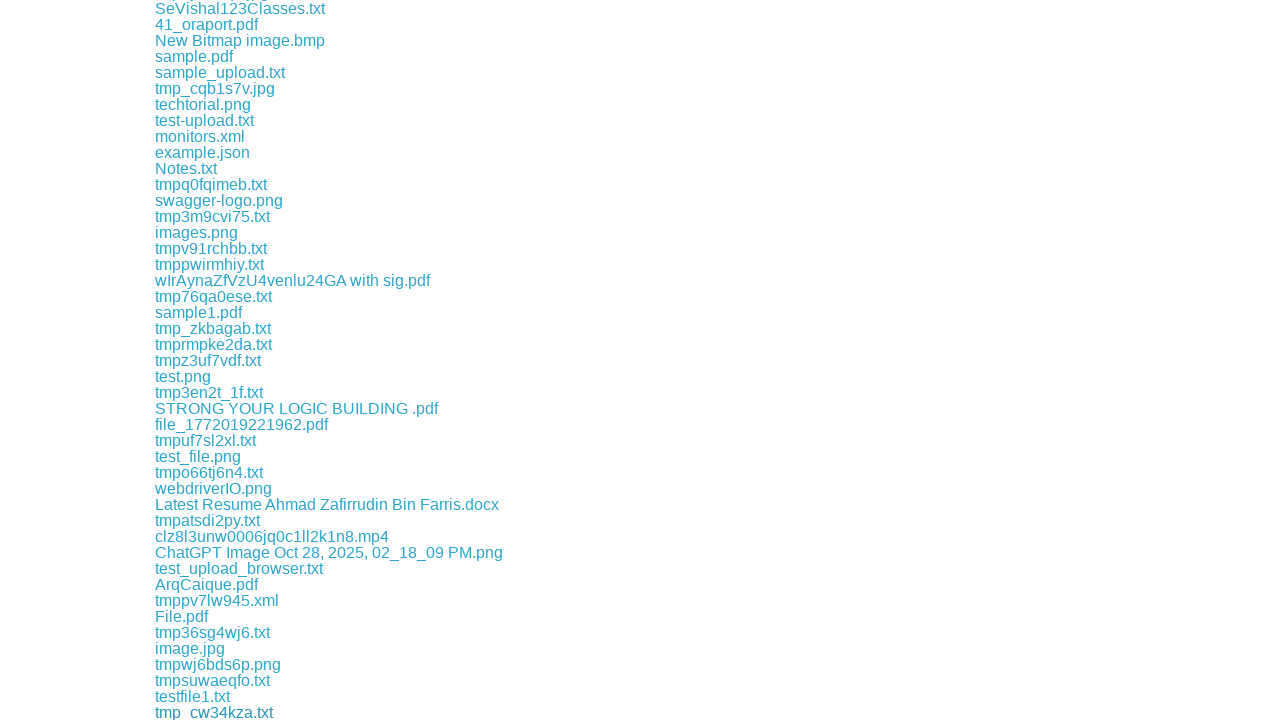

Clicked a download link to initiate file download at (178, 712) on div.example a >> nth=180
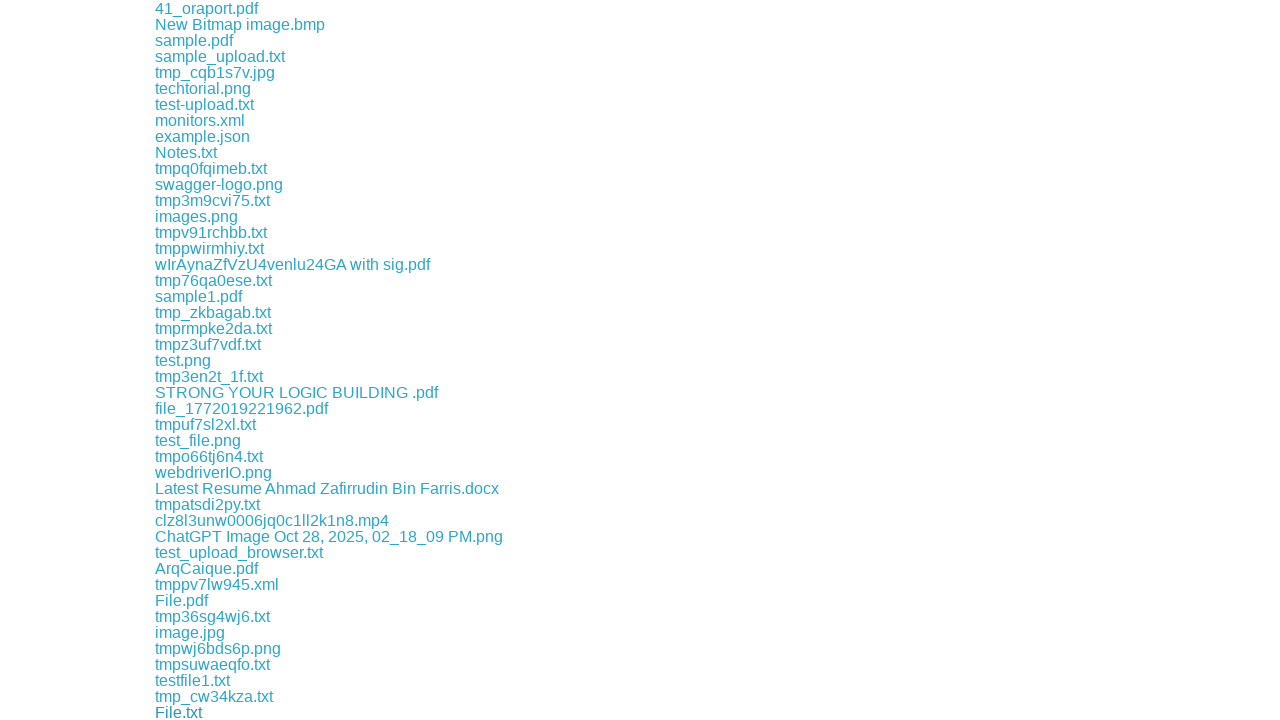

Waited 500ms before downloading next file
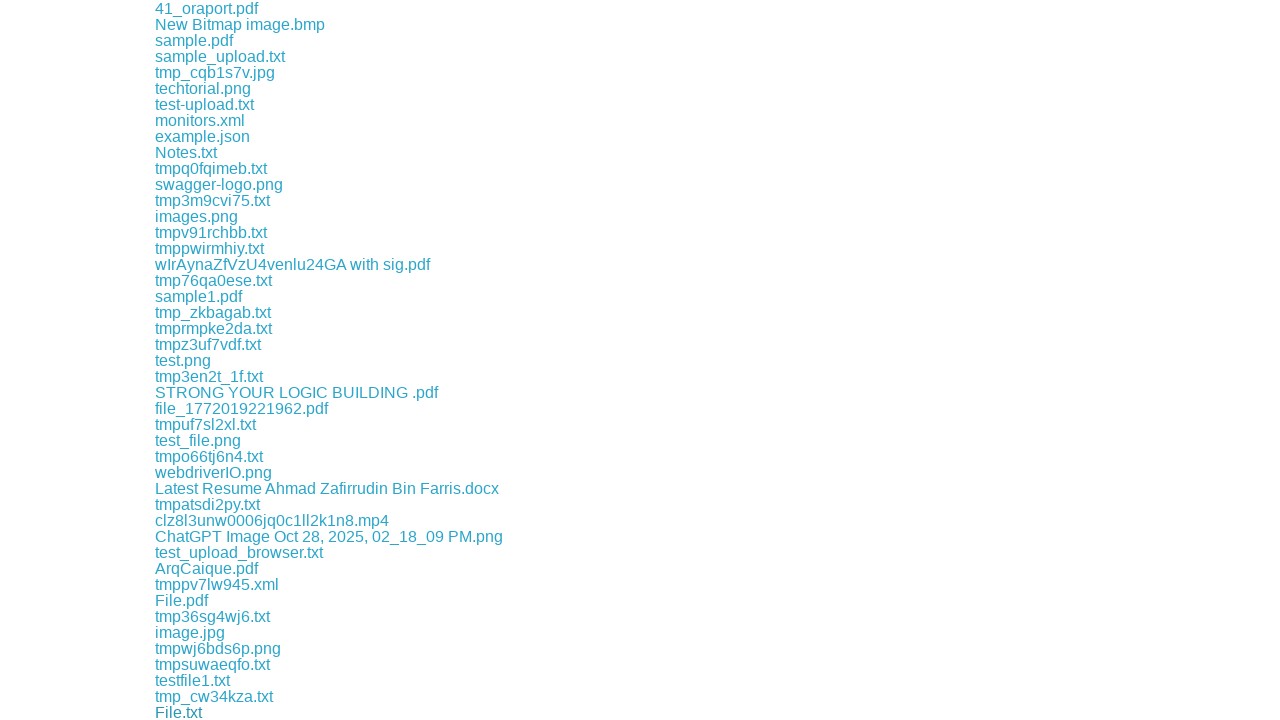

Clicked a download link to initiate file download at (219, 712) on div.example a >> nth=181
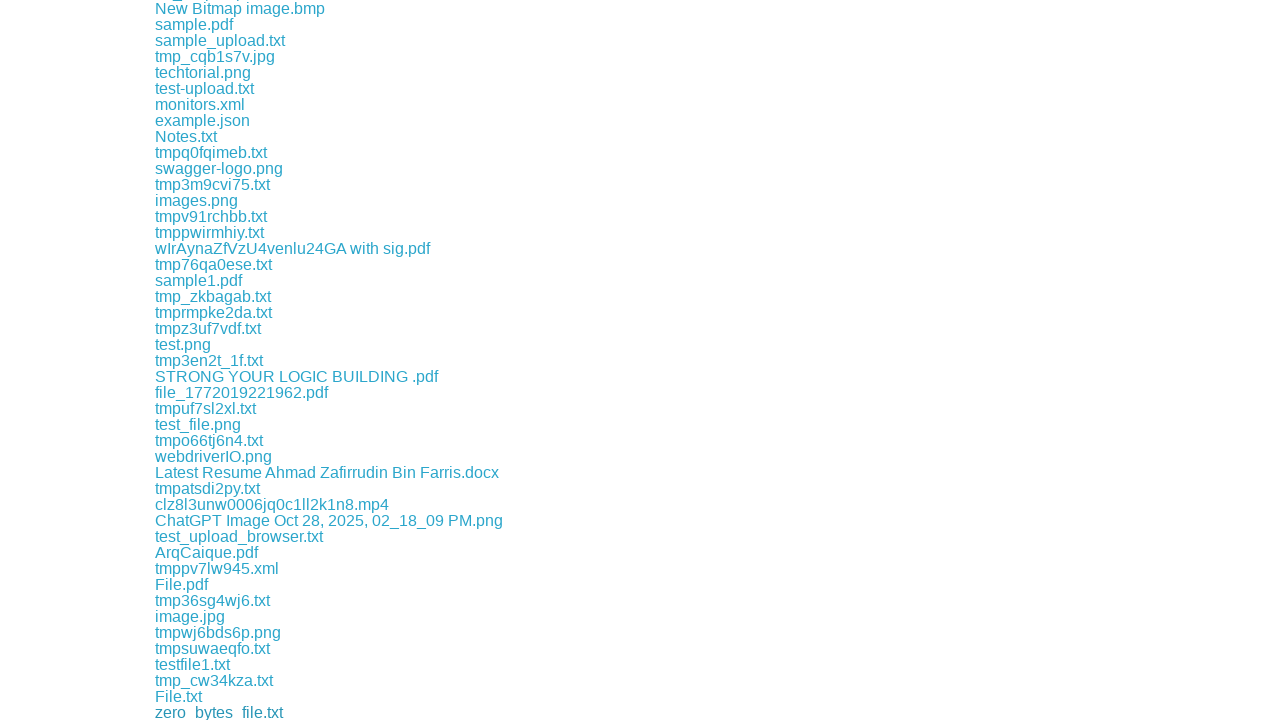

Waited 500ms before downloading next file
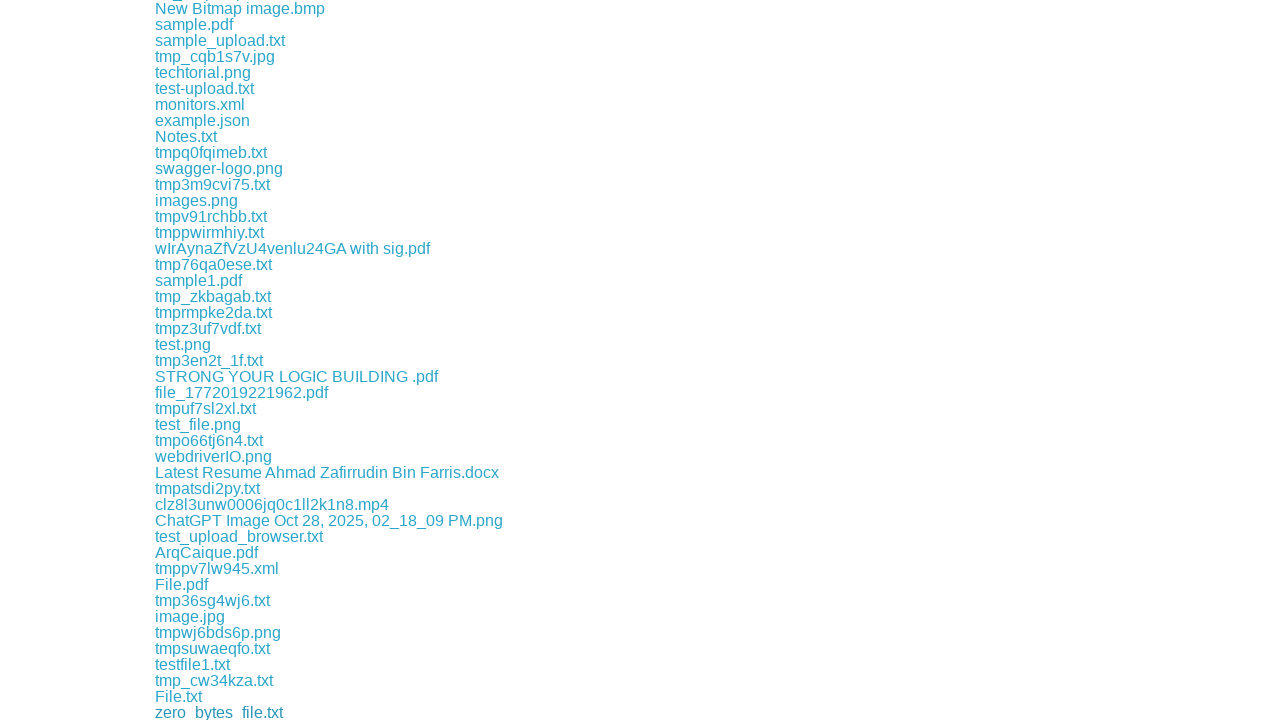

Clicked a download link to initiate file download at (217, 712) on div.example a >> nth=182
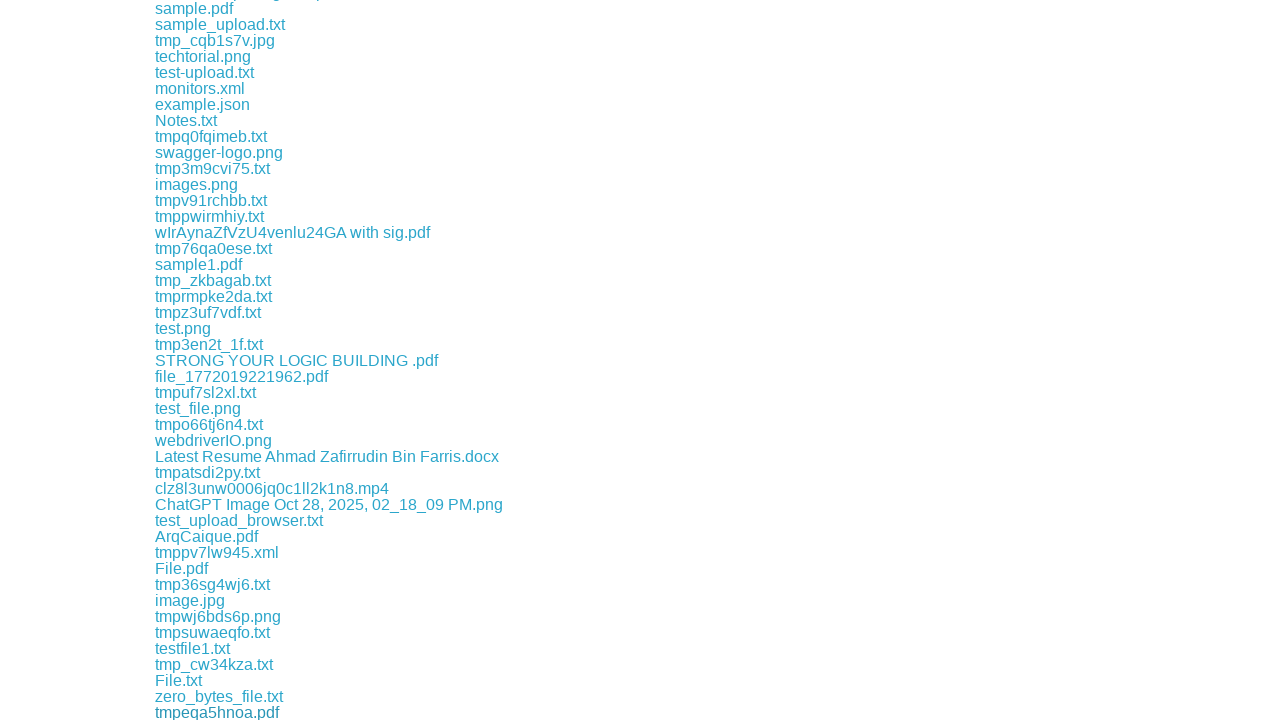

Waited 500ms before downloading next file
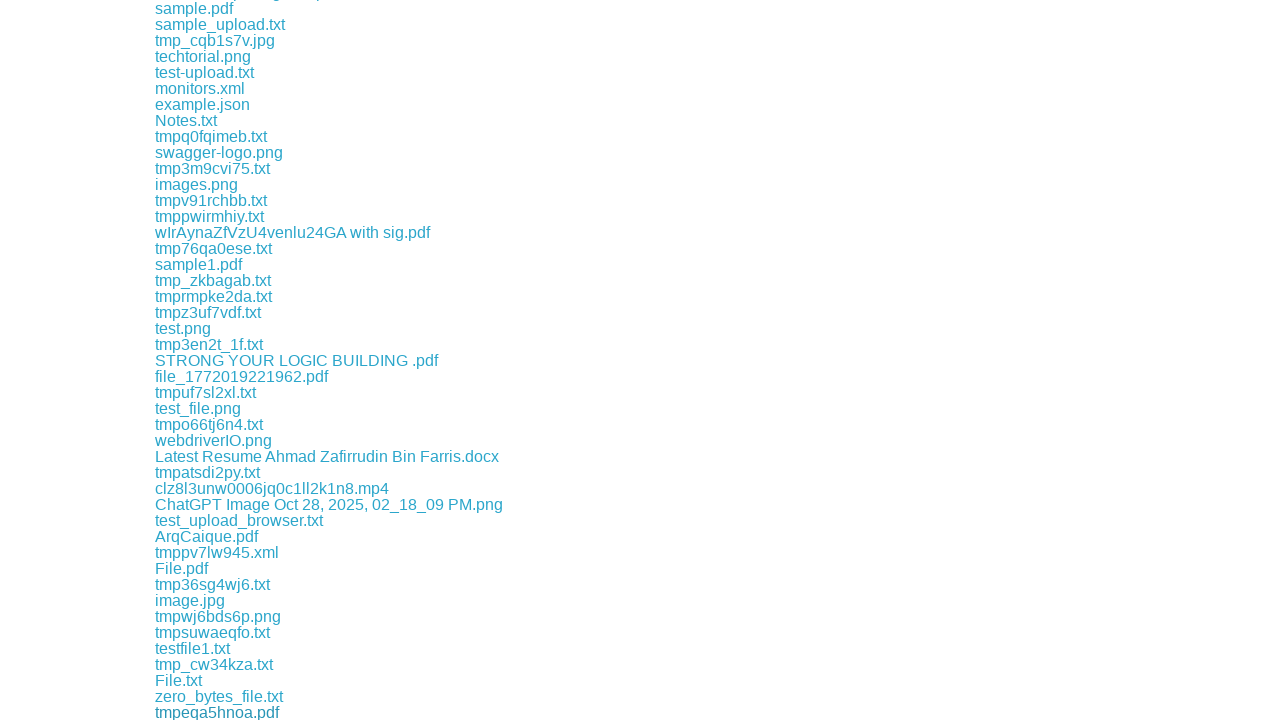

Clicked a download link to initiate file download at (208, 712) on div.example a >> nth=183
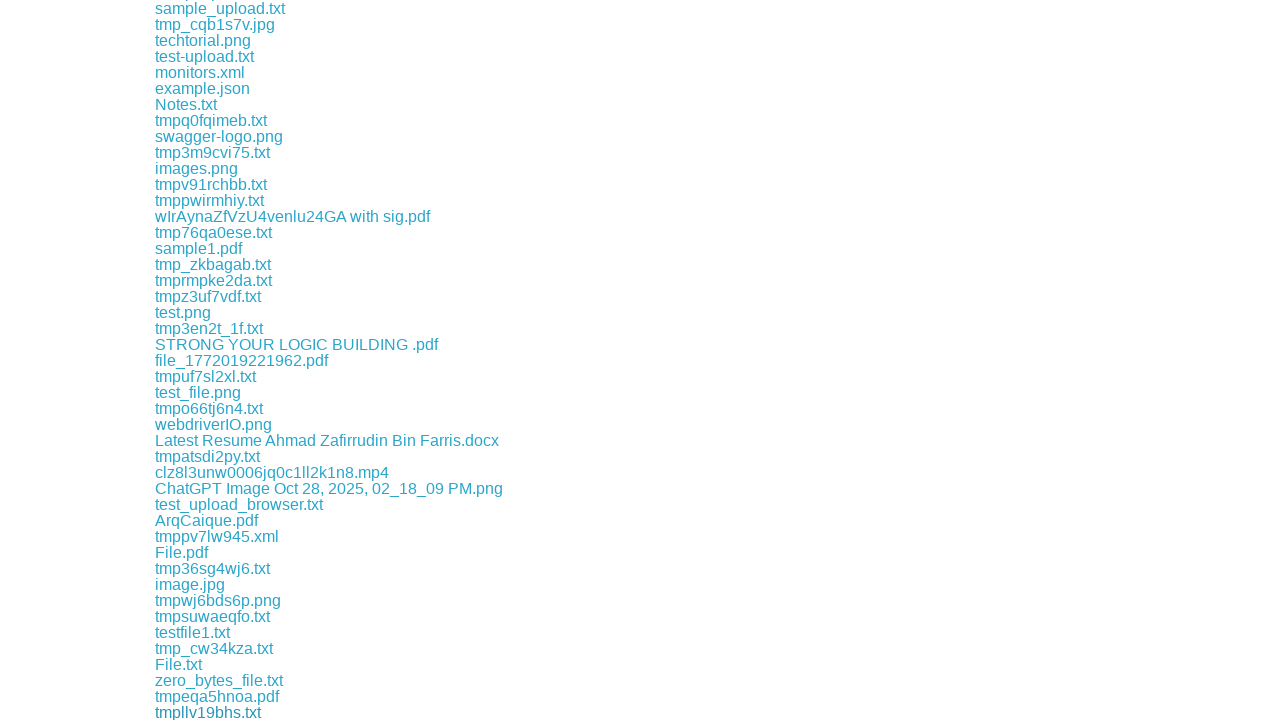

Waited 500ms before downloading next file
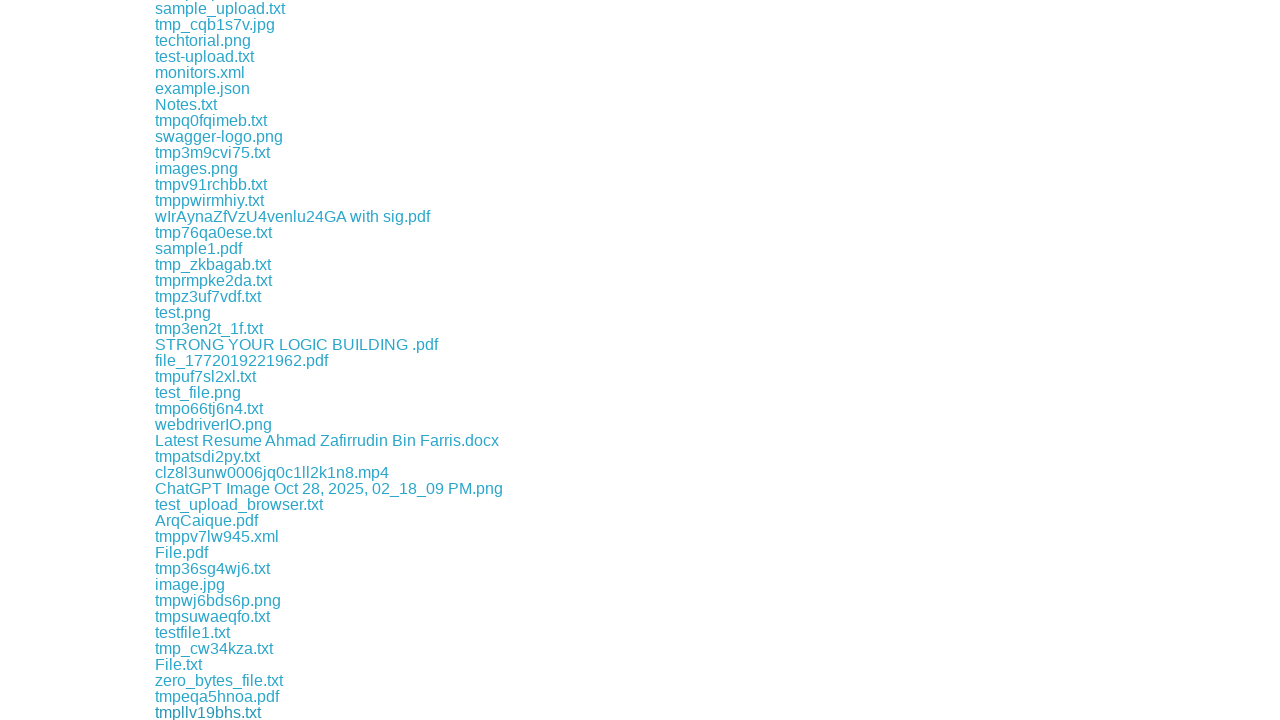

Clicked a download link to initiate file download at (223, 712) on div.example a >> nth=184
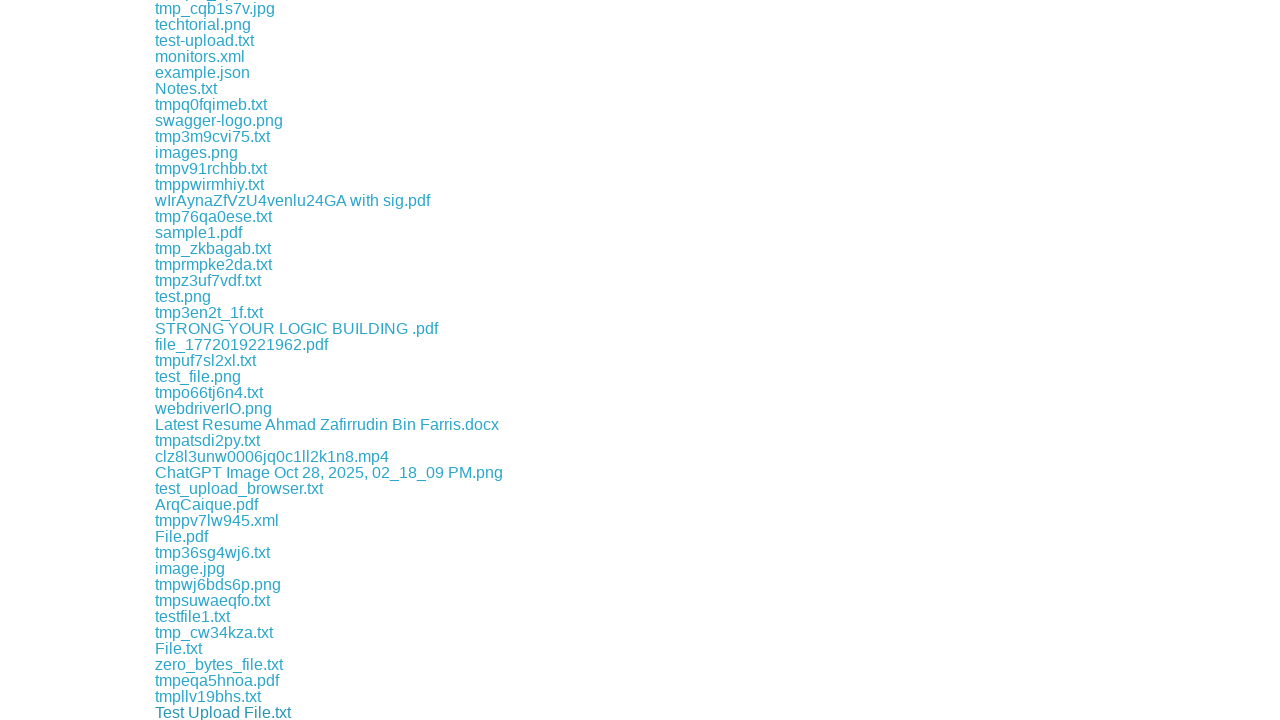

Waited 500ms before downloading next file
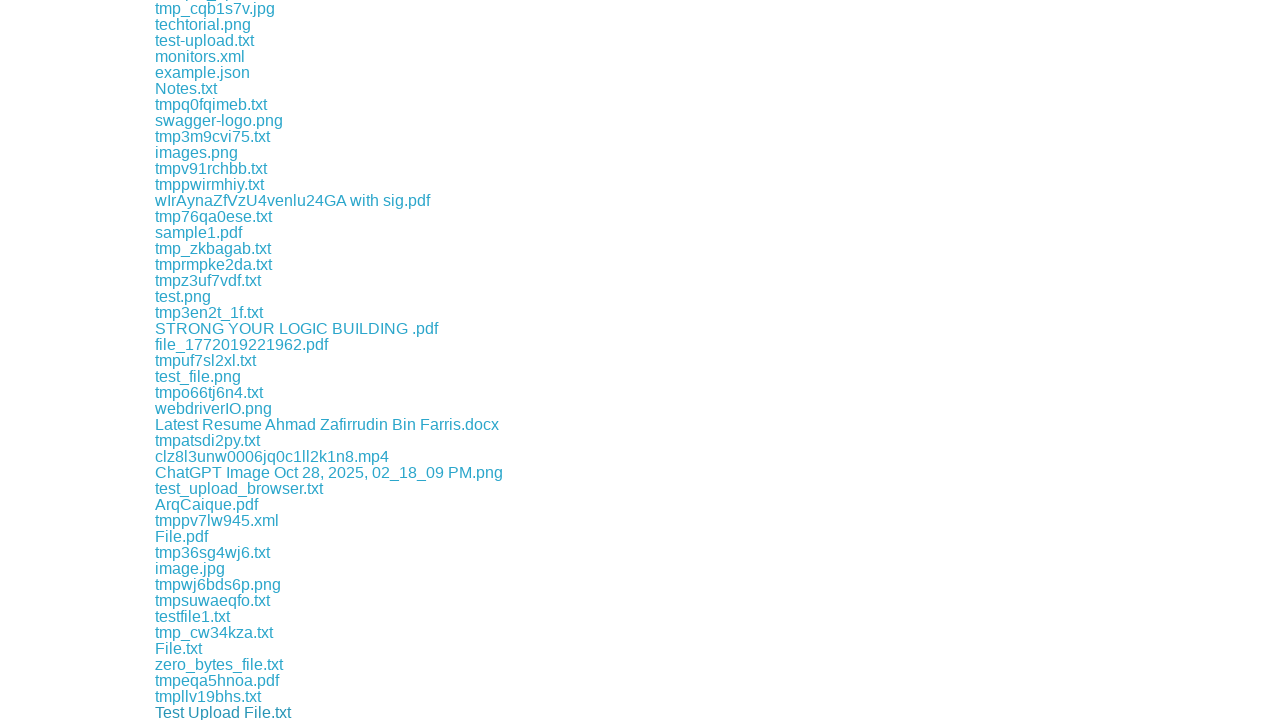

Clicked a download link to initiate file download at (190, 712) on div.example a >> nth=185
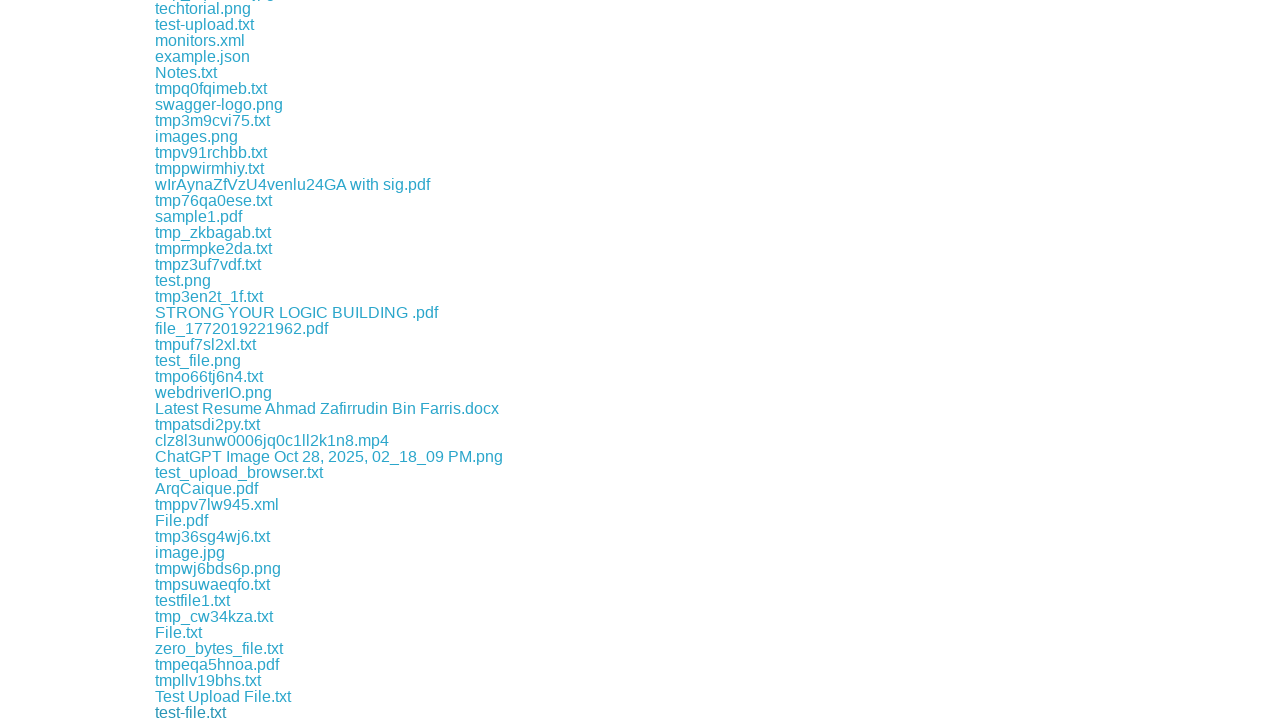

Waited 500ms before downloading next file
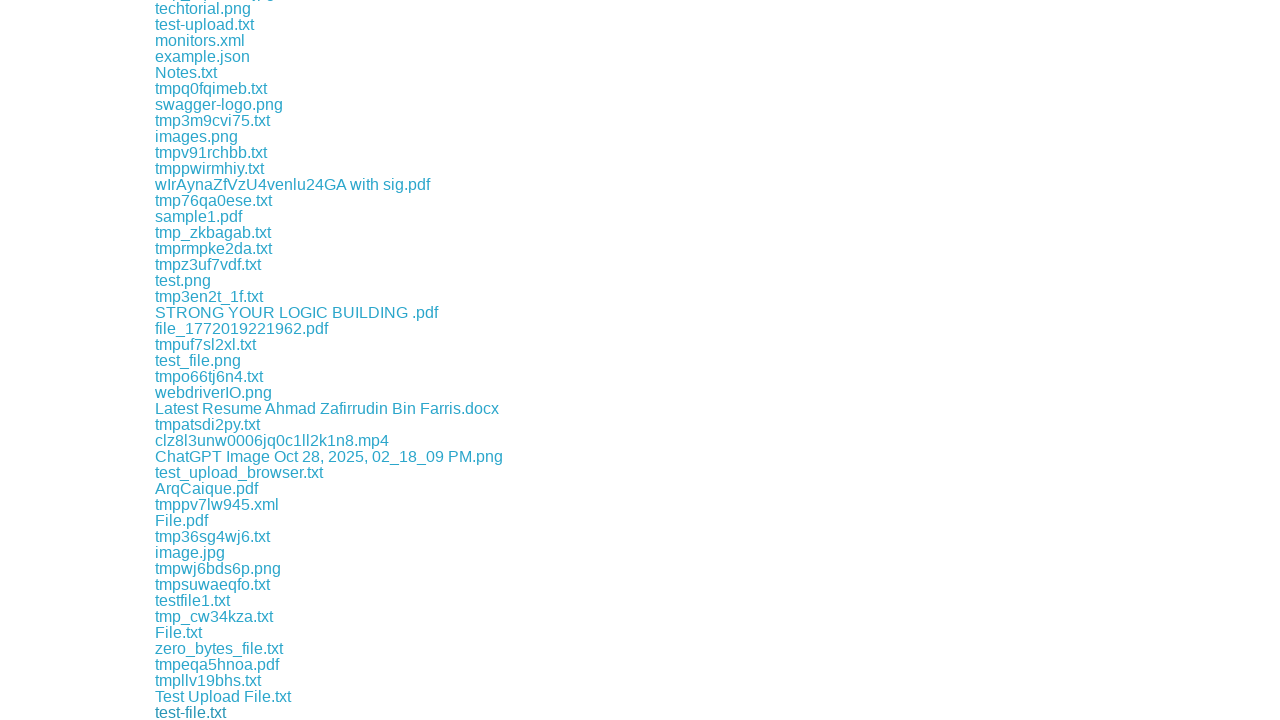

Clicked a download link to initiate file download at (260, 712) on div.example a >> nth=186
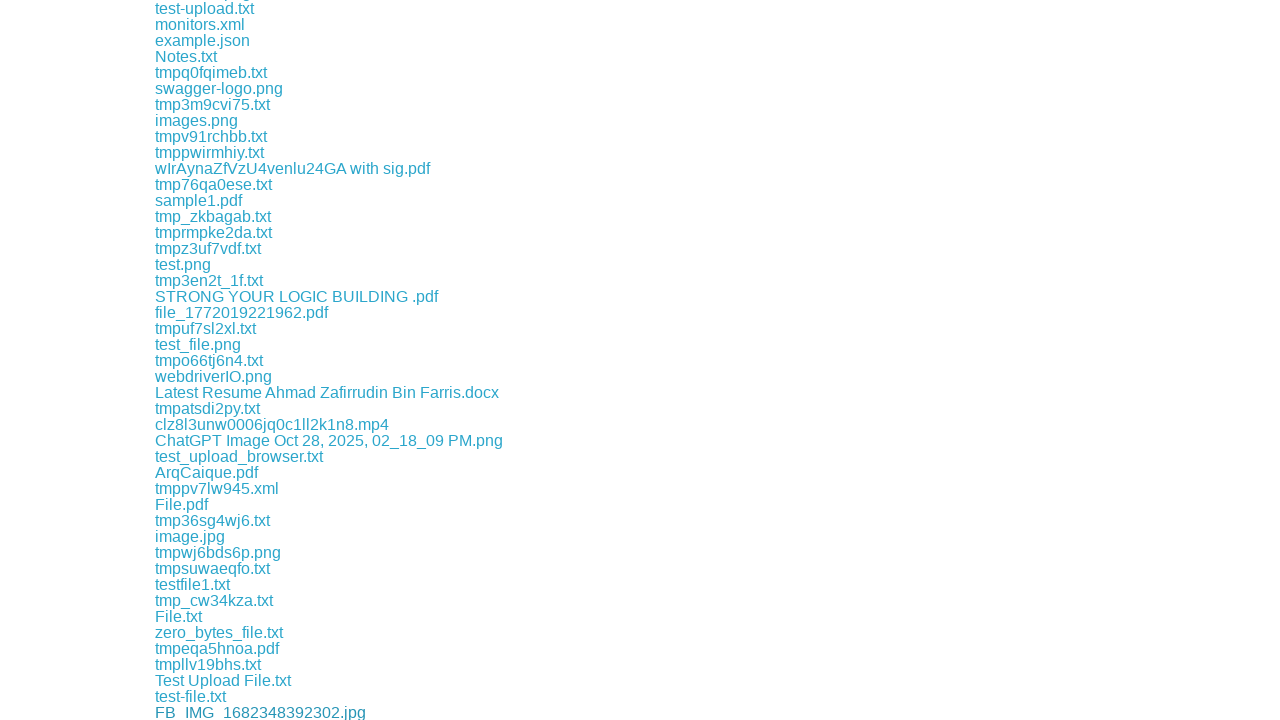

Waited 500ms before downloading next file
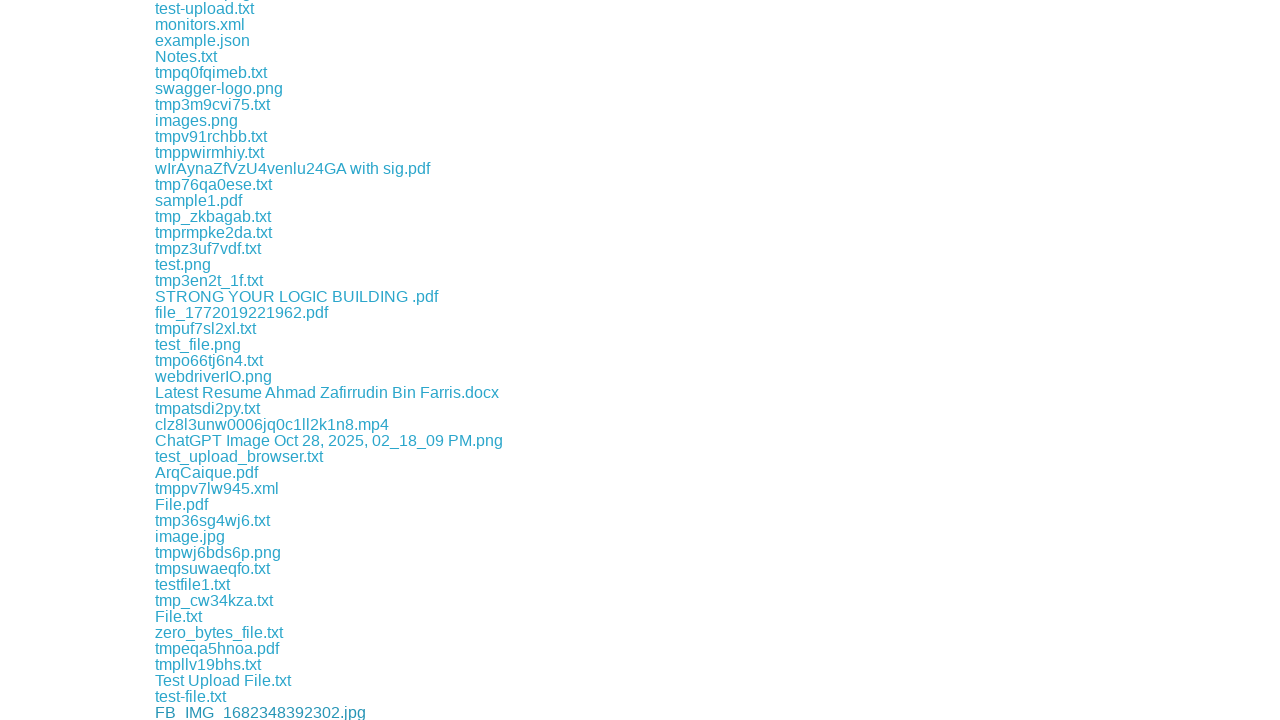

Clicked a download link to initiate file download at (186, 712) on div.example a >> nth=187
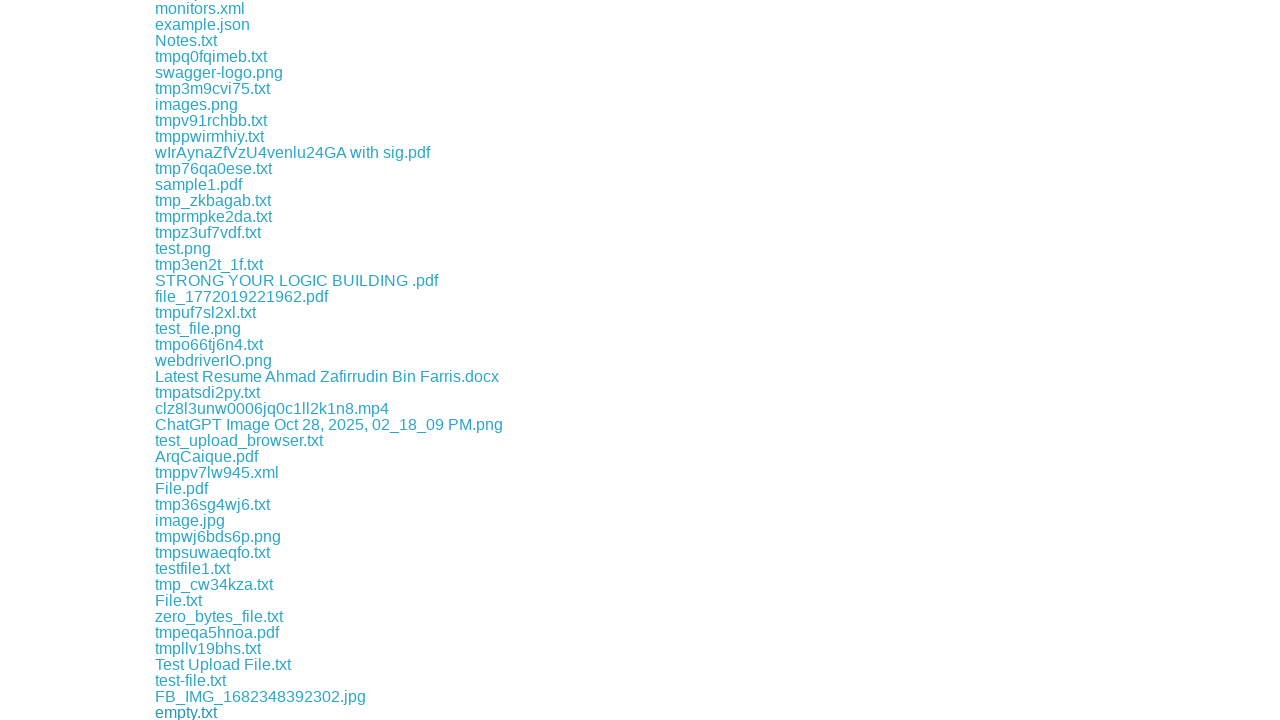

Waited 500ms before downloading next file
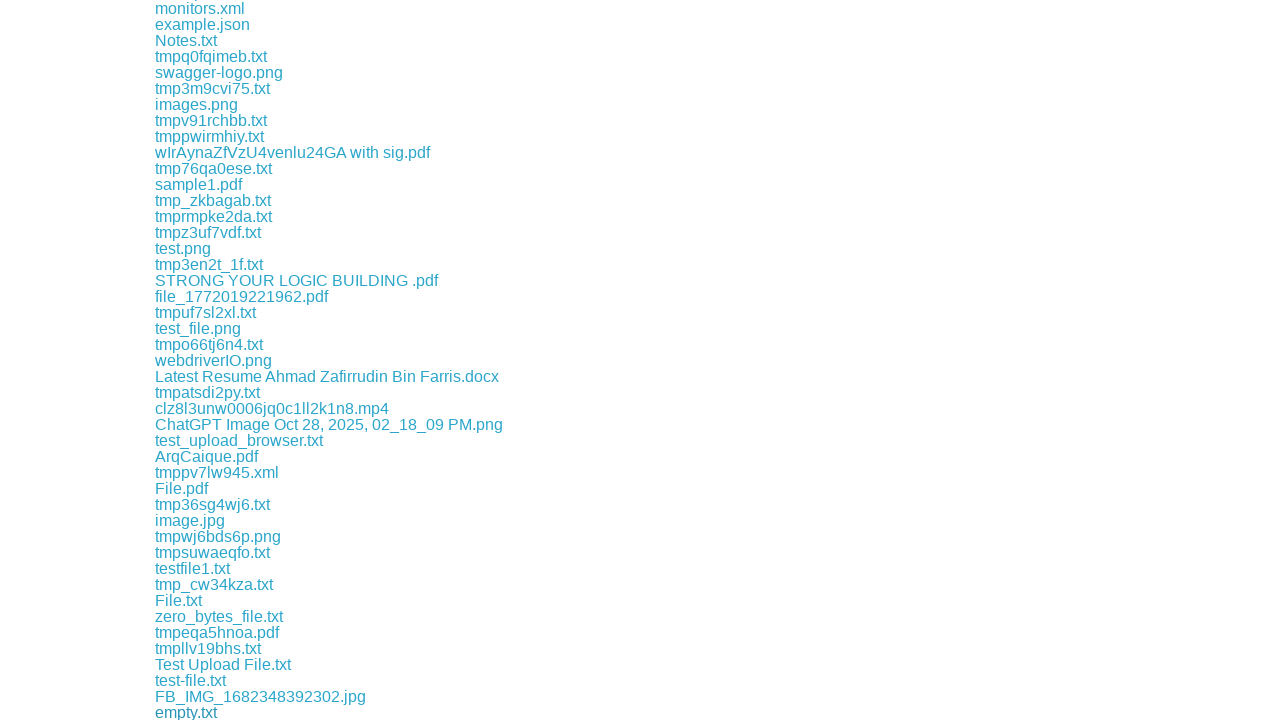

Clicked a download link to initiate file download at (215, 712) on div.example a >> nth=188
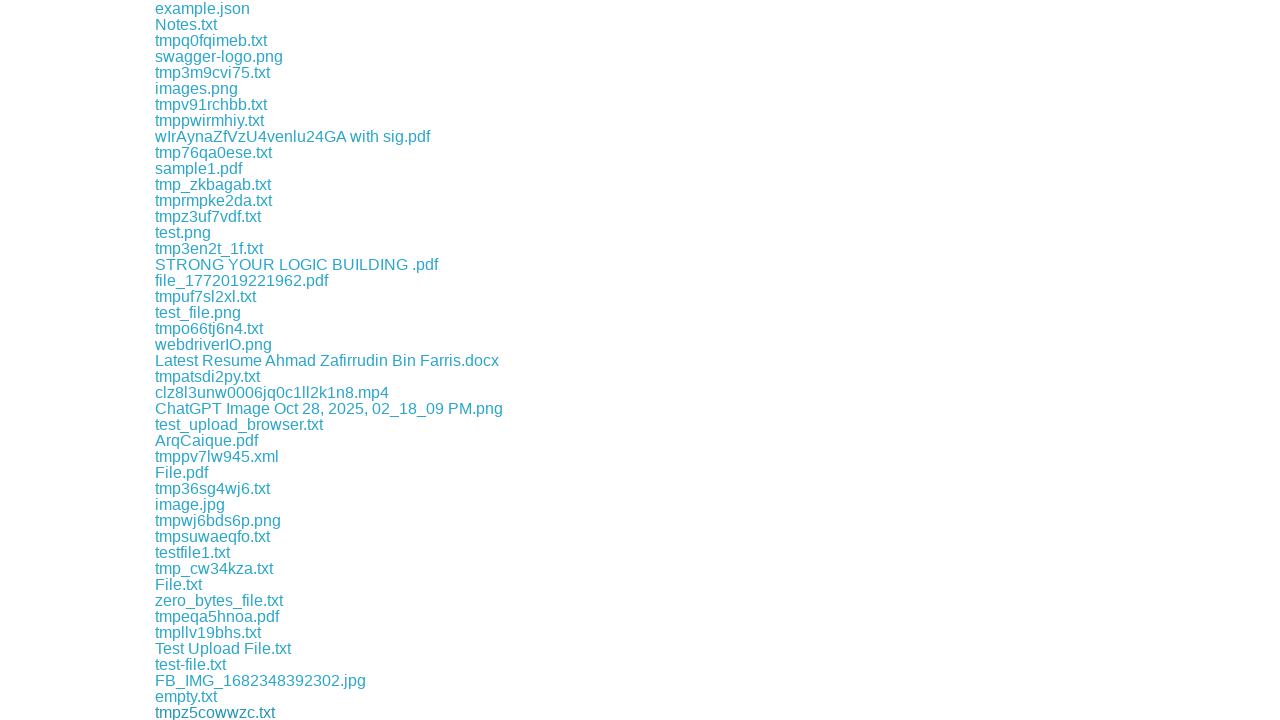

Waited 500ms before downloading next file
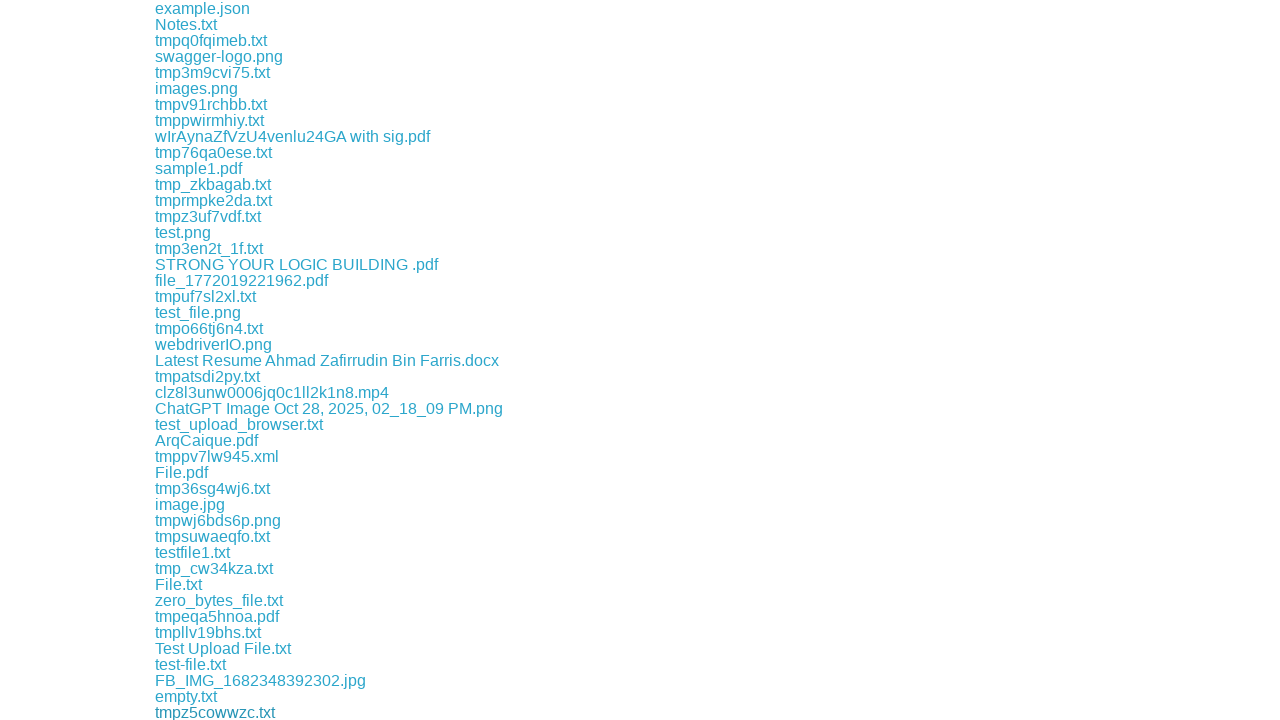

Clicked a download link to initiate file download at (347, 712) on div.example a >> nth=189
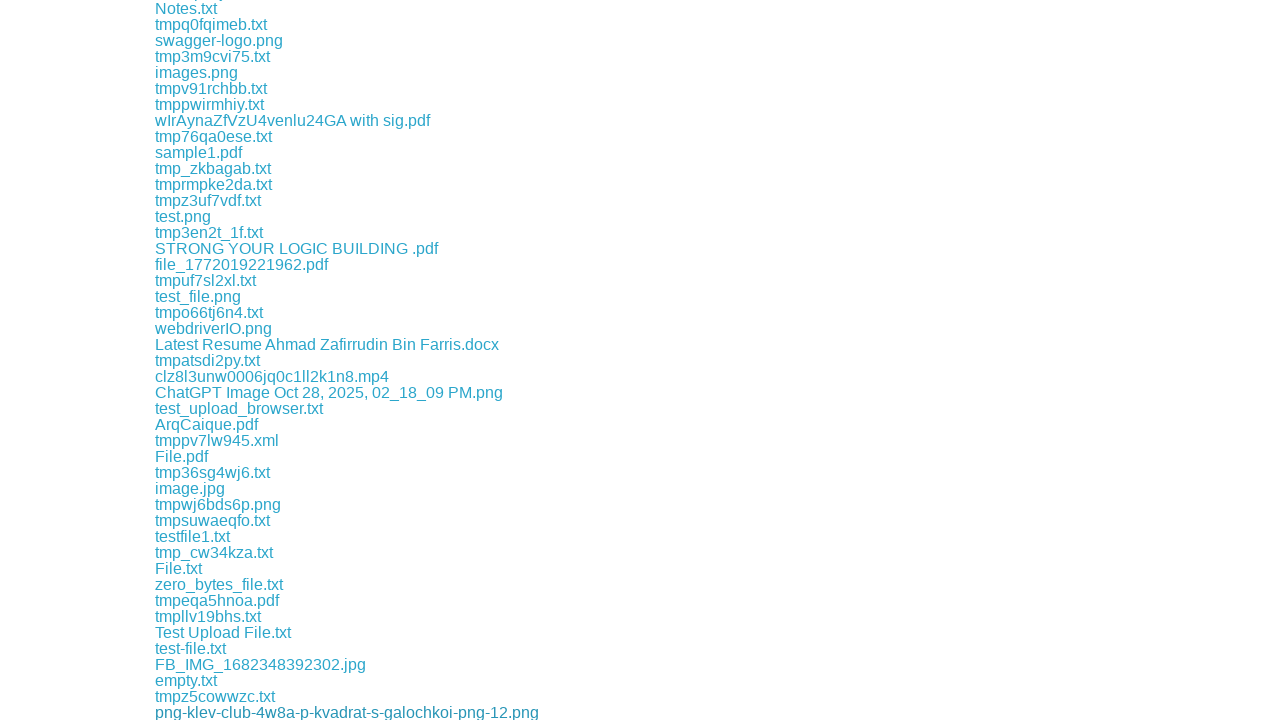

Waited 500ms before downloading next file
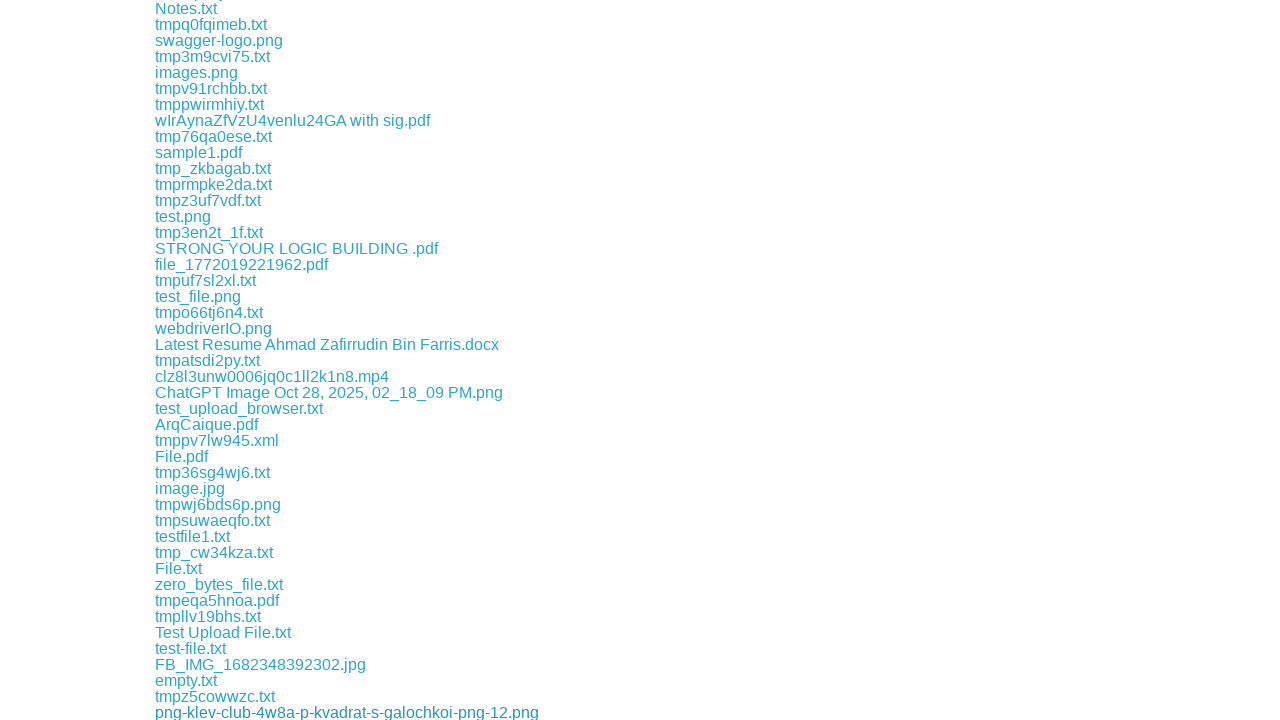

Clicked a download link to initiate file download at (212, 712) on div.example a >> nth=190
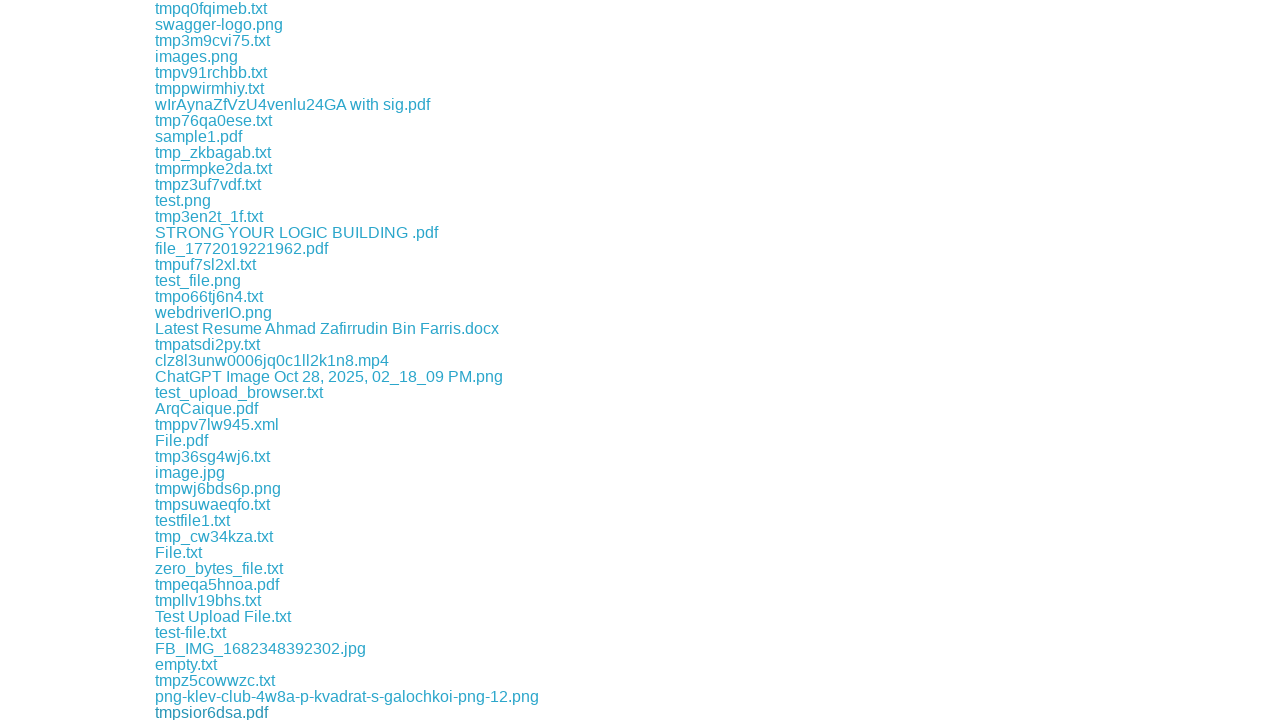

Waited 500ms before downloading next file
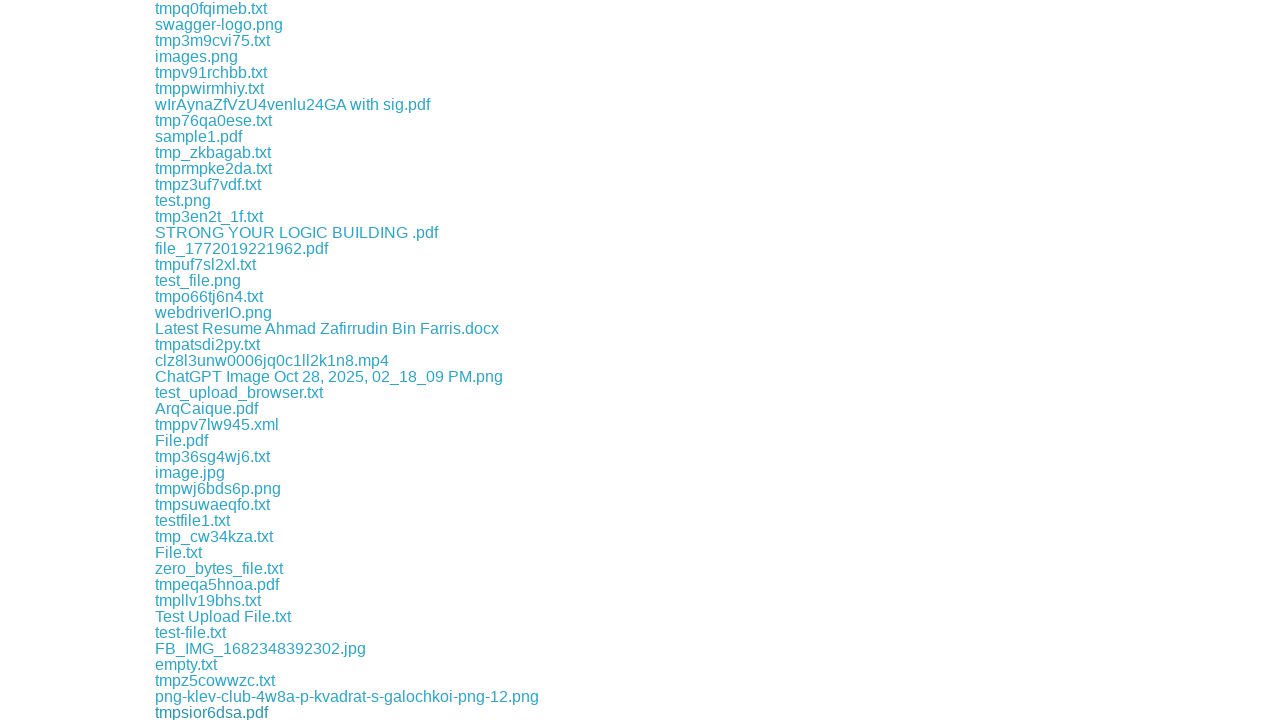

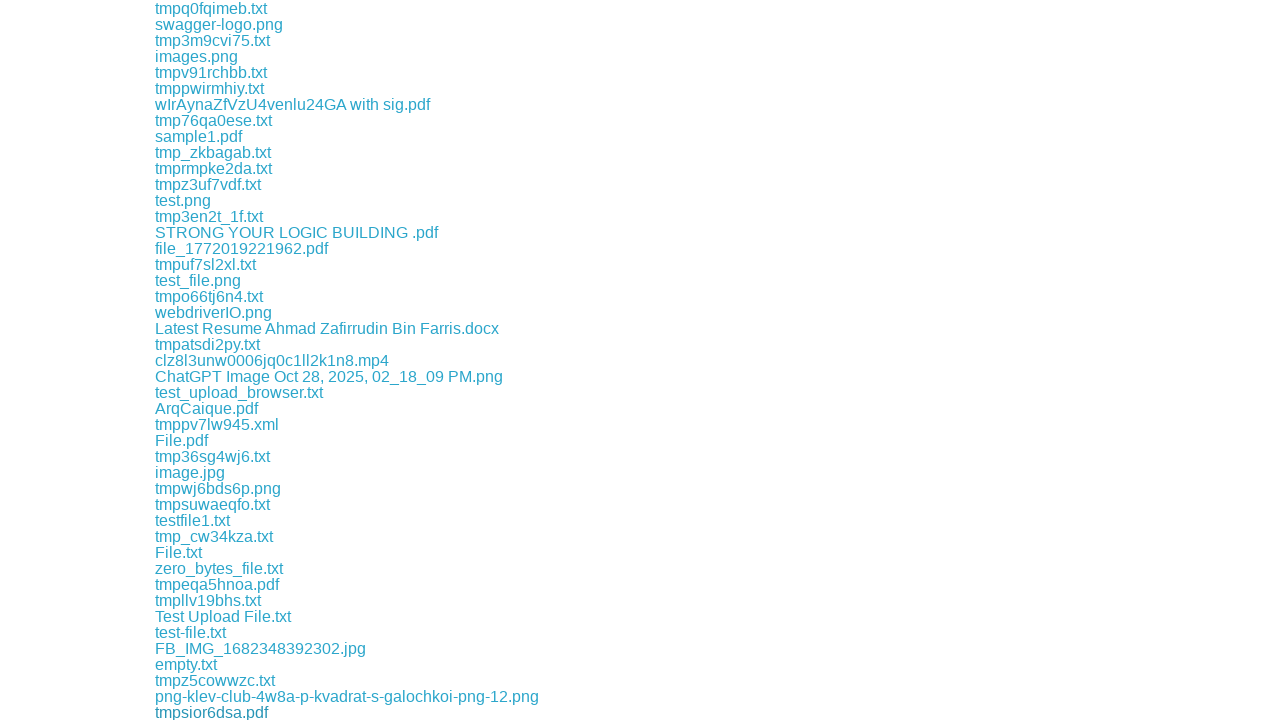